Automates playing the 2048 puzzle game by repeatedly sending arrow key presses (up, right, down, left) in a loop to move tiles on the game board.

Starting URL: https://play2048.co/

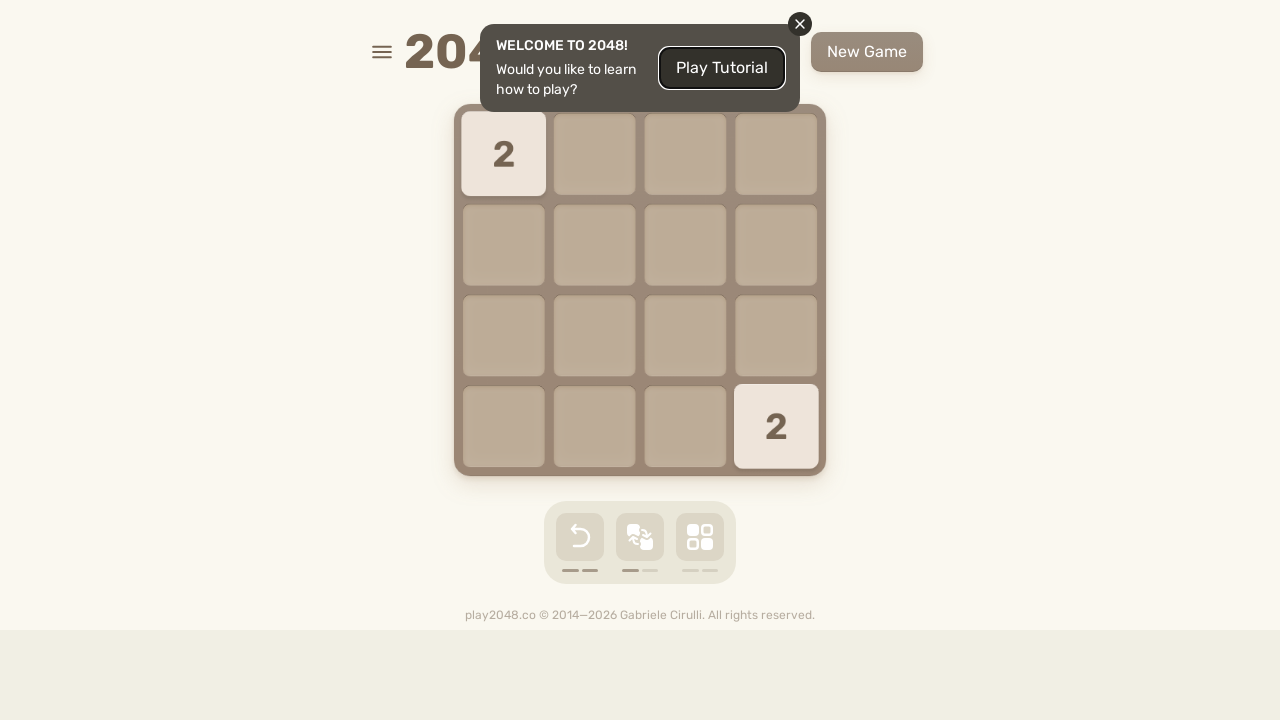

Waited for game page to load (body element found)
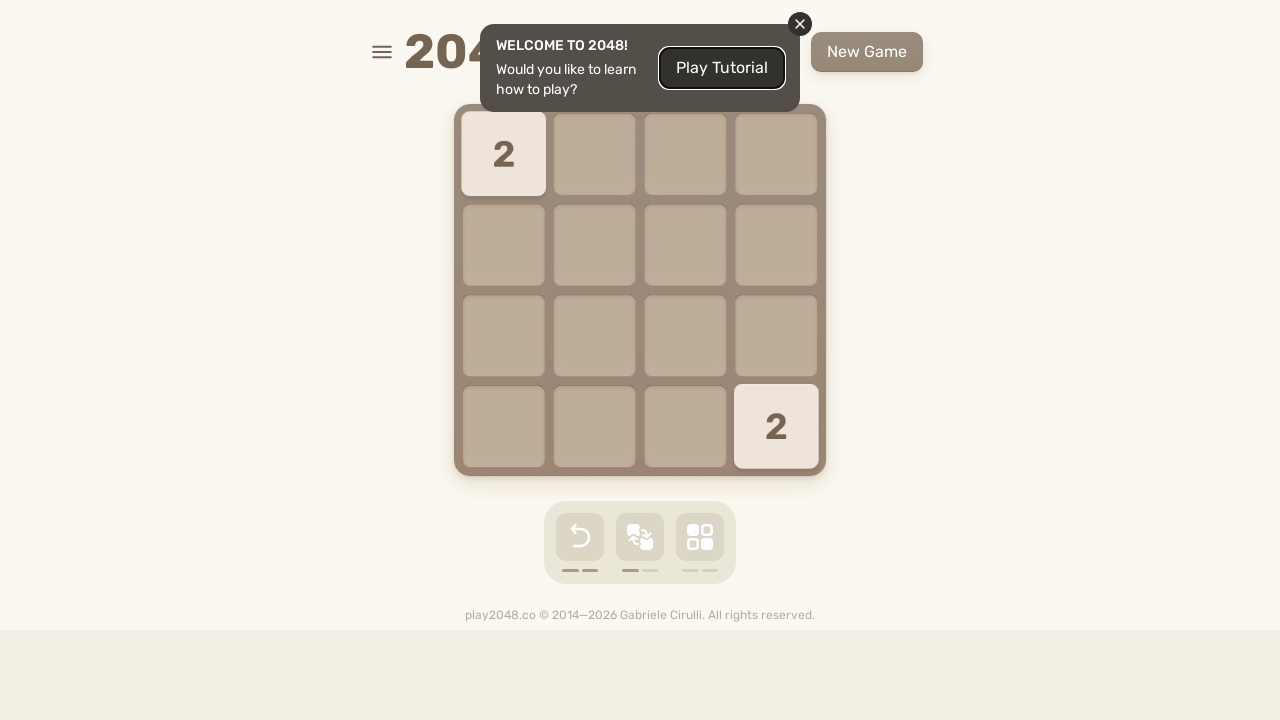

Pressed ArrowUp to move tiles up
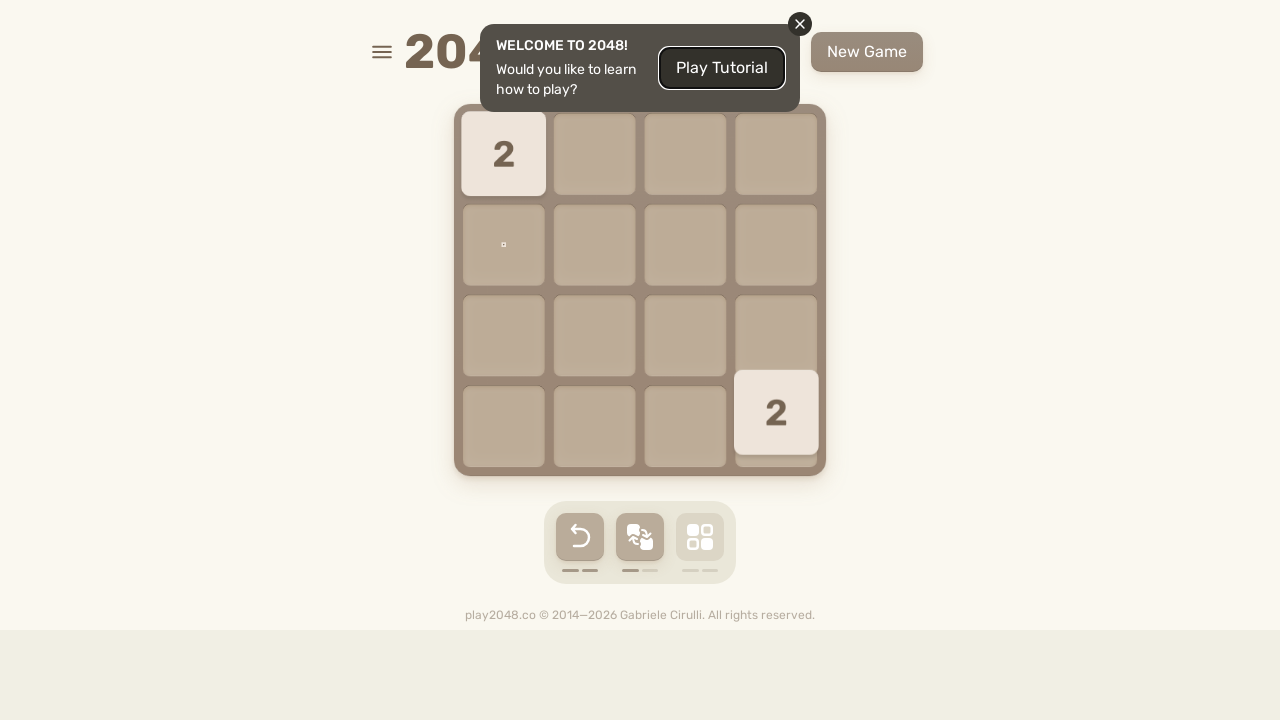

Pressed ArrowRight to move tiles right
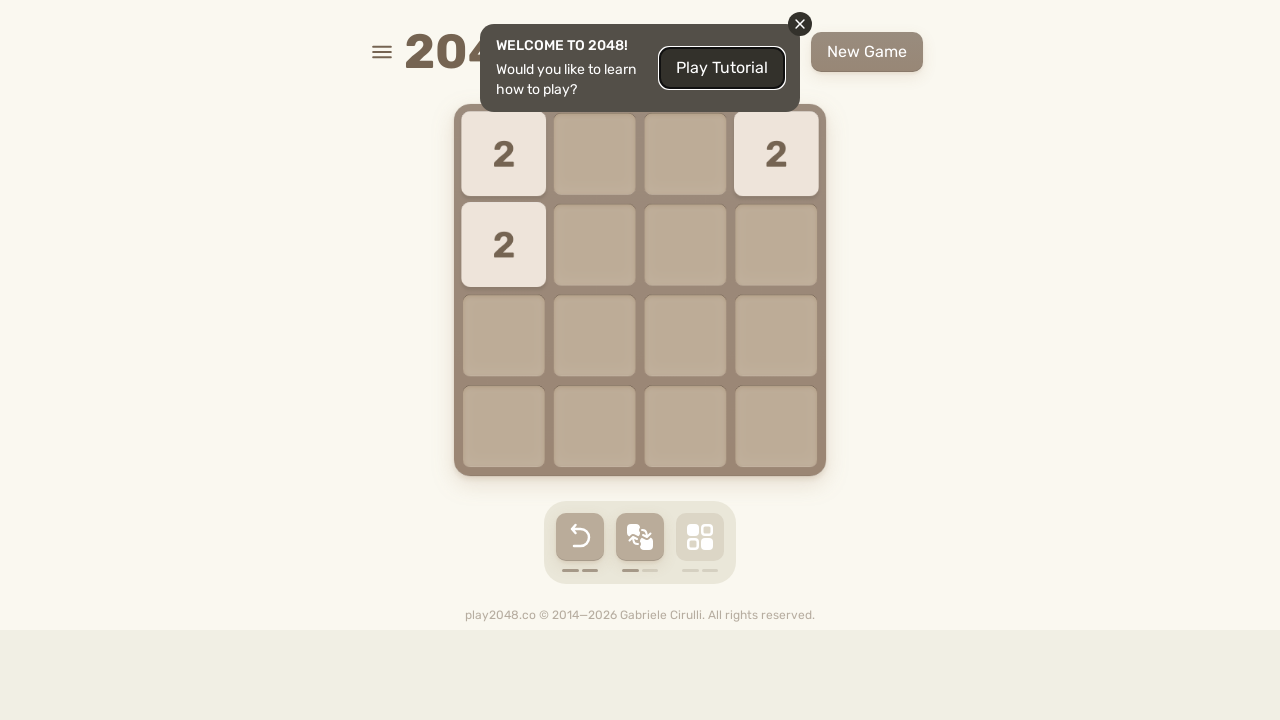

Pressed ArrowDown to move tiles down
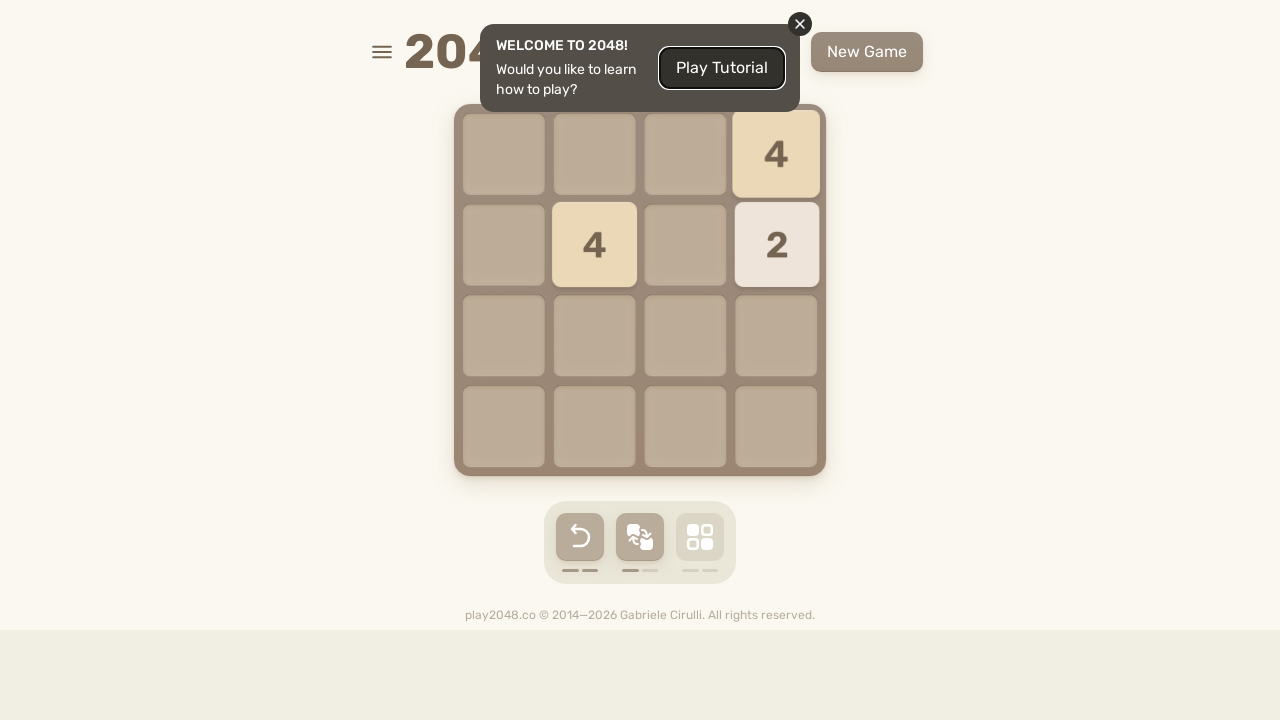

Pressed ArrowLeft to move tiles left
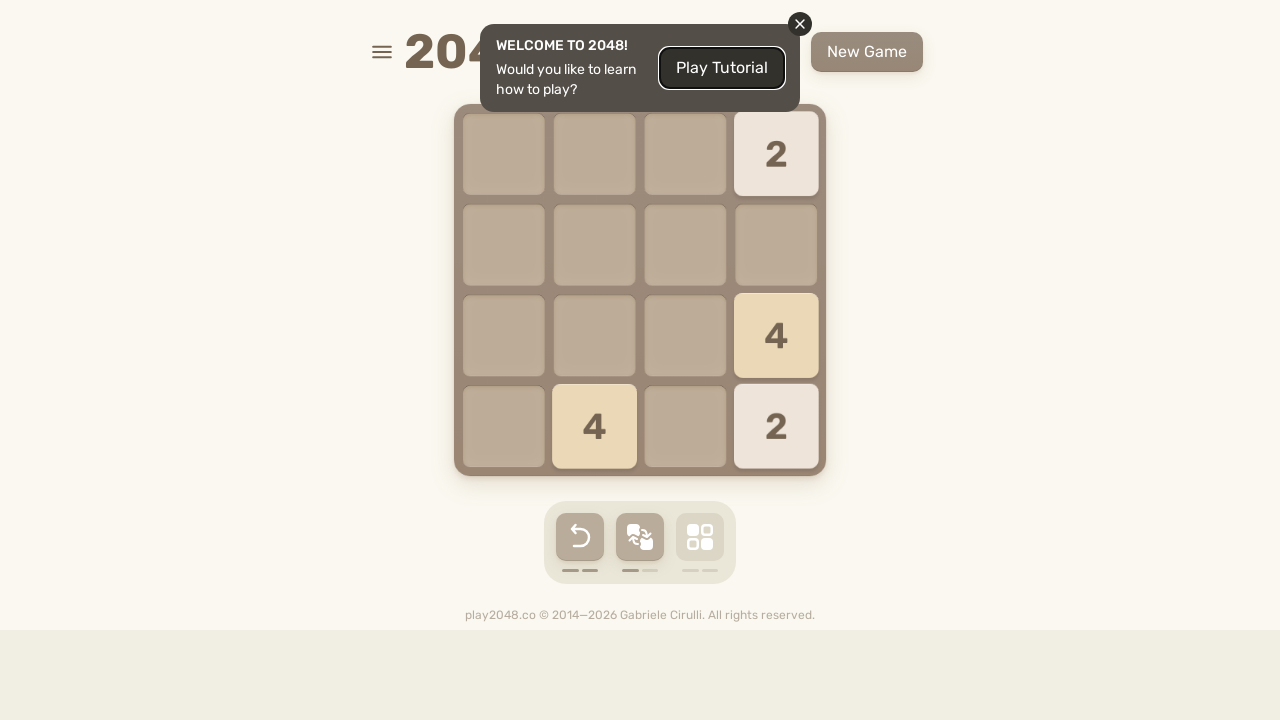

Pressed ArrowUp to move tiles up
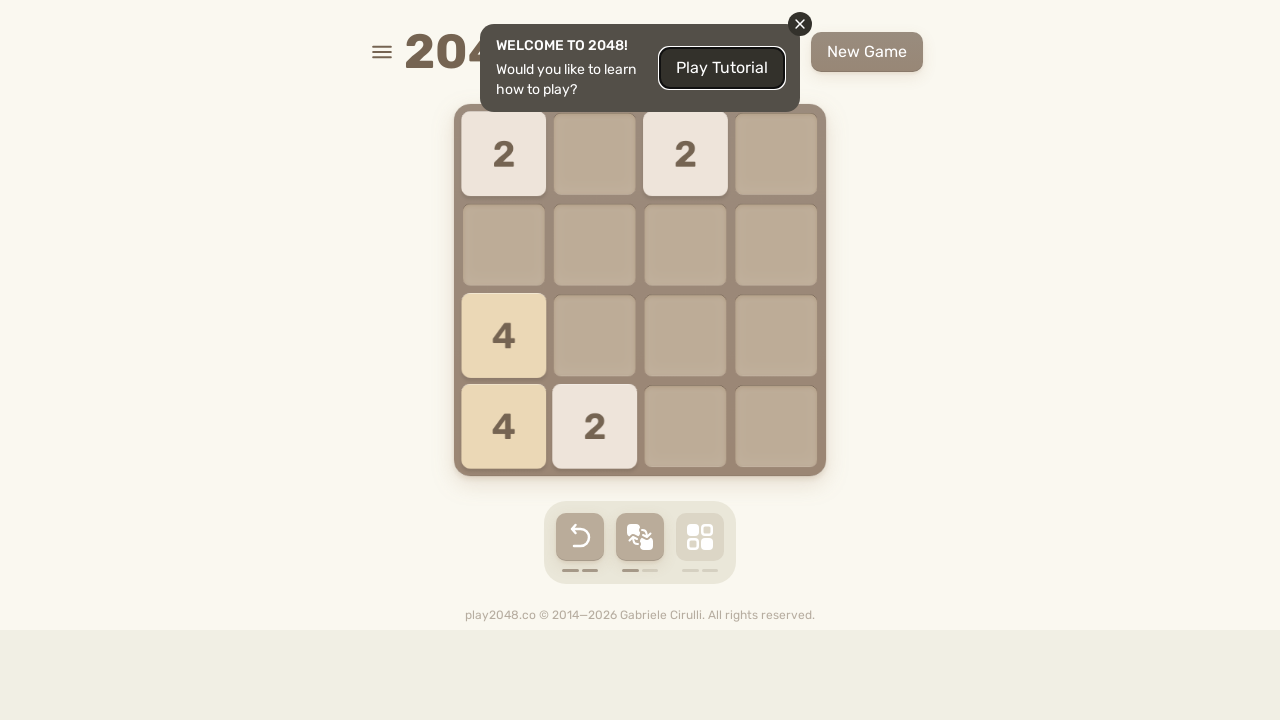

Pressed ArrowRight to move tiles right
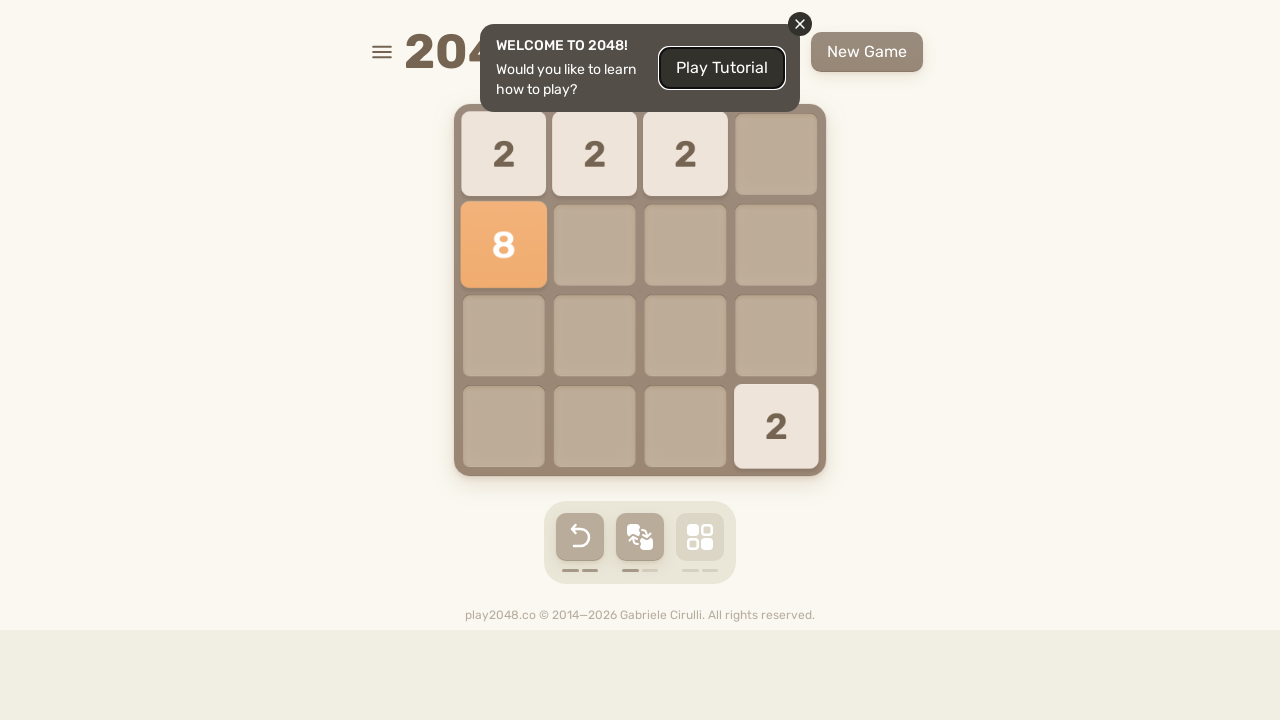

Pressed ArrowDown to move tiles down
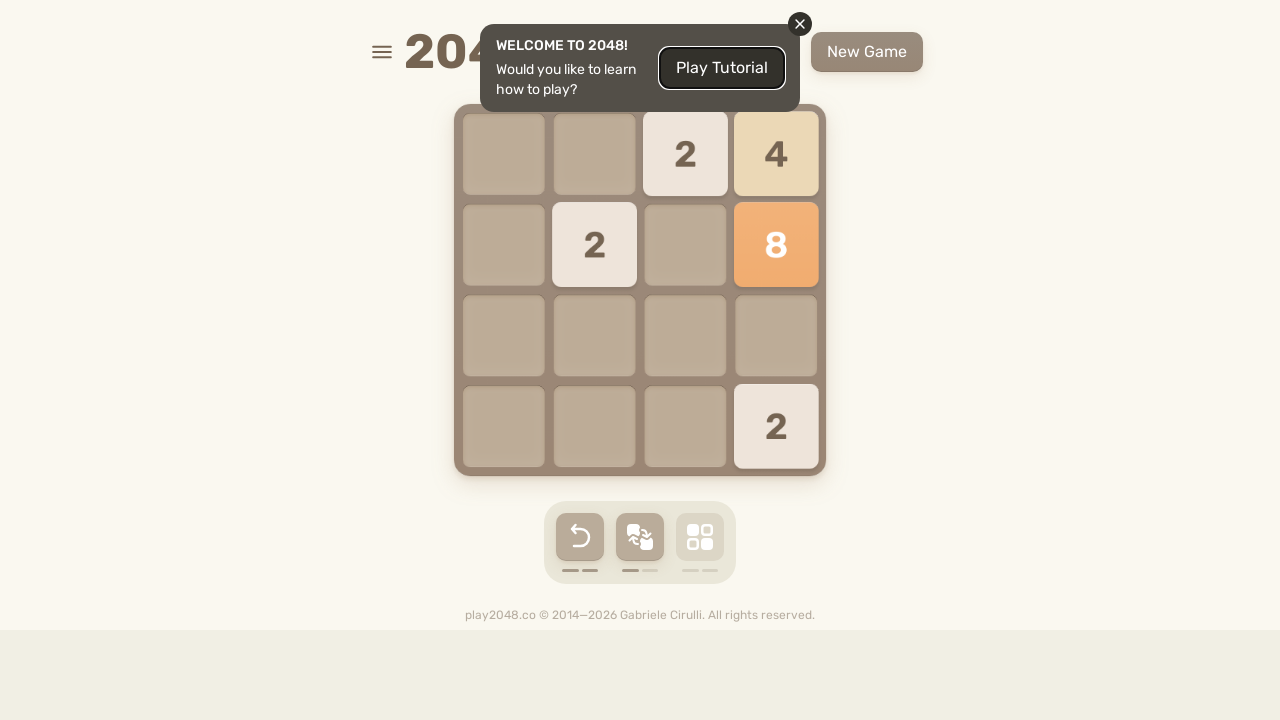

Pressed ArrowLeft to move tiles left
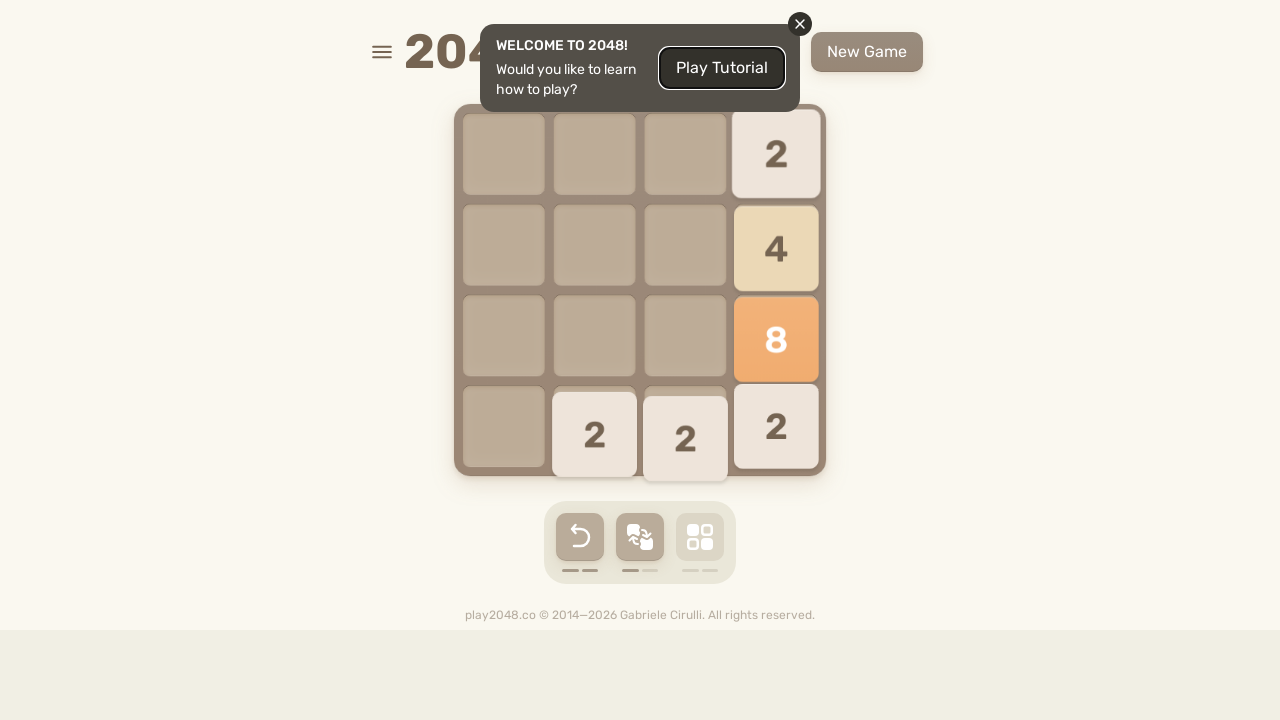

Pressed ArrowUp to move tiles up
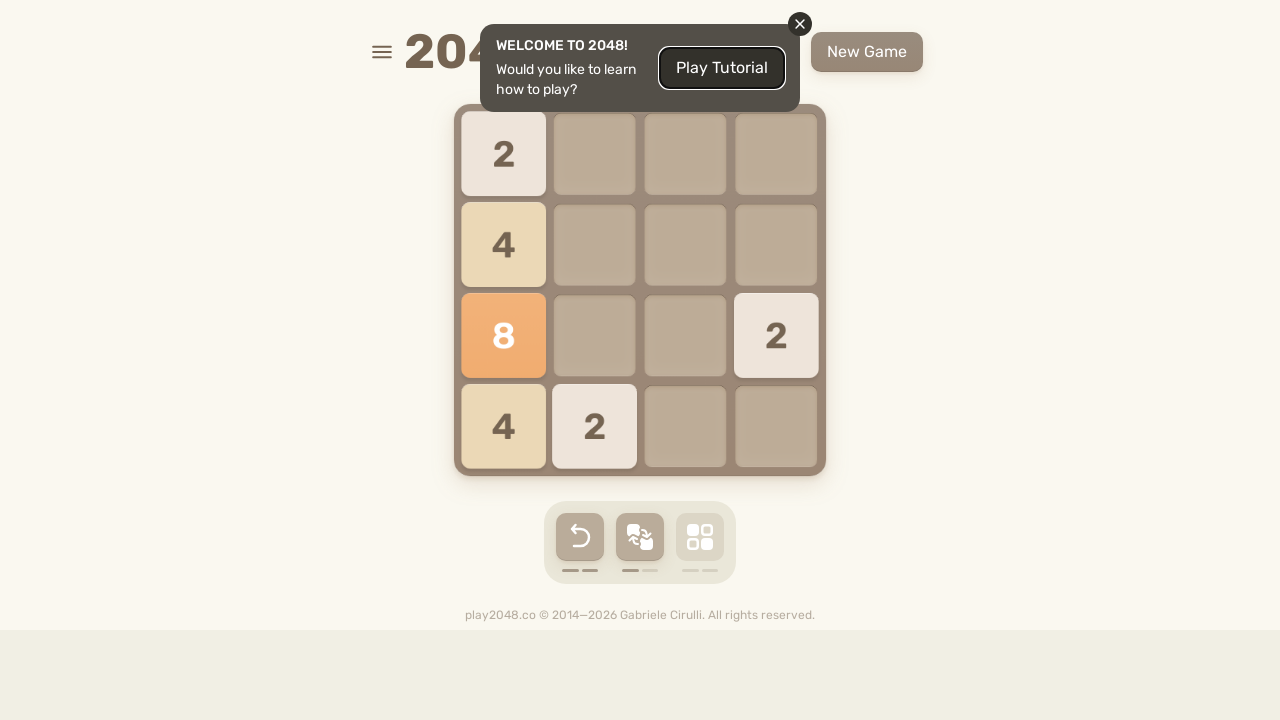

Pressed ArrowRight to move tiles right
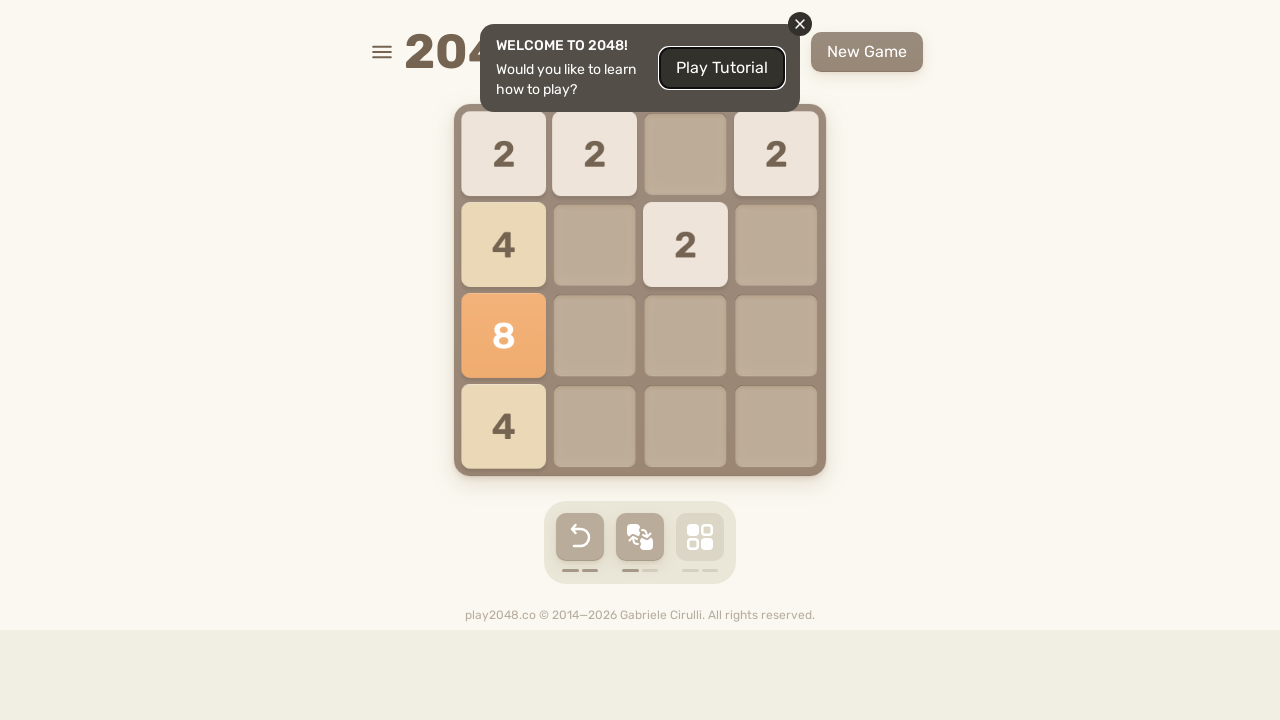

Pressed ArrowDown to move tiles down
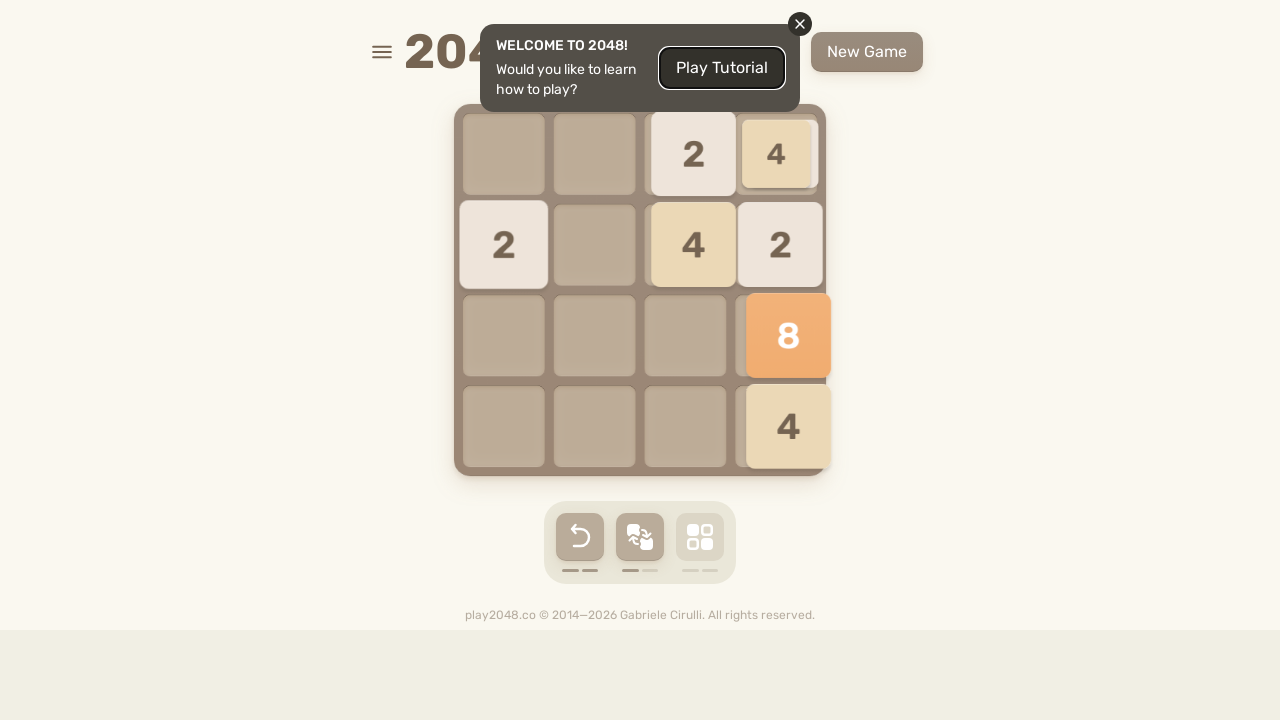

Pressed ArrowLeft to move tiles left
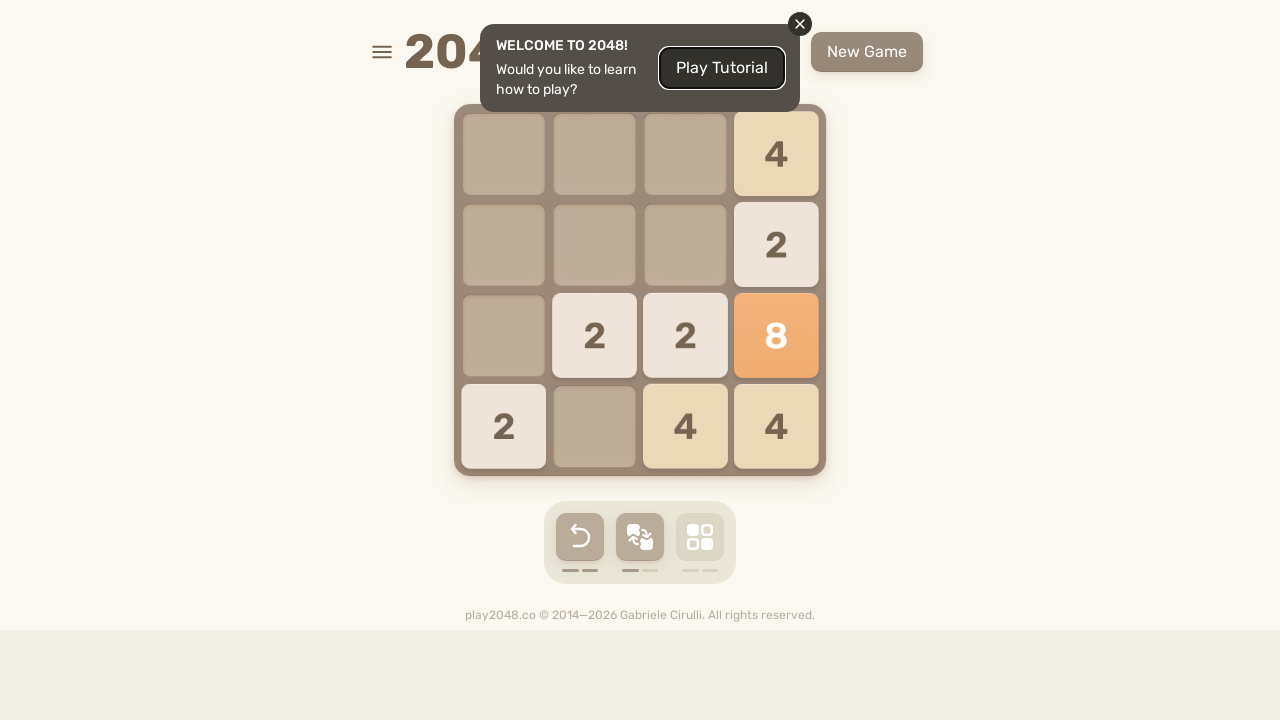

Pressed ArrowUp to move tiles up
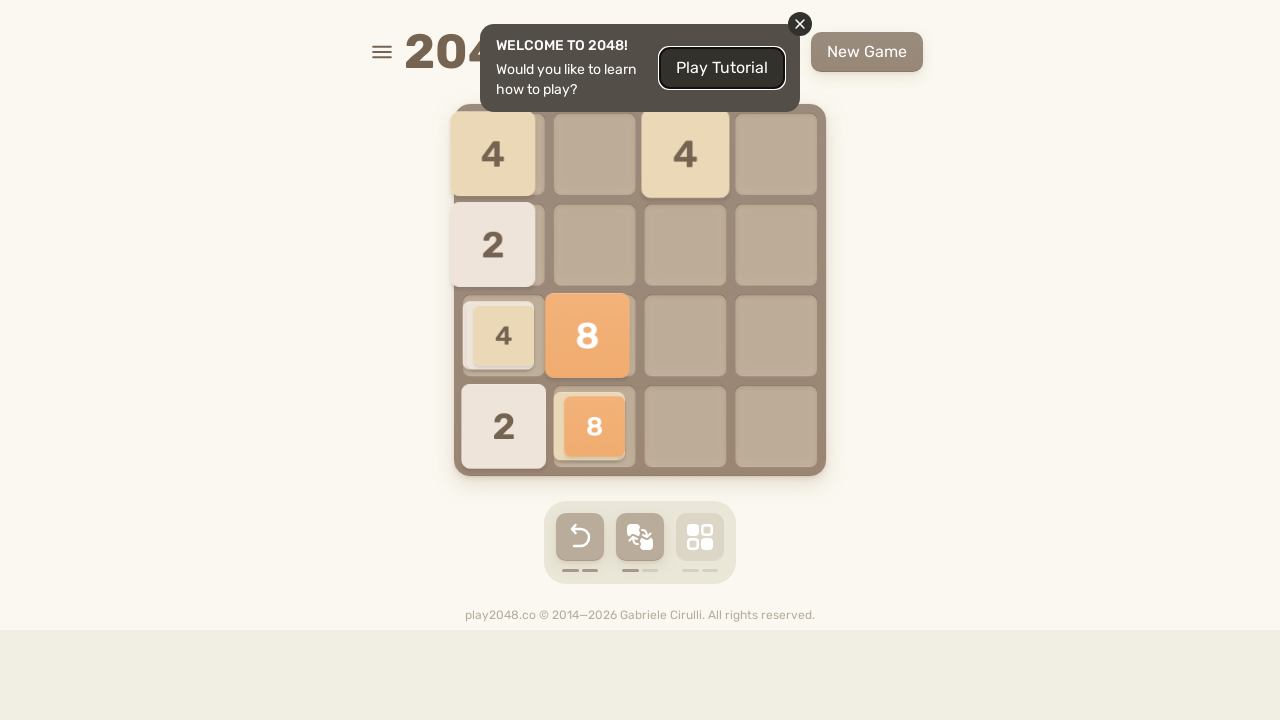

Pressed ArrowRight to move tiles right
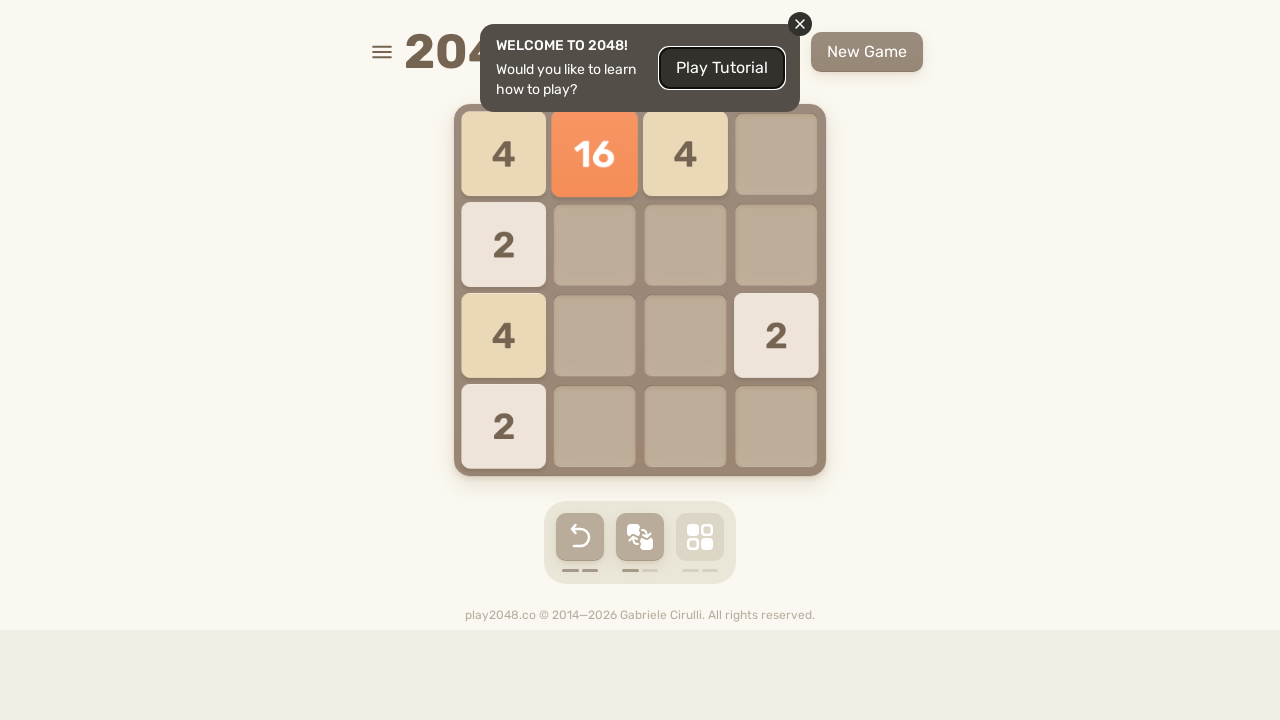

Pressed ArrowDown to move tiles down
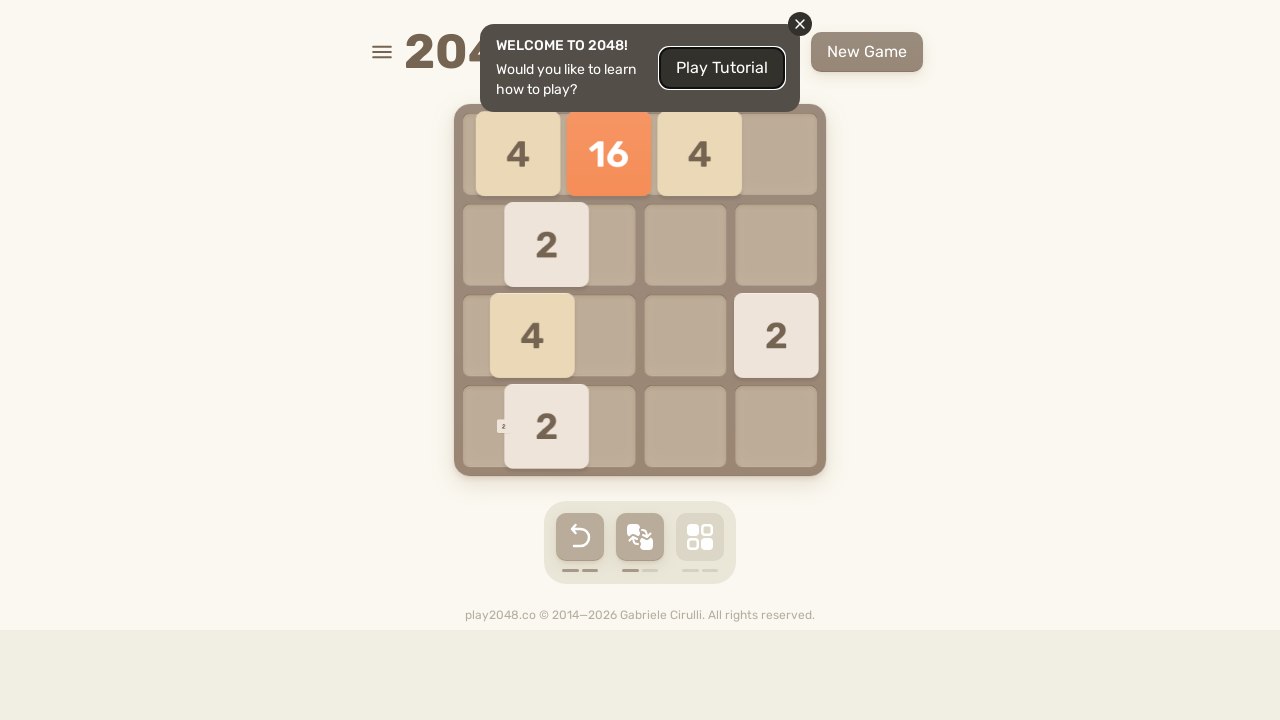

Pressed ArrowLeft to move tiles left
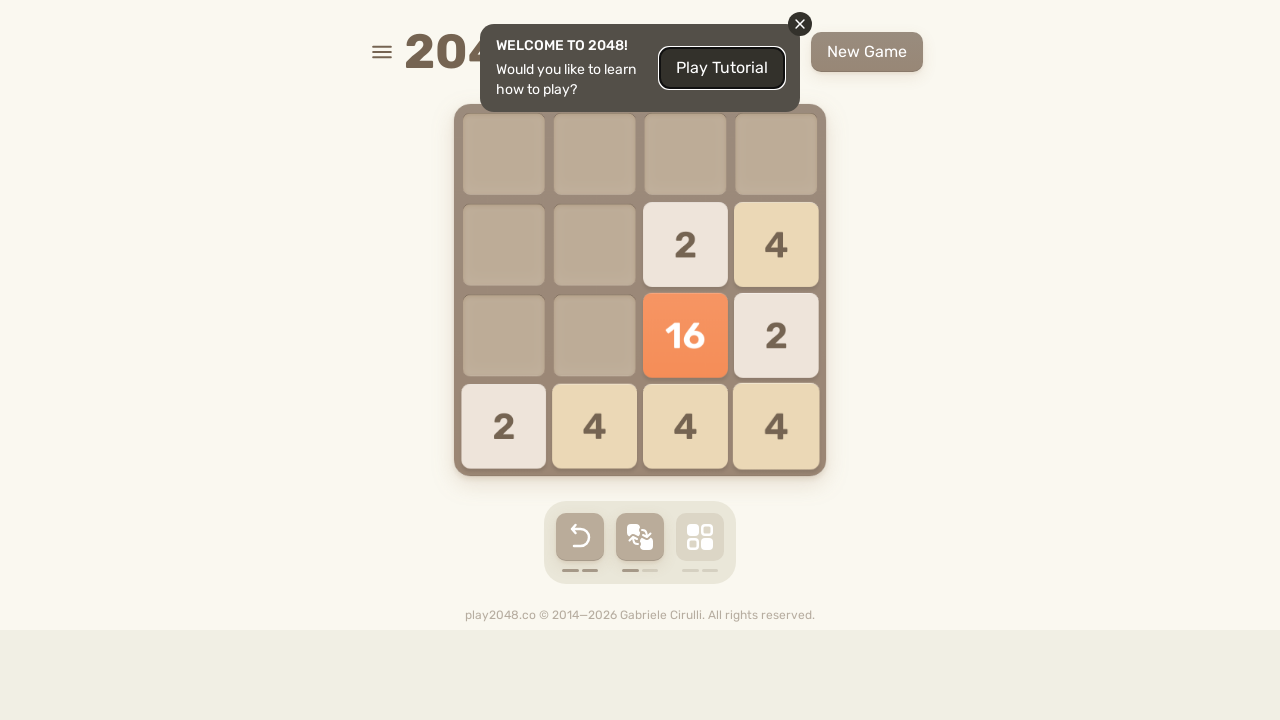

Pressed ArrowUp to move tiles up
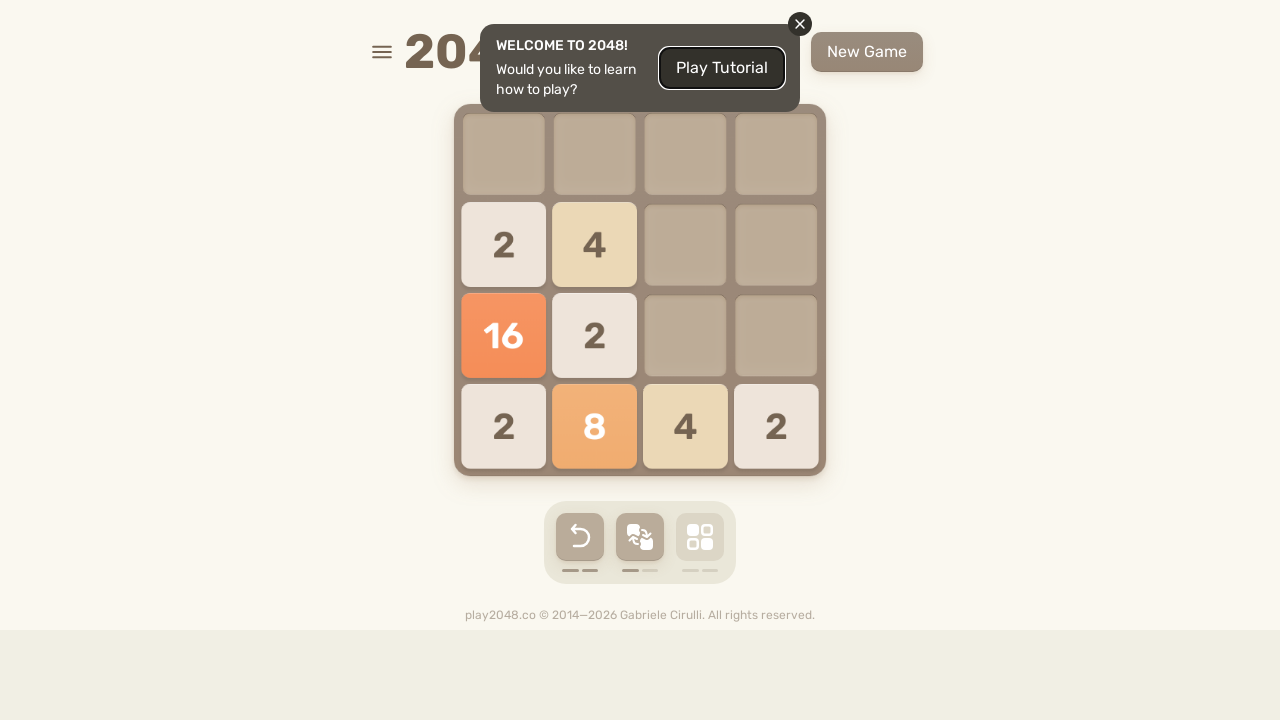

Pressed ArrowRight to move tiles right
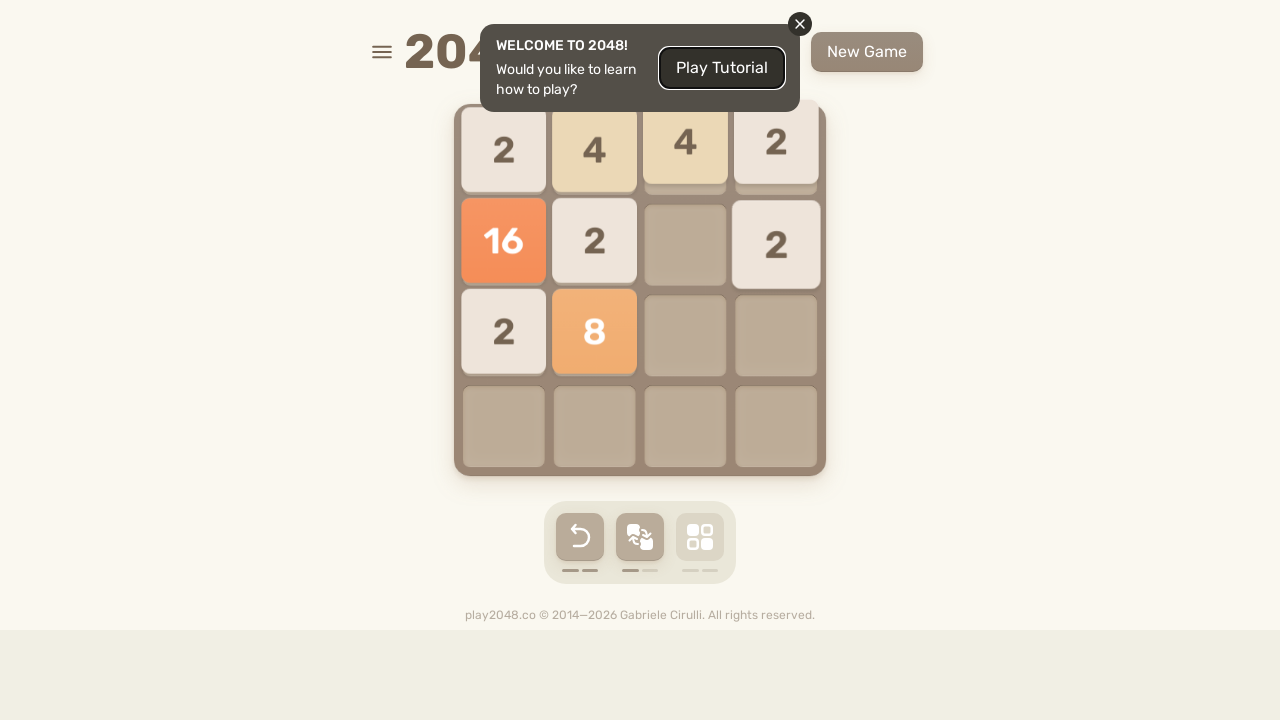

Pressed ArrowDown to move tiles down
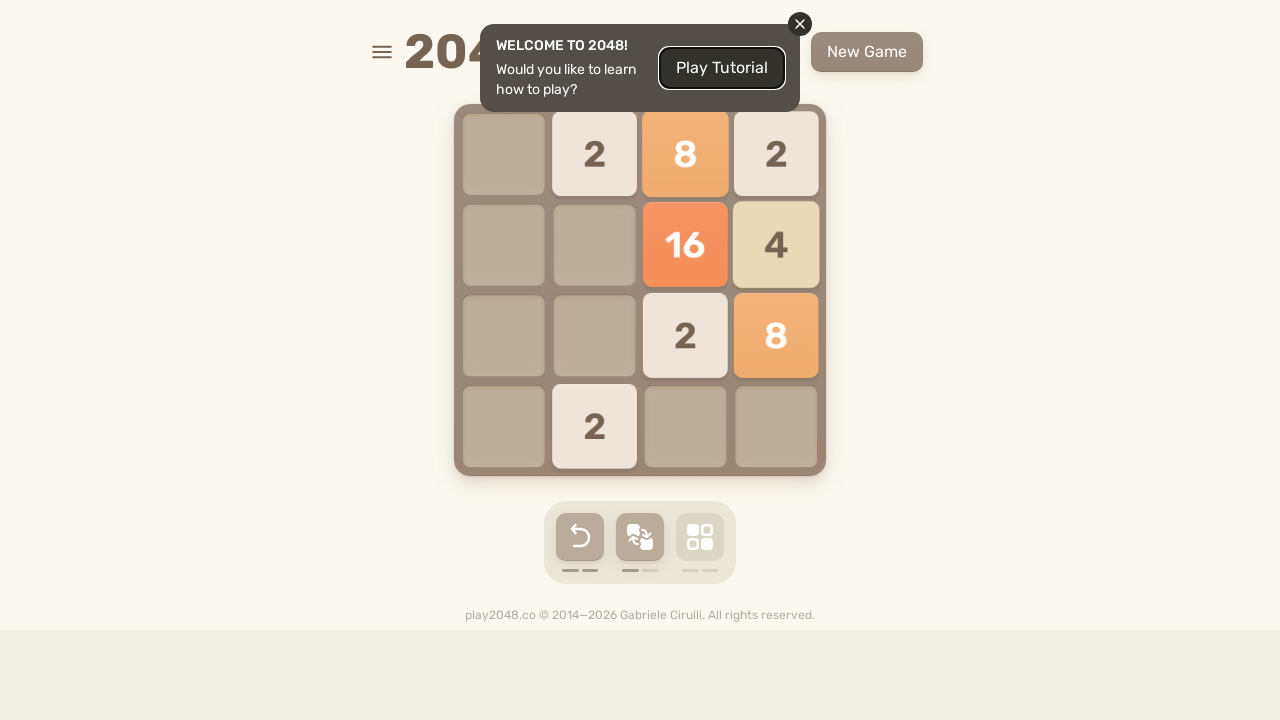

Pressed ArrowLeft to move tiles left
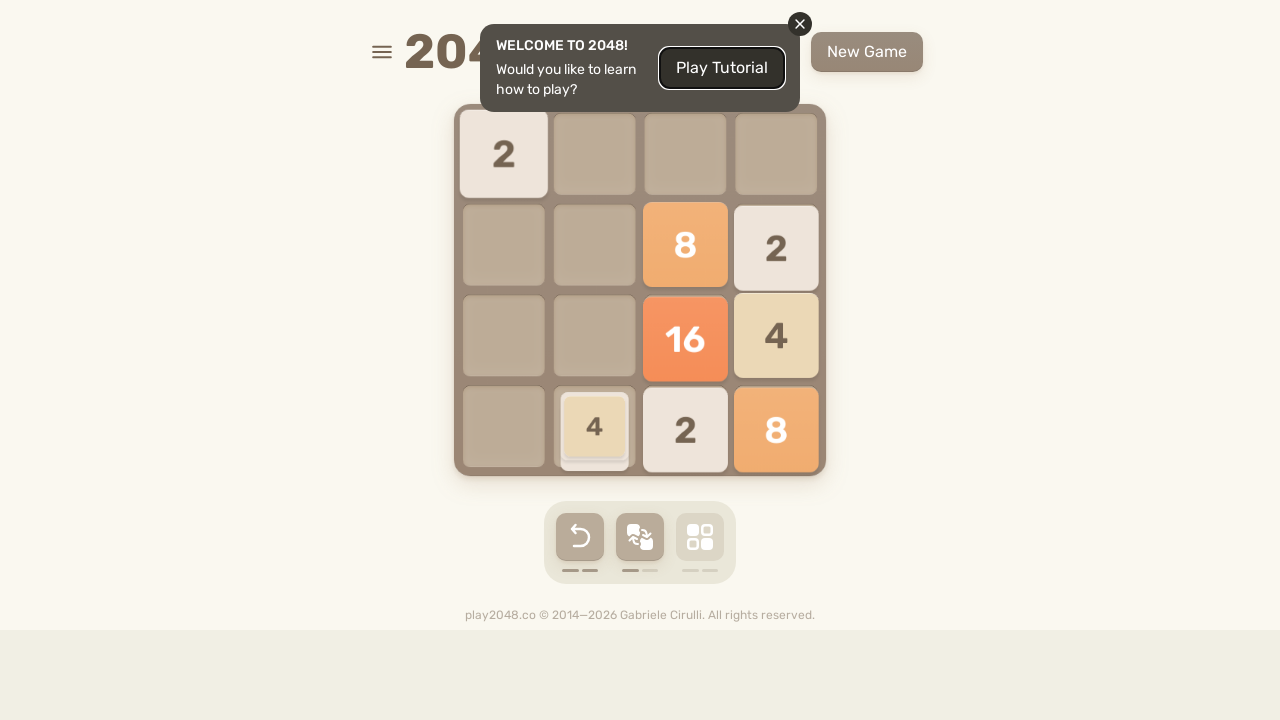

Pressed ArrowUp to move tiles up
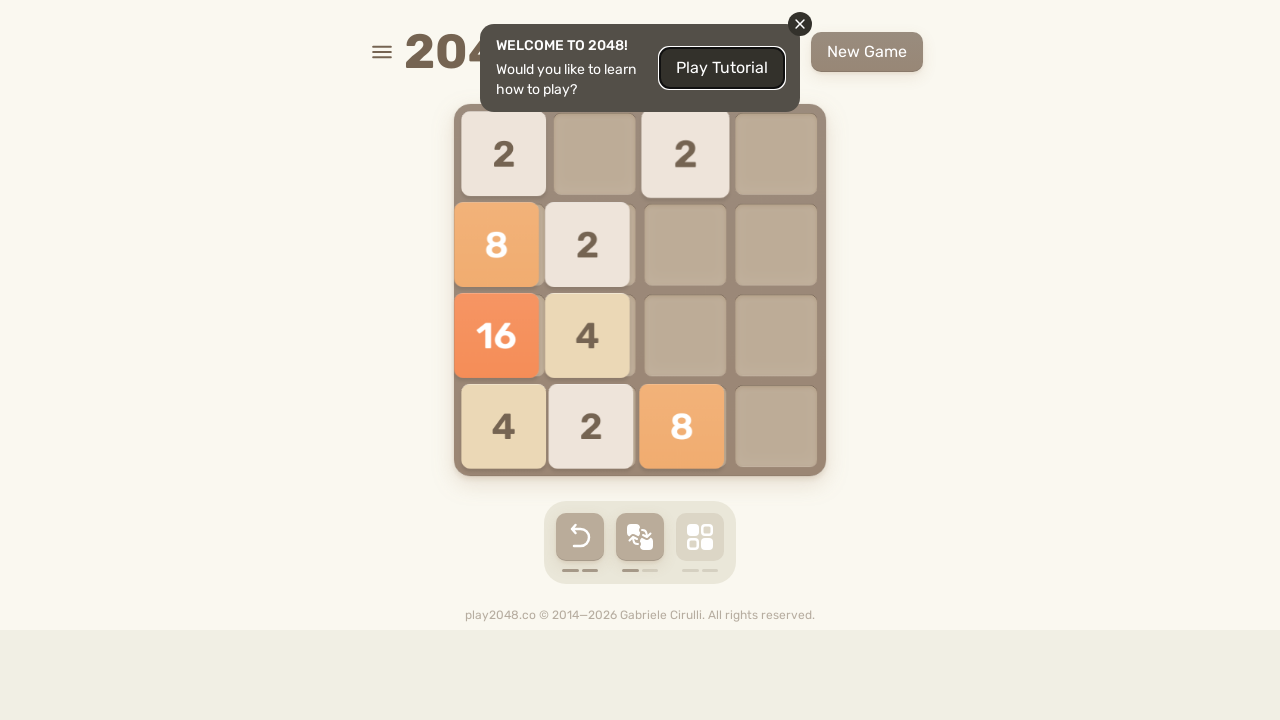

Pressed ArrowRight to move tiles right
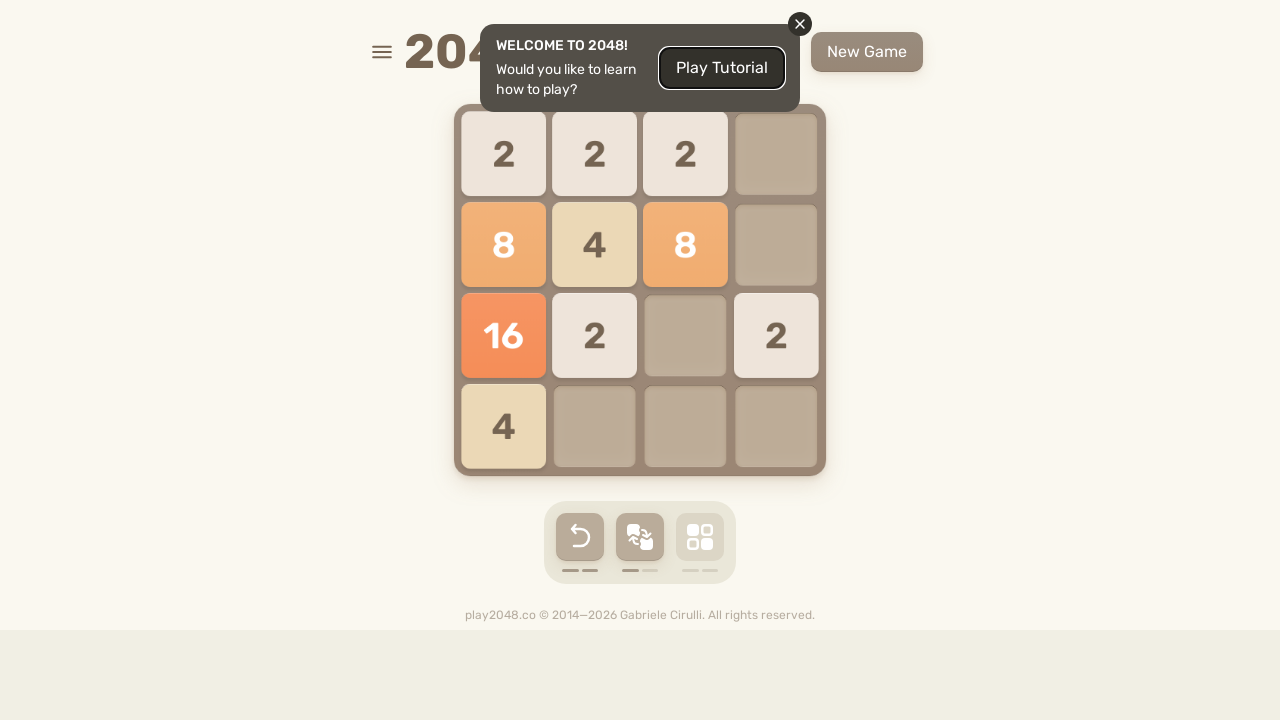

Pressed ArrowDown to move tiles down
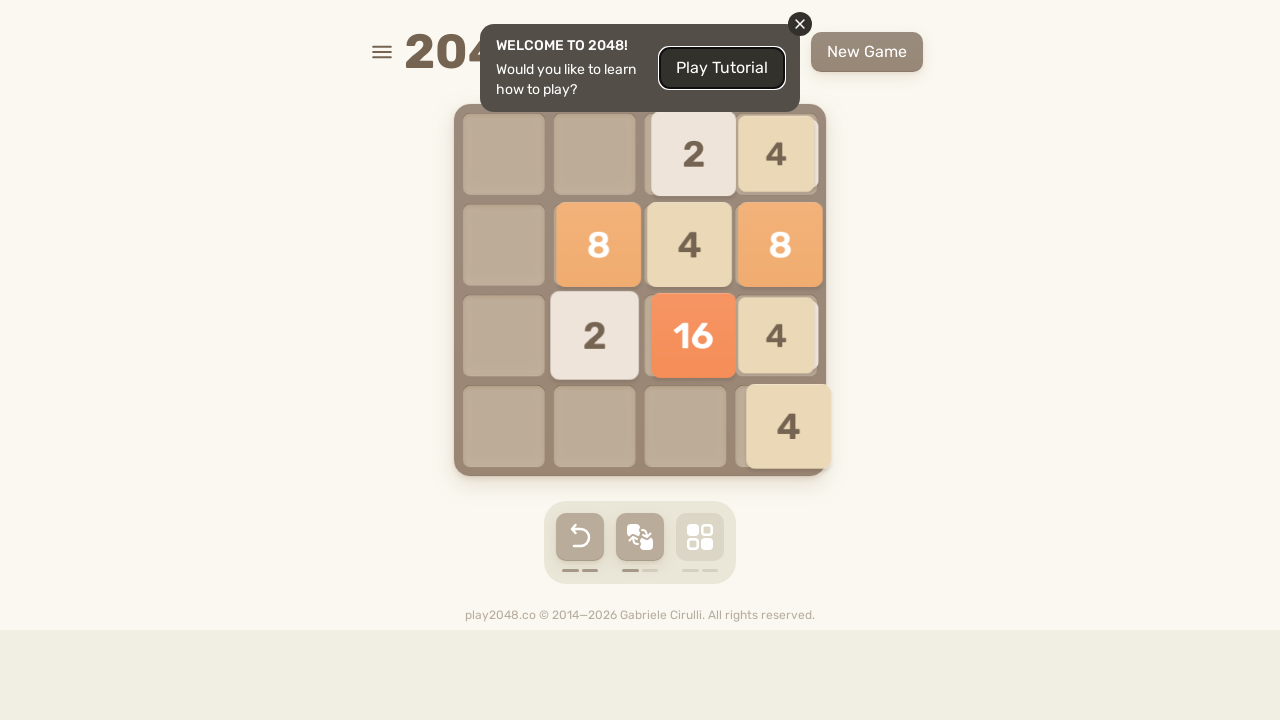

Pressed ArrowLeft to move tiles left
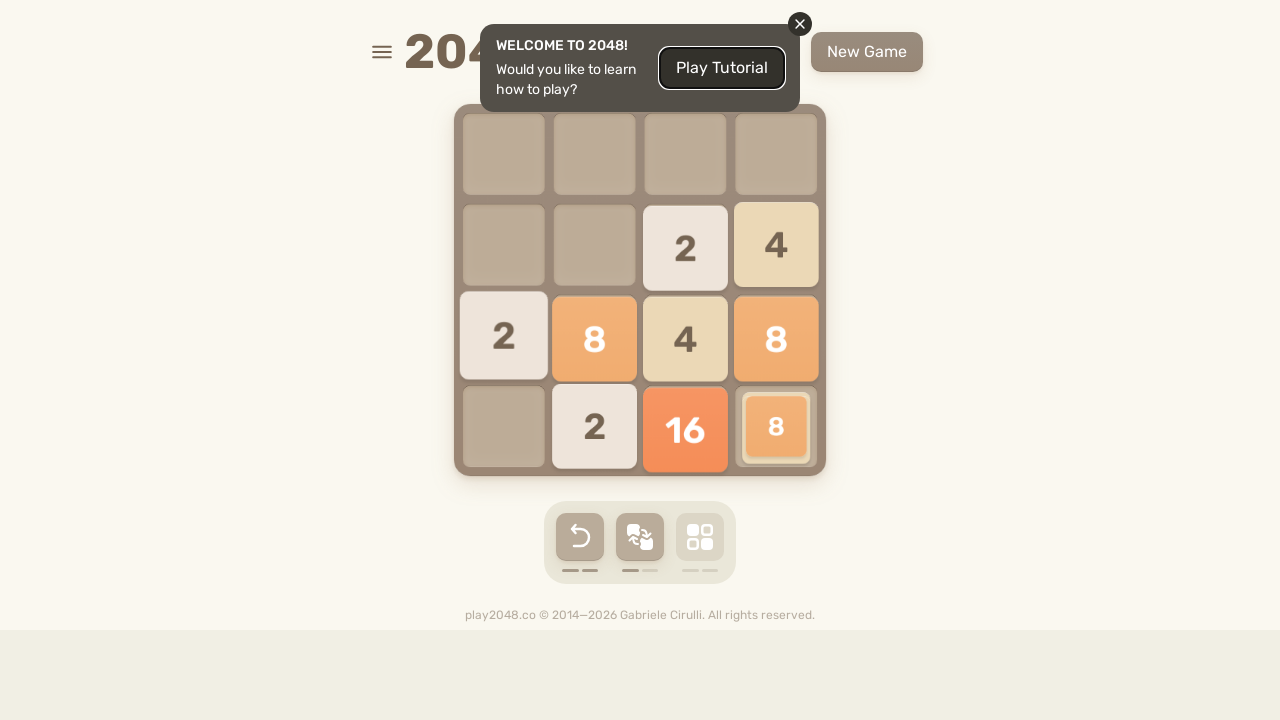

Pressed ArrowUp to move tiles up
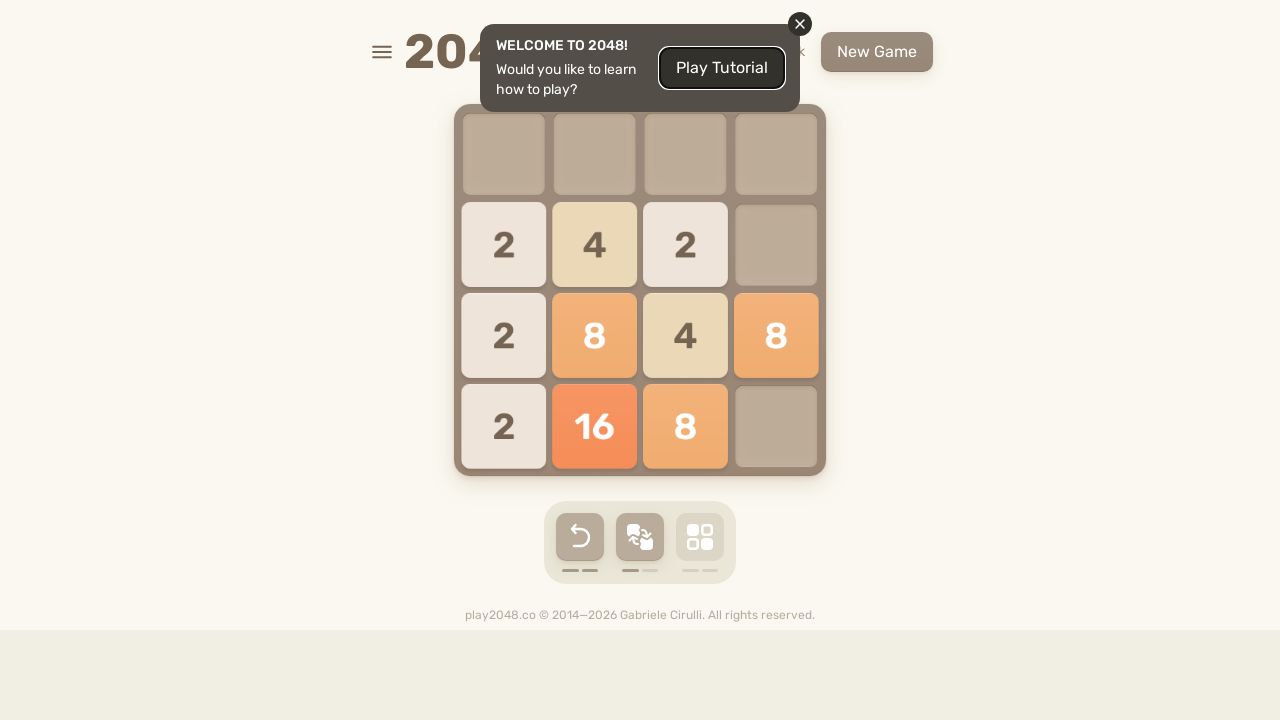

Pressed ArrowRight to move tiles right
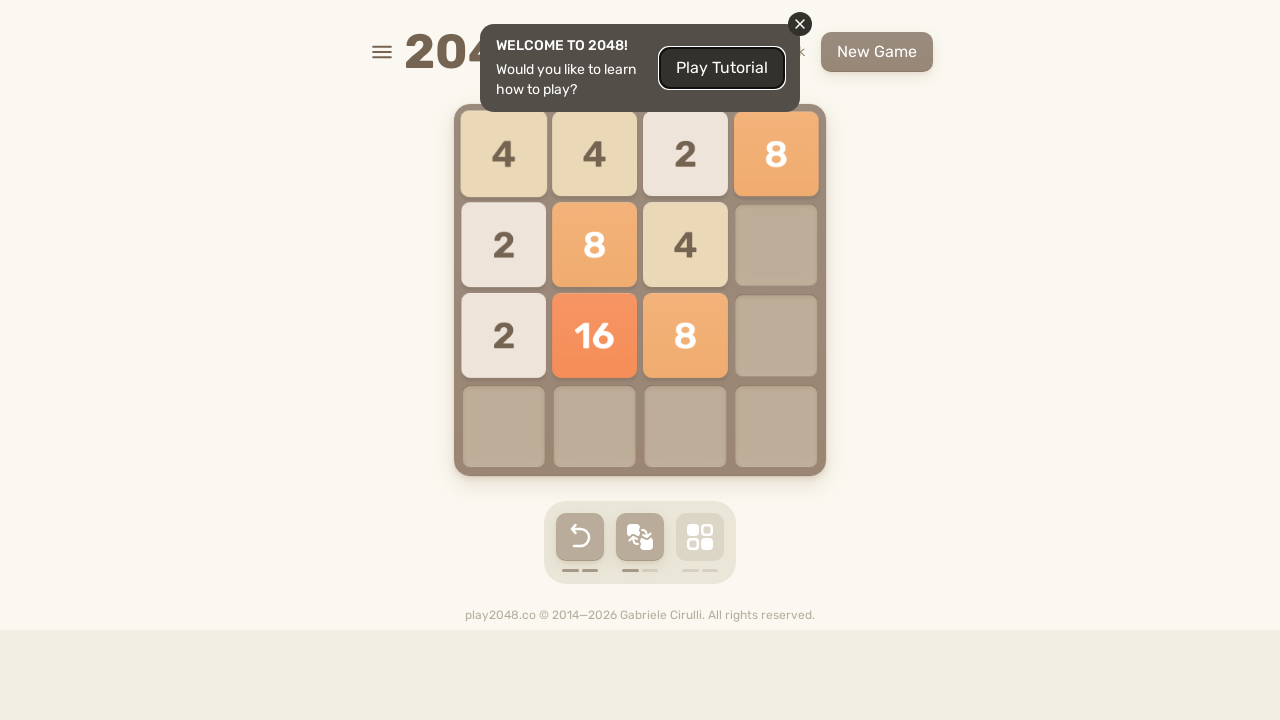

Pressed ArrowDown to move tiles down
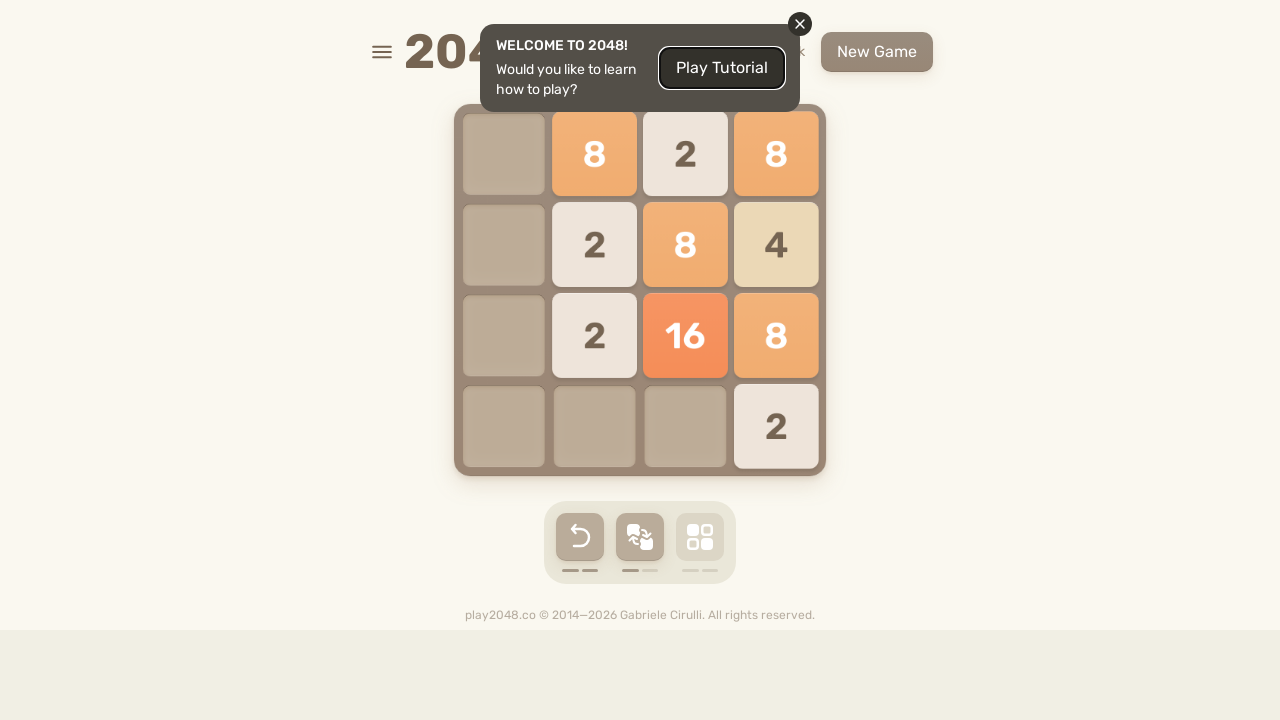

Pressed ArrowLeft to move tiles left
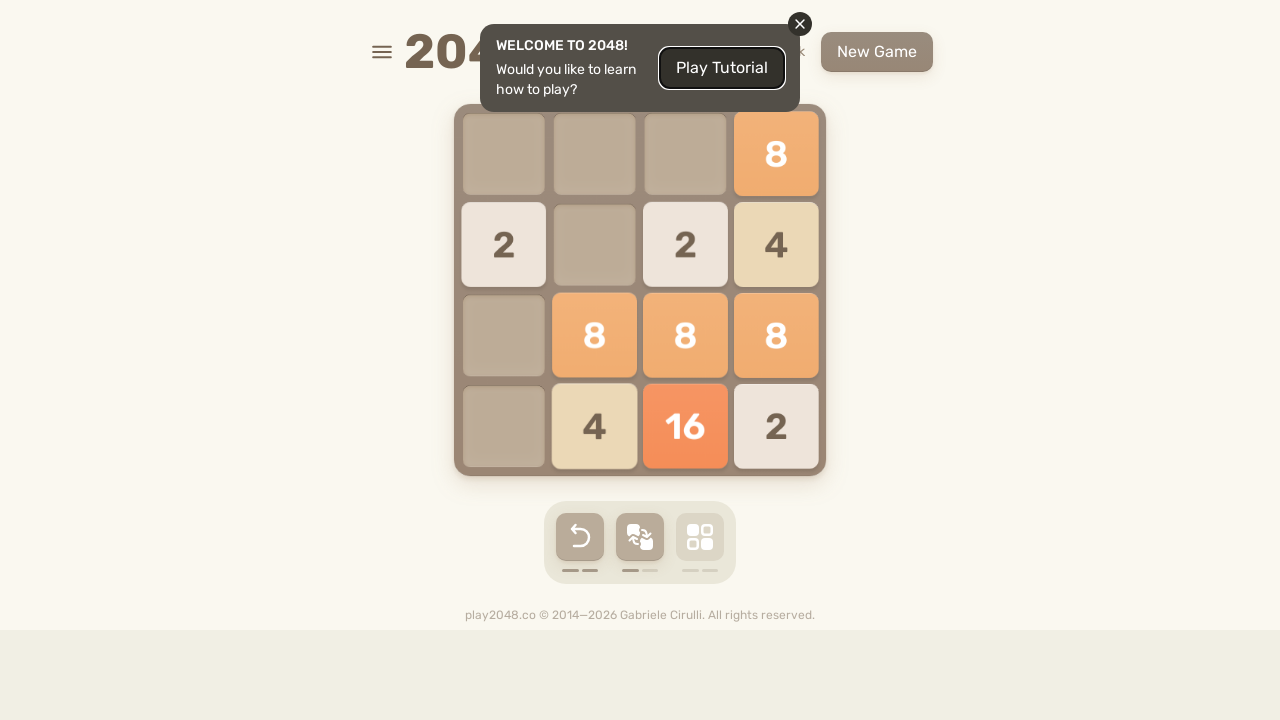

Pressed ArrowUp to move tiles up
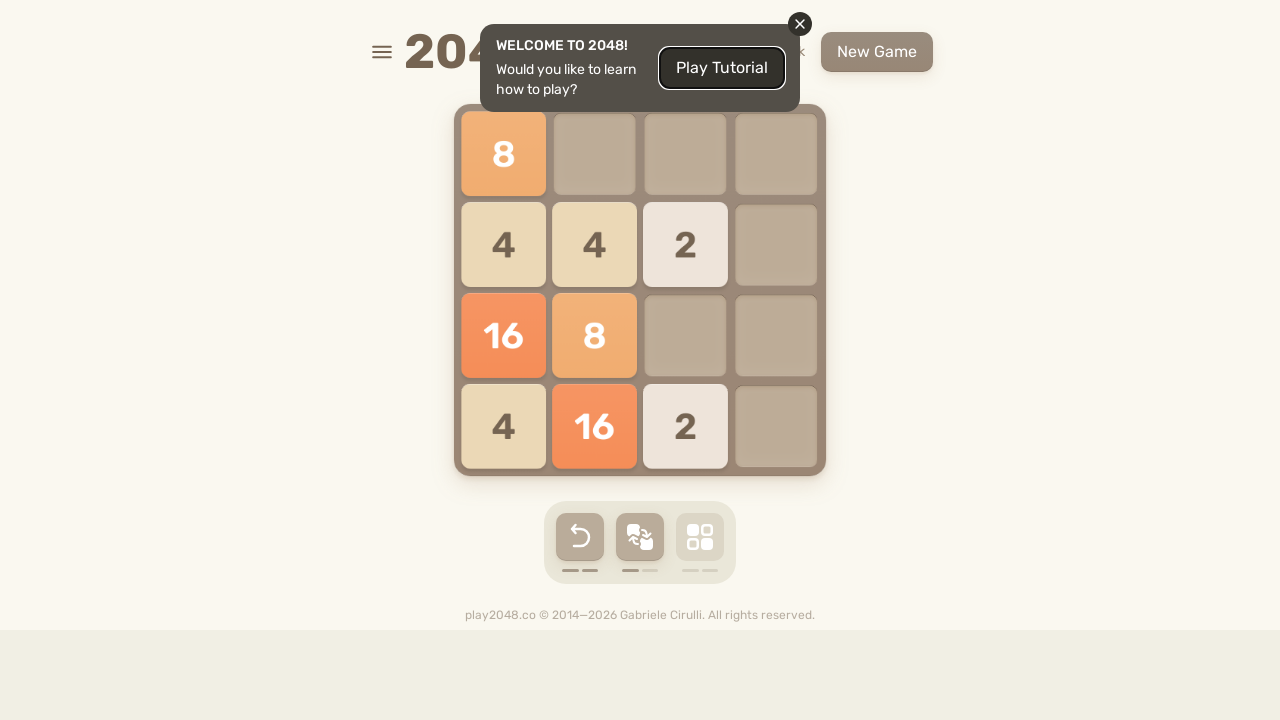

Pressed ArrowRight to move tiles right
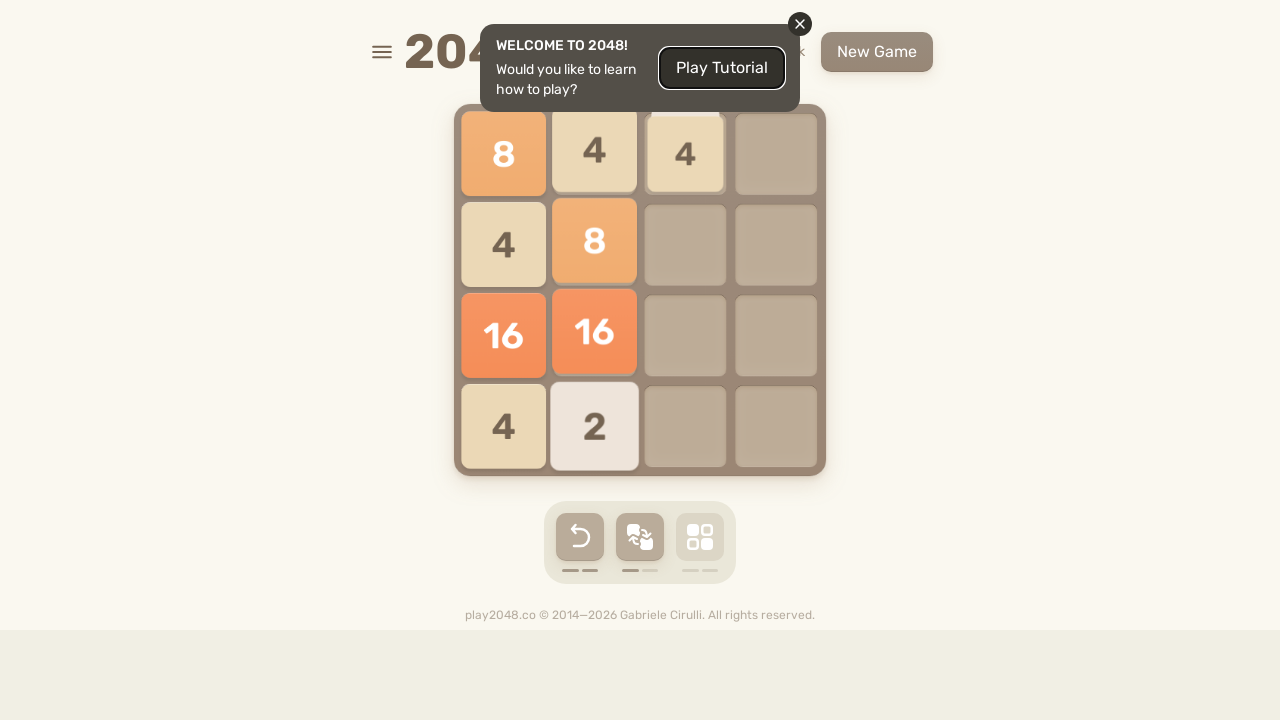

Pressed ArrowDown to move tiles down
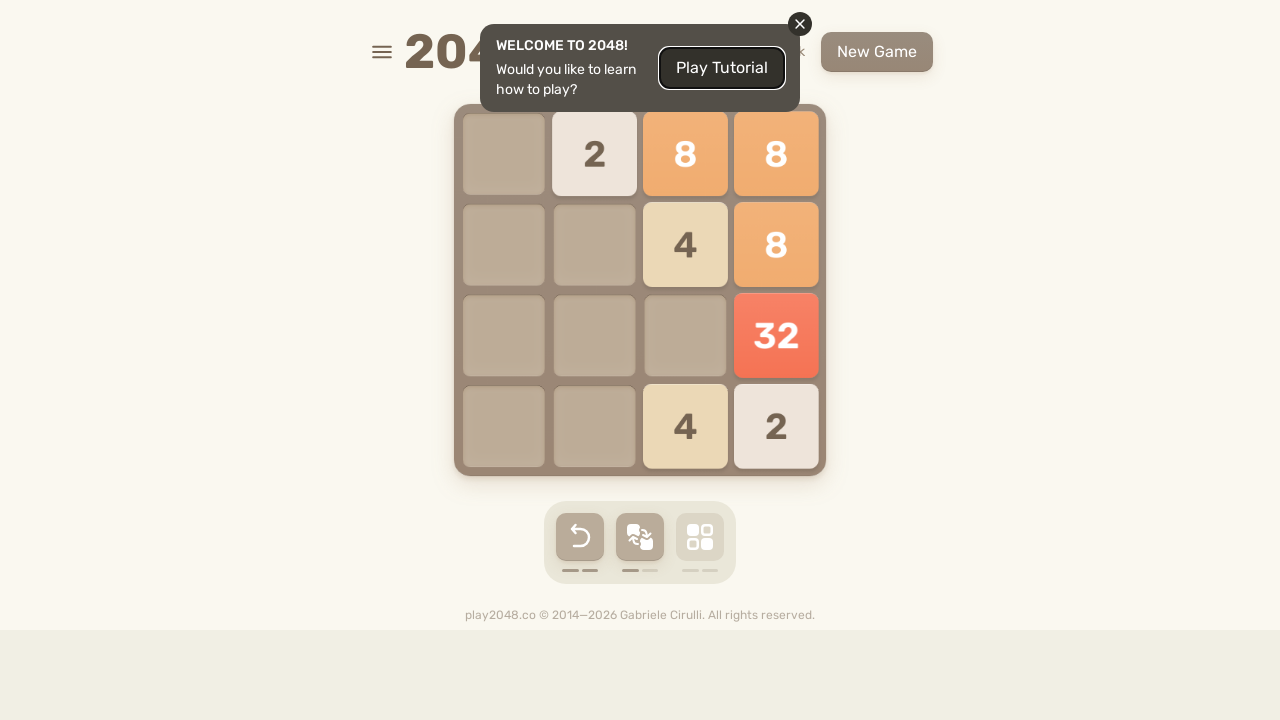

Pressed ArrowLeft to move tiles left
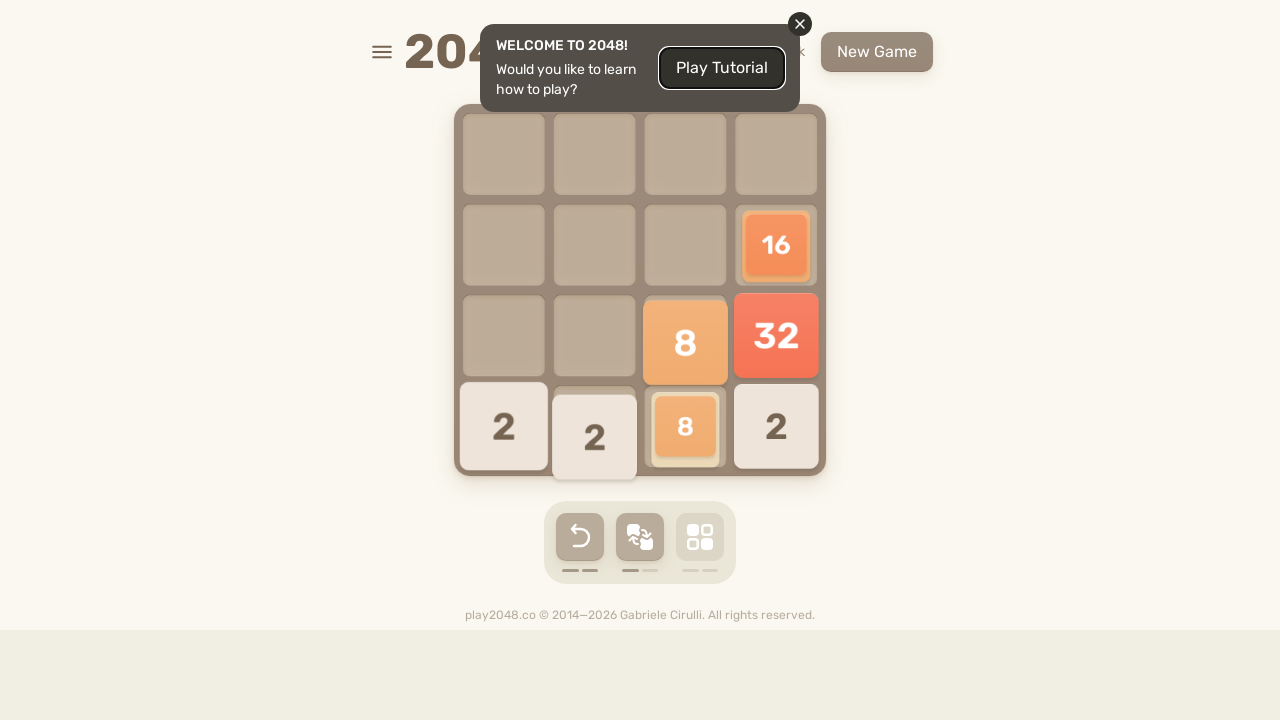

Pressed ArrowUp to move tiles up
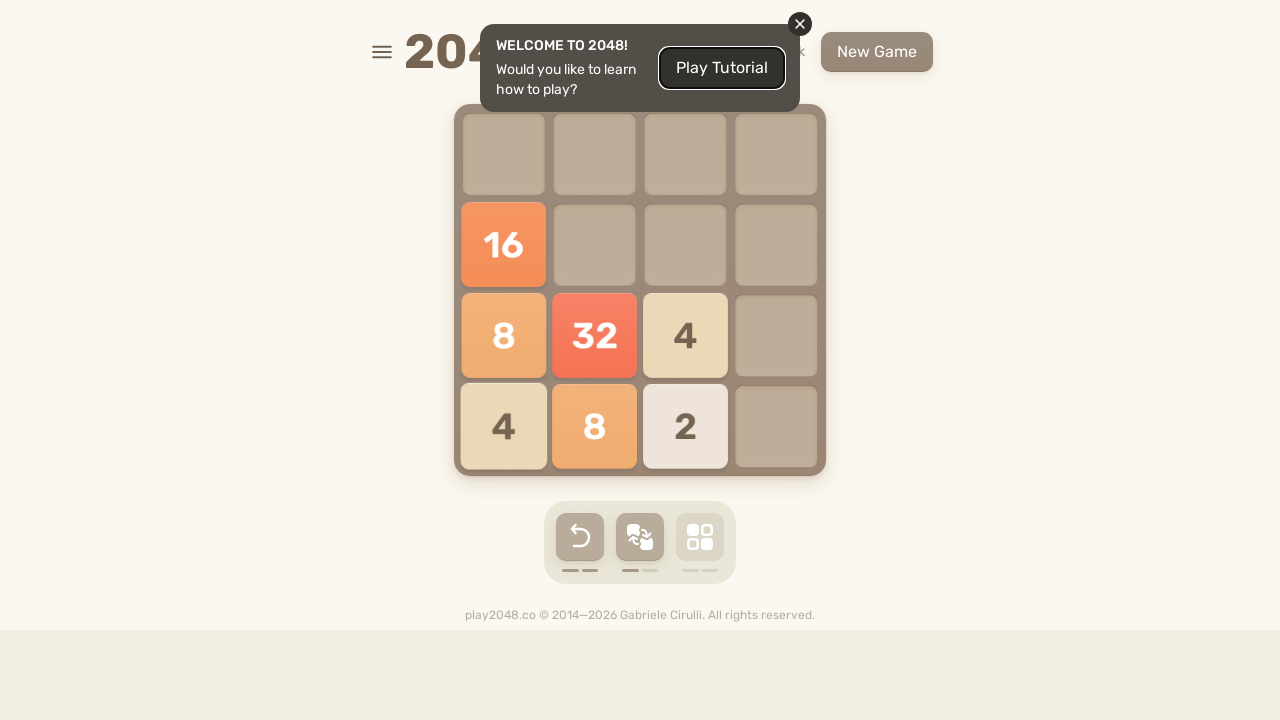

Pressed ArrowRight to move tiles right
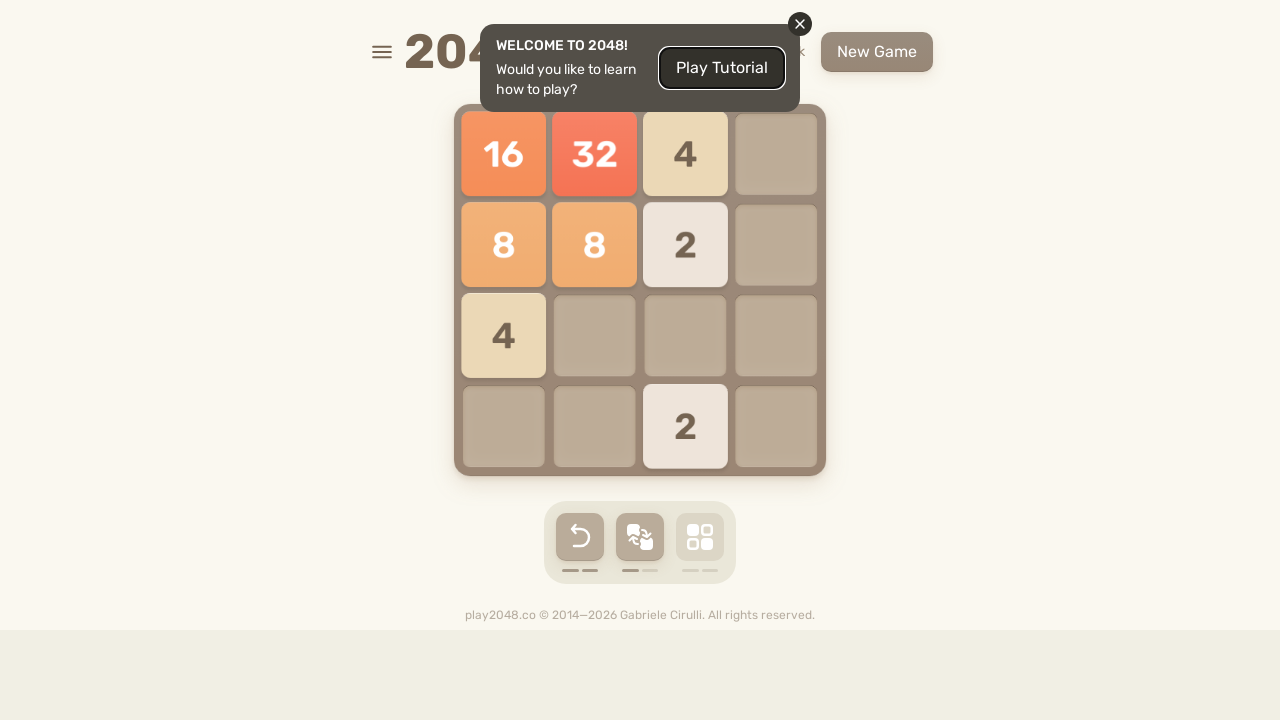

Pressed ArrowDown to move tiles down
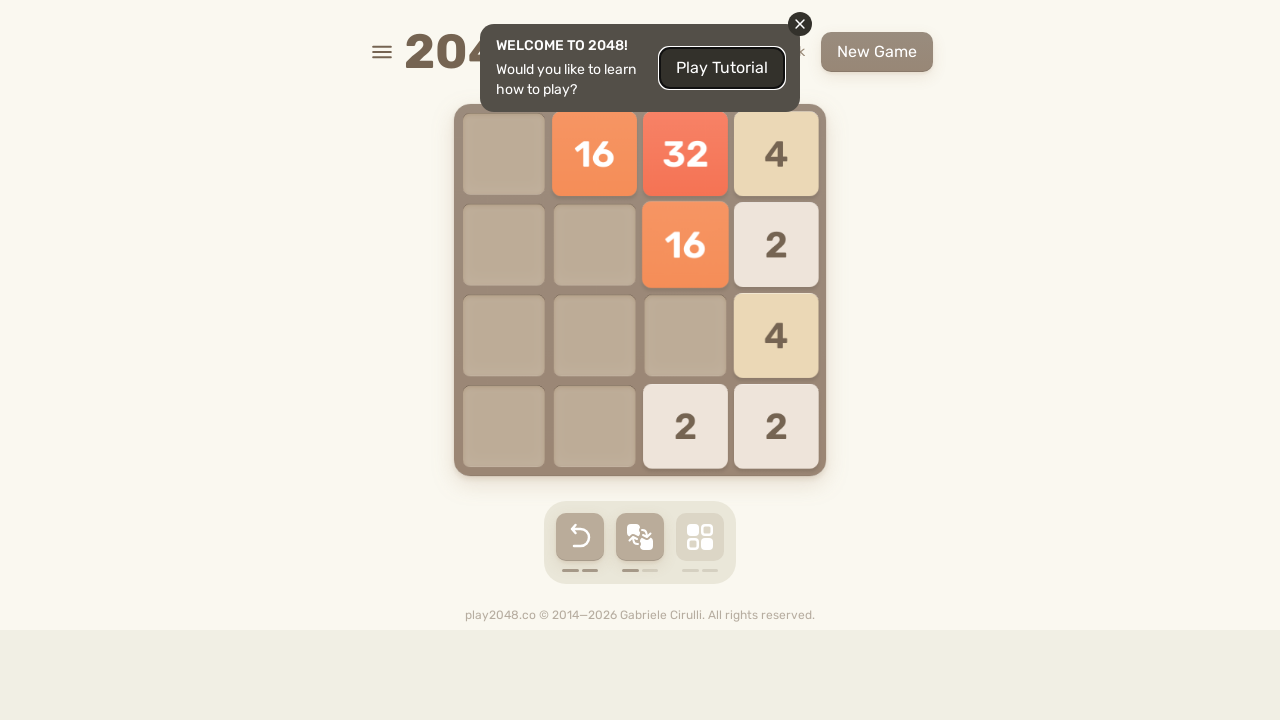

Pressed ArrowLeft to move tiles left
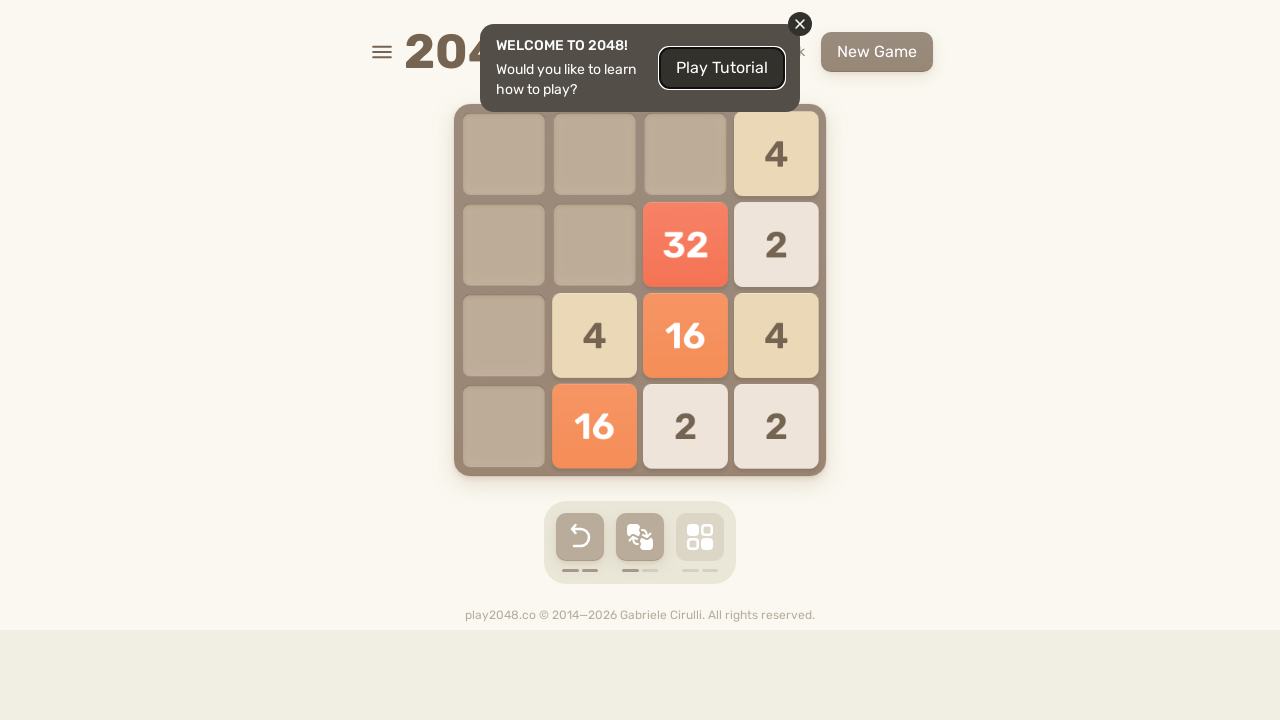

Pressed ArrowUp to move tiles up
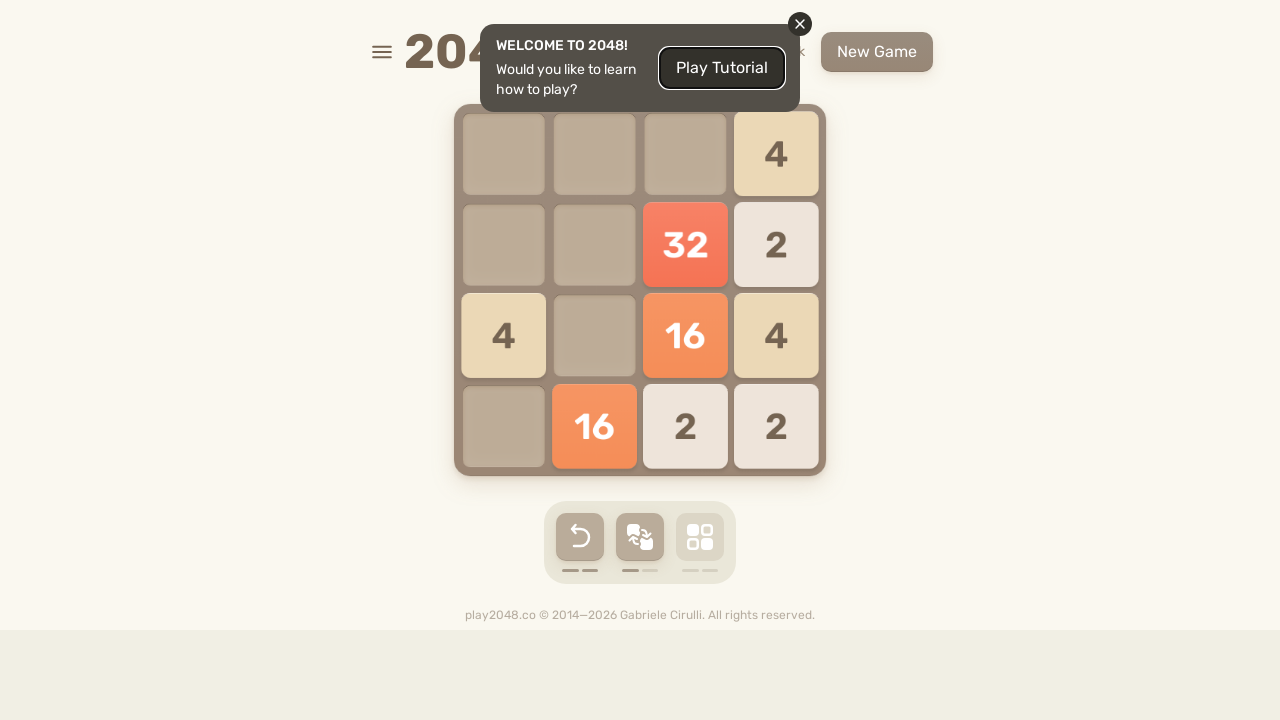

Pressed ArrowRight to move tiles right
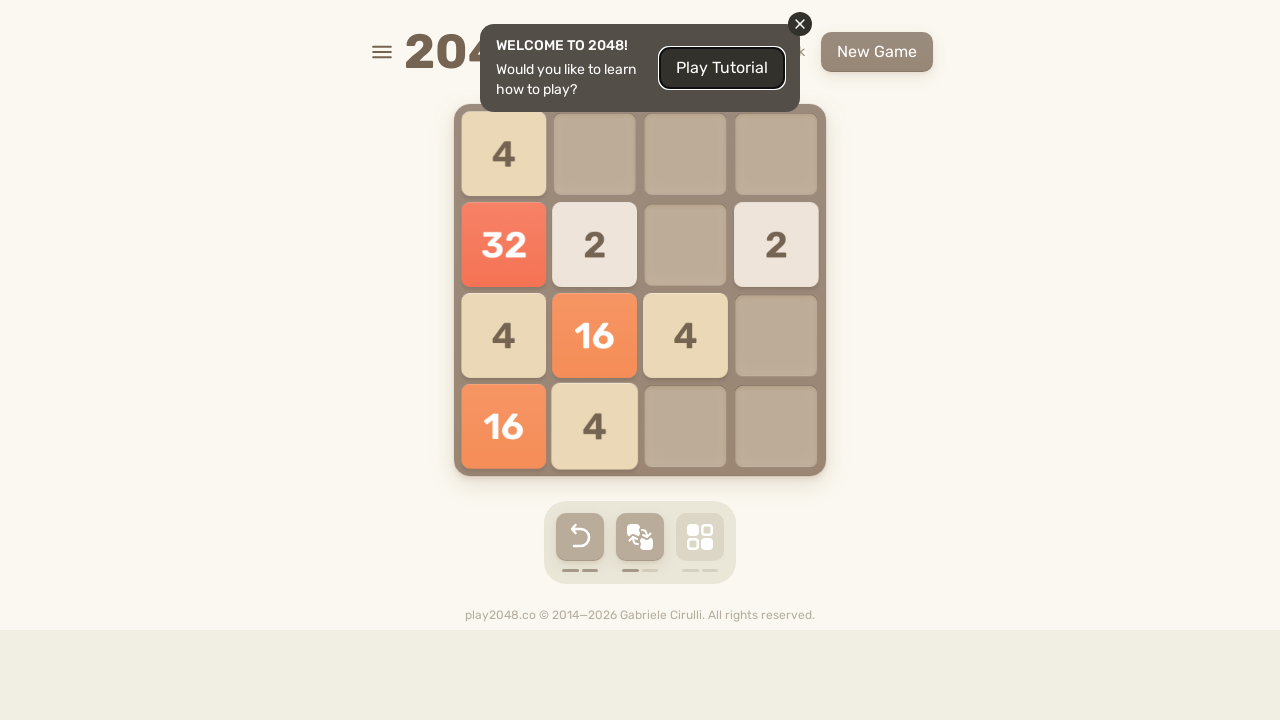

Pressed ArrowDown to move tiles down
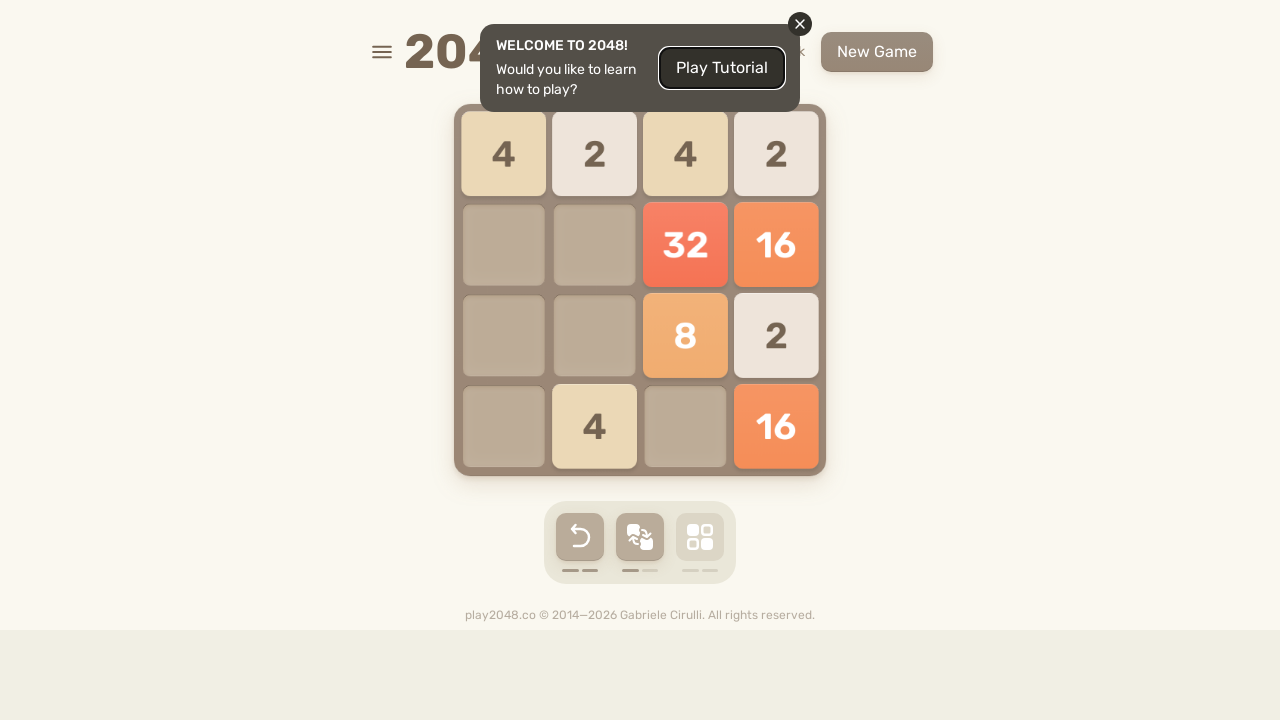

Pressed ArrowLeft to move tiles left
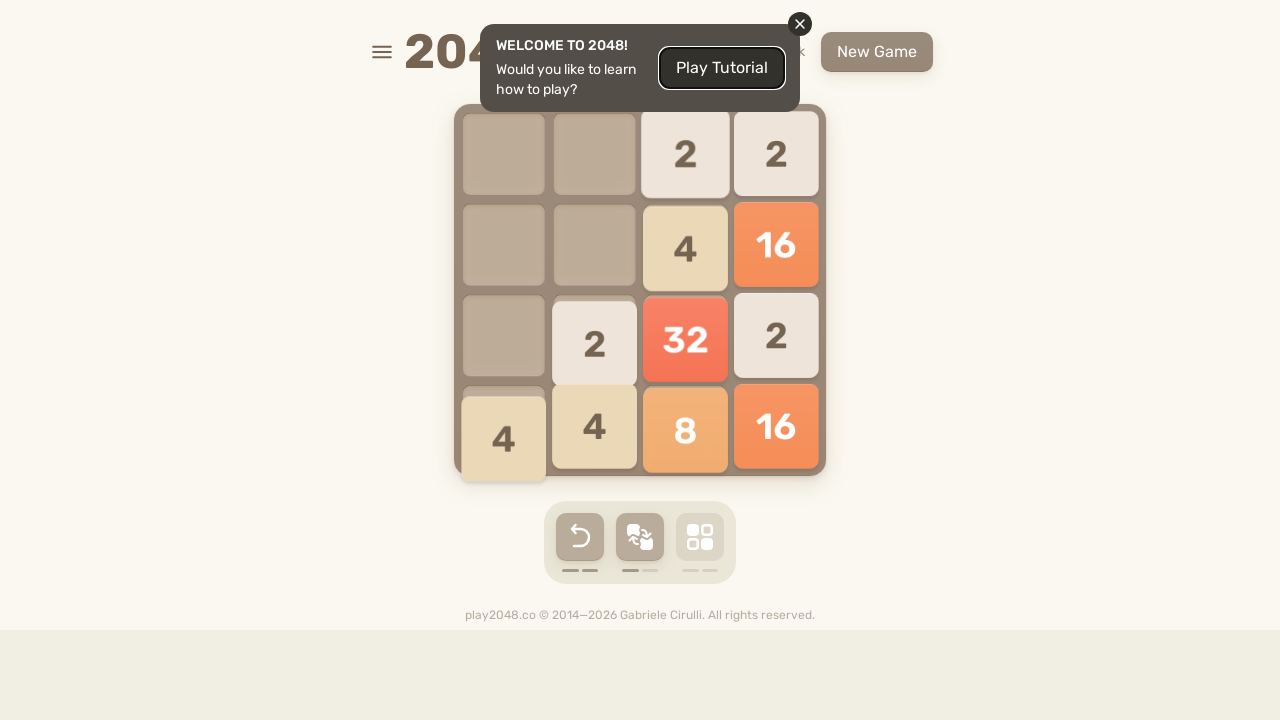

Pressed ArrowUp to move tiles up
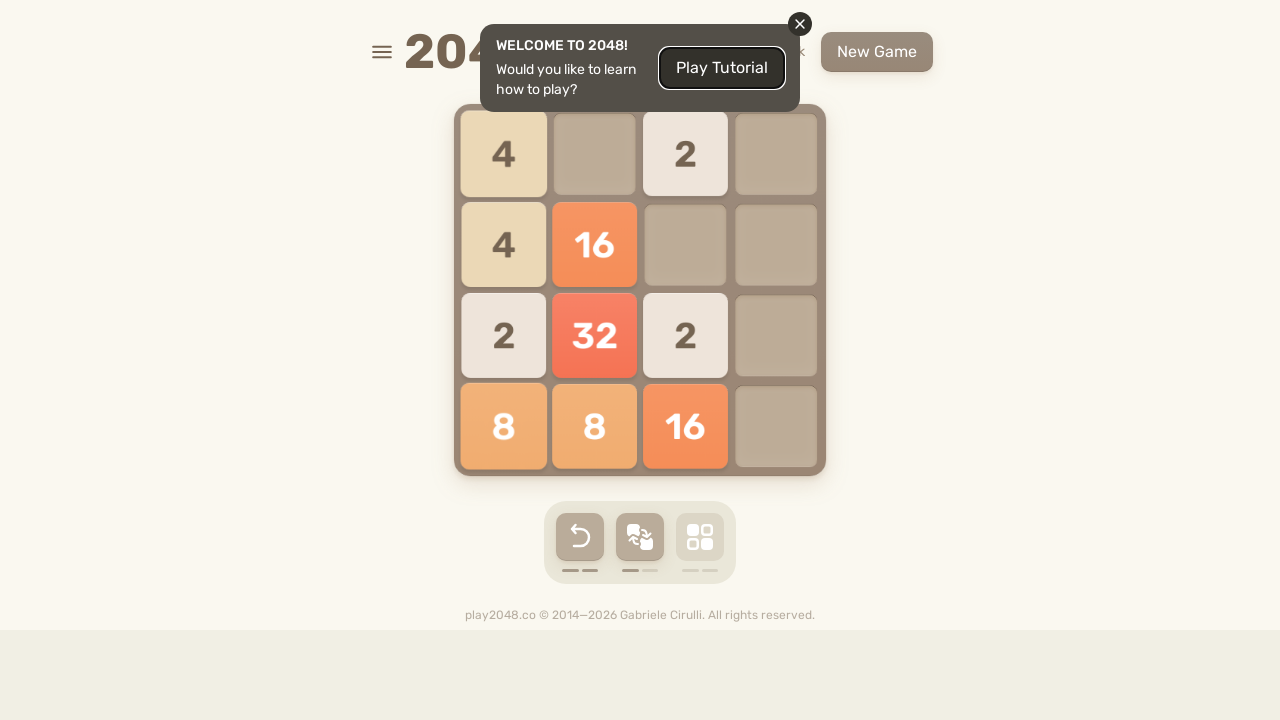

Pressed ArrowRight to move tiles right
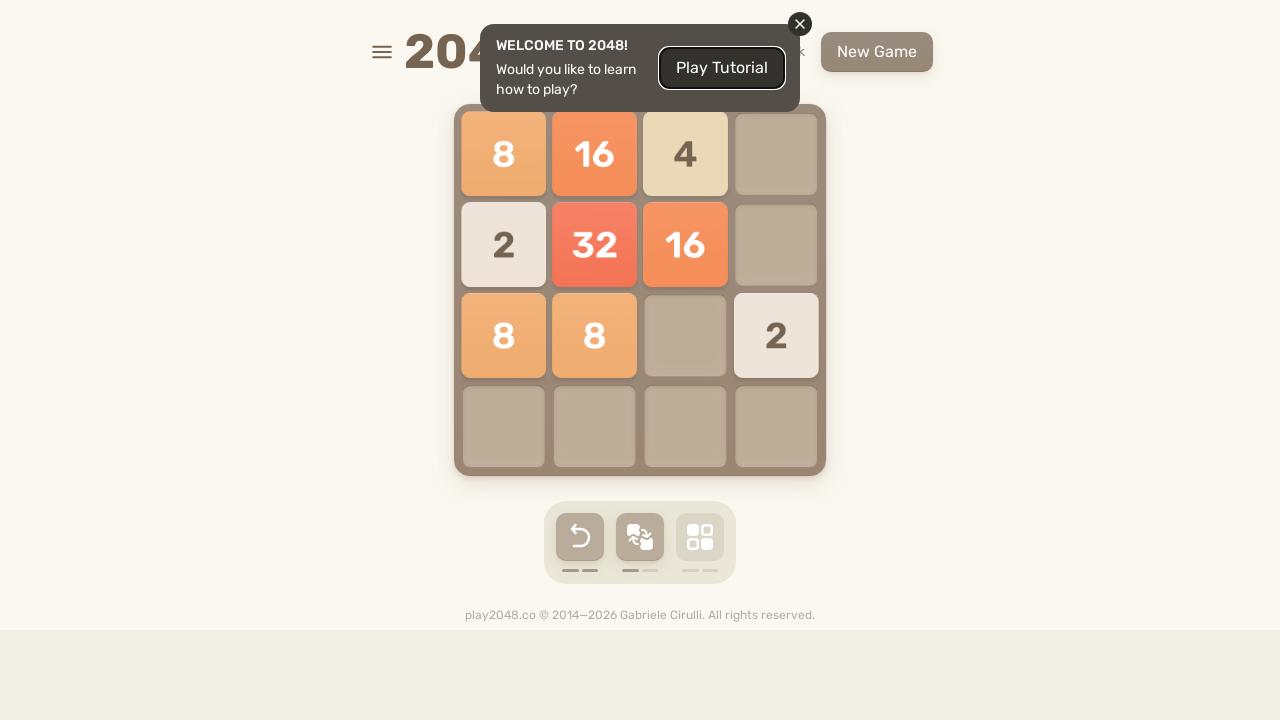

Pressed ArrowDown to move tiles down
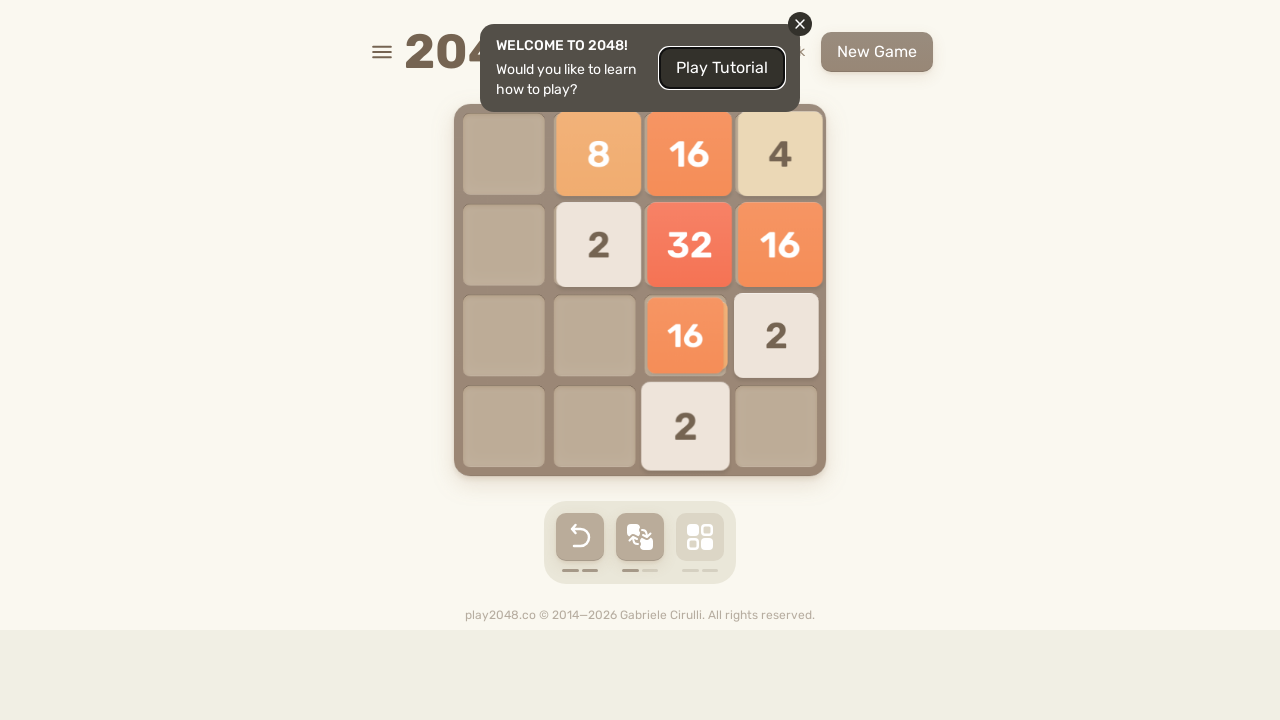

Pressed ArrowLeft to move tiles left
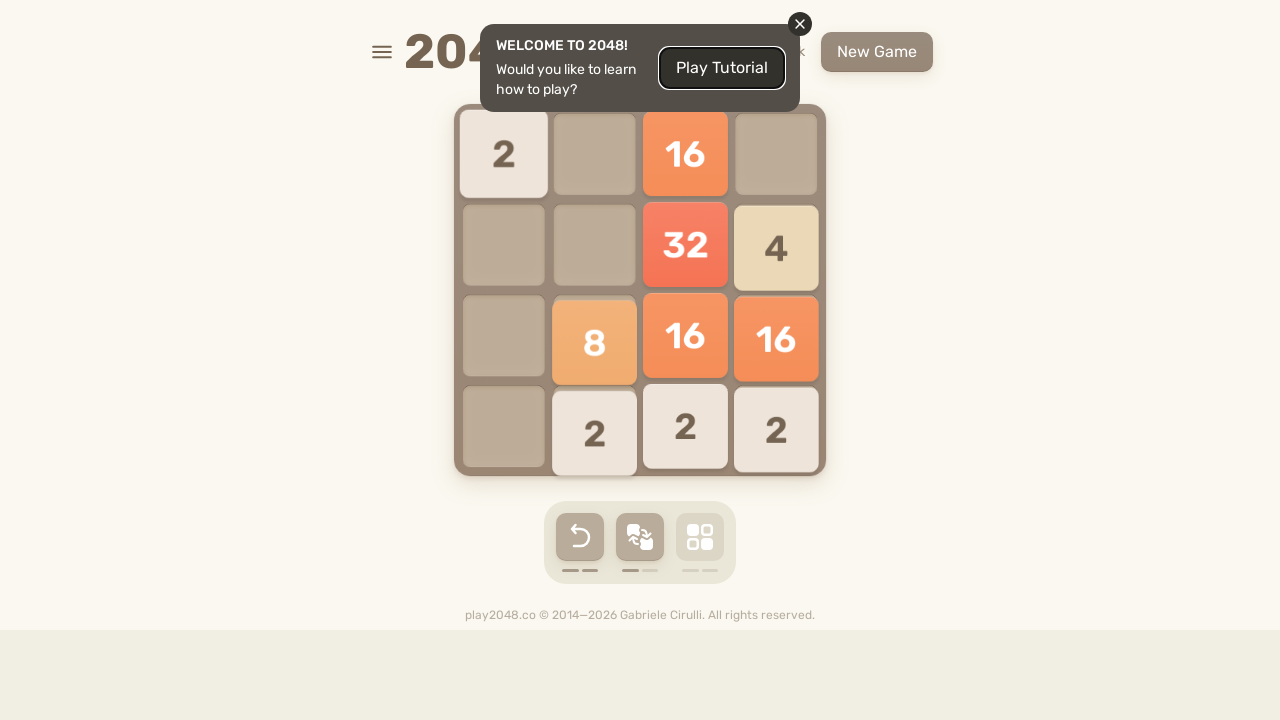

Pressed ArrowUp to move tiles up
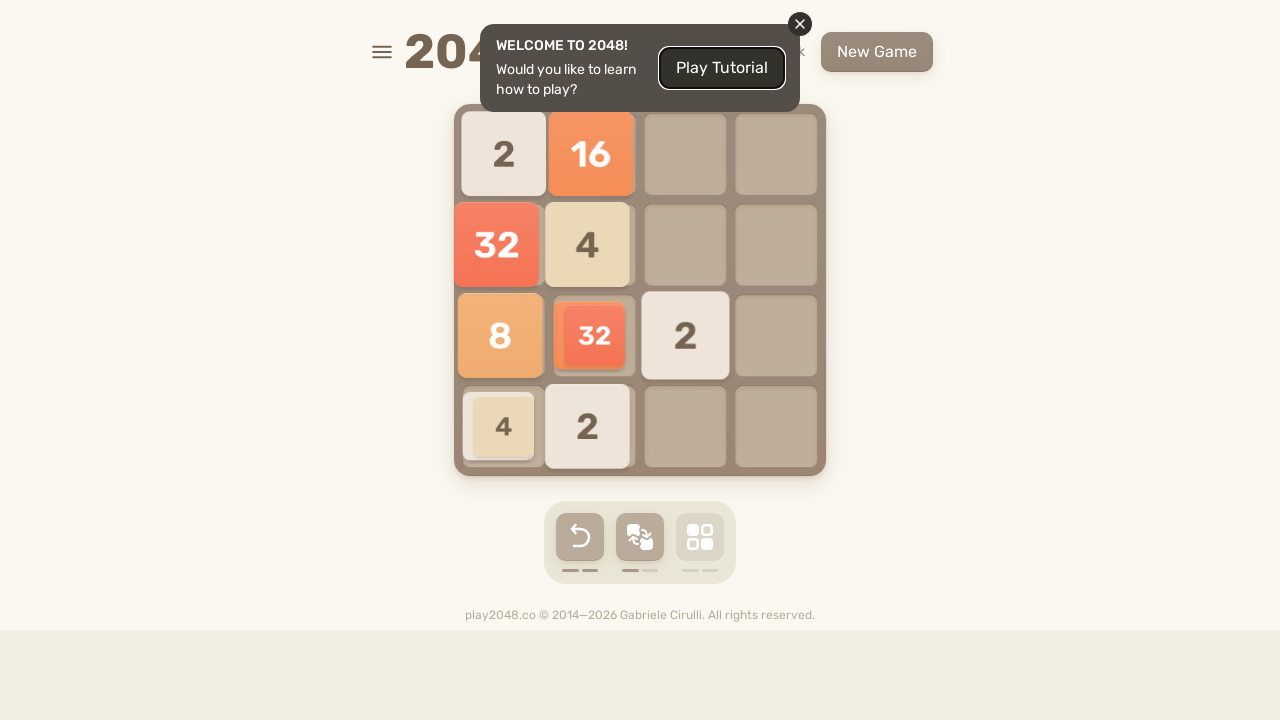

Pressed ArrowRight to move tiles right
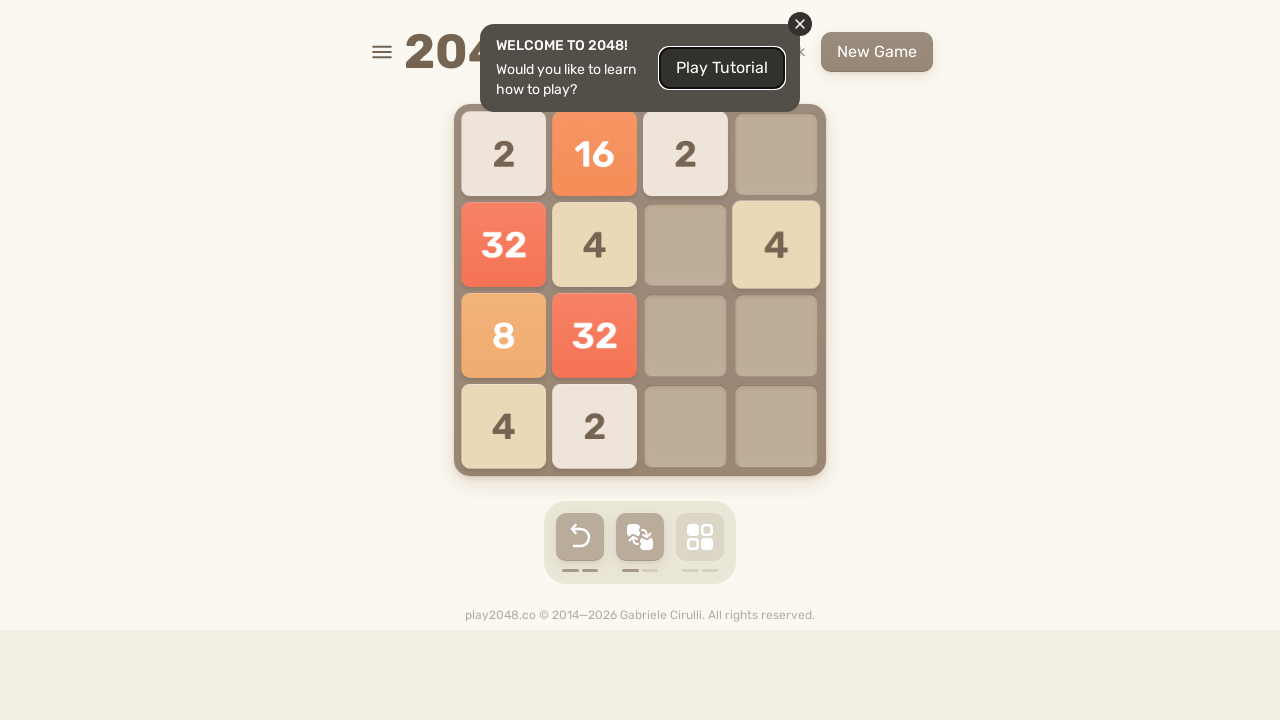

Pressed ArrowDown to move tiles down
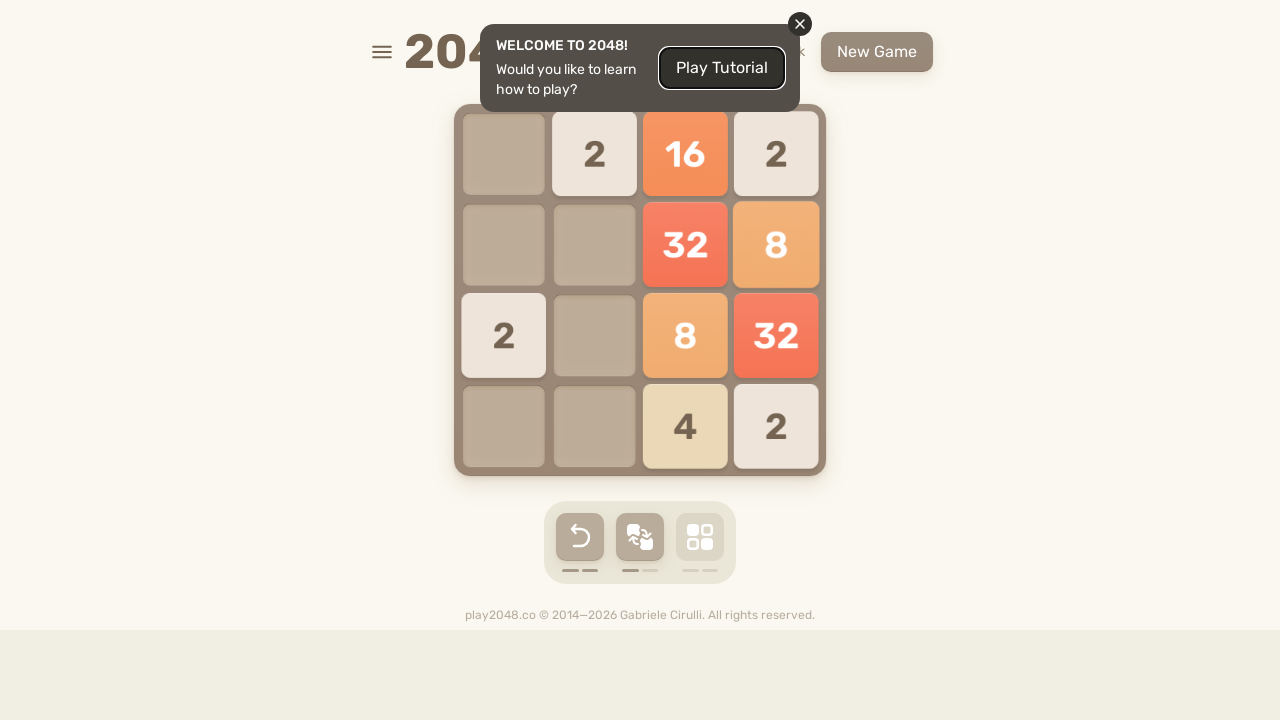

Pressed ArrowLeft to move tiles left
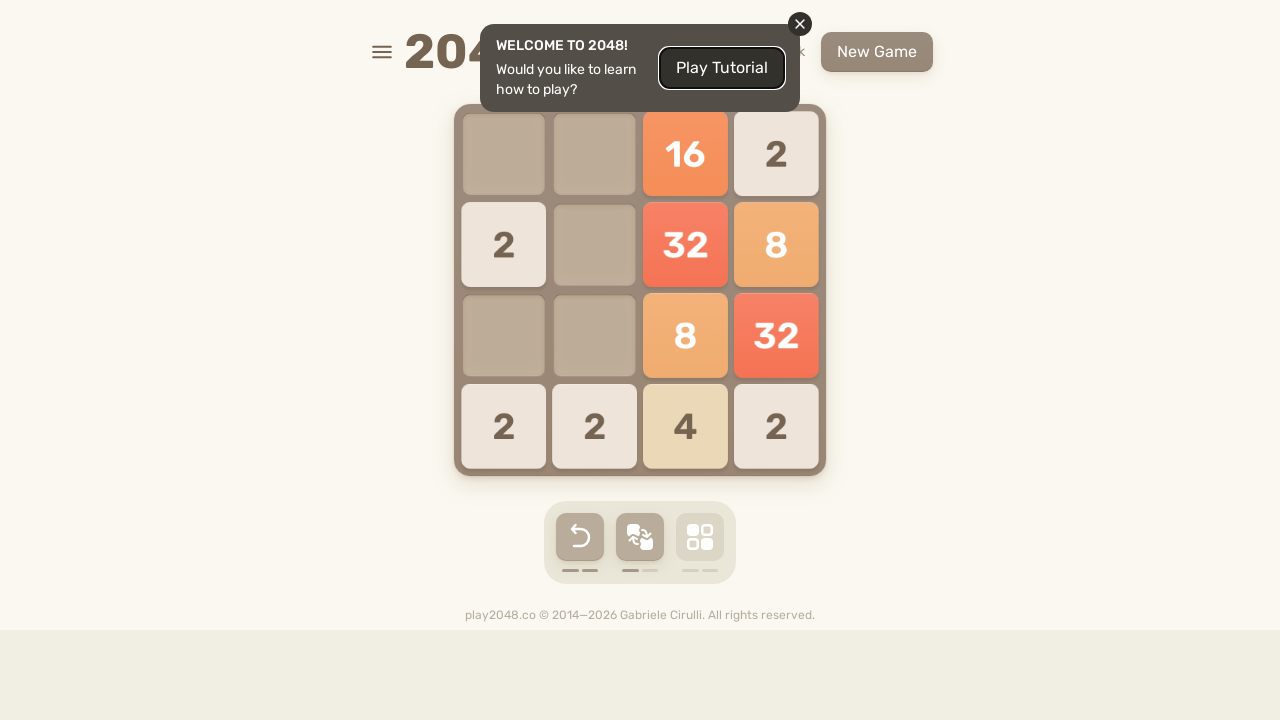

Pressed ArrowUp to move tiles up
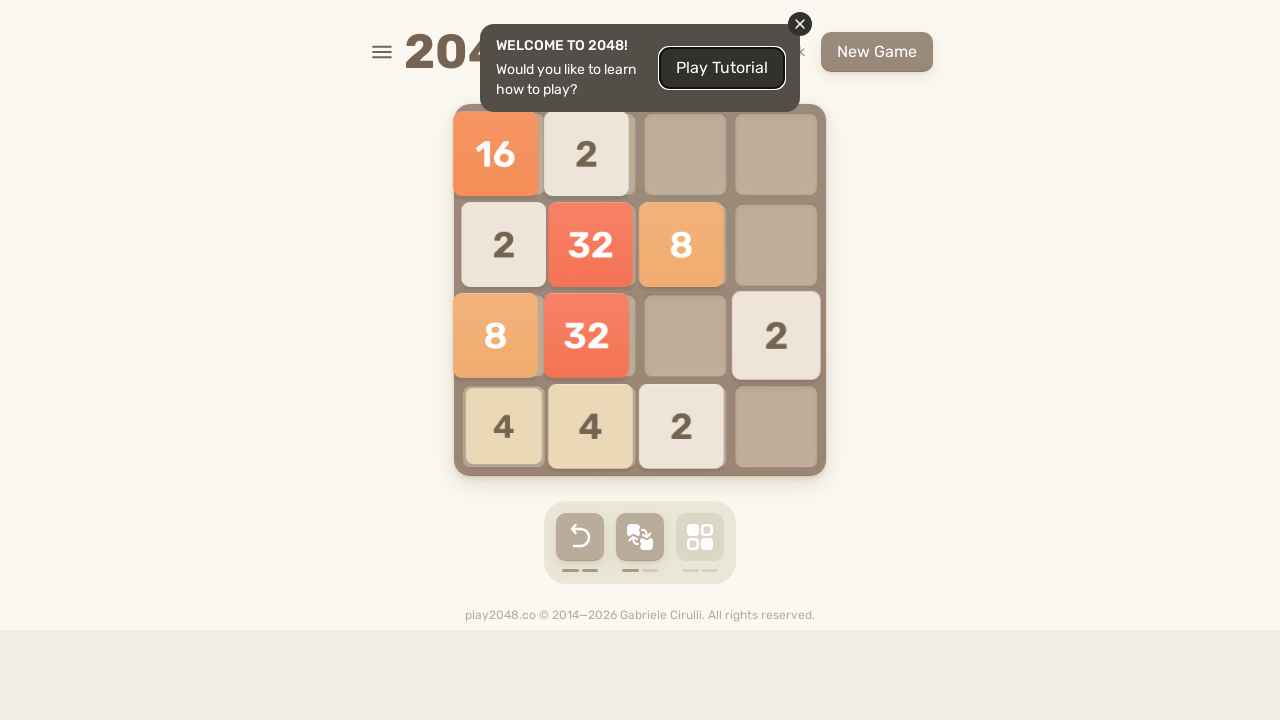

Pressed ArrowRight to move tiles right
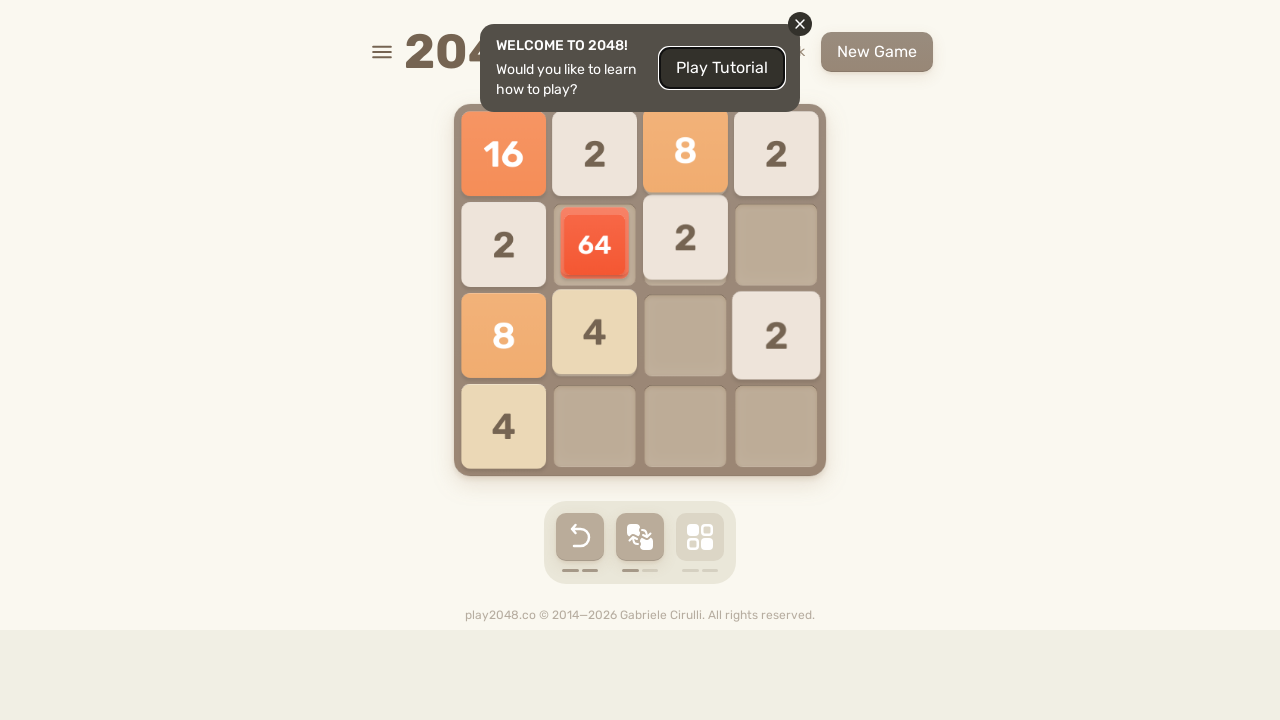

Pressed ArrowDown to move tiles down
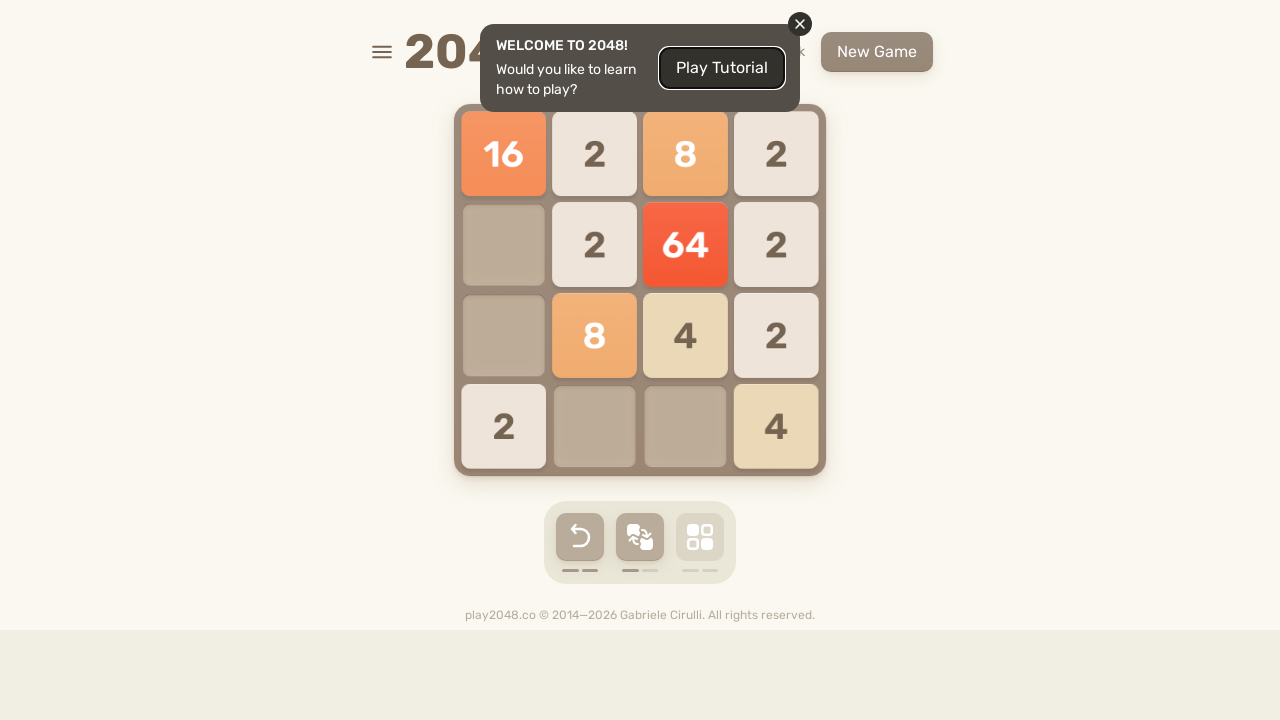

Pressed ArrowLeft to move tiles left
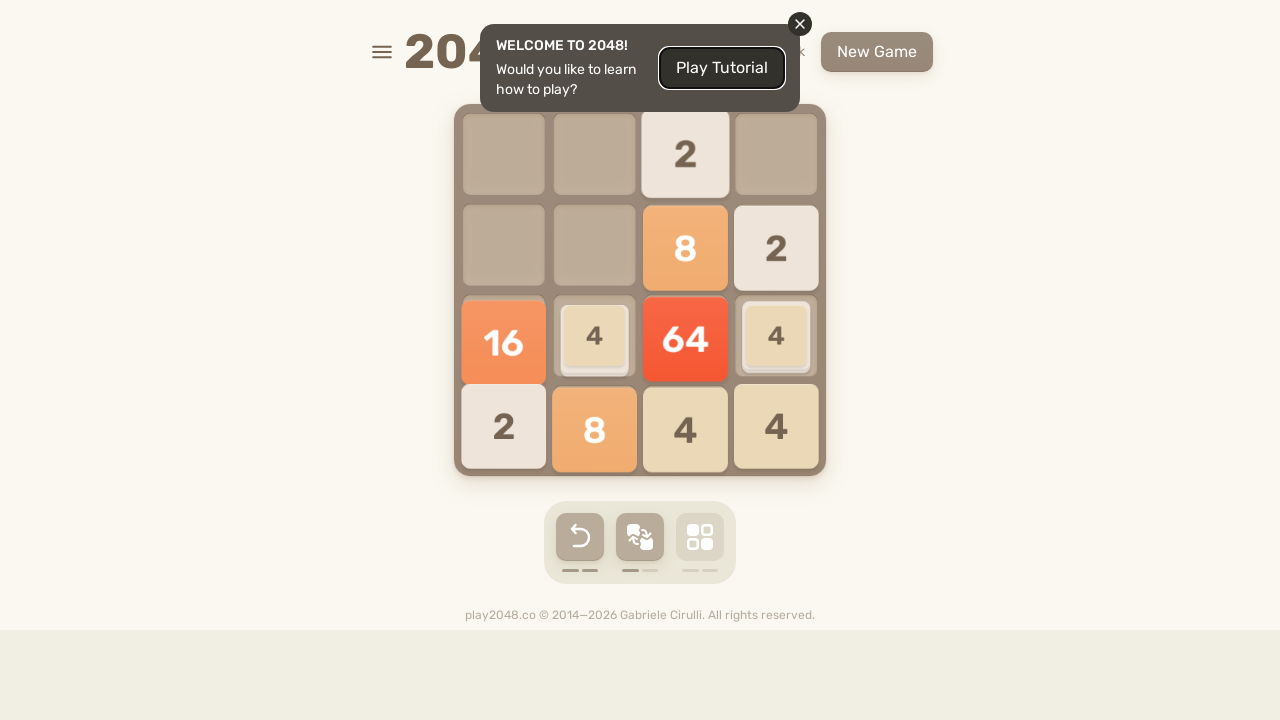

Pressed ArrowUp to move tiles up
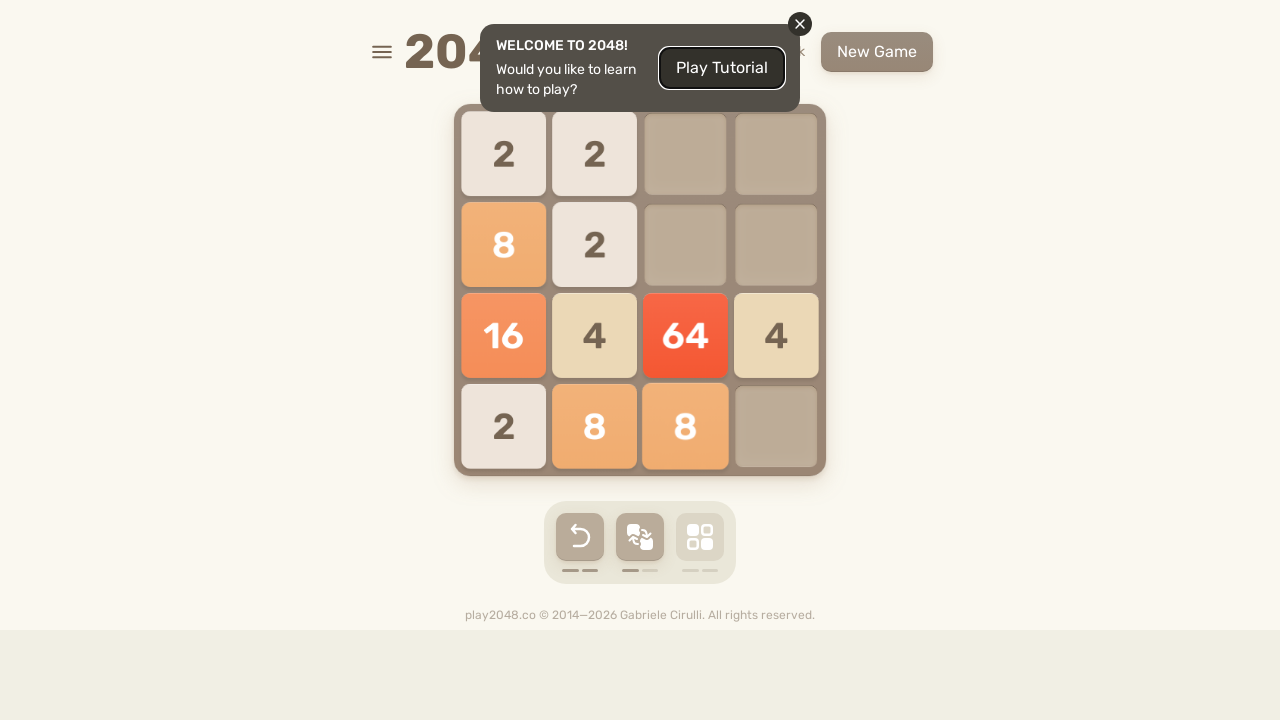

Pressed ArrowRight to move tiles right
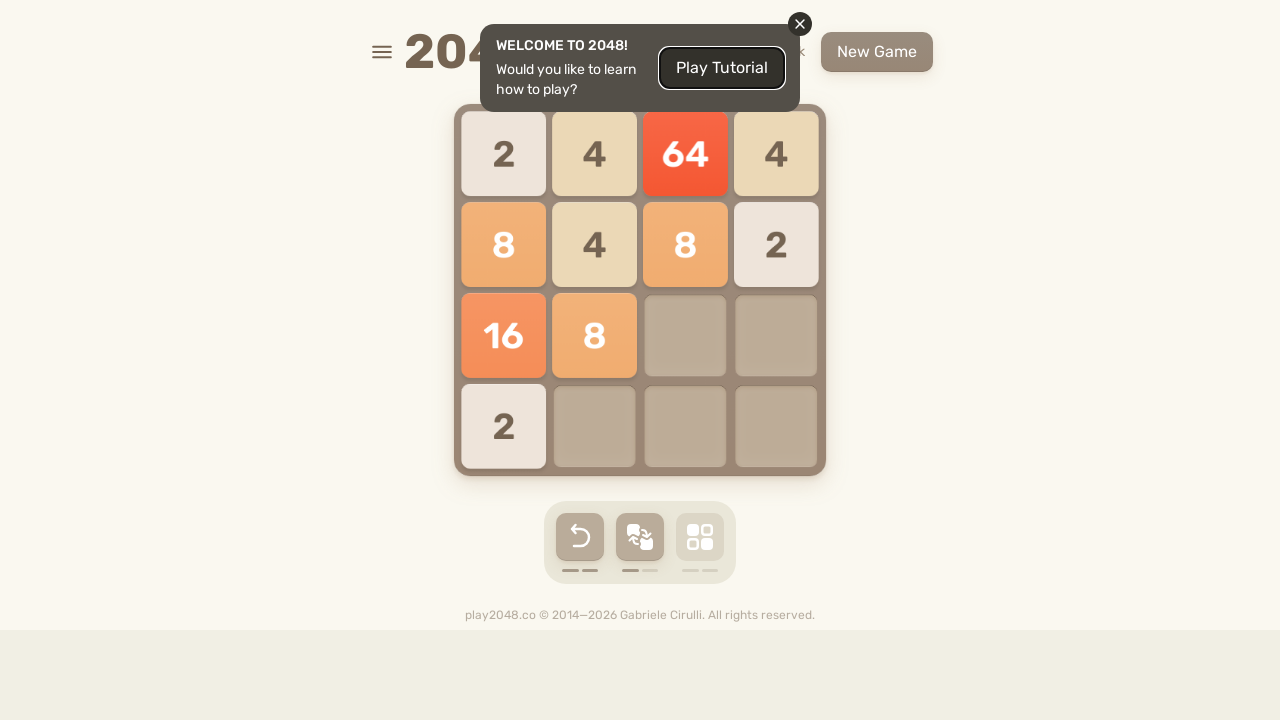

Pressed ArrowDown to move tiles down
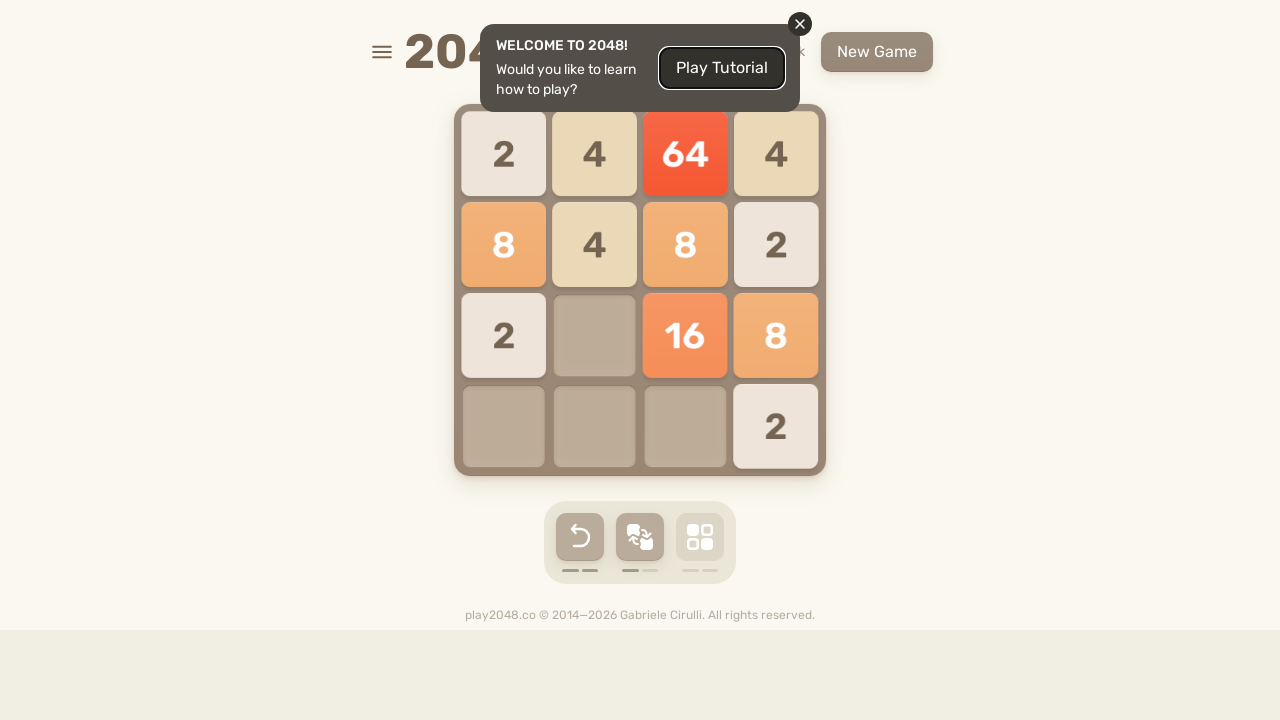

Pressed ArrowLeft to move tiles left
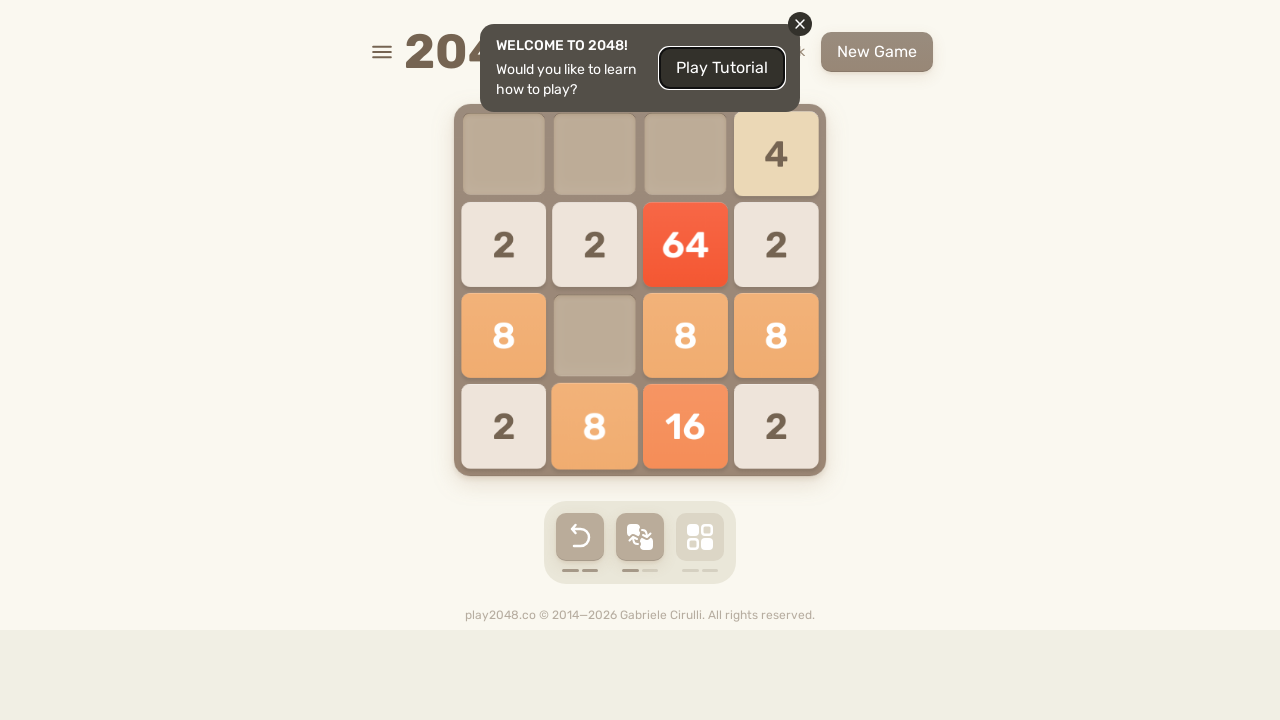

Pressed ArrowUp to move tiles up
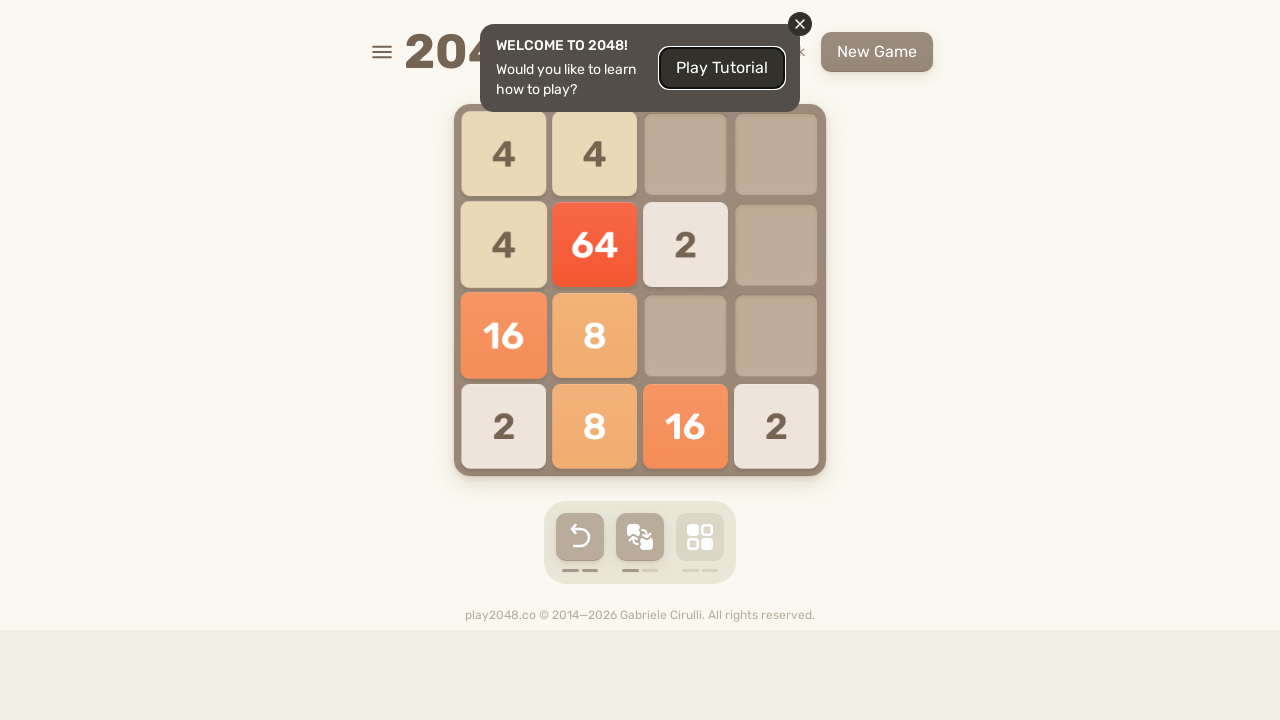

Pressed ArrowRight to move tiles right
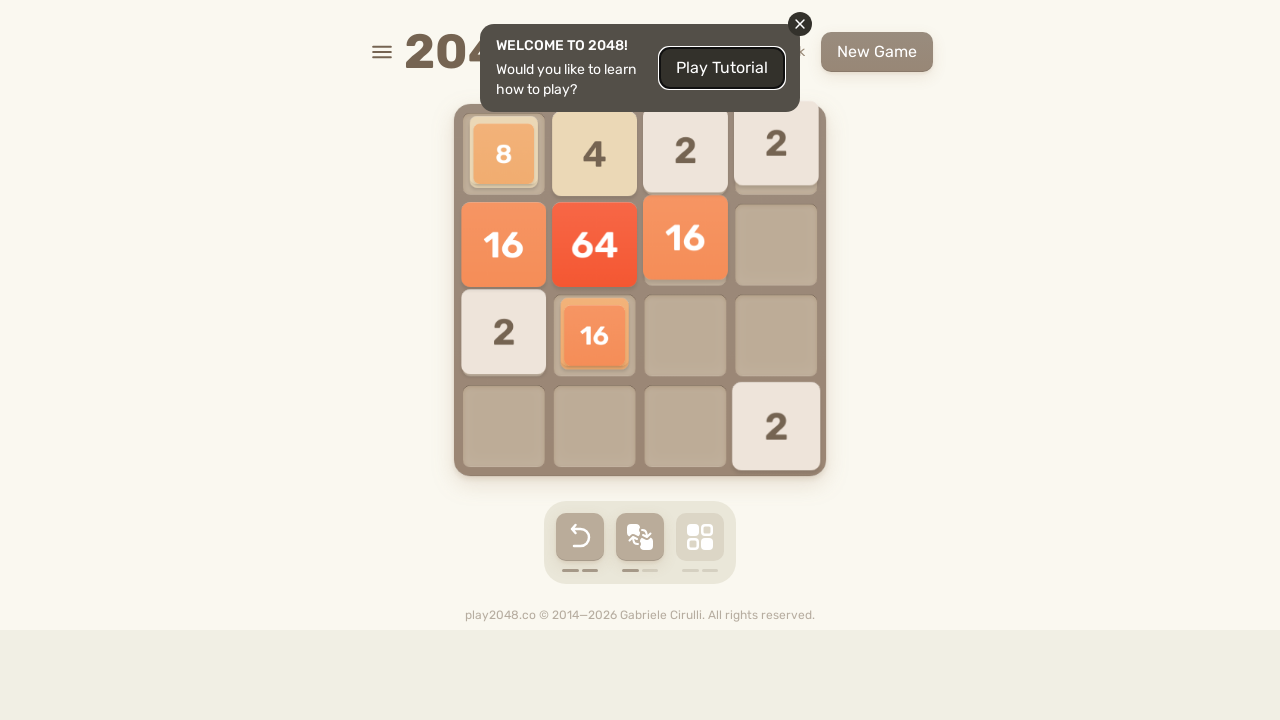

Pressed ArrowDown to move tiles down
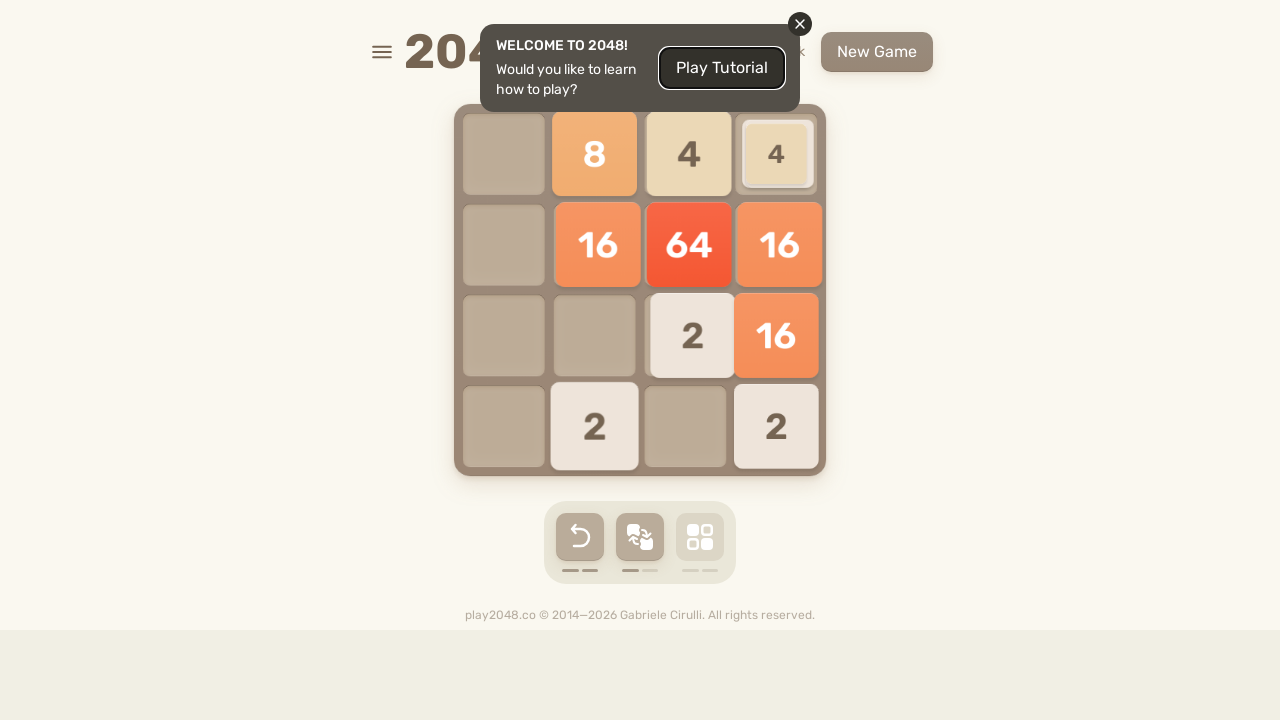

Pressed ArrowLeft to move tiles left
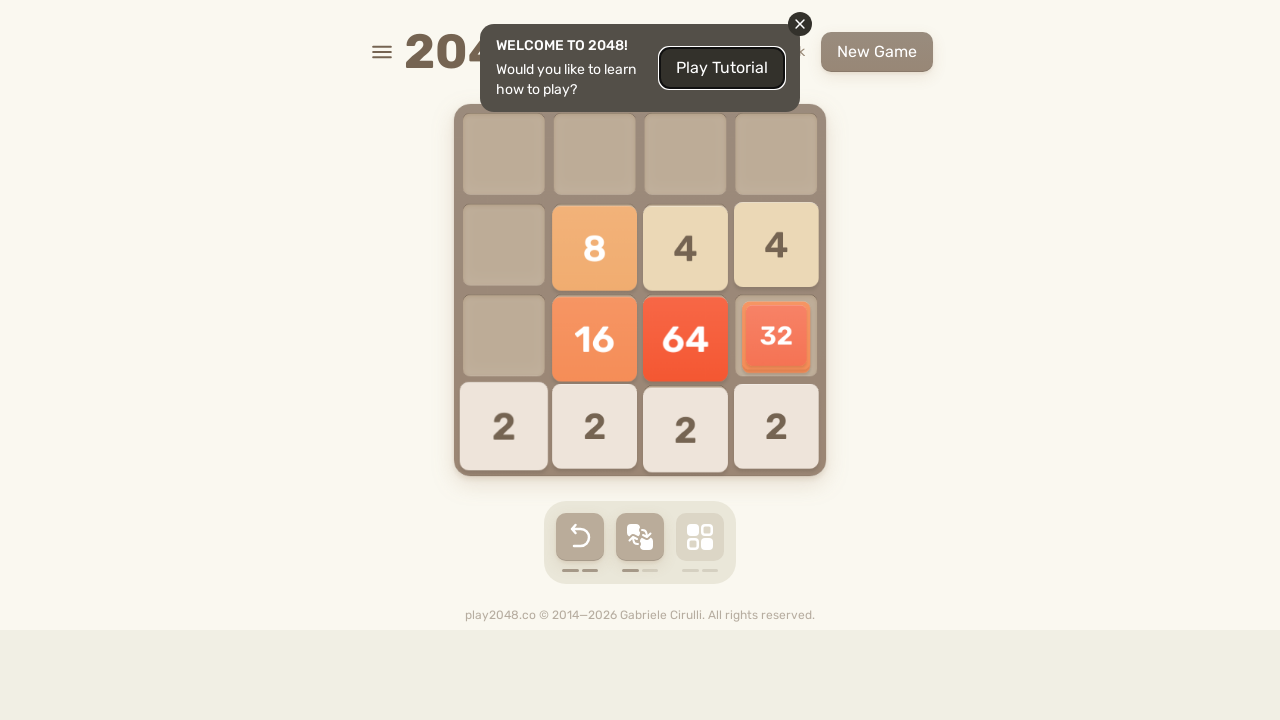

Pressed ArrowUp to move tiles up
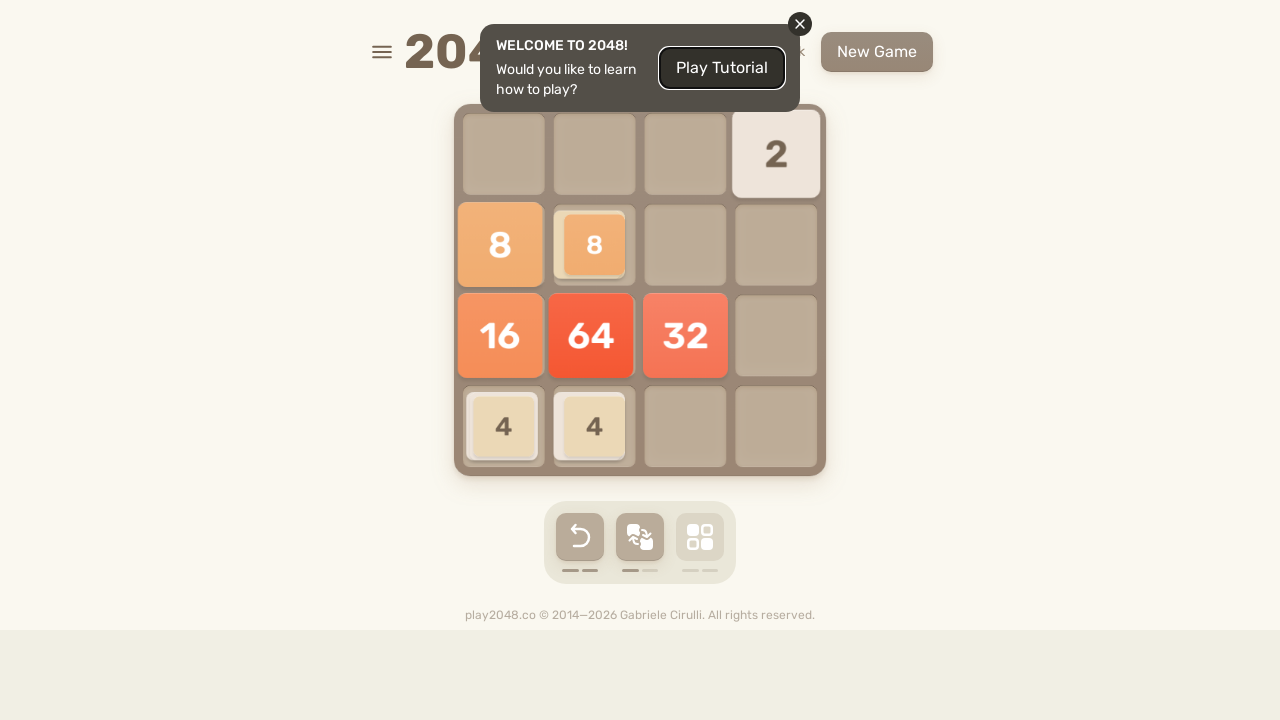

Pressed ArrowRight to move tiles right
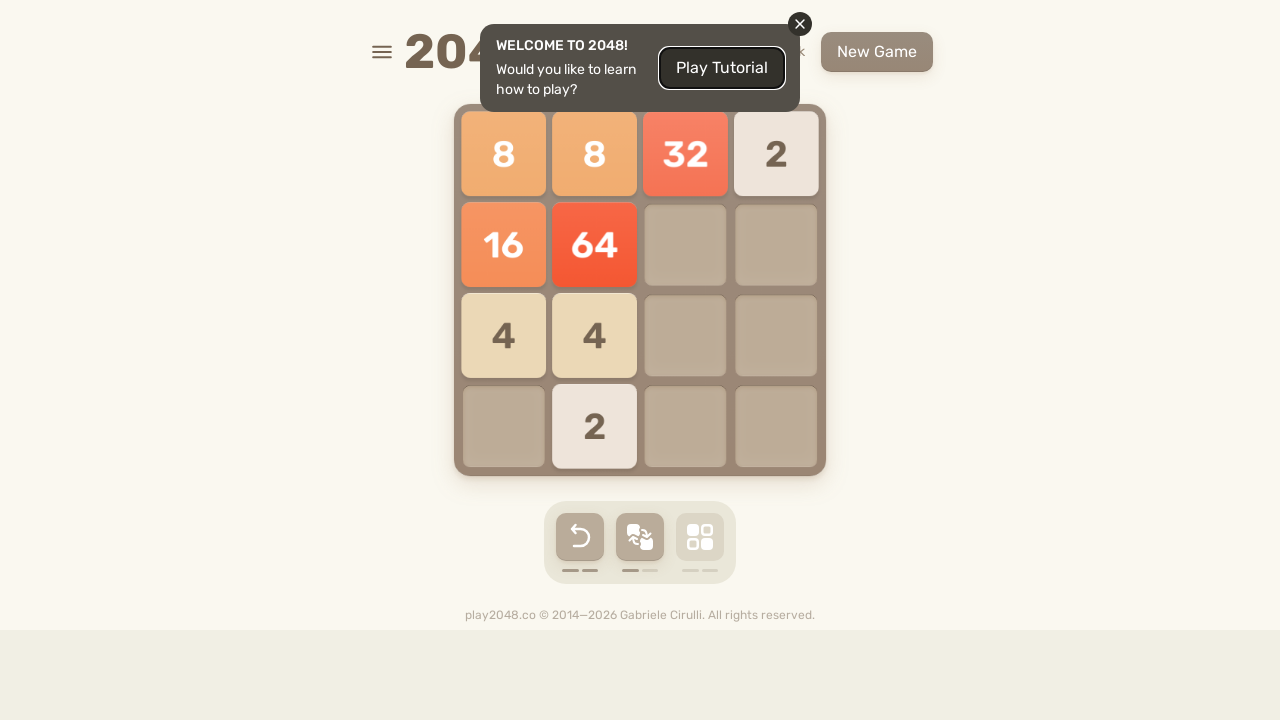

Pressed ArrowDown to move tiles down
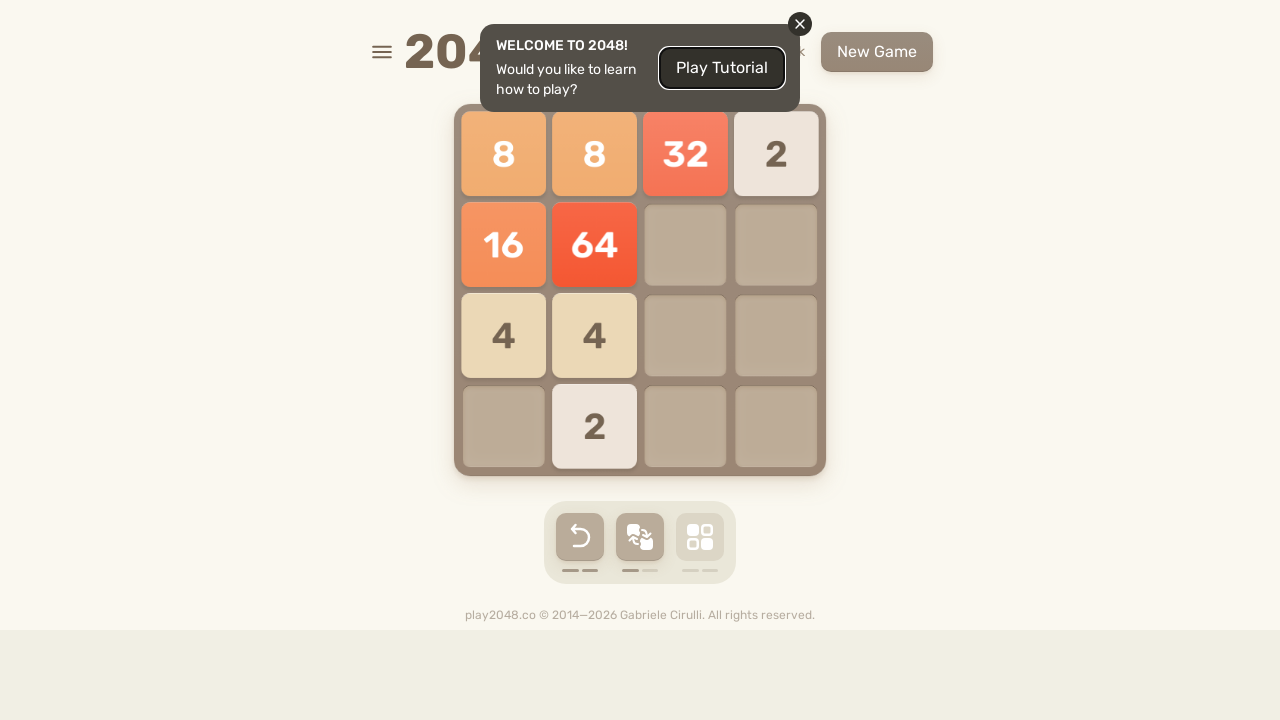

Pressed ArrowLeft to move tiles left
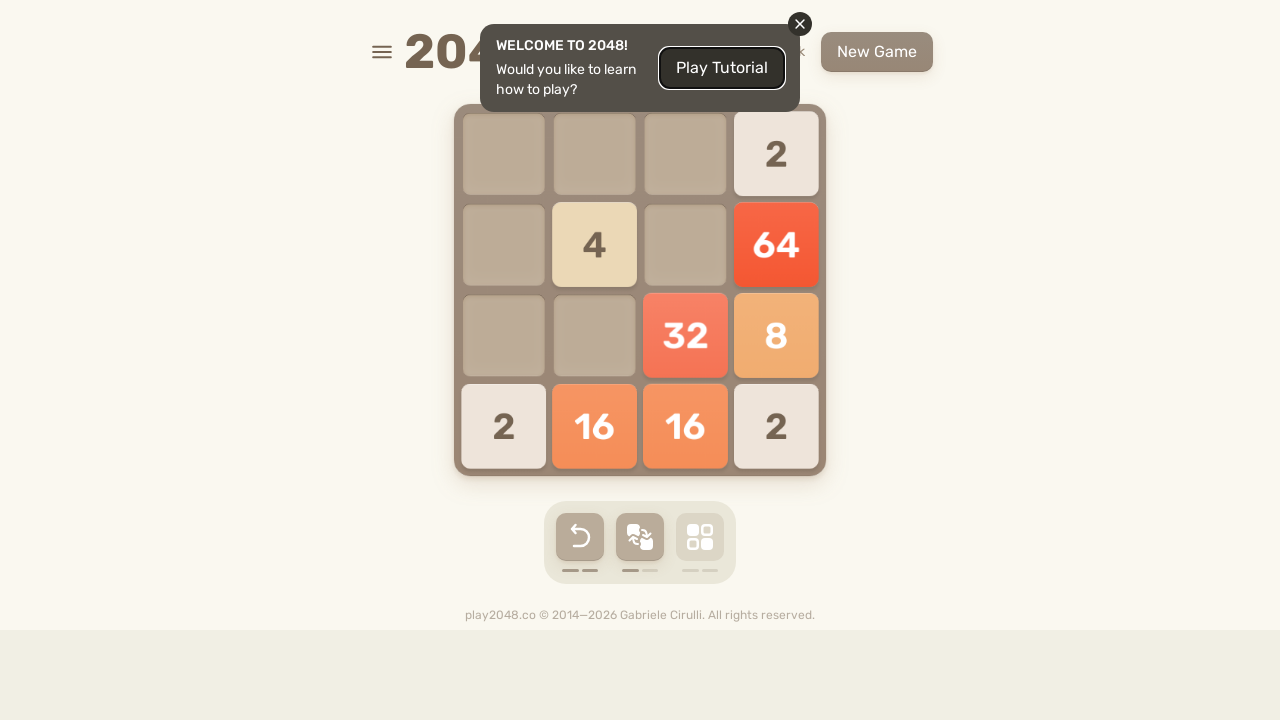

Pressed ArrowUp to move tiles up
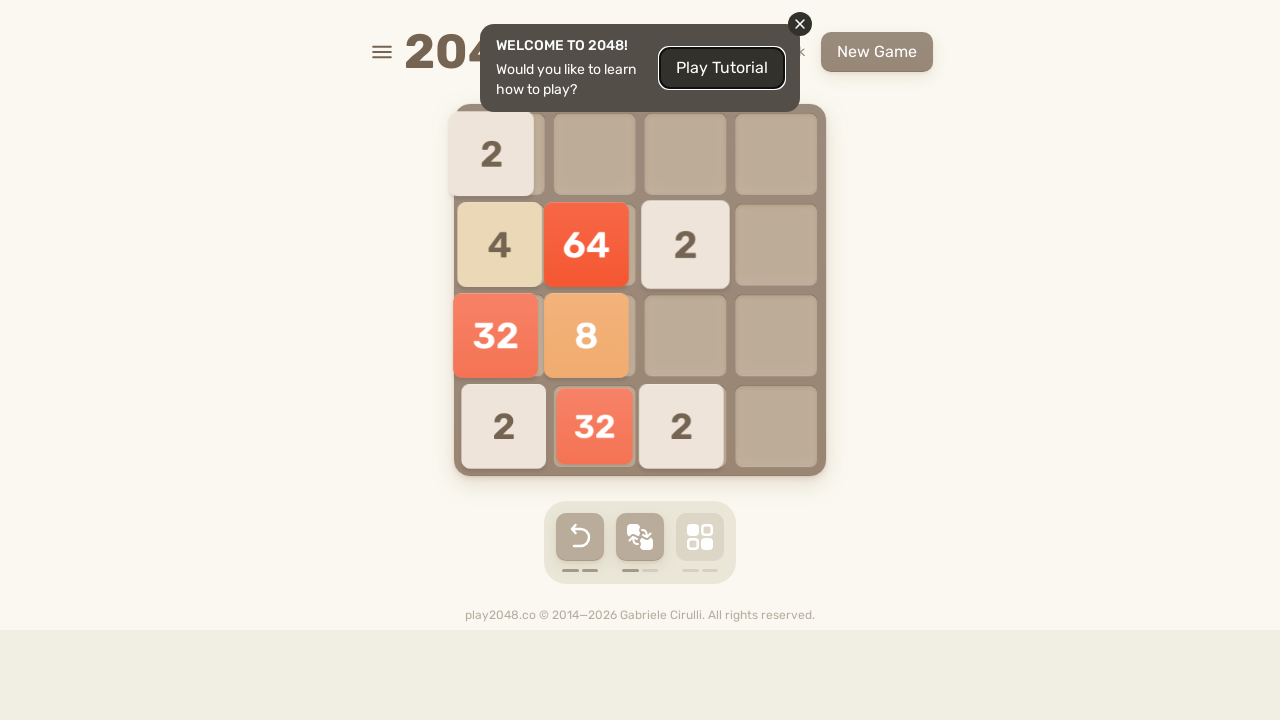

Pressed ArrowRight to move tiles right
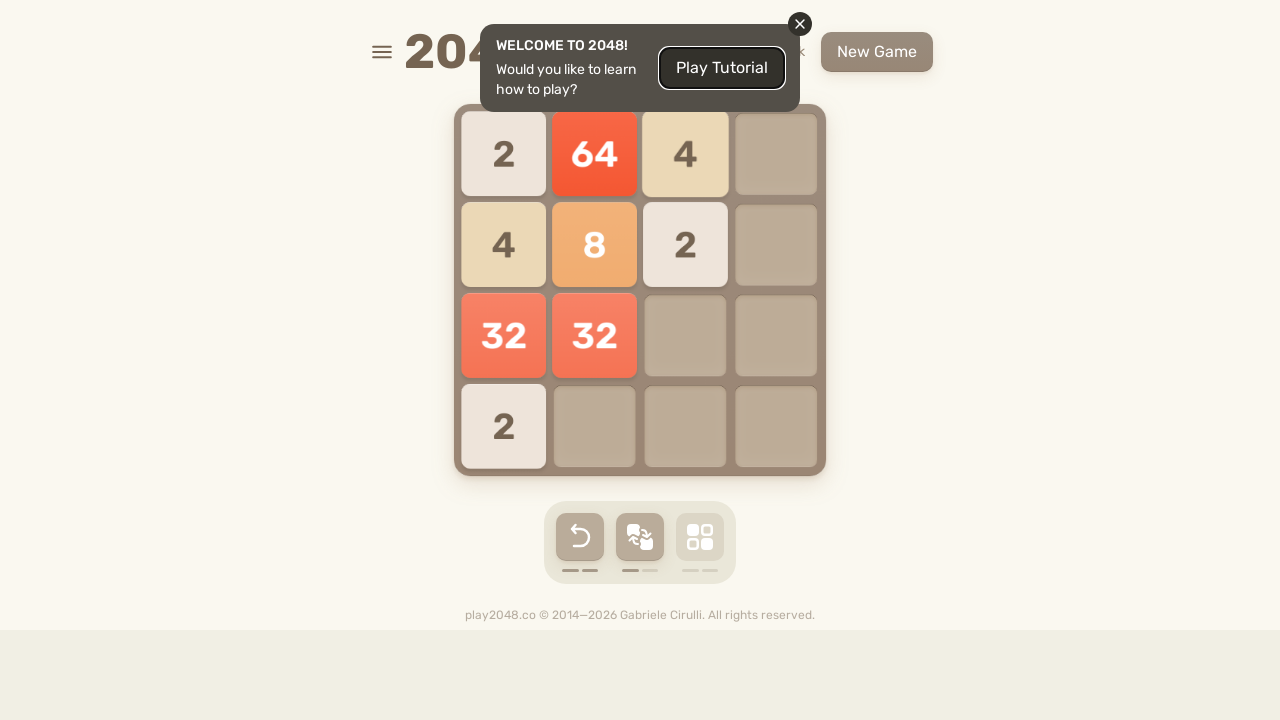

Pressed ArrowDown to move tiles down
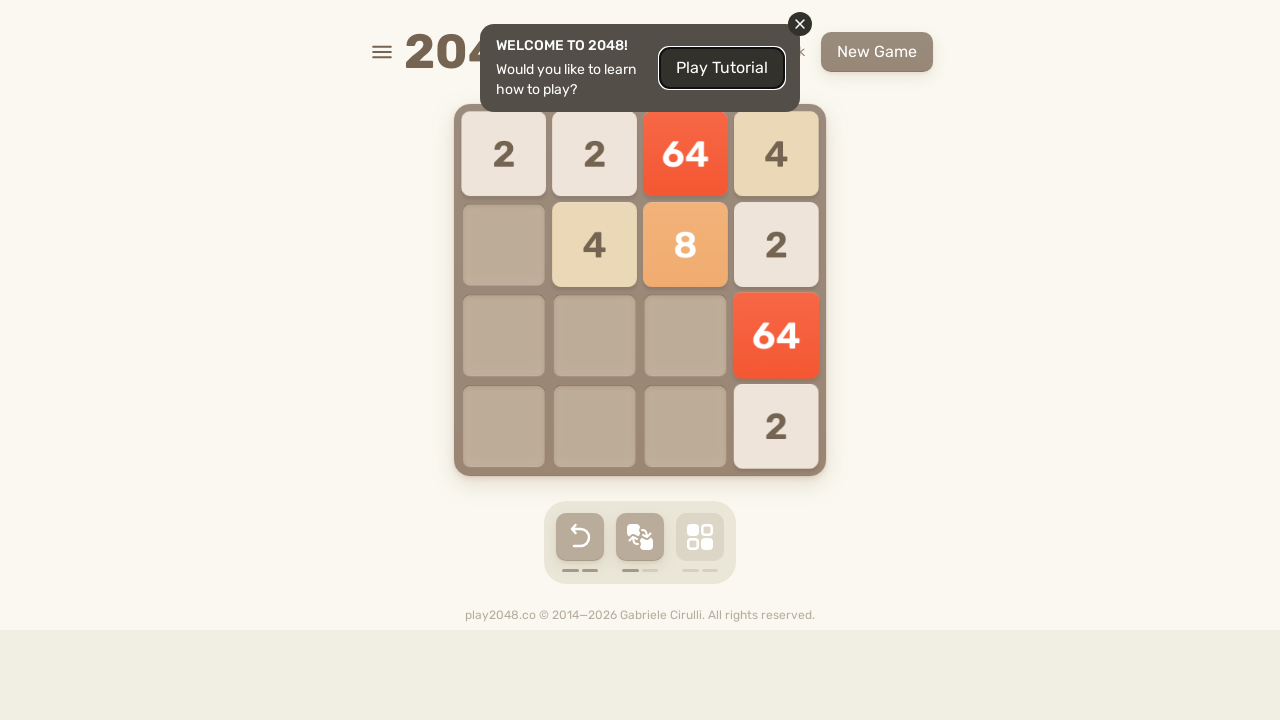

Pressed ArrowLeft to move tiles left
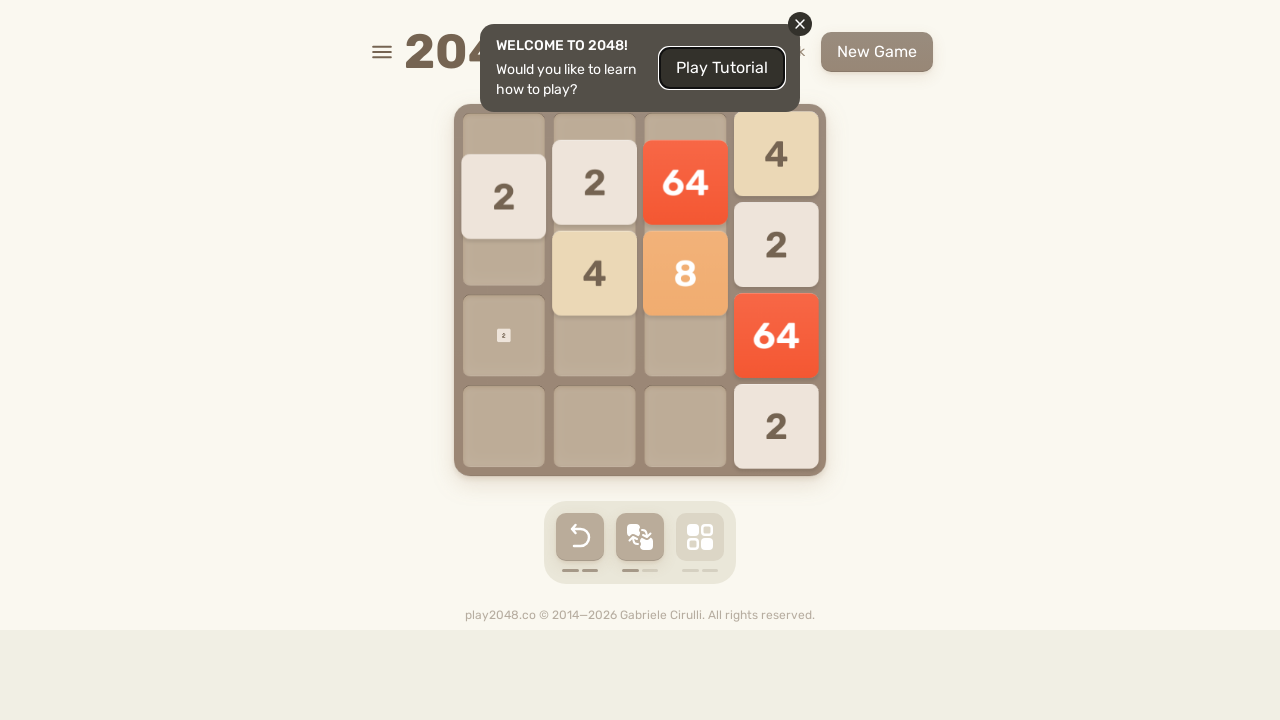

Pressed ArrowUp to move tiles up
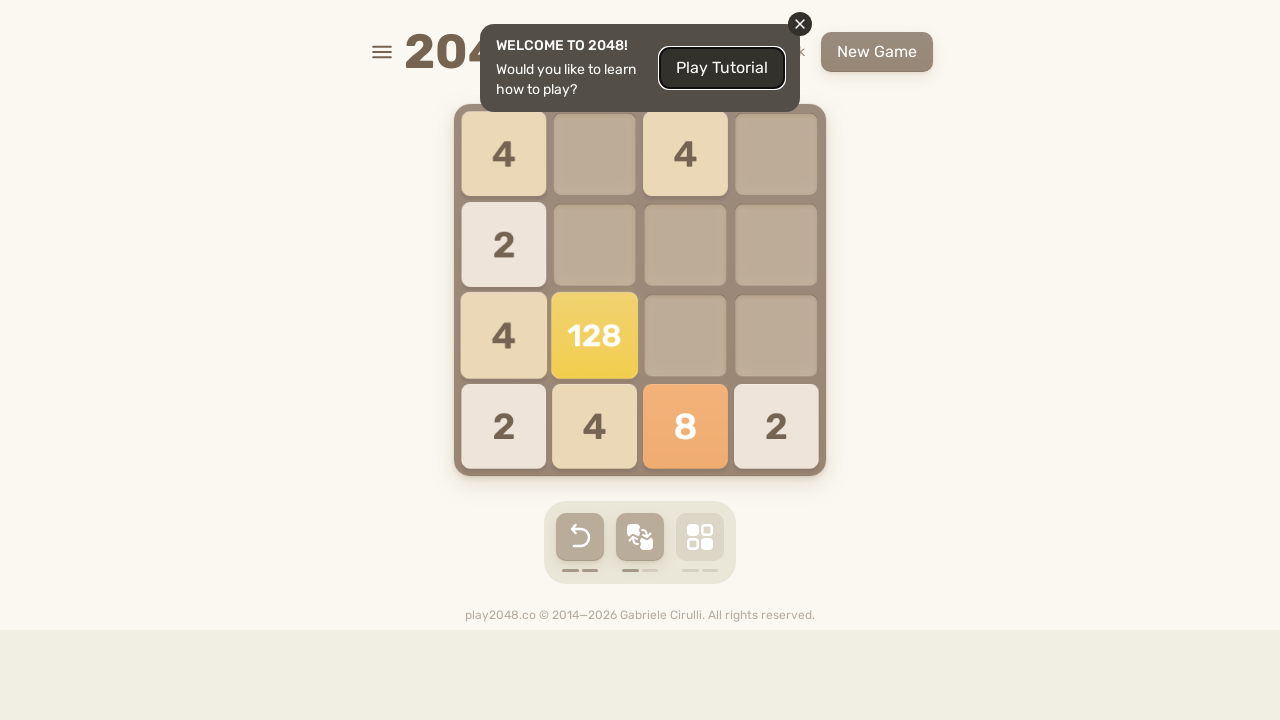

Pressed ArrowRight to move tiles right
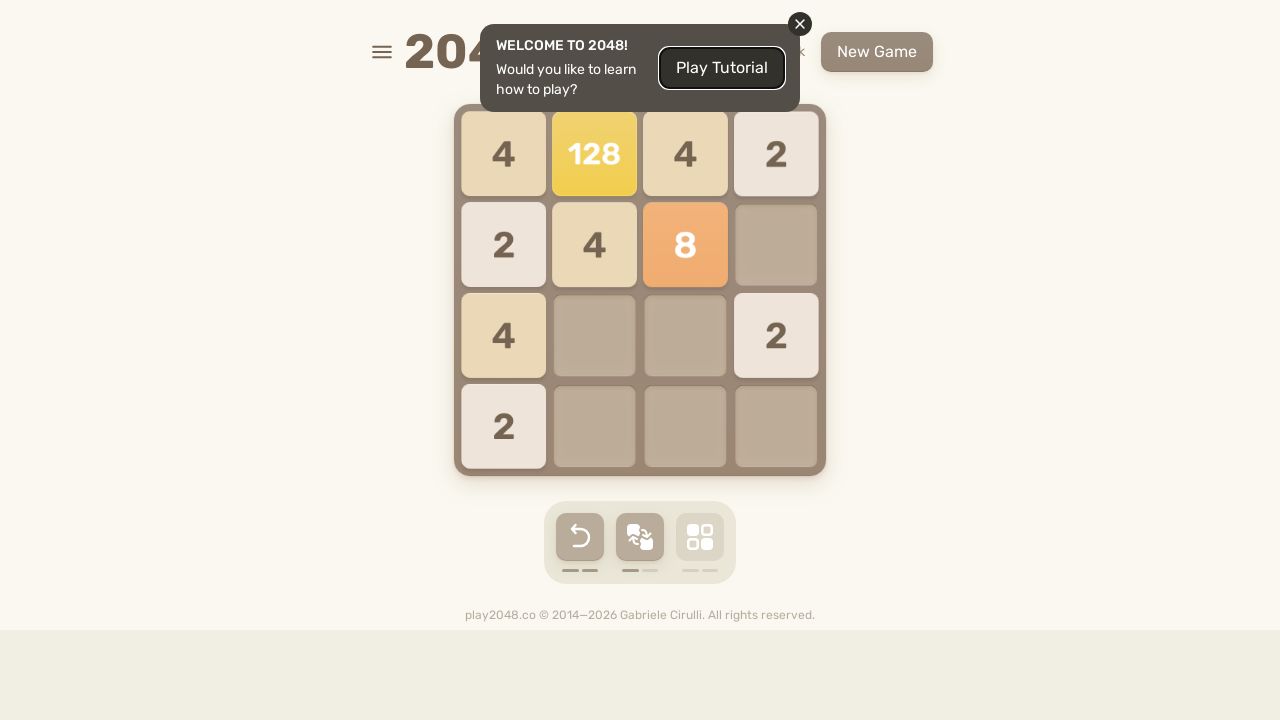

Pressed ArrowDown to move tiles down
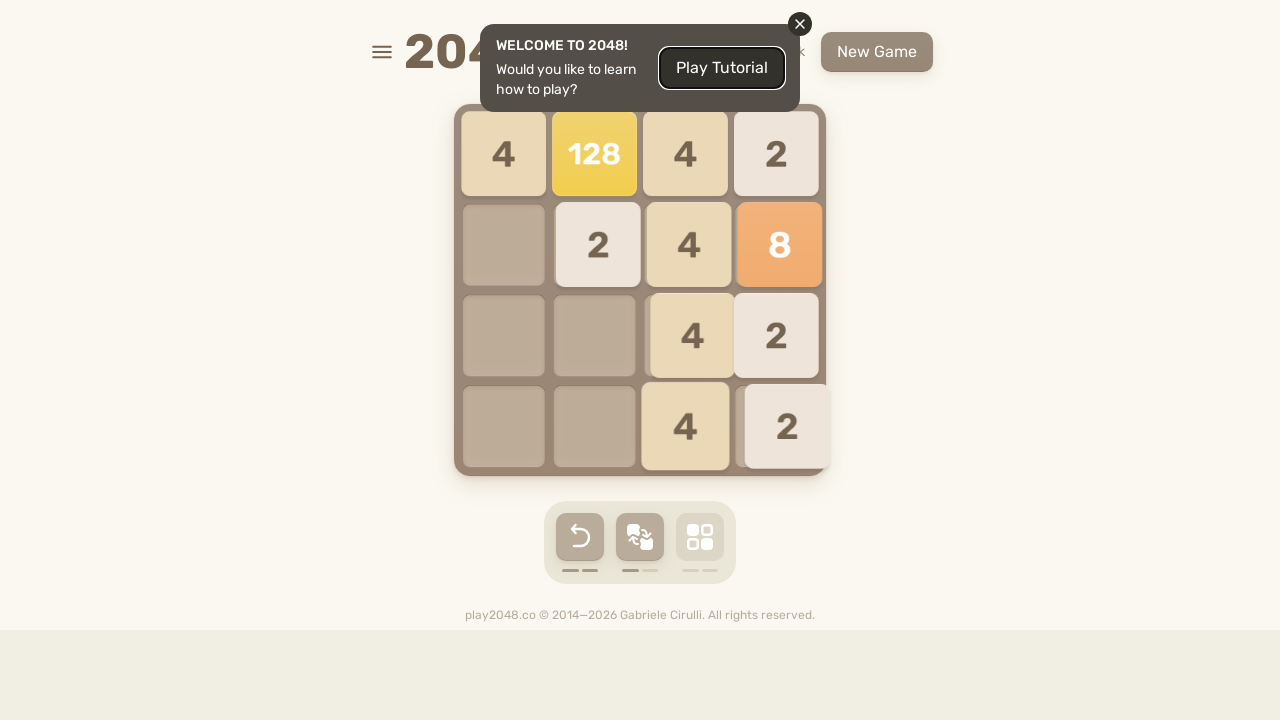

Pressed ArrowLeft to move tiles left
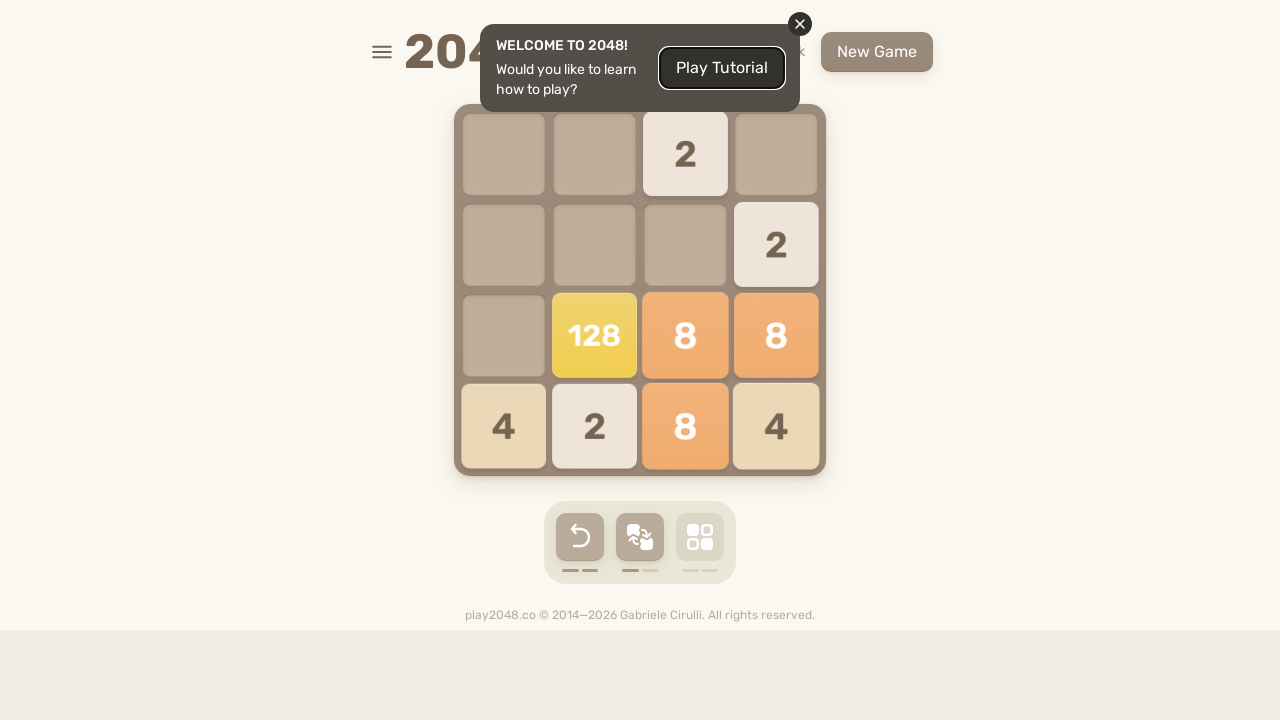

Pressed ArrowUp to move tiles up
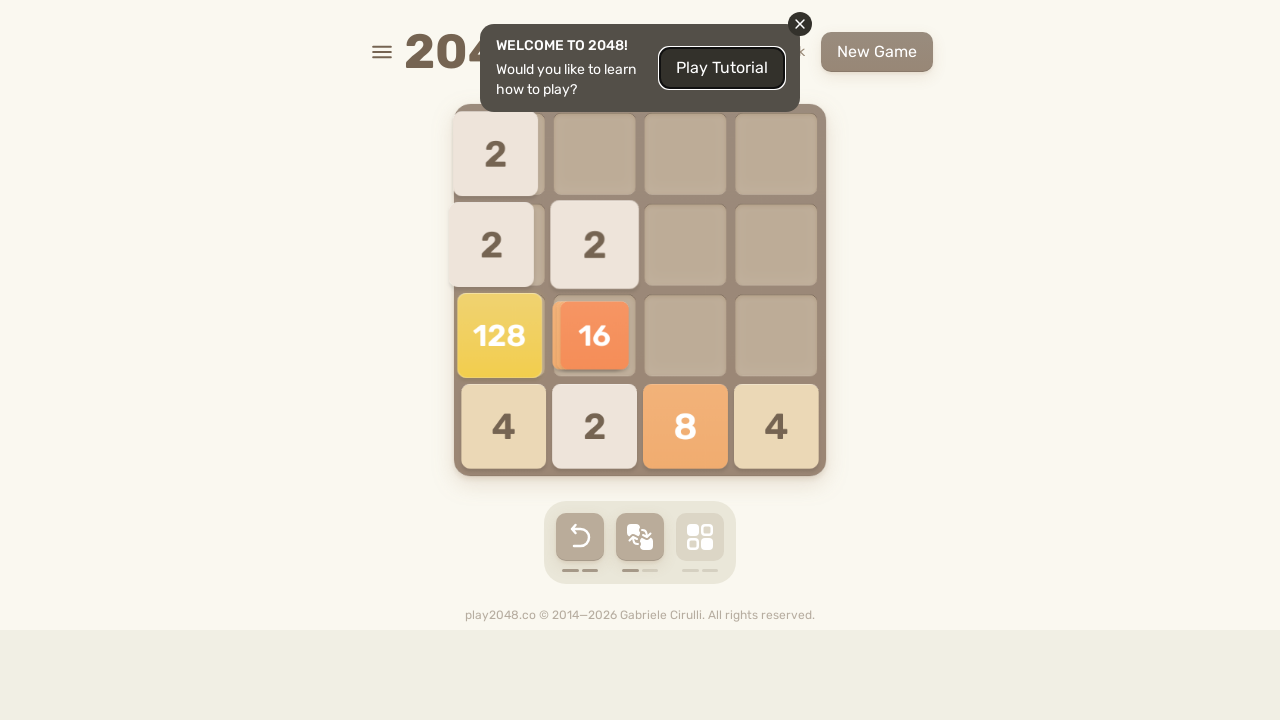

Pressed ArrowRight to move tiles right
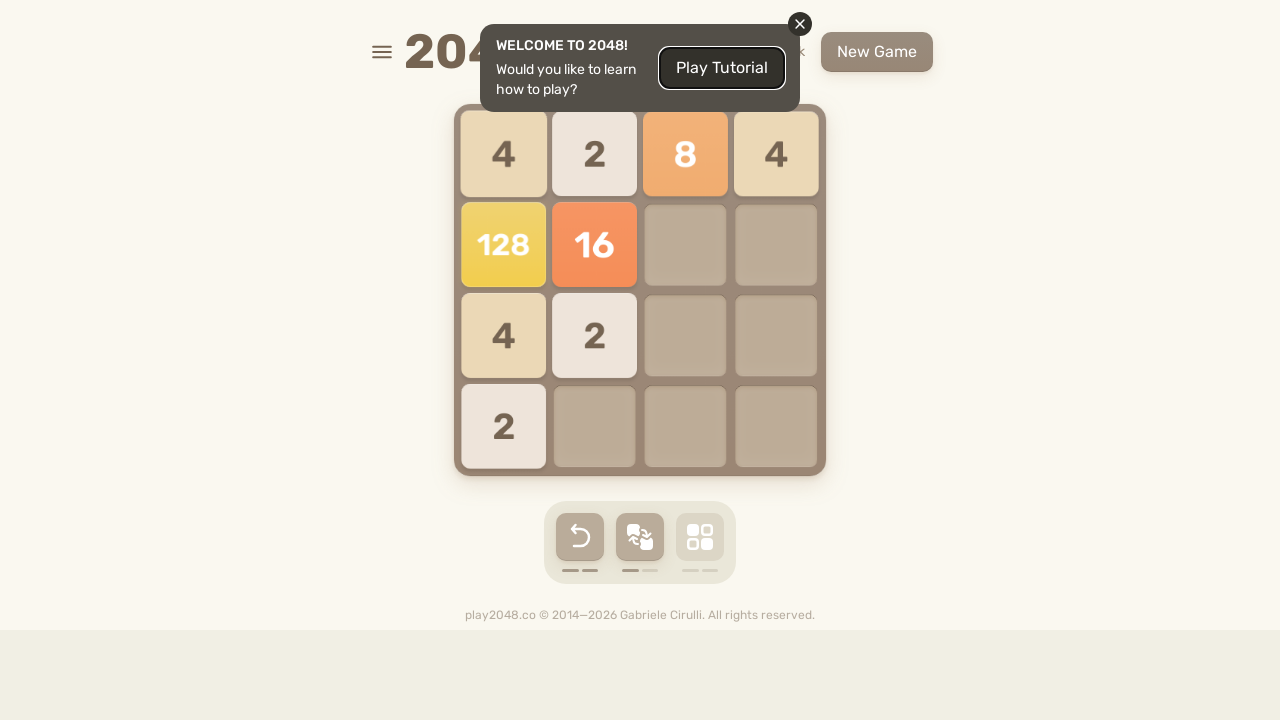

Pressed ArrowDown to move tiles down
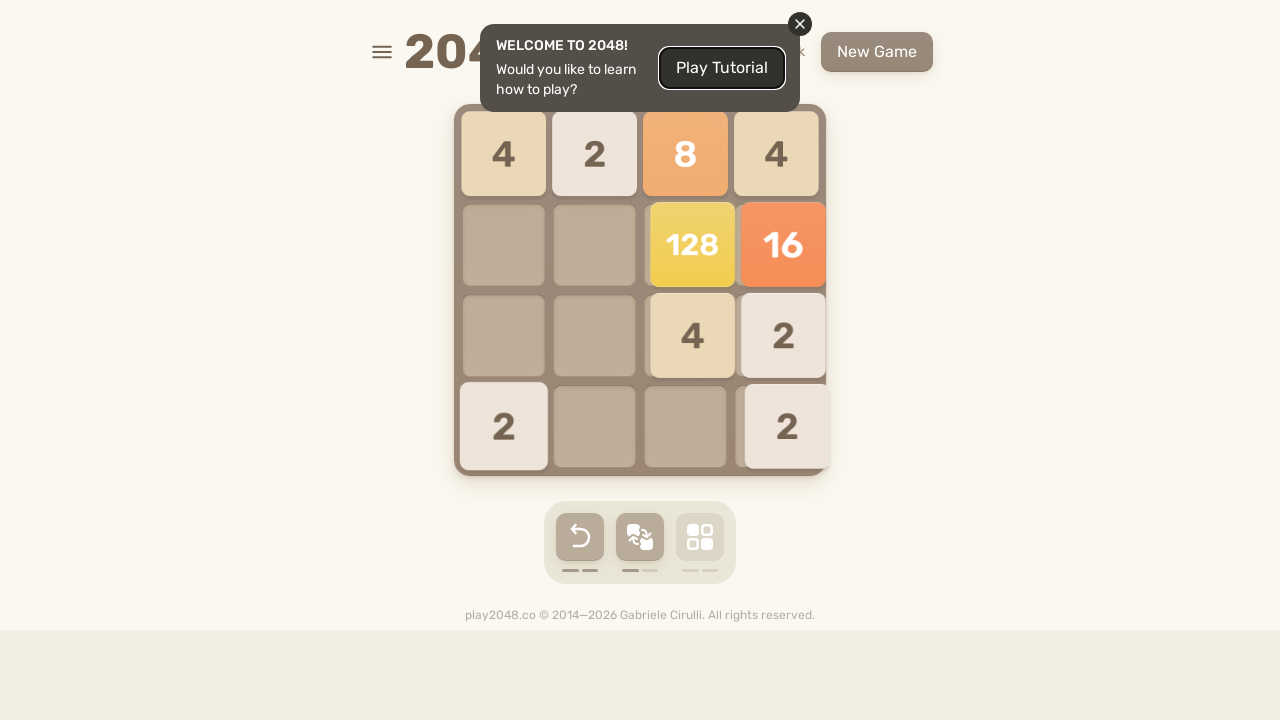

Pressed ArrowLeft to move tiles left
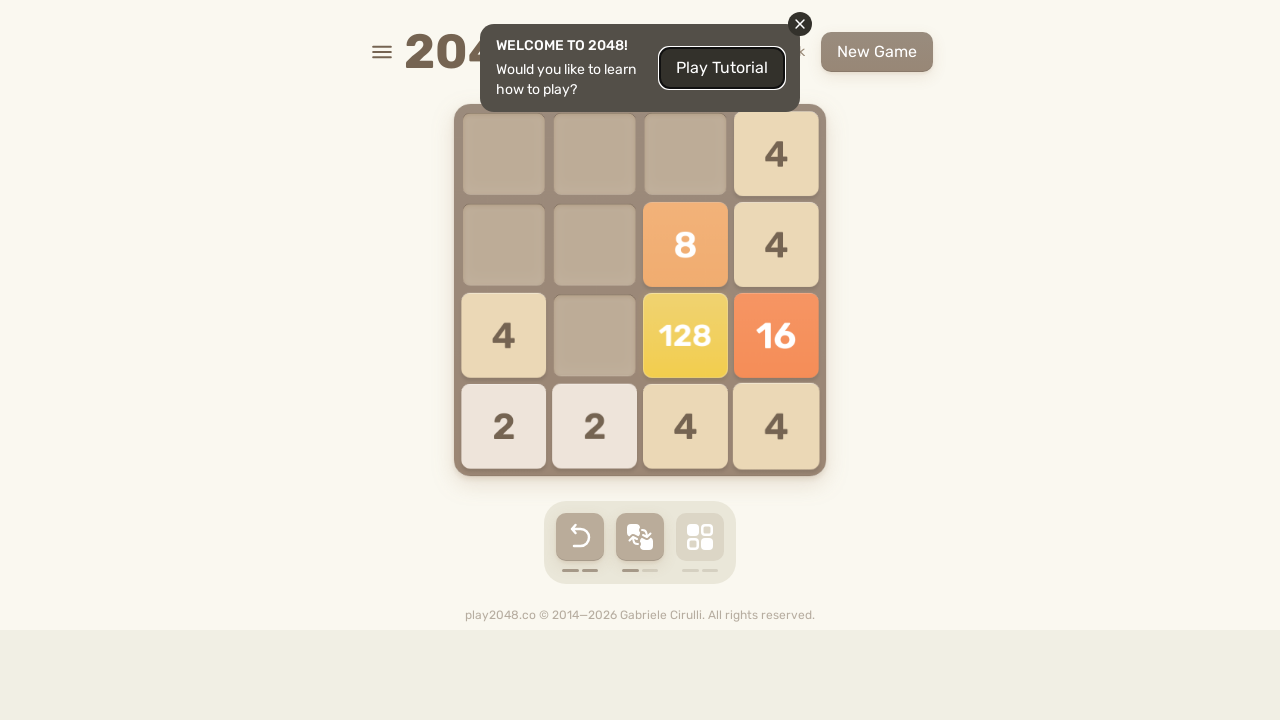

Pressed ArrowUp to move tiles up
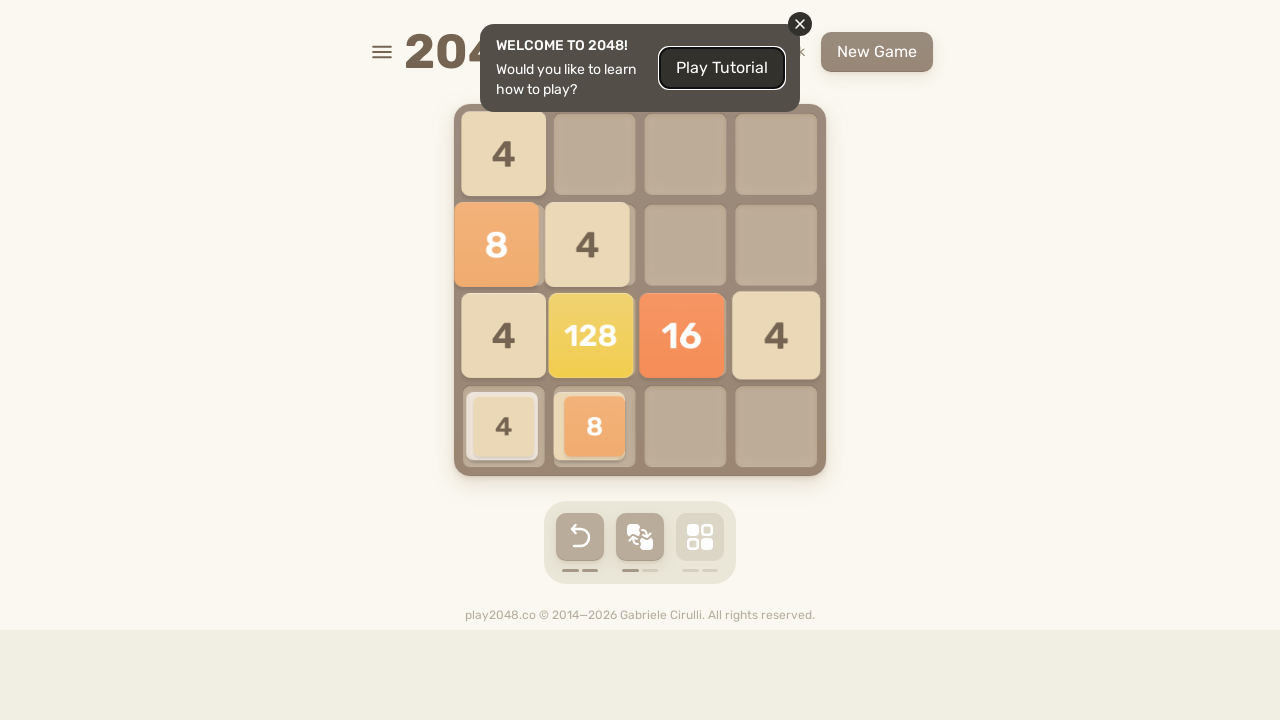

Pressed ArrowRight to move tiles right
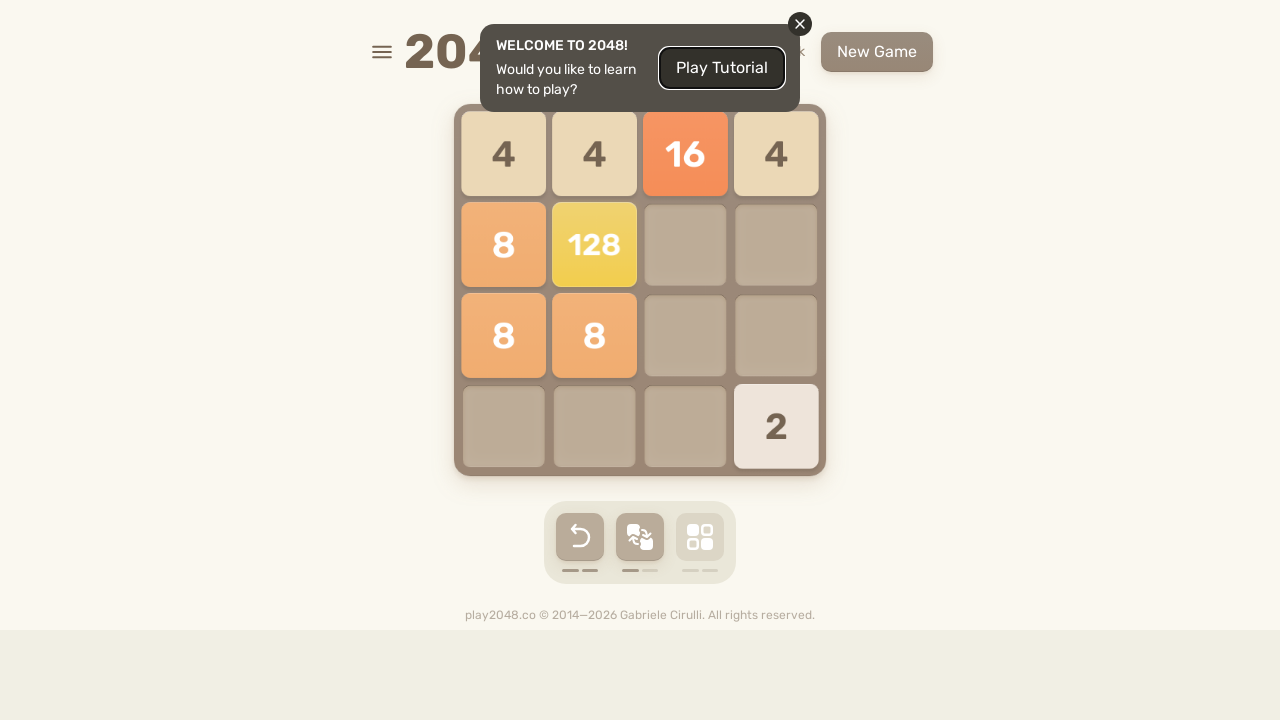

Pressed ArrowDown to move tiles down
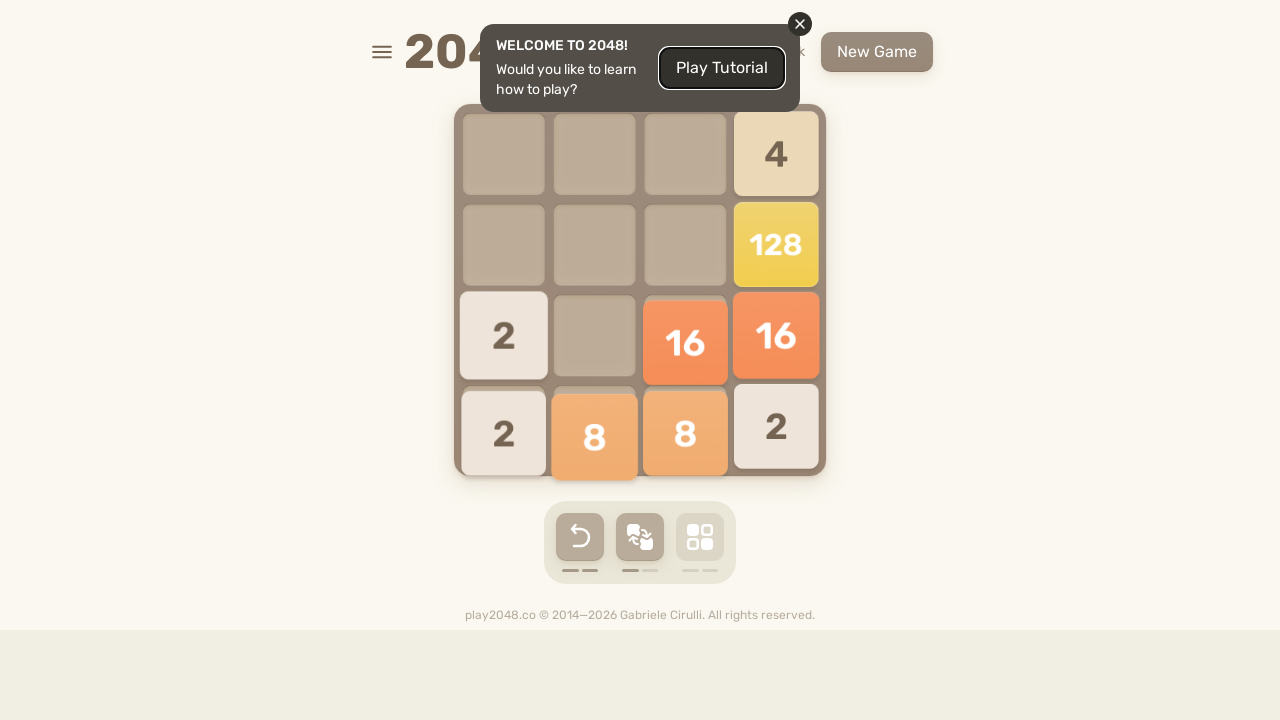

Pressed ArrowLeft to move tiles left
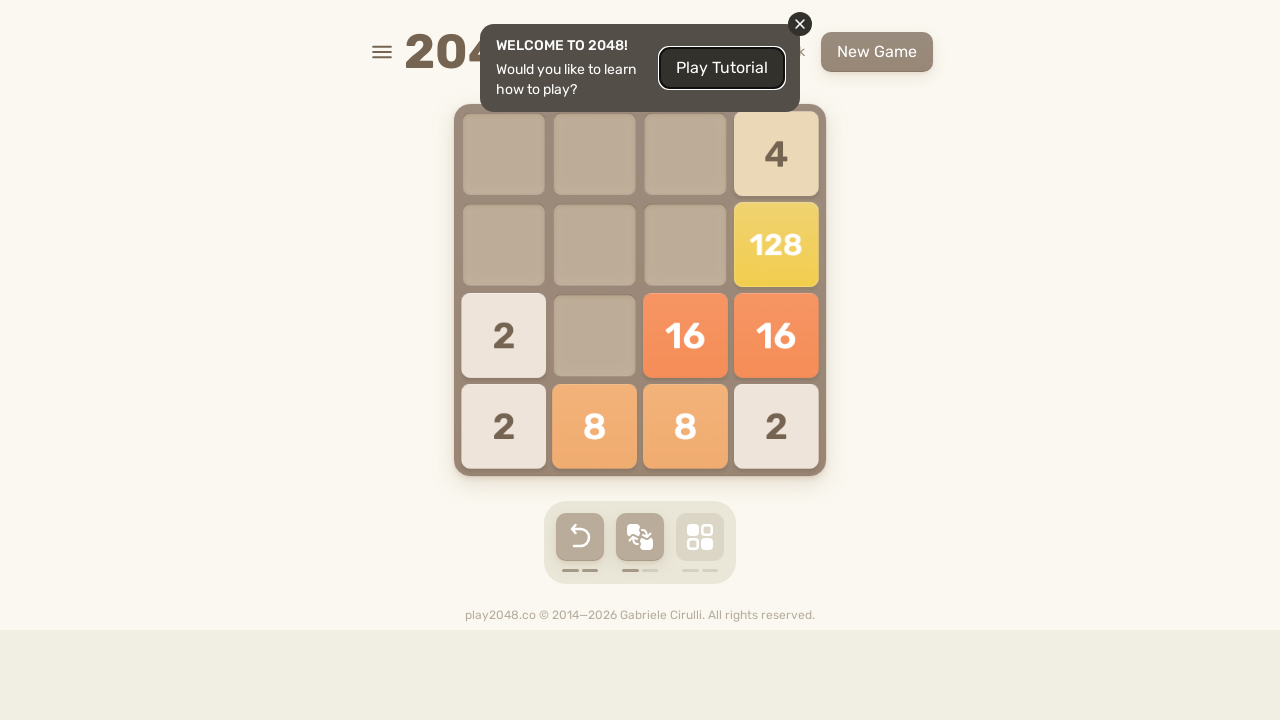

Pressed ArrowUp to move tiles up
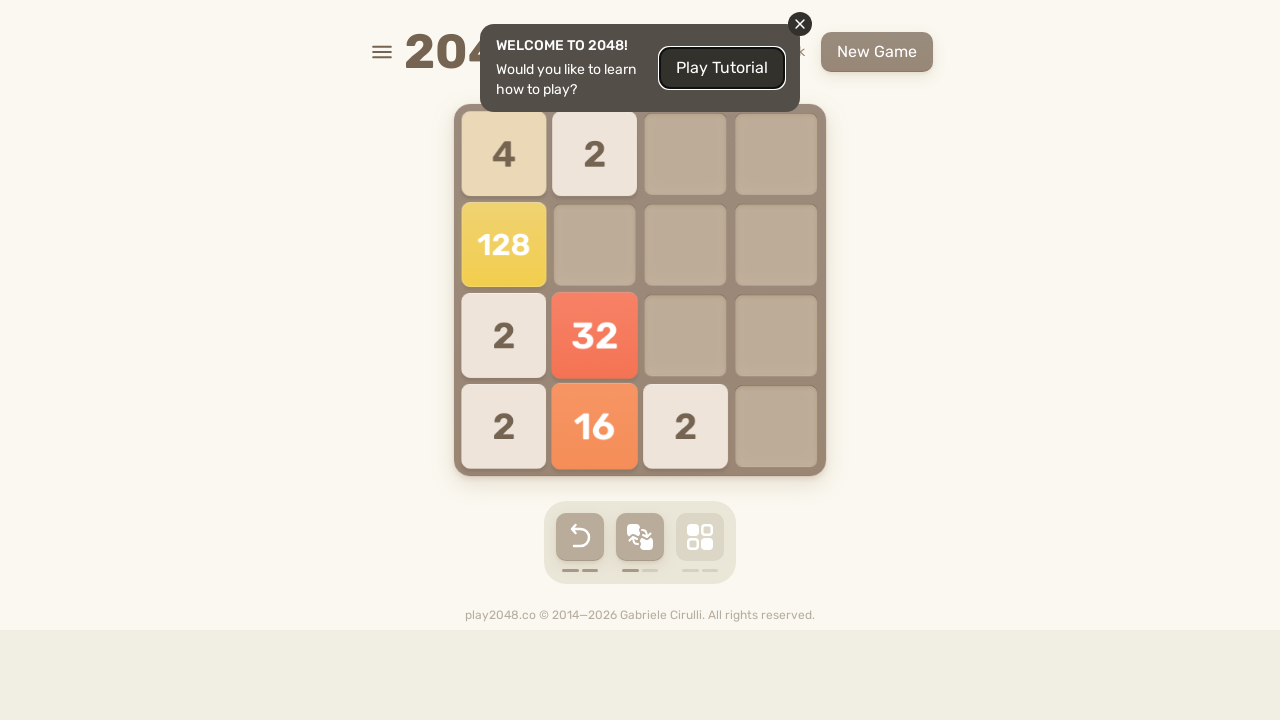

Pressed ArrowRight to move tiles right
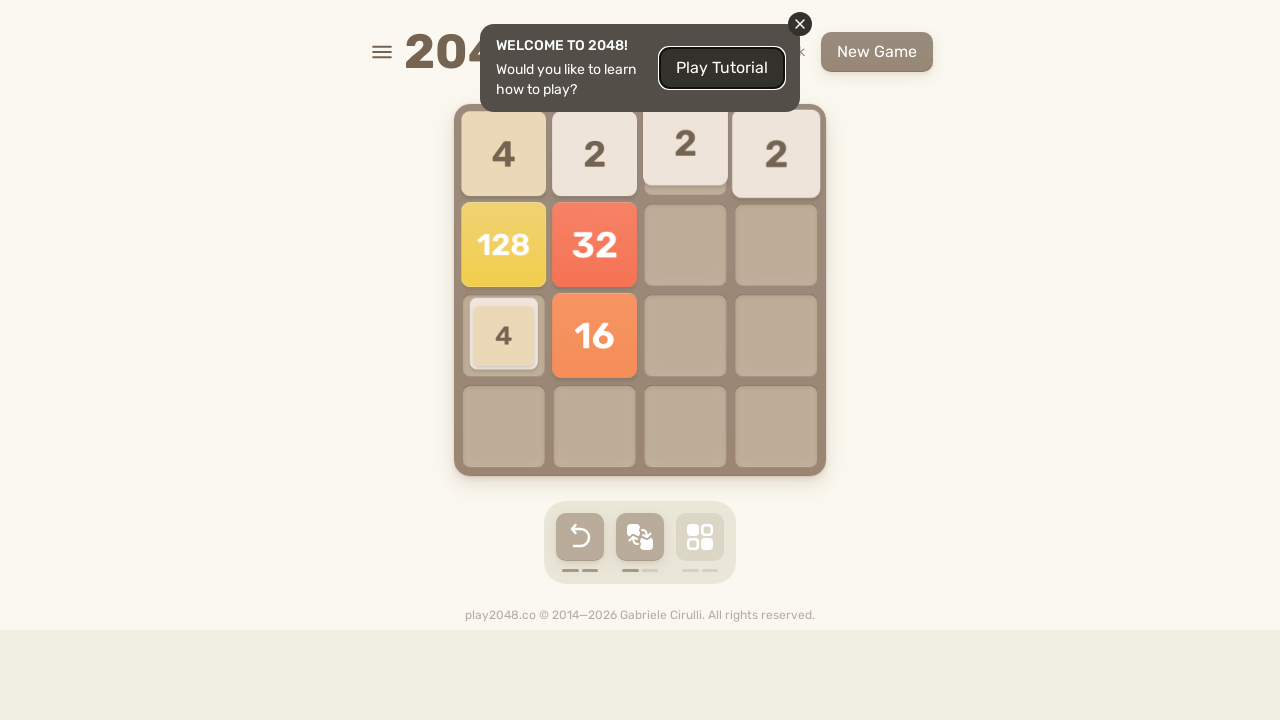

Pressed ArrowDown to move tiles down
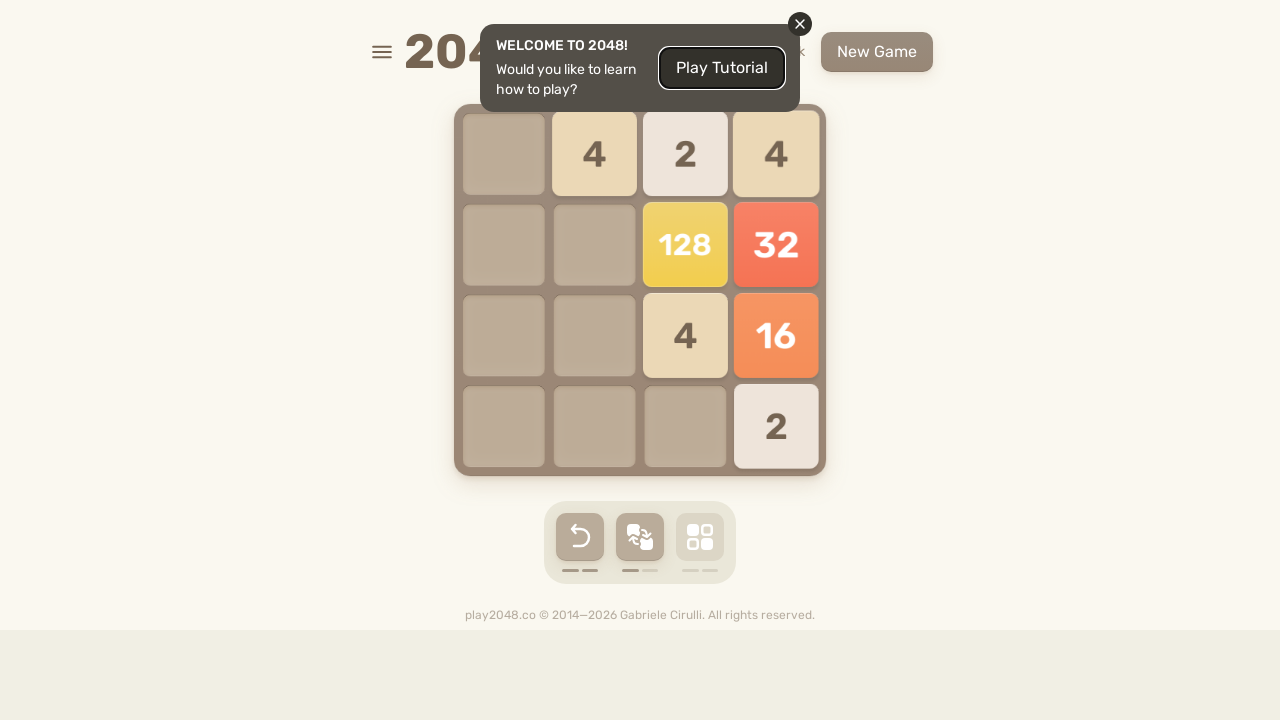

Pressed ArrowLeft to move tiles left
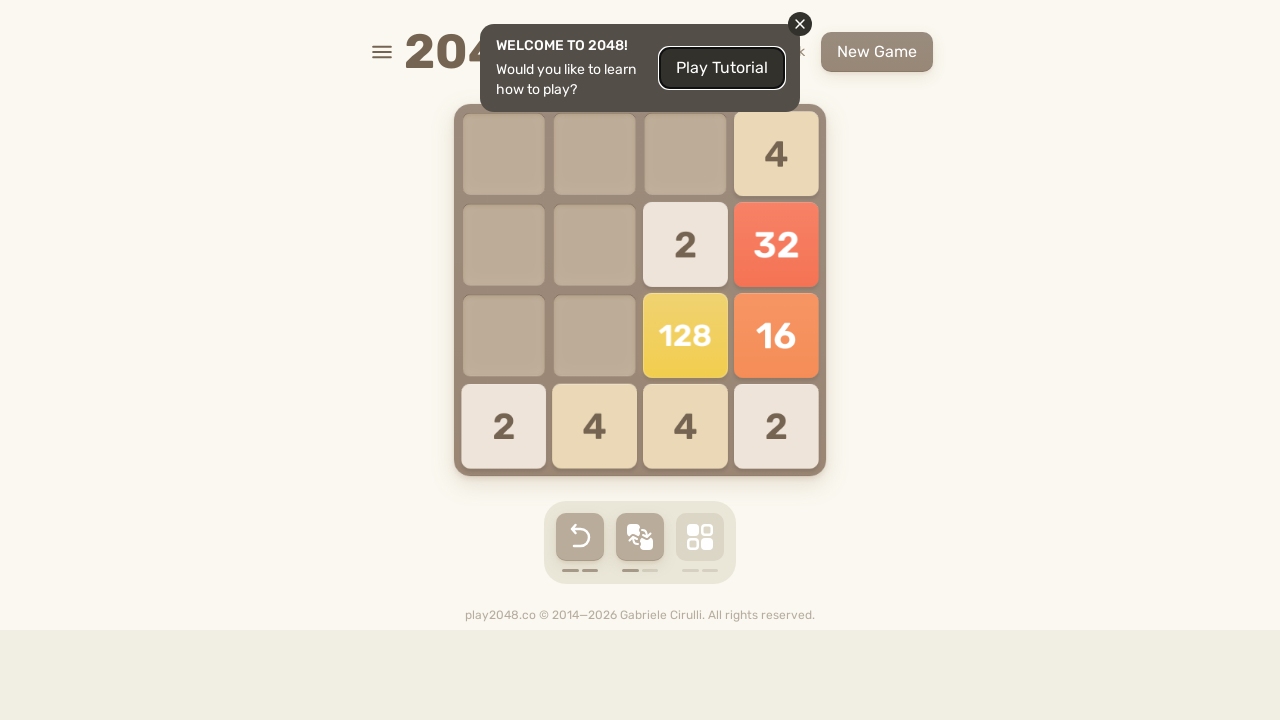

Pressed ArrowUp to move tiles up
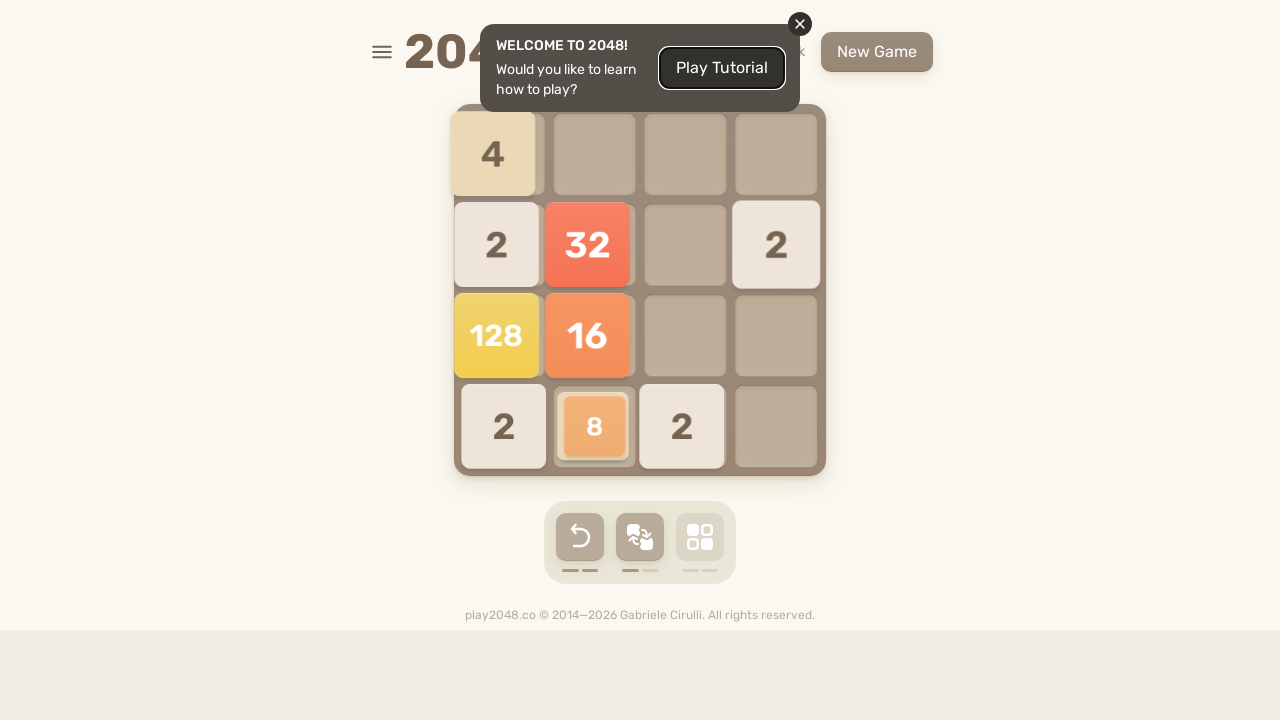

Pressed ArrowRight to move tiles right
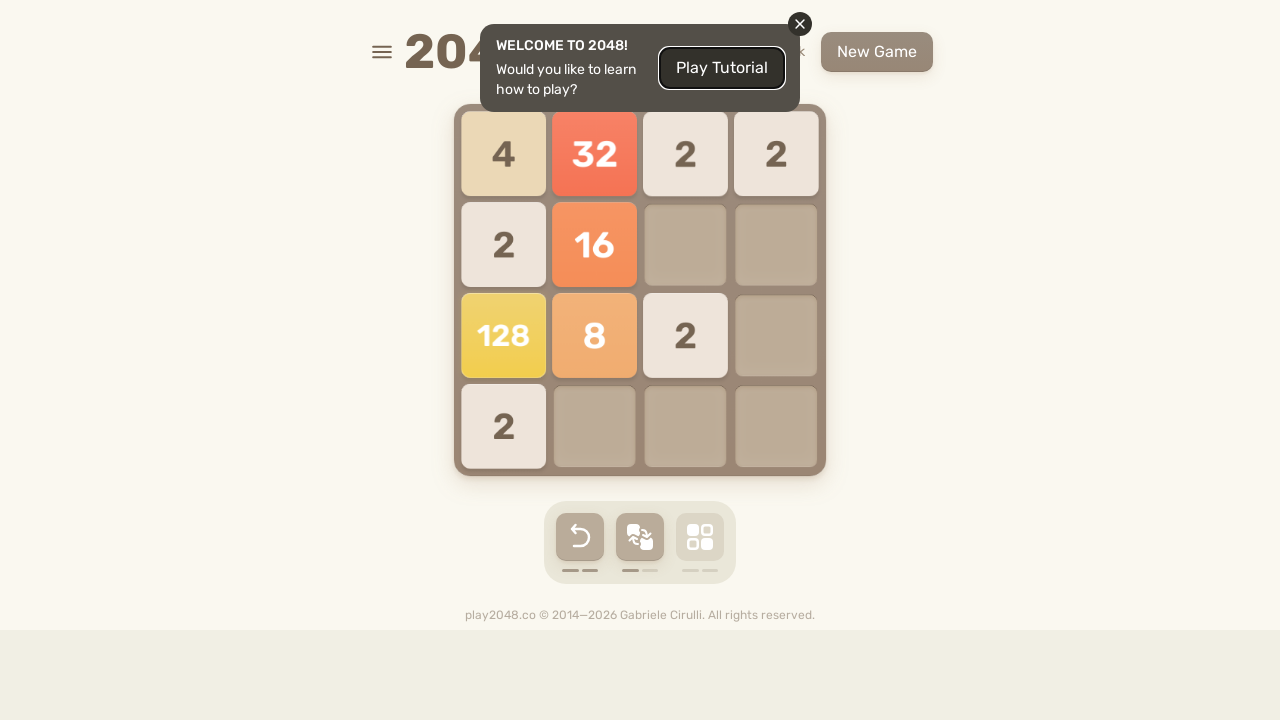

Pressed ArrowDown to move tiles down
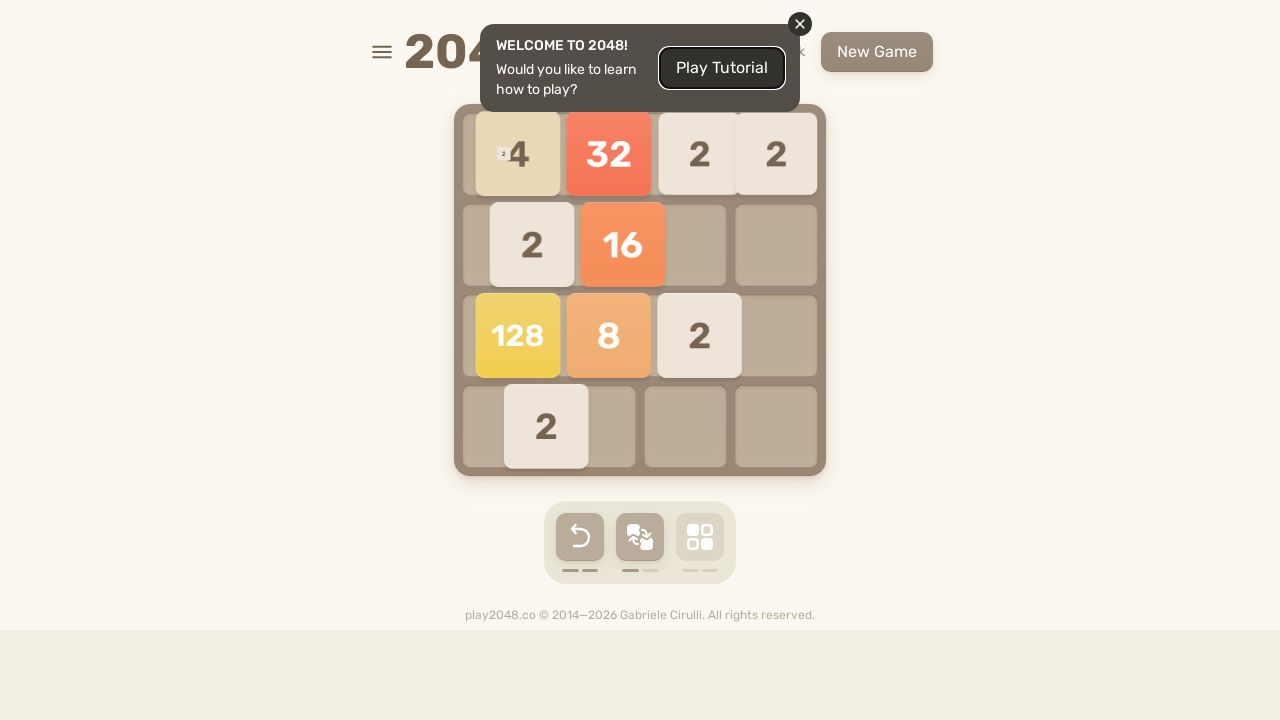

Pressed ArrowLeft to move tiles left
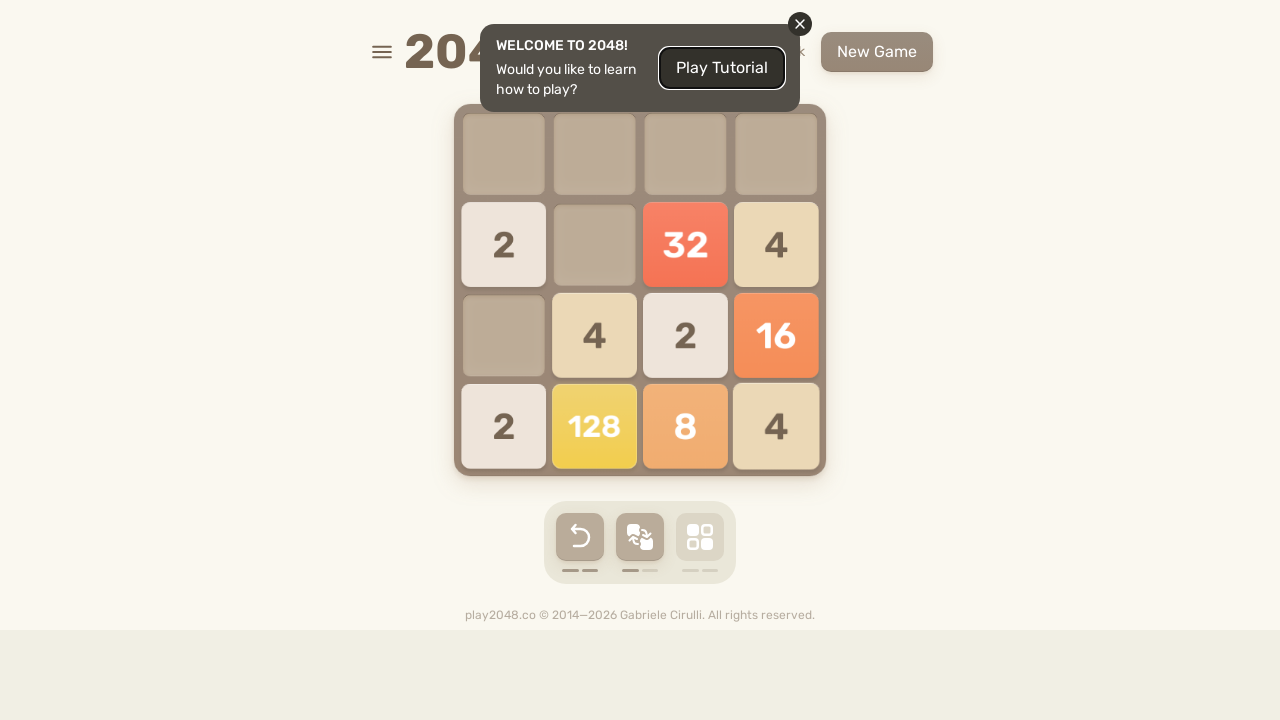

Pressed ArrowUp to move tiles up
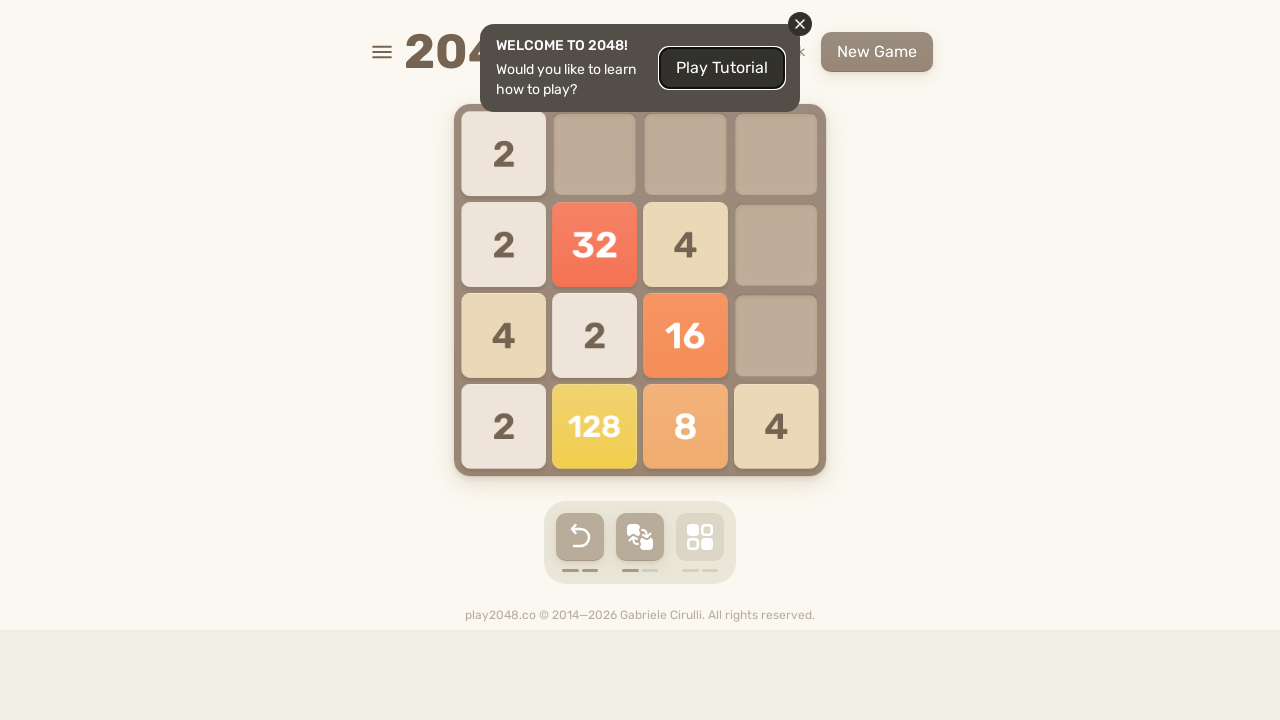

Pressed ArrowRight to move tiles right
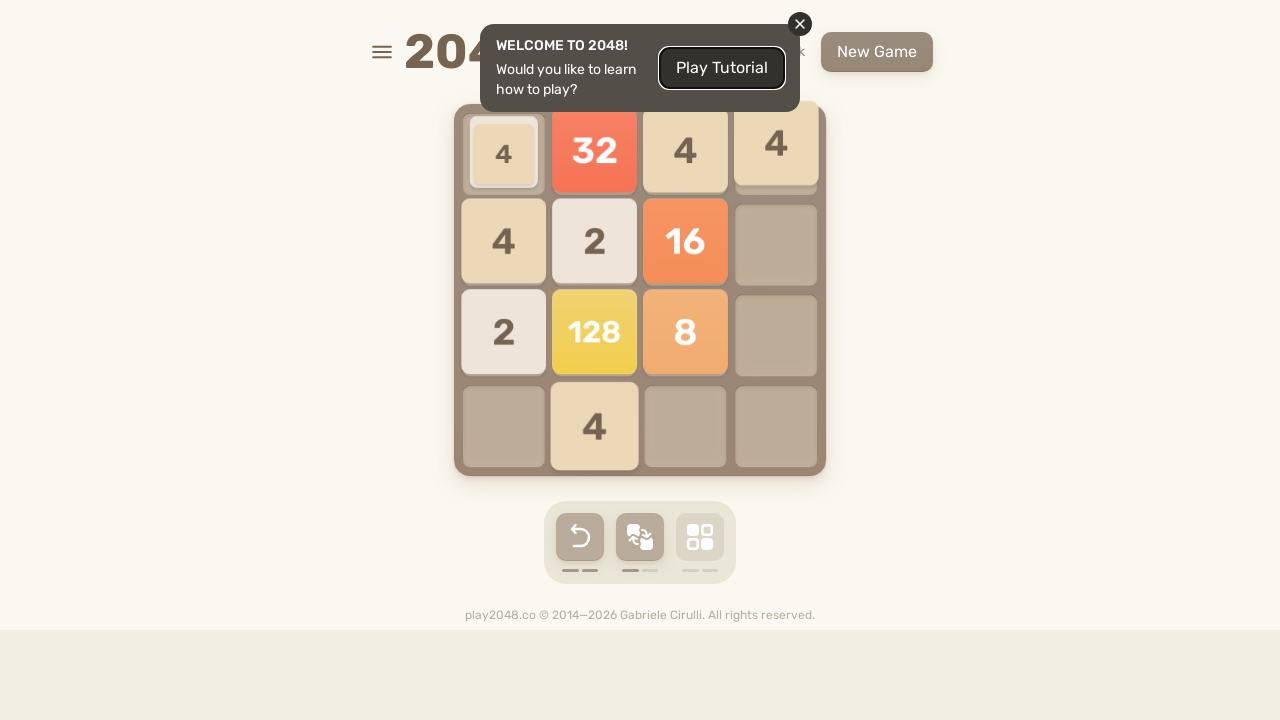

Pressed ArrowDown to move tiles down
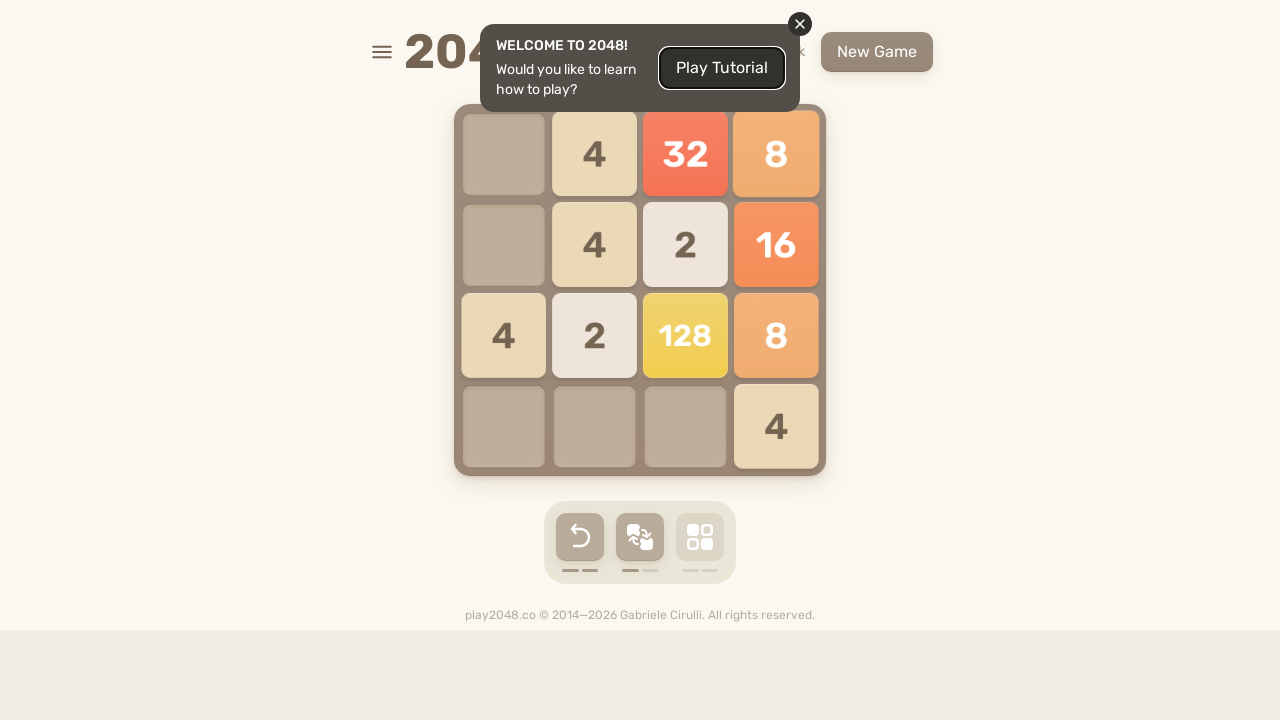

Pressed ArrowLeft to move tiles left
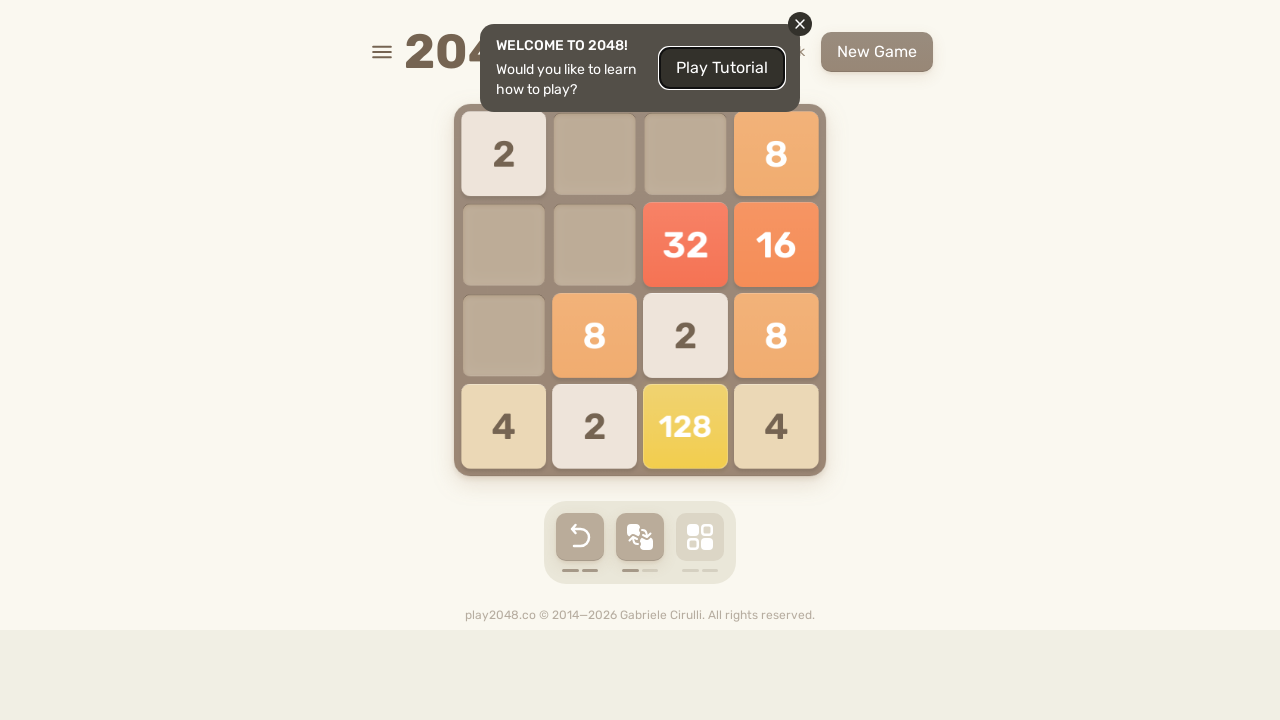

Pressed ArrowUp to move tiles up
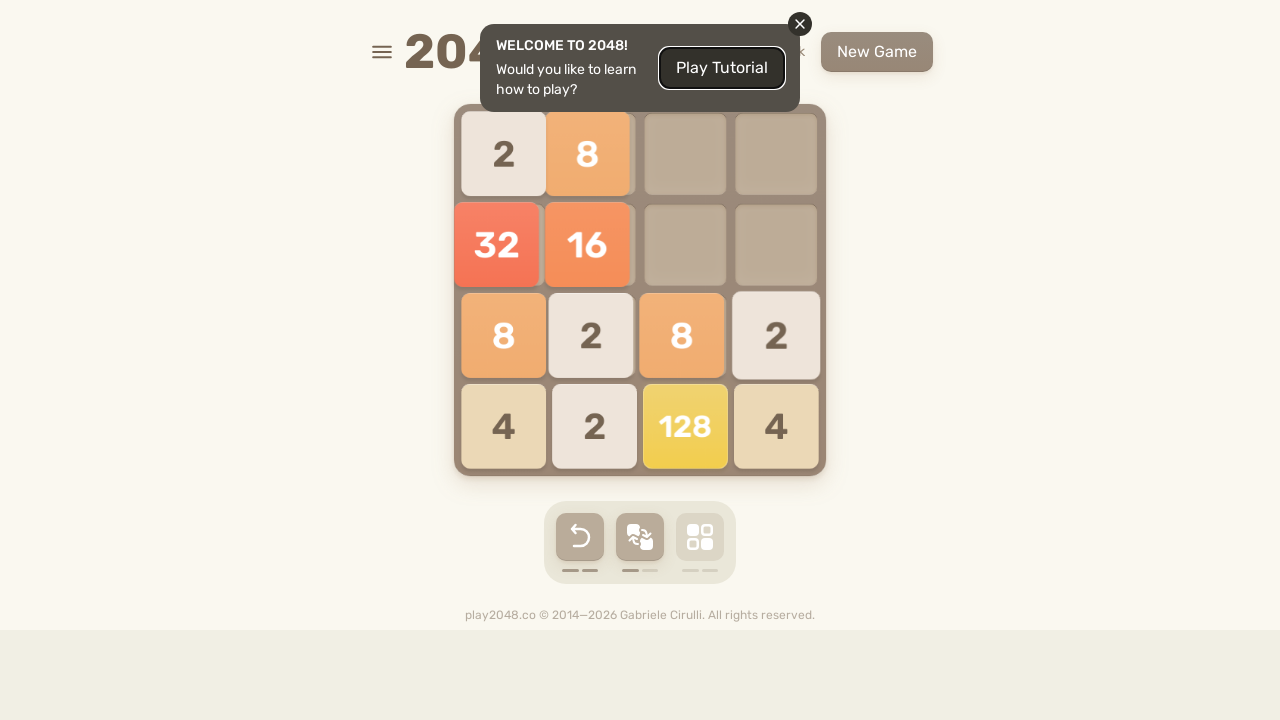

Pressed ArrowRight to move tiles right
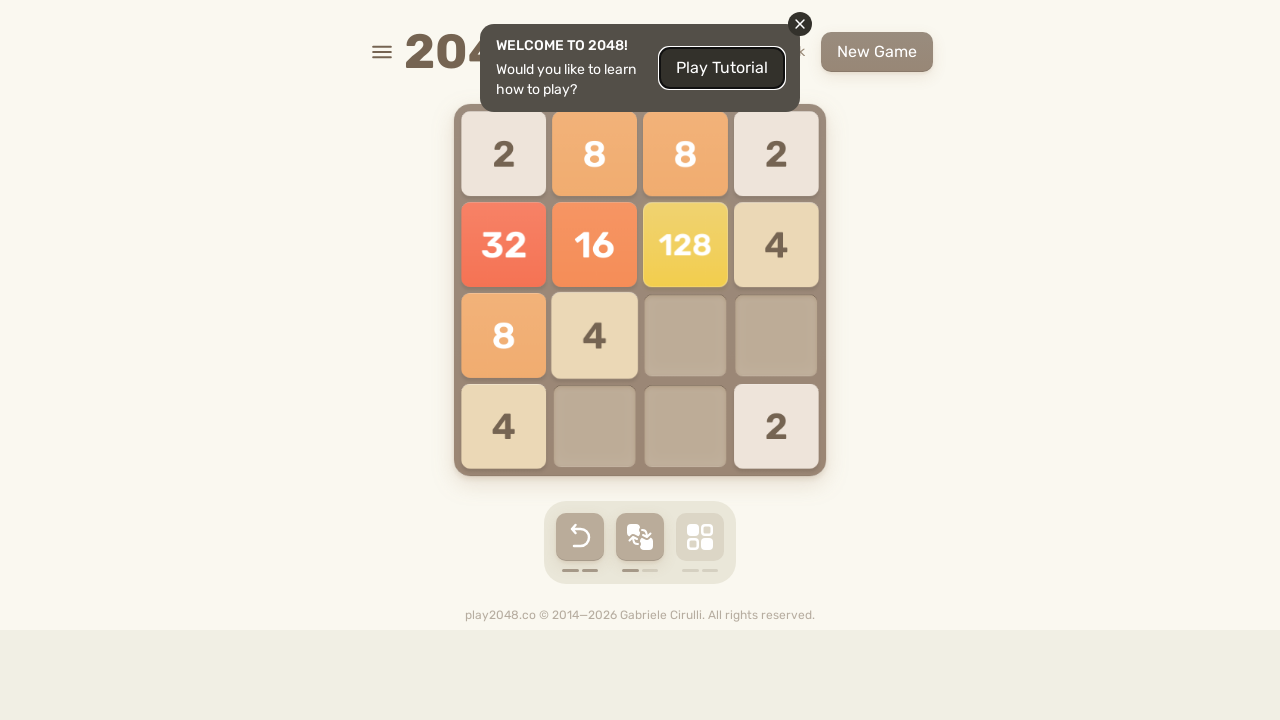

Pressed ArrowDown to move tiles down
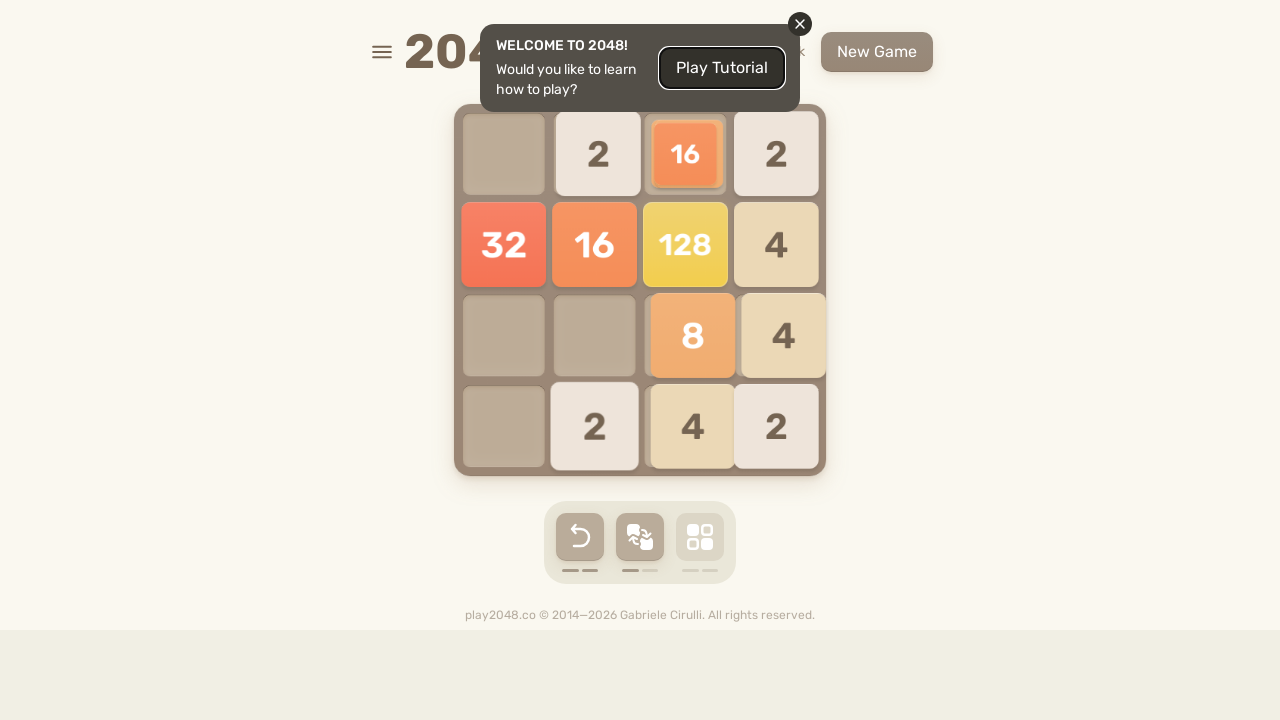

Pressed ArrowLeft to move tiles left
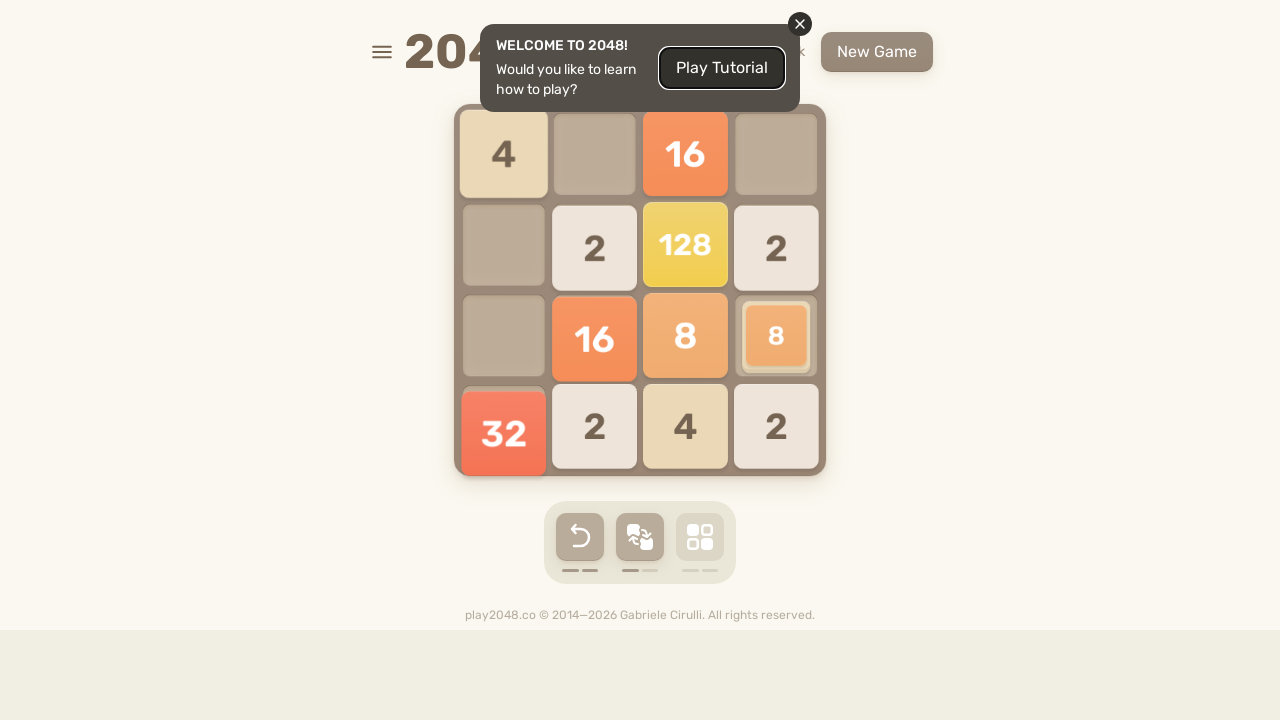

Pressed ArrowUp to move tiles up
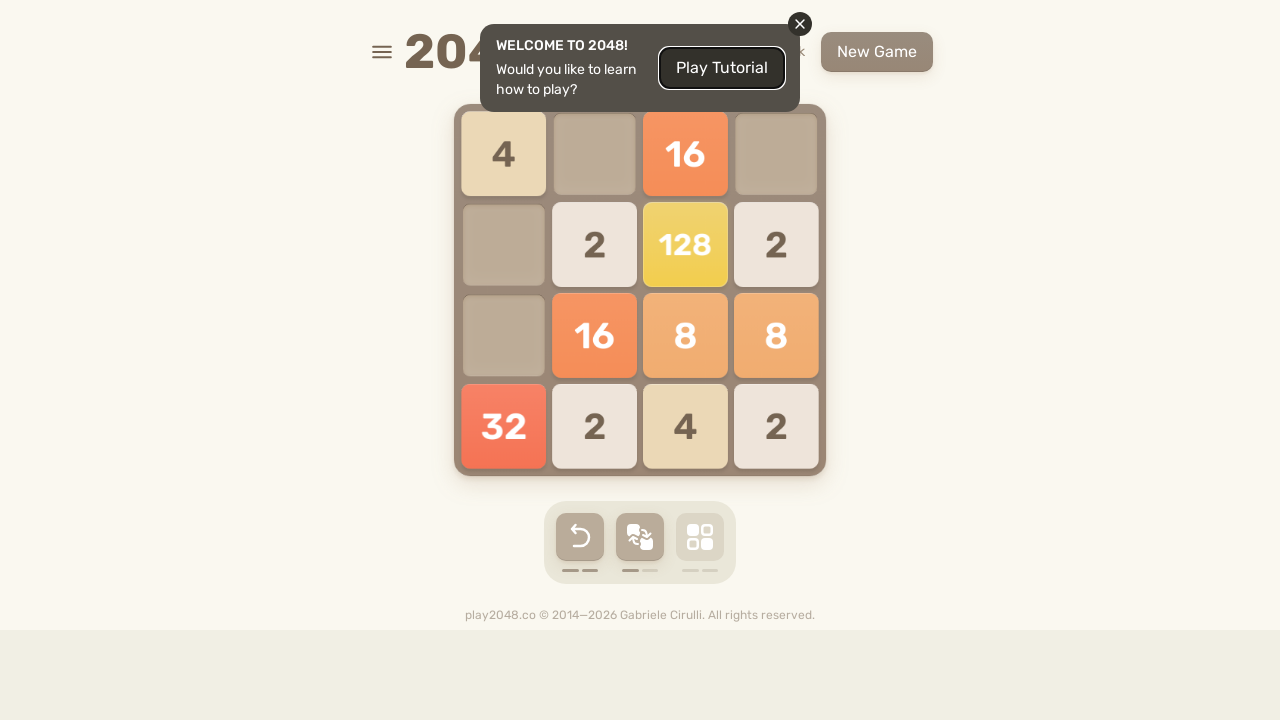

Pressed ArrowRight to move tiles right
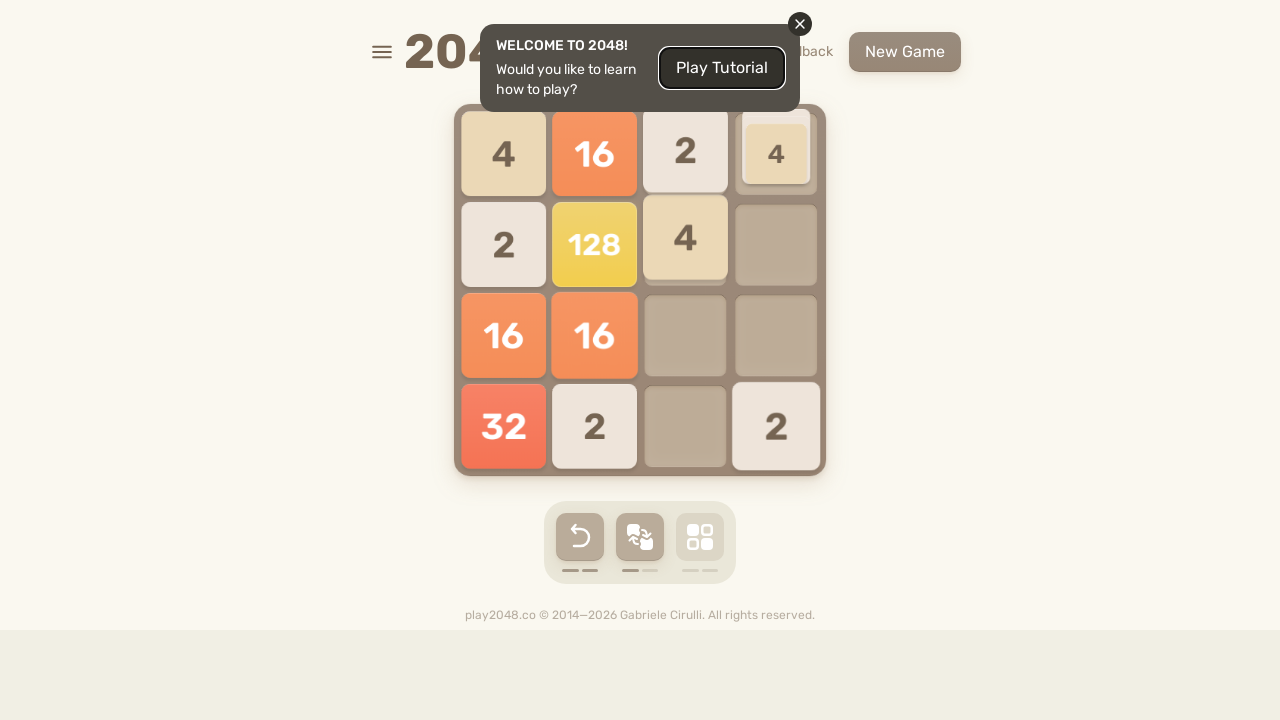

Pressed ArrowDown to move tiles down
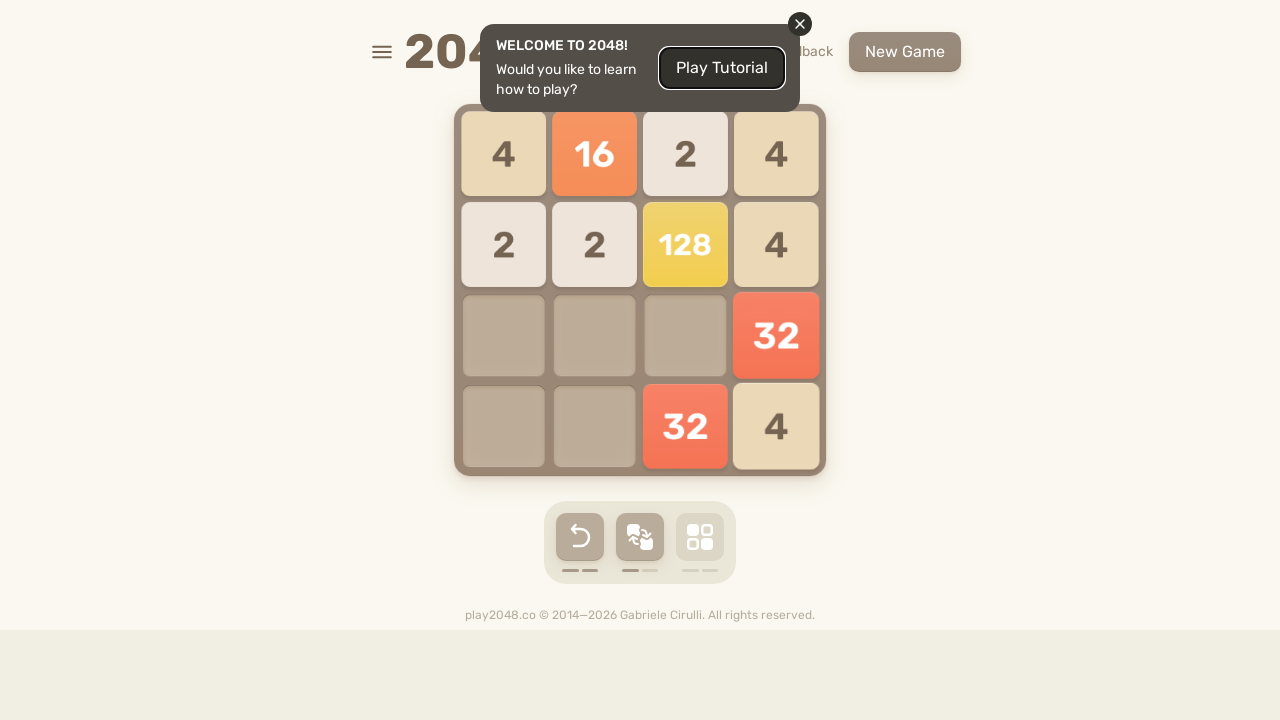

Pressed ArrowLeft to move tiles left
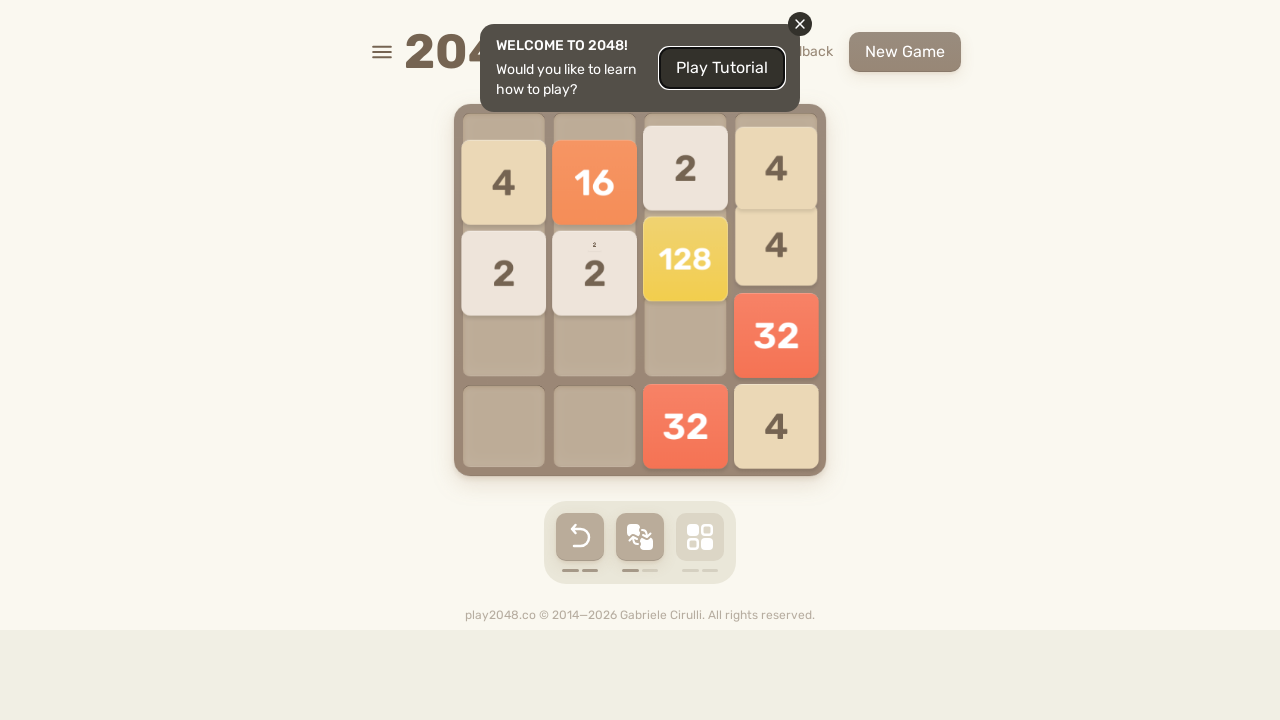

Pressed ArrowUp to move tiles up
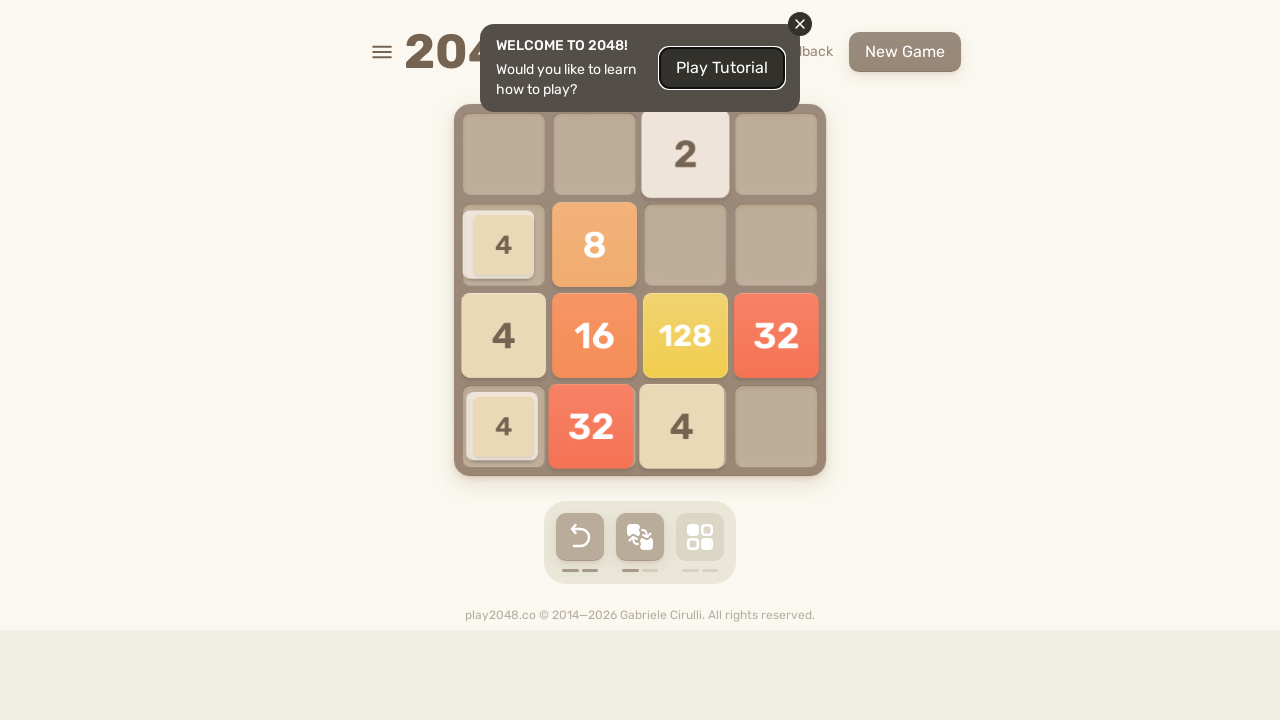

Pressed ArrowRight to move tiles right
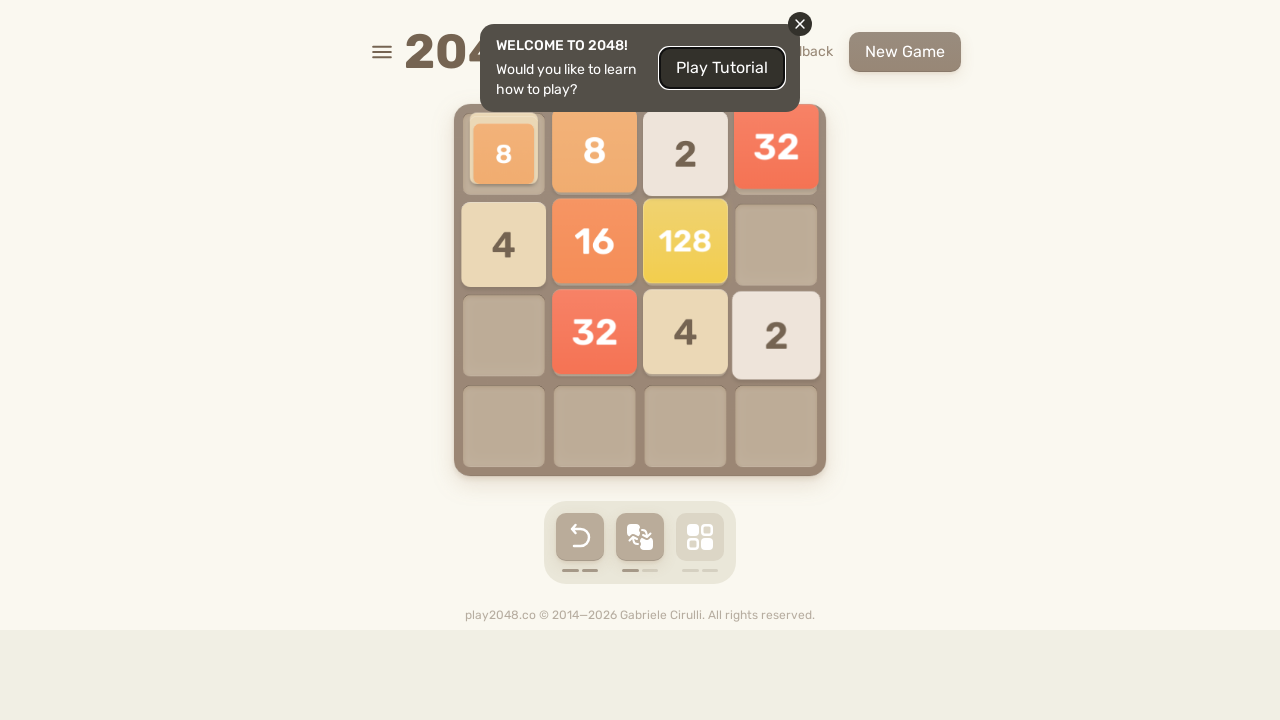

Pressed ArrowDown to move tiles down
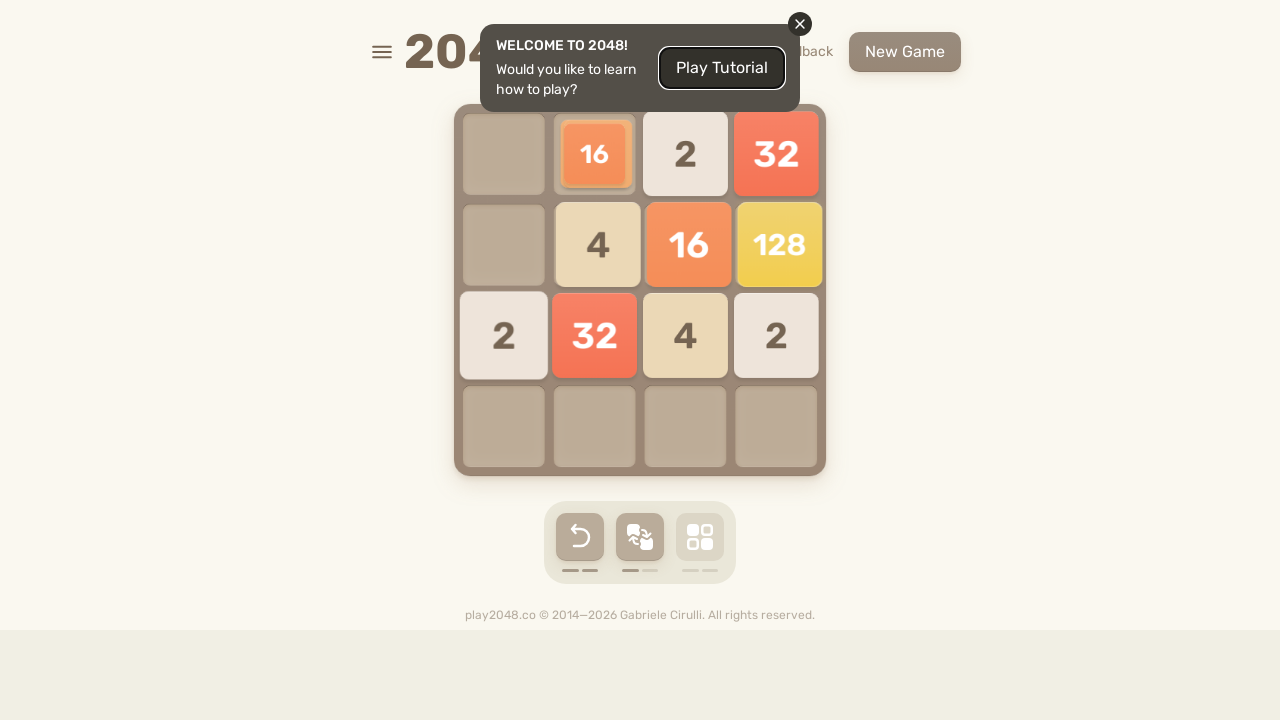

Pressed ArrowLeft to move tiles left
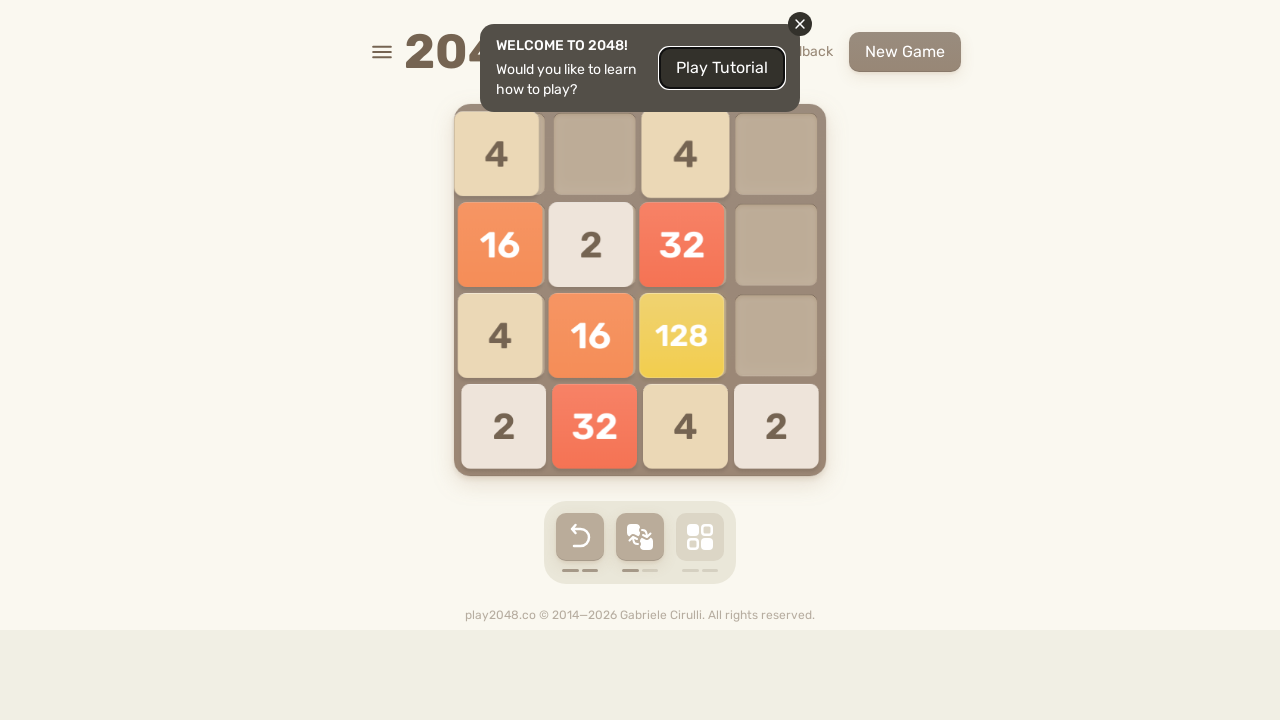

Pressed ArrowUp to move tiles up
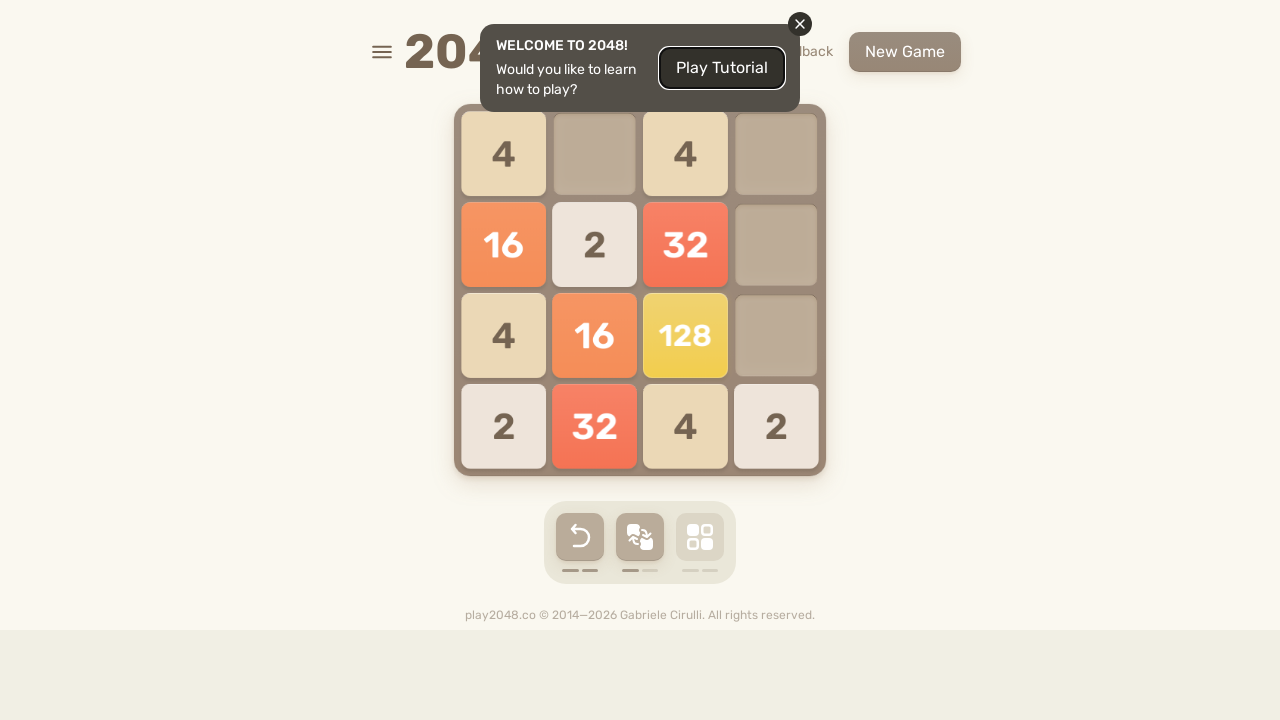

Pressed ArrowRight to move tiles right
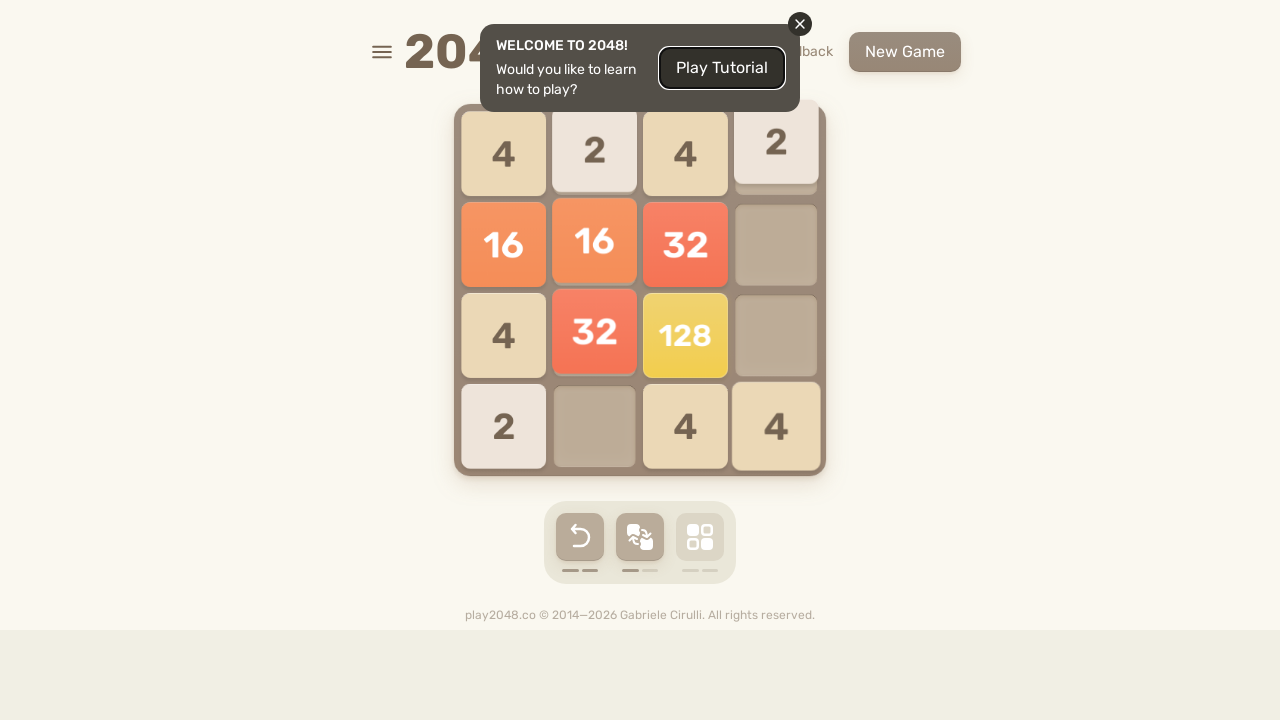

Pressed ArrowDown to move tiles down
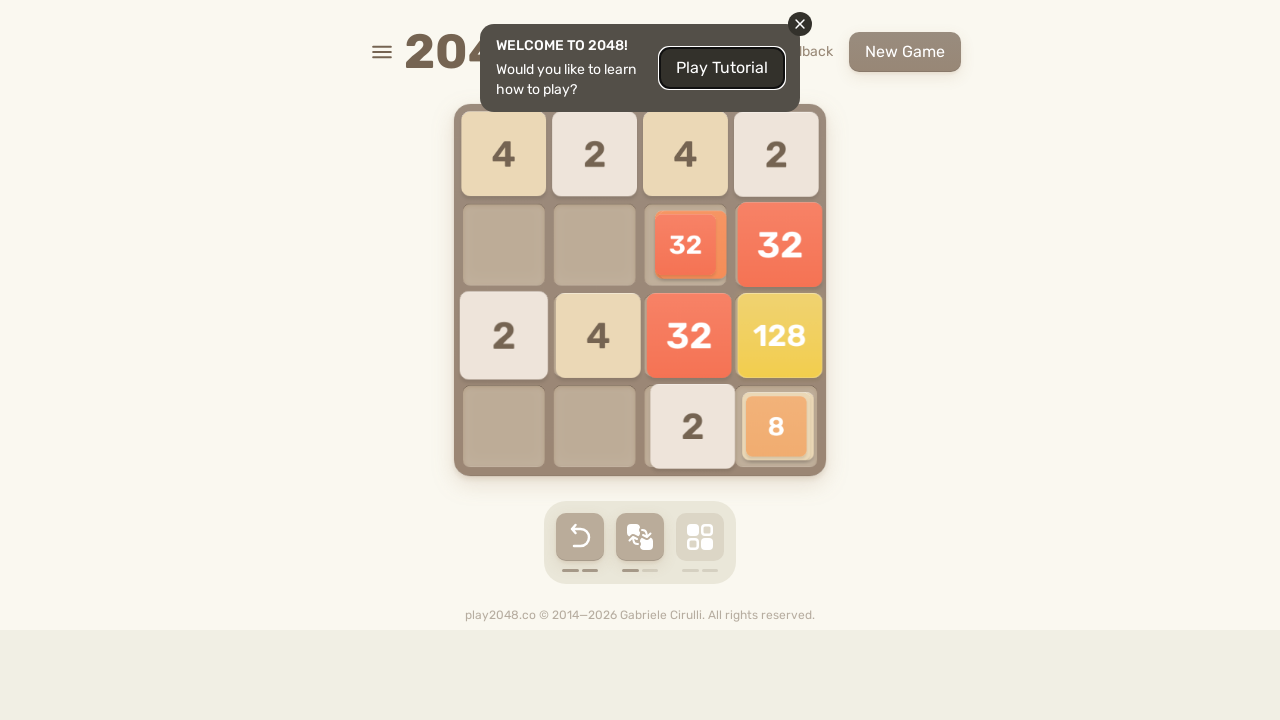

Pressed ArrowLeft to move tiles left
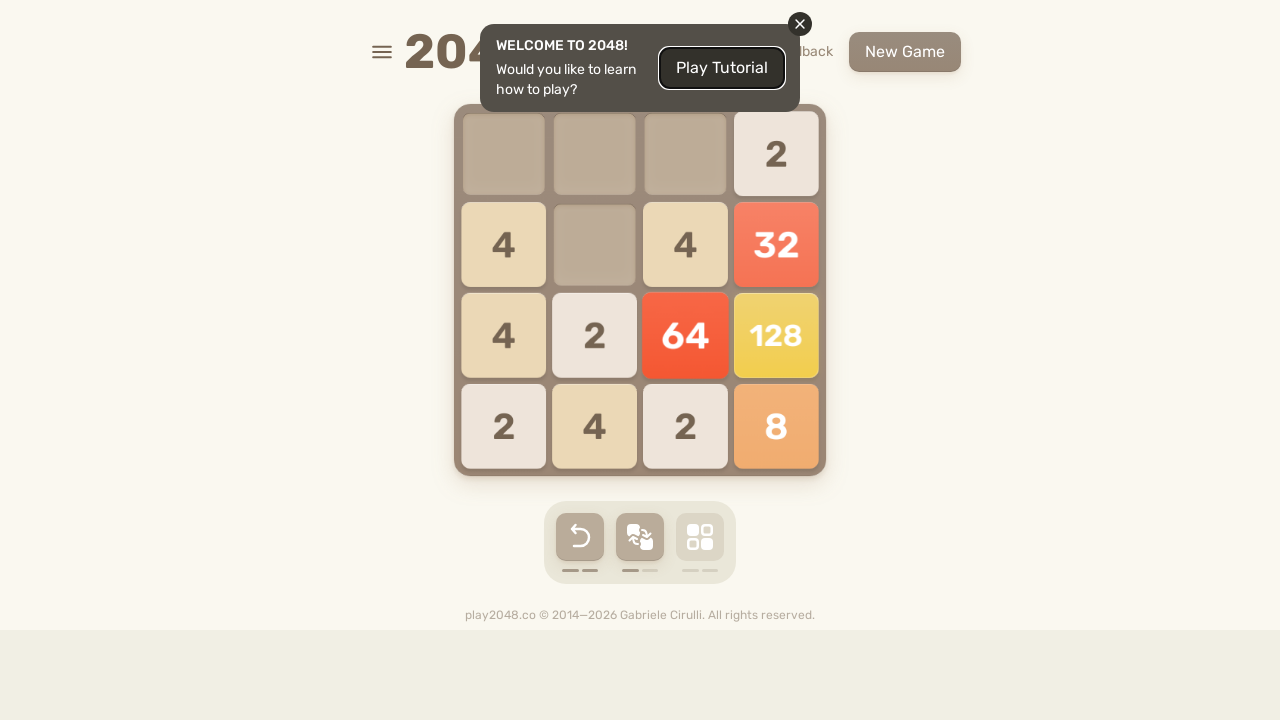

Pressed ArrowUp to move tiles up
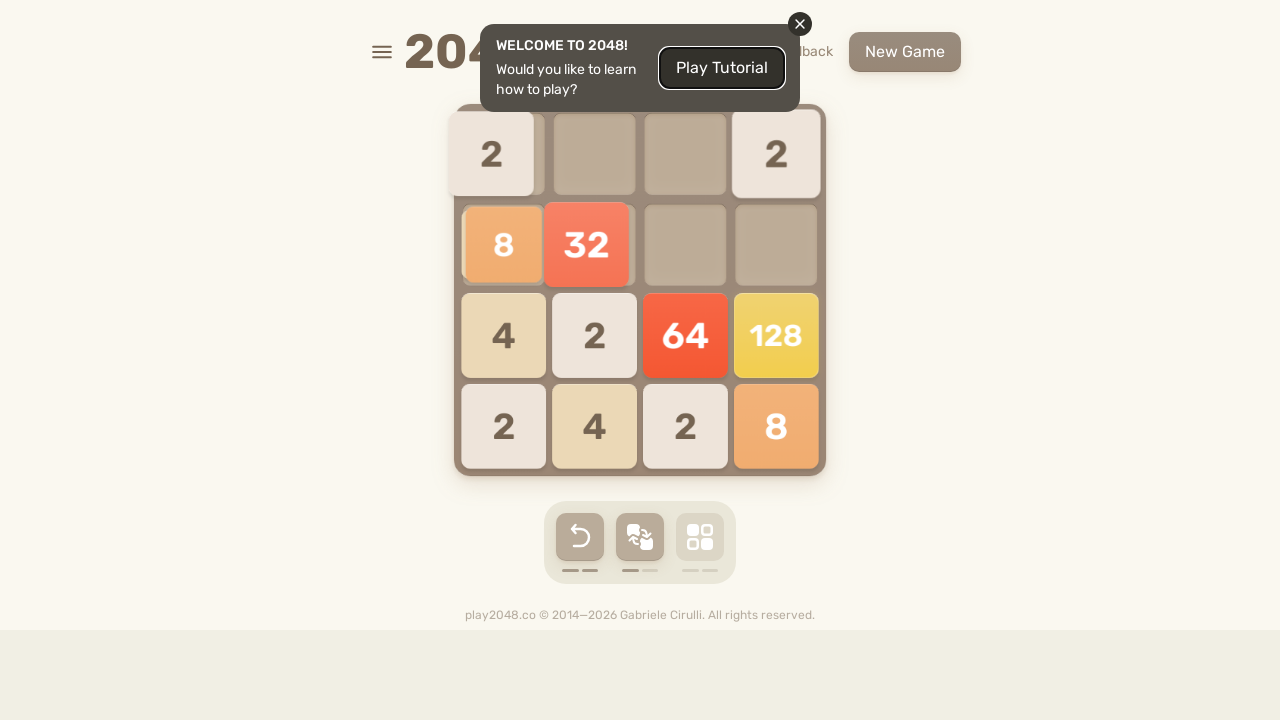

Pressed ArrowRight to move tiles right
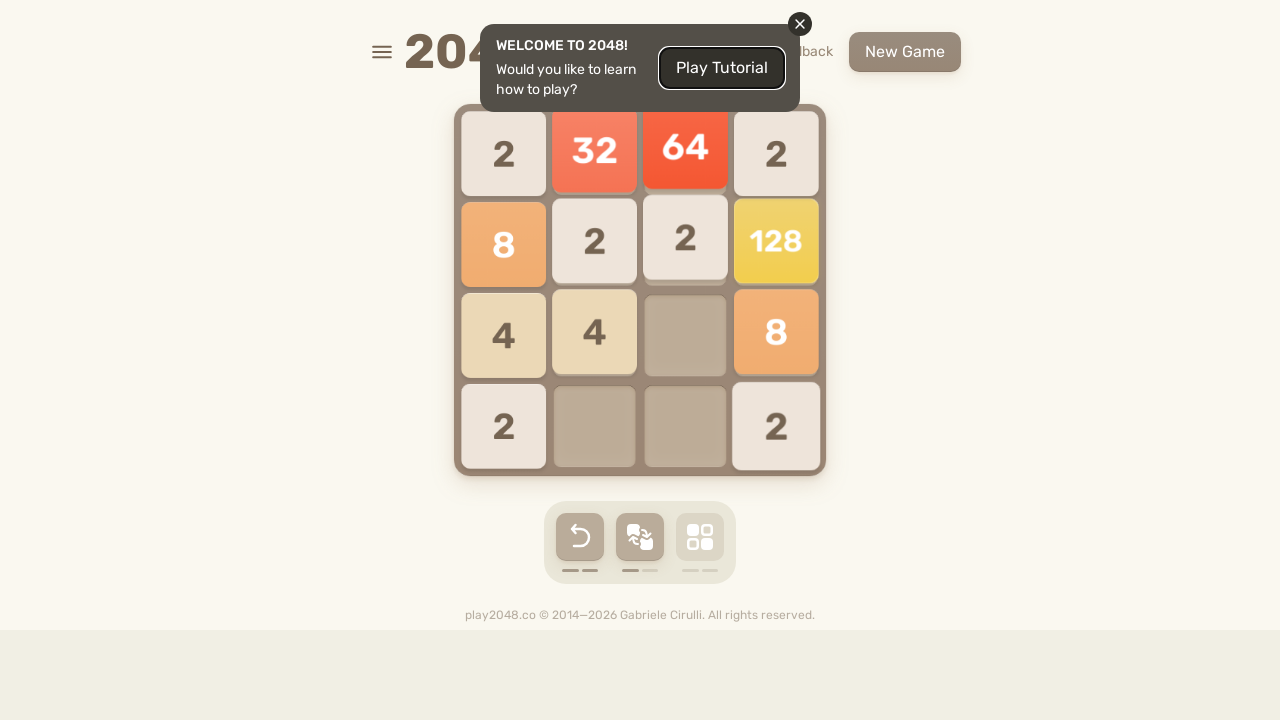

Pressed ArrowDown to move tiles down
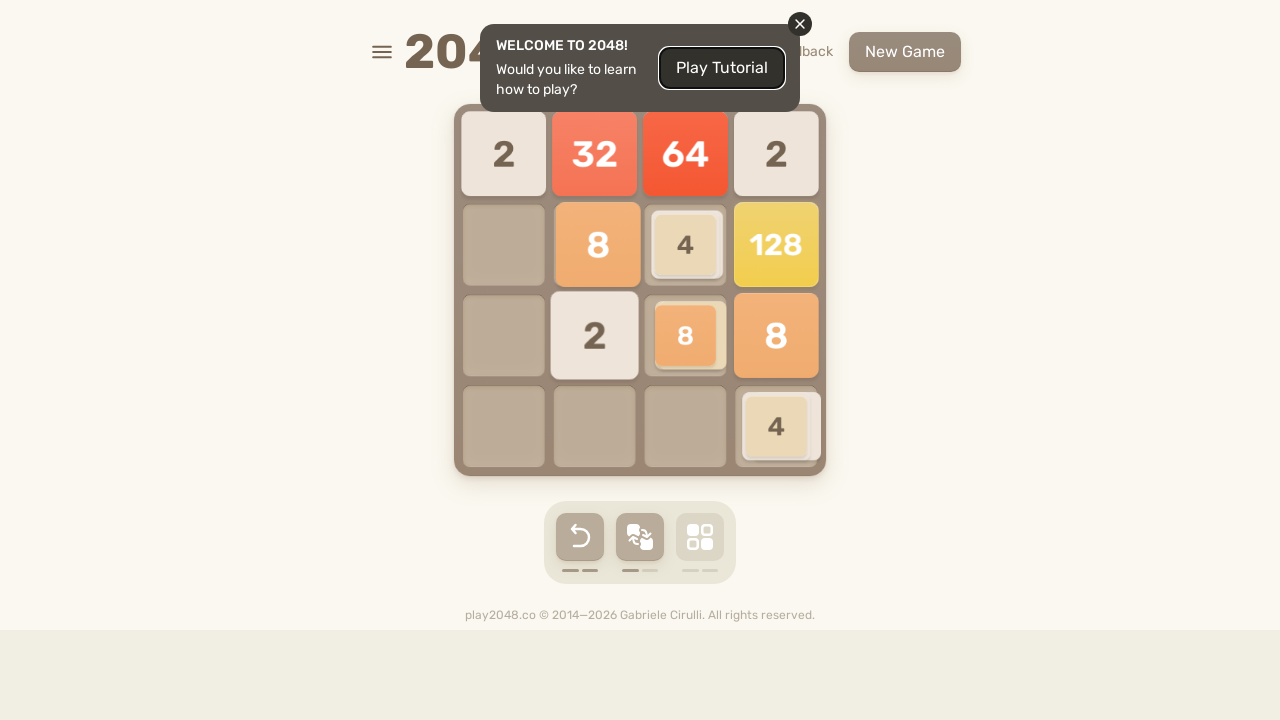

Pressed ArrowLeft to move tiles left
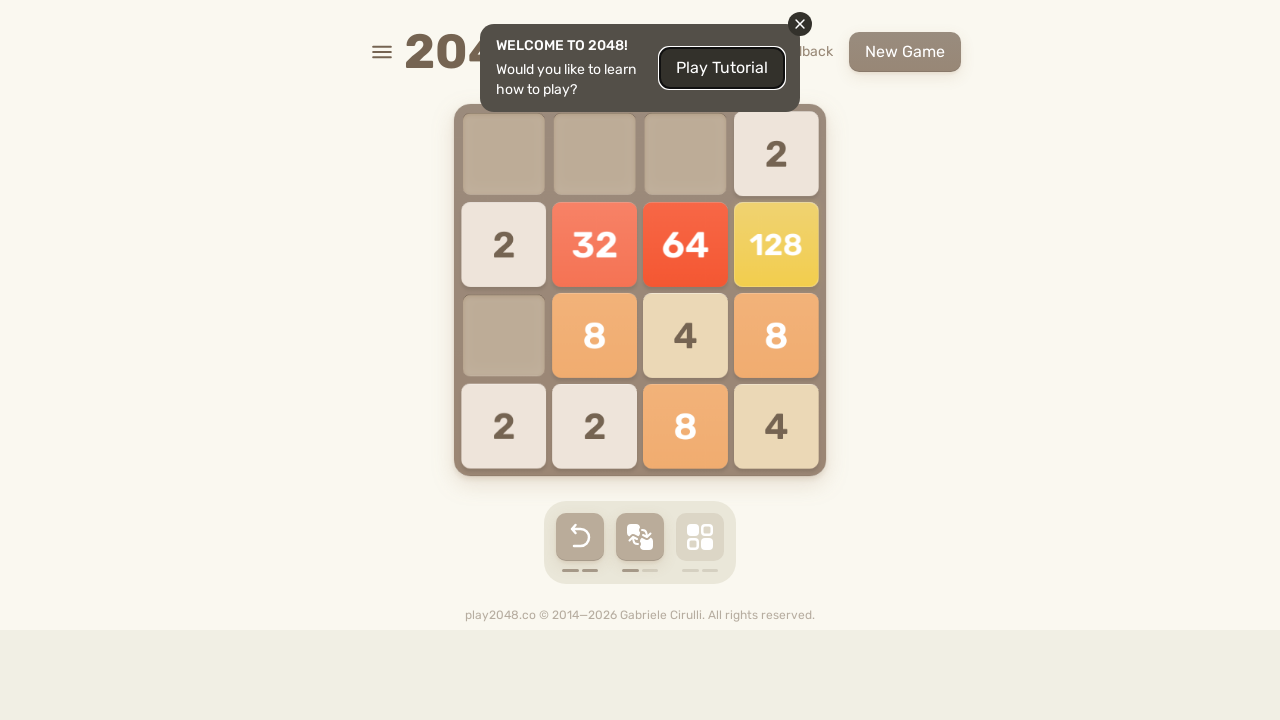

Pressed ArrowUp to move tiles up
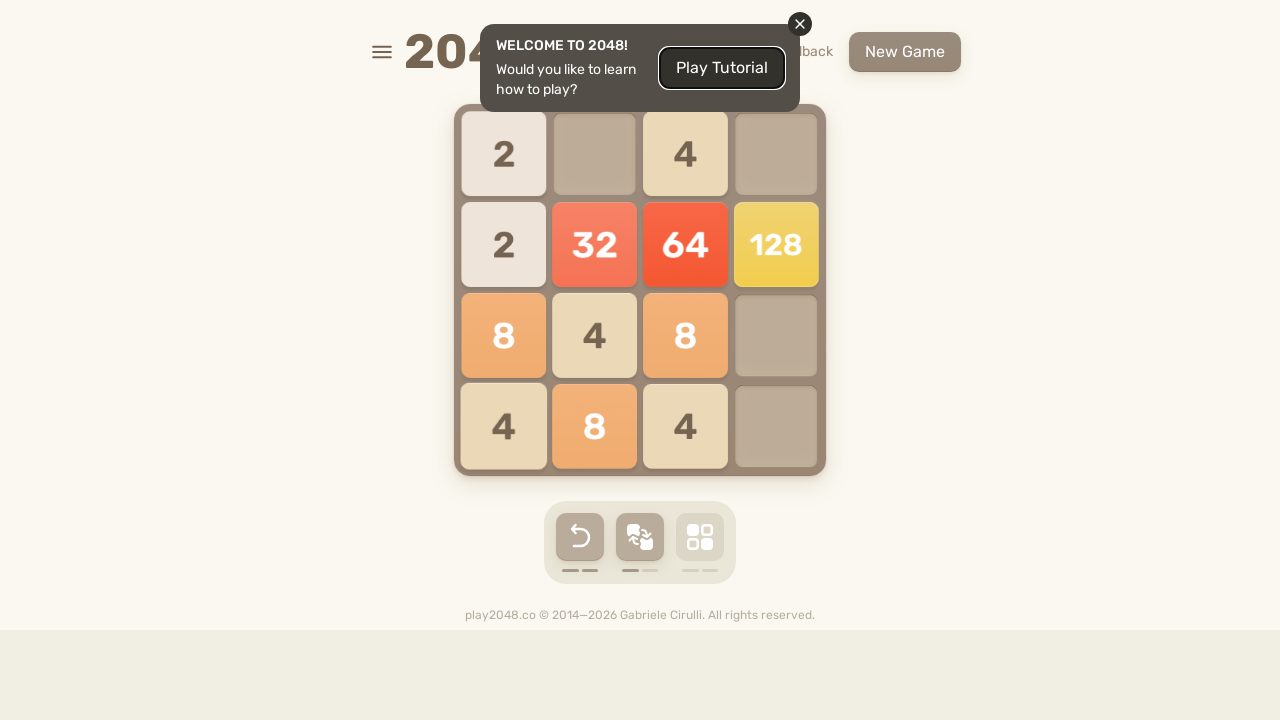

Pressed ArrowRight to move tiles right
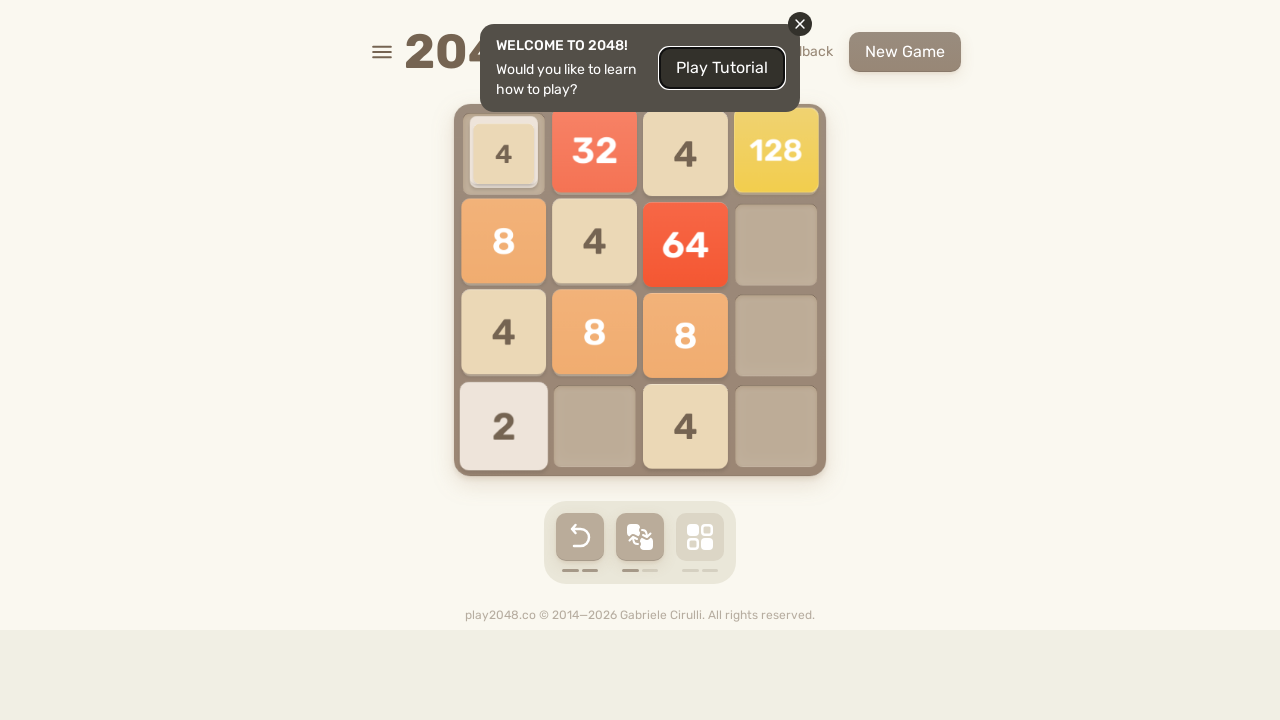

Pressed ArrowDown to move tiles down
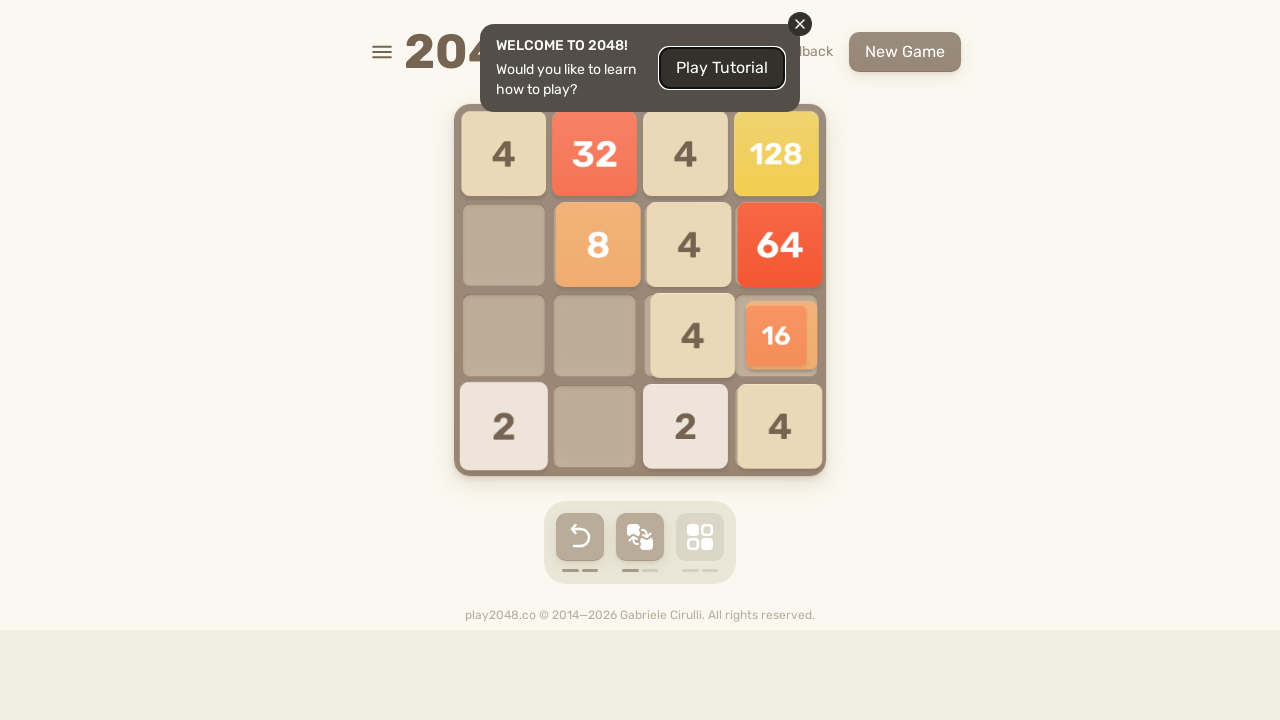

Pressed ArrowLeft to move tiles left
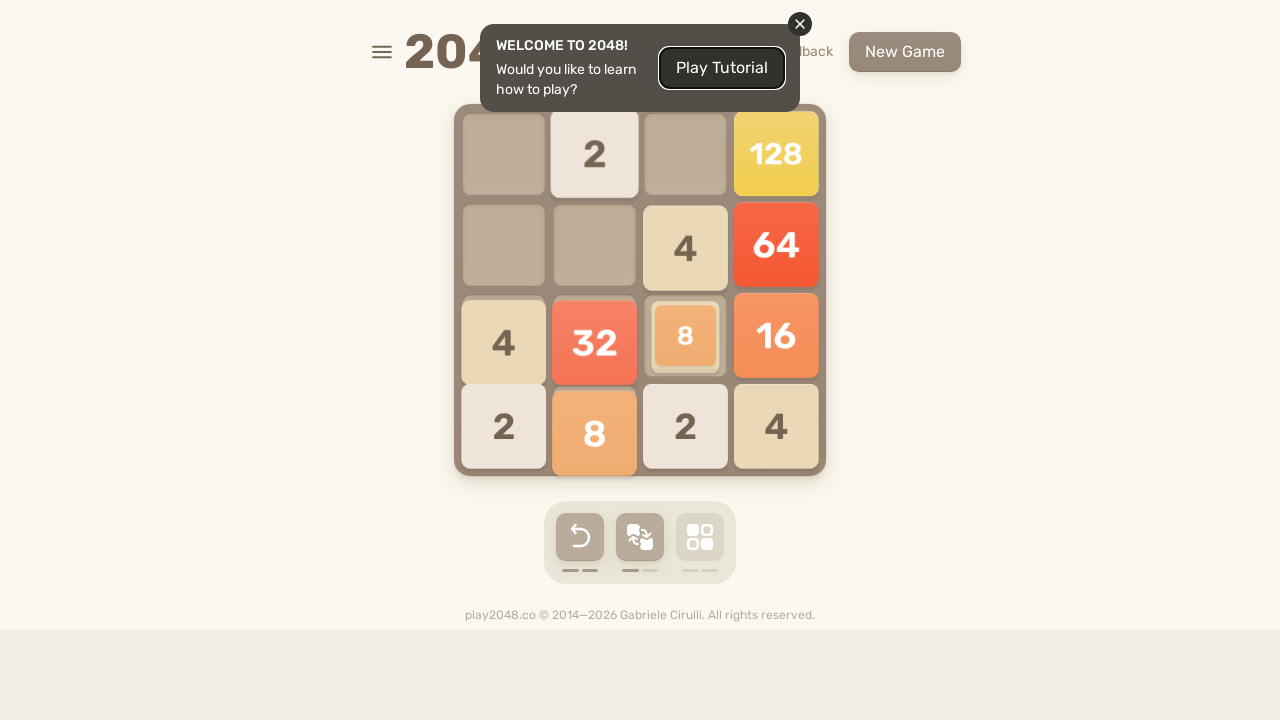

Pressed ArrowUp to move tiles up
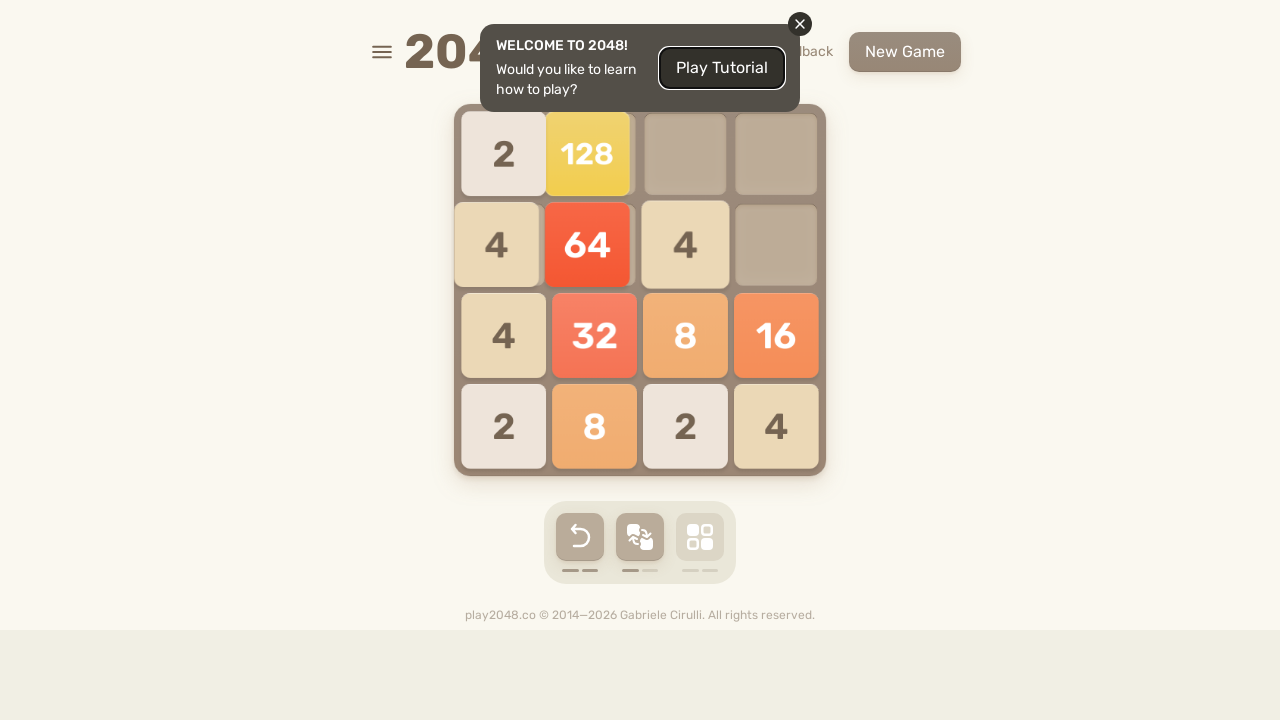

Pressed ArrowRight to move tiles right
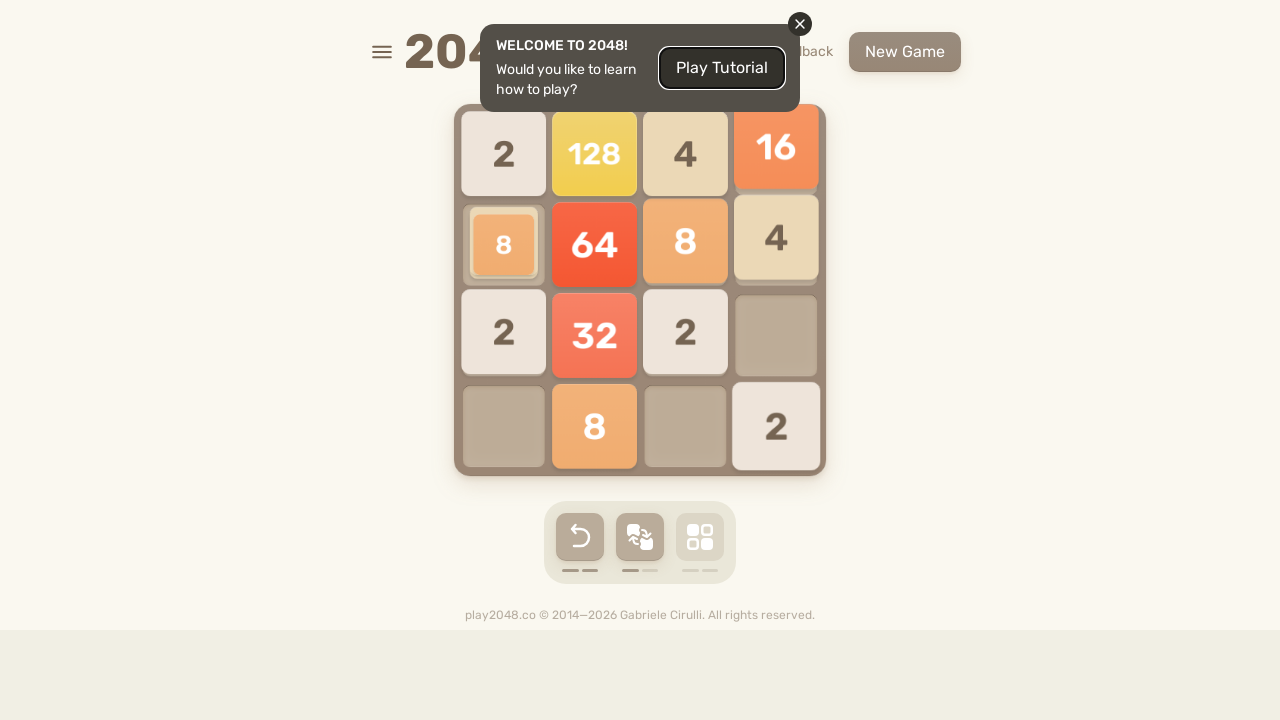

Pressed ArrowDown to move tiles down
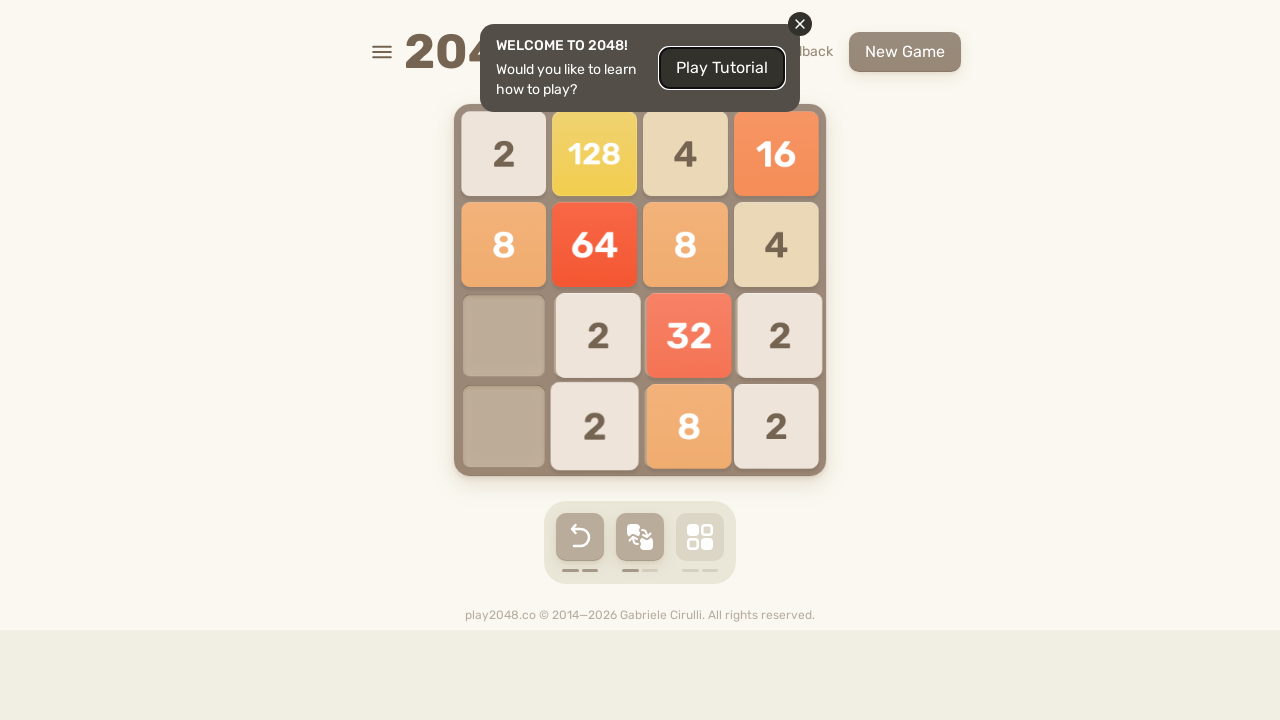

Pressed ArrowLeft to move tiles left
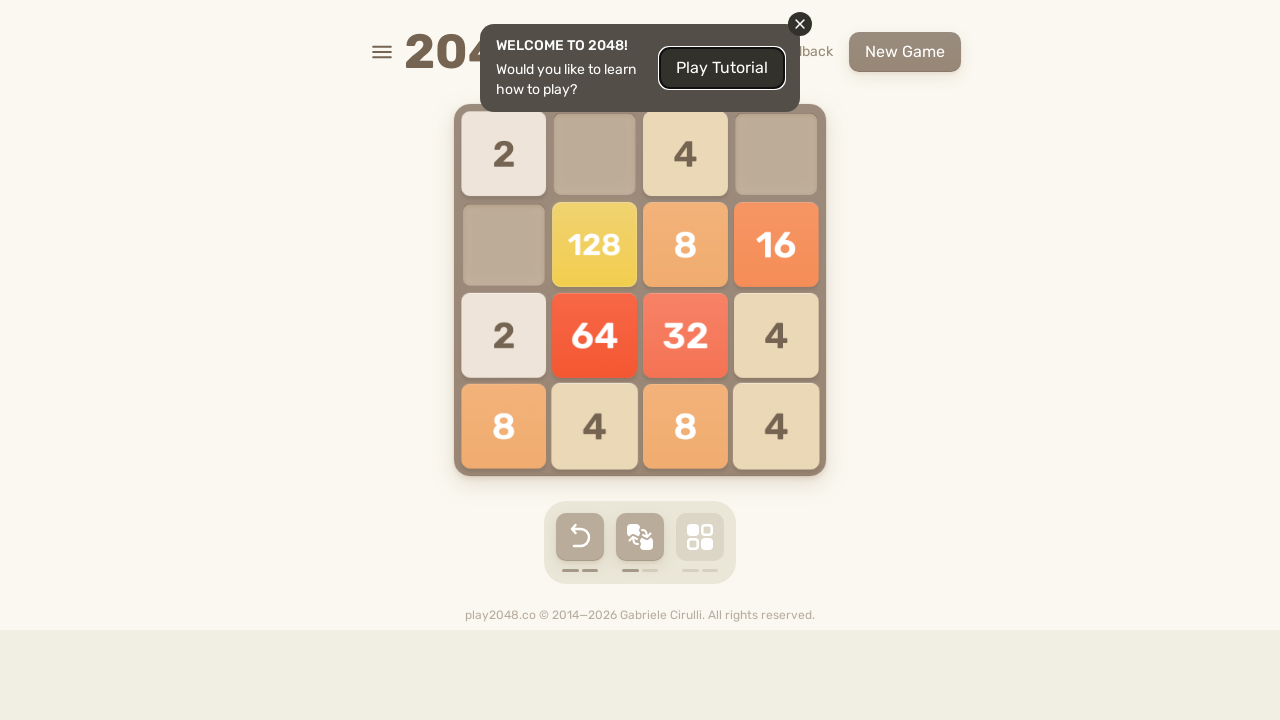

Pressed ArrowUp to move tiles up
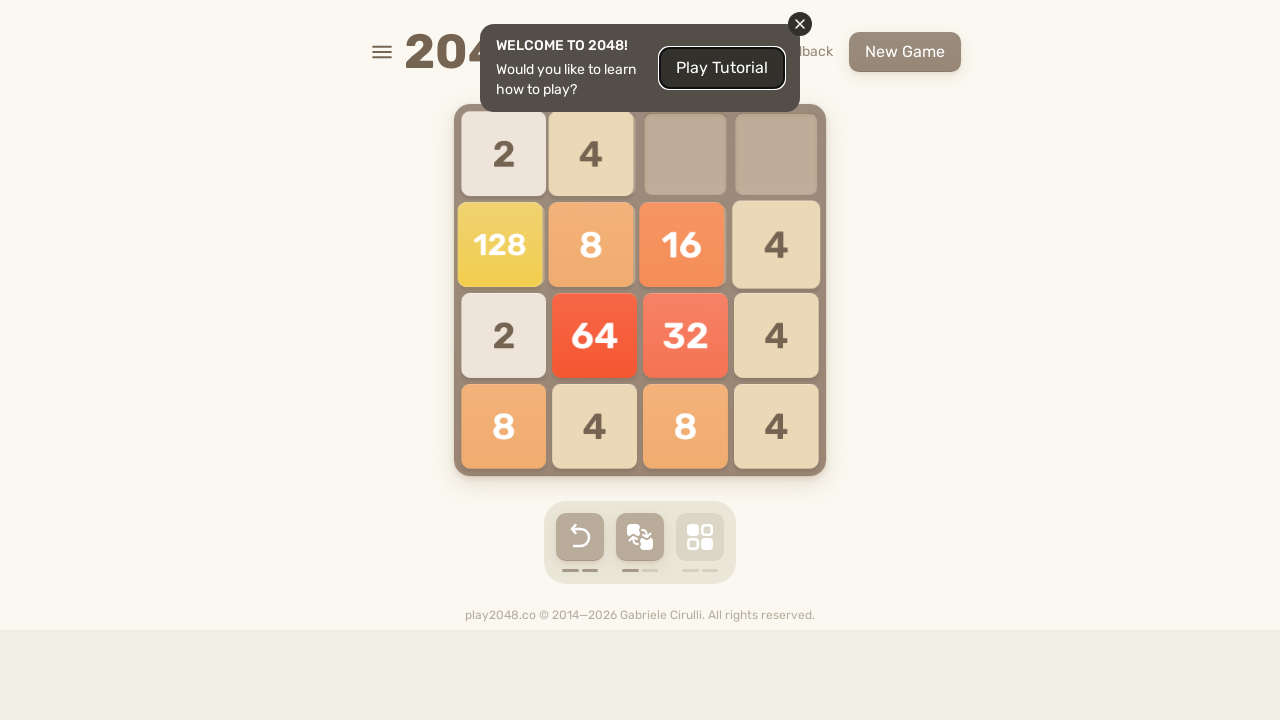

Pressed ArrowRight to move tiles right
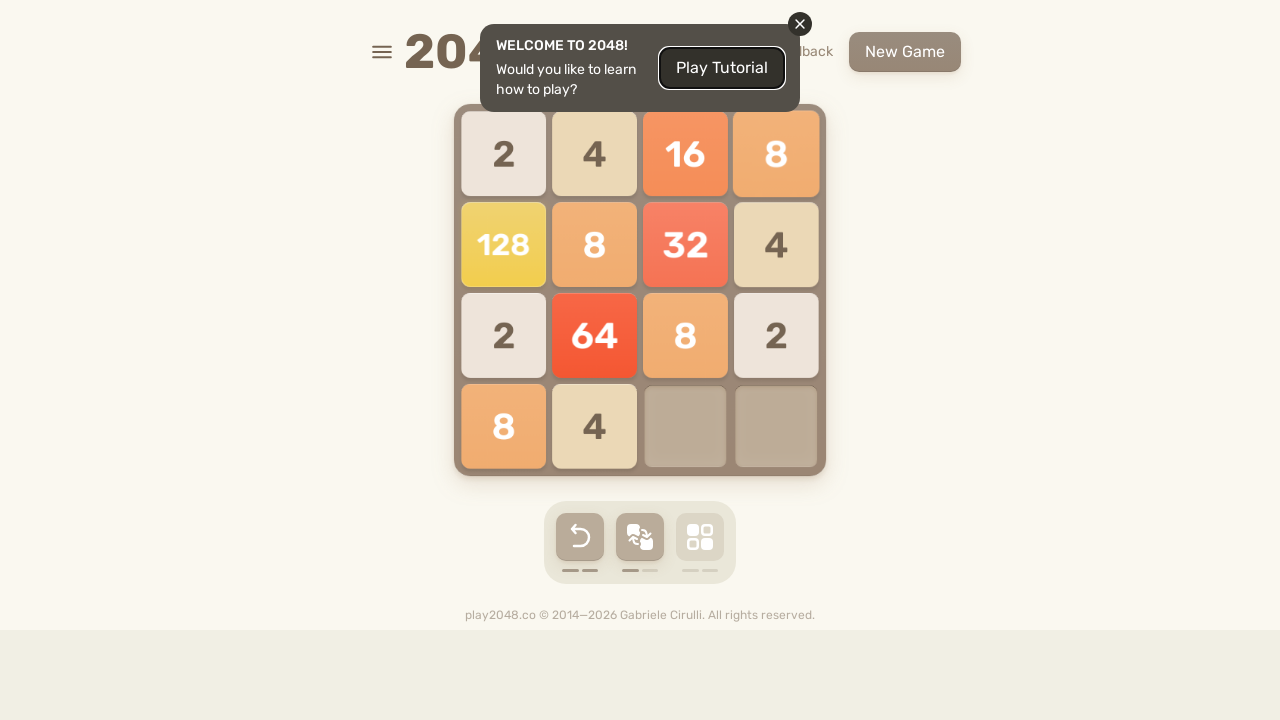

Pressed ArrowDown to move tiles down
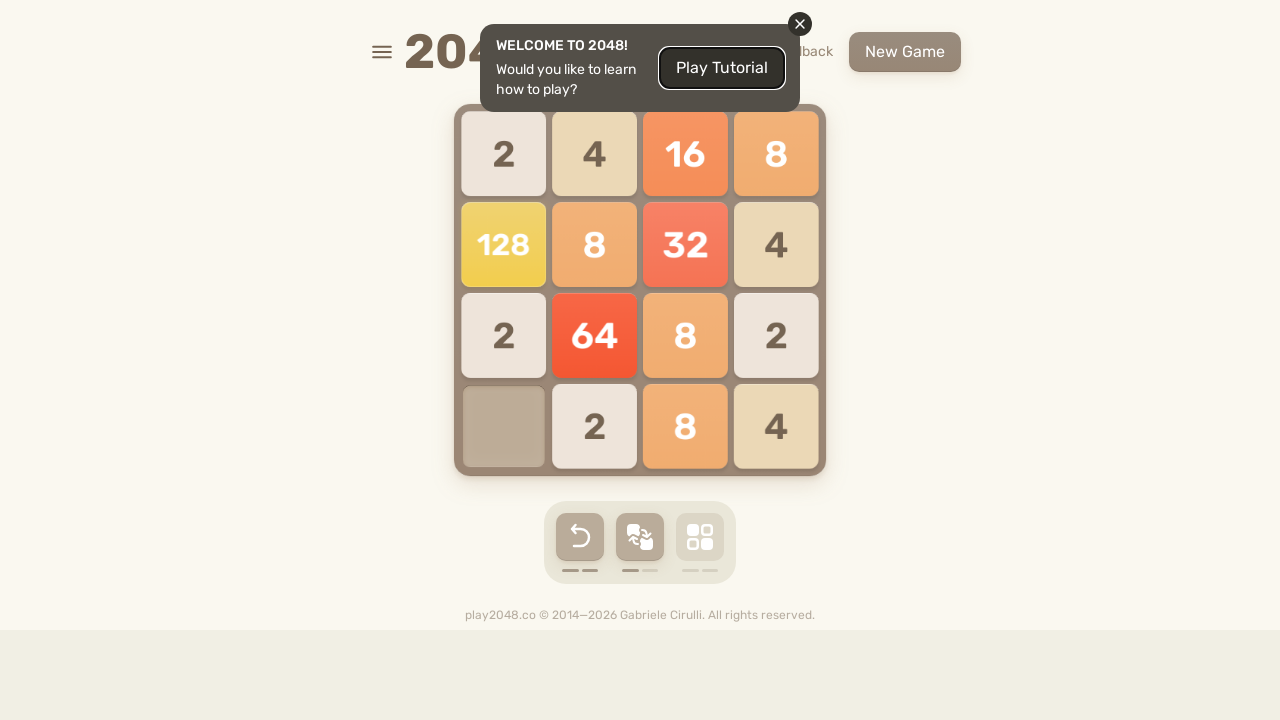

Pressed ArrowLeft to move tiles left
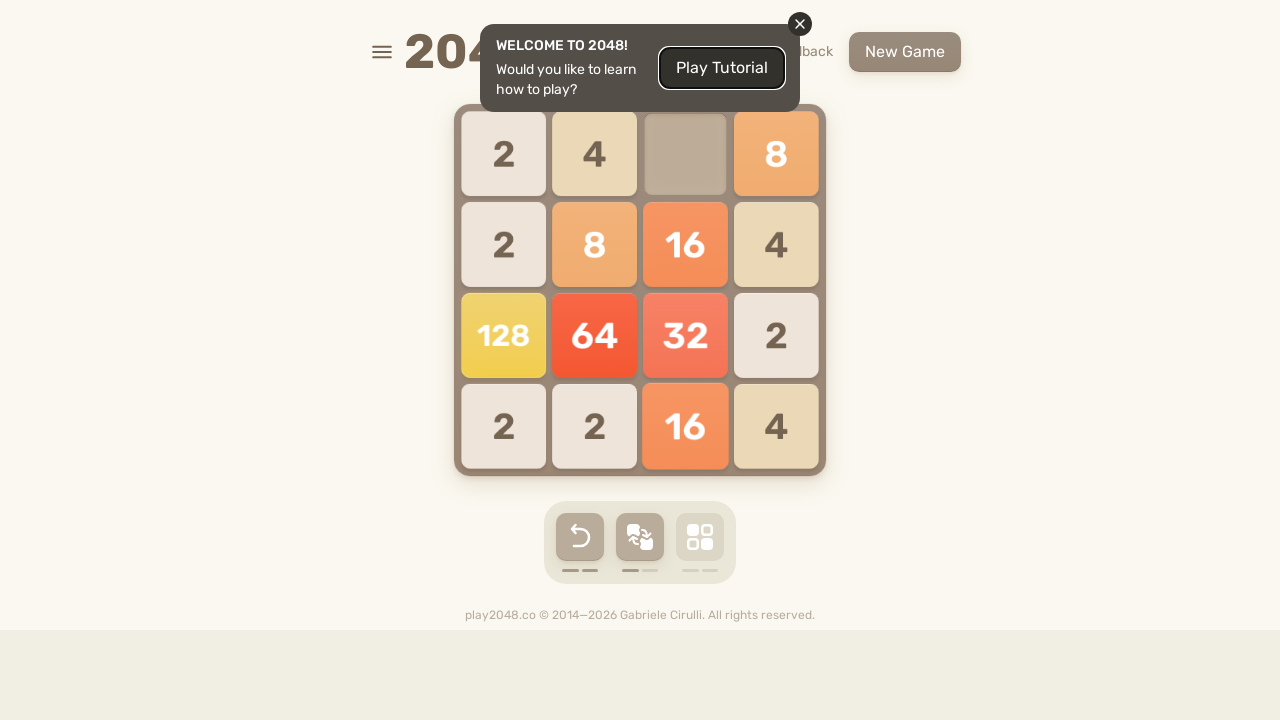

Pressed ArrowUp to move tiles up
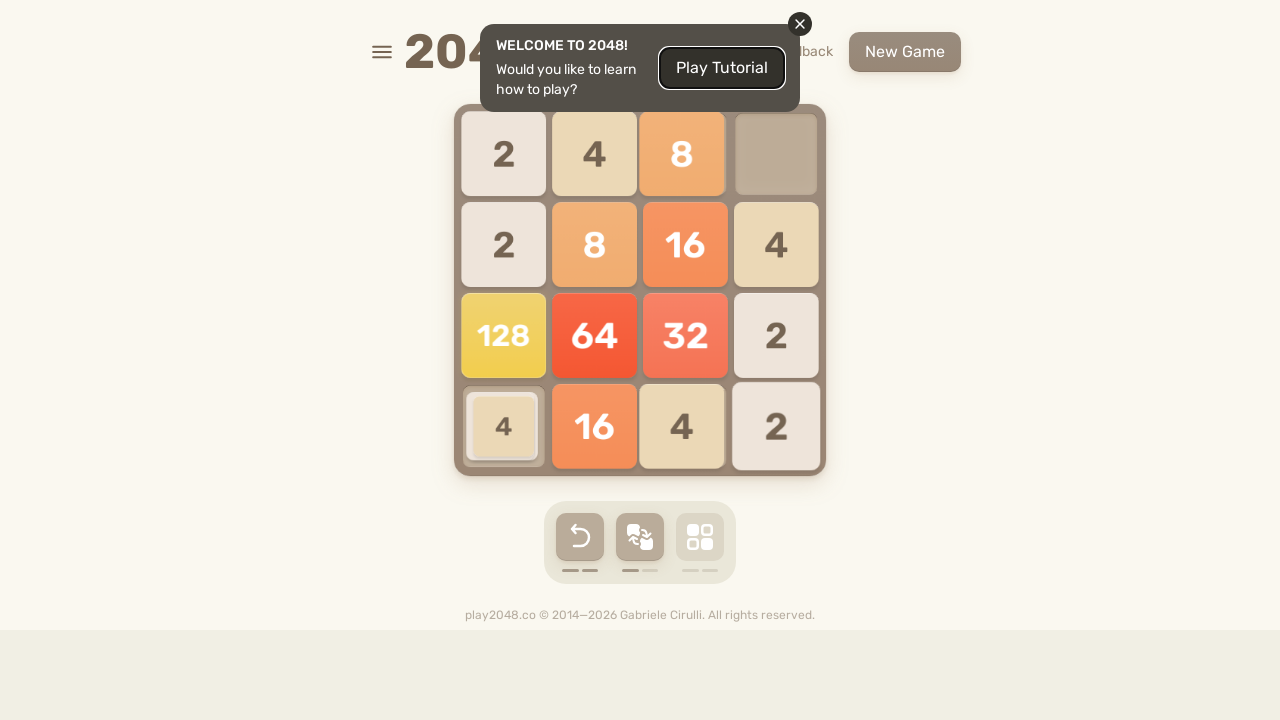

Pressed ArrowRight to move tiles right
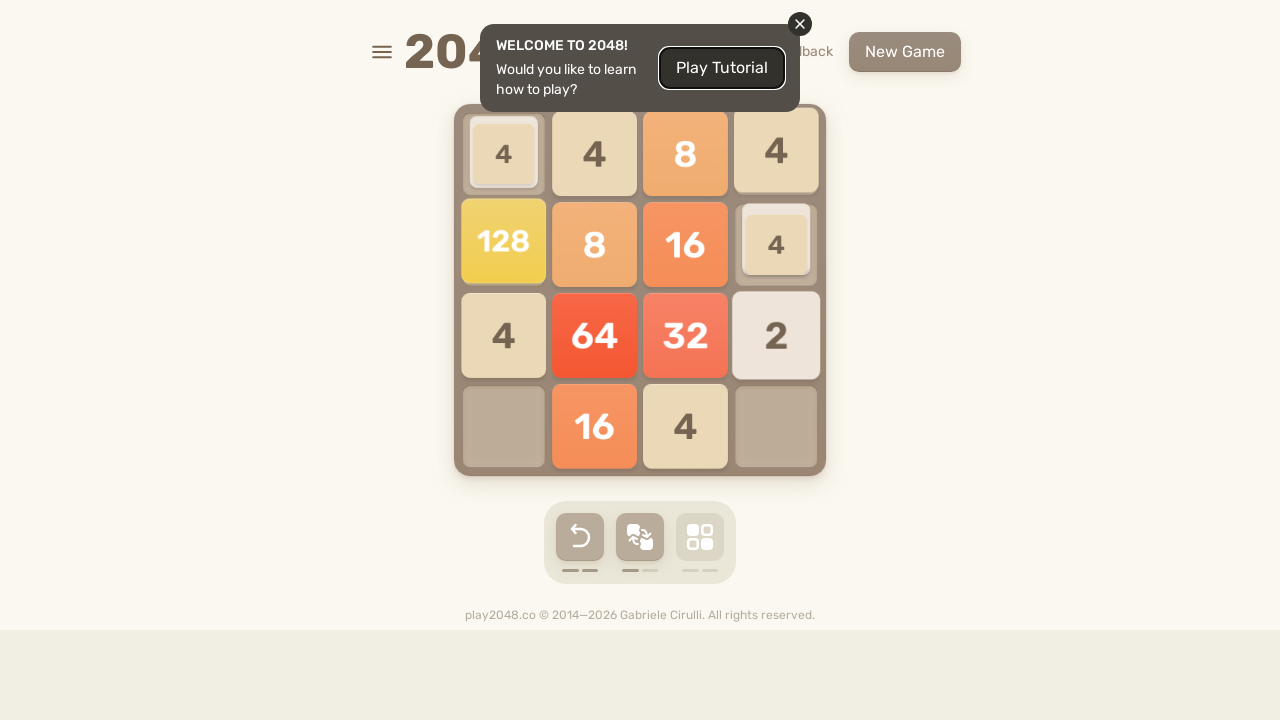

Pressed ArrowDown to move tiles down
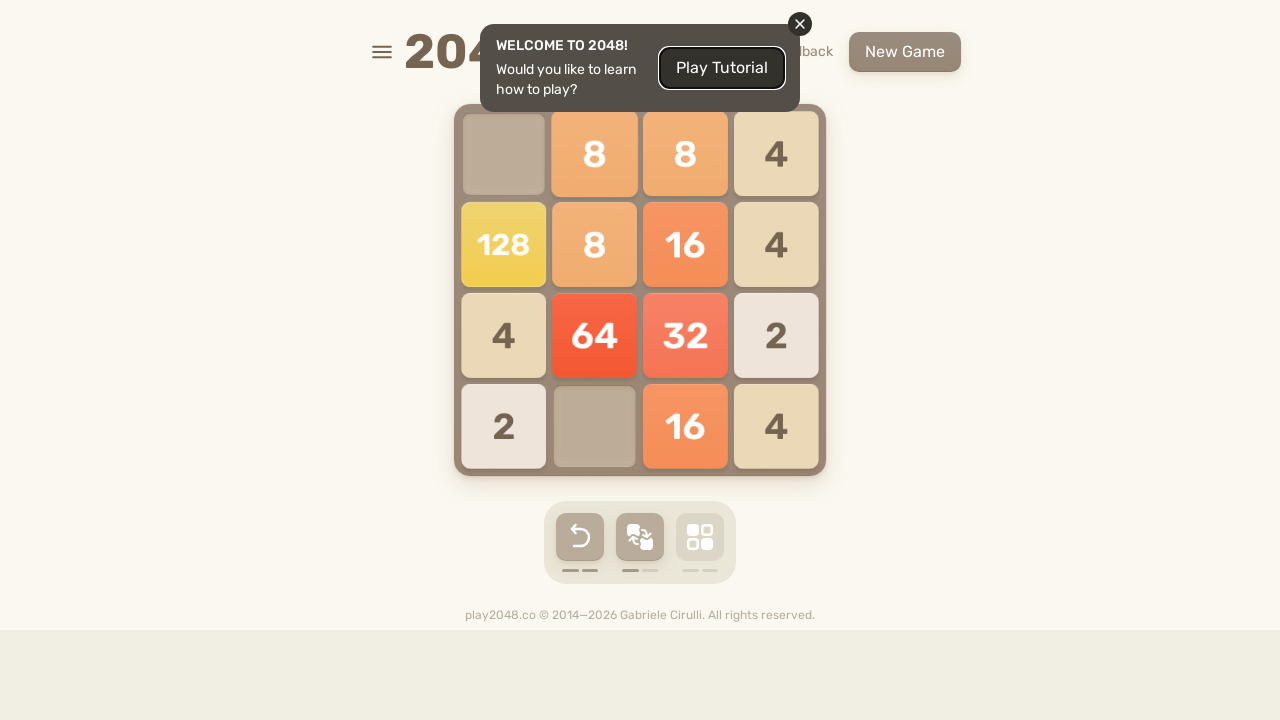

Pressed ArrowLeft to move tiles left
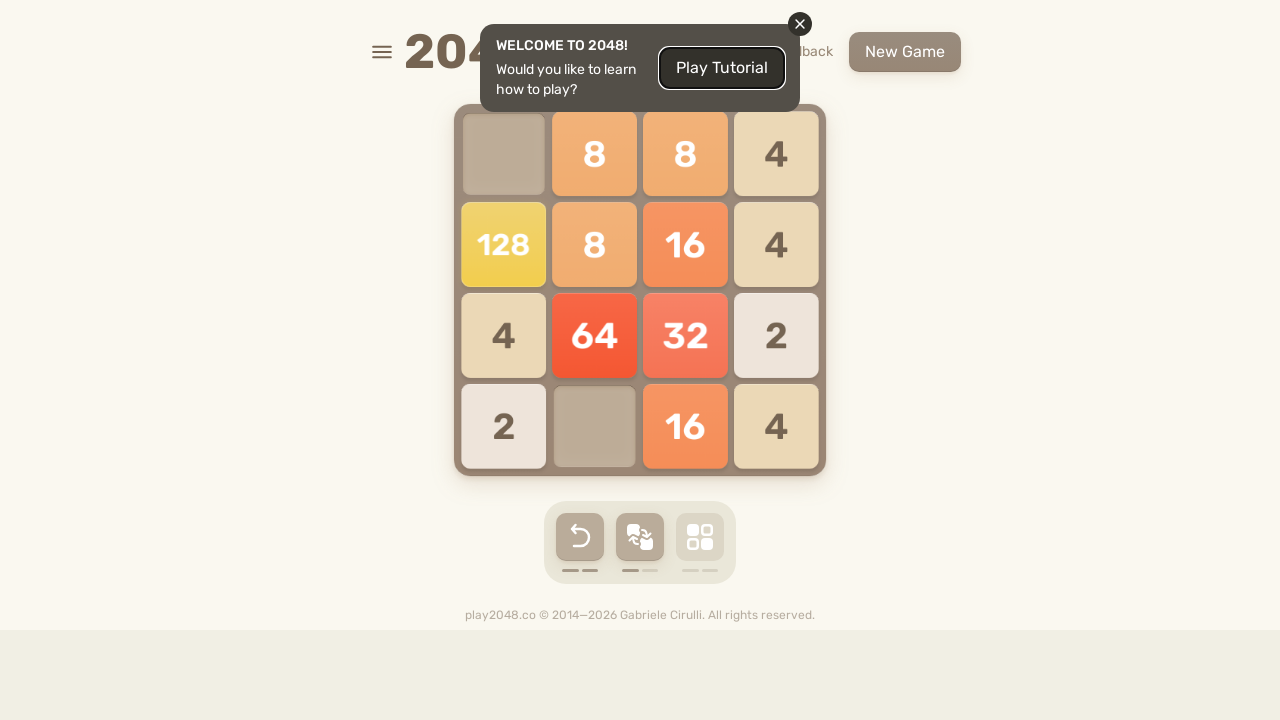

Pressed ArrowUp to move tiles up
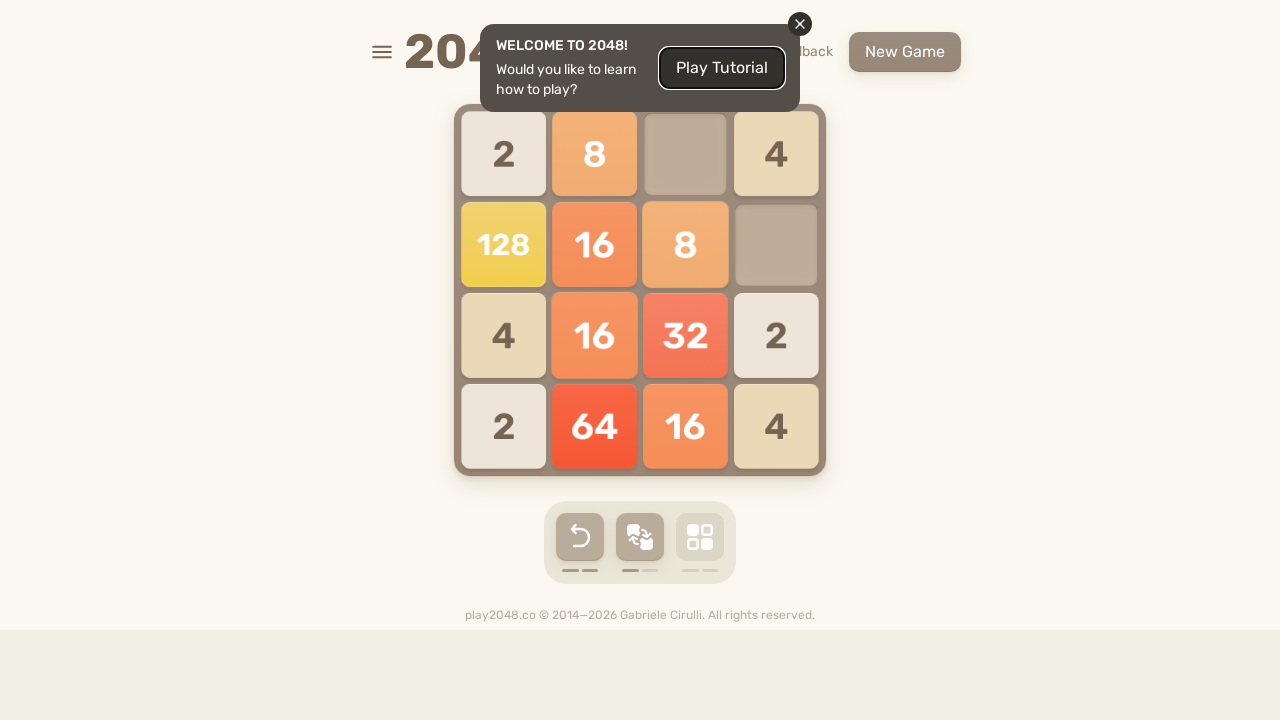

Pressed ArrowRight to move tiles right
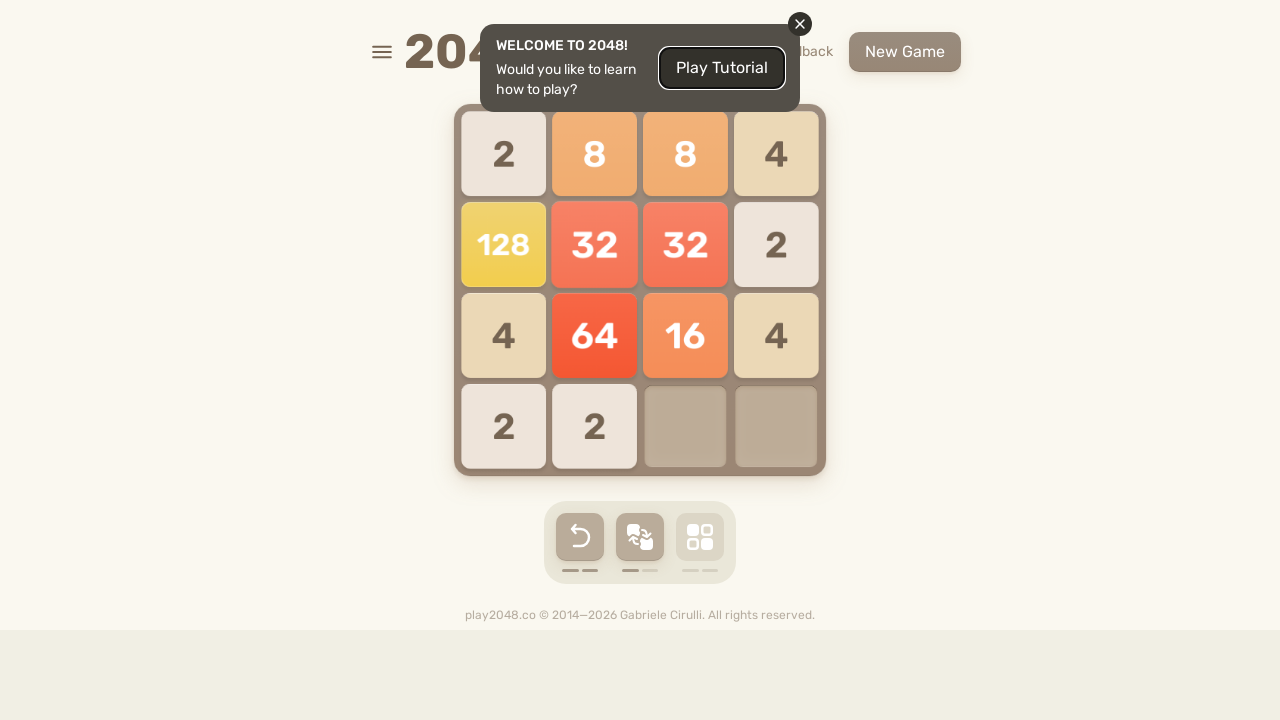

Pressed ArrowDown to move tiles down
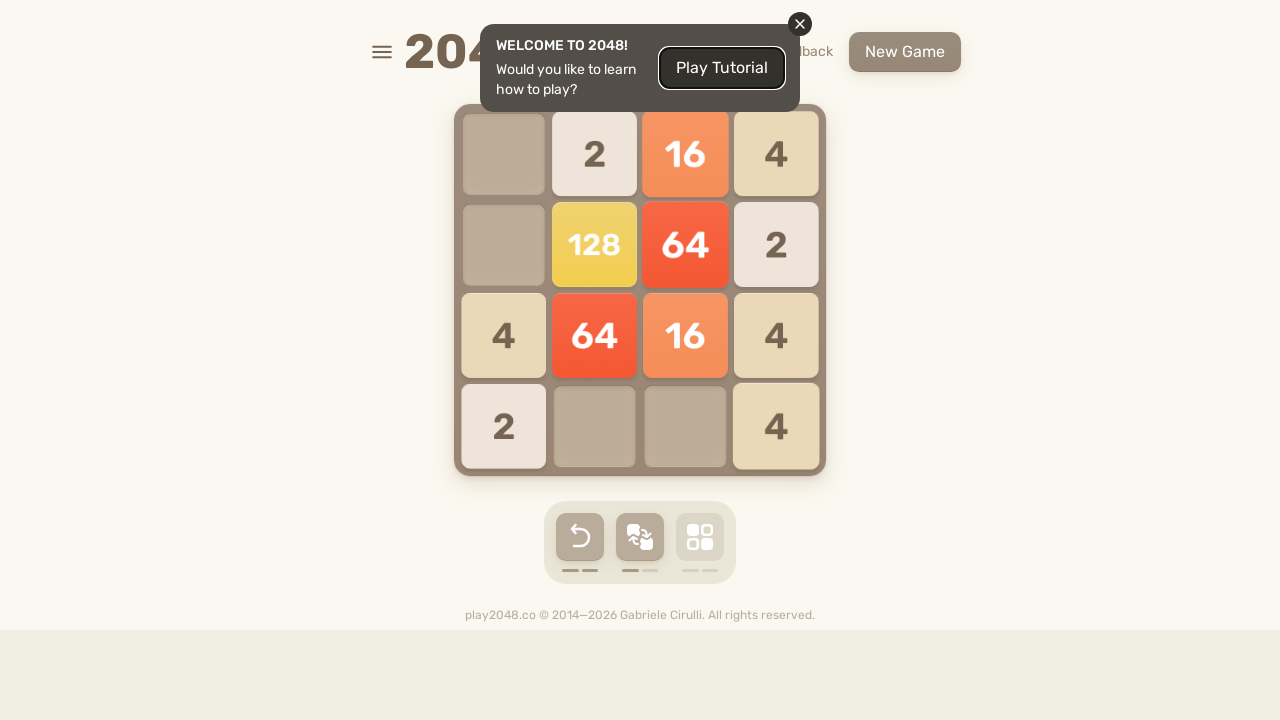

Pressed ArrowLeft to move tiles left
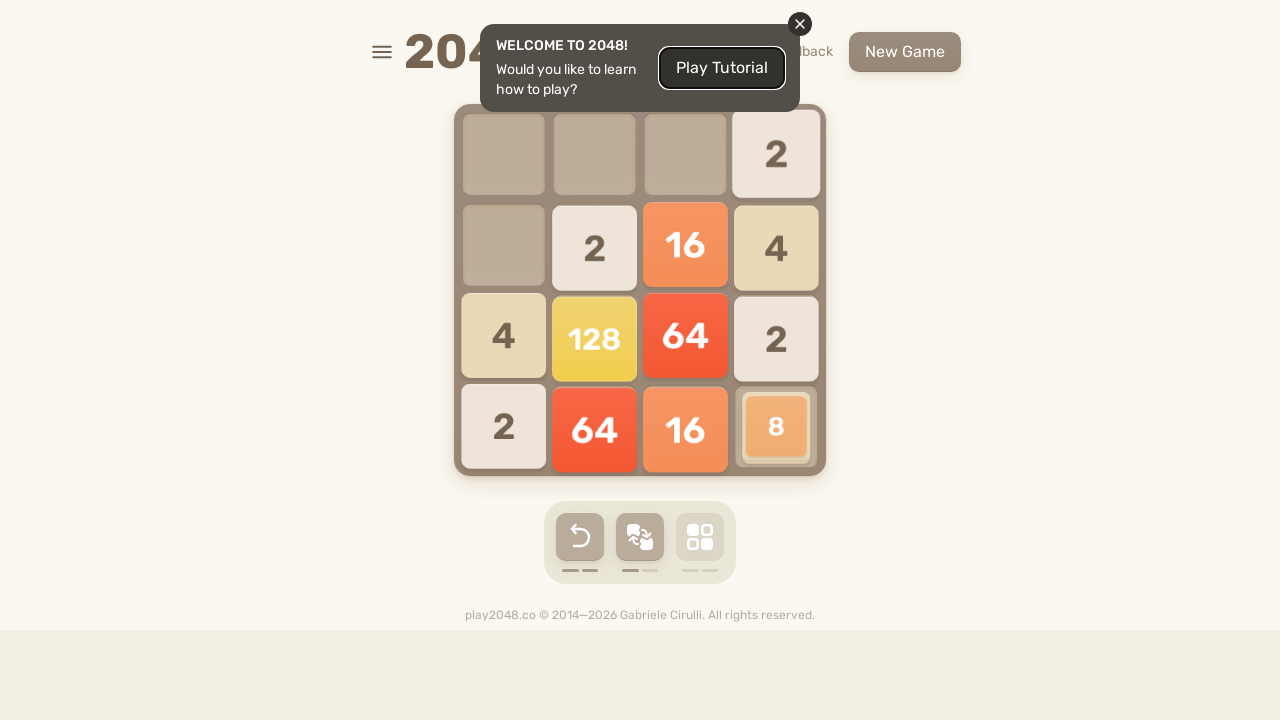

Pressed ArrowUp to move tiles up
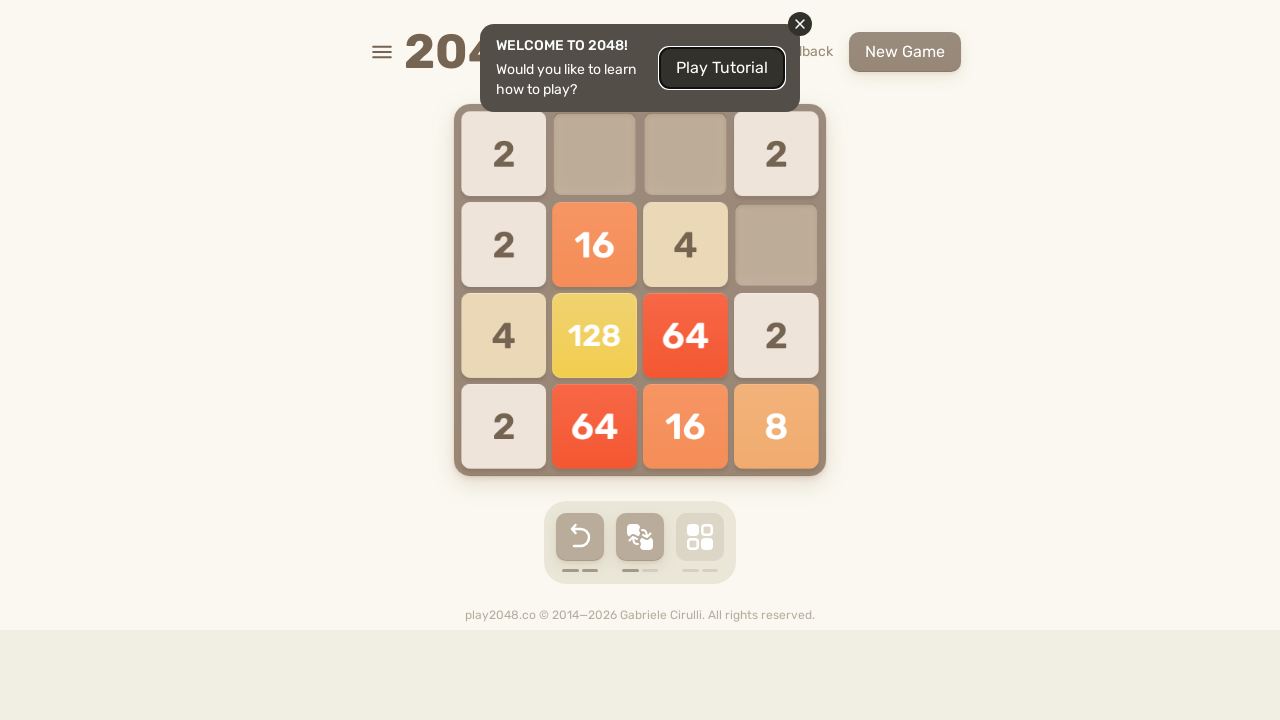

Pressed ArrowRight to move tiles right
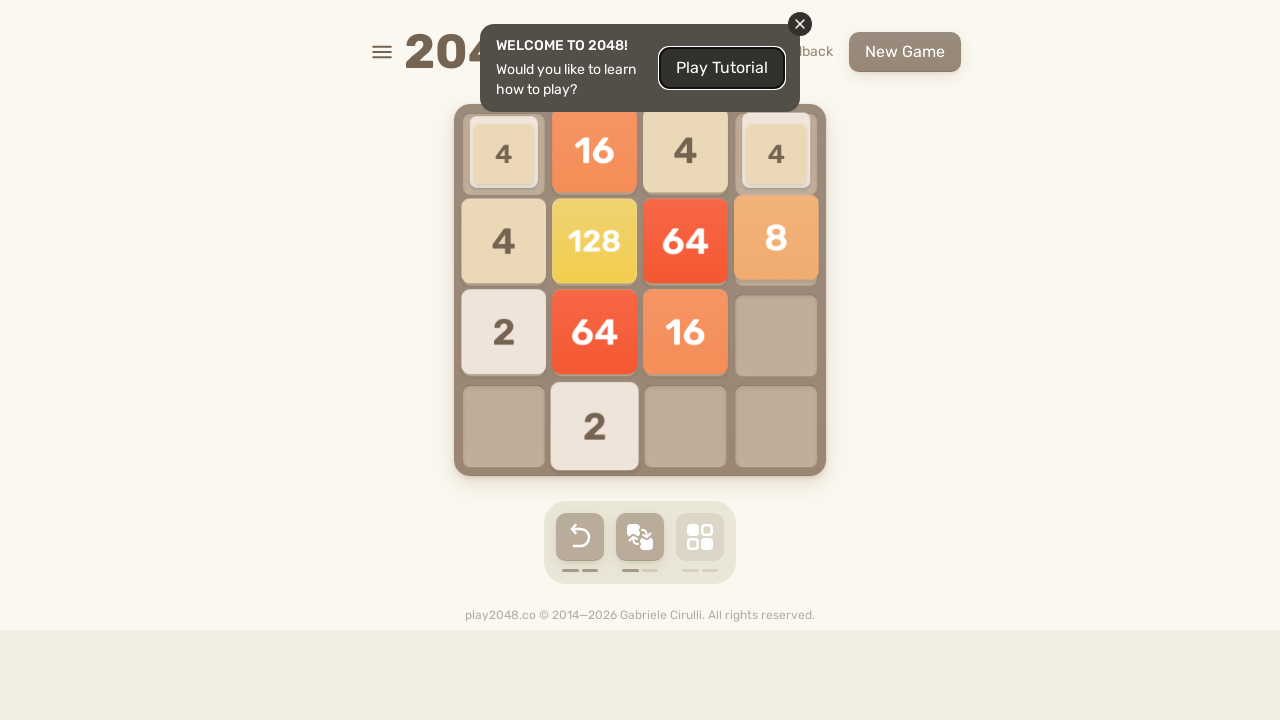

Pressed ArrowDown to move tiles down
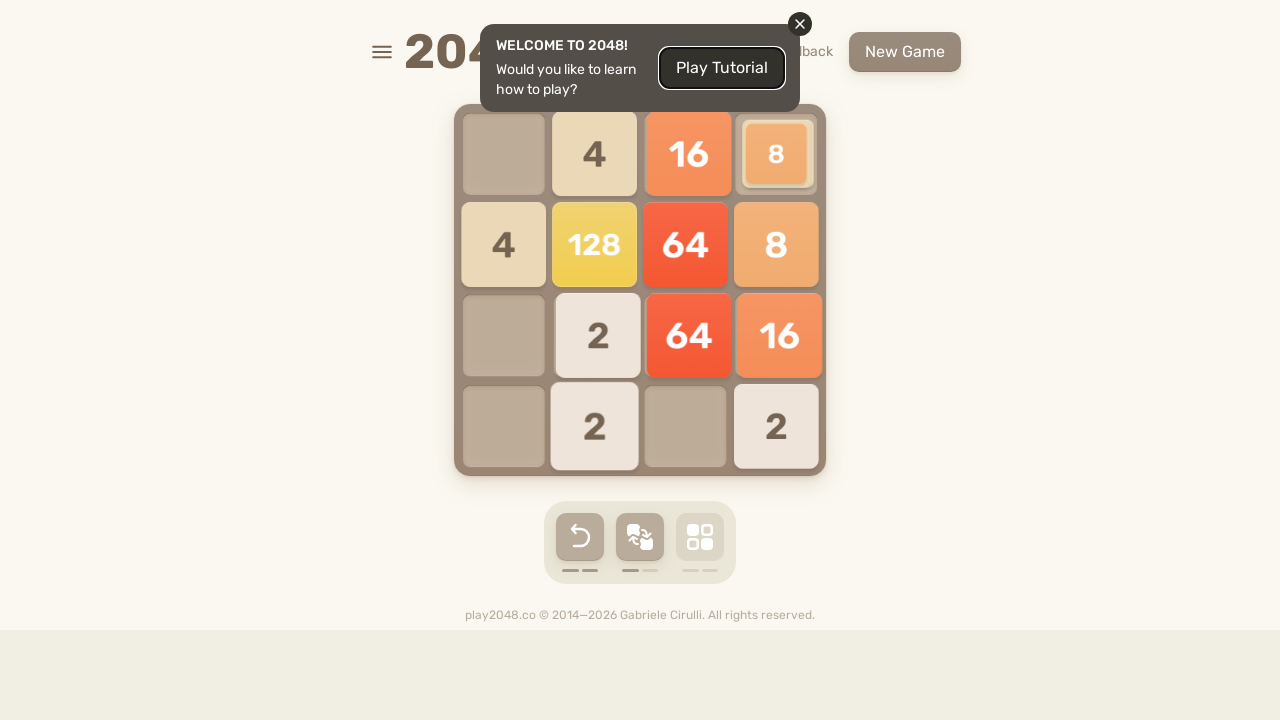

Pressed ArrowLeft to move tiles left
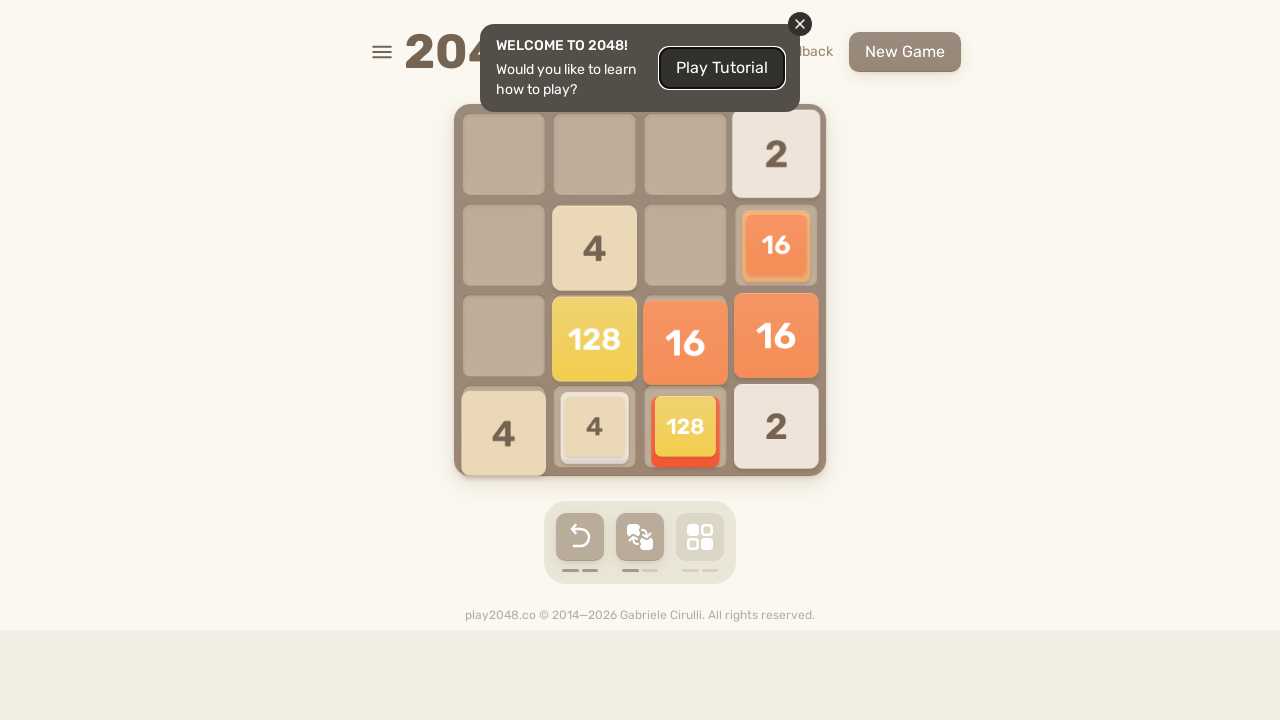

Pressed ArrowUp to move tiles up
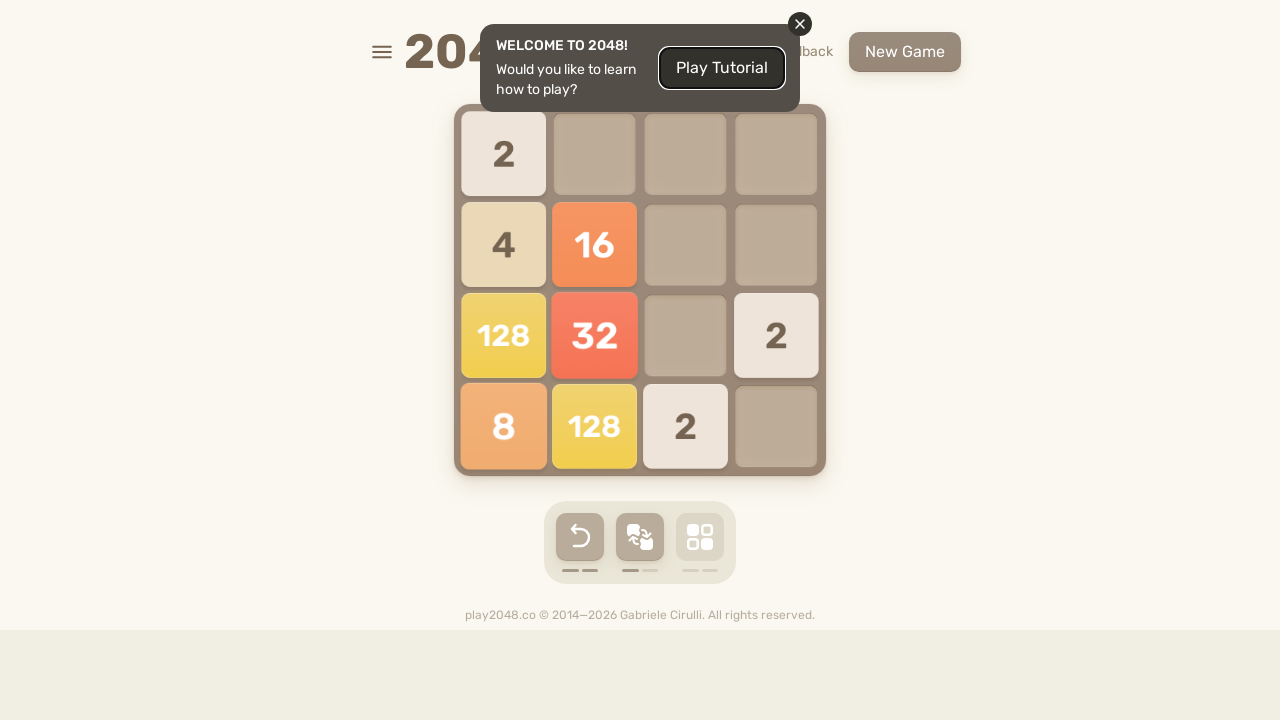

Pressed ArrowRight to move tiles right
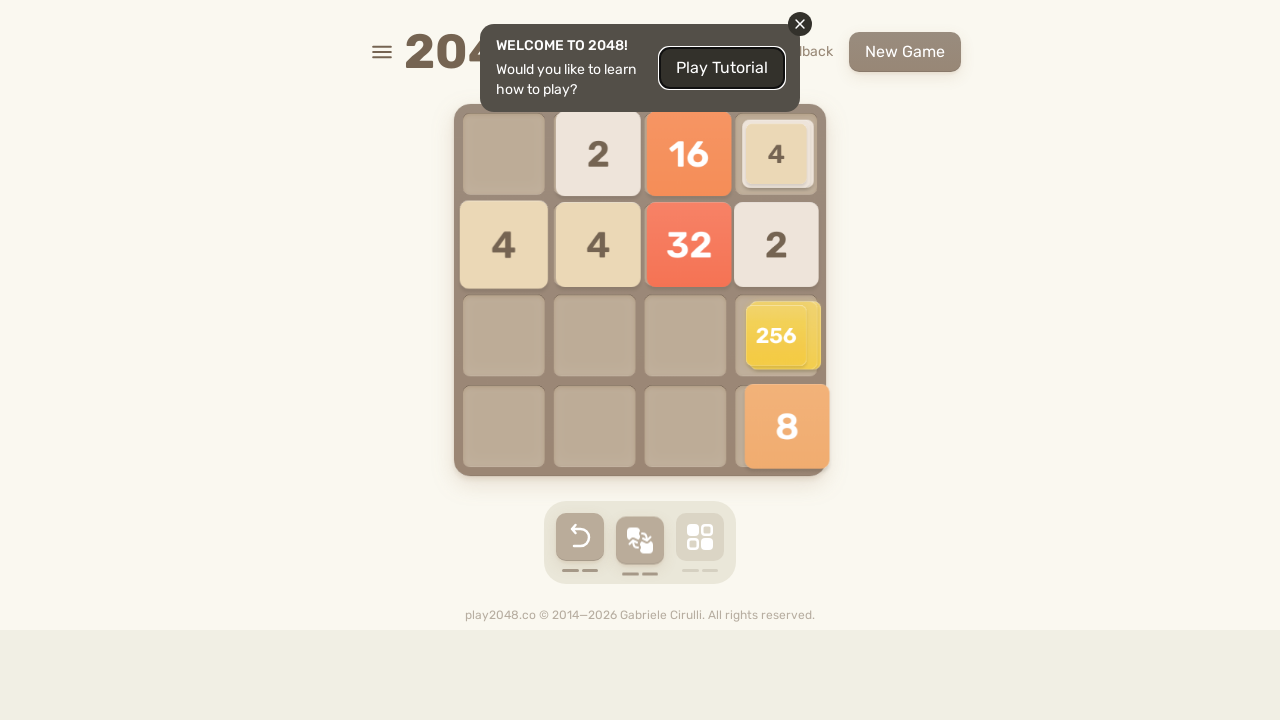

Pressed ArrowDown to move tiles down
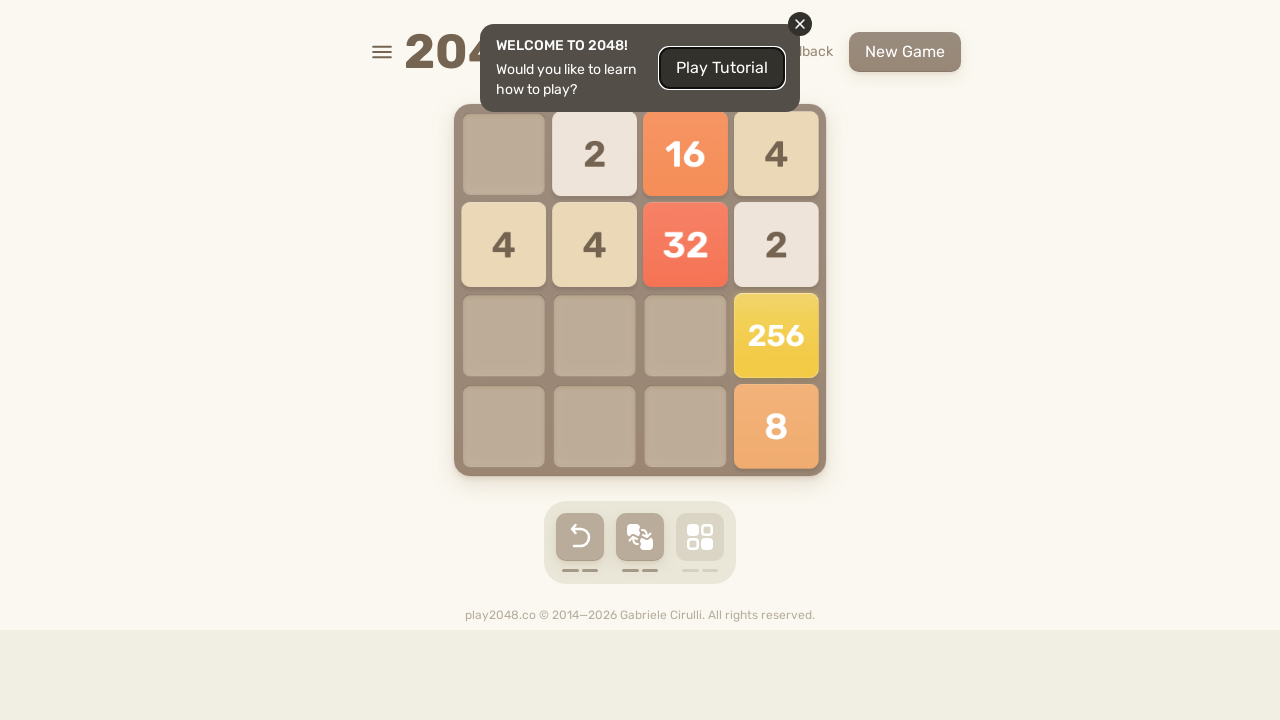

Pressed ArrowLeft to move tiles left
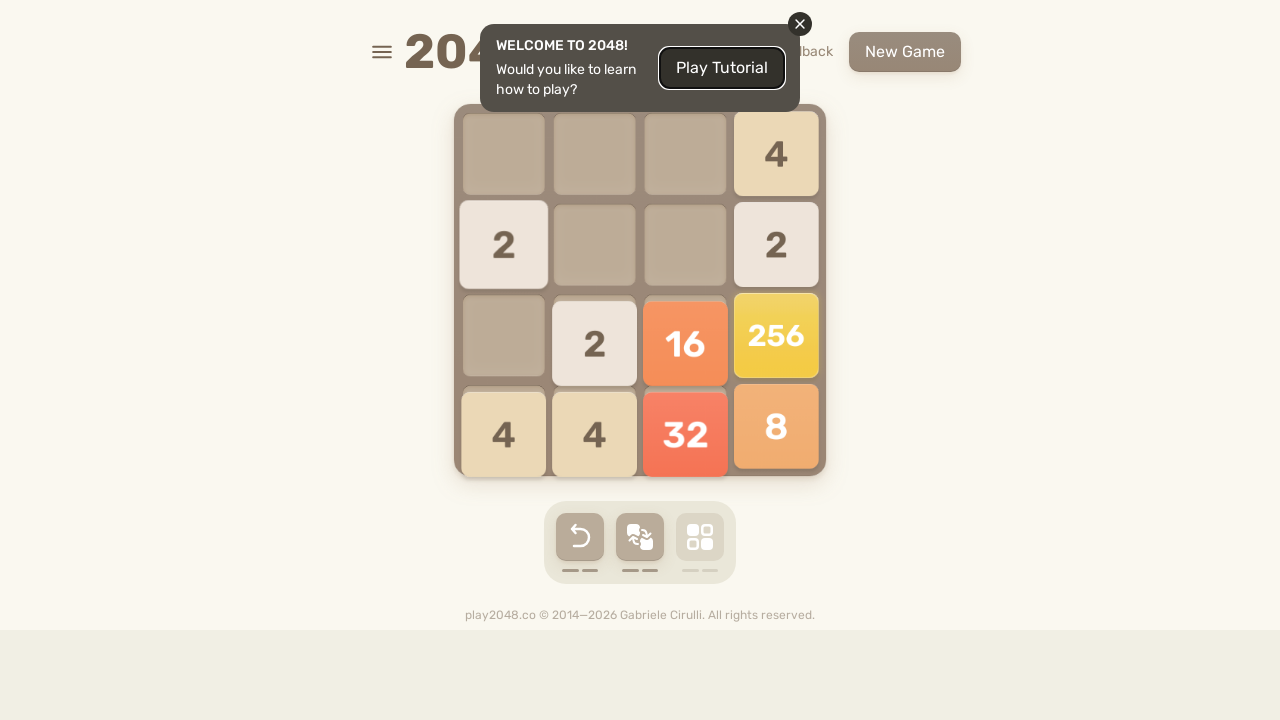

Pressed ArrowUp to move tiles up
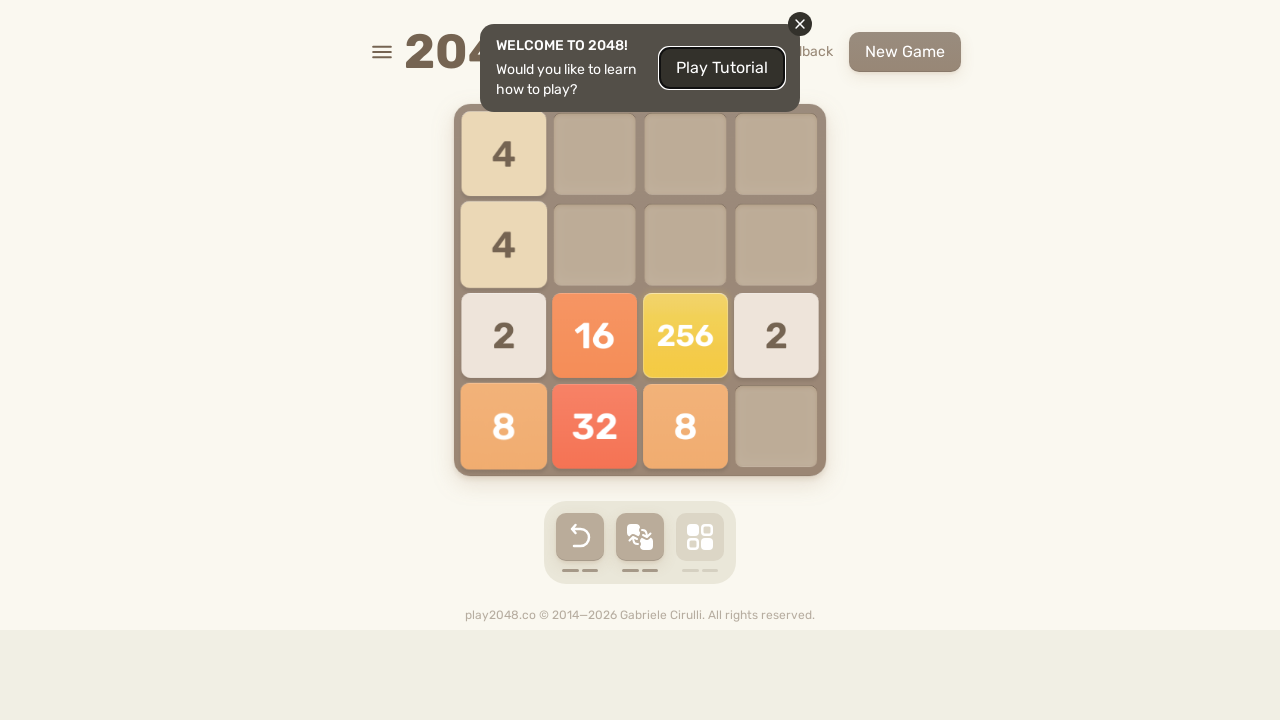

Pressed ArrowRight to move tiles right
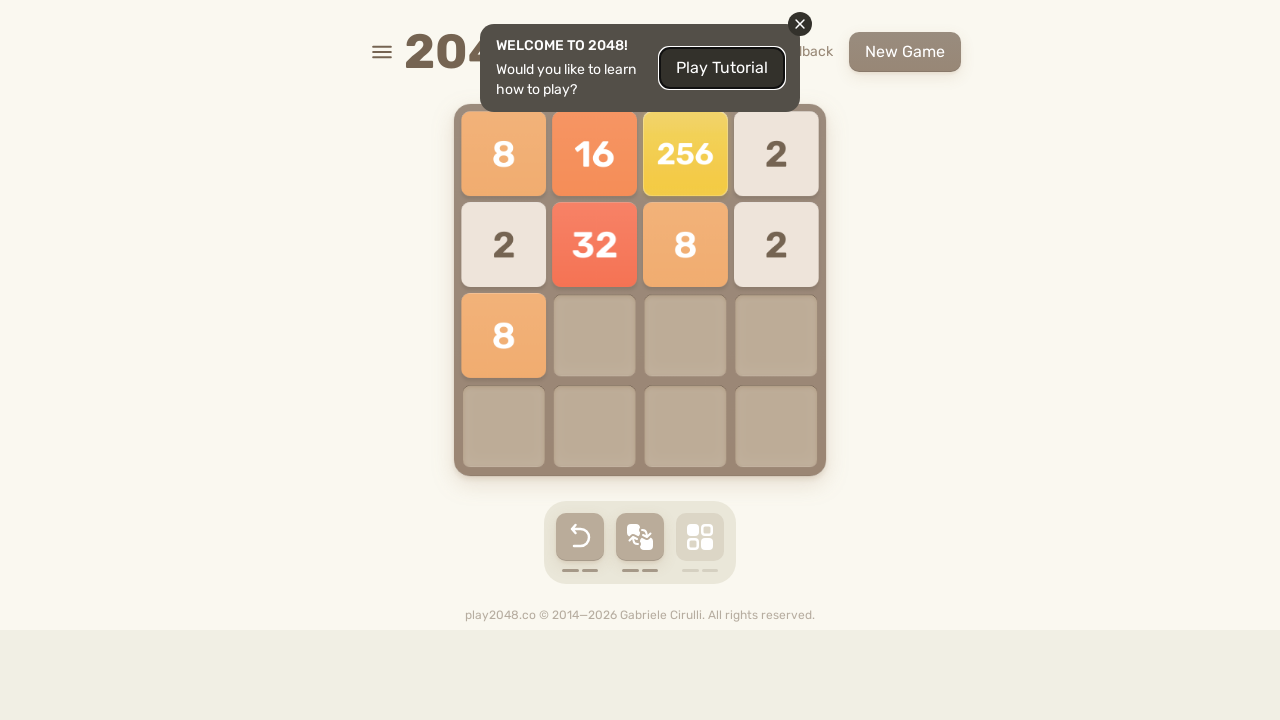

Pressed ArrowDown to move tiles down
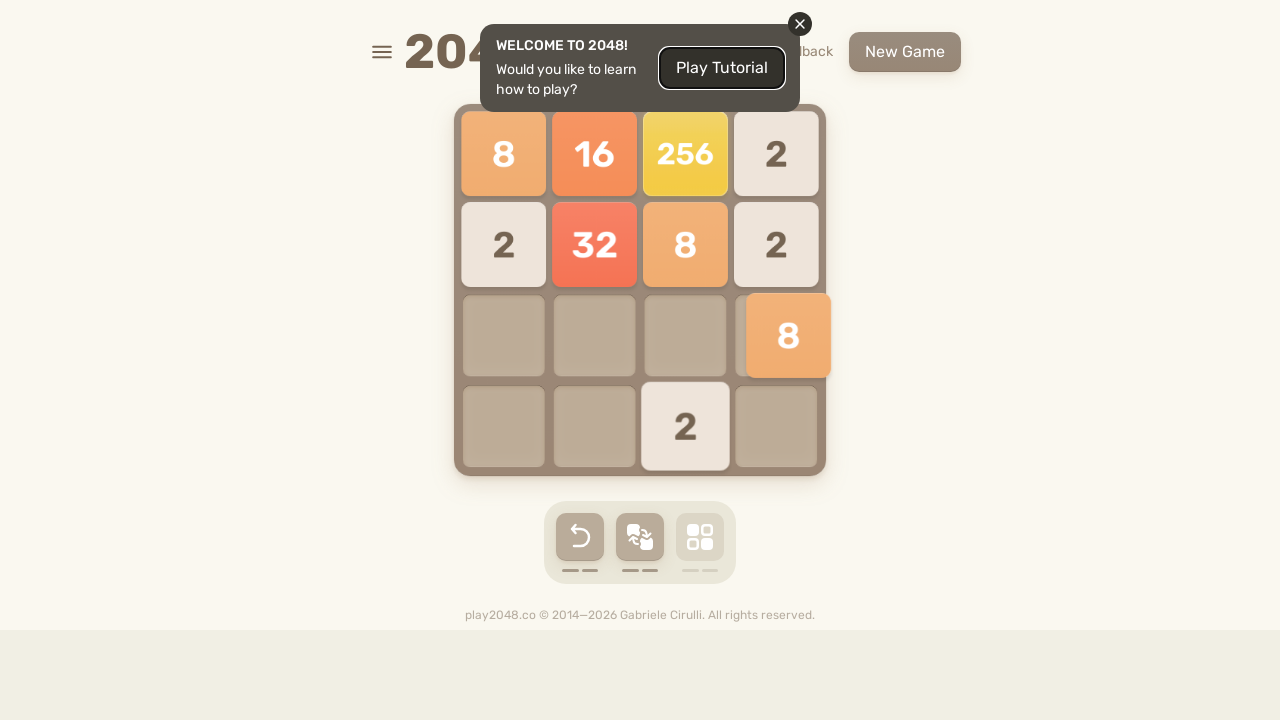

Pressed ArrowLeft to move tiles left
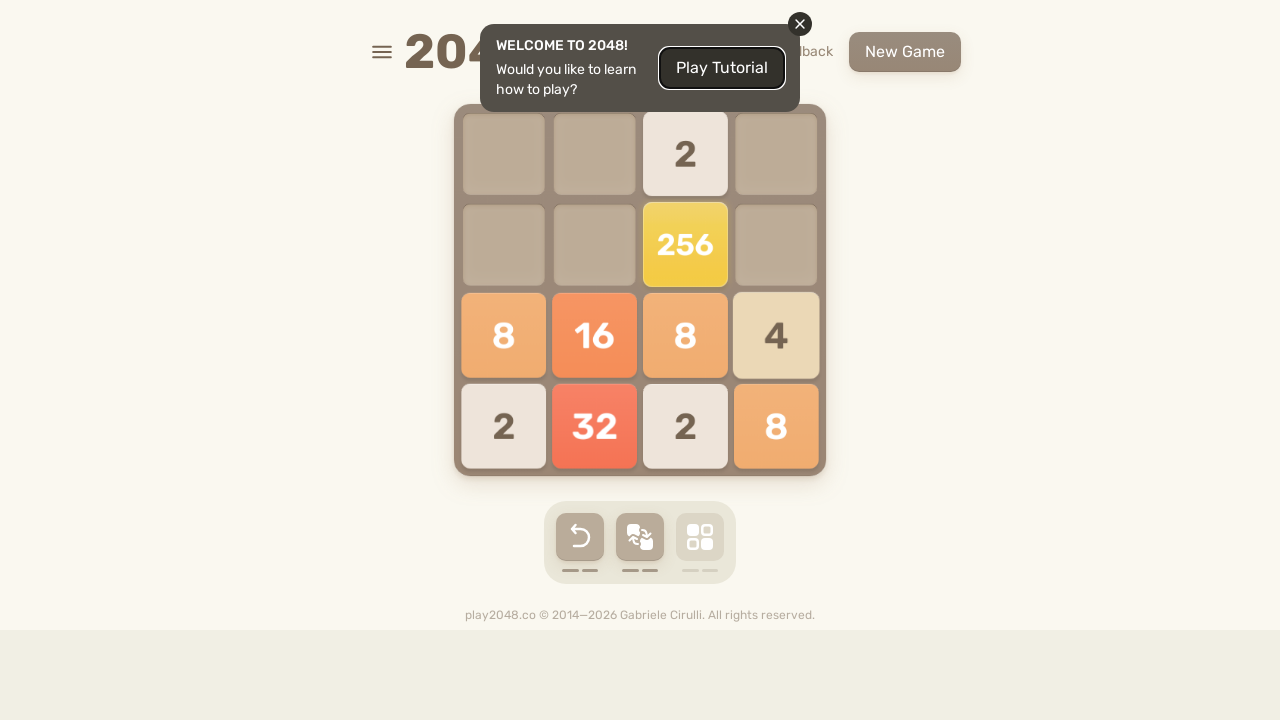

Pressed ArrowUp to move tiles up
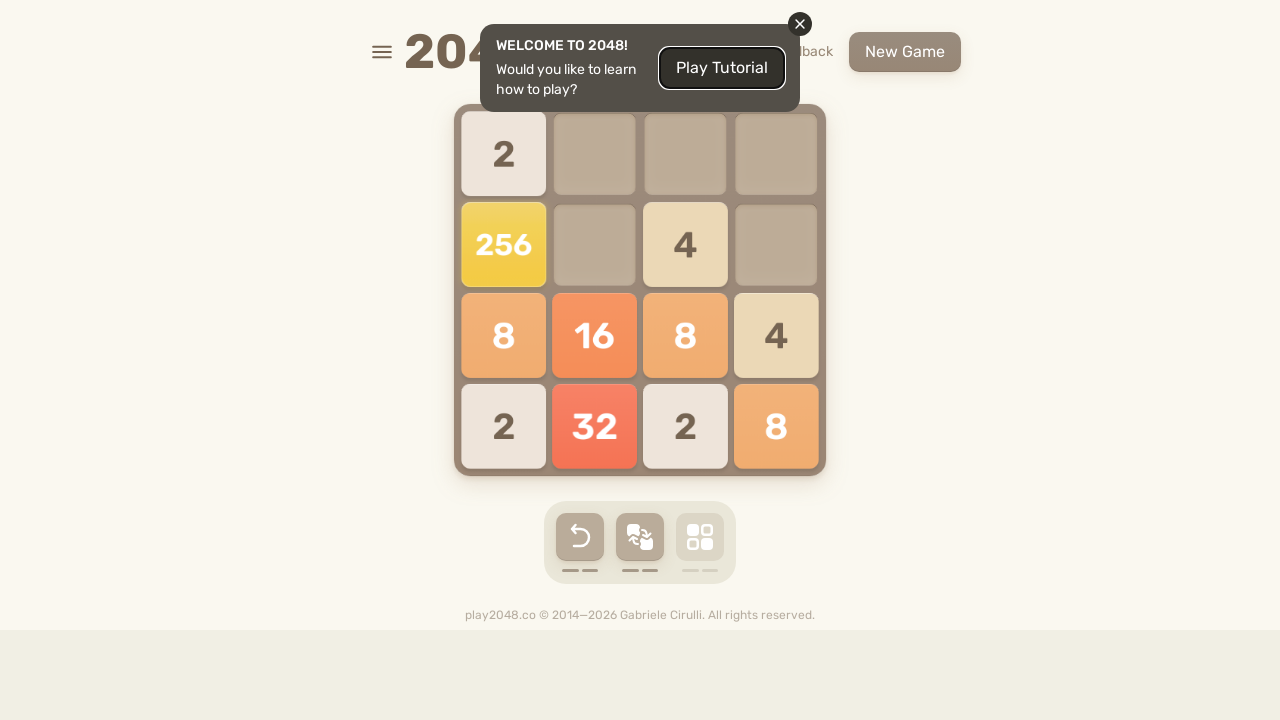

Pressed ArrowRight to move tiles right
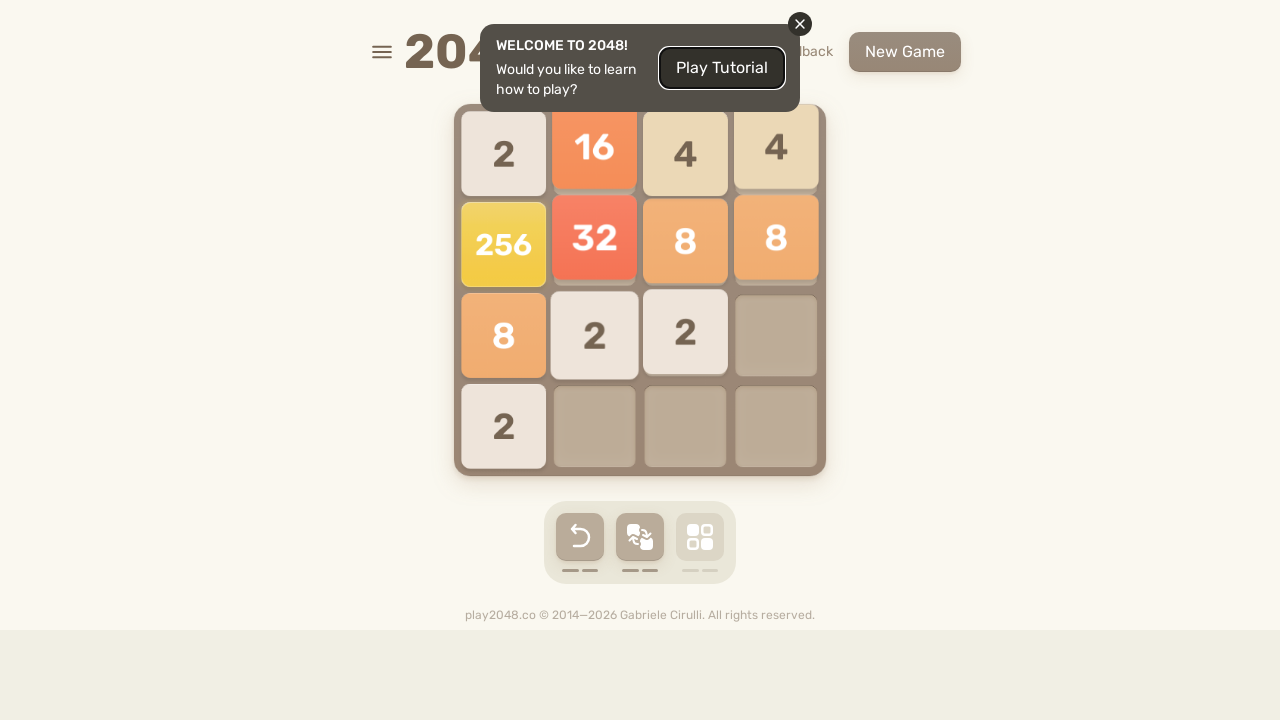

Pressed ArrowDown to move tiles down
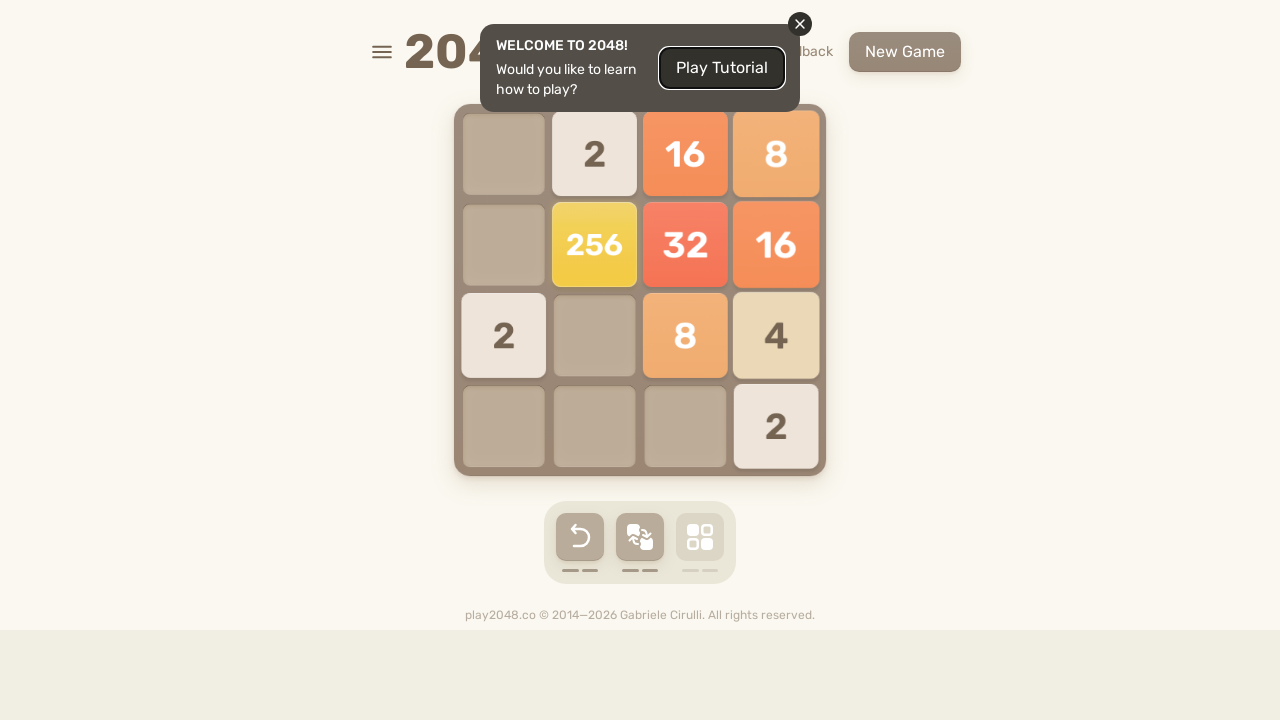

Pressed ArrowLeft to move tiles left
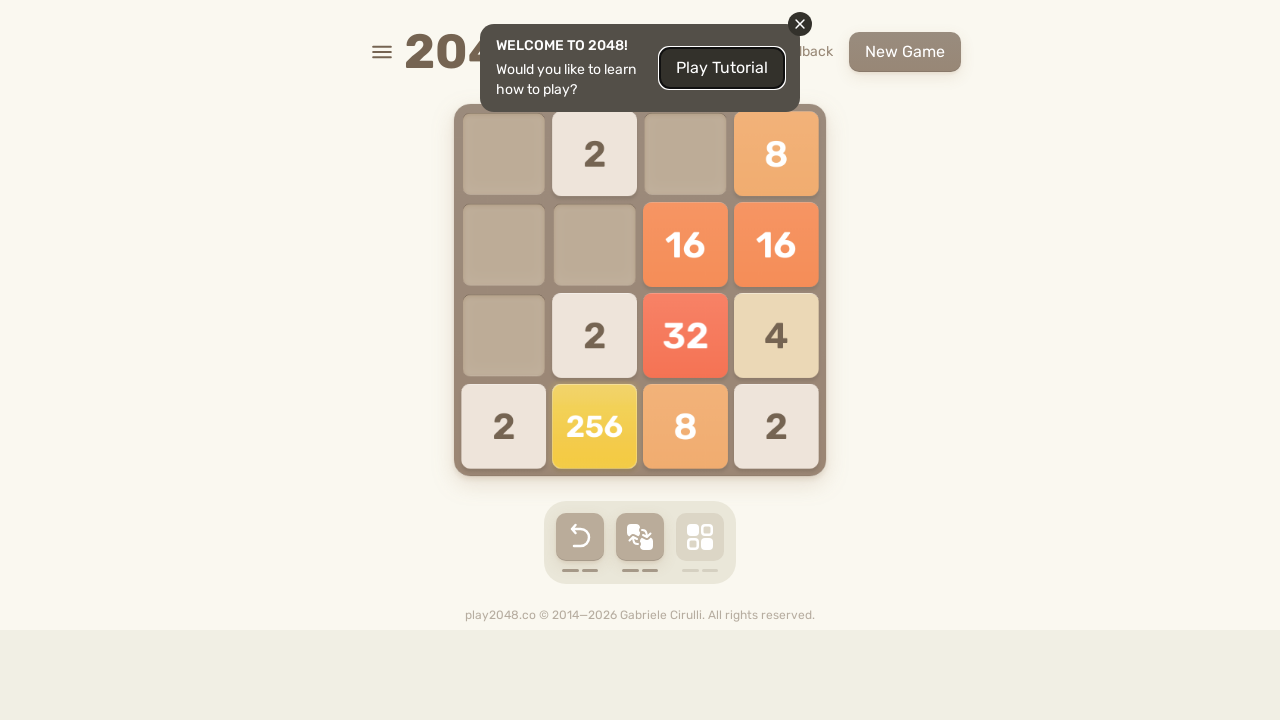

Pressed ArrowUp to move tiles up
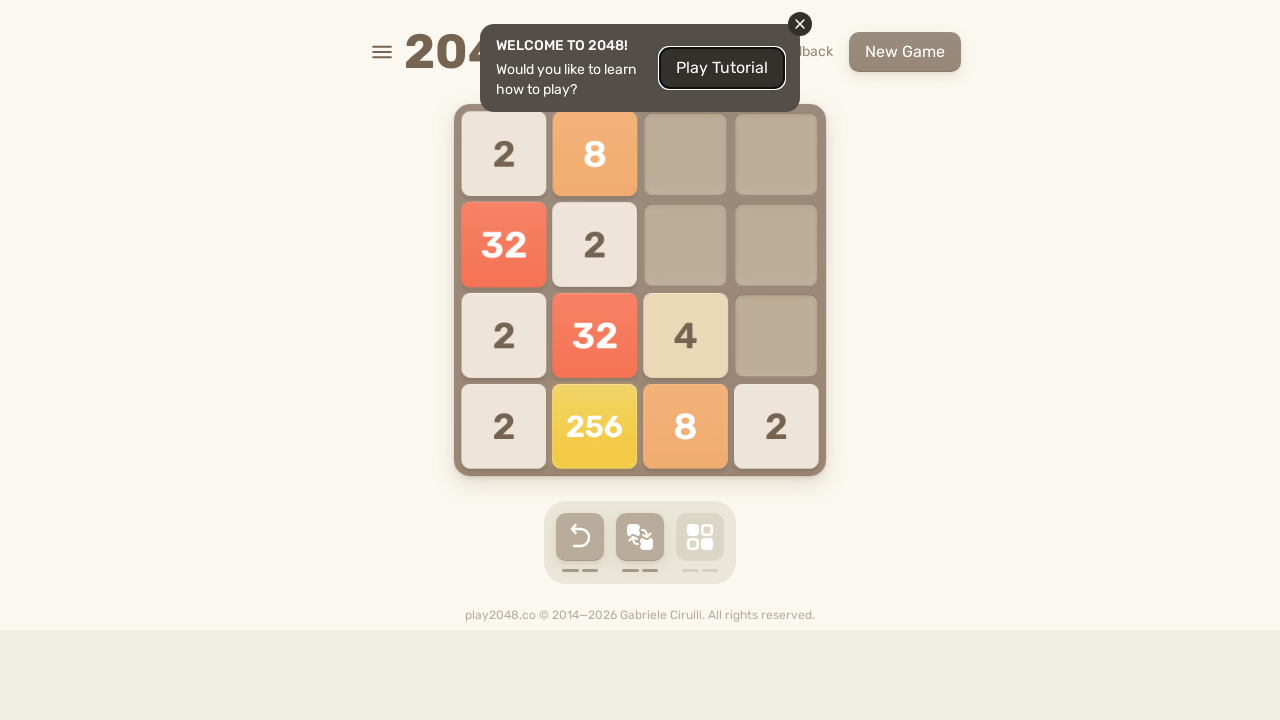

Pressed ArrowRight to move tiles right
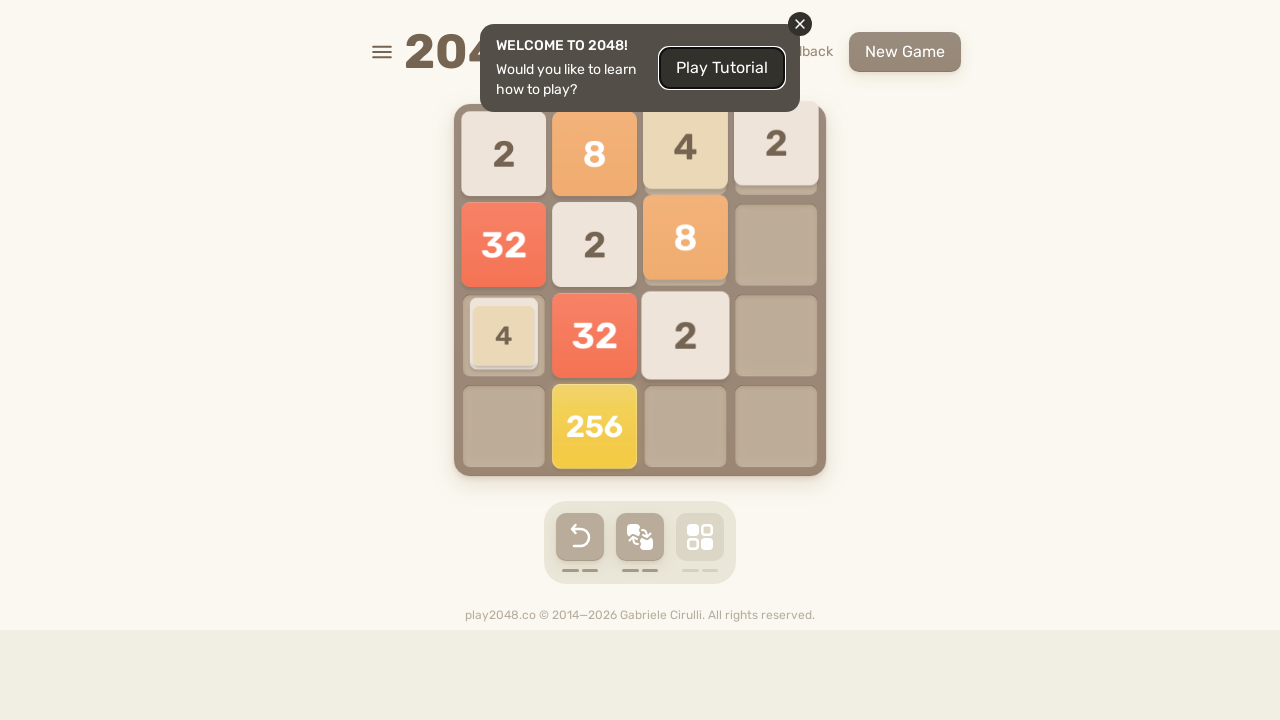

Pressed ArrowDown to move tiles down
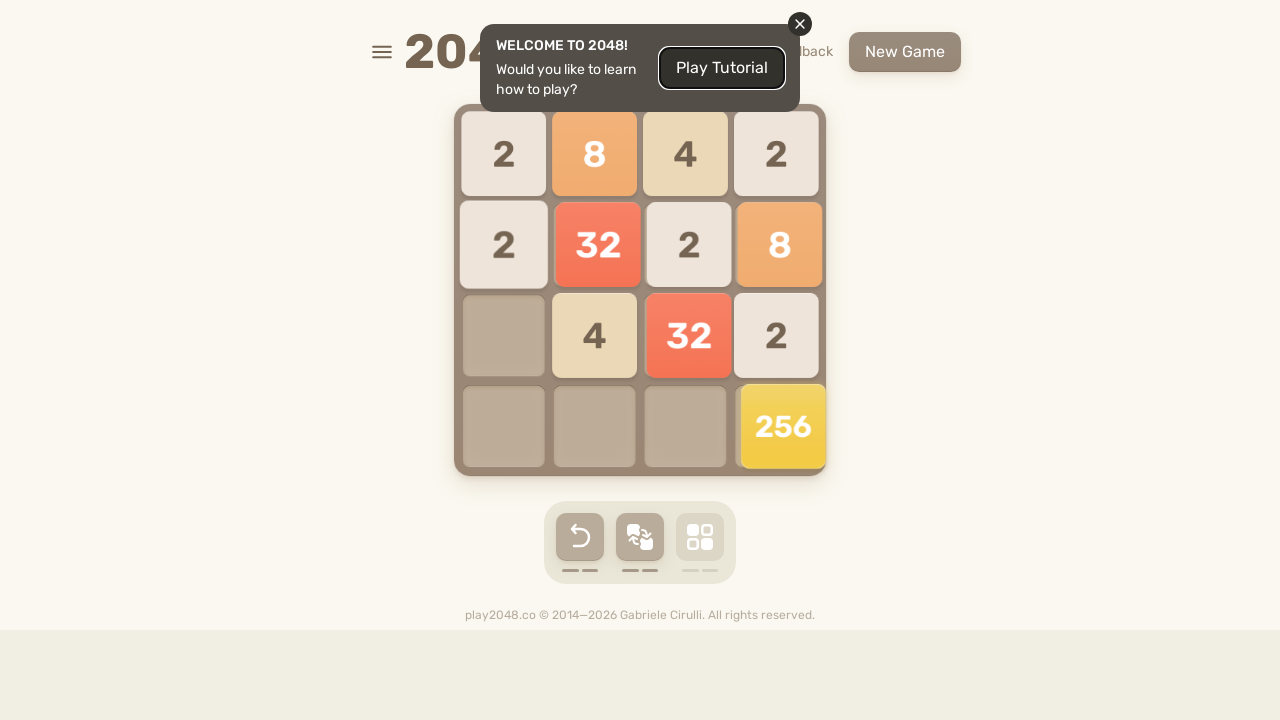

Pressed ArrowLeft to move tiles left
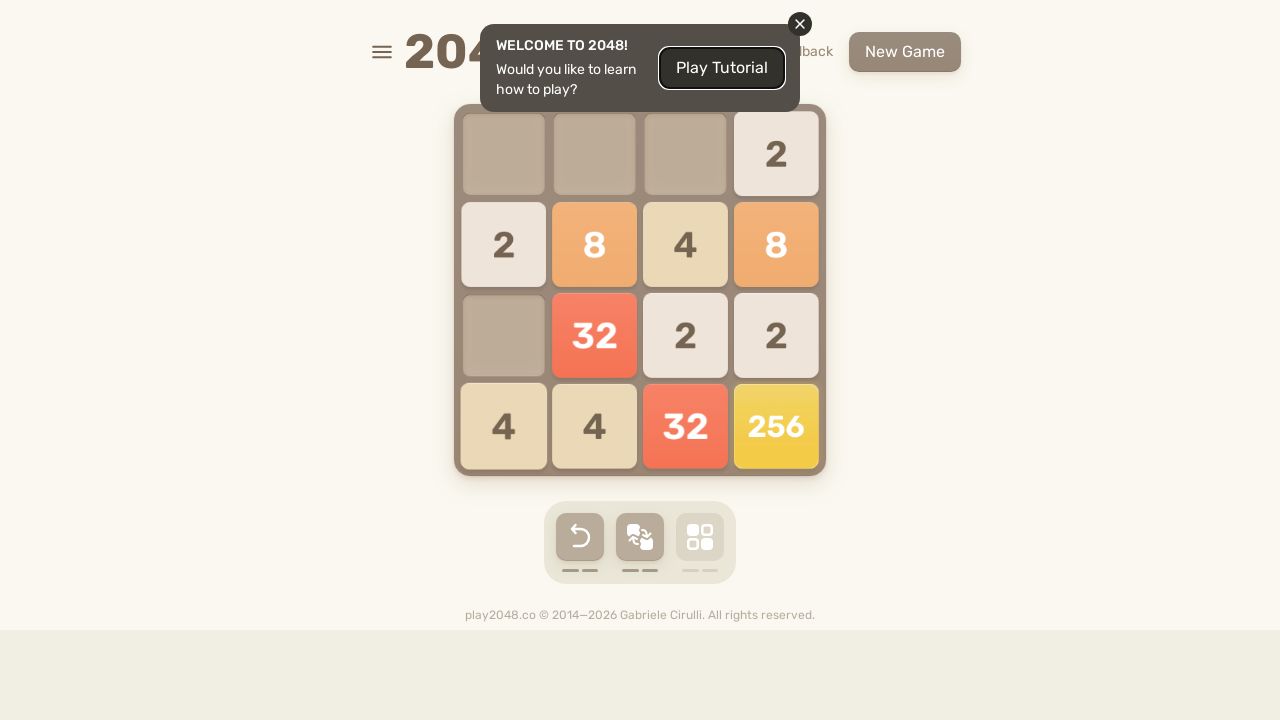

Pressed ArrowUp to move tiles up
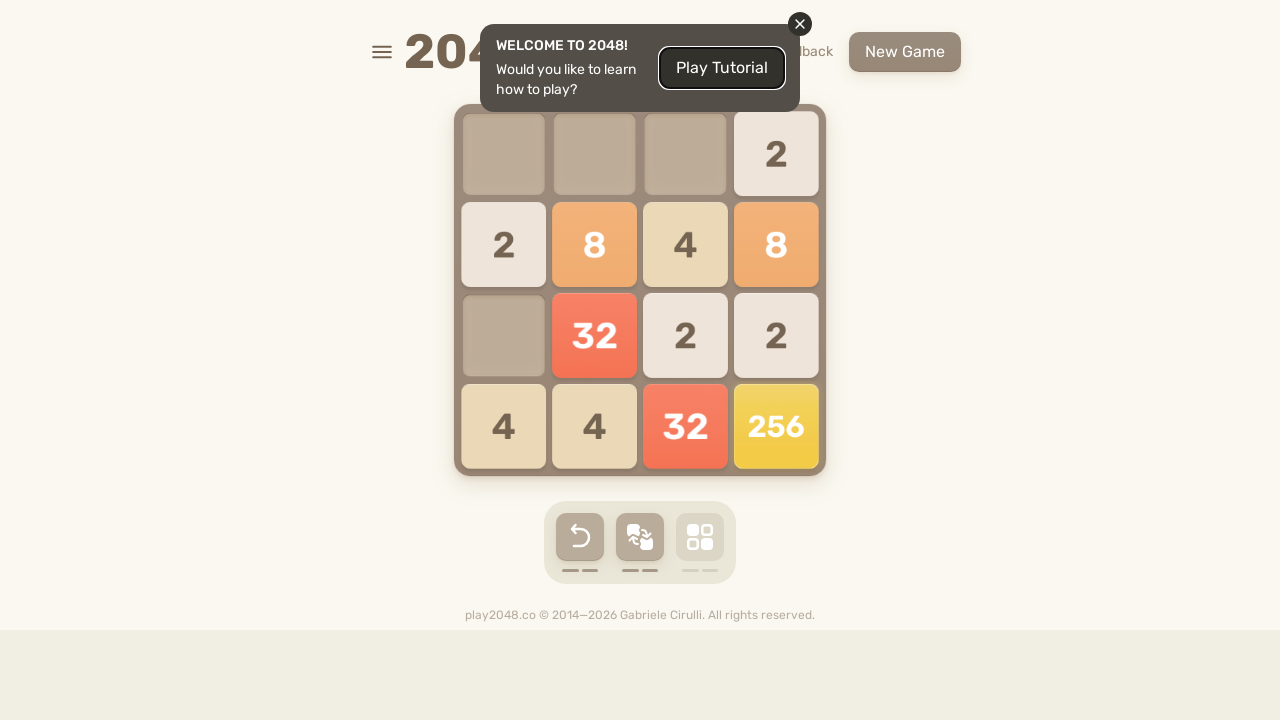

Pressed ArrowRight to move tiles right
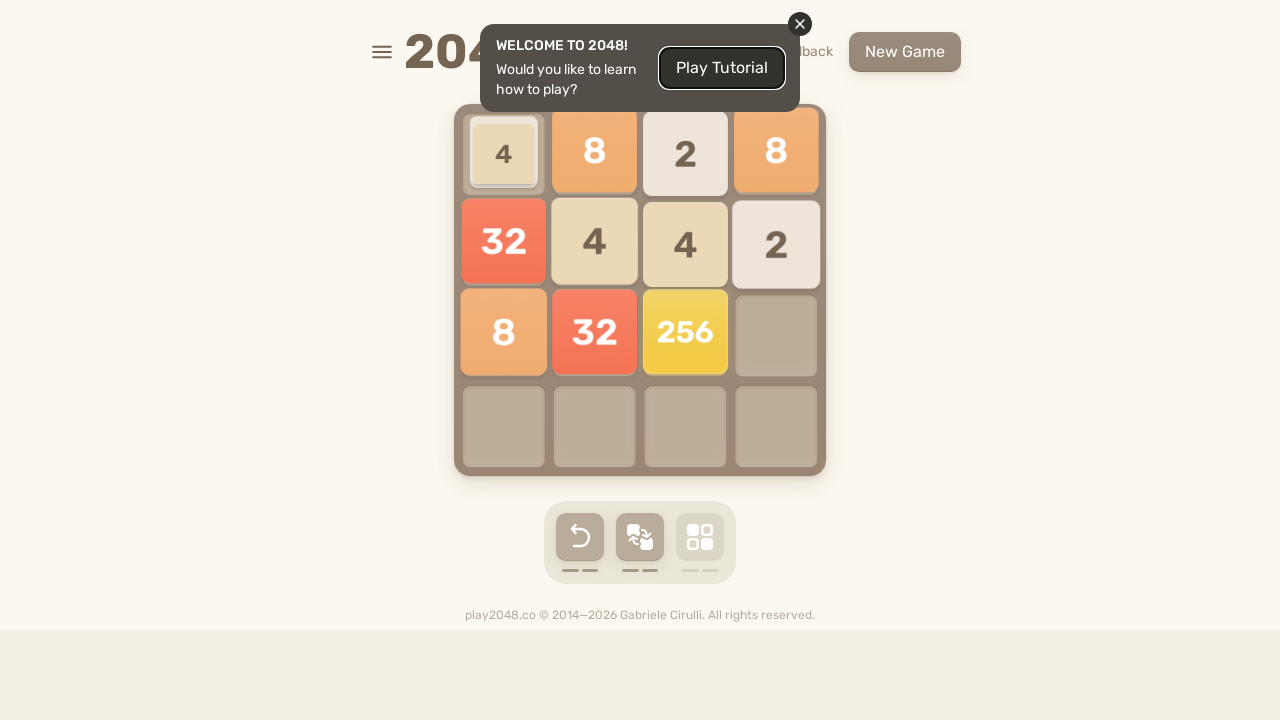

Pressed ArrowDown to move tiles down
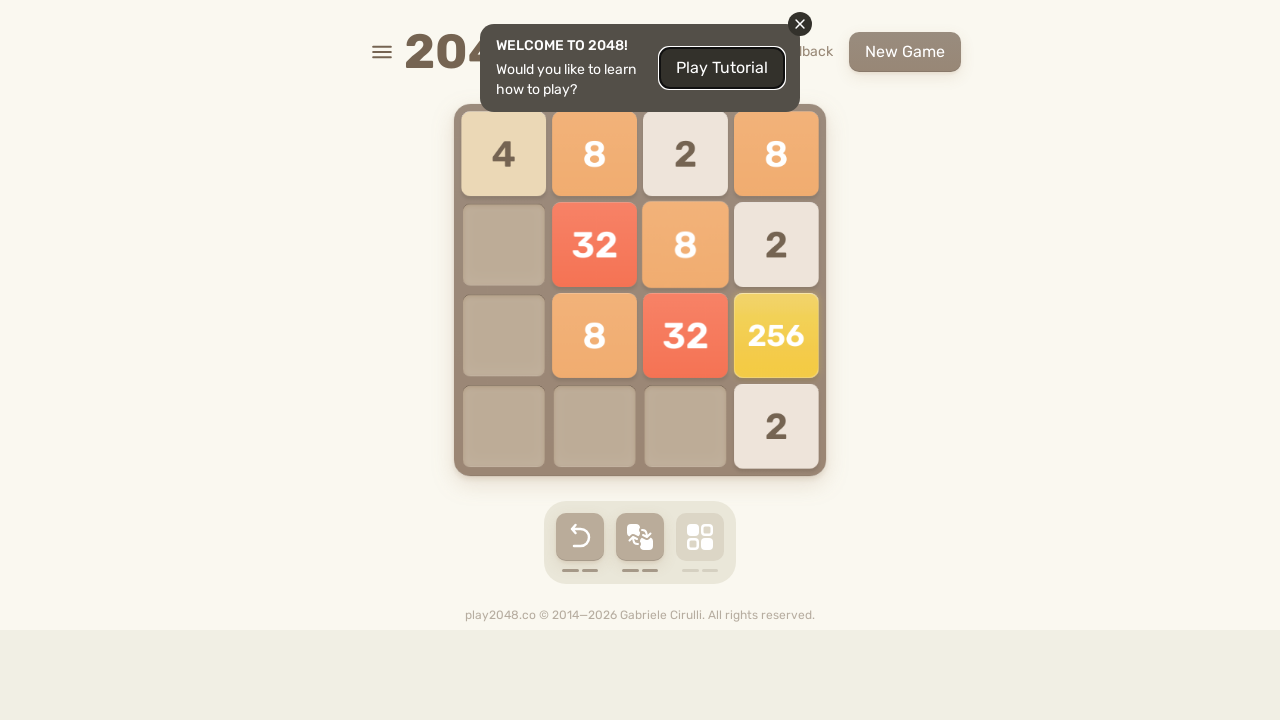

Pressed ArrowLeft to move tiles left
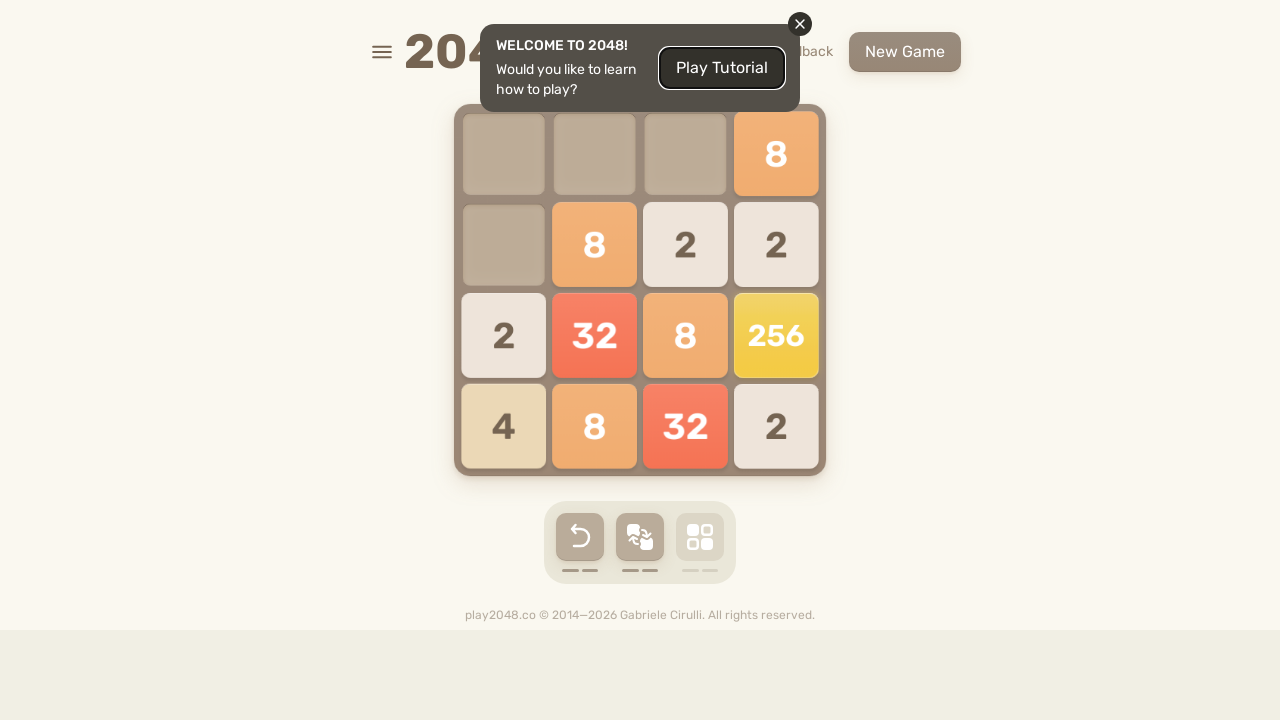

Pressed ArrowUp to move tiles up
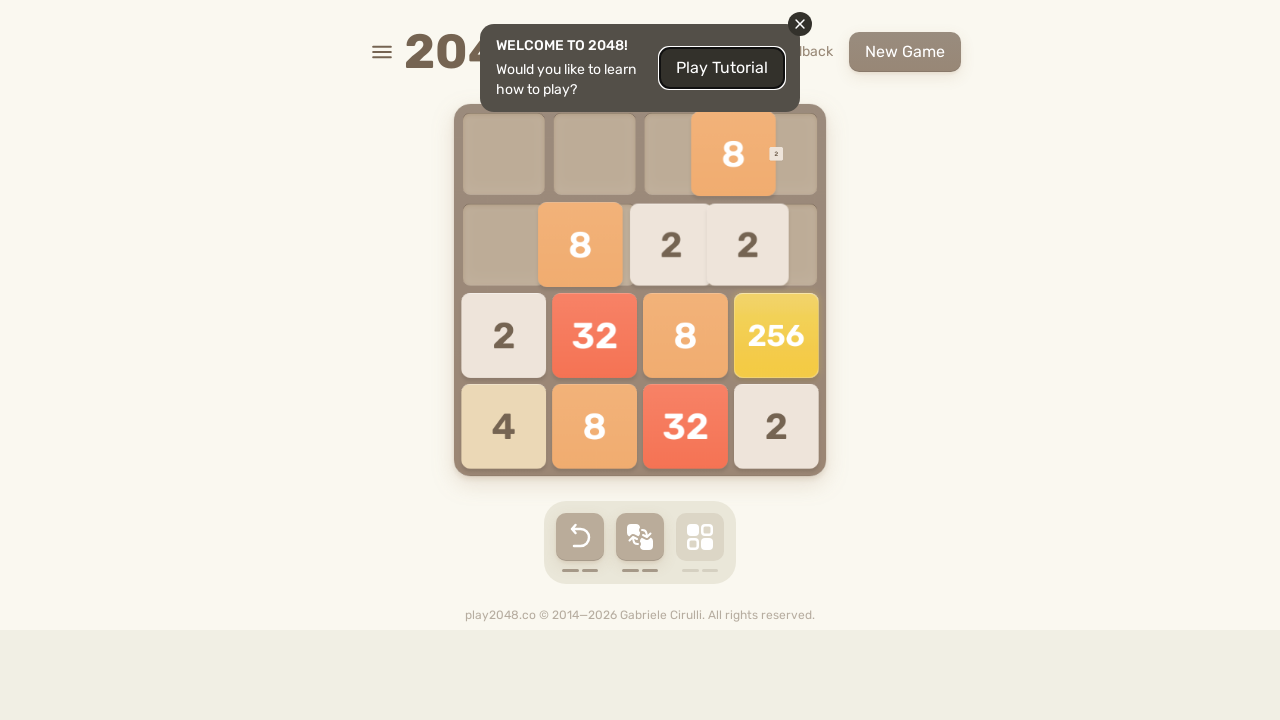

Pressed ArrowRight to move tiles right
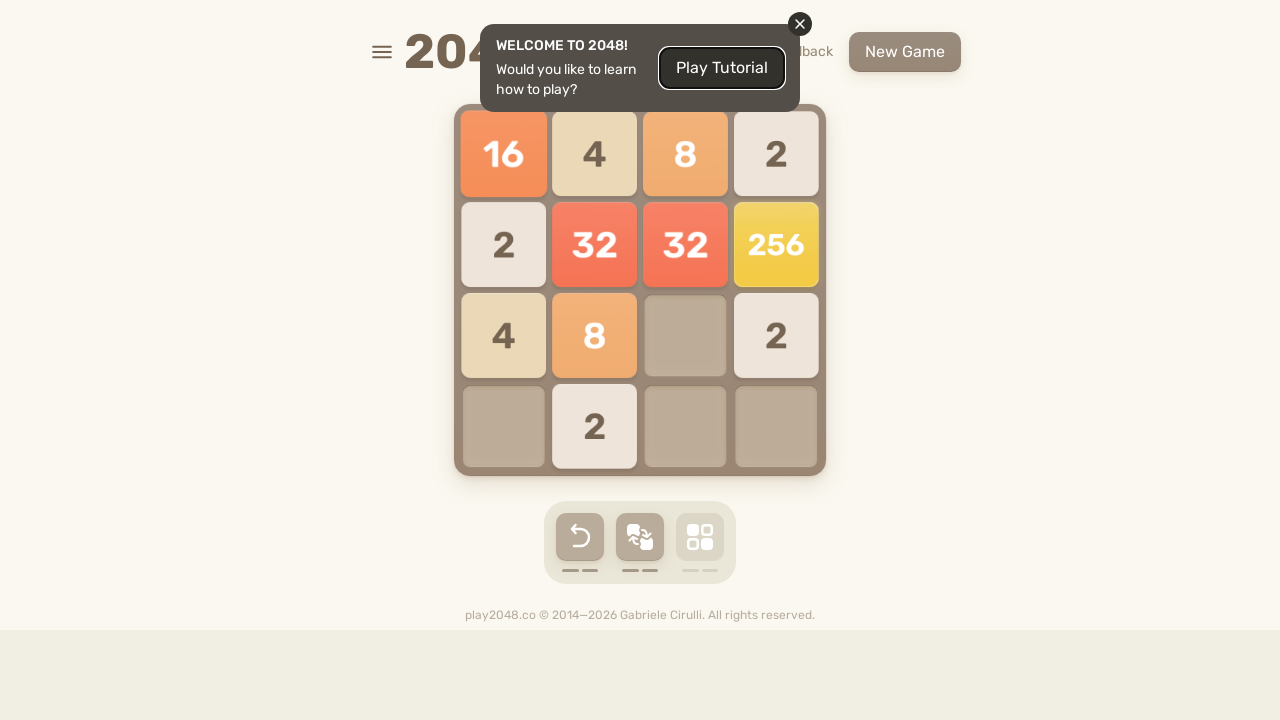

Pressed ArrowDown to move tiles down
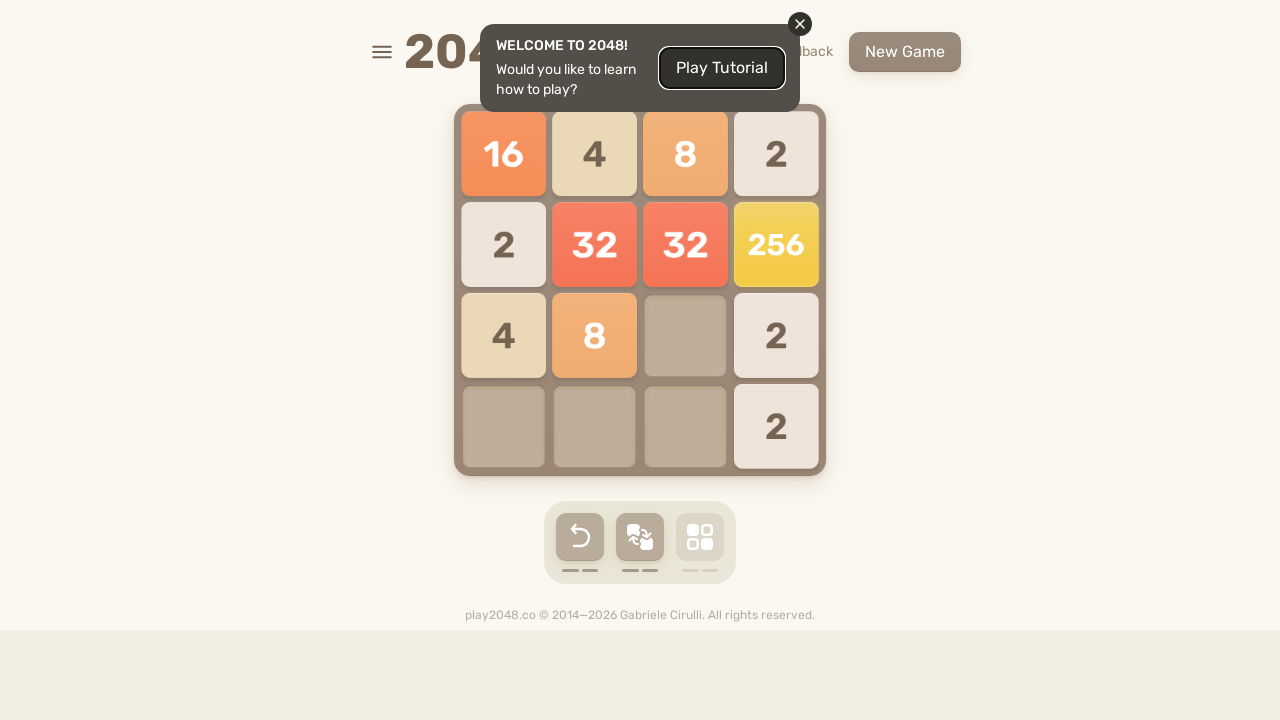

Pressed ArrowLeft to move tiles left
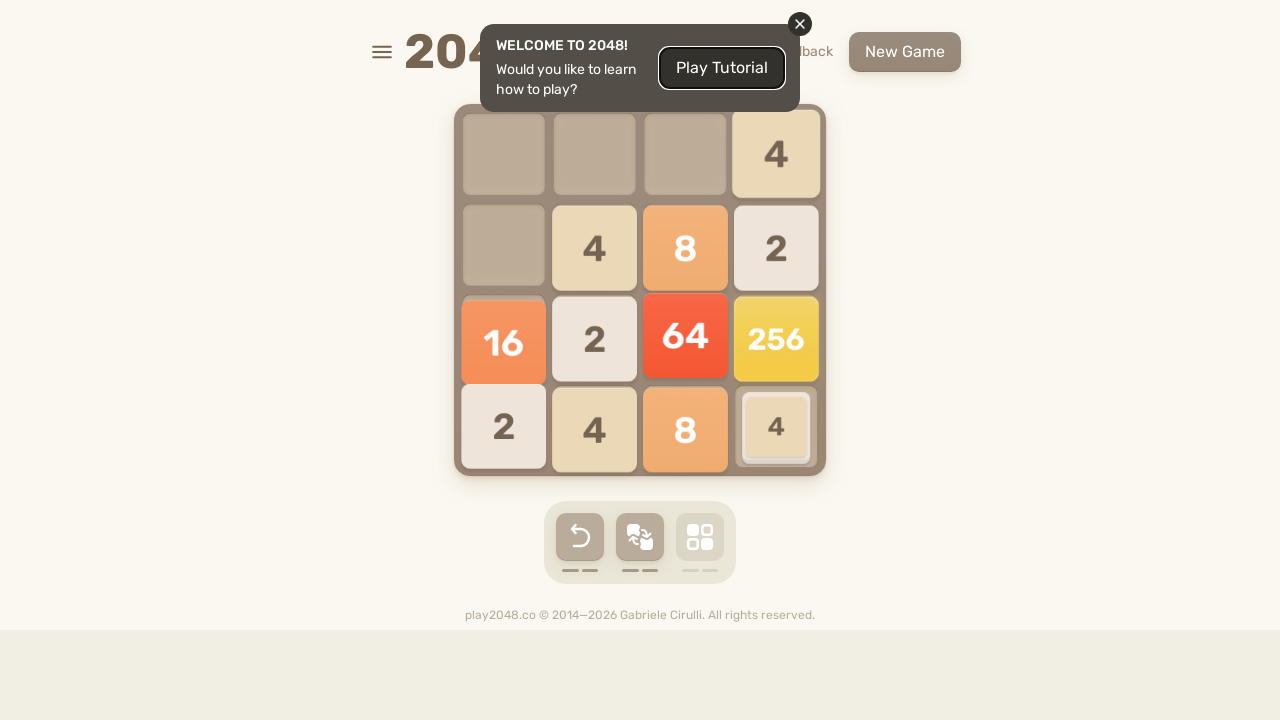

Pressed ArrowUp to move tiles up
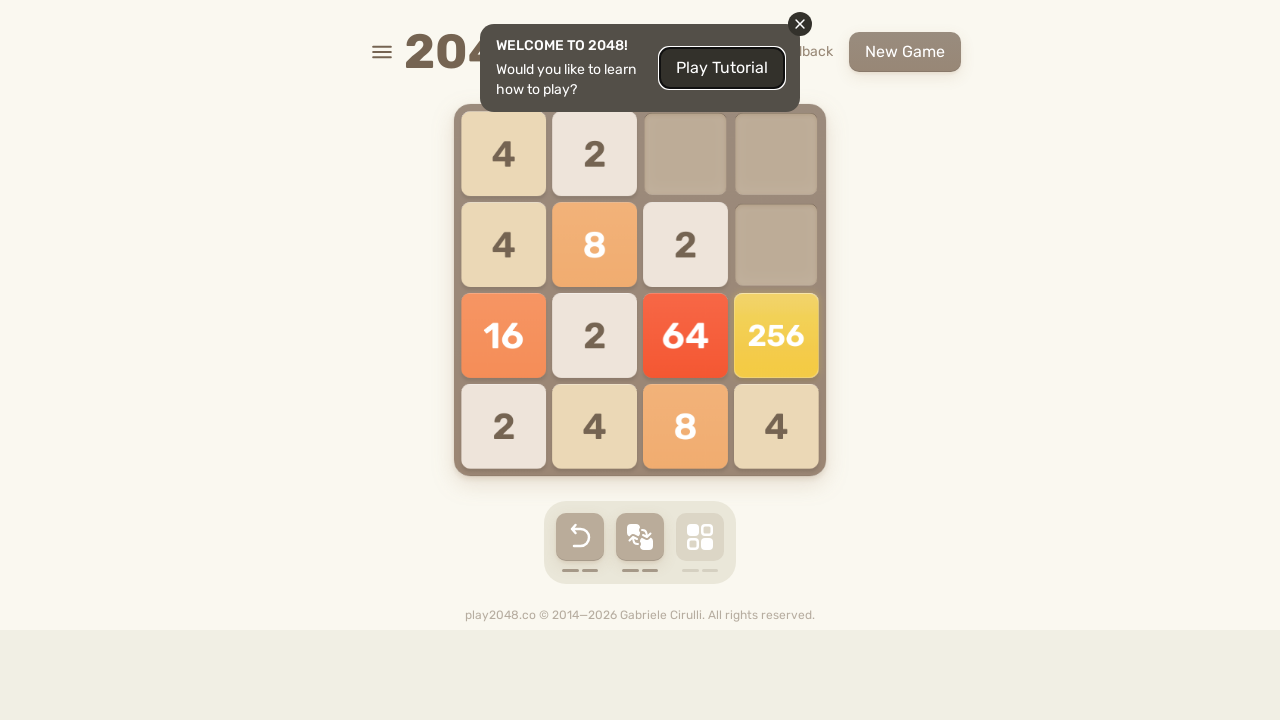

Pressed ArrowRight to move tiles right
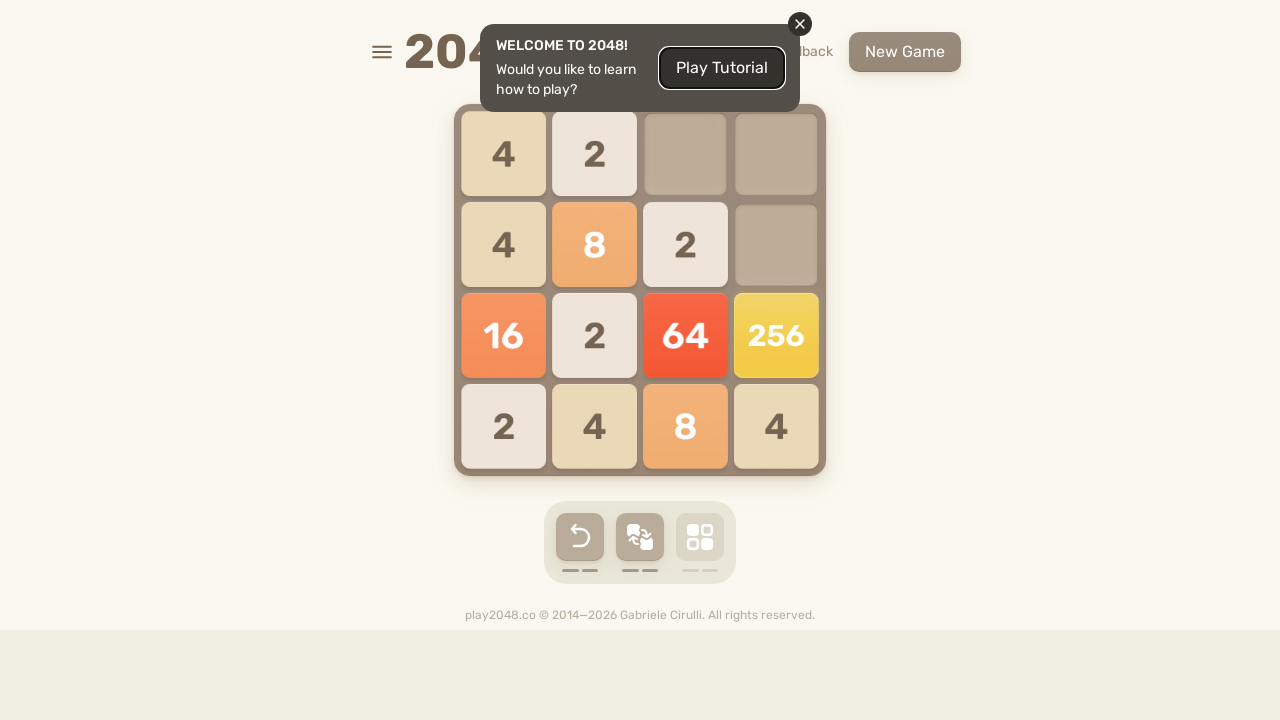

Pressed ArrowDown to move tiles down
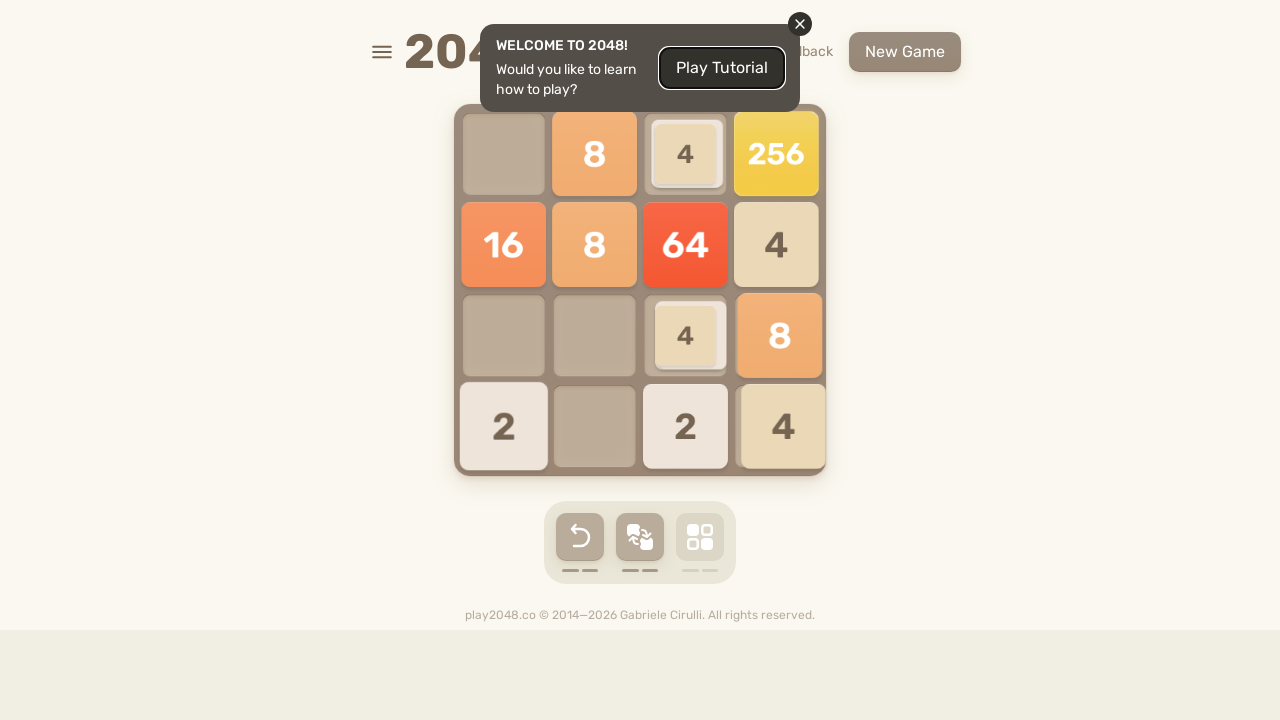

Pressed ArrowLeft to move tiles left
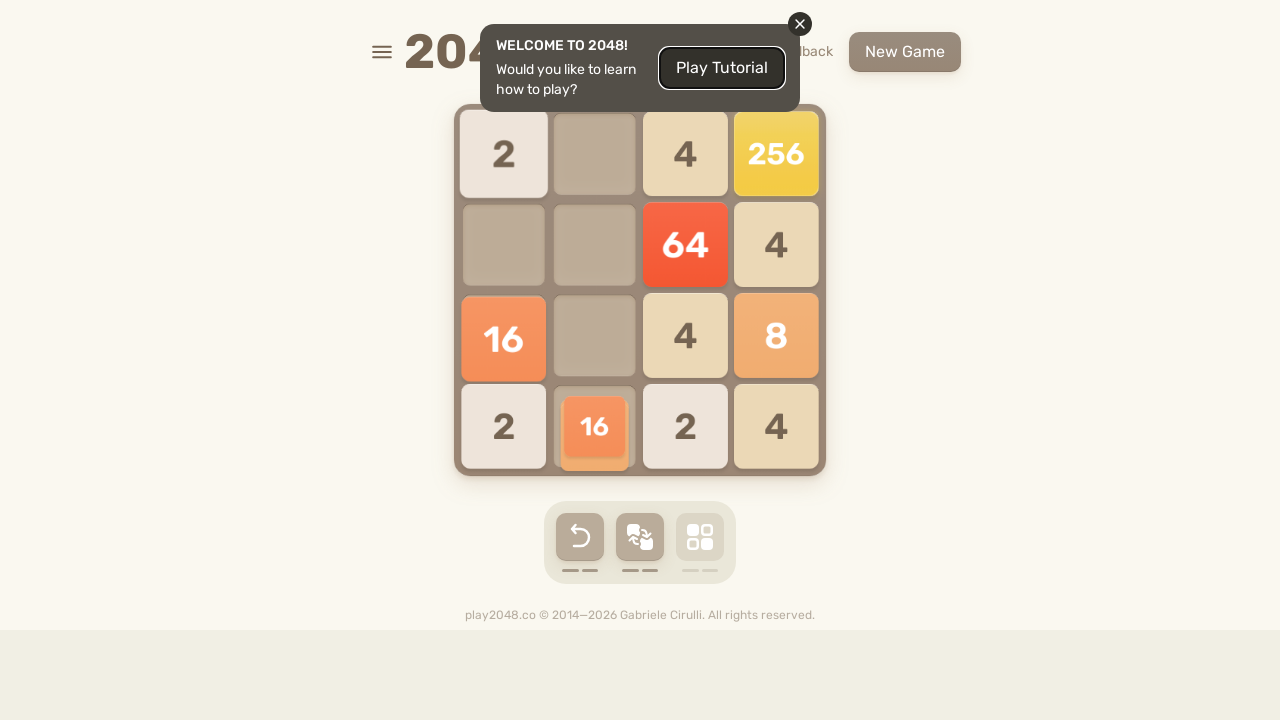

Pressed ArrowUp to move tiles up
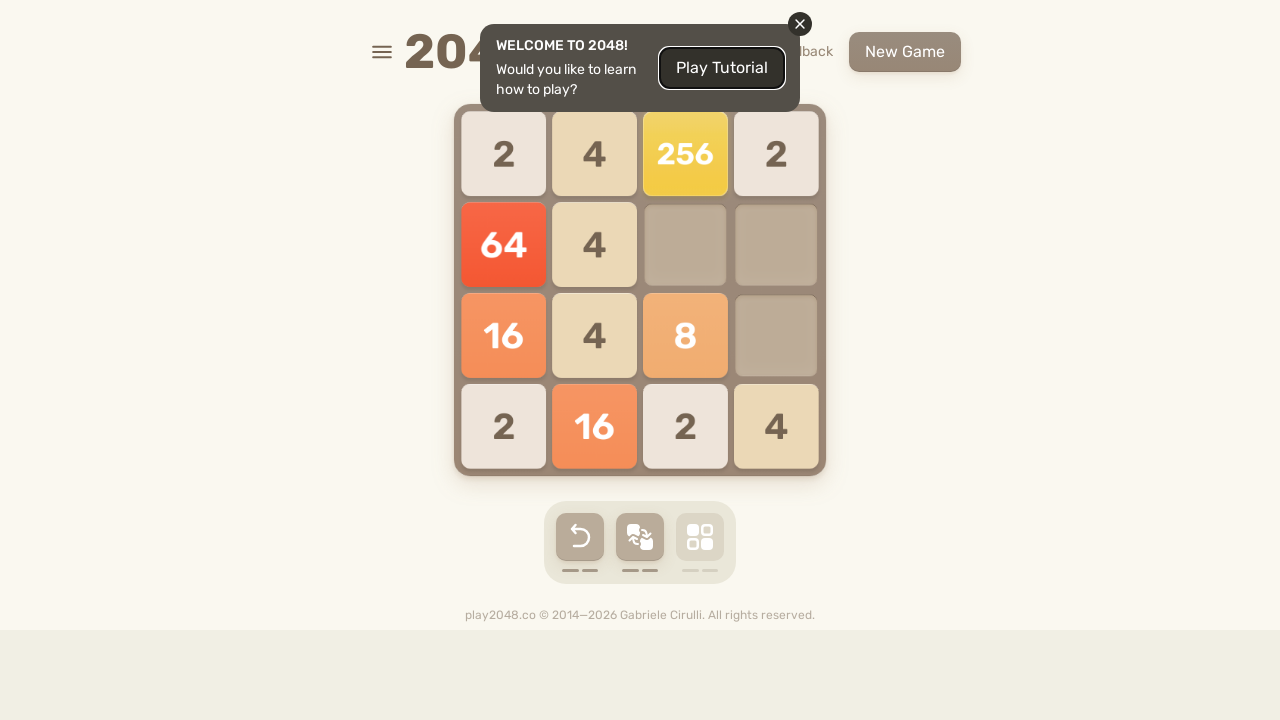

Pressed ArrowRight to move tiles right
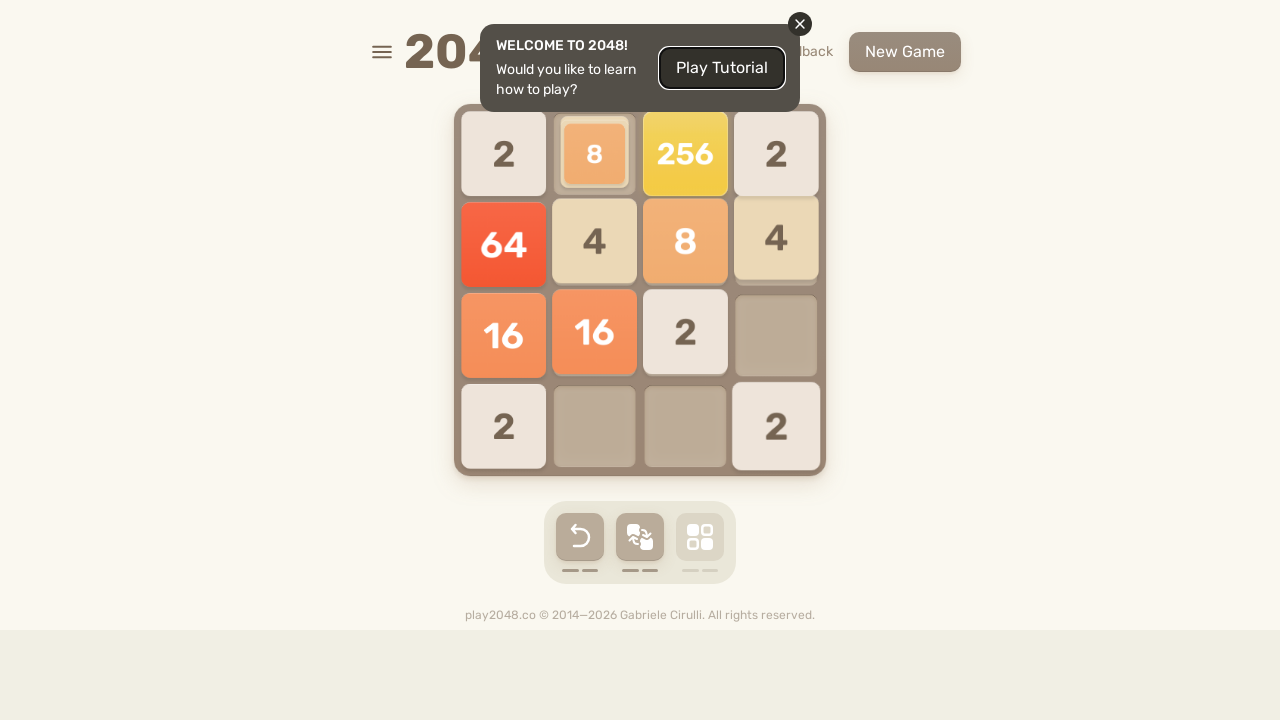

Pressed ArrowDown to move tiles down
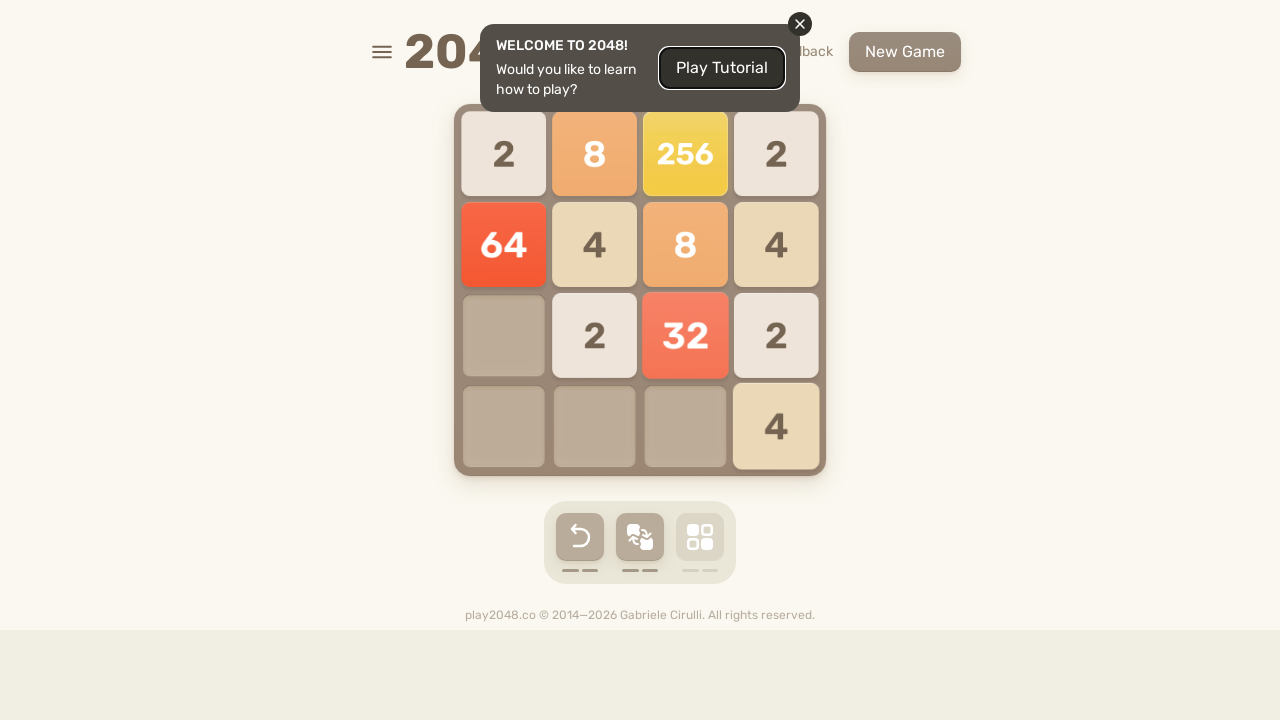

Pressed ArrowLeft to move tiles left
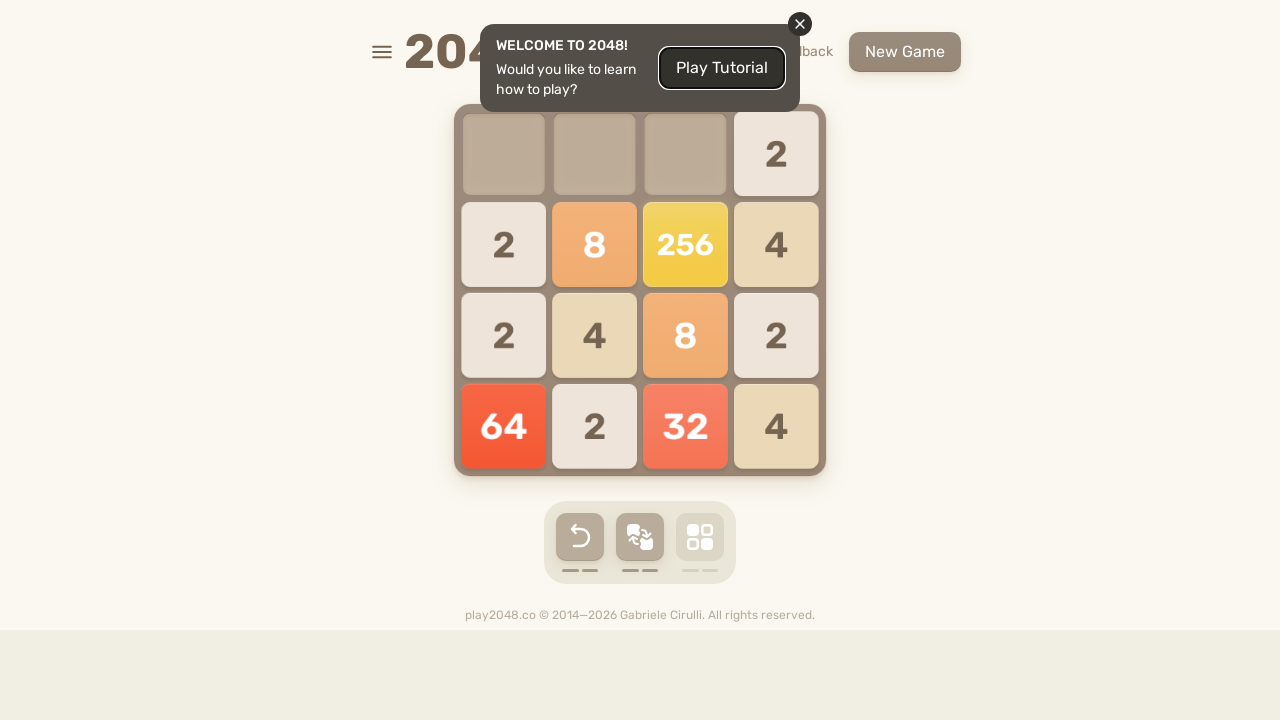

Pressed ArrowUp to move tiles up
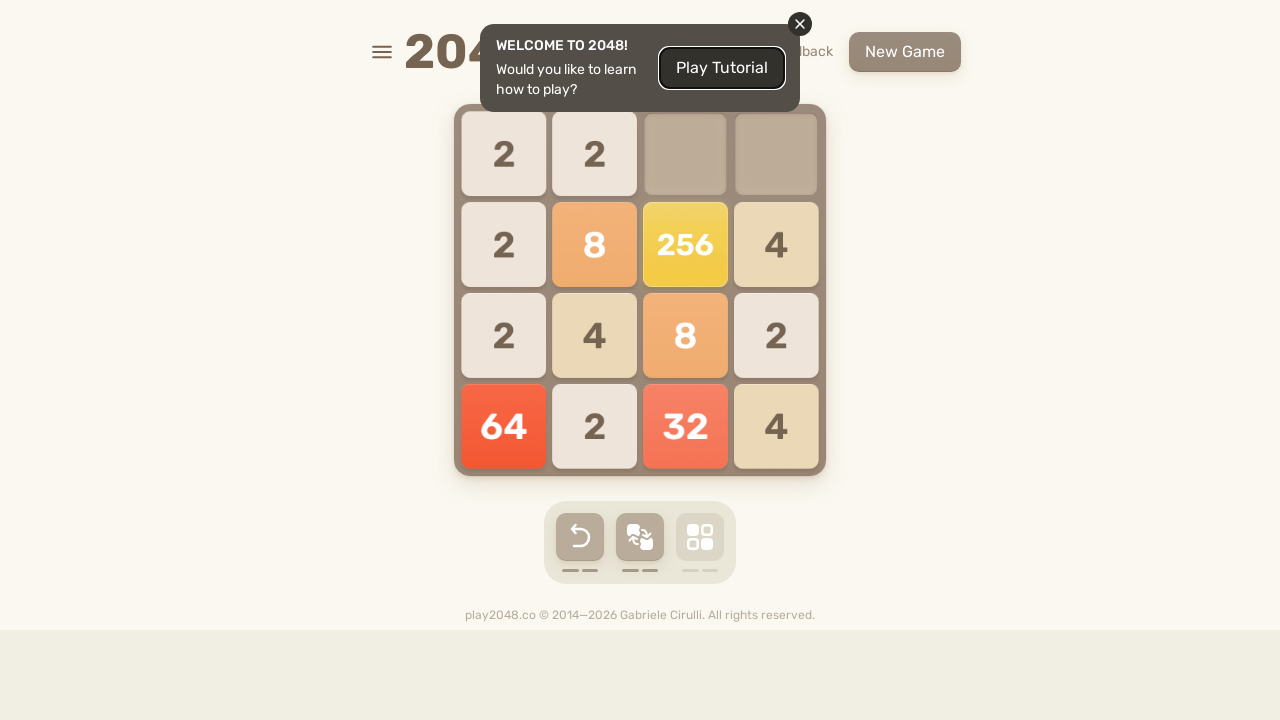

Pressed ArrowRight to move tiles right
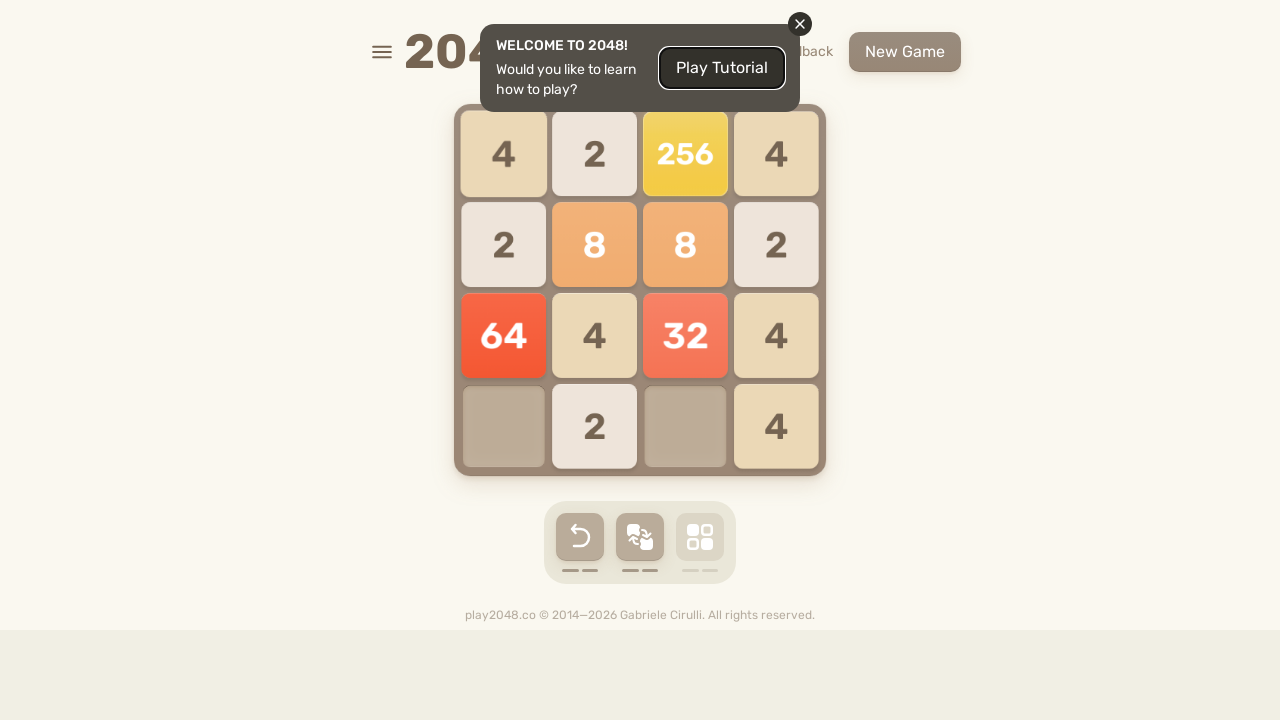

Pressed ArrowDown to move tiles down
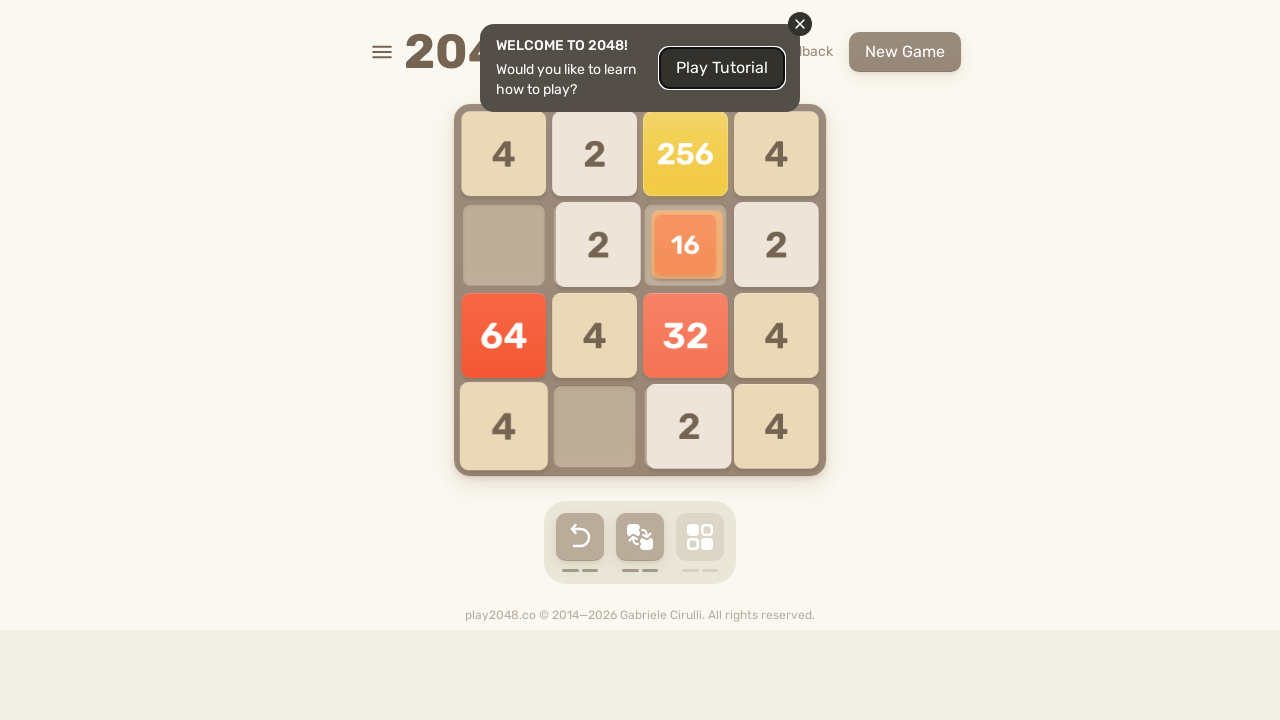

Pressed ArrowLeft to move tiles left
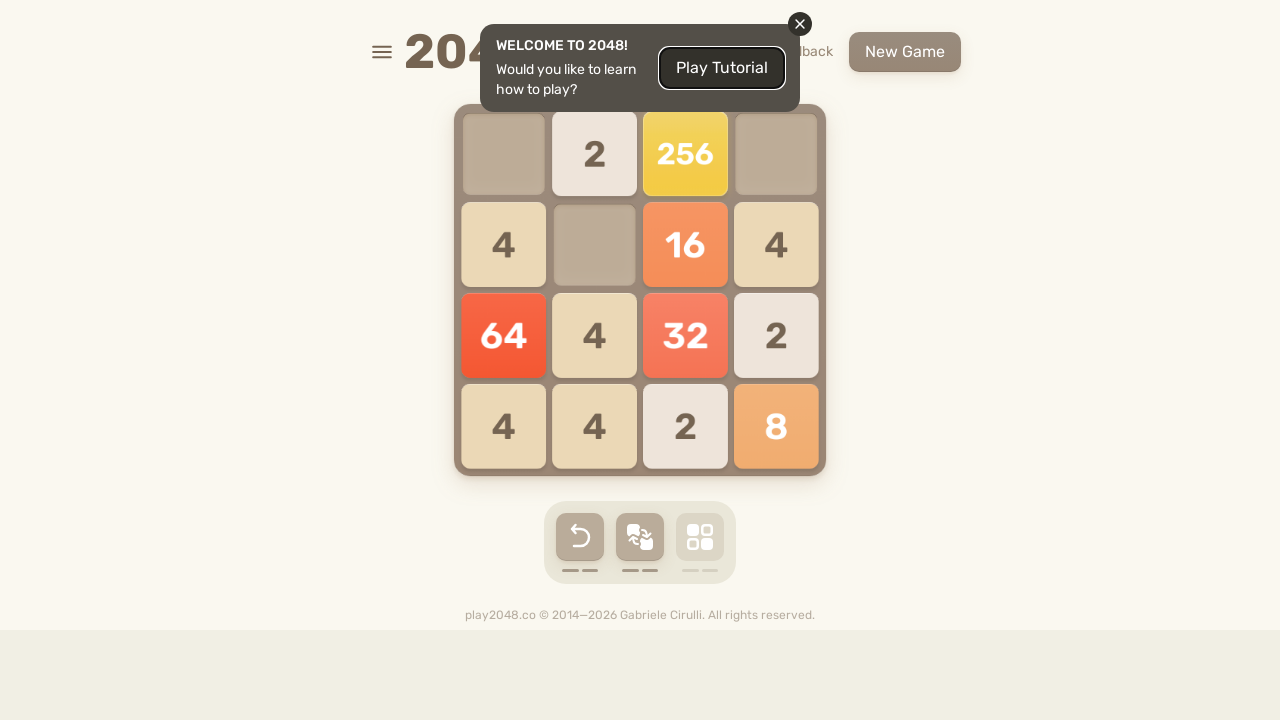

Pressed ArrowUp to move tiles up
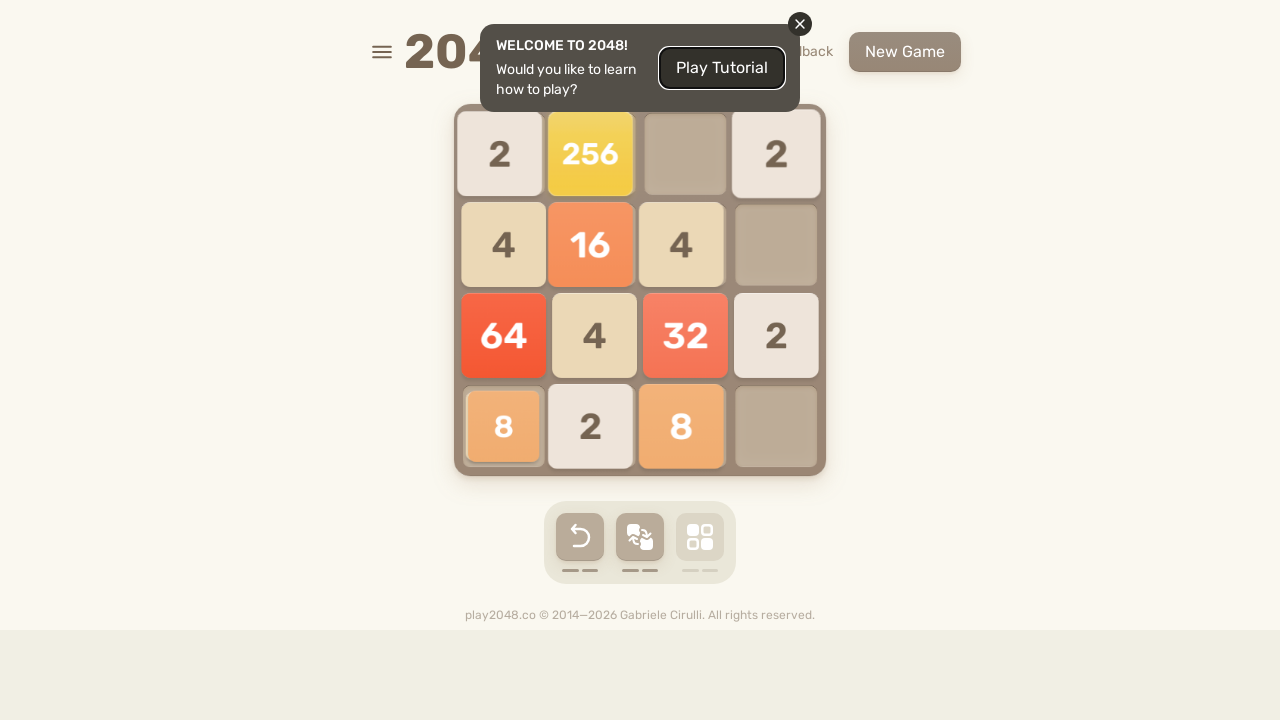

Pressed ArrowRight to move tiles right
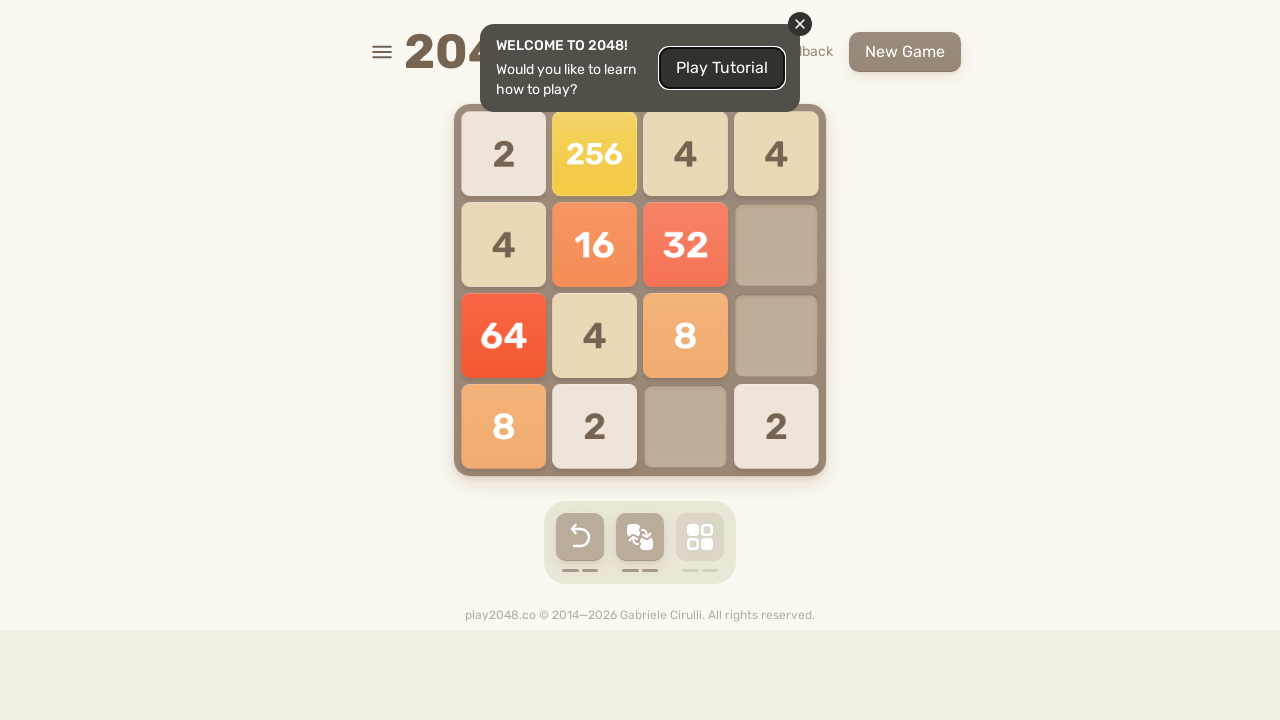

Pressed ArrowDown to move tiles down
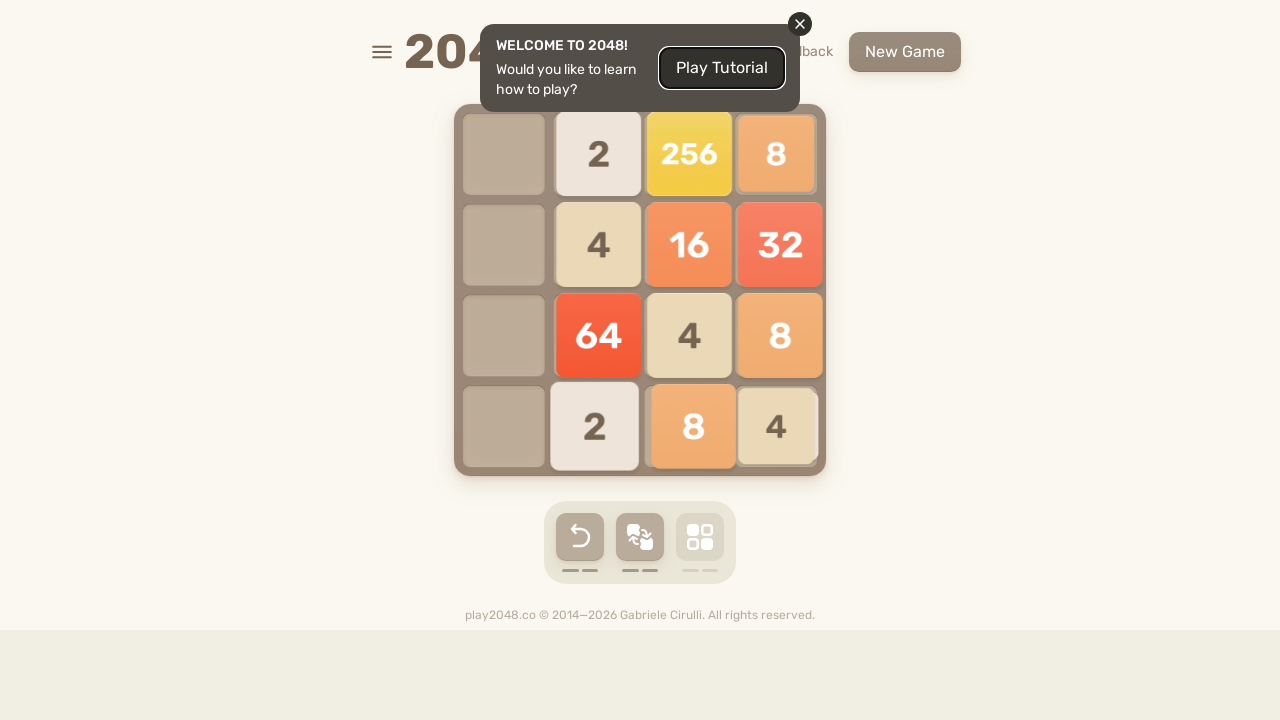

Pressed ArrowLeft to move tiles left
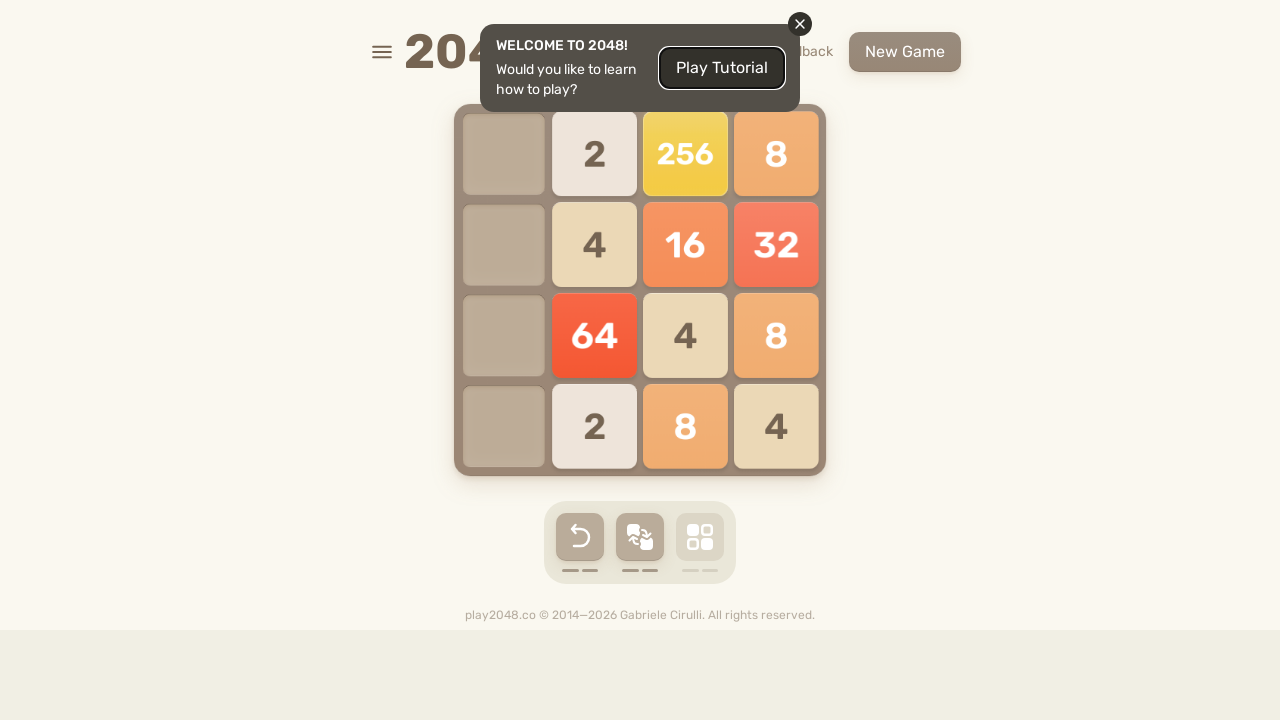

Pressed ArrowUp to move tiles up
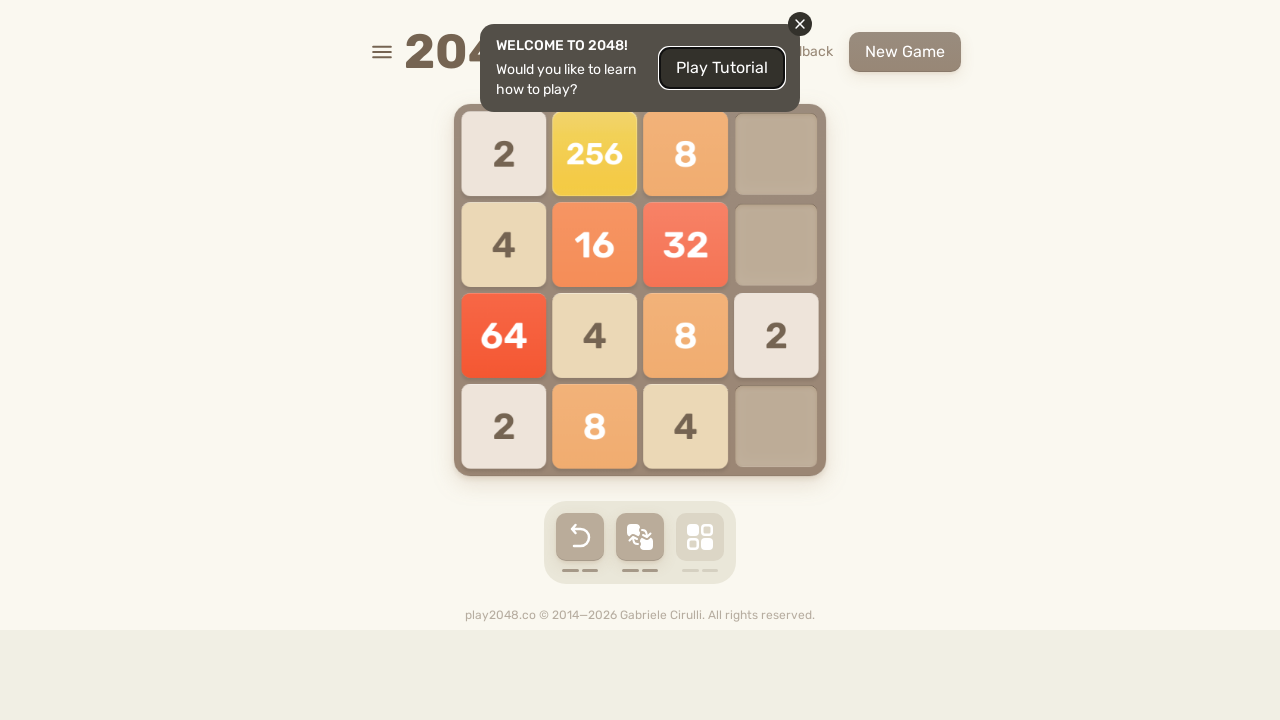

Pressed ArrowRight to move tiles right
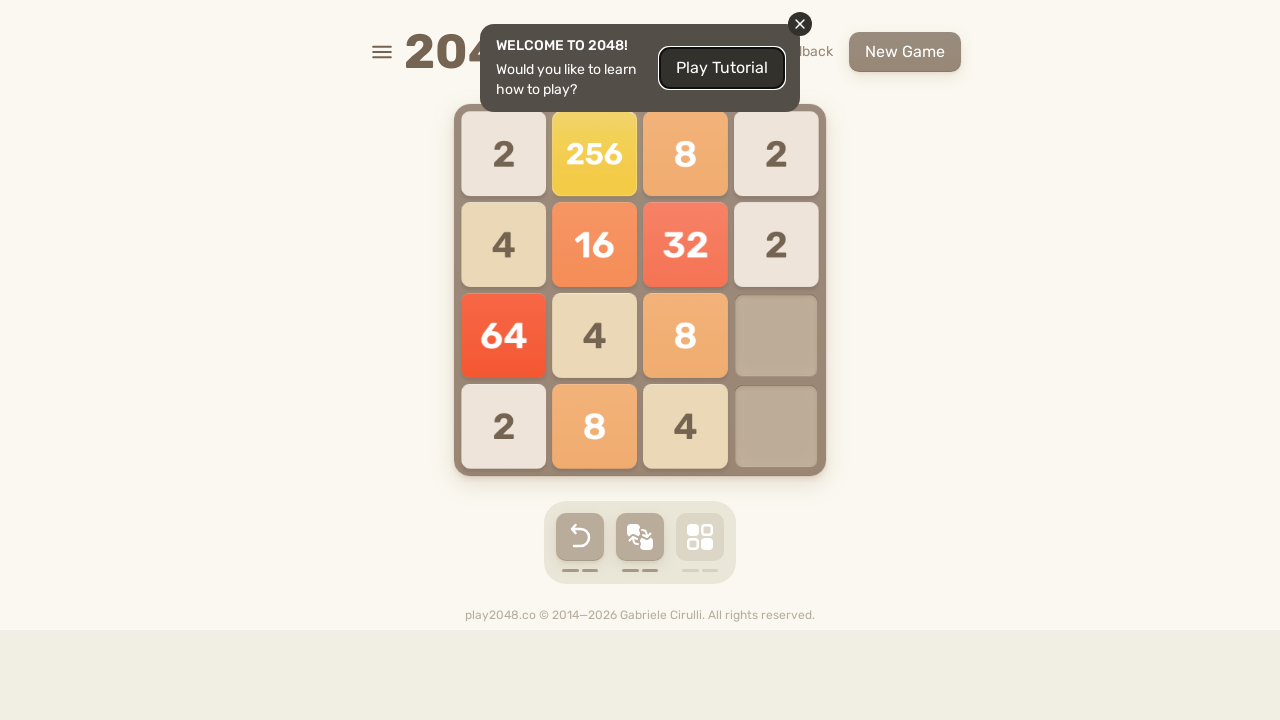

Pressed ArrowDown to move tiles down
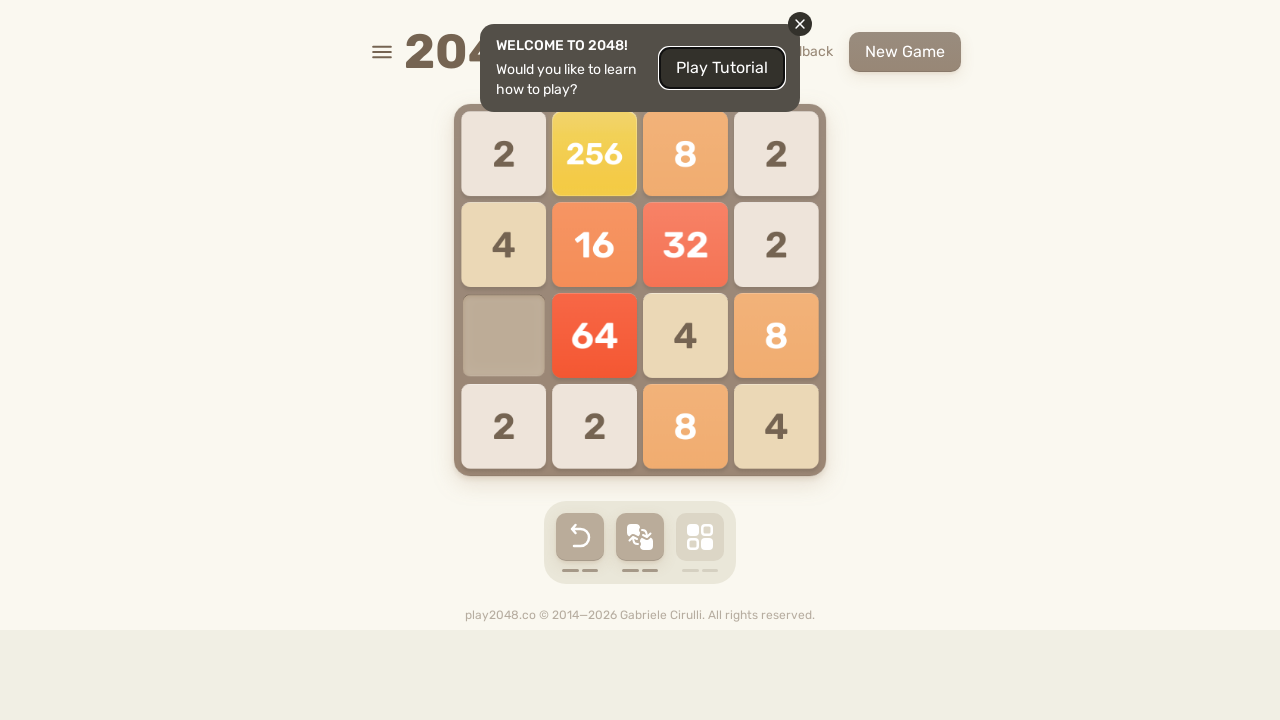

Pressed ArrowLeft to move tiles left
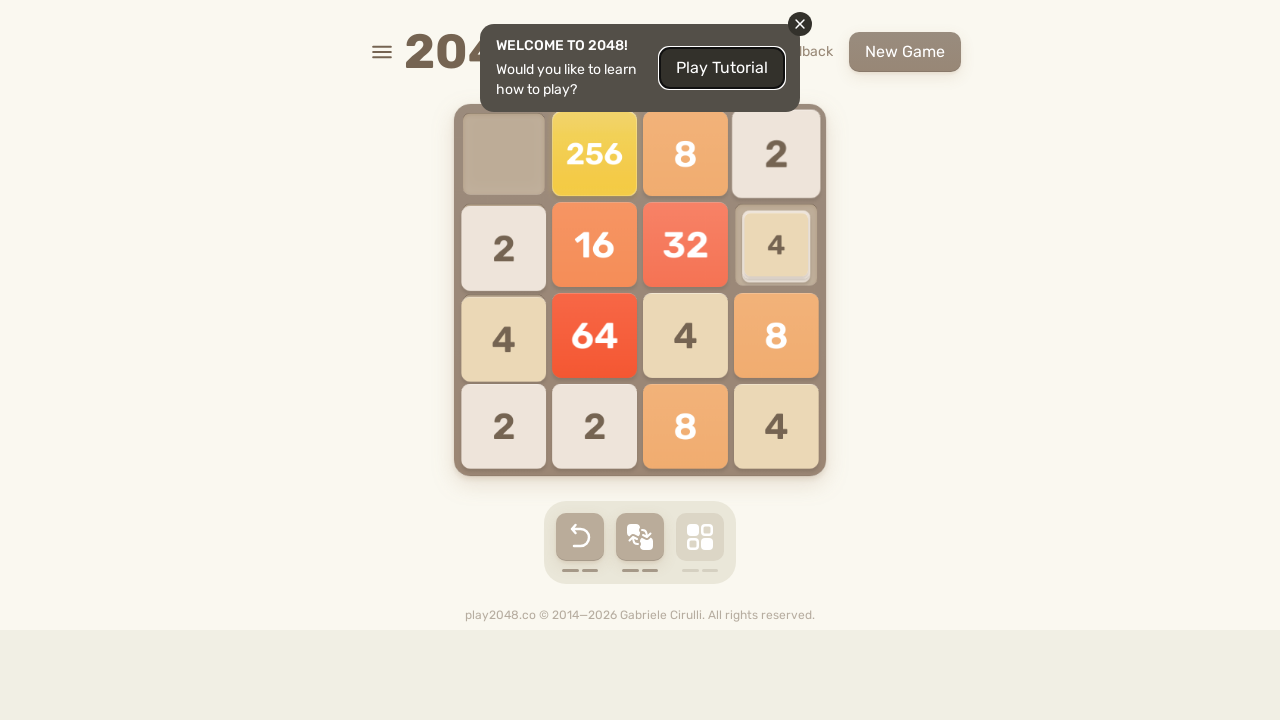

Pressed ArrowUp to move tiles up
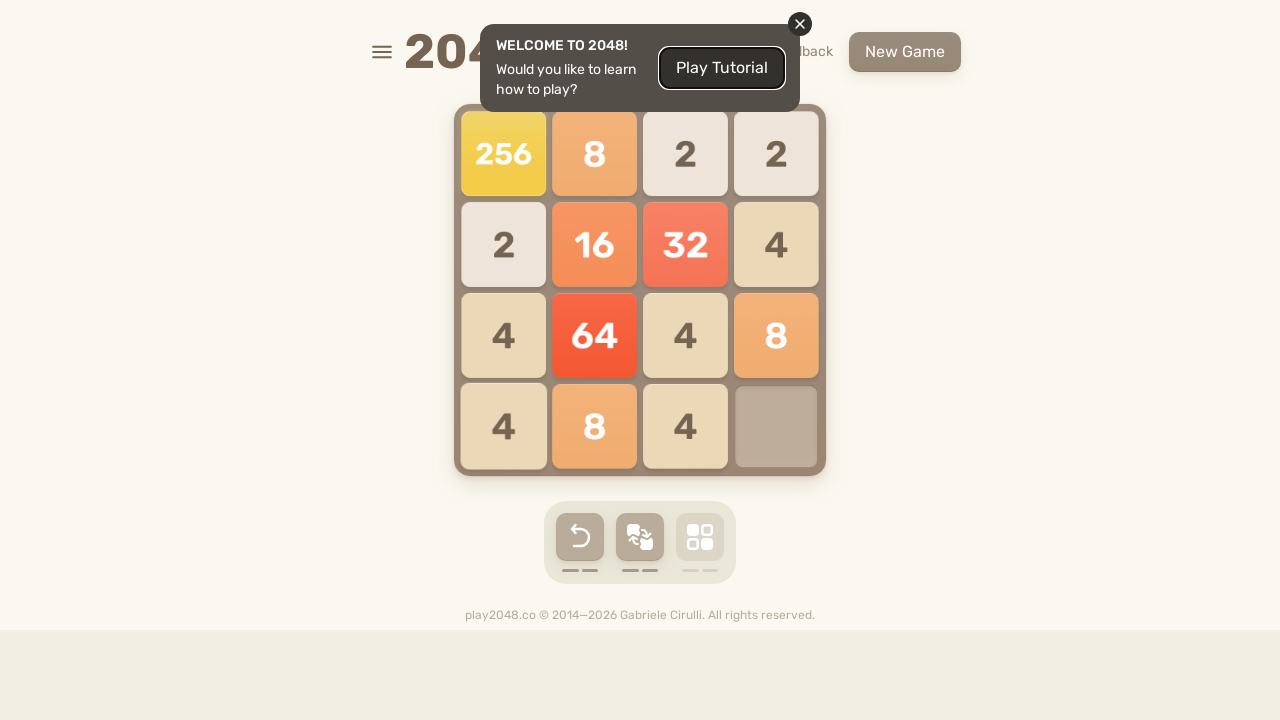

Pressed ArrowRight to move tiles right
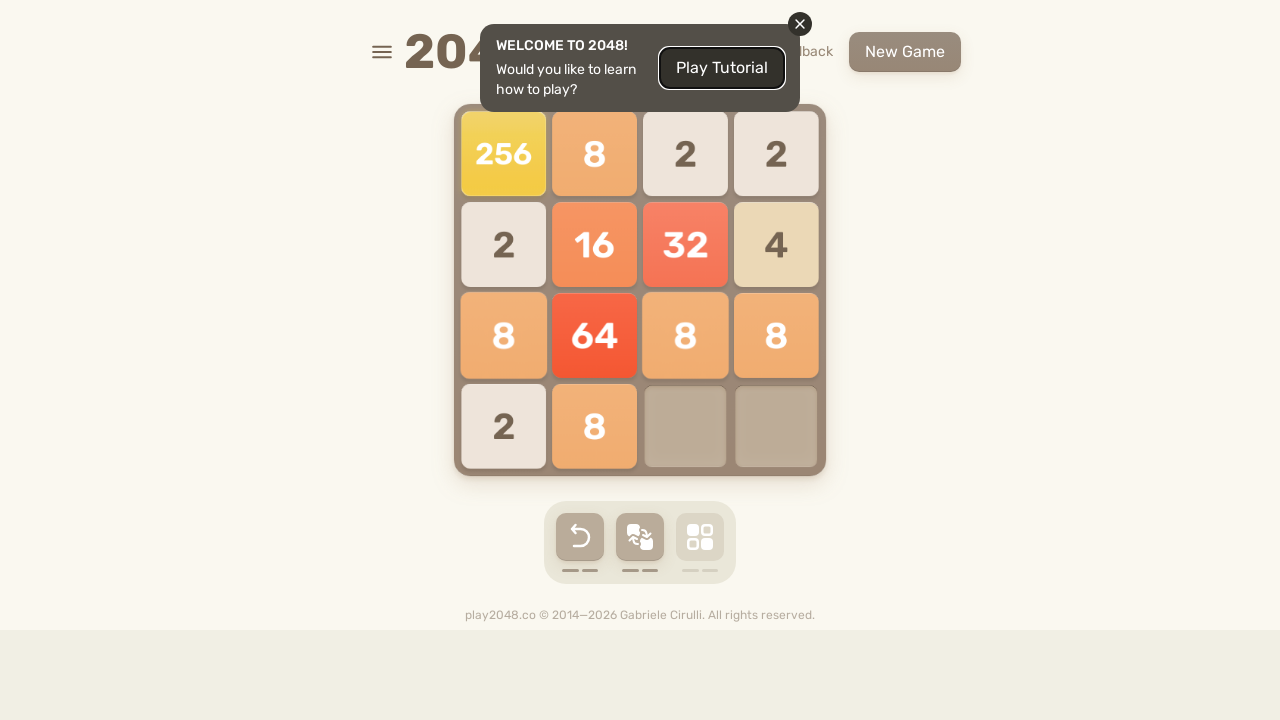

Pressed ArrowDown to move tiles down
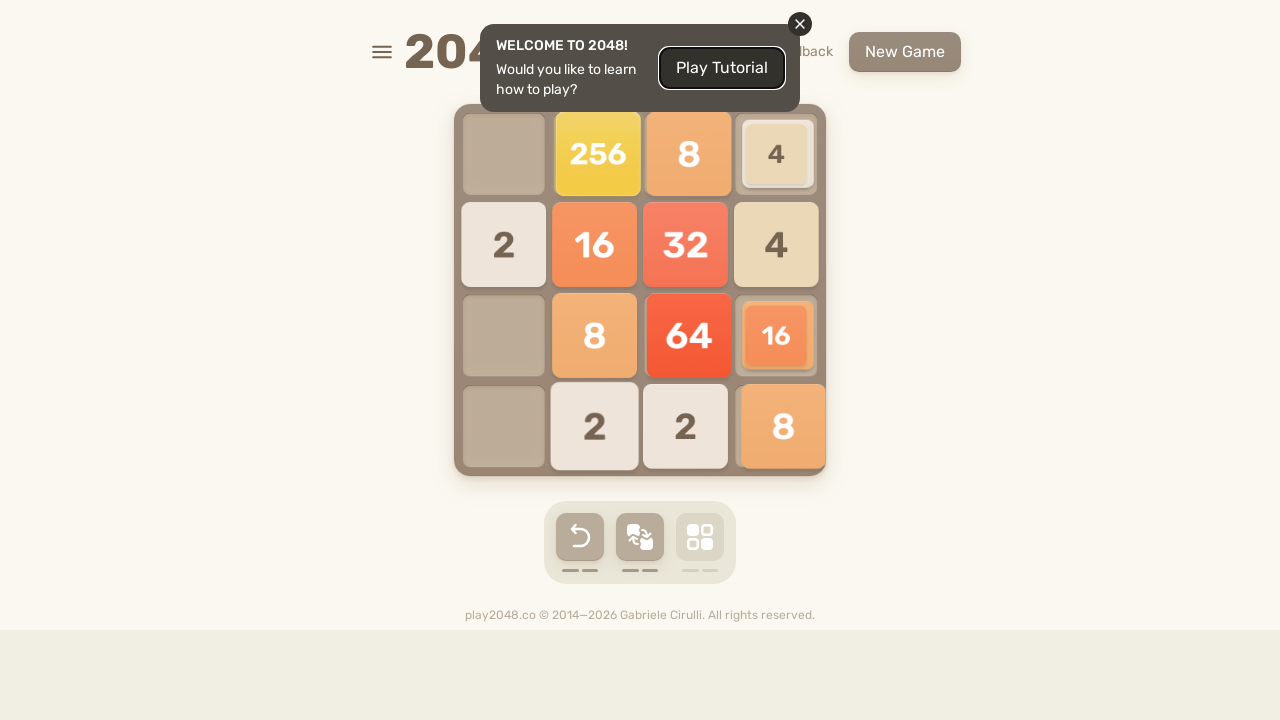

Pressed ArrowLeft to move tiles left
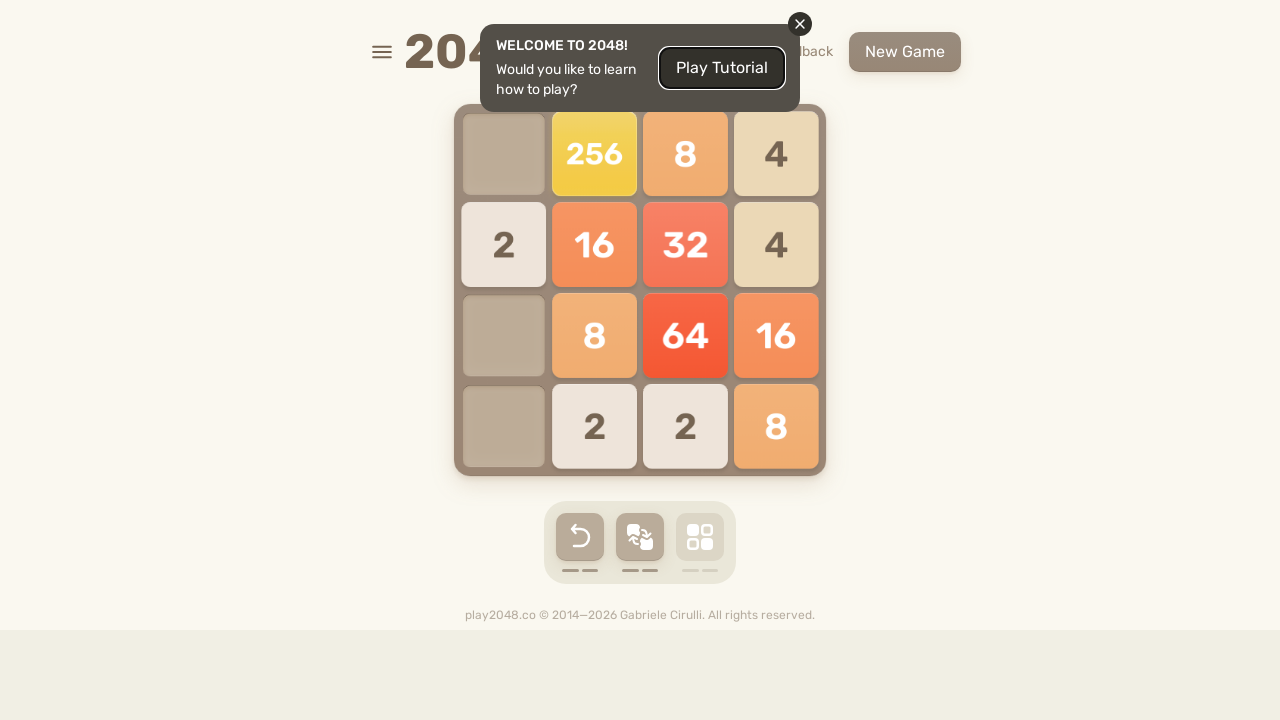

Pressed ArrowUp to move tiles up
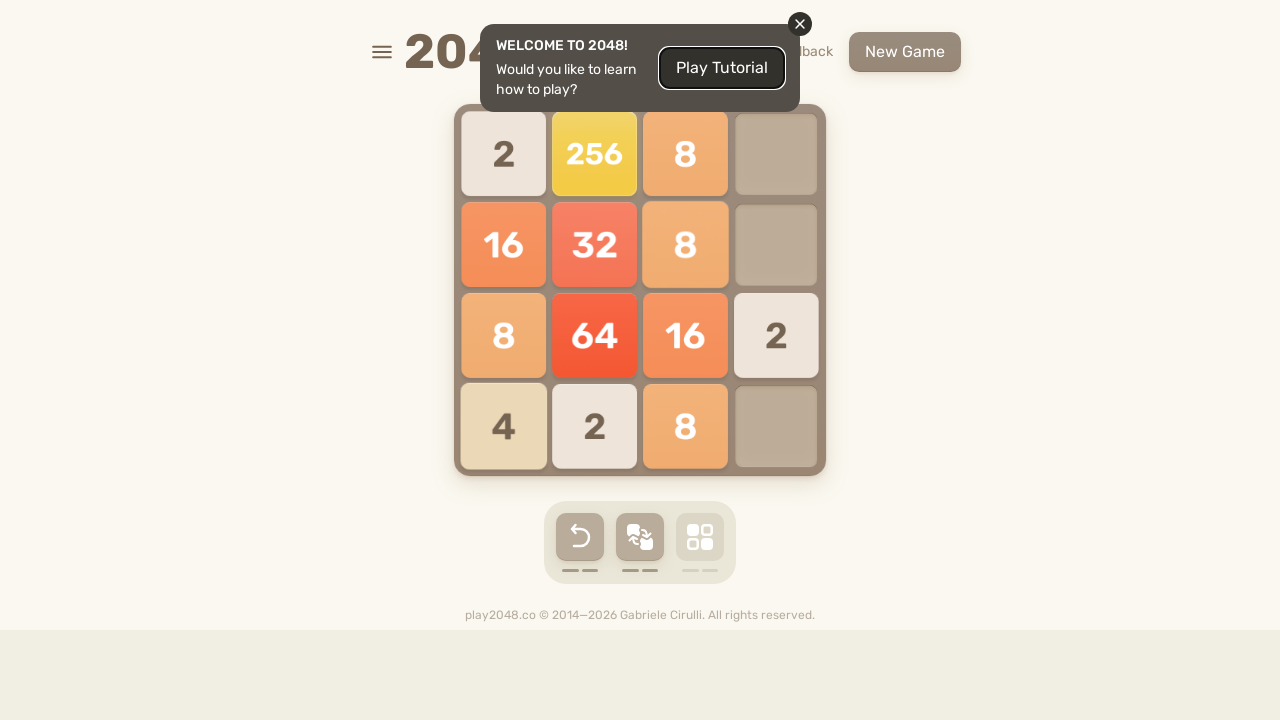

Pressed ArrowRight to move tiles right
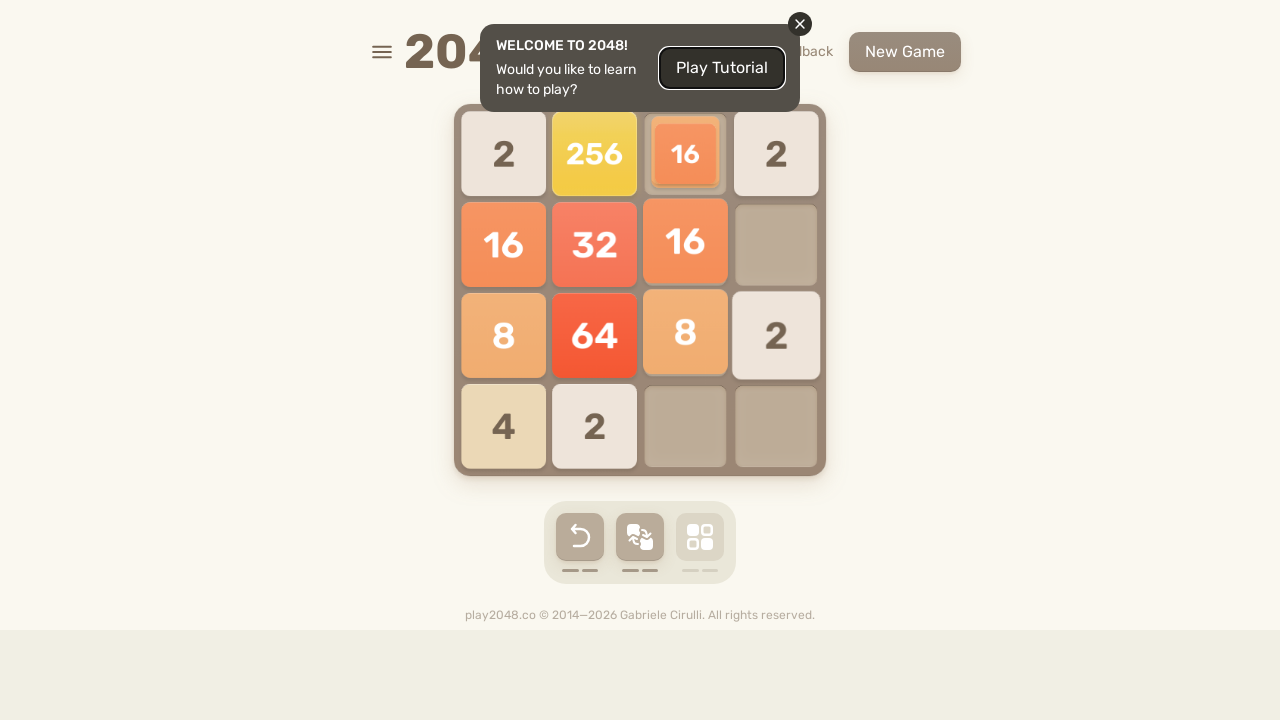

Pressed ArrowDown to move tiles down
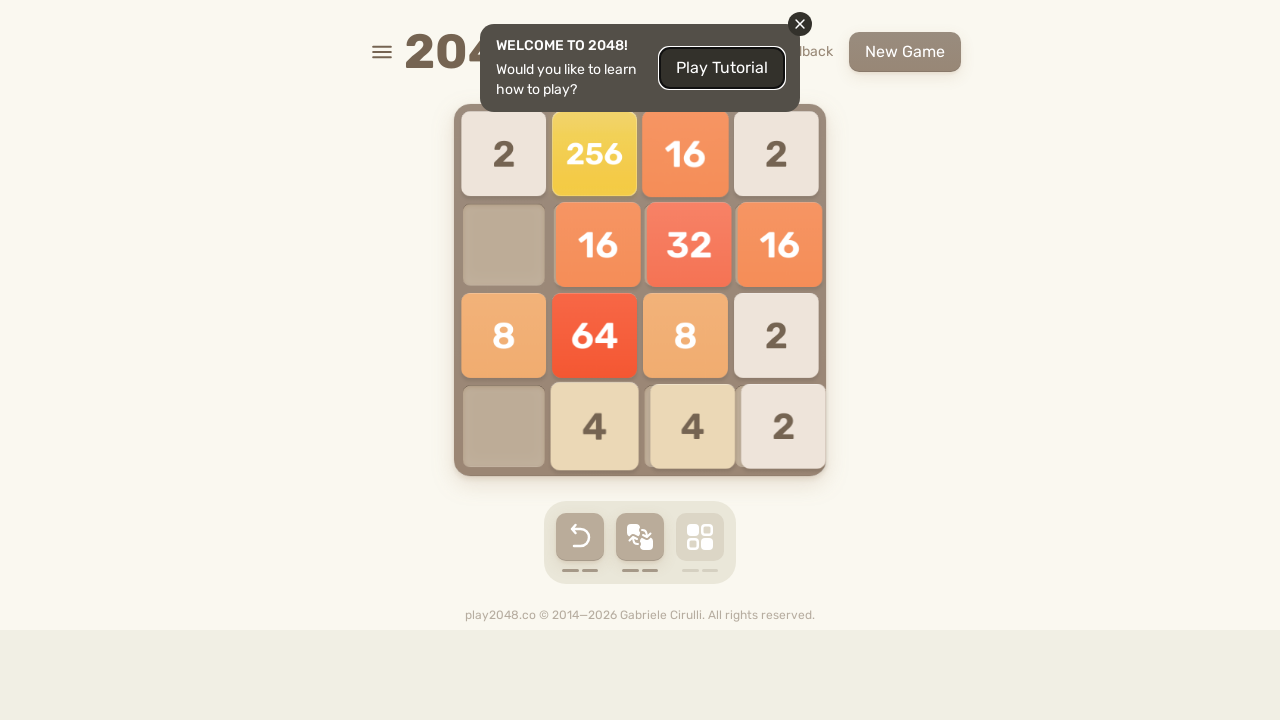

Pressed ArrowLeft to move tiles left
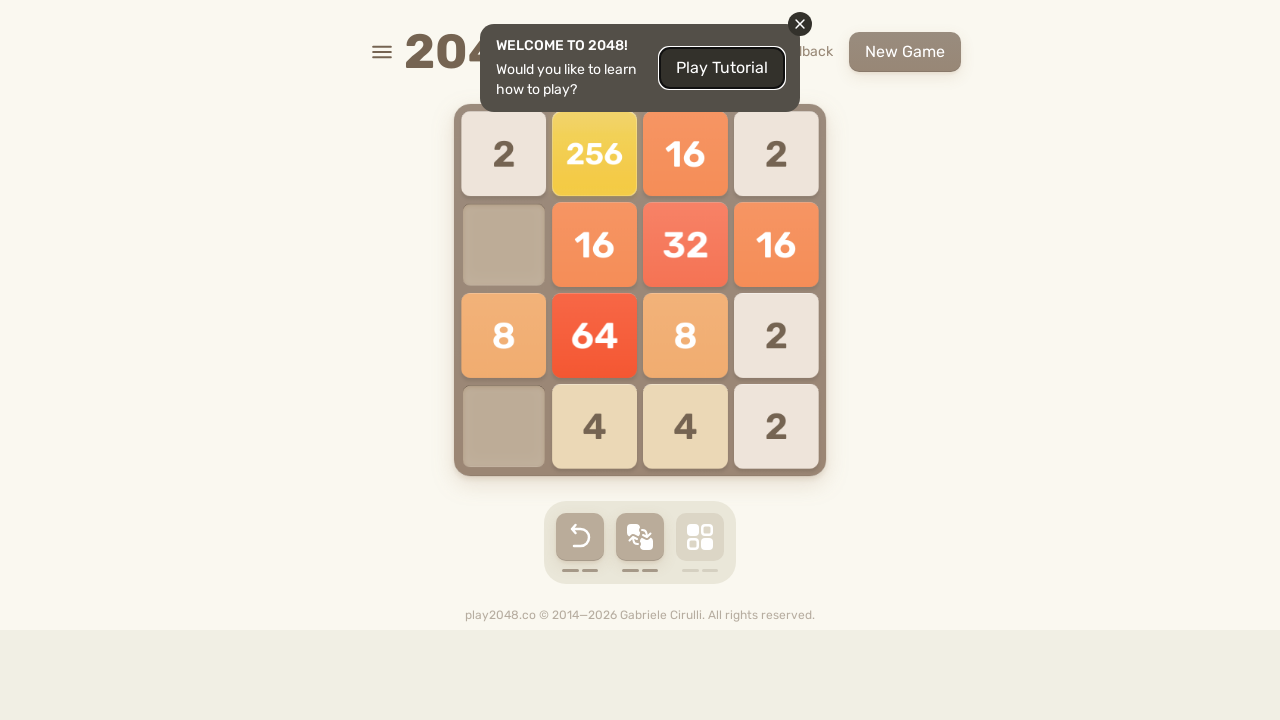

Pressed ArrowUp to move tiles up
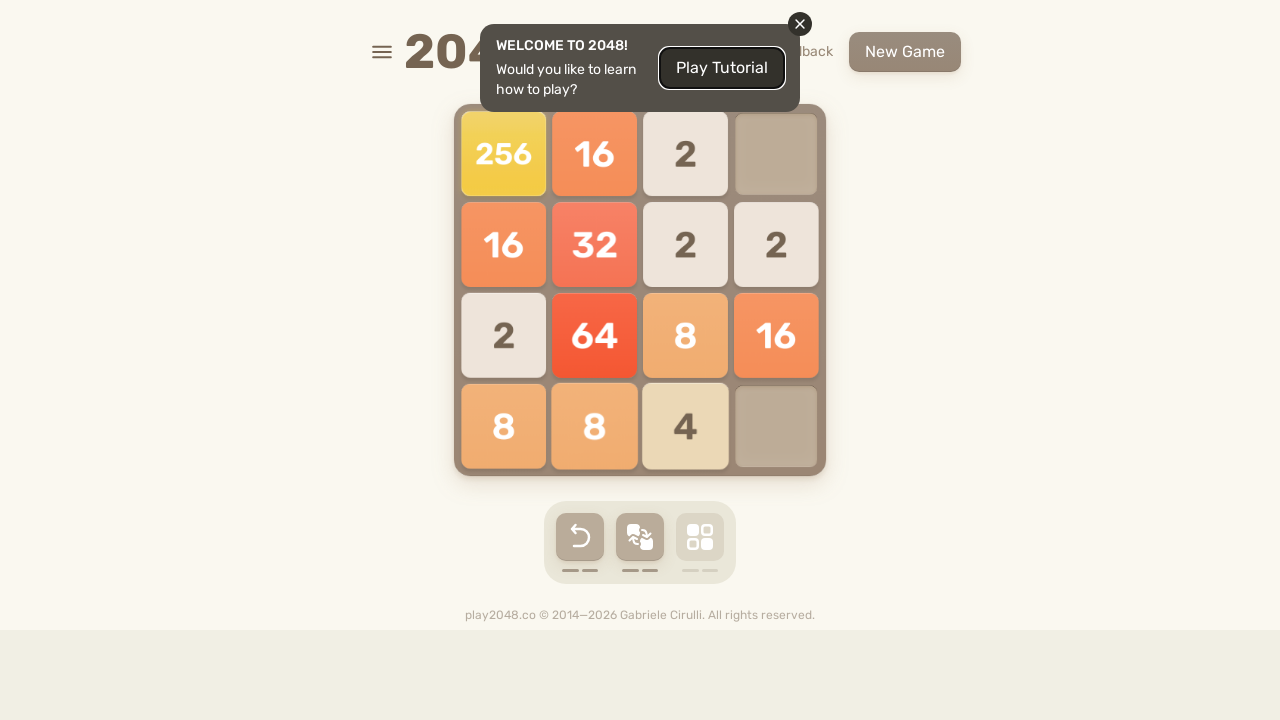

Pressed ArrowRight to move tiles right
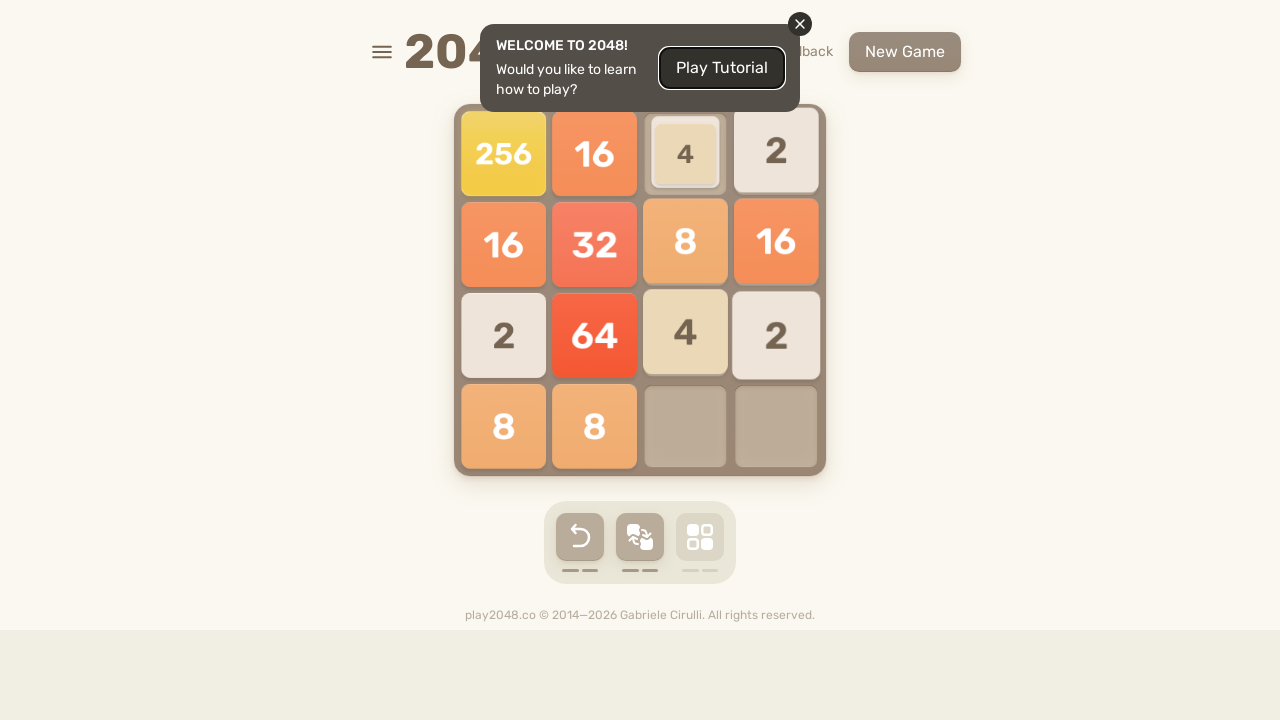

Pressed ArrowDown to move tiles down
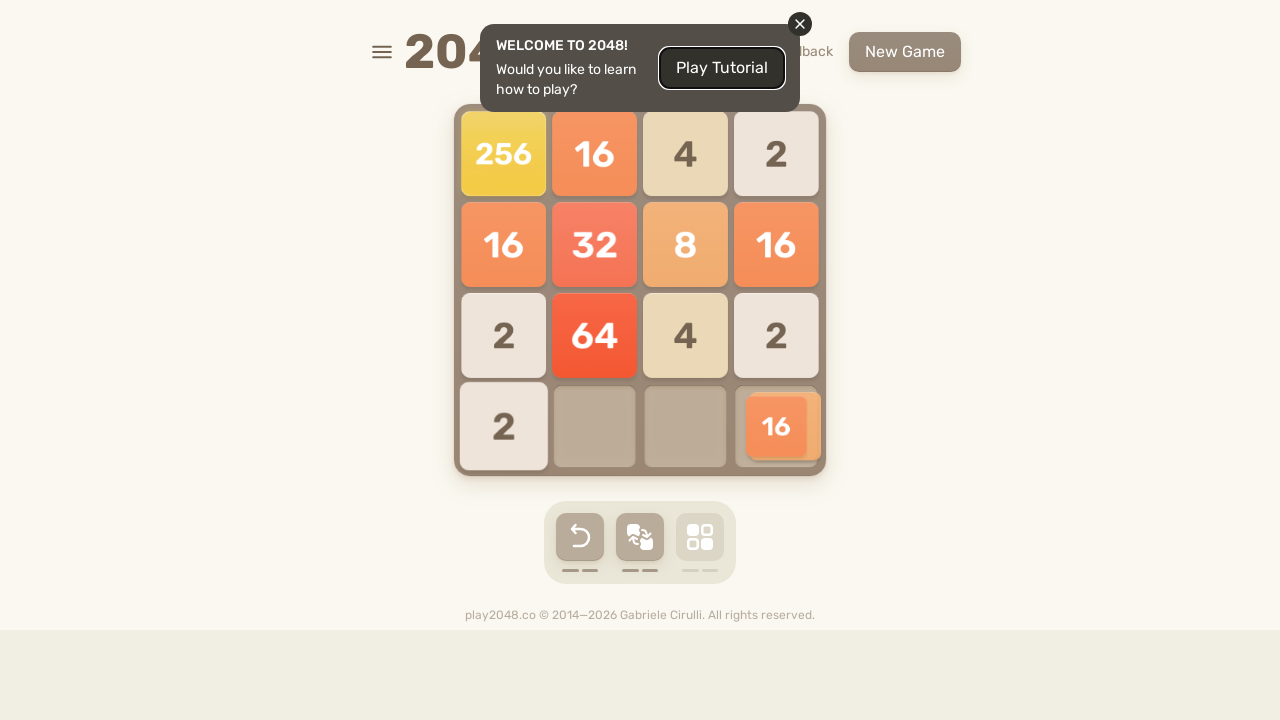

Pressed ArrowLeft to move tiles left
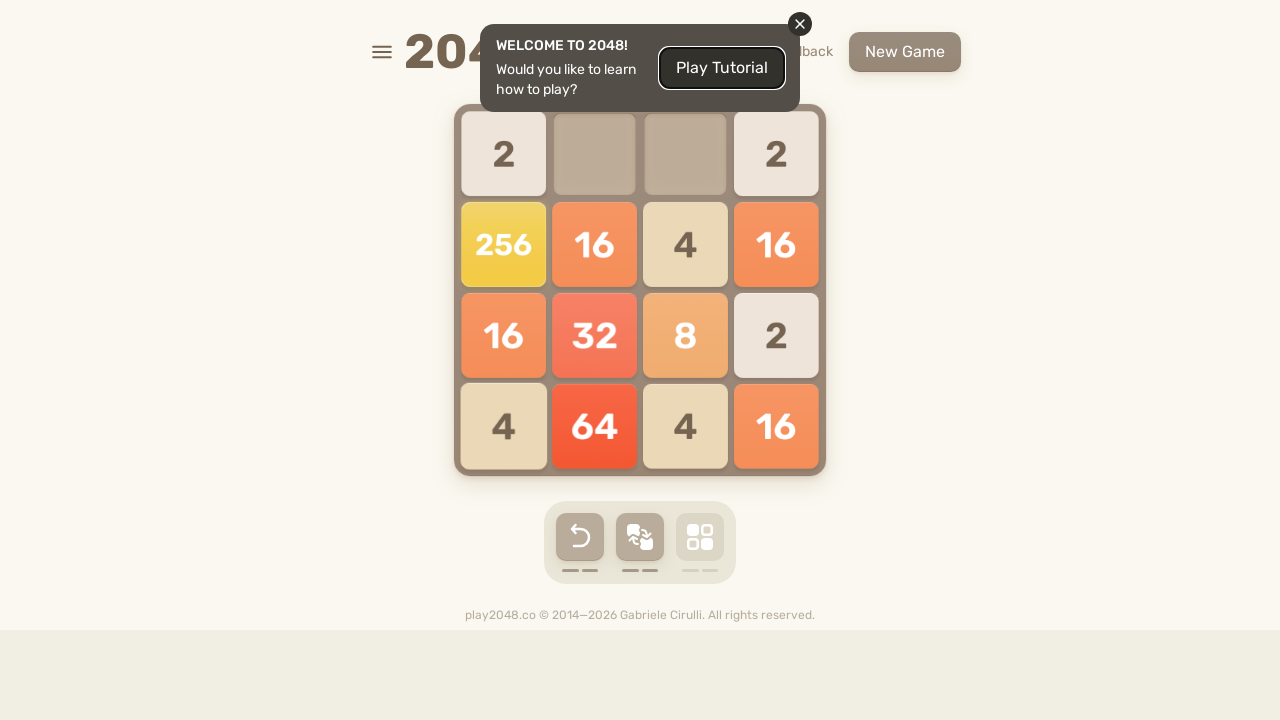

Pressed ArrowUp to move tiles up
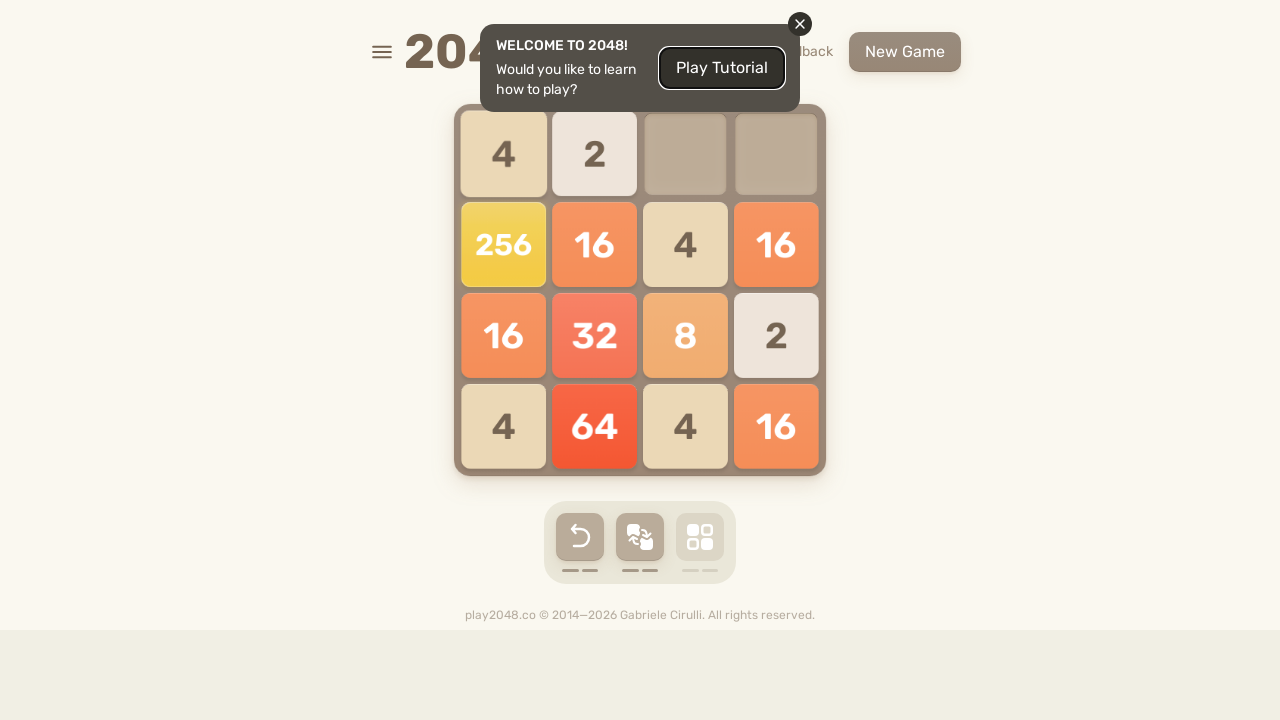

Pressed ArrowRight to move tiles right
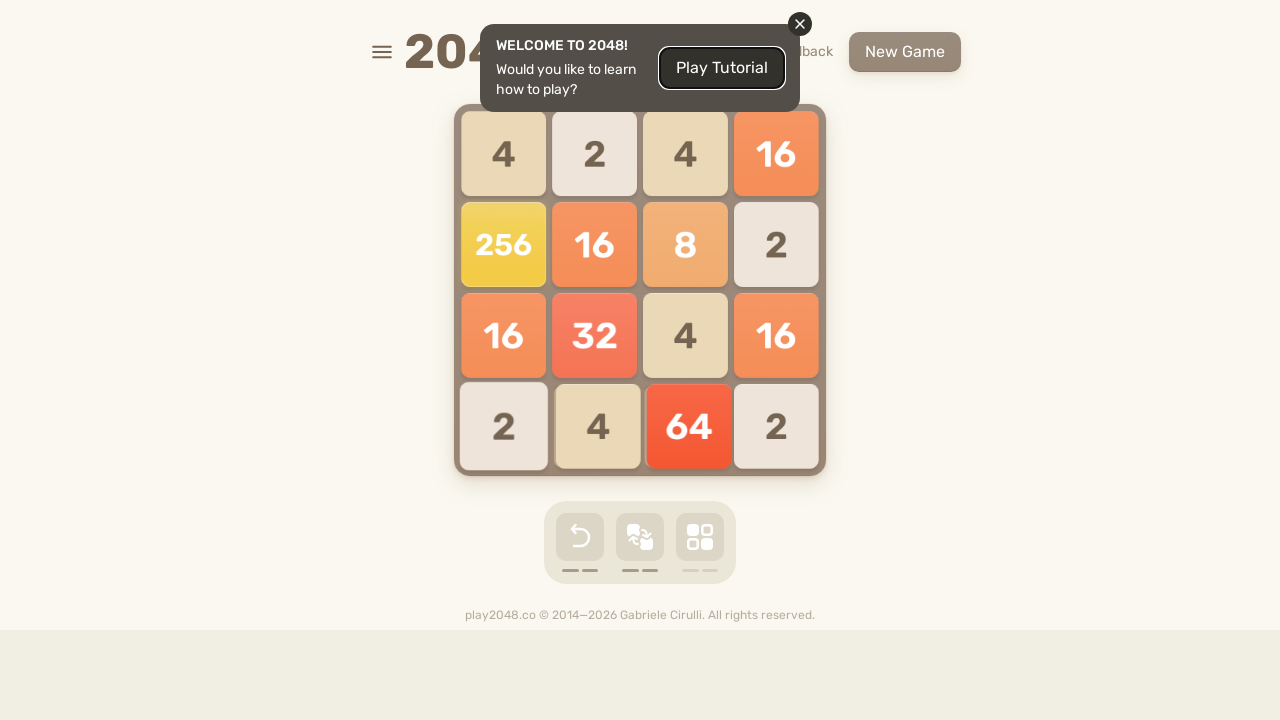

Pressed ArrowDown to move tiles down
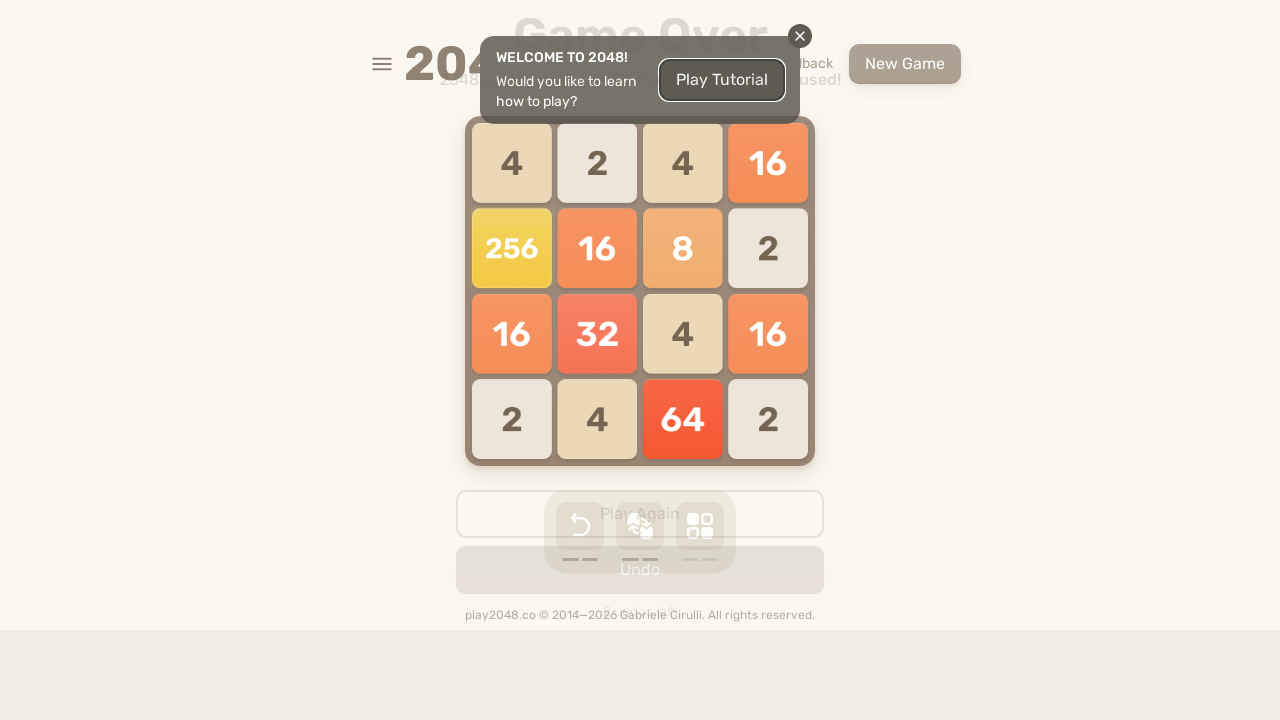

Pressed ArrowLeft to move tiles left
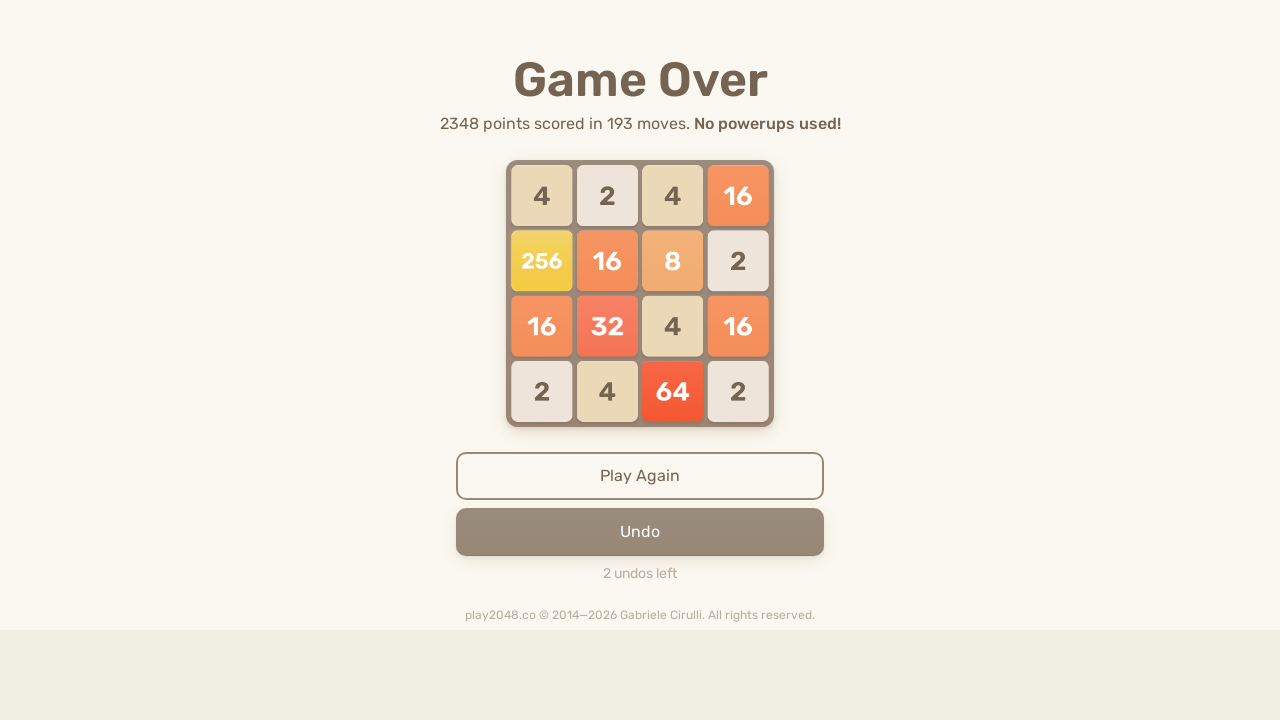

Pressed ArrowUp to move tiles up
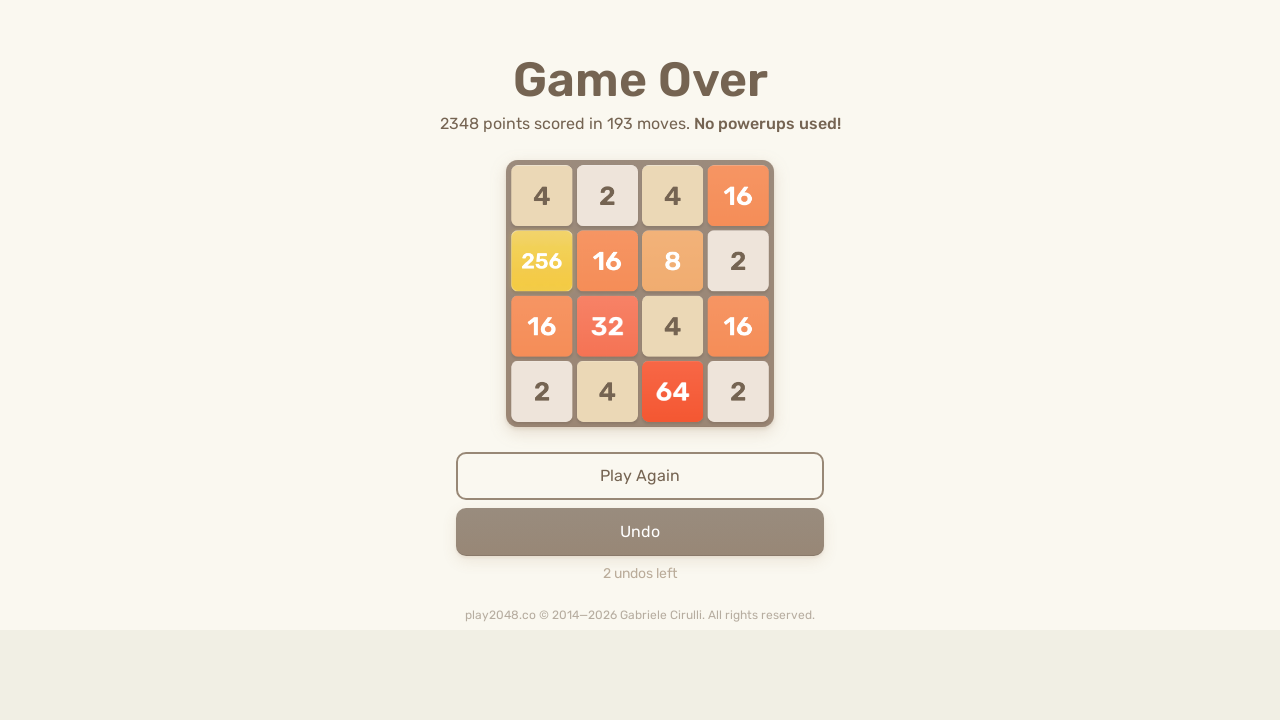

Pressed ArrowRight to move tiles right
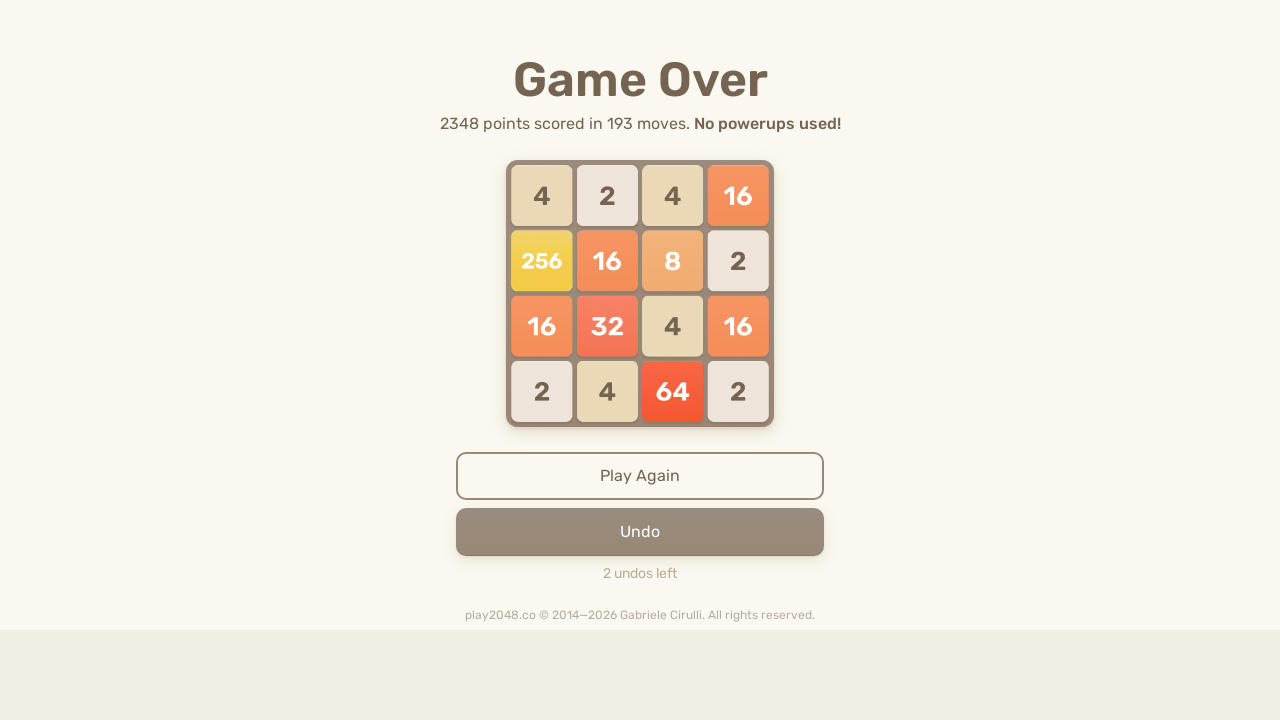

Pressed ArrowDown to move tiles down
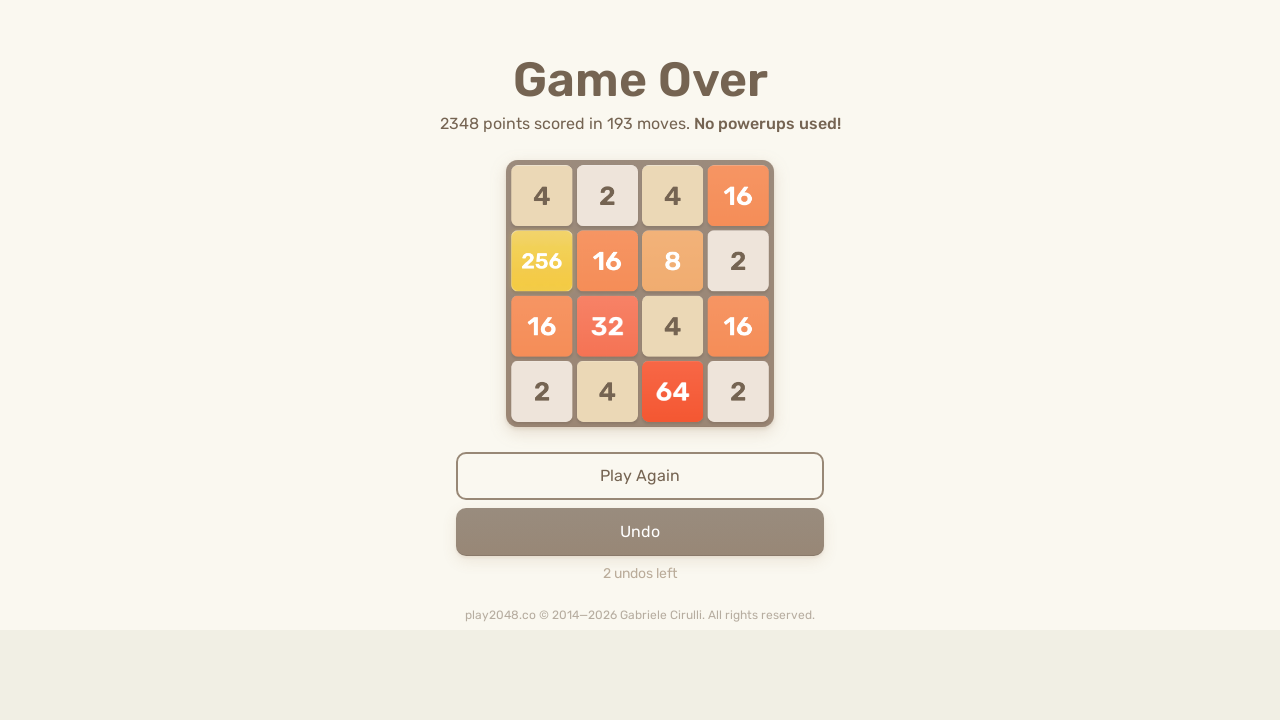

Pressed ArrowLeft to move tiles left
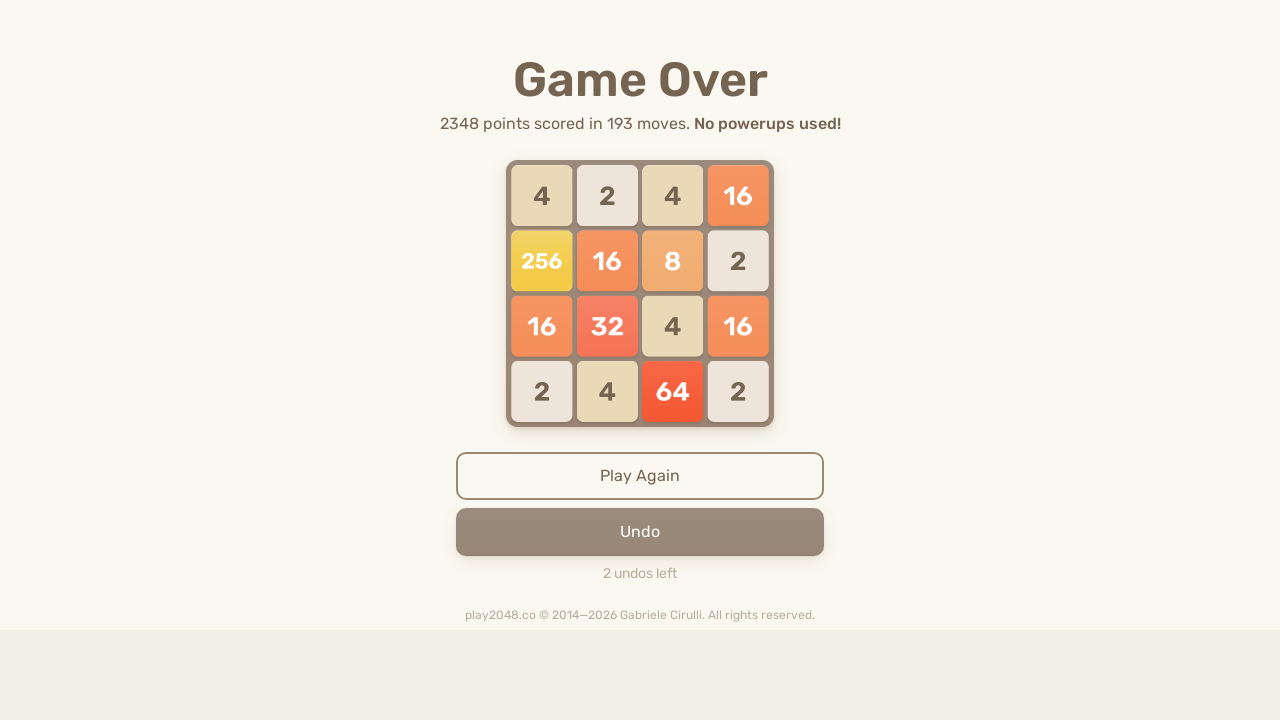

Pressed ArrowUp to move tiles up
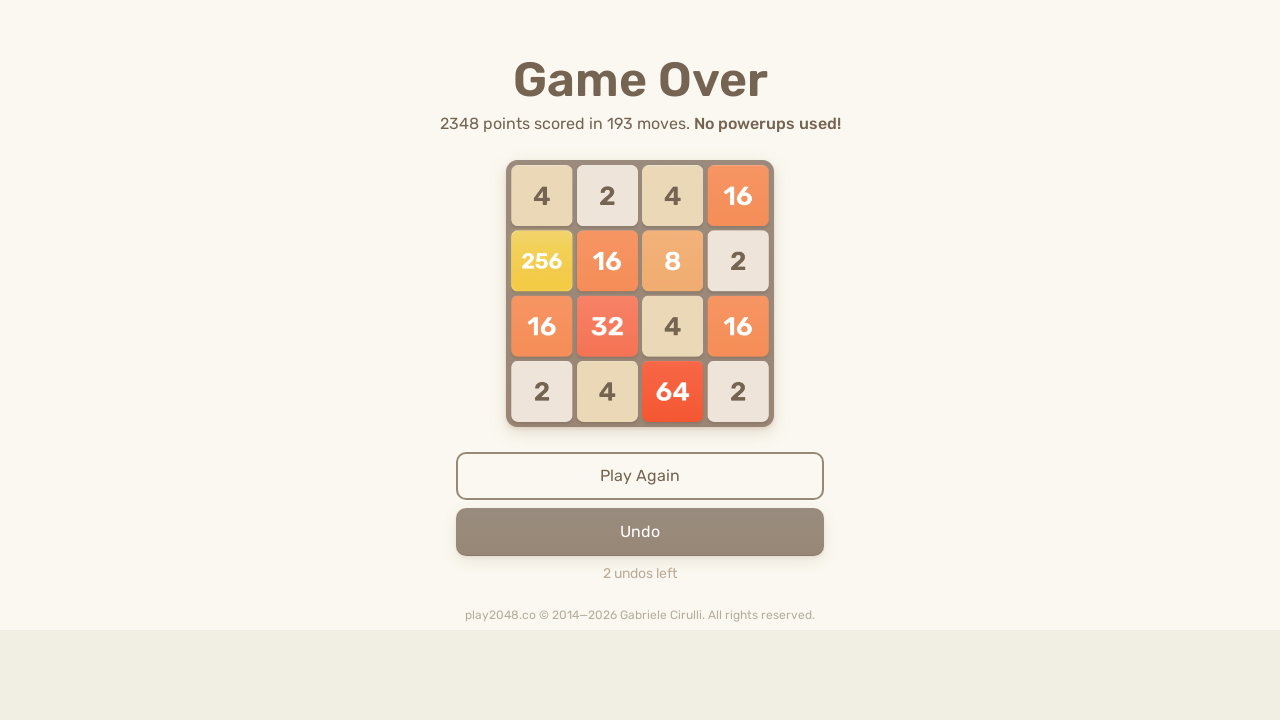

Pressed ArrowRight to move tiles right
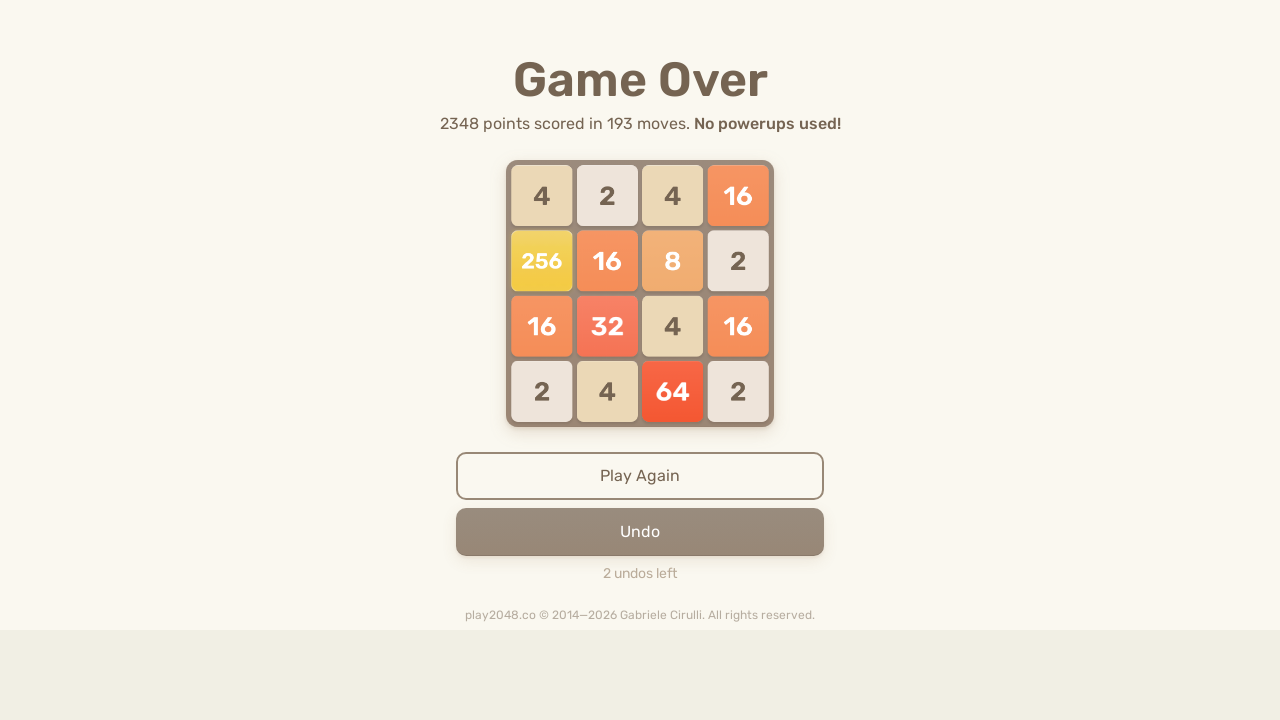

Pressed ArrowDown to move tiles down
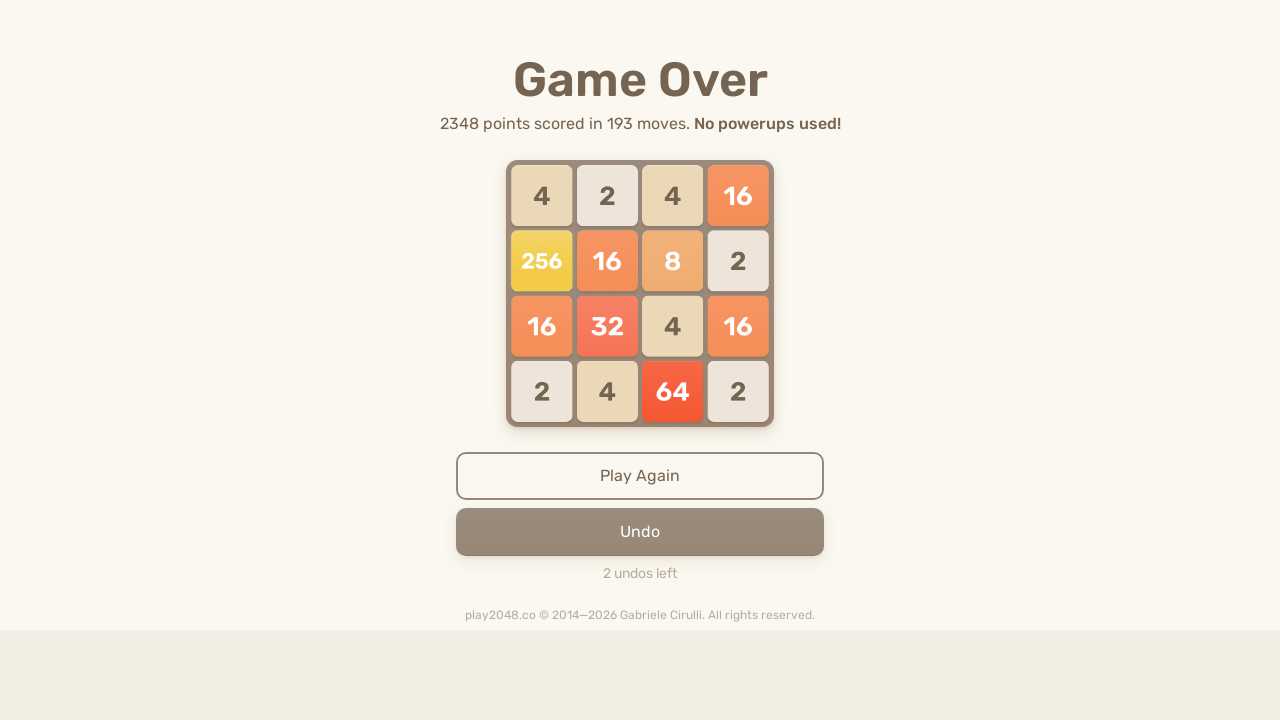

Pressed ArrowLeft to move tiles left
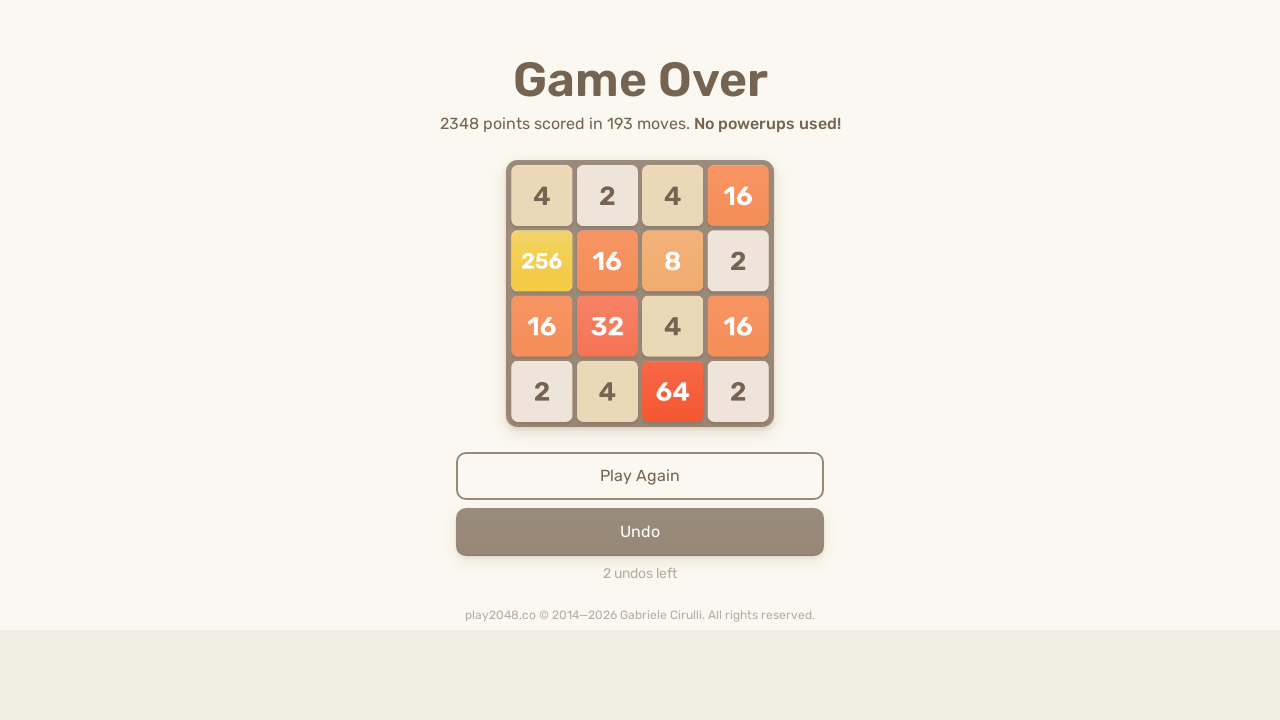

Pressed ArrowUp to move tiles up
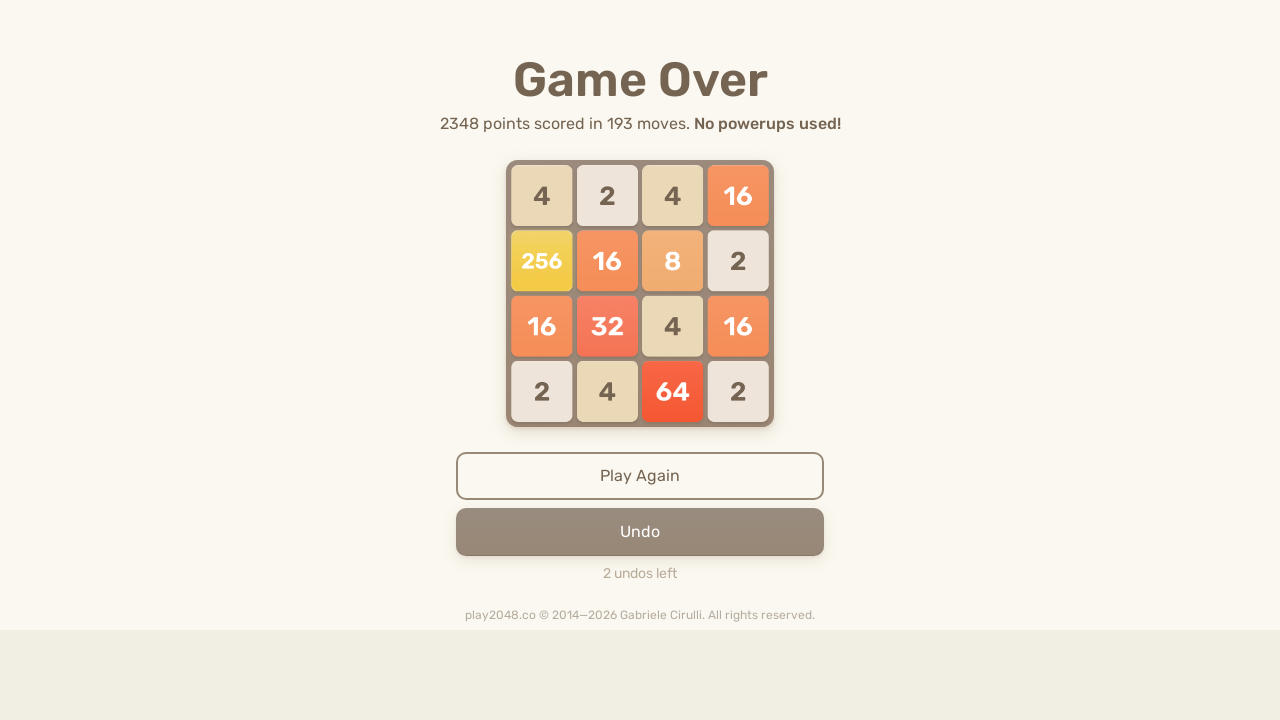

Pressed ArrowRight to move tiles right
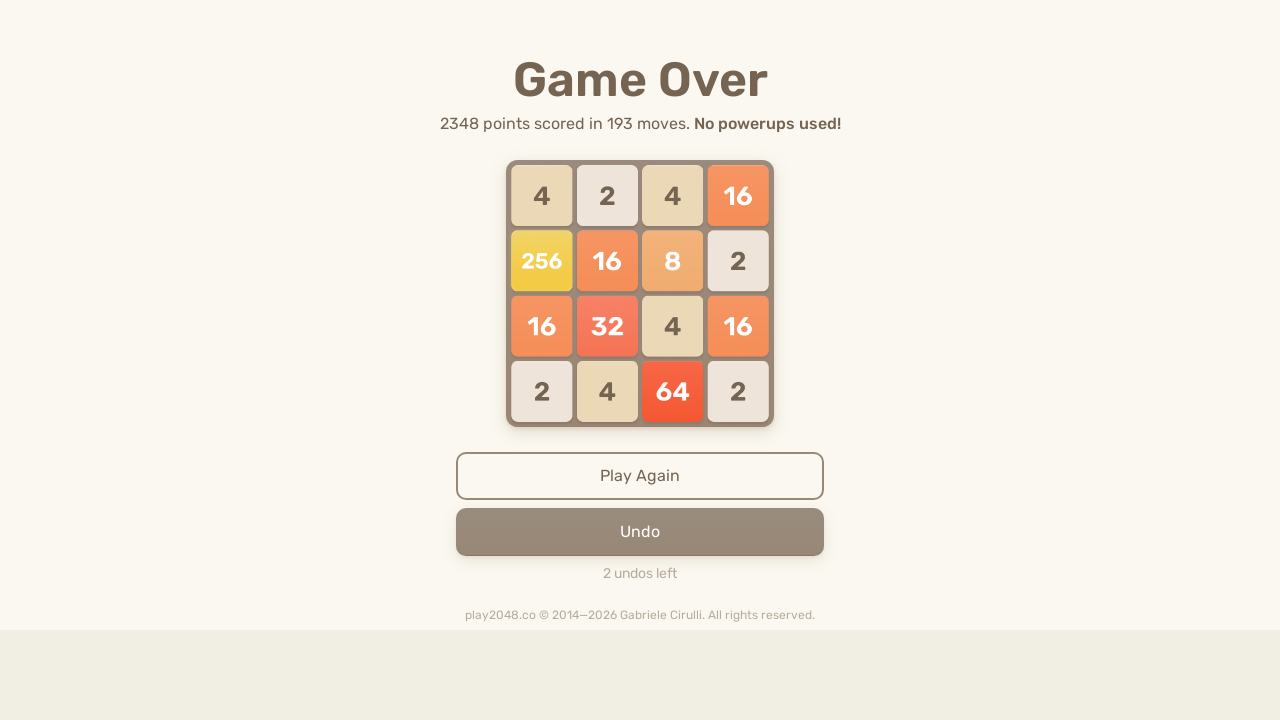

Pressed ArrowDown to move tiles down
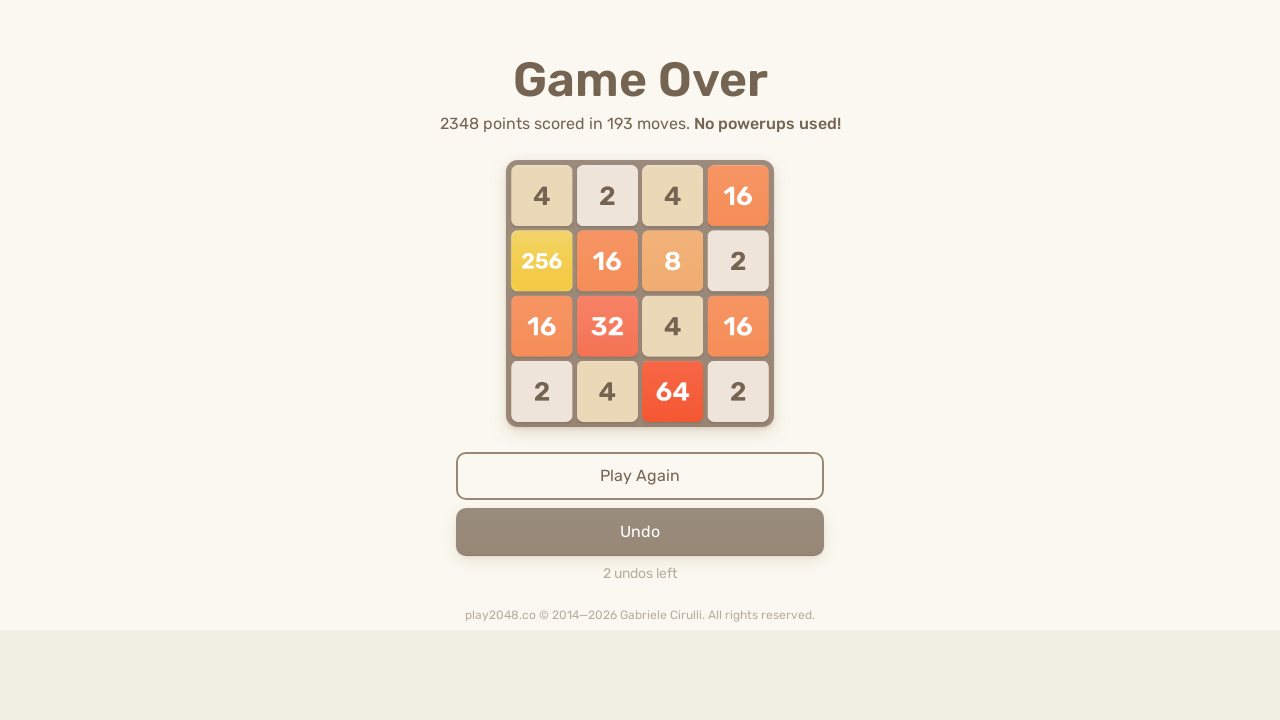

Pressed ArrowLeft to move tiles left
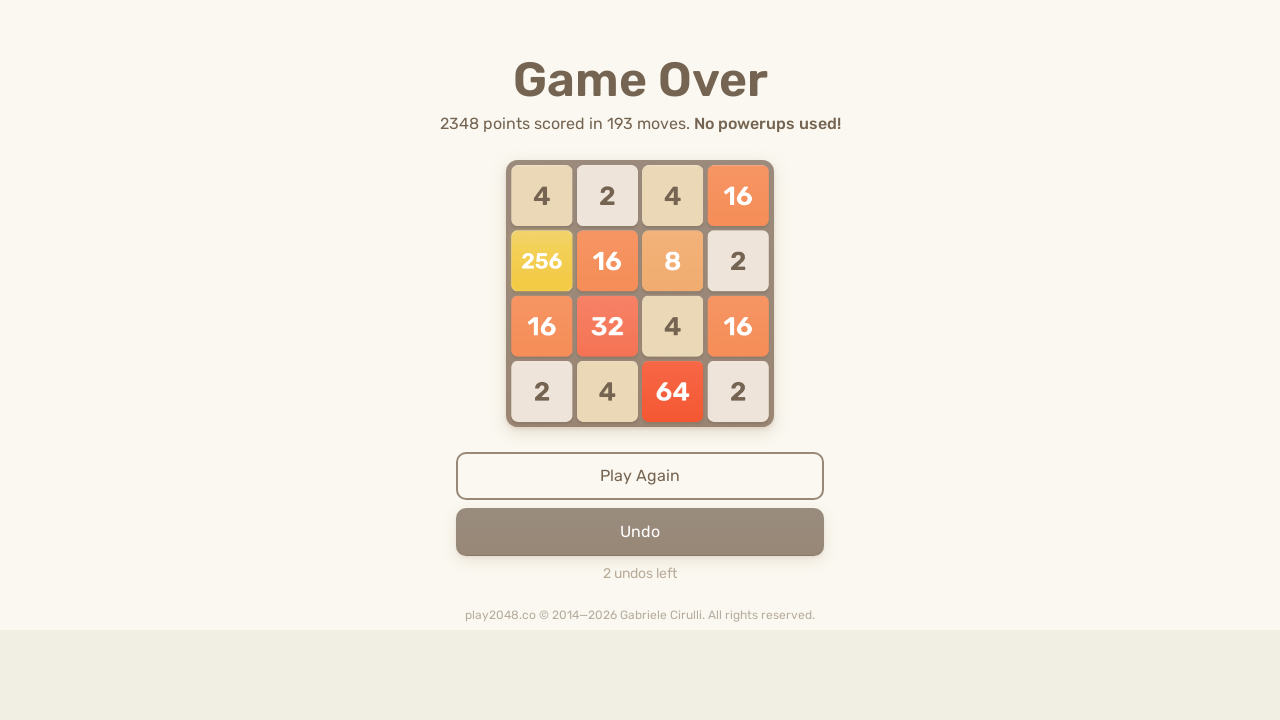

Pressed ArrowUp to move tiles up
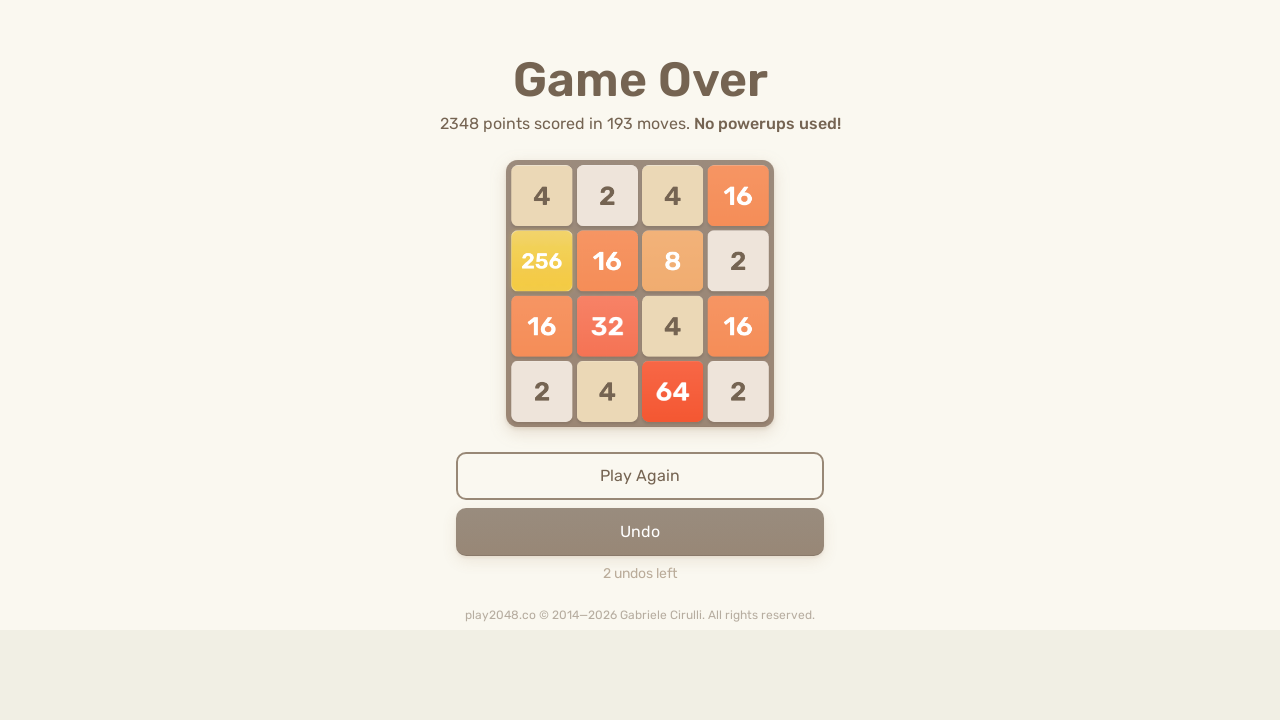

Pressed ArrowRight to move tiles right
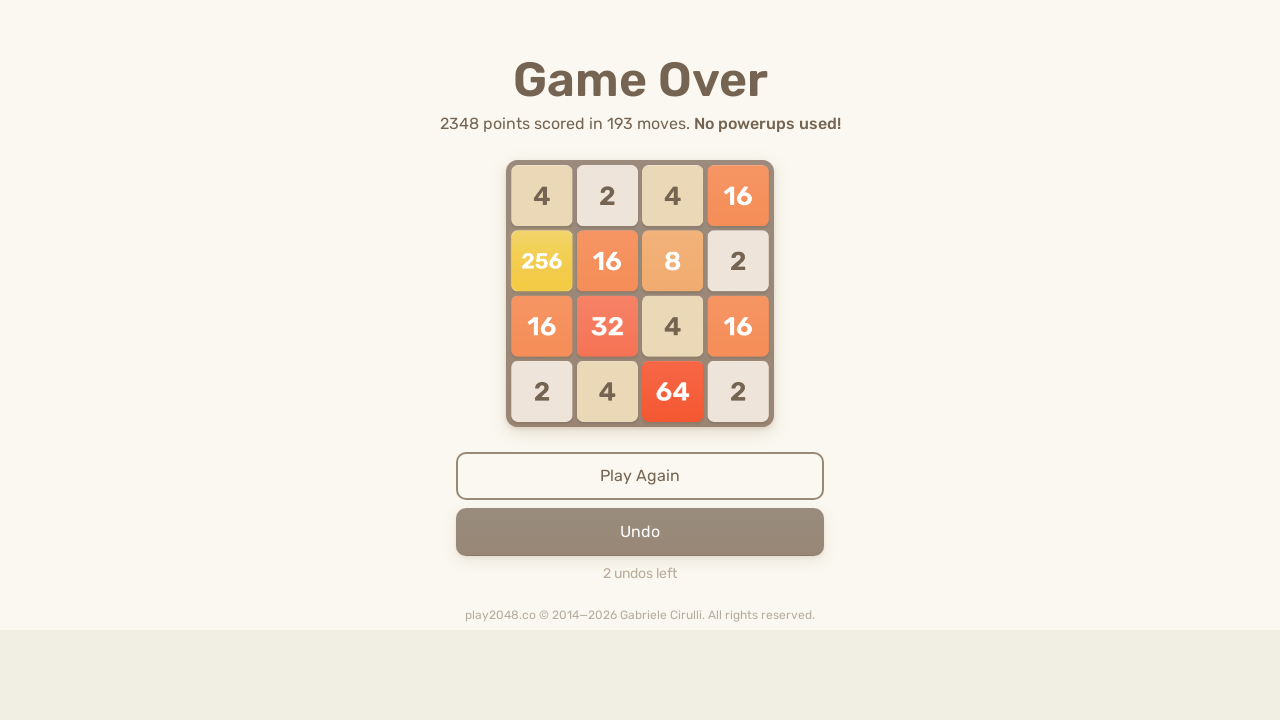

Pressed ArrowDown to move tiles down
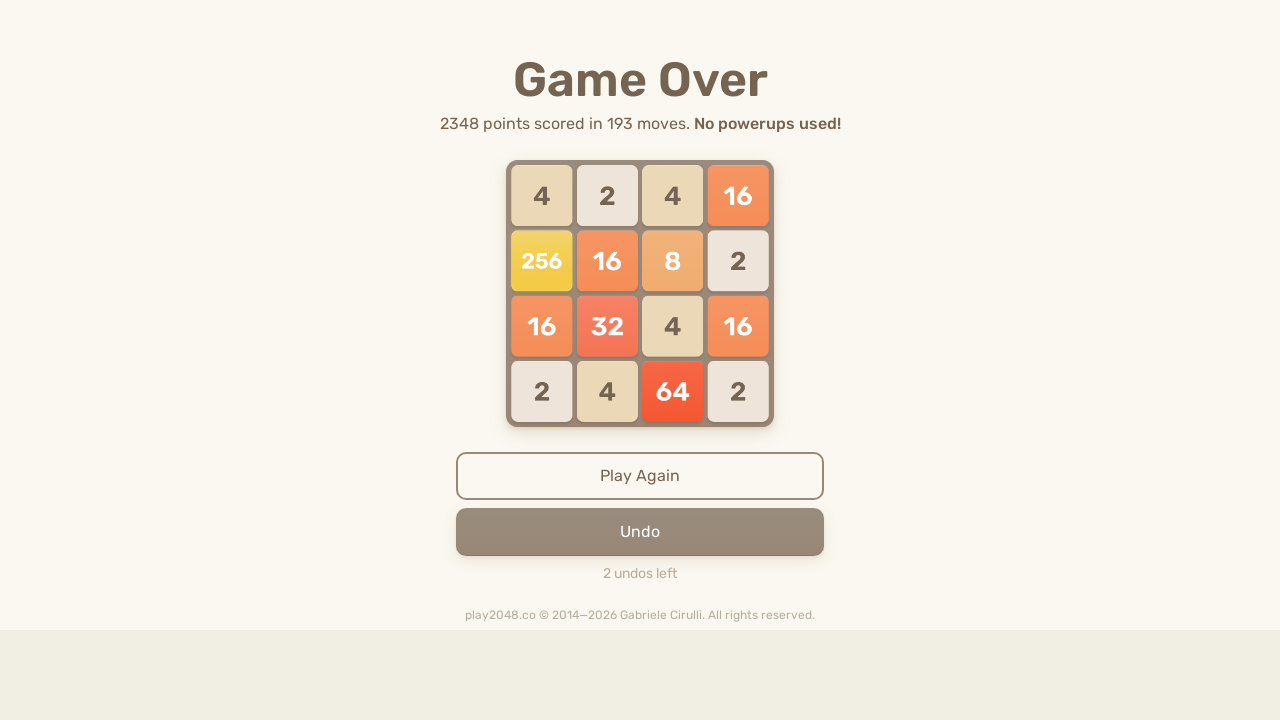

Pressed ArrowLeft to move tiles left
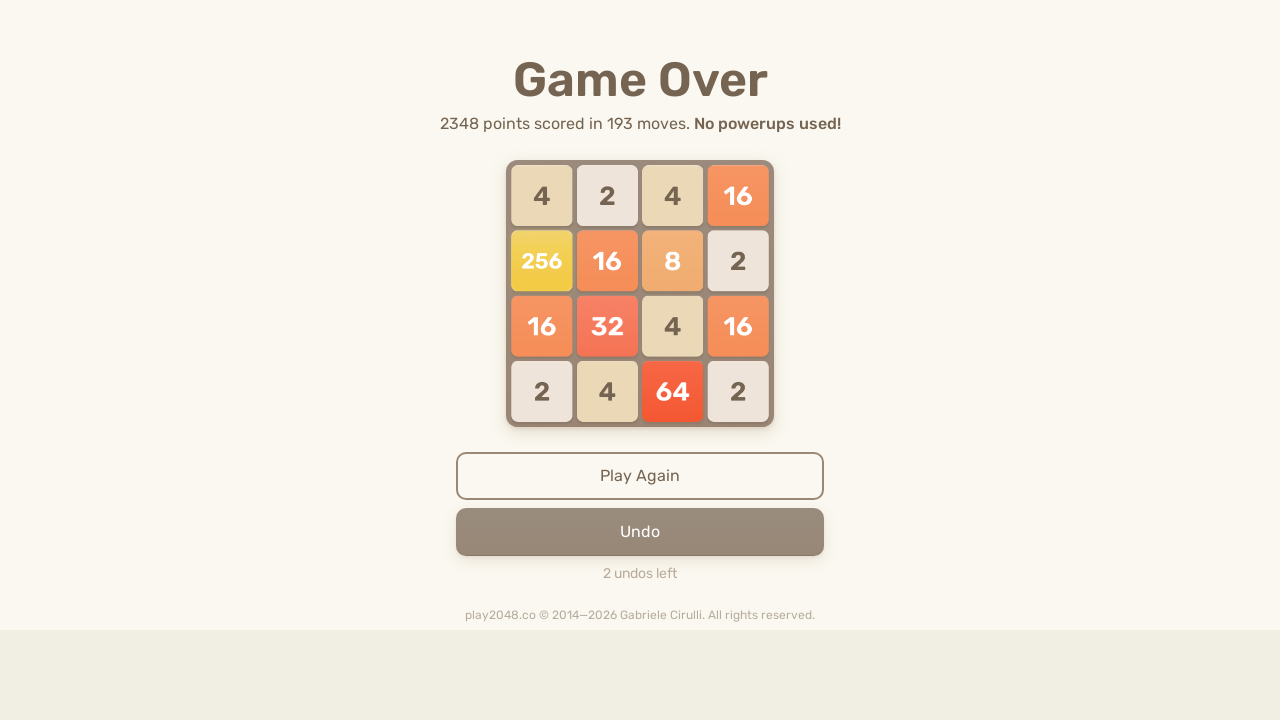

Pressed ArrowUp to move tiles up
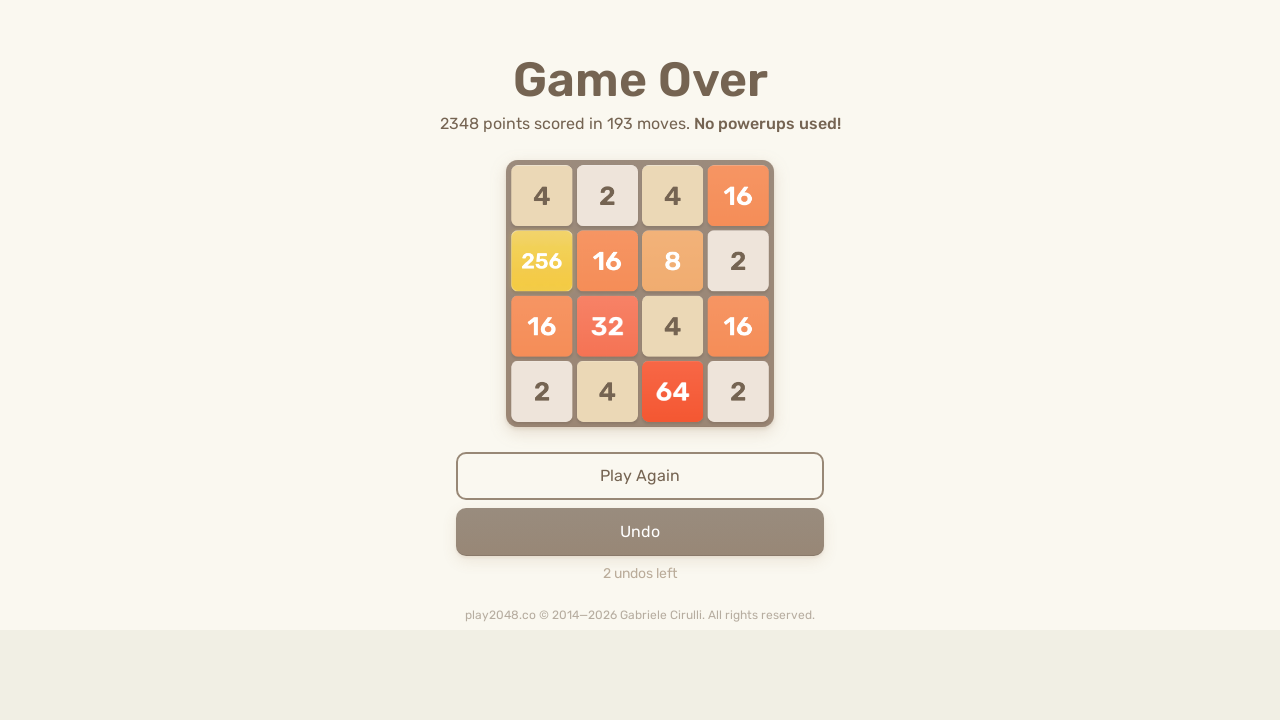

Pressed ArrowRight to move tiles right
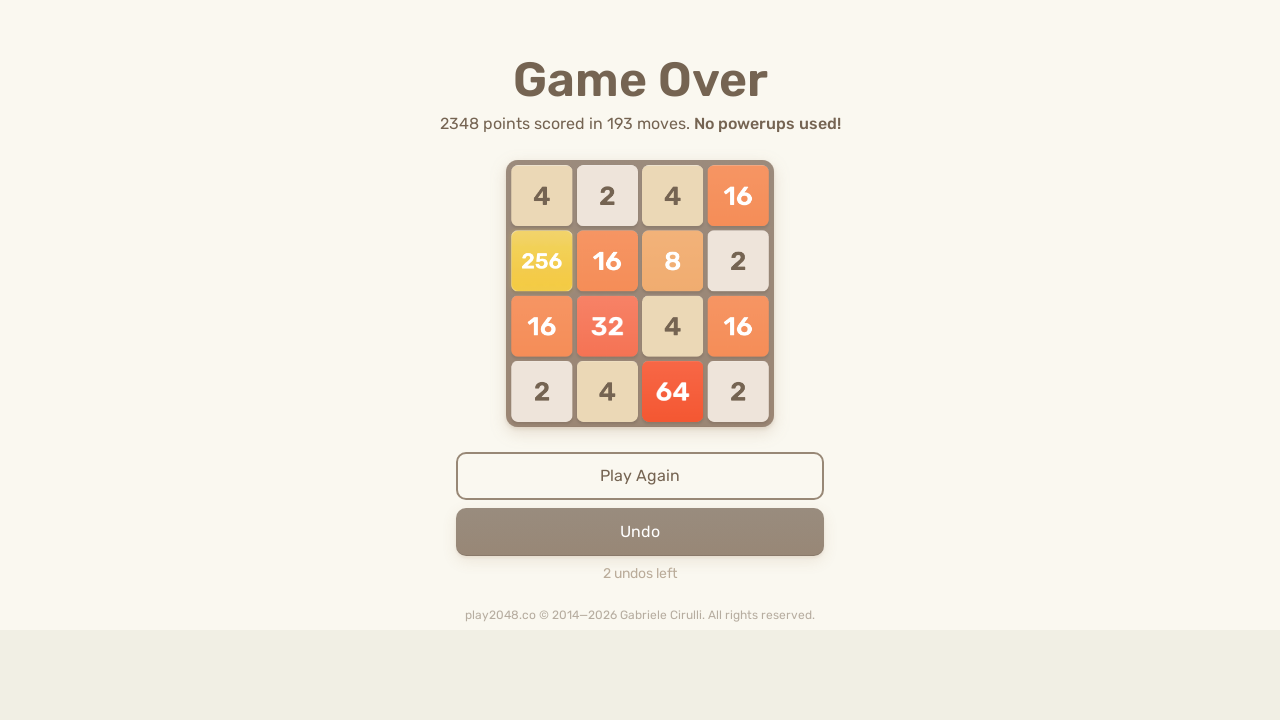

Pressed ArrowDown to move tiles down
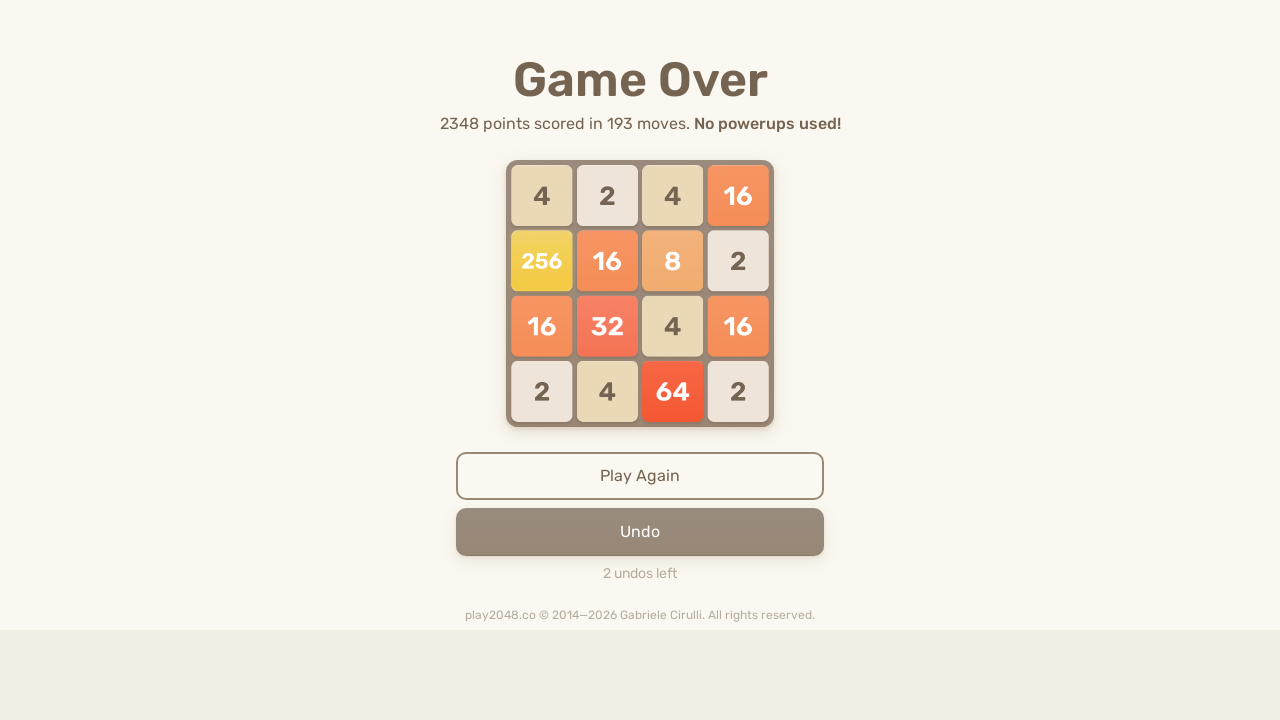

Pressed ArrowLeft to move tiles left
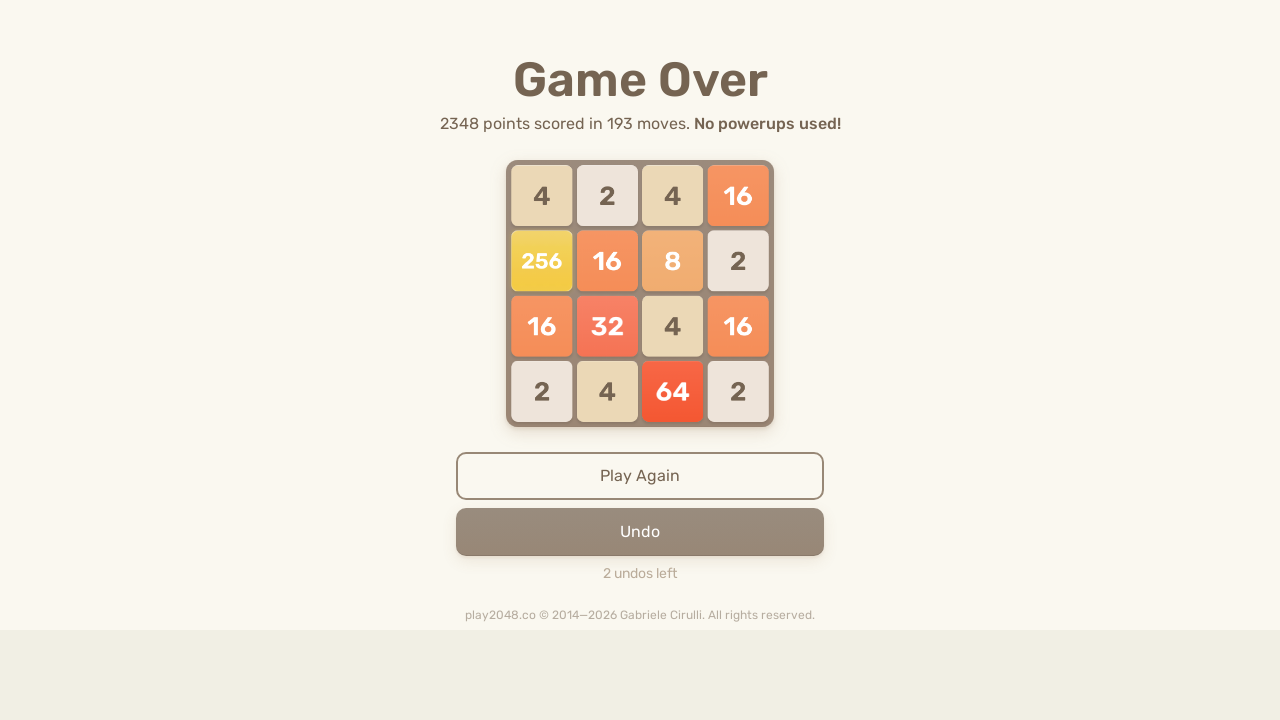

Pressed ArrowUp to move tiles up
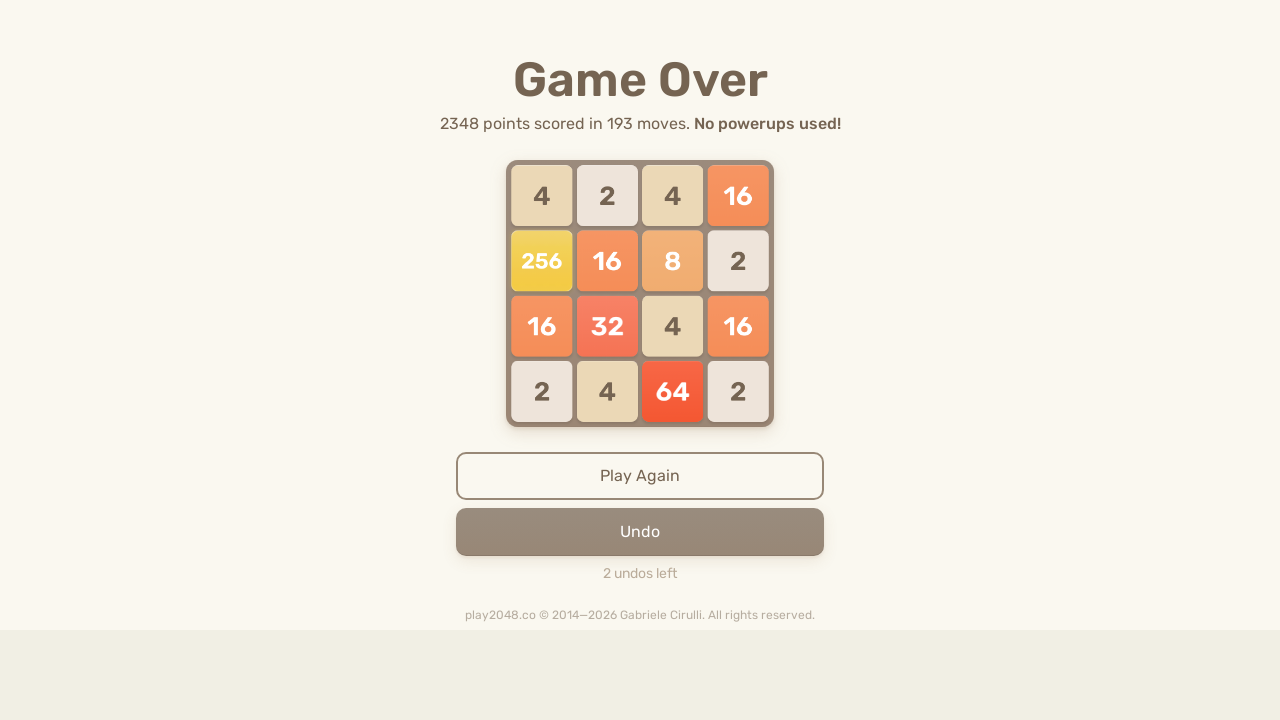

Pressed ArrowRight to move tiles right
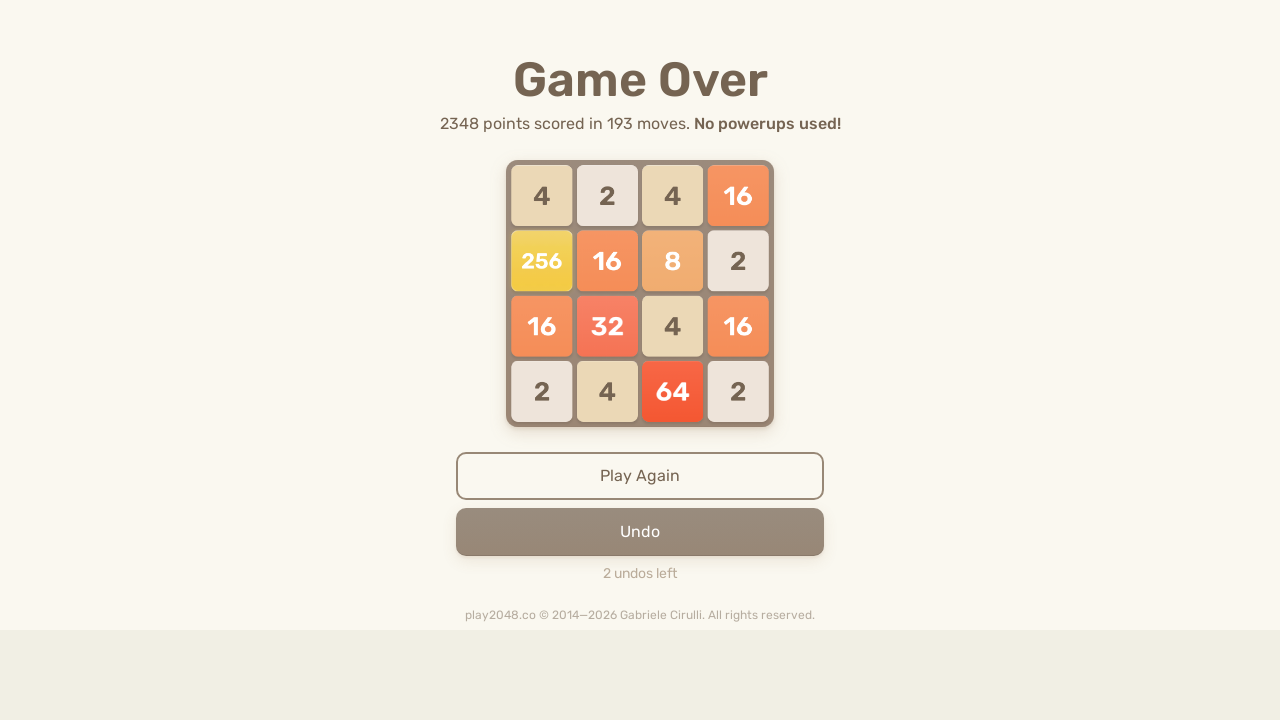

Pressed ArrowDown to move tiles down
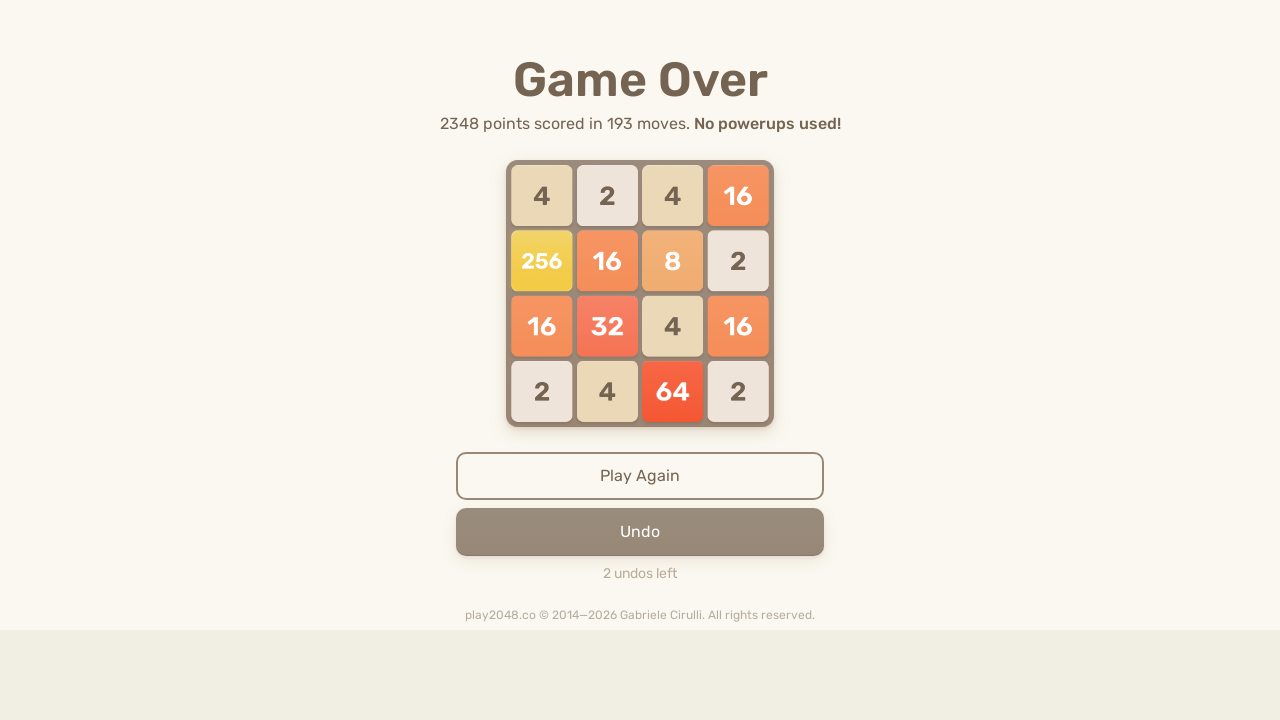

Pressed ArrowLeft to move tiles left
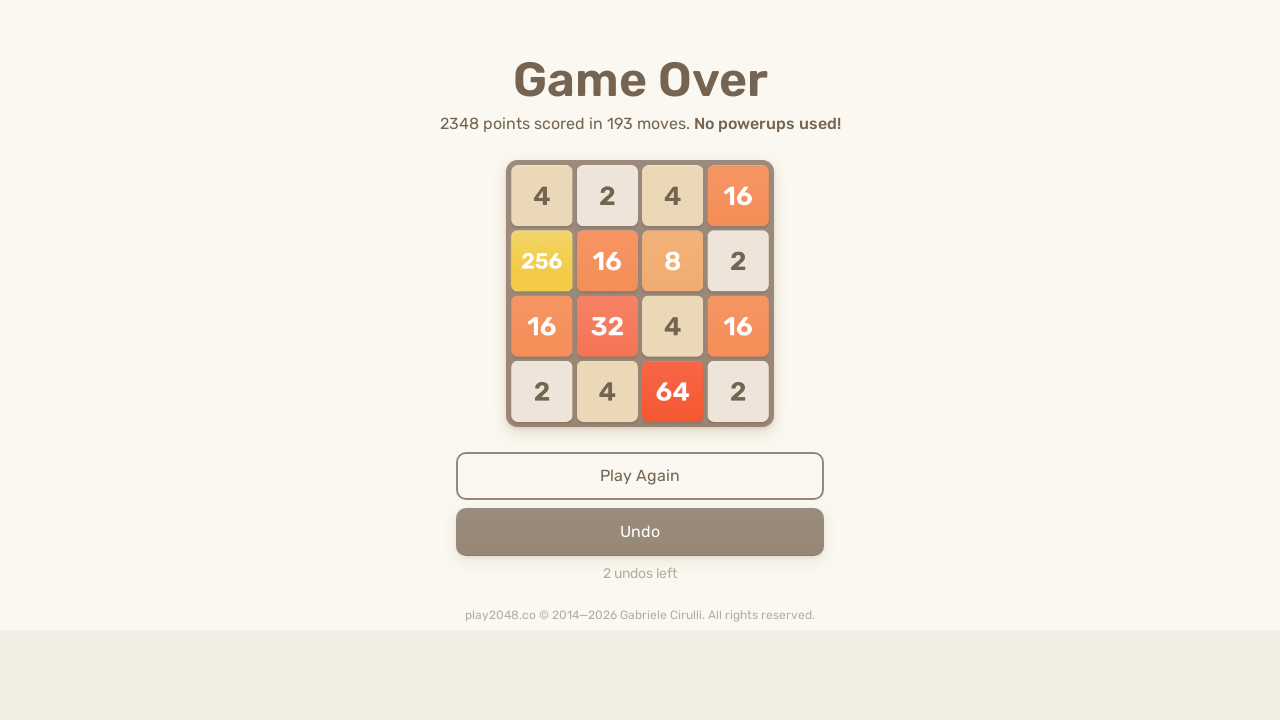

Pressed ArrowUp to move tiles up
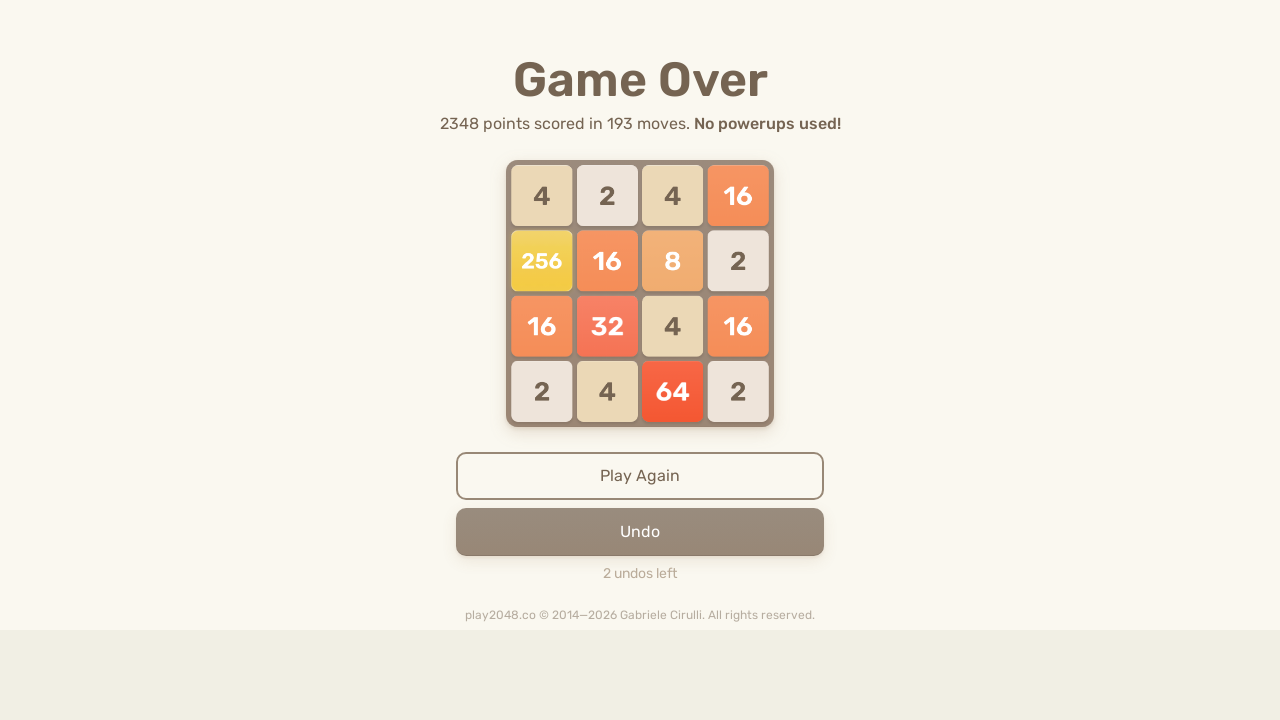

Pressed ArrowRight to move tiles right
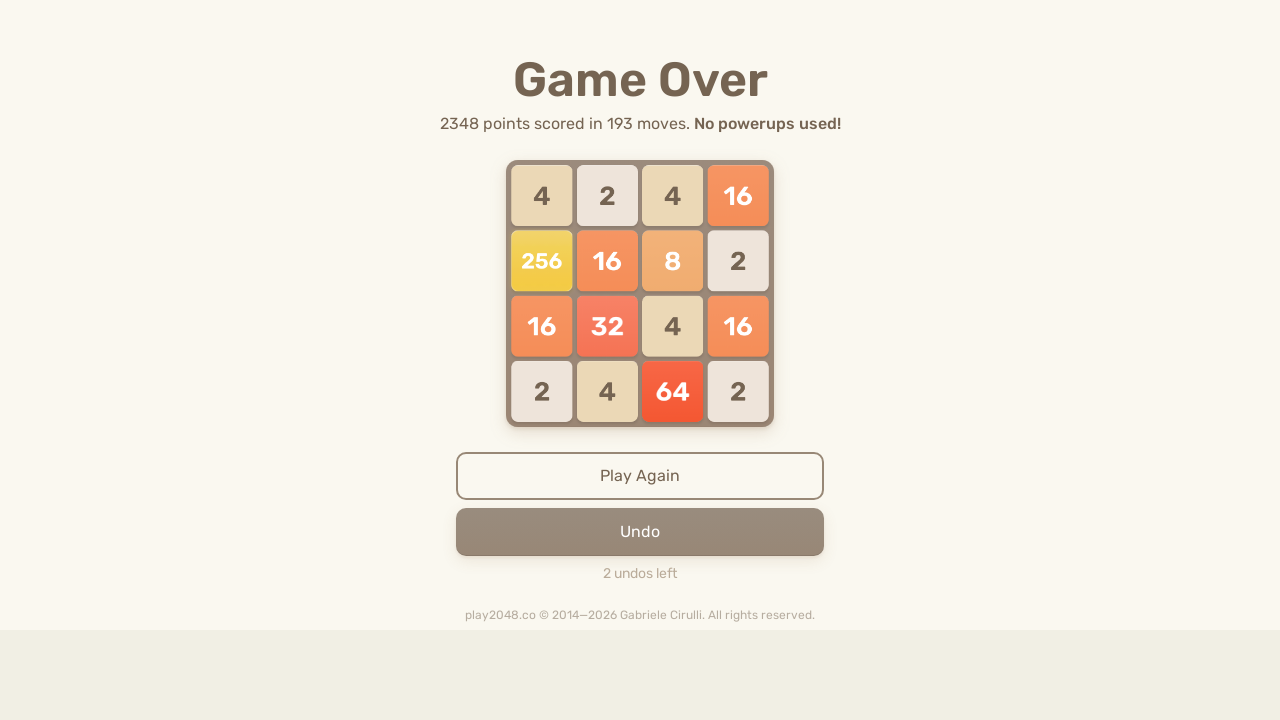

Pressed ArrowDown to move tiles down
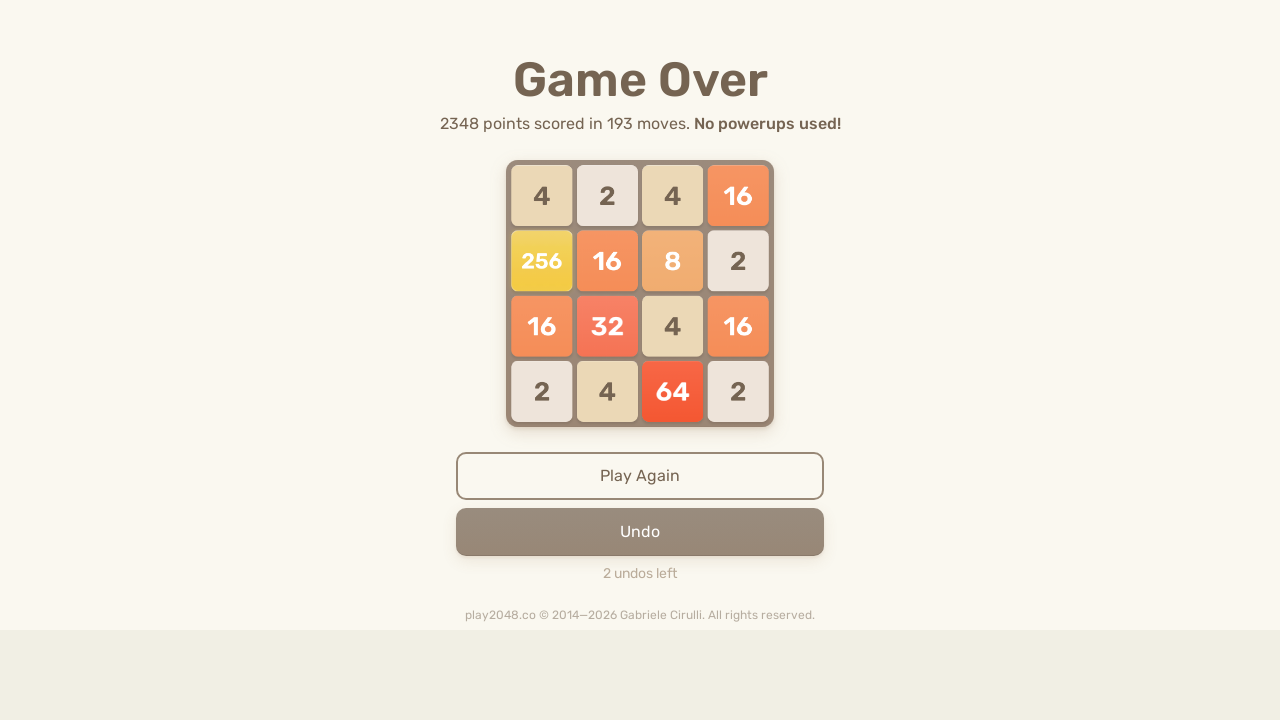

Pressed ArrowLeft to move tiles left
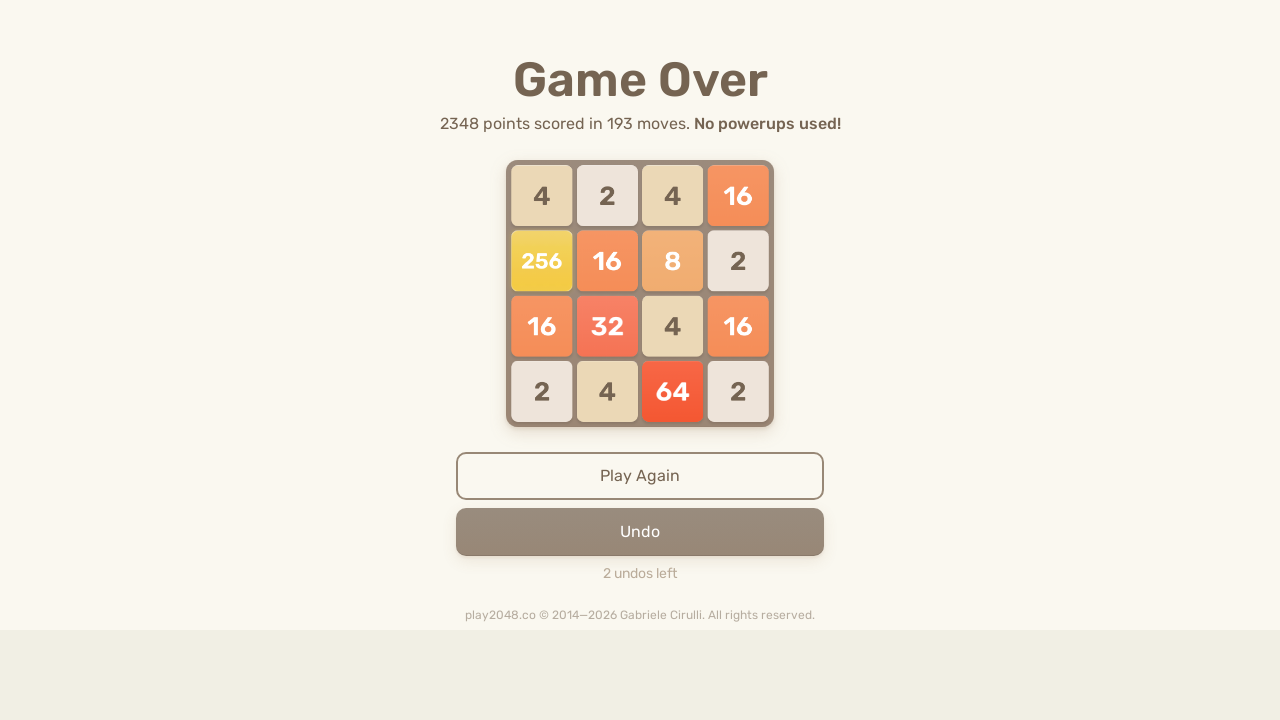

Pressed ArrowUp to move tiles up
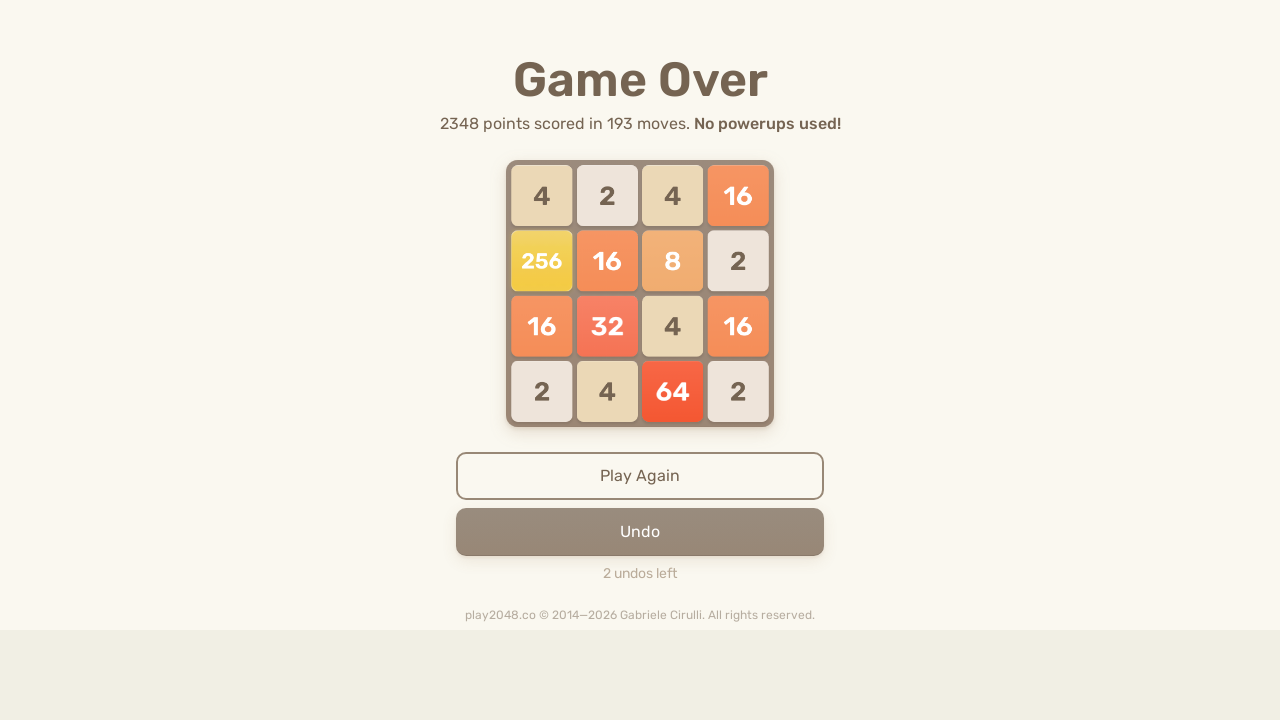

Pressed ArrowRight to move tiles right
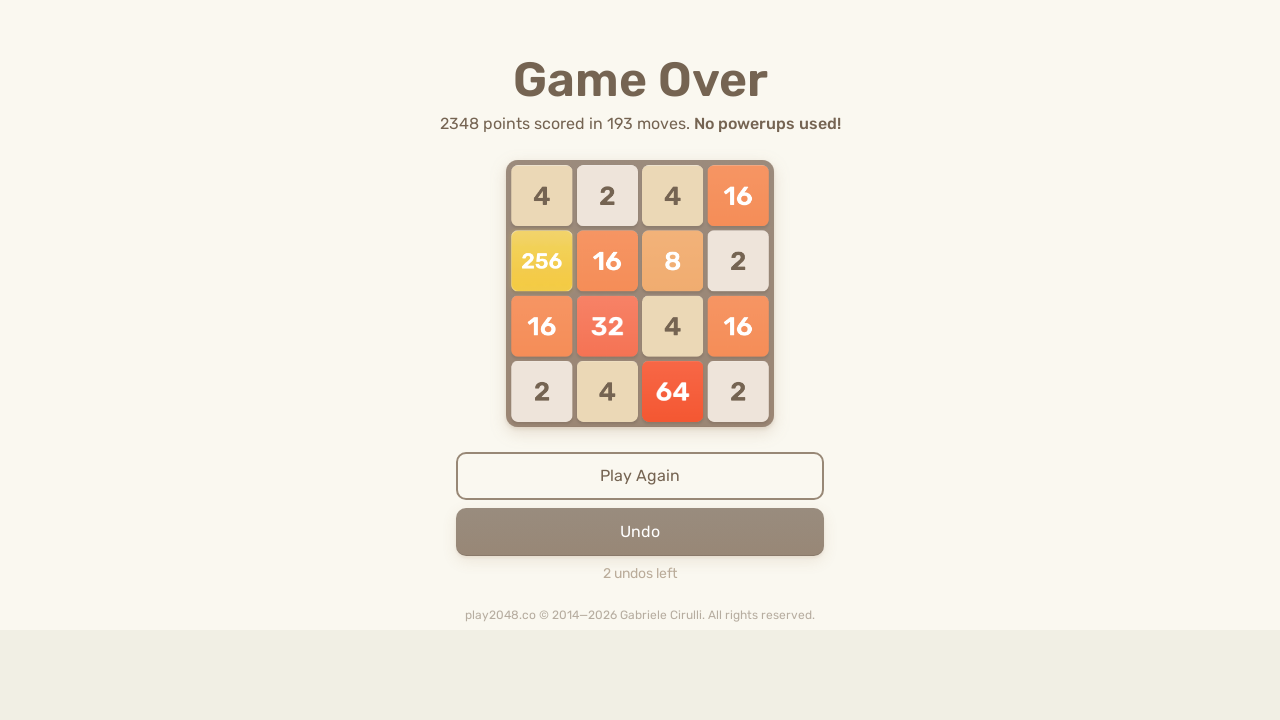

Pressed ArrowDown to move tiles down
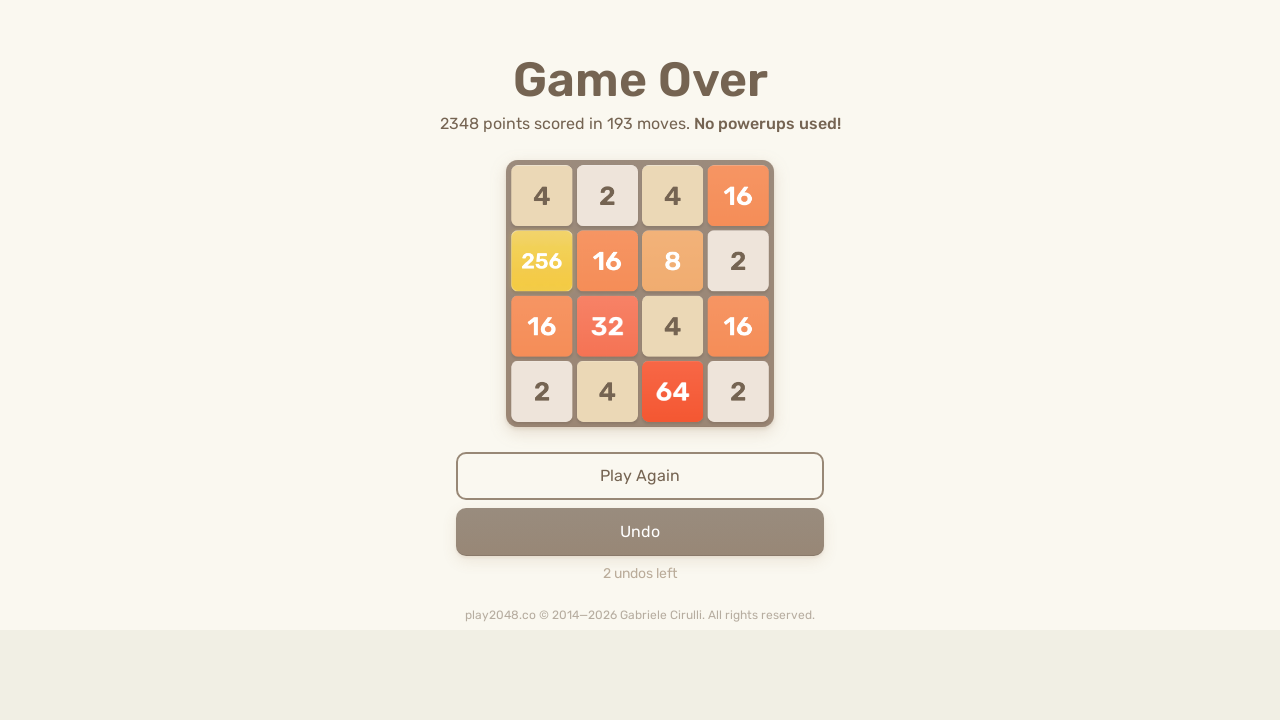

Pressed ArrowLeft to move tiles left
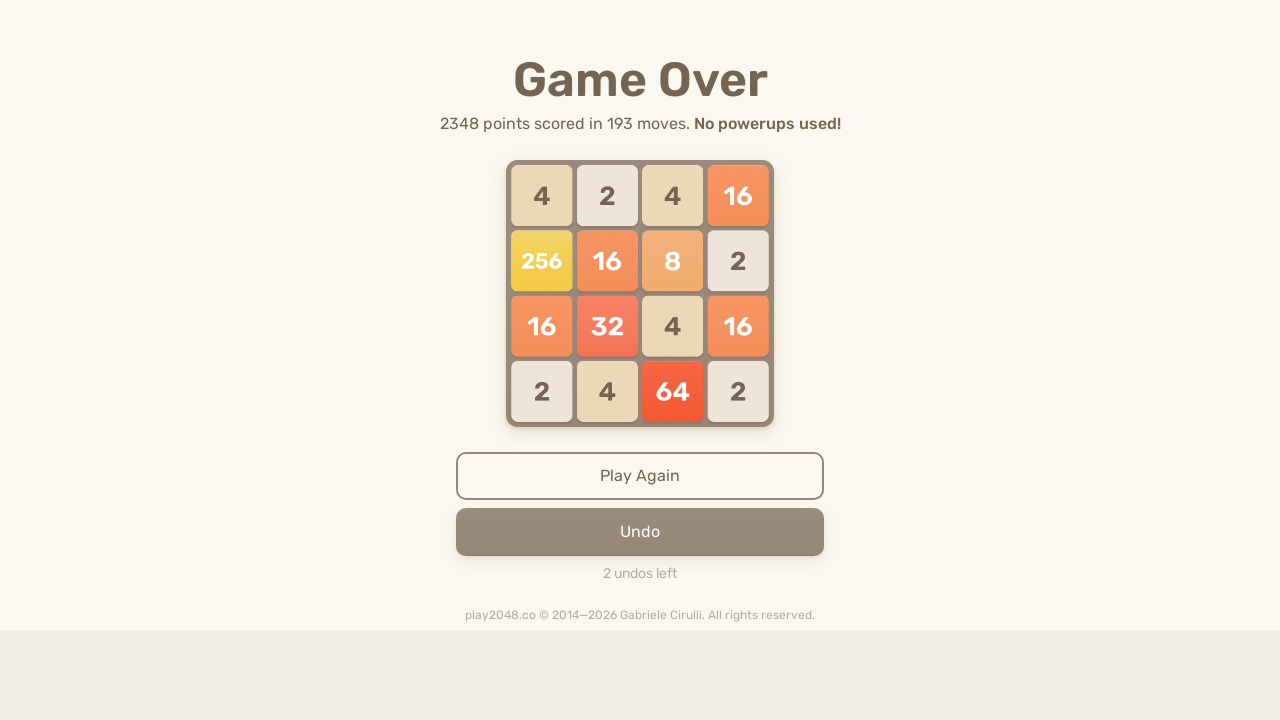

Pressed ArrowUp to move tiles up
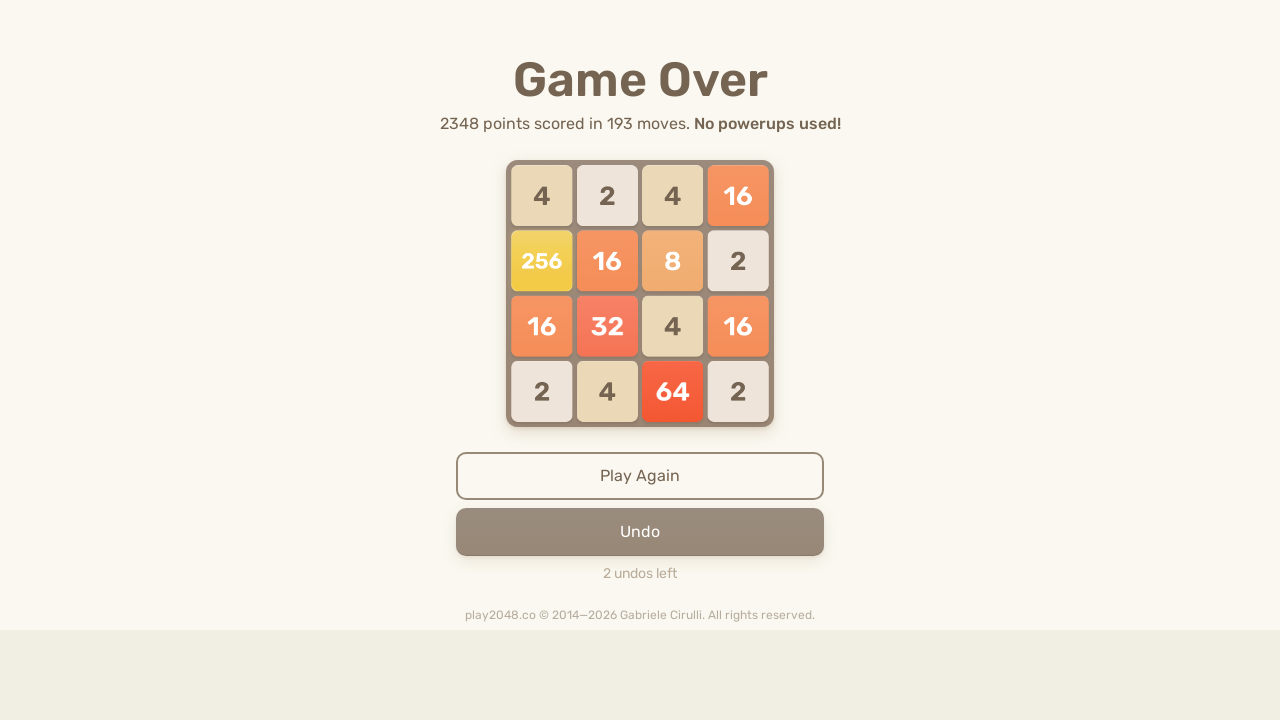

Pressed ArrowRight to move tiles right
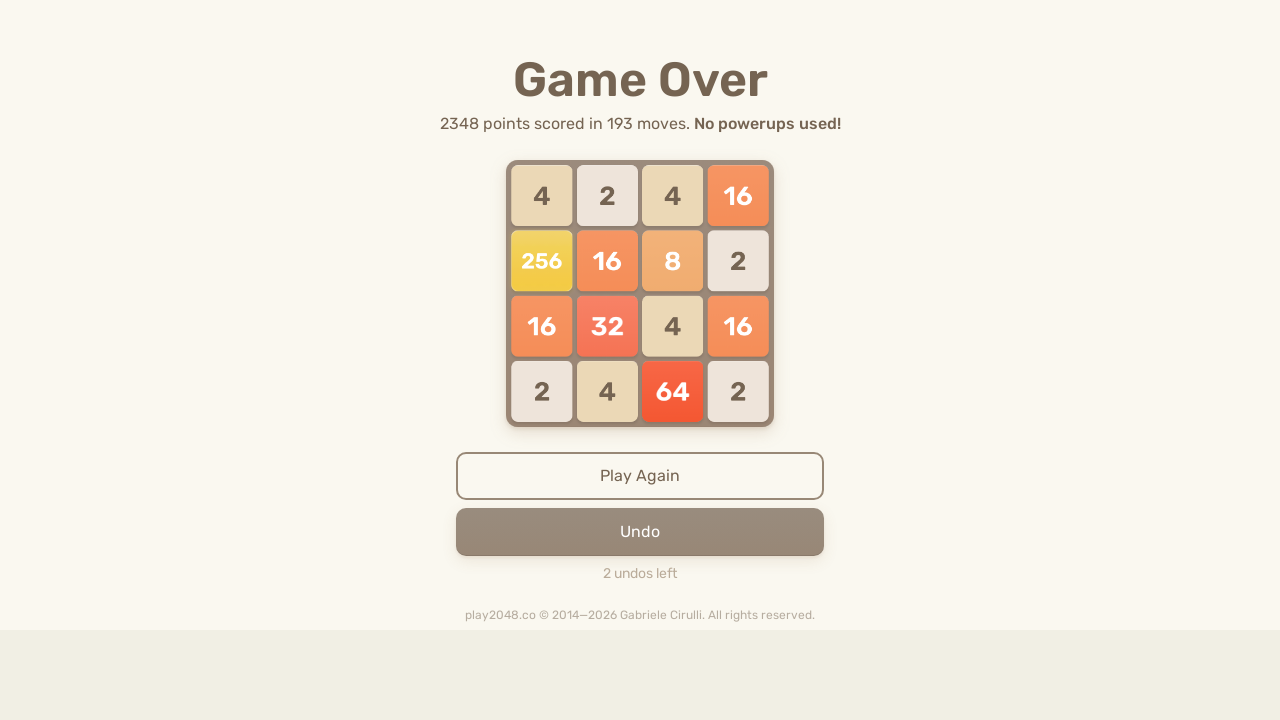

Pressed ArrowDown to move tiles down
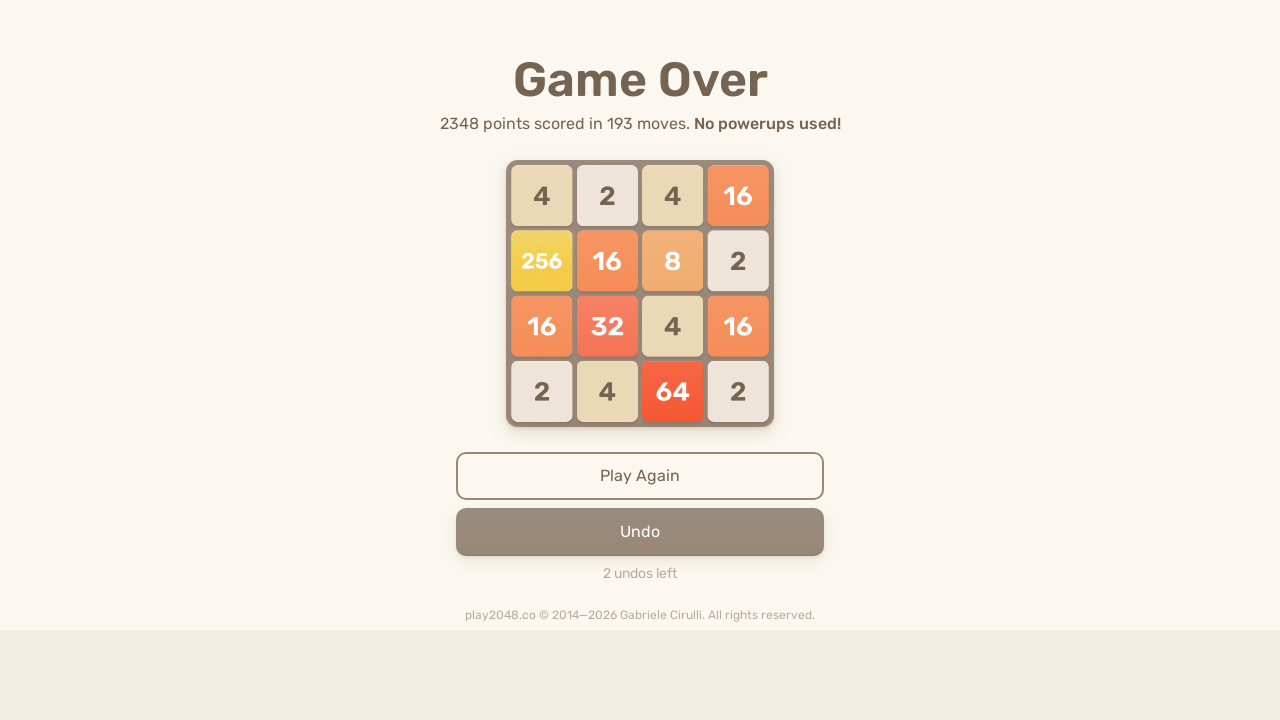

Pressed ArrowLeft to move tiles left
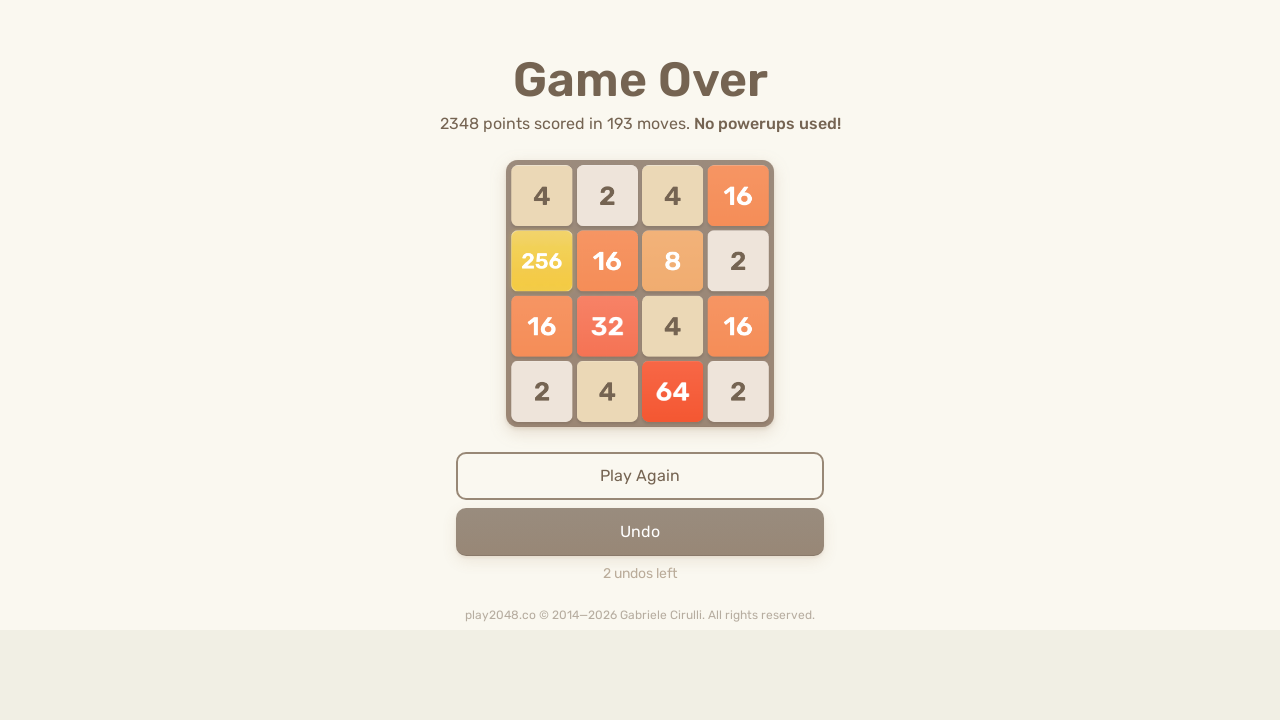

Pressed ArrowUp to move tiles up
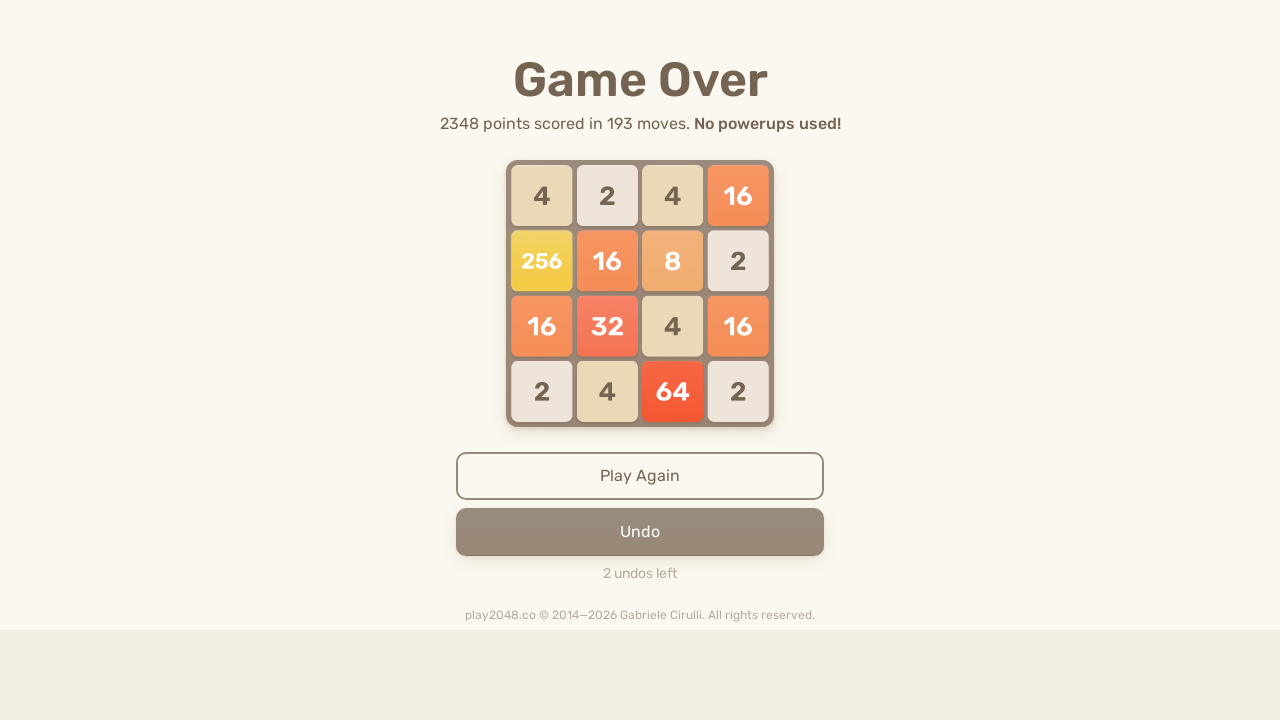

Pressed ArrowRight to move tiles right
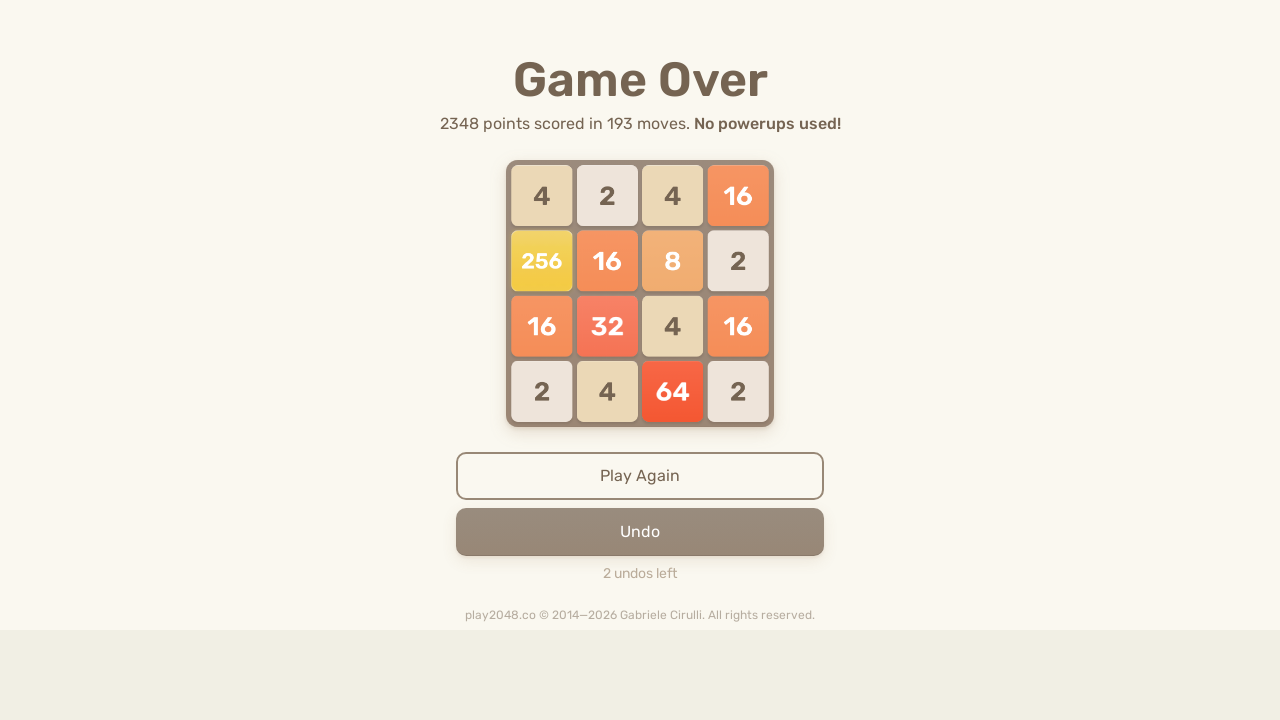

Pressed ArrowDown to move tiles down
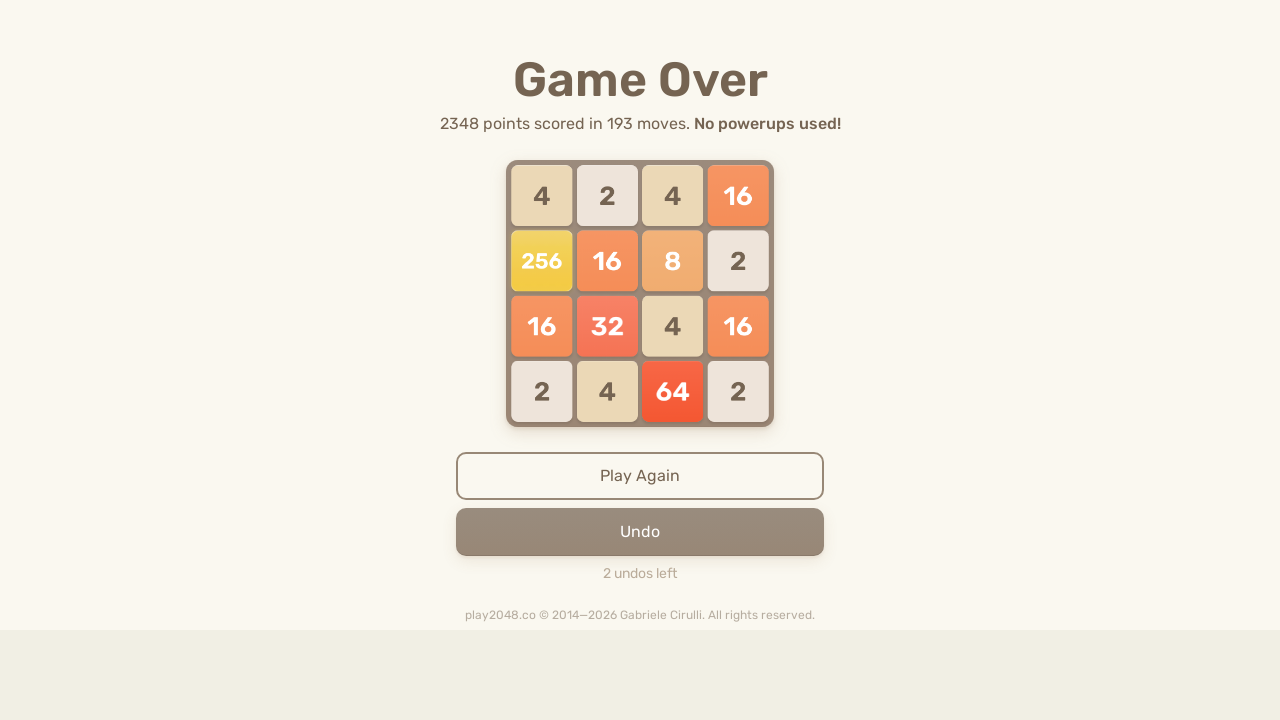

Pressed ArrowLeft to move tiles left
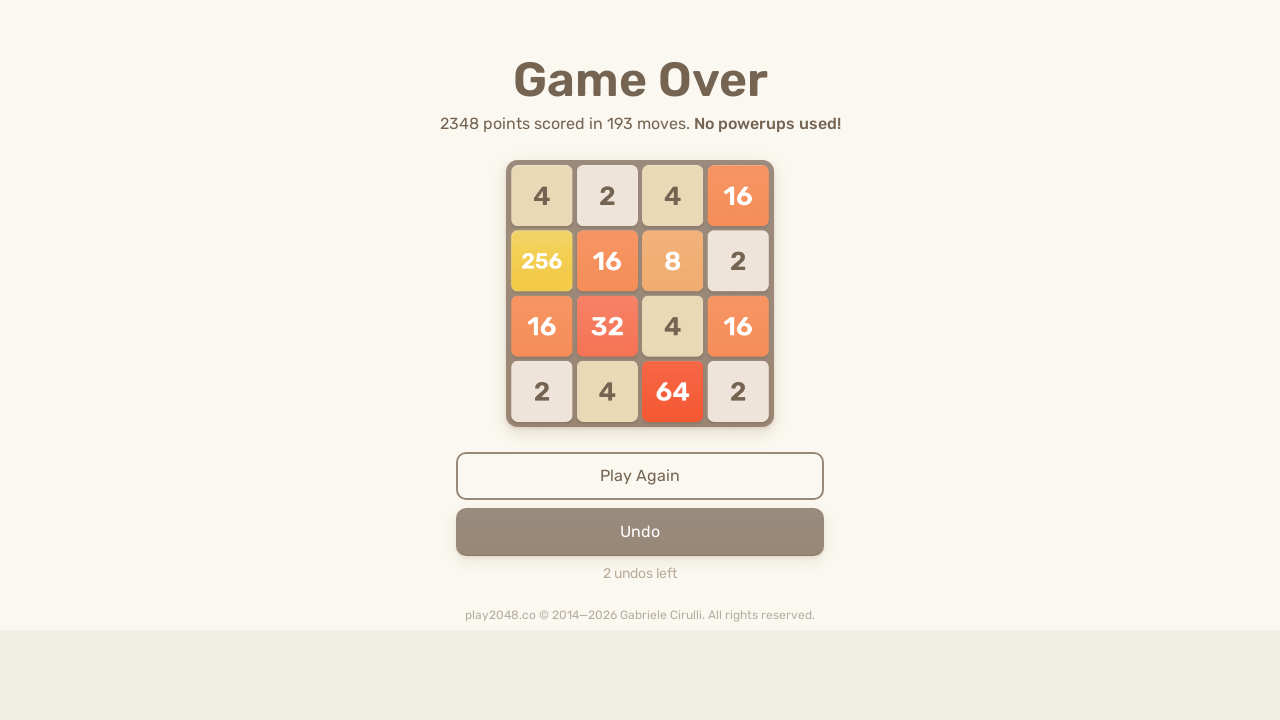

Pressed ArrowUp to move tiles up
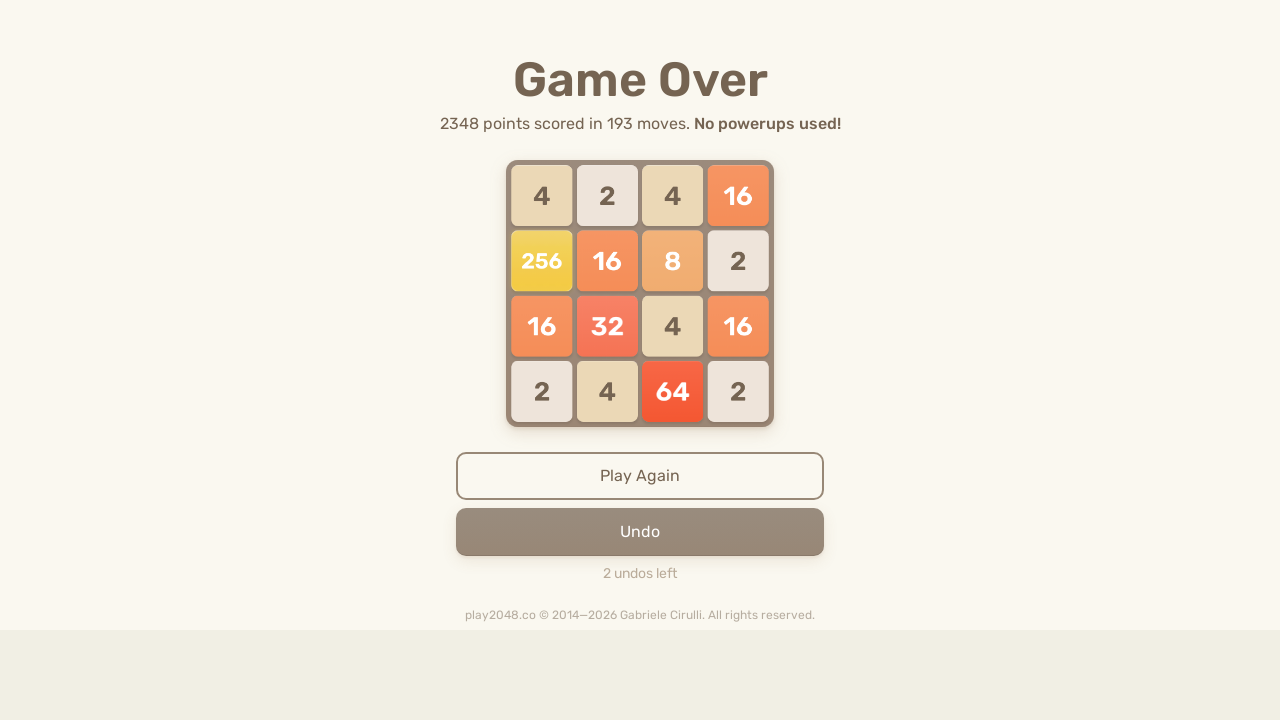

Pressed ArrowRight to move tiles right
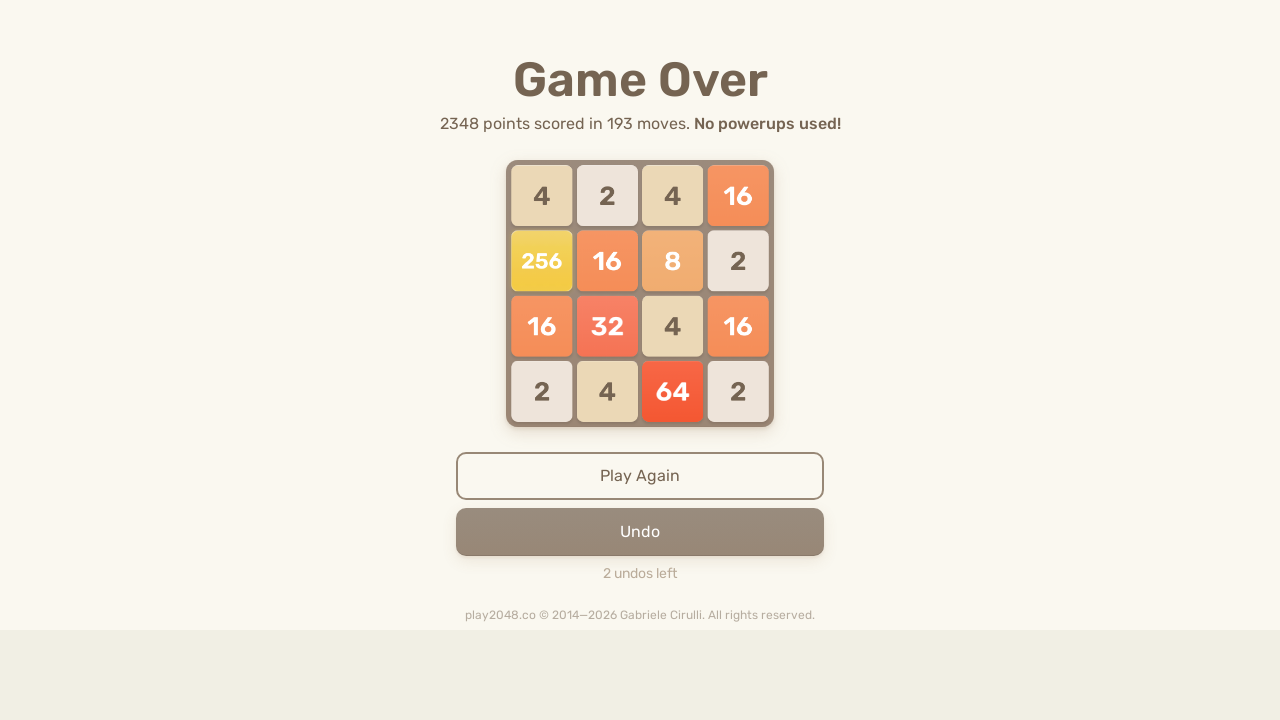

Pressed ArrowDown to move tiles down
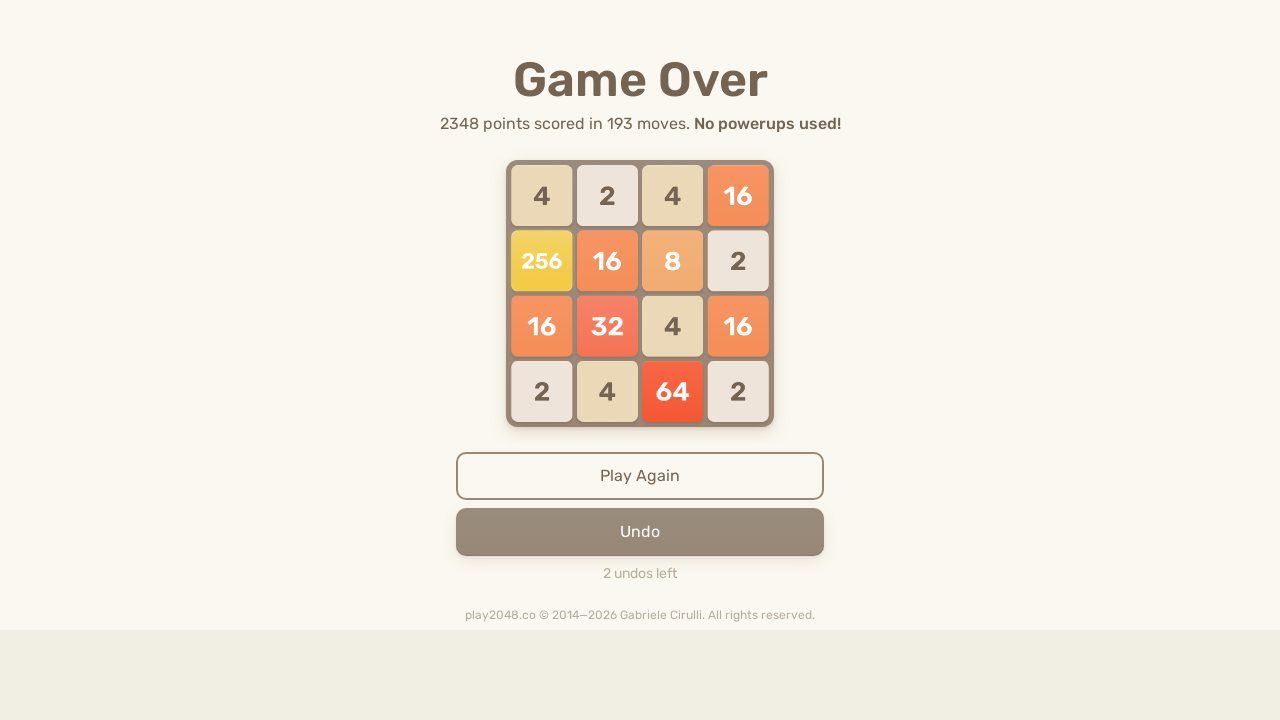

Pressed ArrowLeft to move tiles left
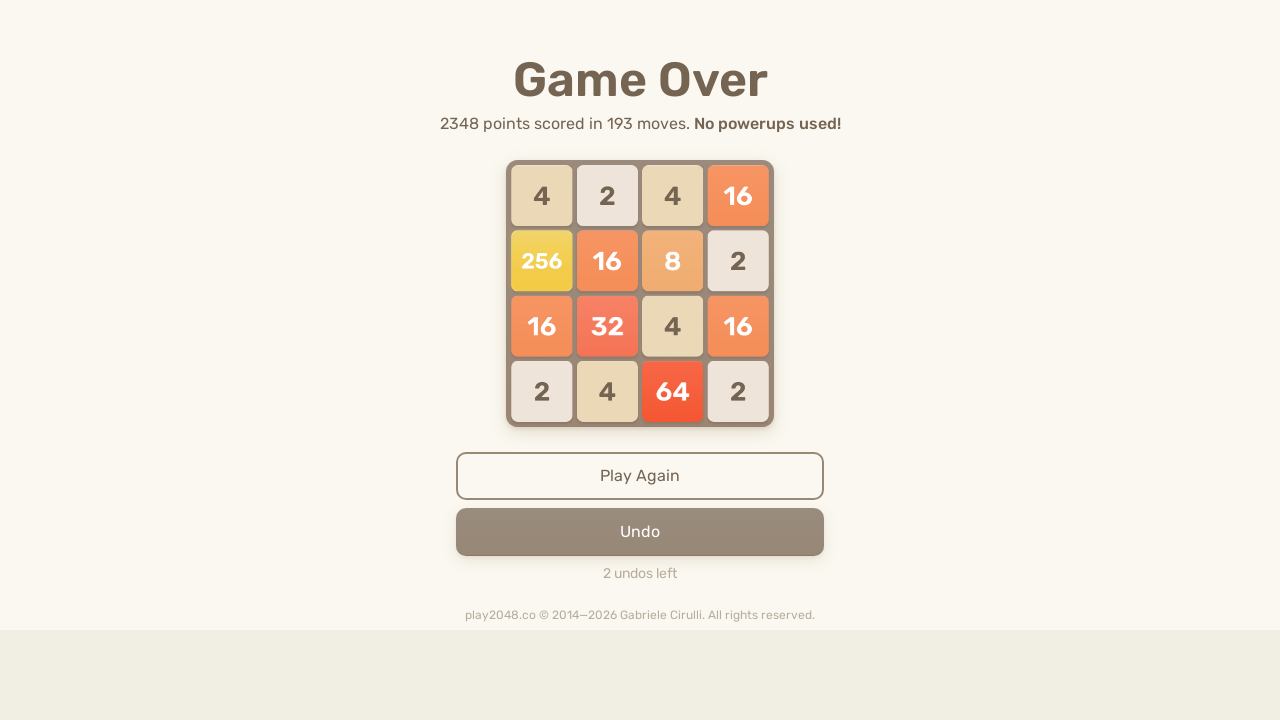

Pressed ArrowUp to move tiles up
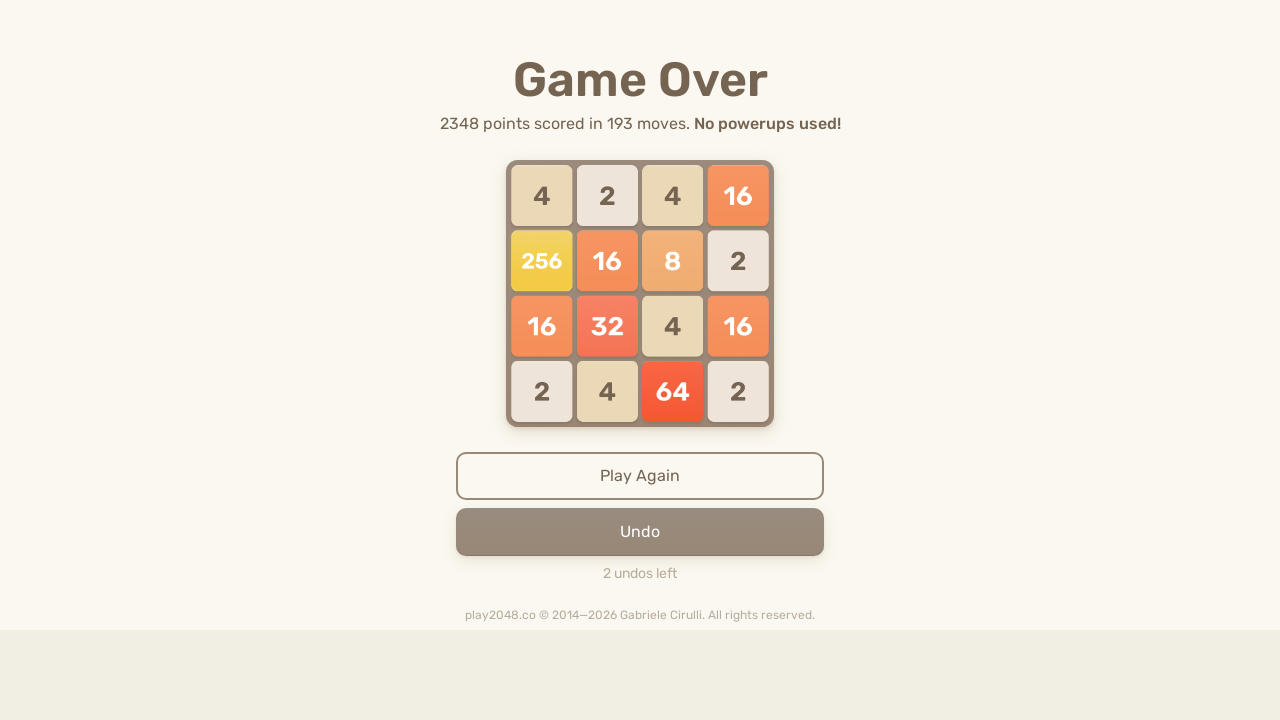

Pressed ArrowRight to move tiles right
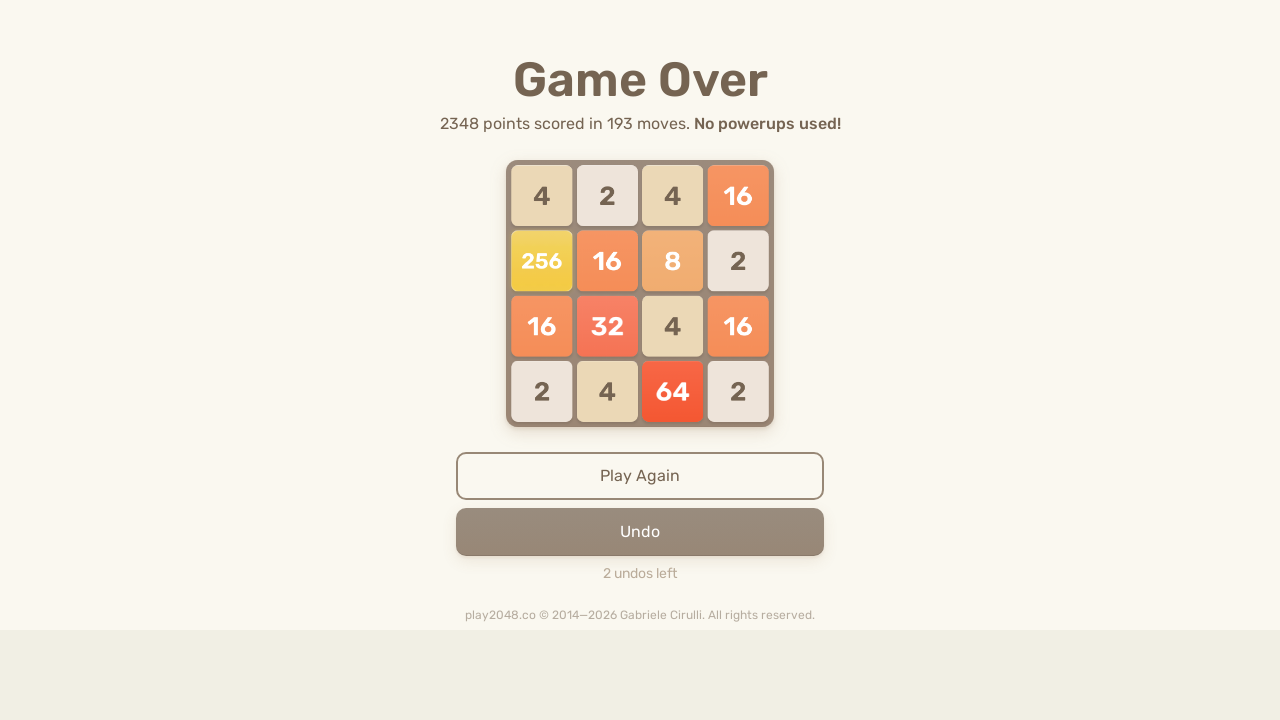

Pressed ArrowDown to move tiles down
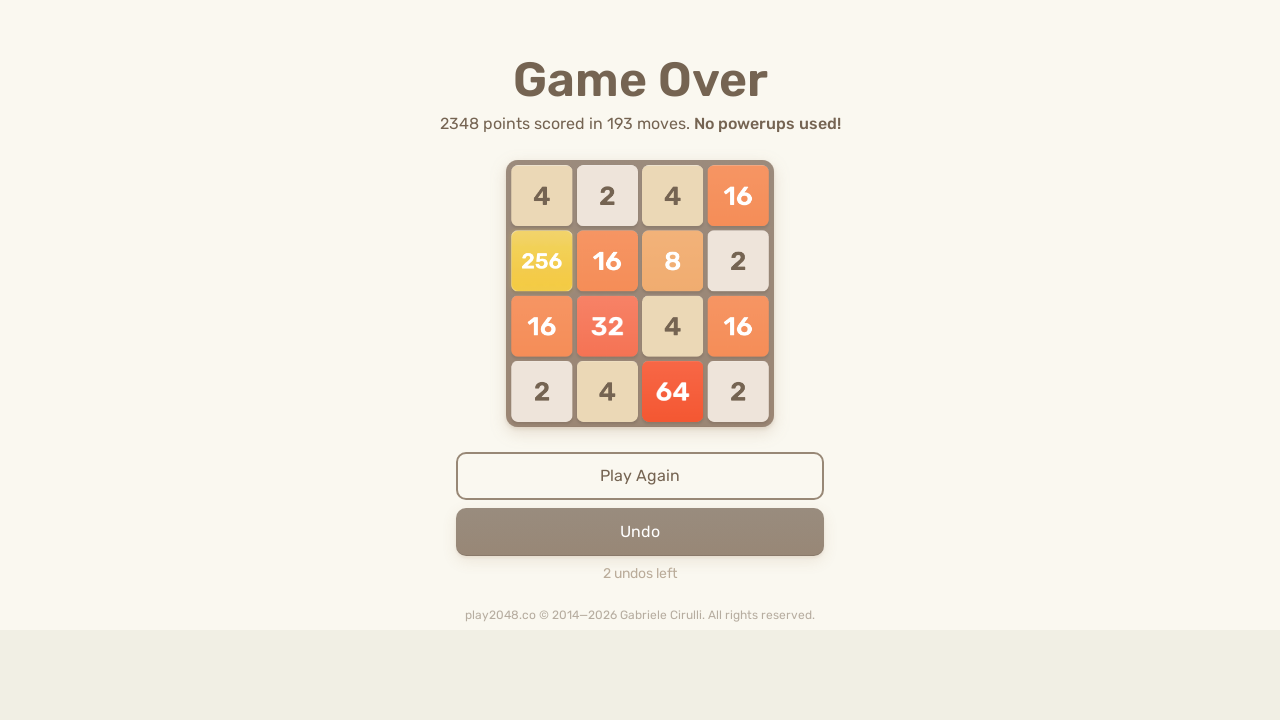

Pressed ArrowLeft to move tiles left
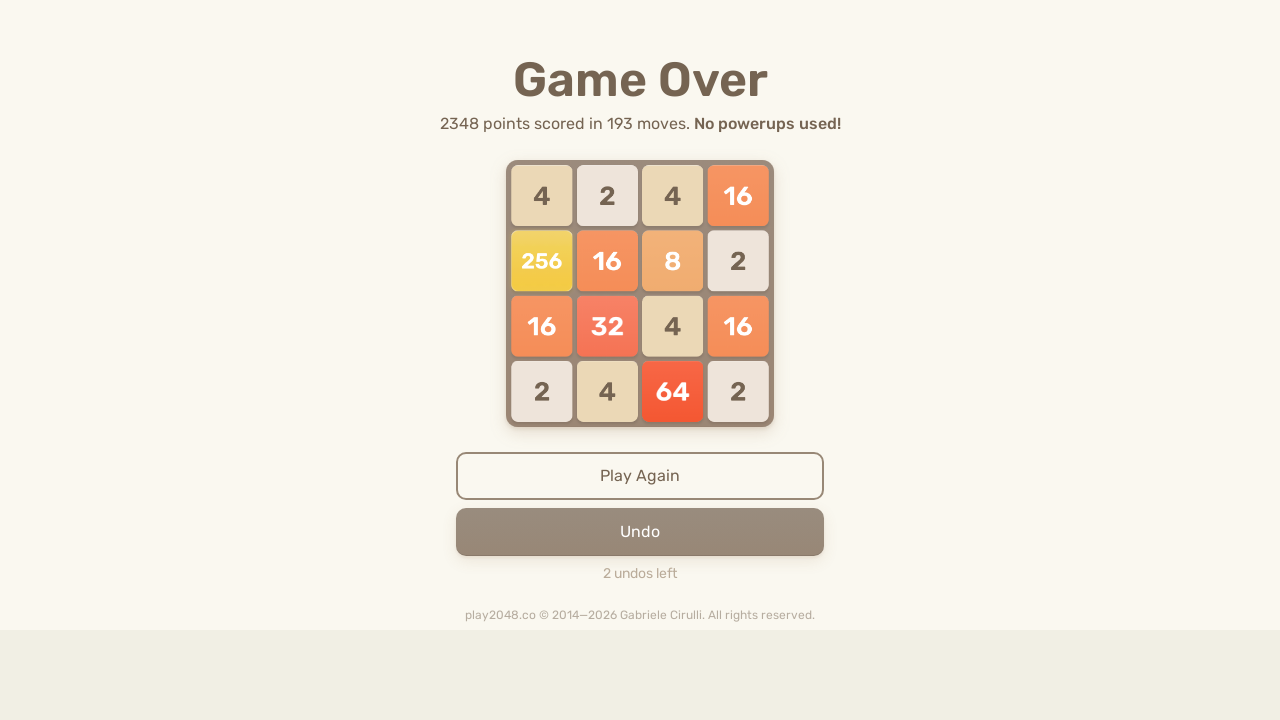

Pressed ArrowUp to move tiles up
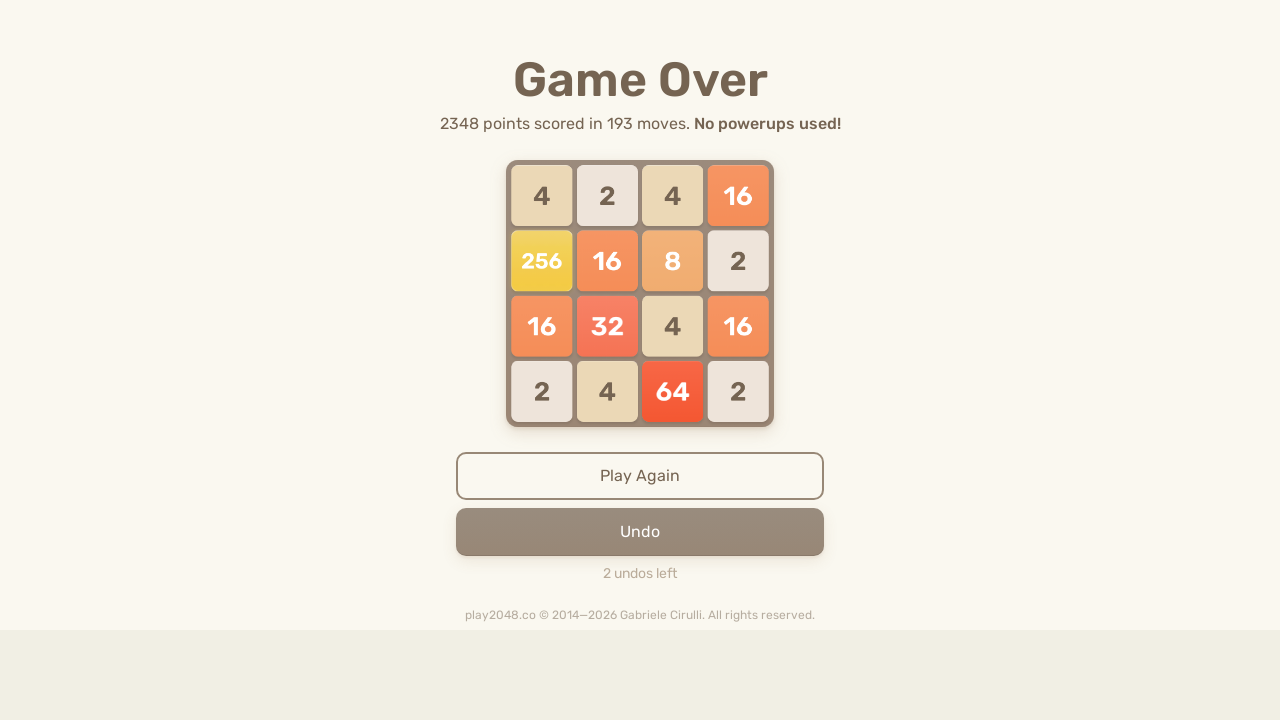

Pressed ArrowRight to move tiles right
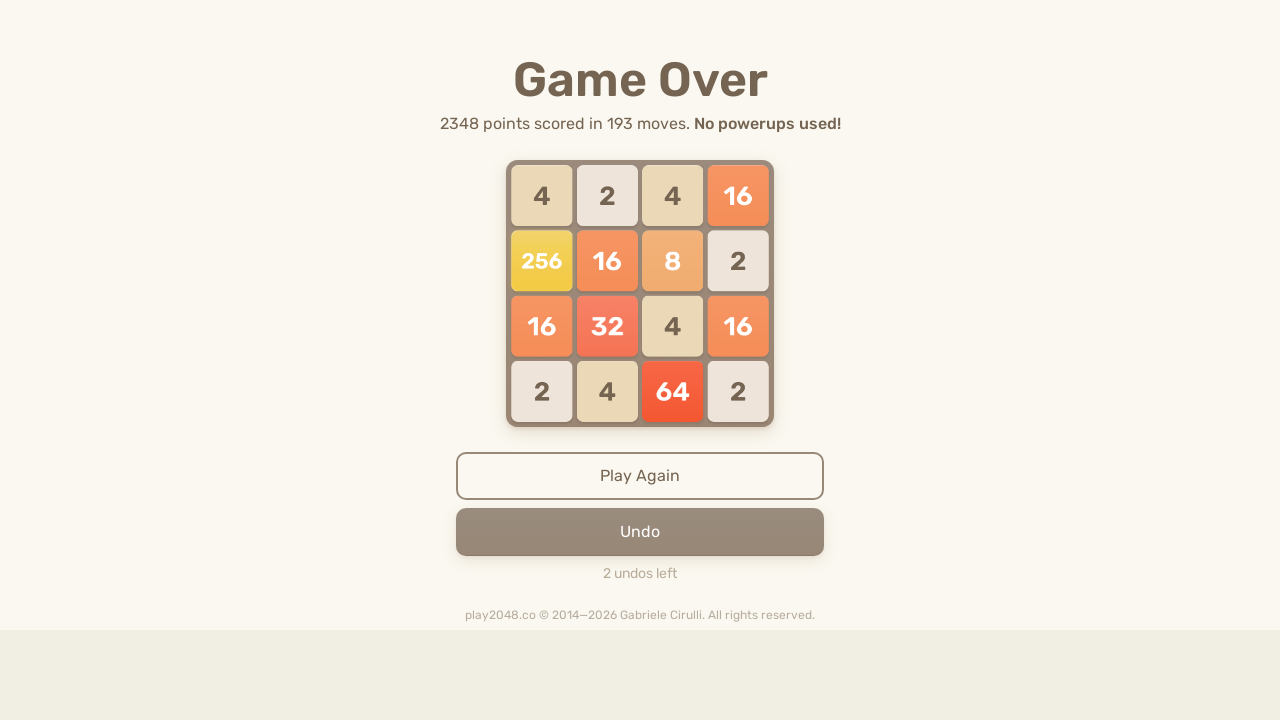

Pressed ArrowDown to move tiles down
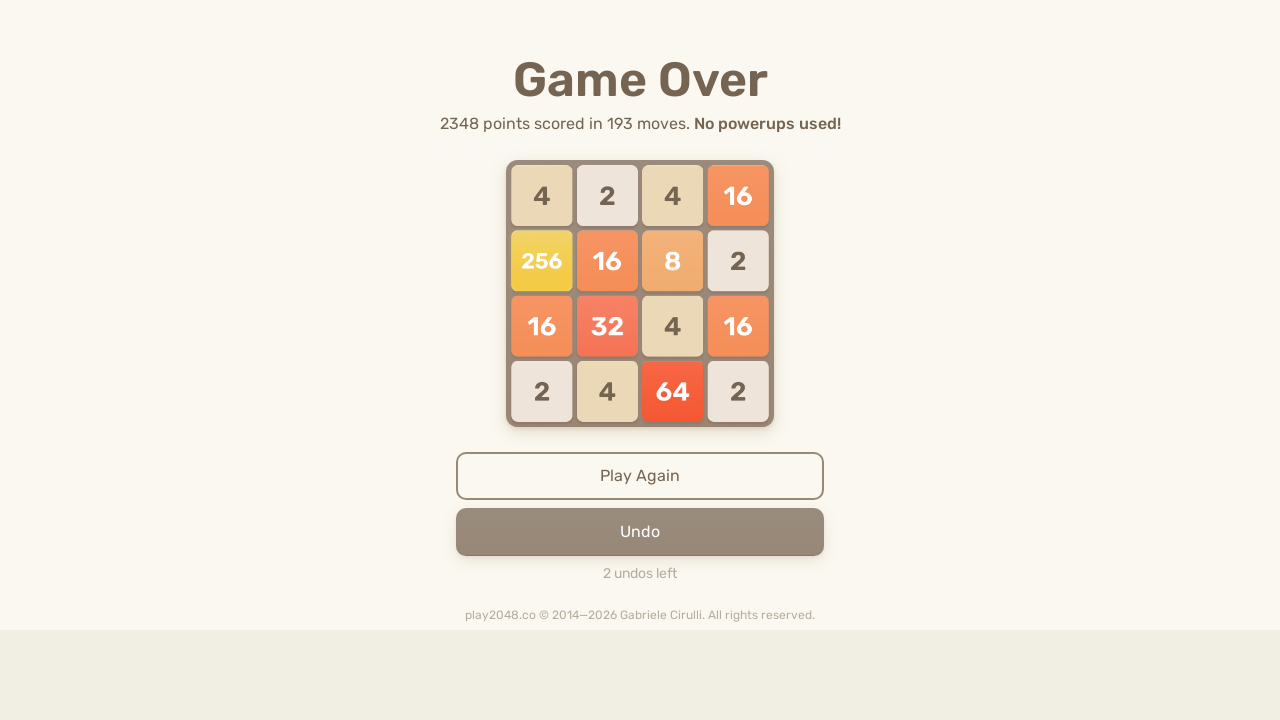

Pressed ArrowLeft to move tiles left
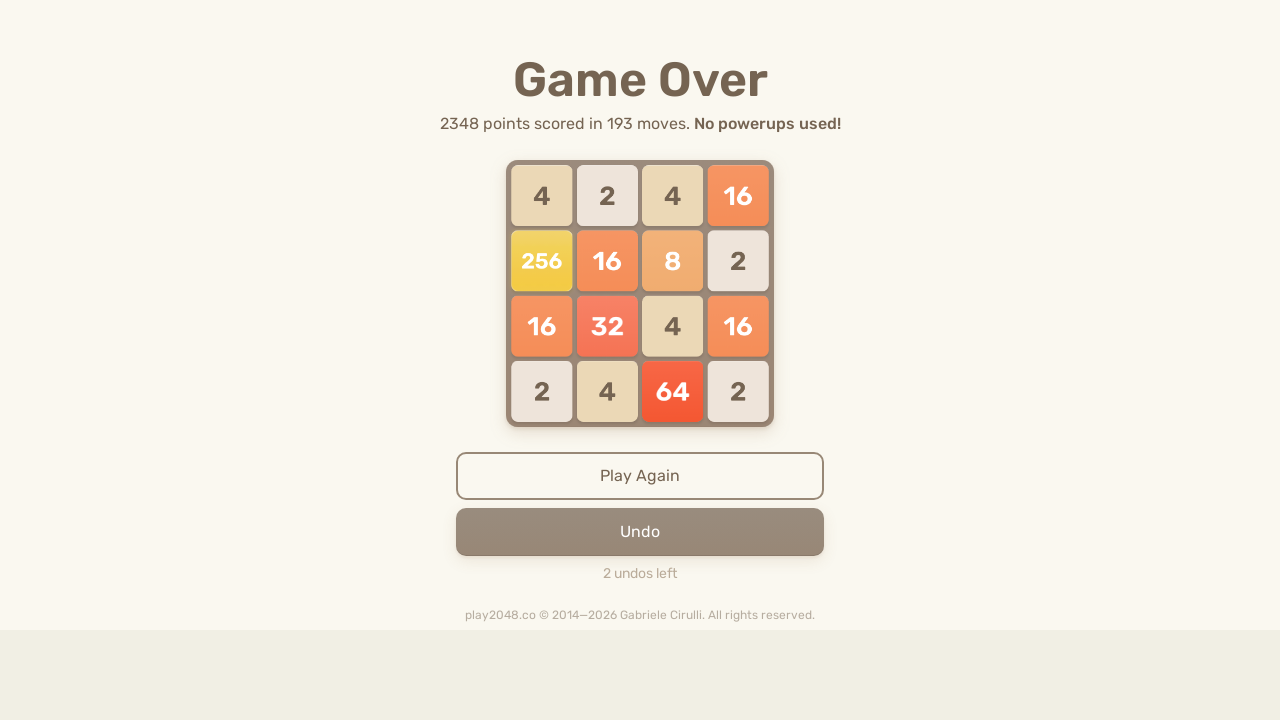

Pressed ArrowUp to move tiles up
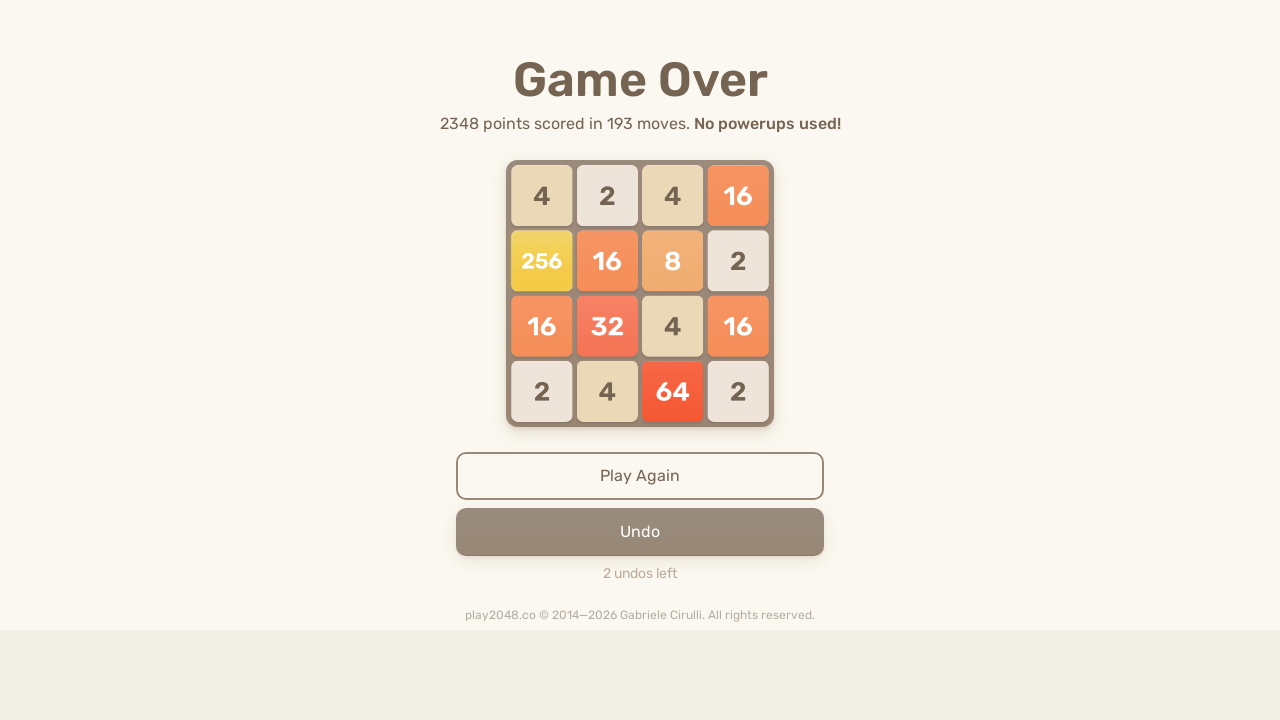

Pressed ArrowRight to move tiles right
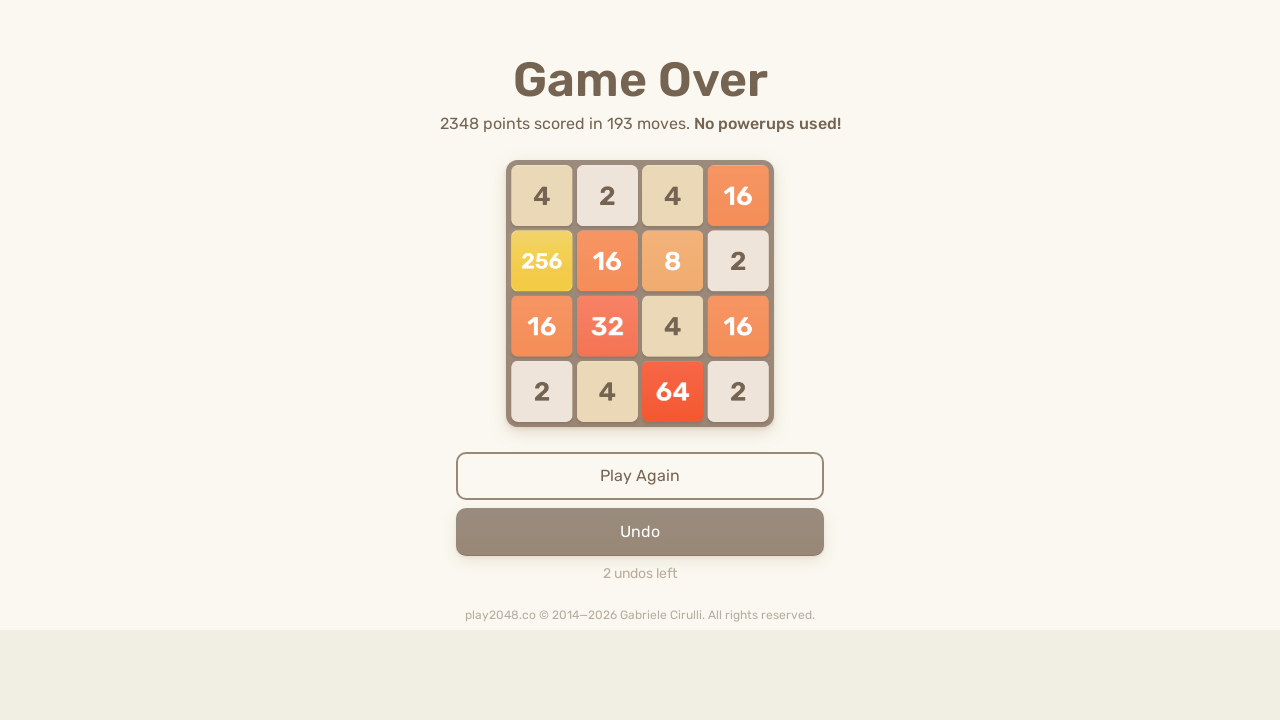

Pressed ArrowDown to move tiles down
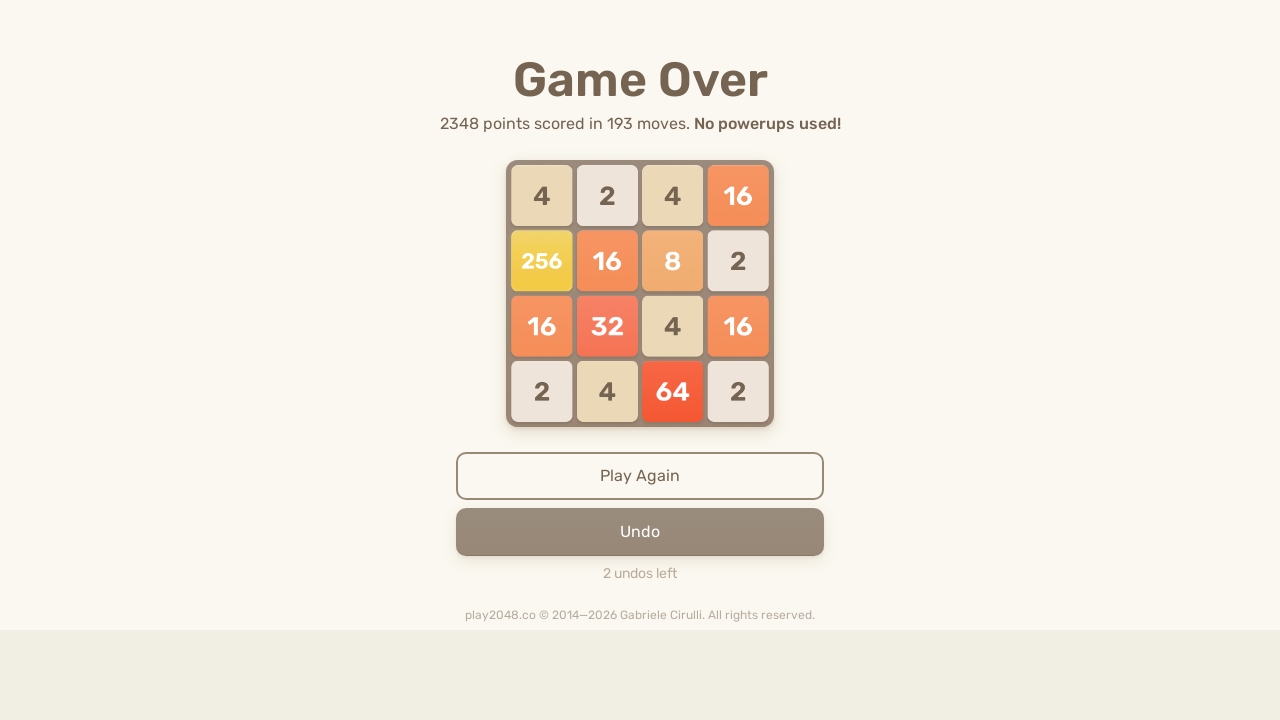

Pressed ArrowLeft to move tiles left
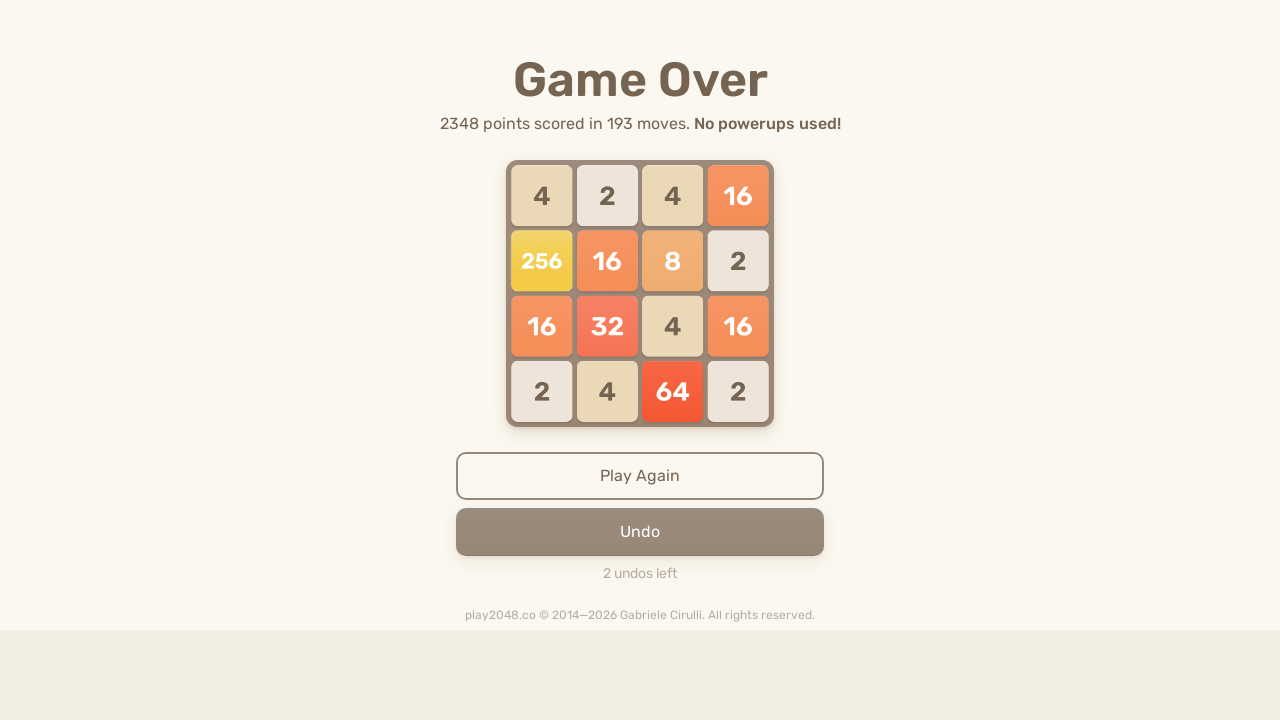

Pressed ArrowUp to move tiles up
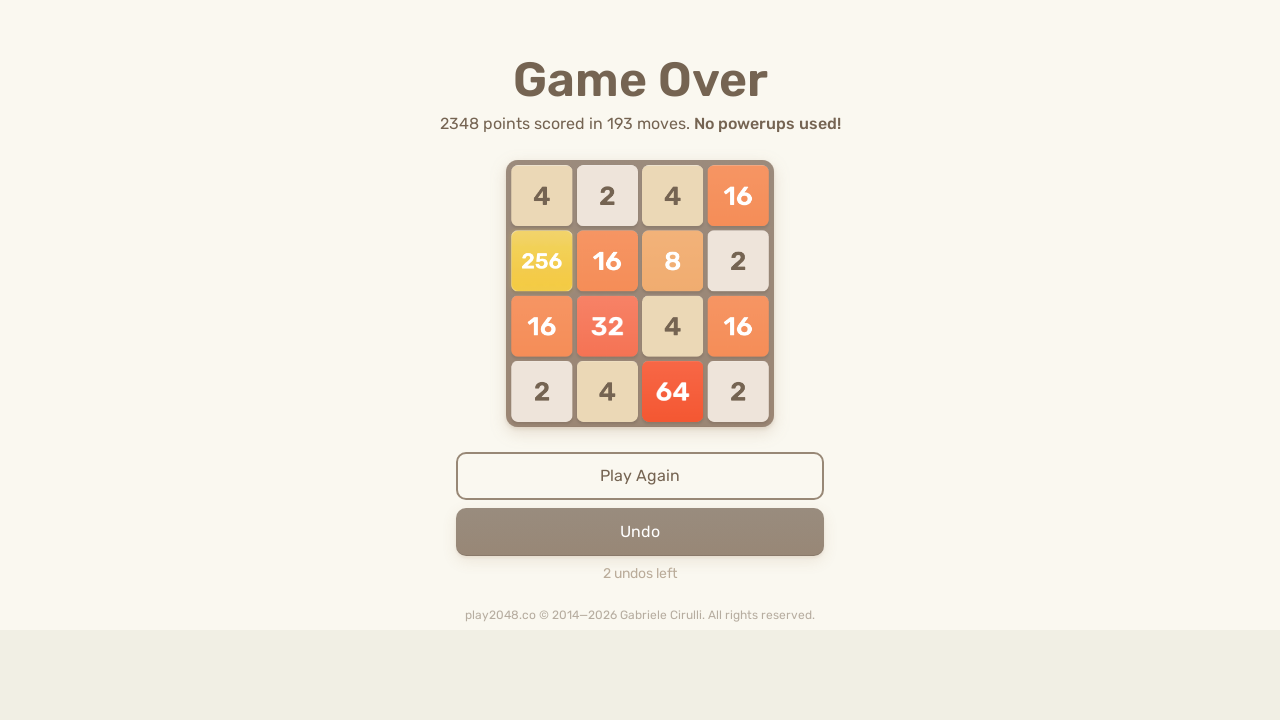

Pressed ArrowRight to move tiles right
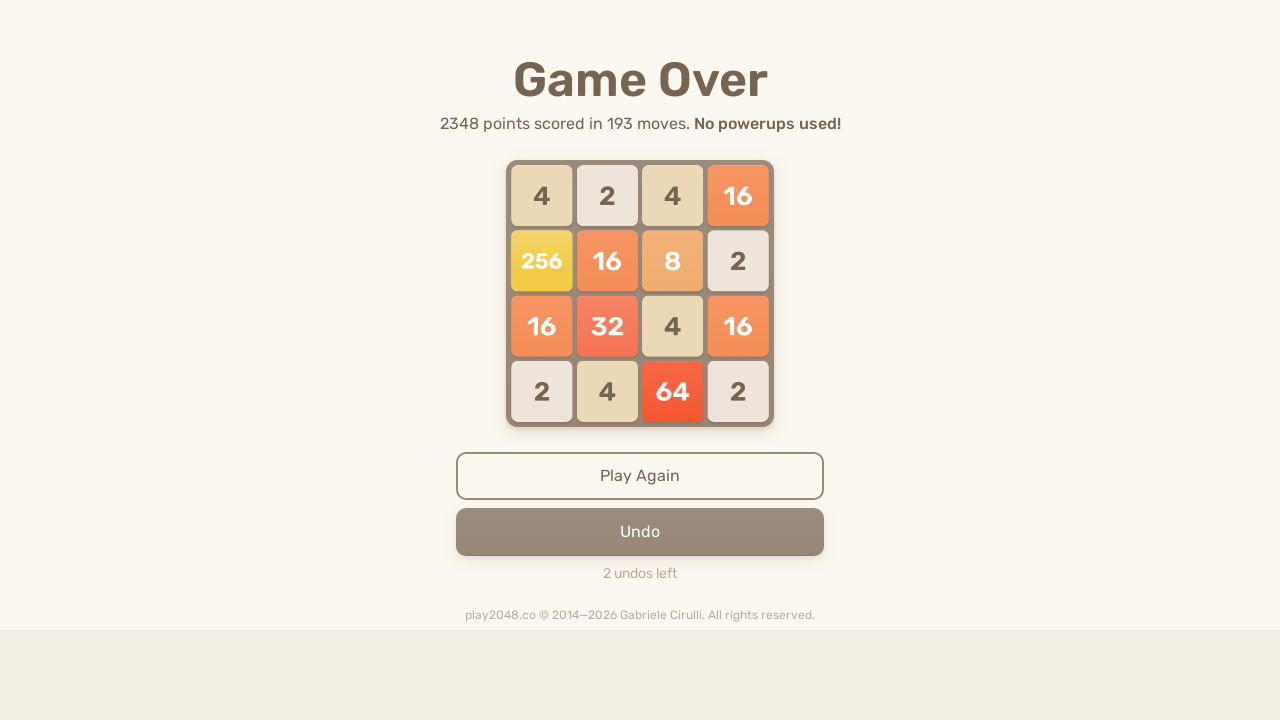

Pressed ArrowDown to move tiles down
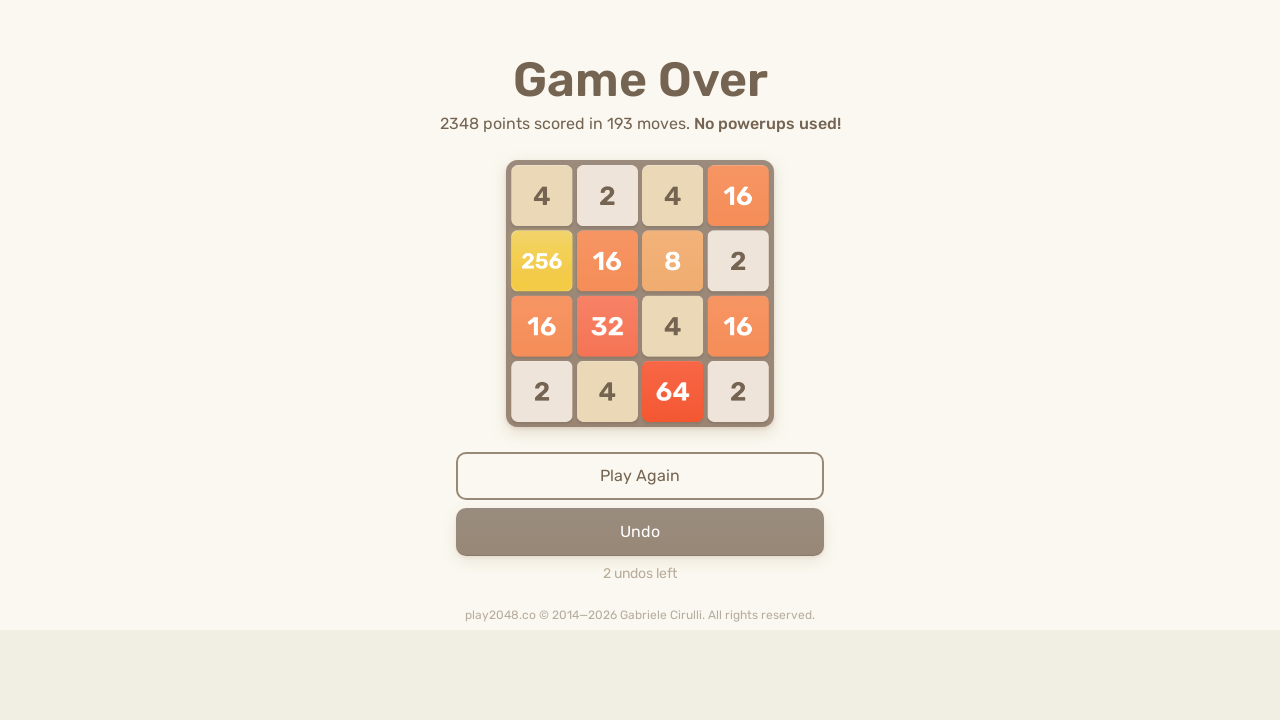

Pressed ArrowLeft to move tiles left
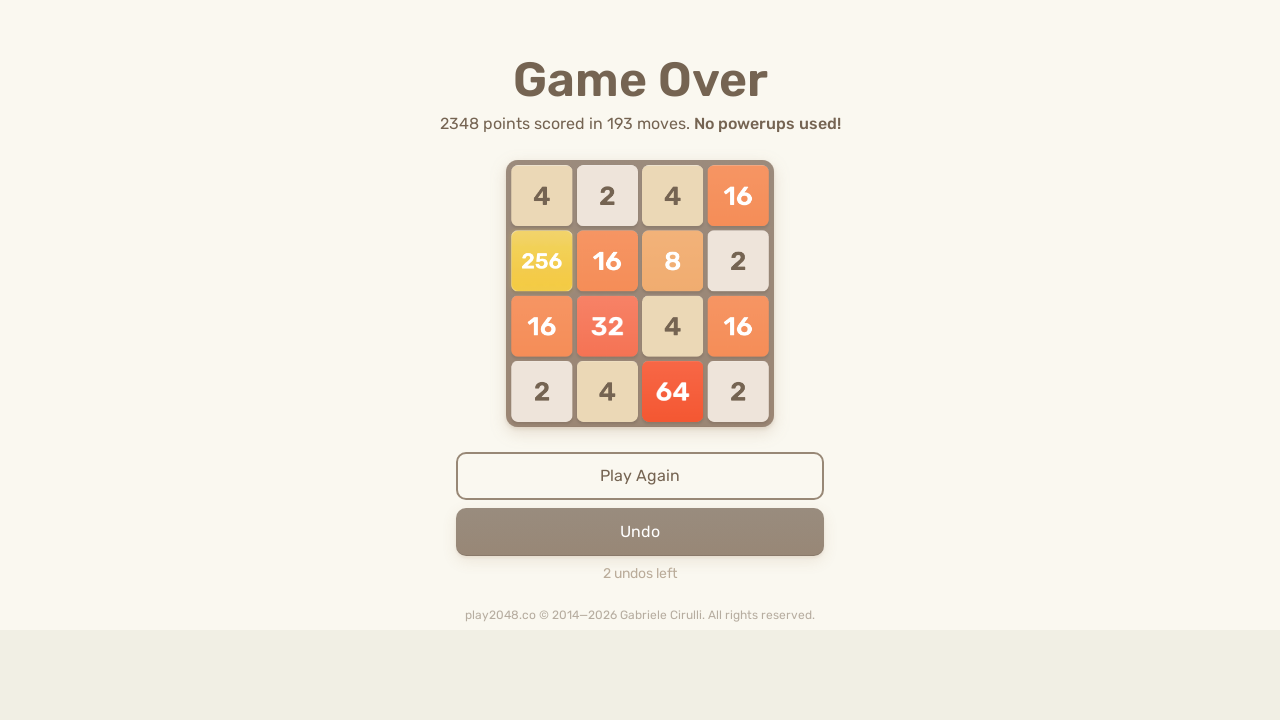

Pressed ArrowUp to move tiles up
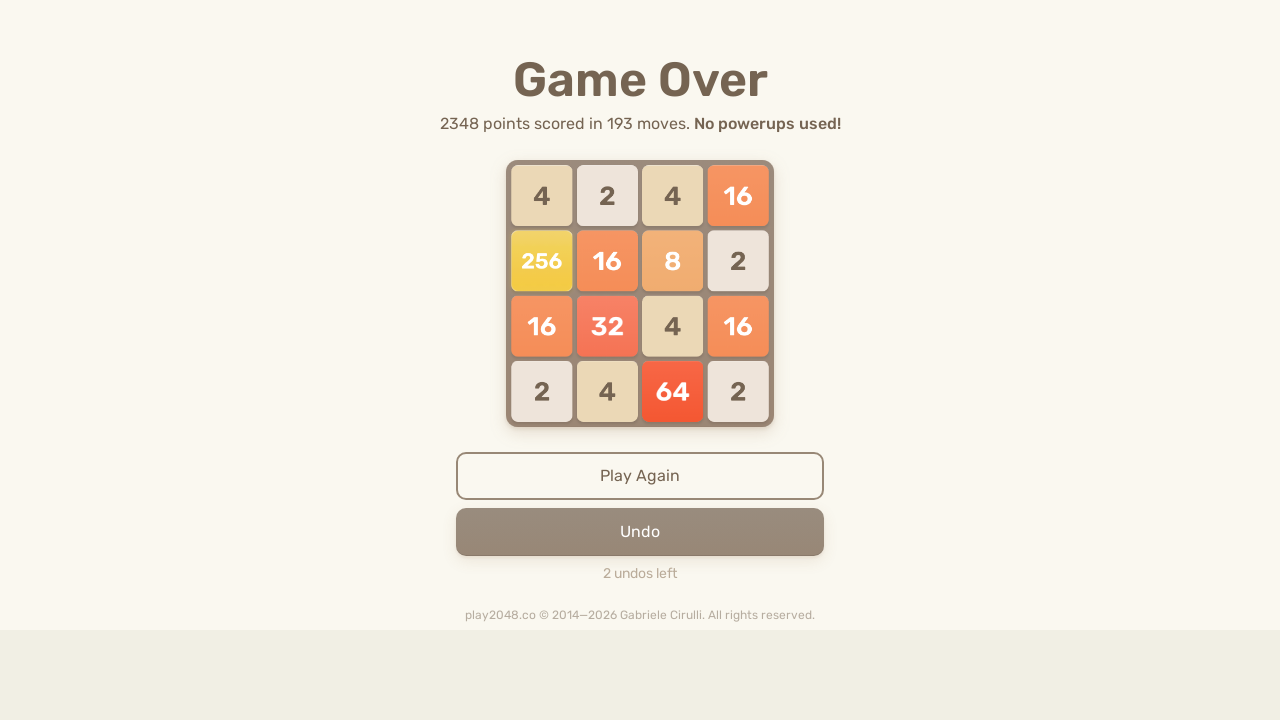

Pressed ArrowRight to move tiles right
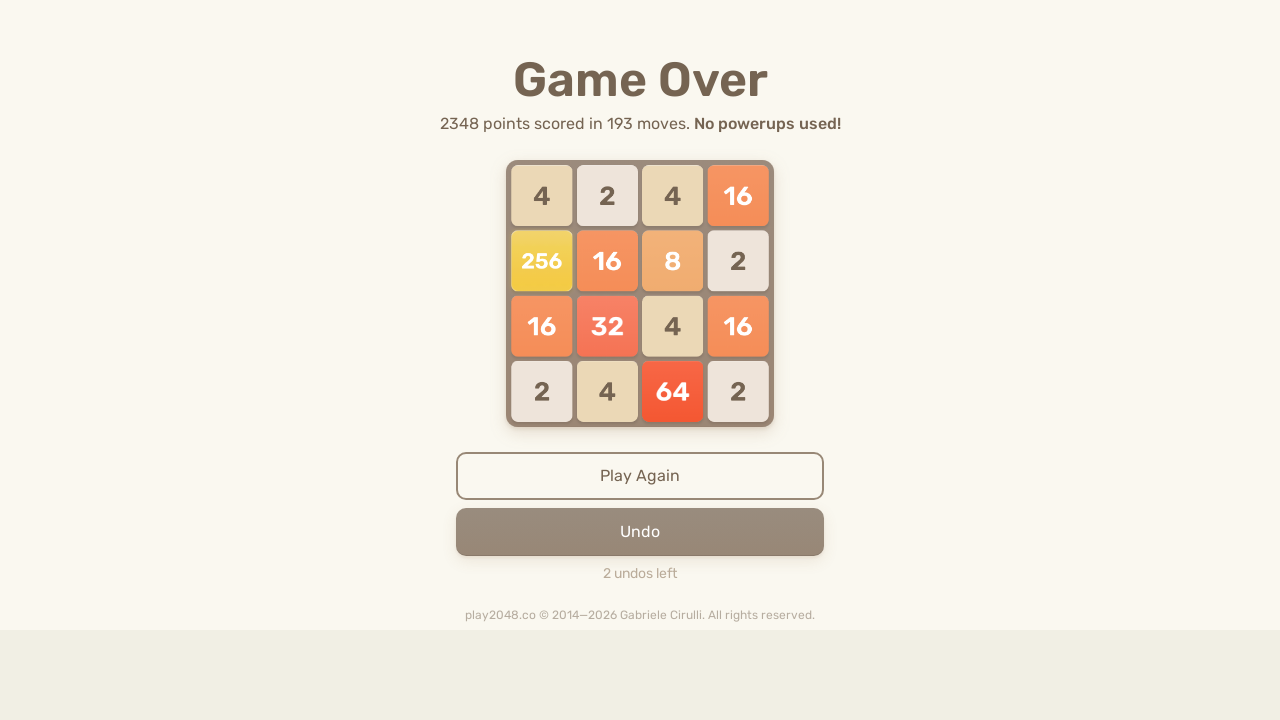

Pressed ArrowDown to move tiles down
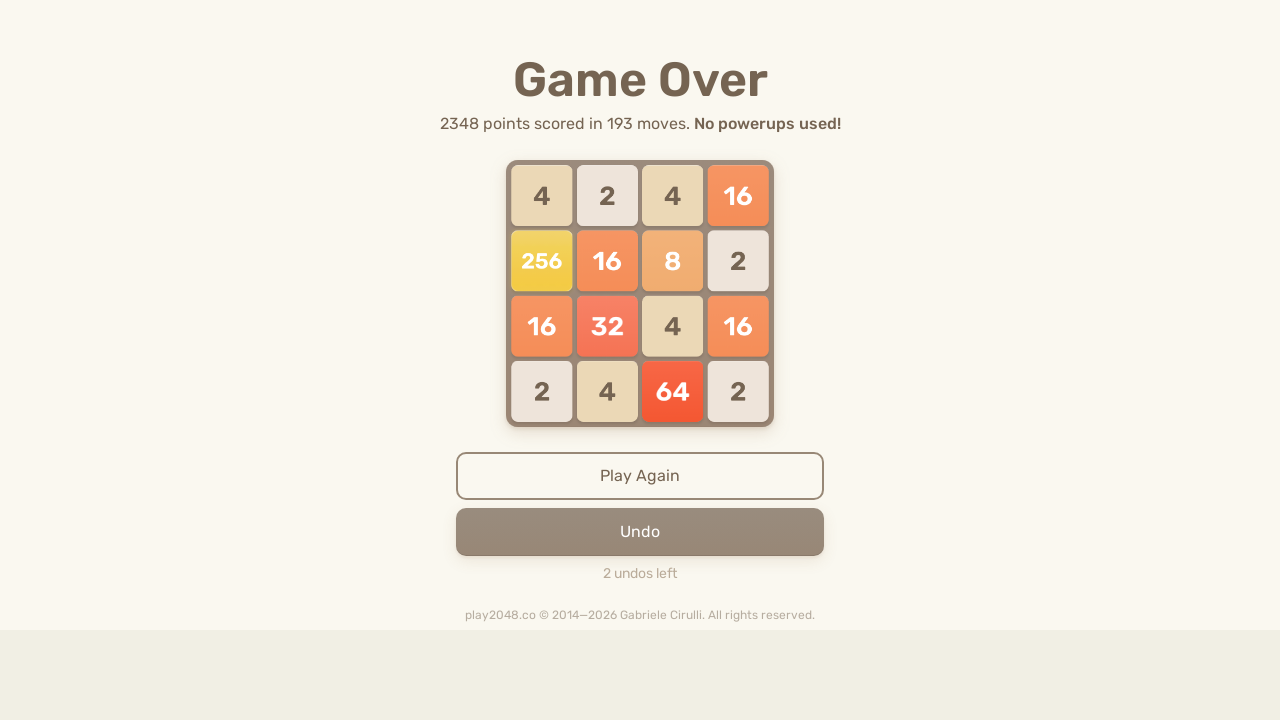

Pressed ArrowLeft to move tiles left
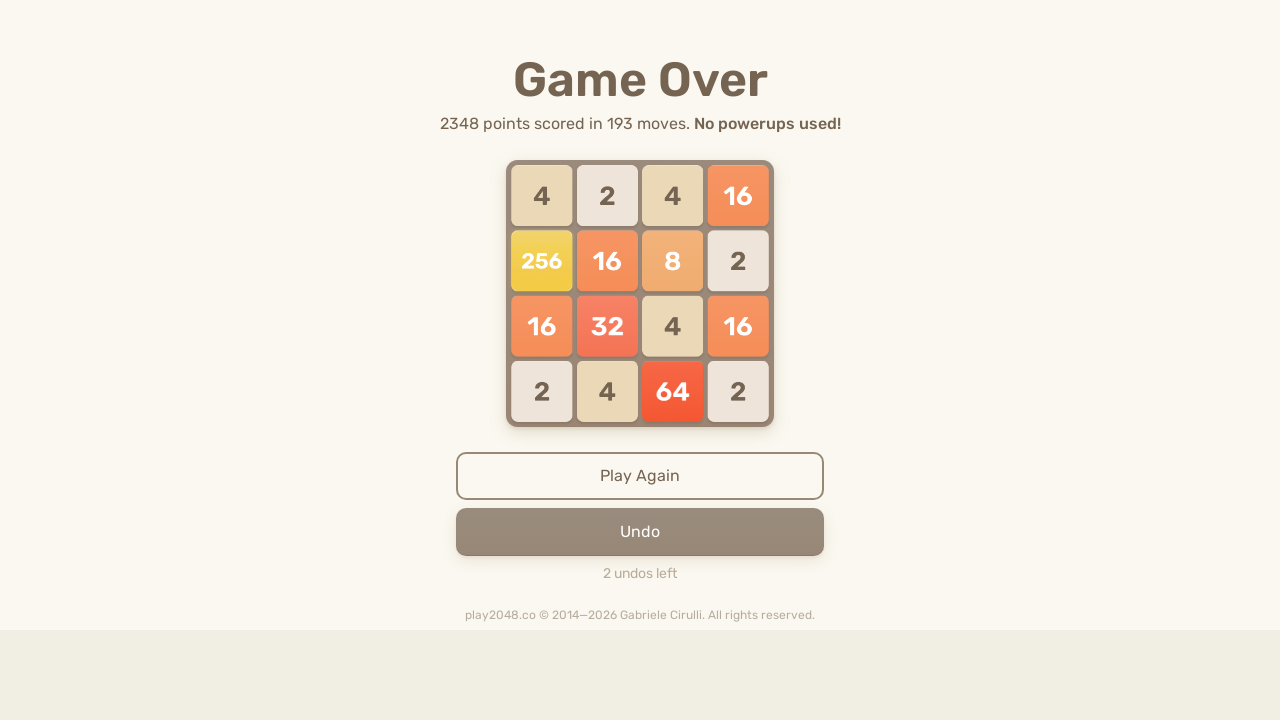

Pressed ArrowUp to move tiles up
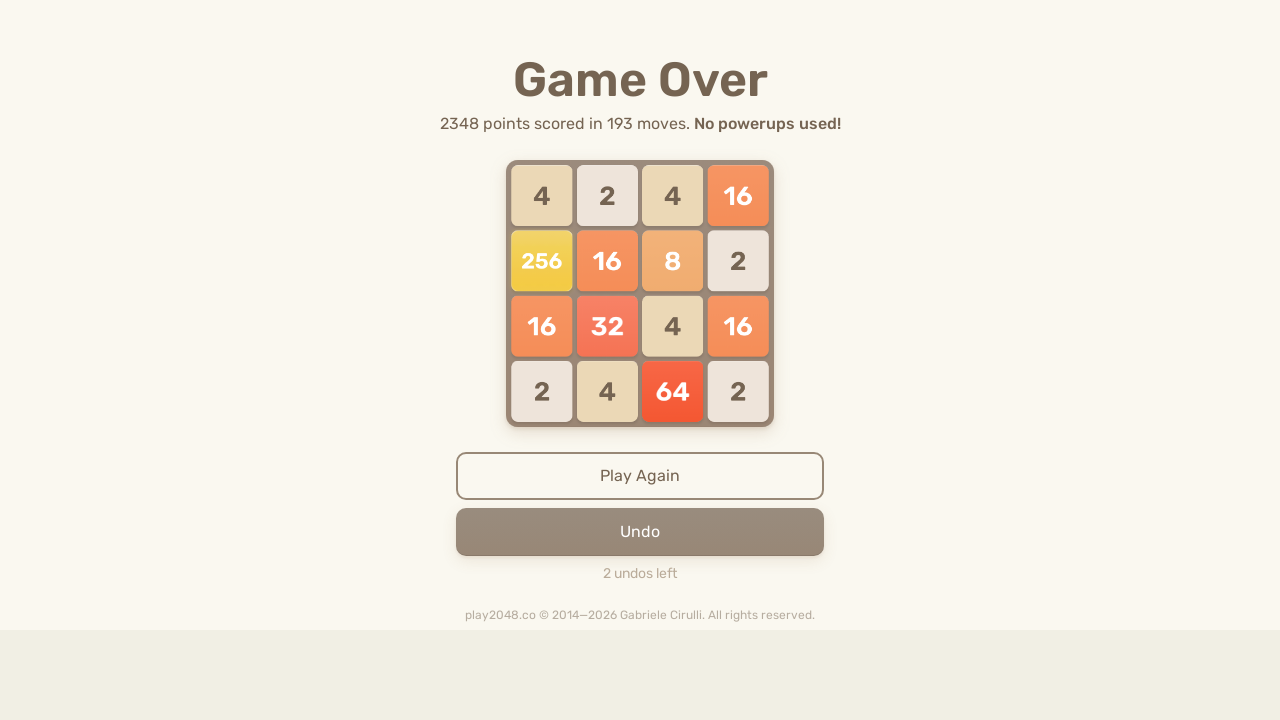

Pressed ArrowRight to move tiles right
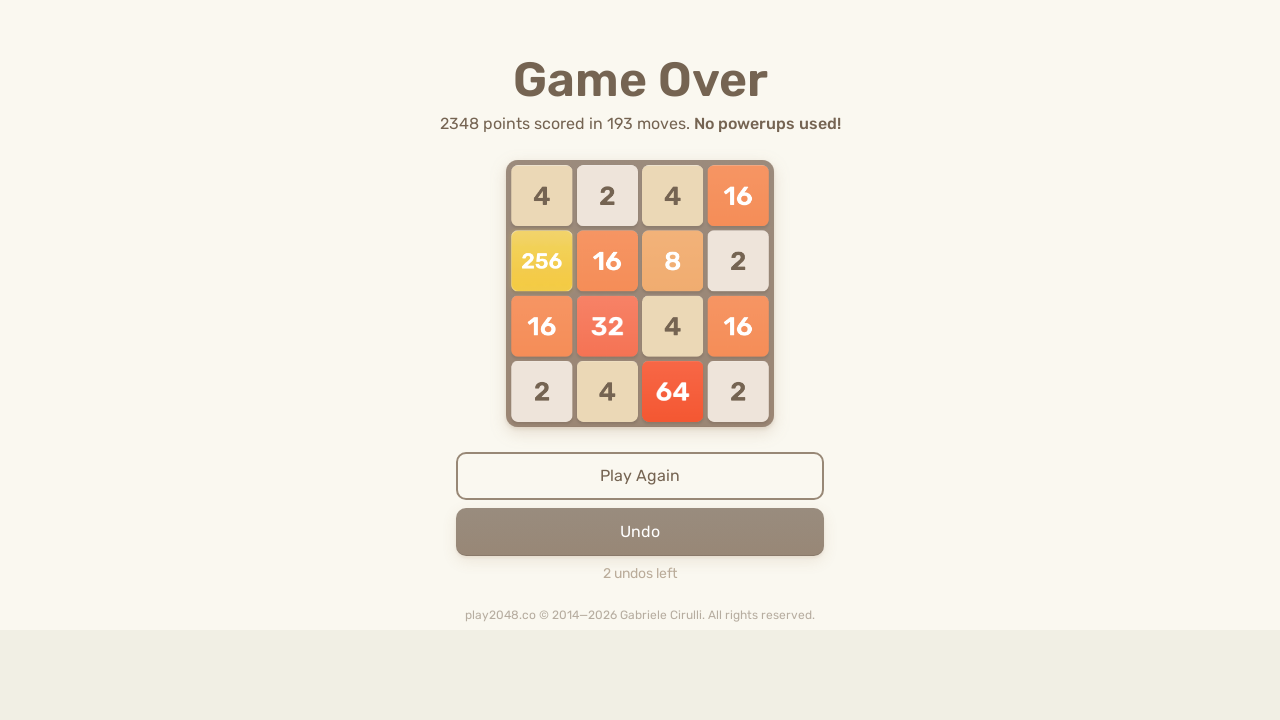

Pressed ArrowDown to move tiles down
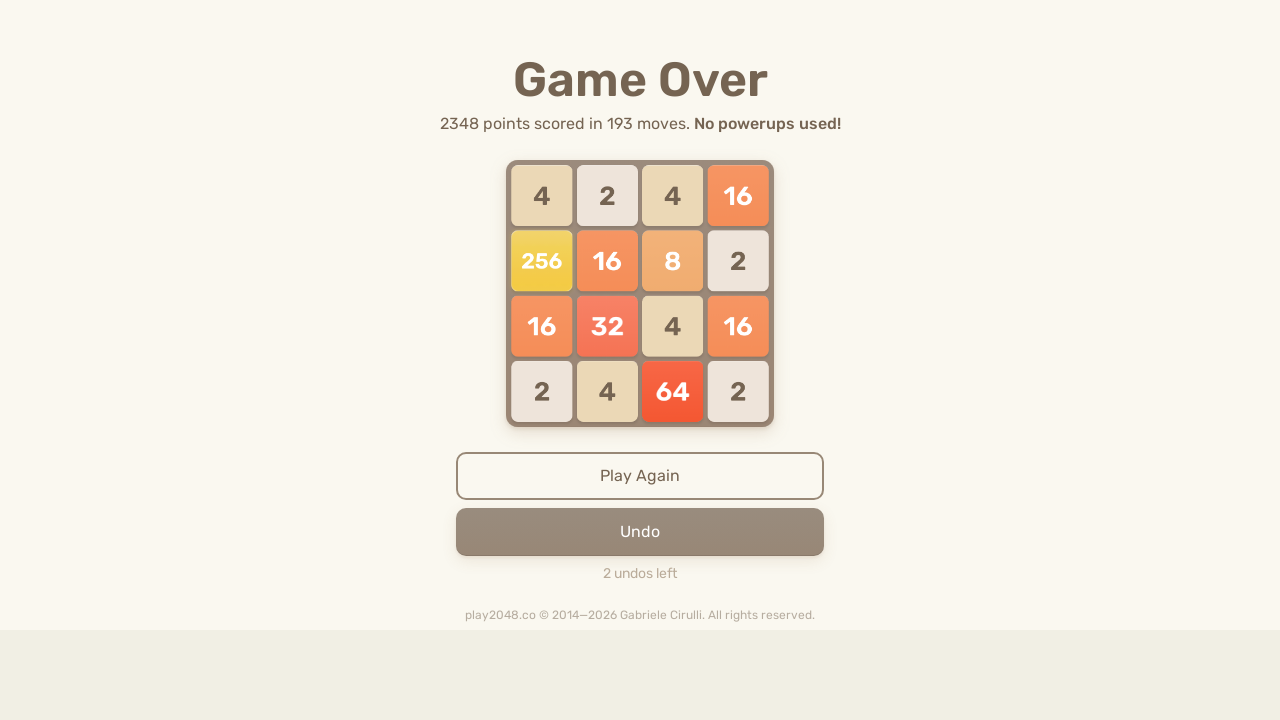

Pressed ArrowLeft to move tiles left
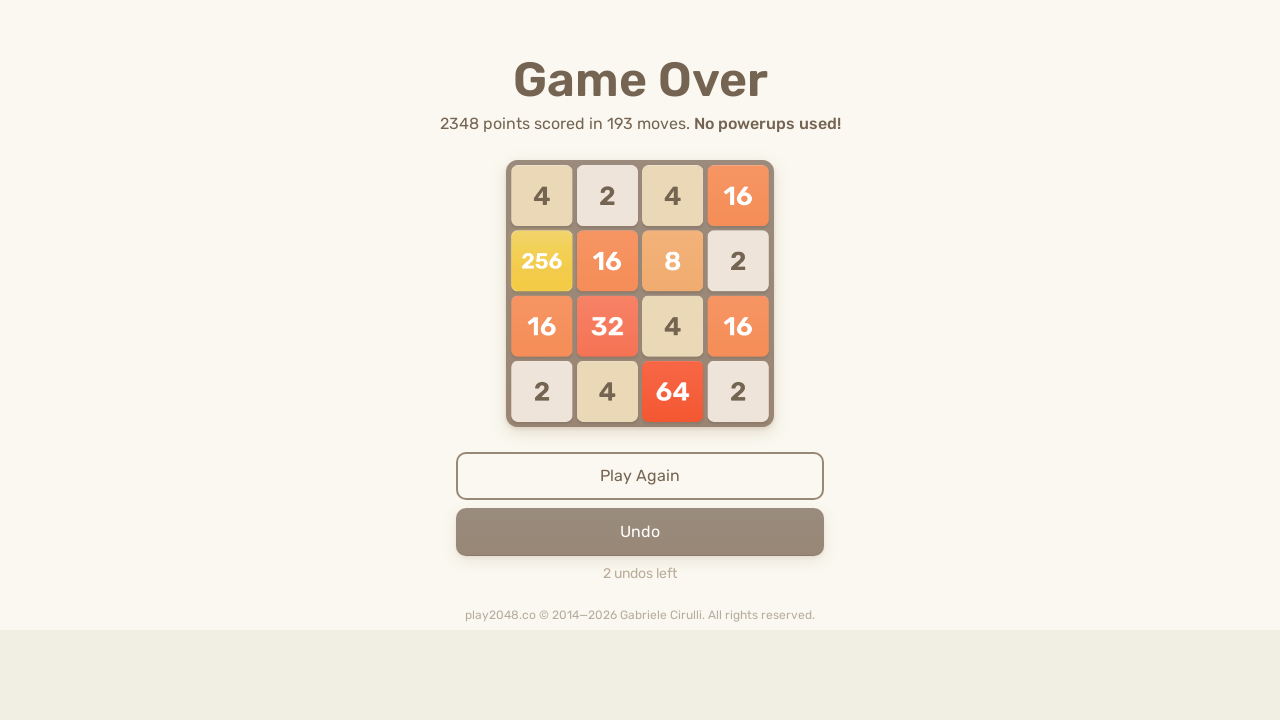

Pressed ArrowUp to move tiles up
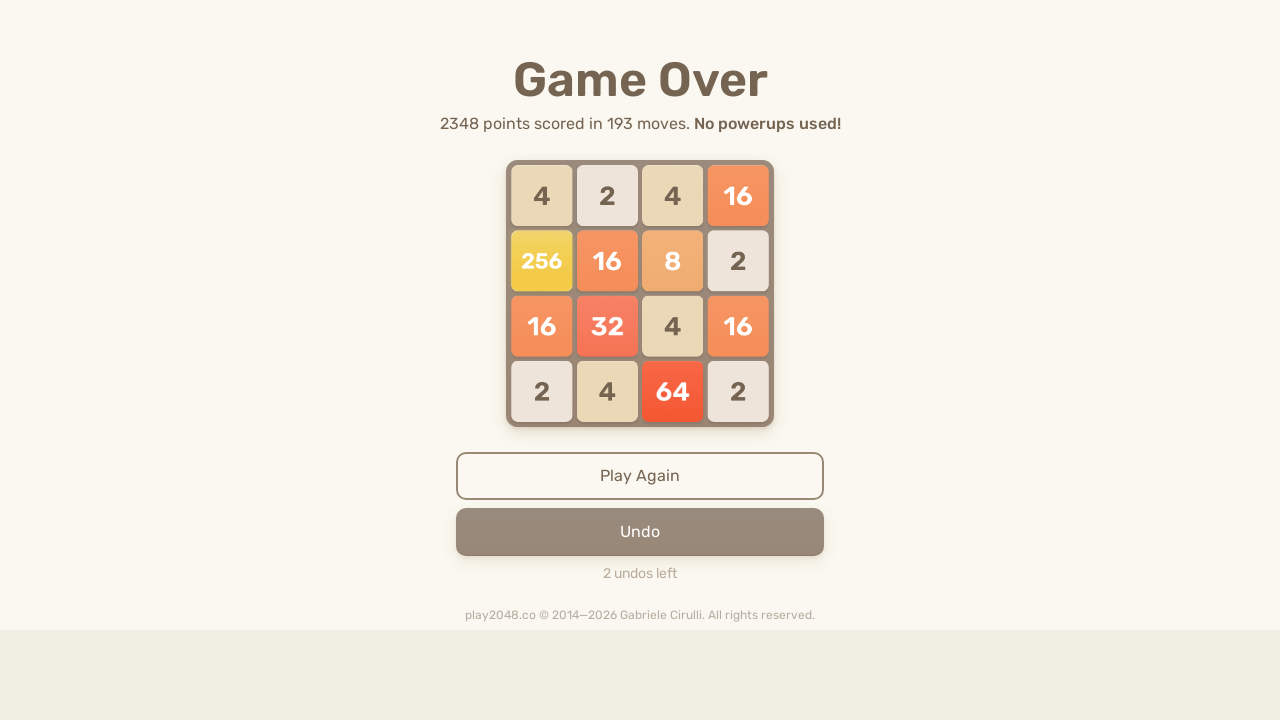

Pressed ArrowRight to move tiles right
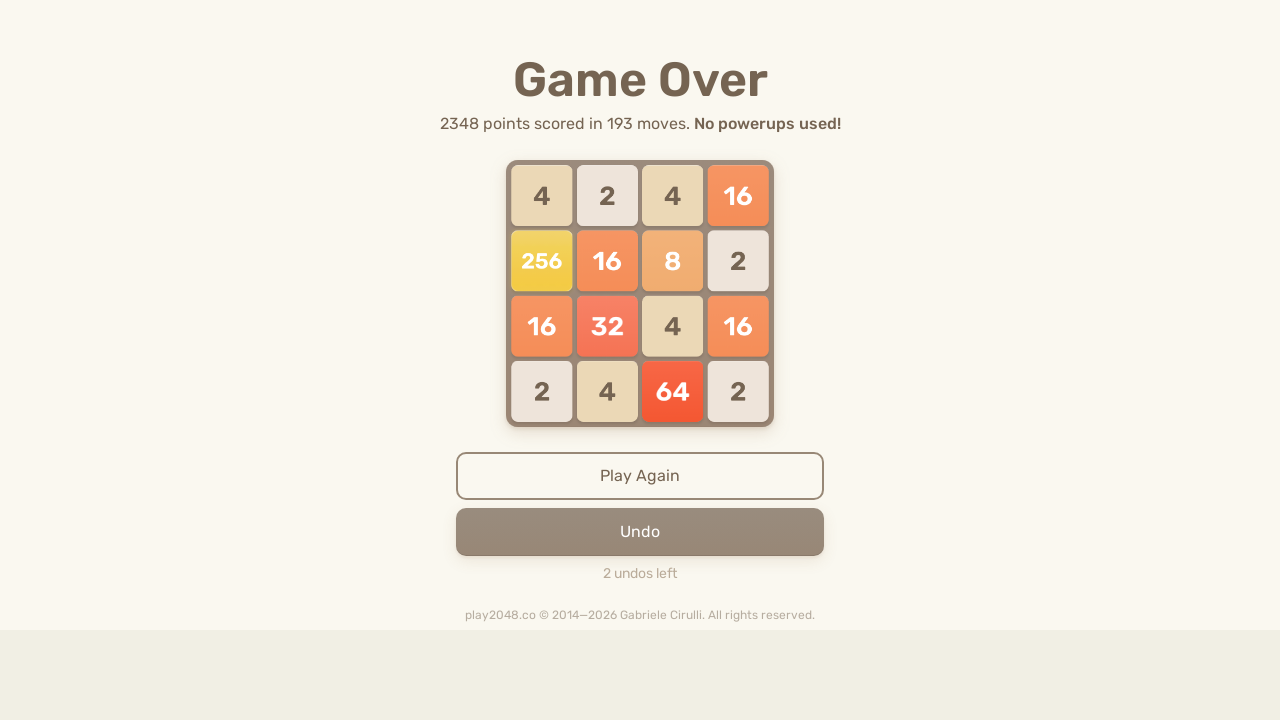

Pressed ArrowDown to move tiles down
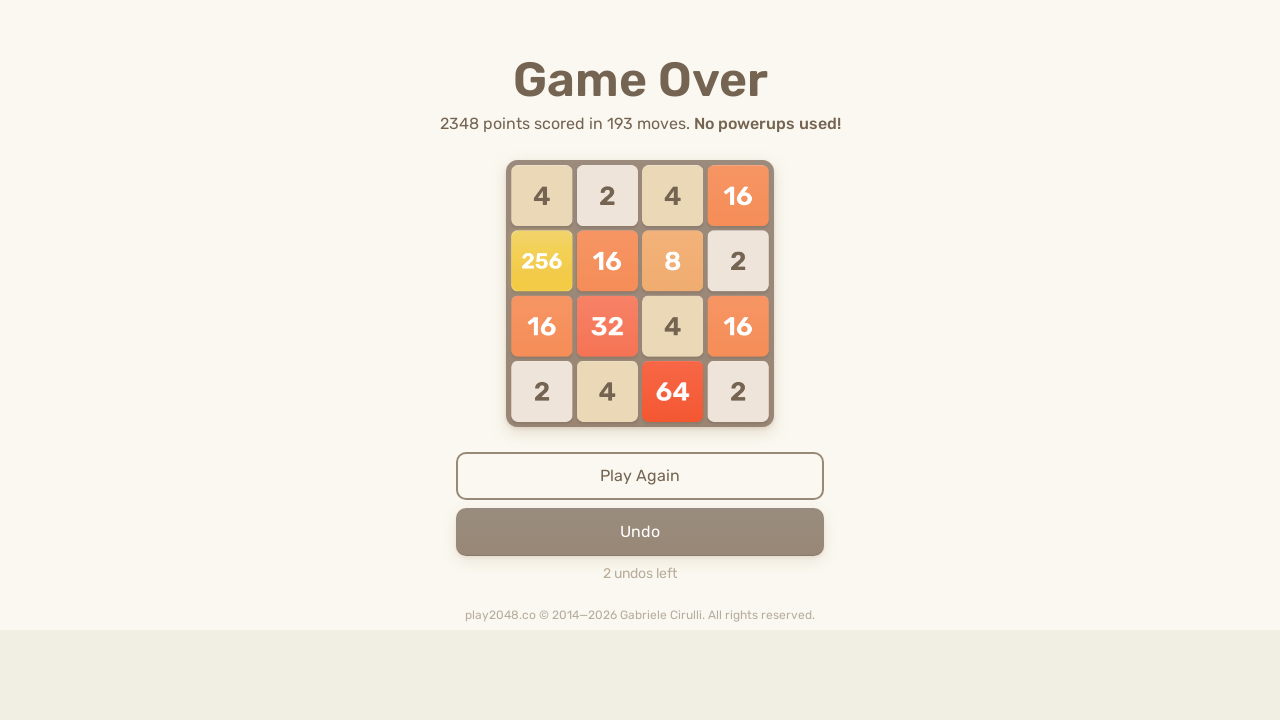

Pressed ArrowLeft to move tiles left
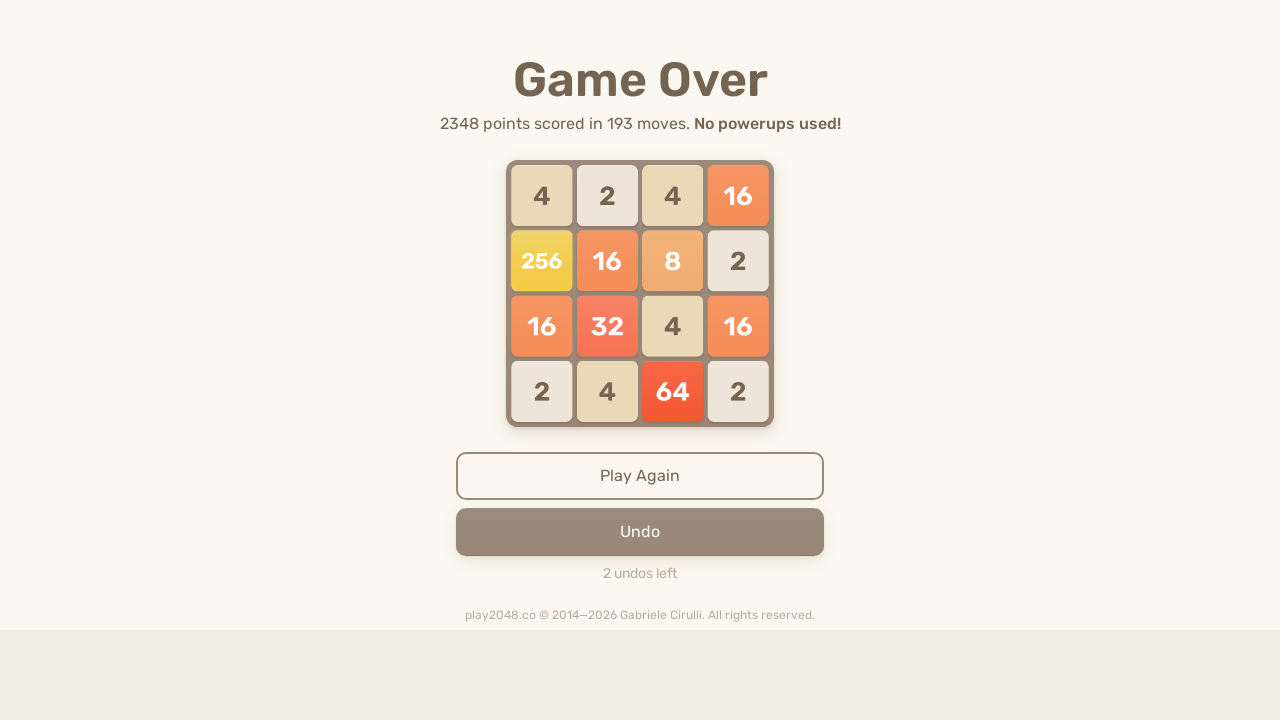

Pressed ArrowUp to move tiles up
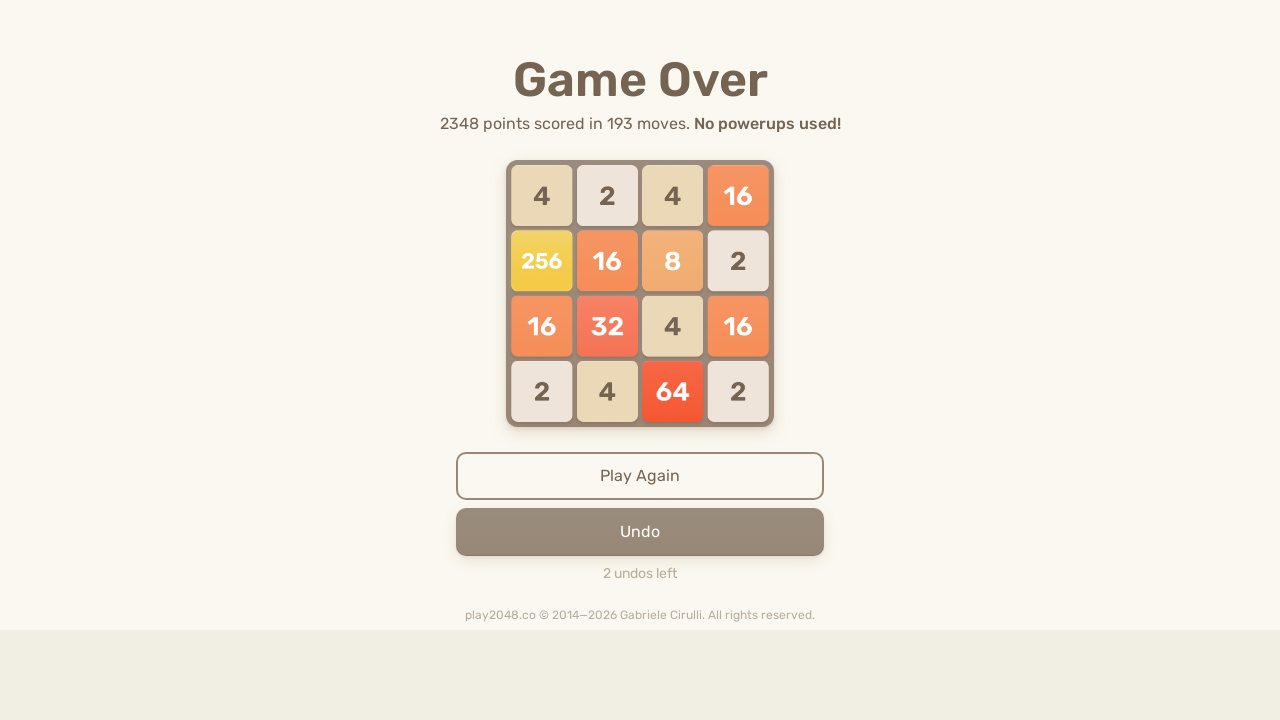

Pressed ArrowRight to move tiles right
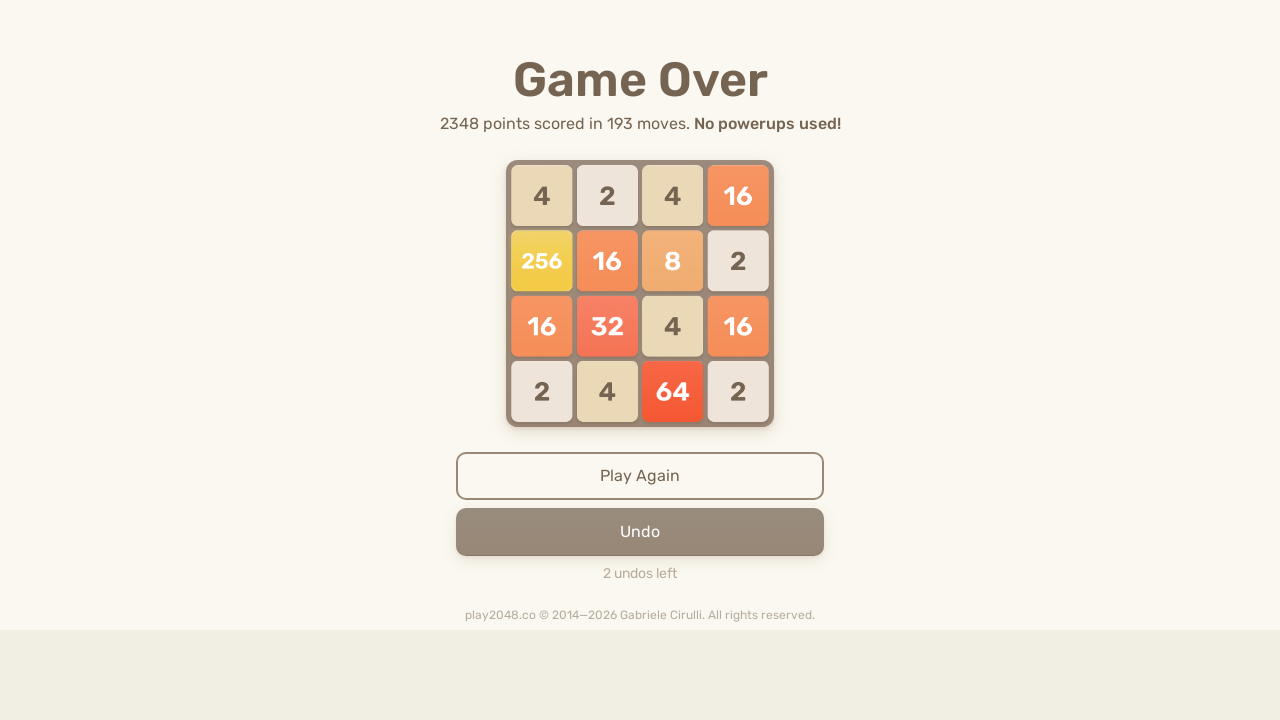

Pressed ArrowDown to move tiles down
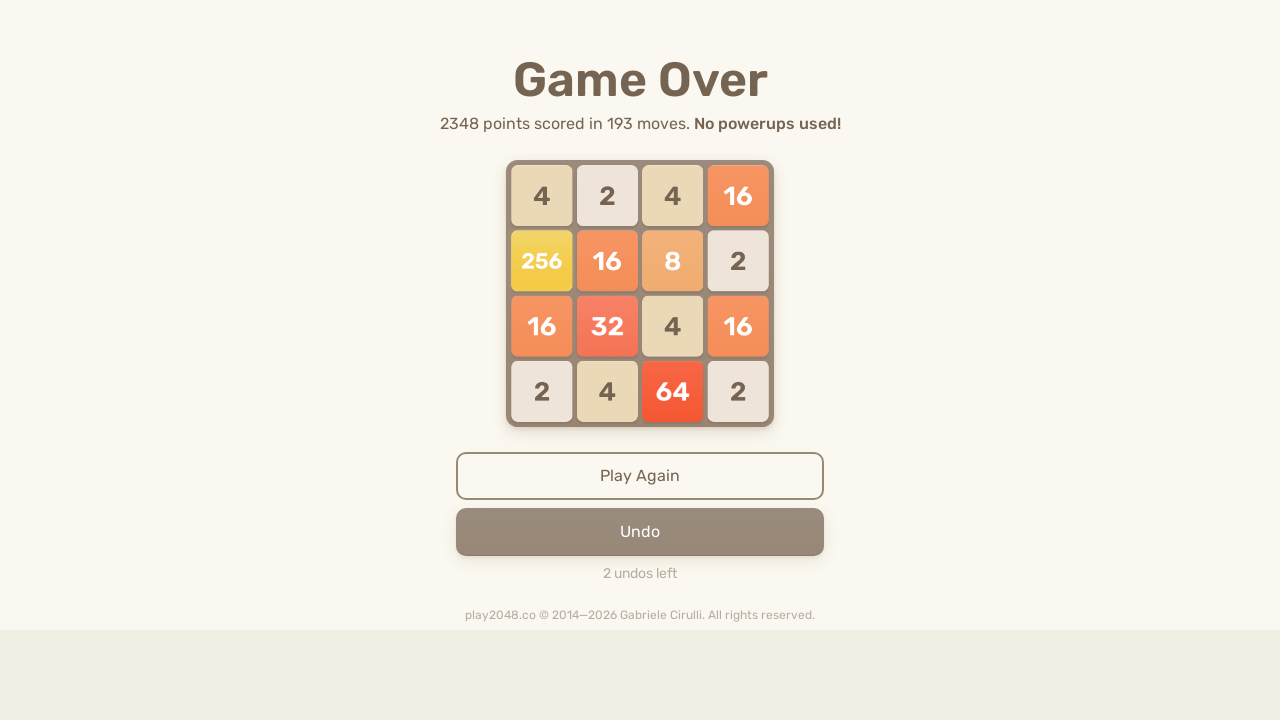

Pressed ArrowLeft to move tiles left
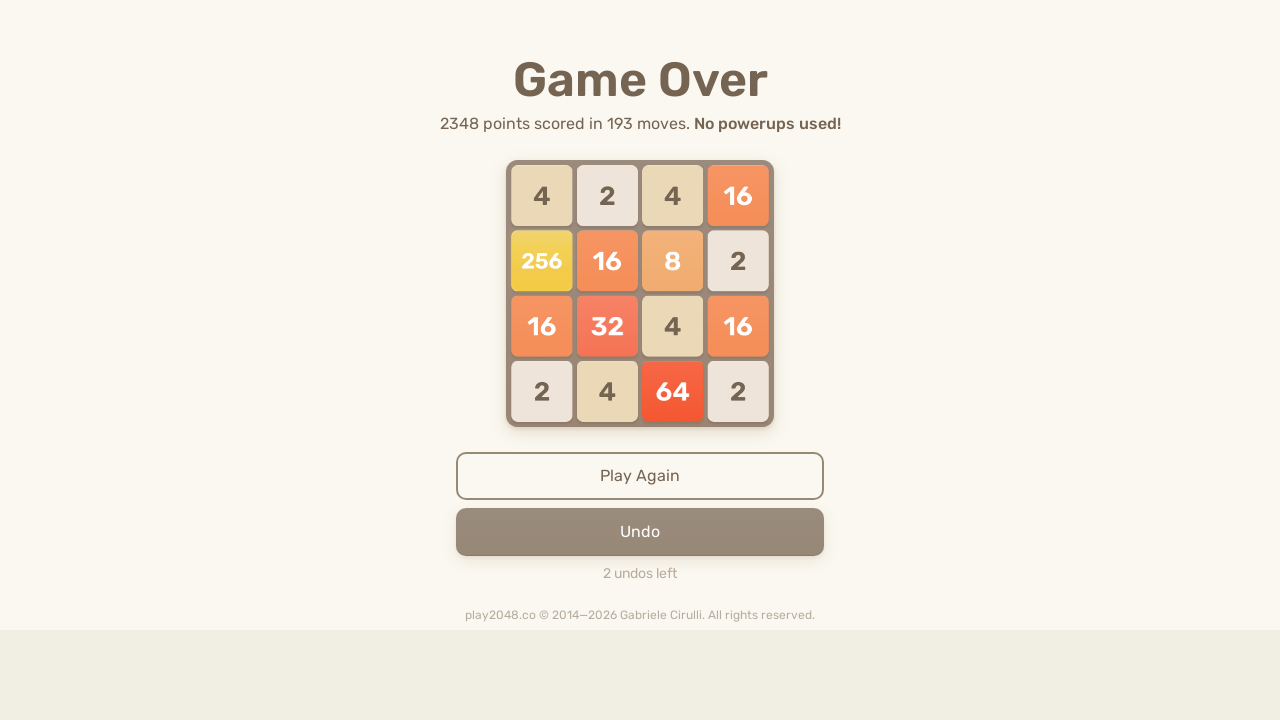

Pressed ArrowUp to move tiles up
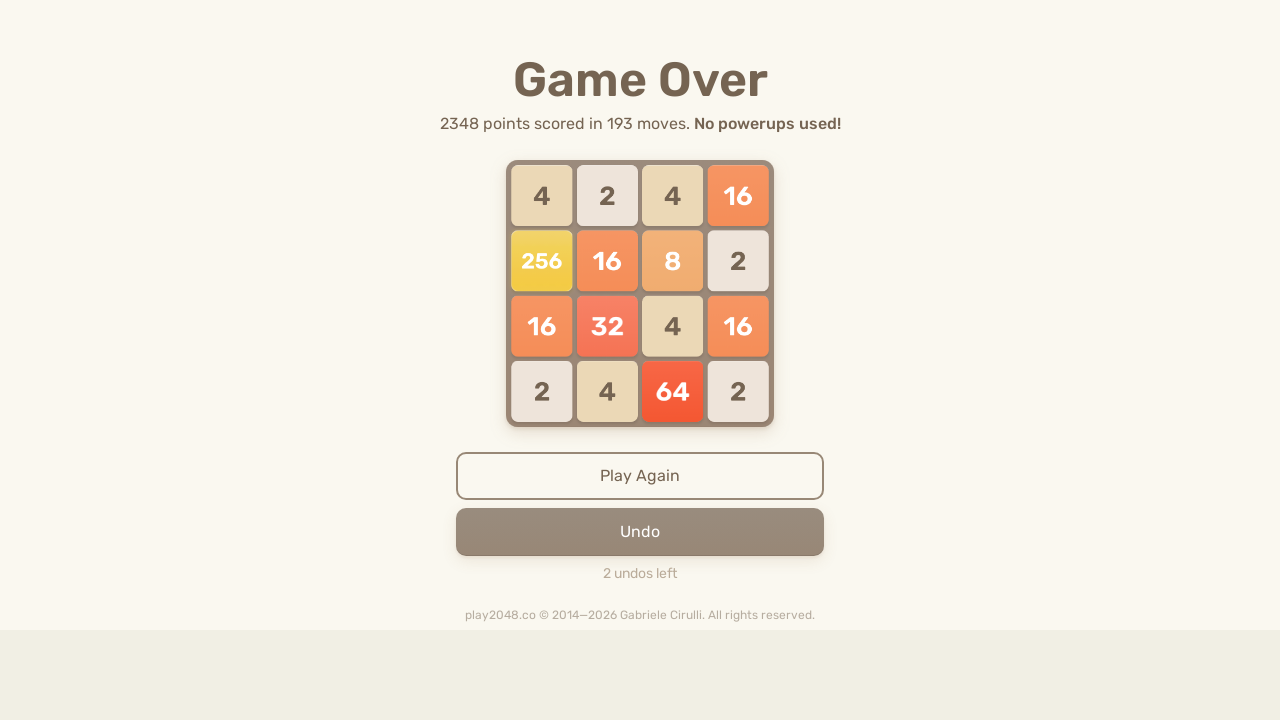

Pressed ArrowRight to move tiles right
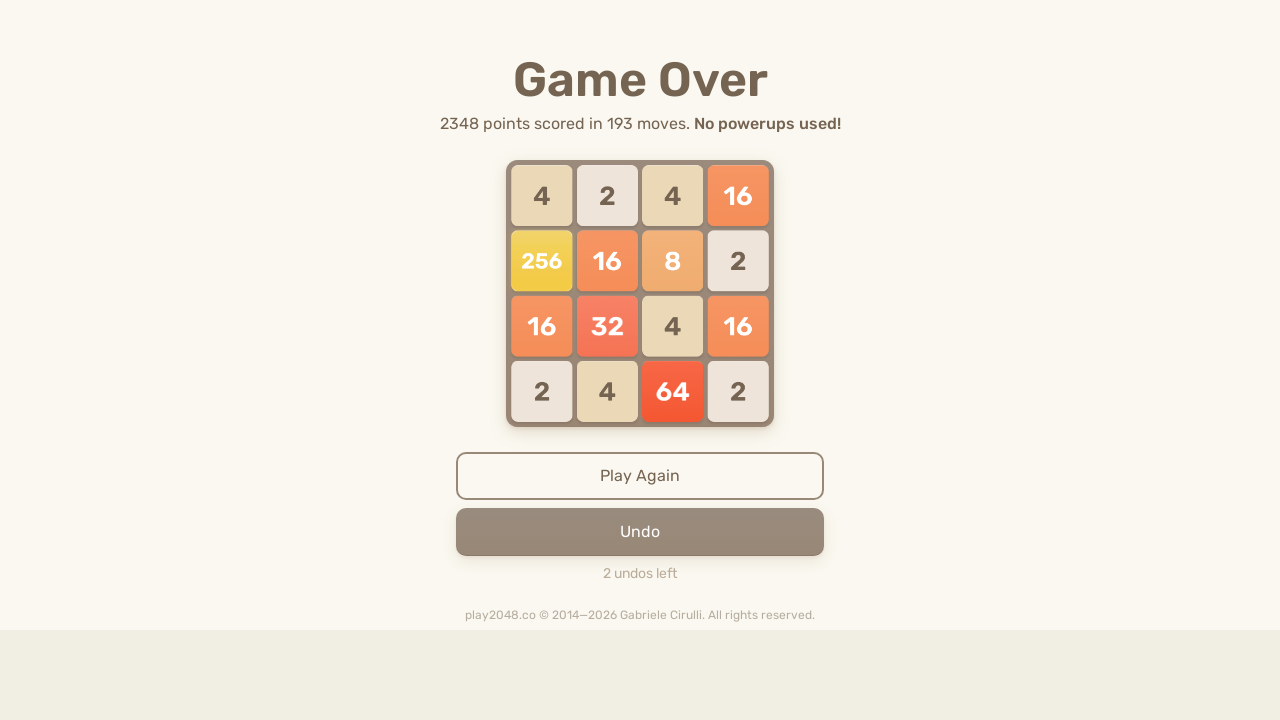

Pressed ArrowDown to move tiles down
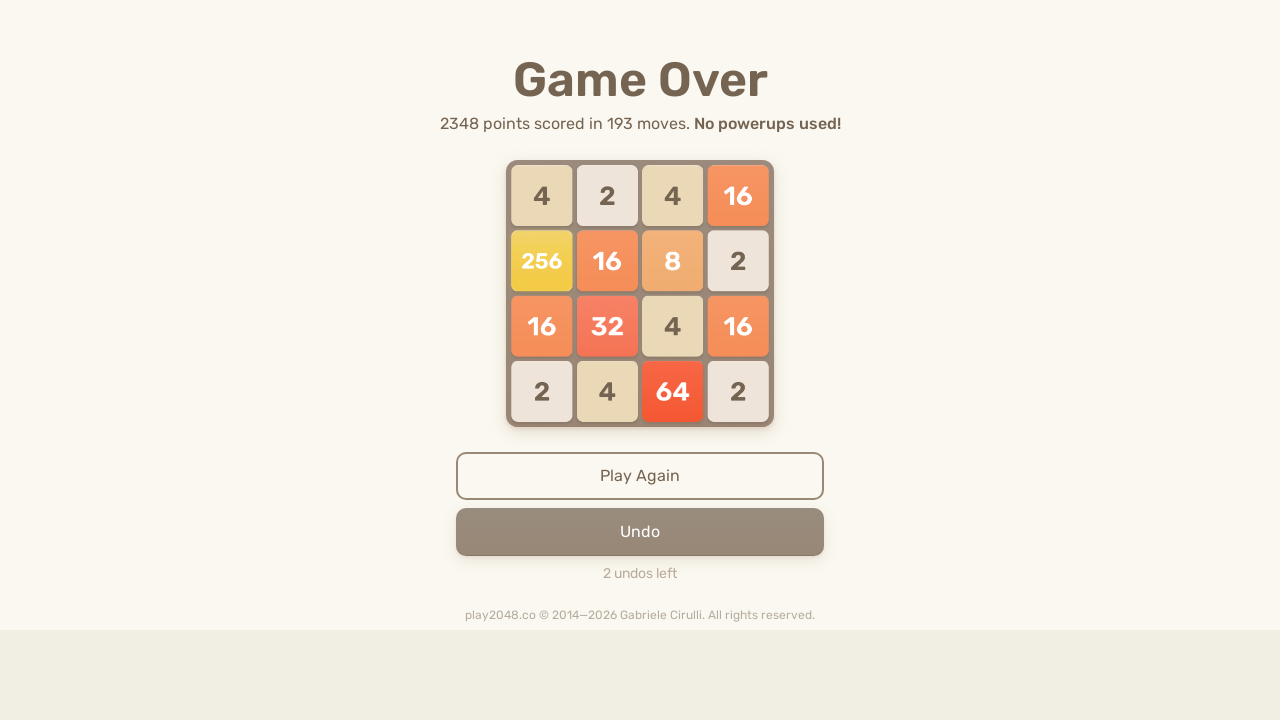

Pressed ArrowLeft to move tiles left
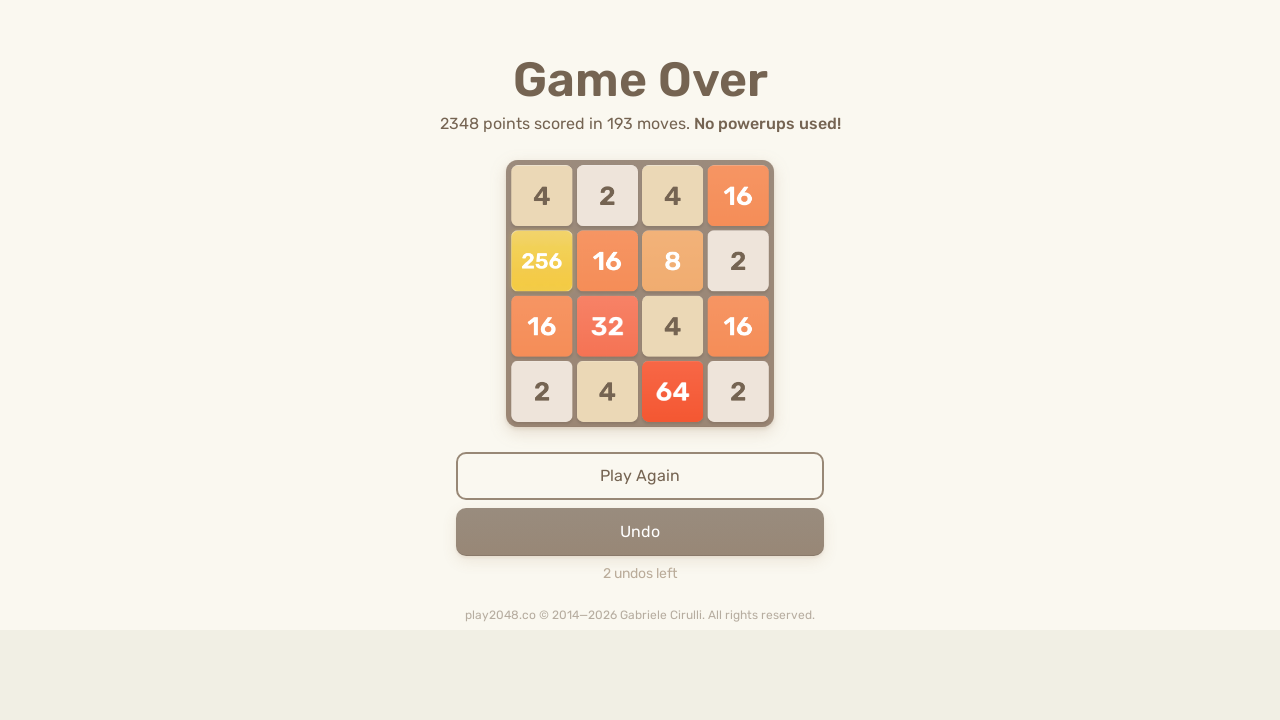

Pressed ArrowUp to move tiles up
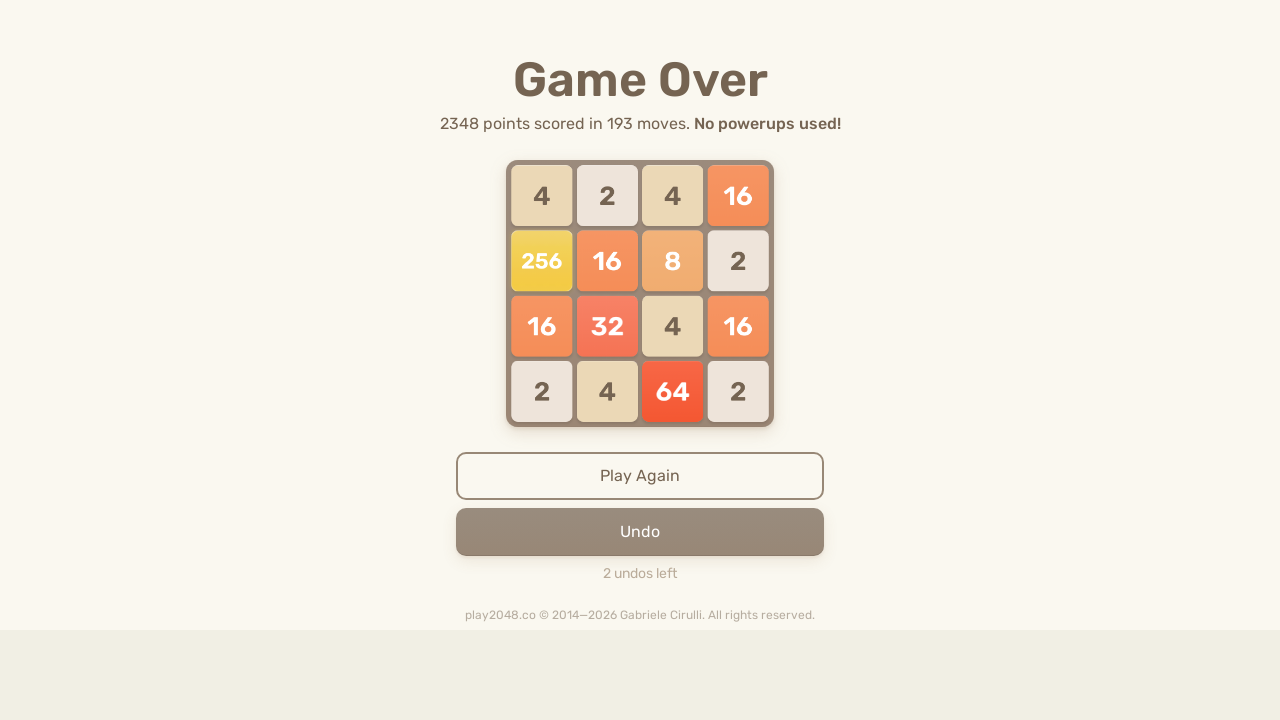

Pressed ArrowRight to move tiles right
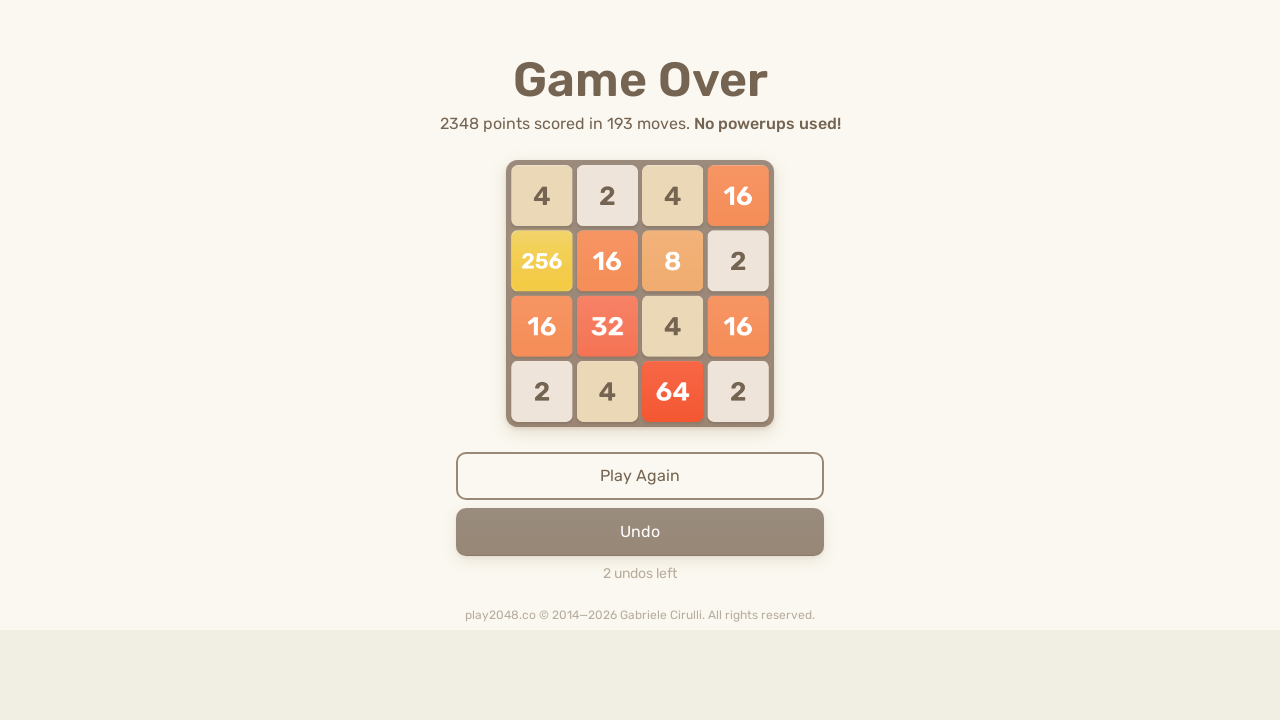

Pressed ArrowDown to move tiles down
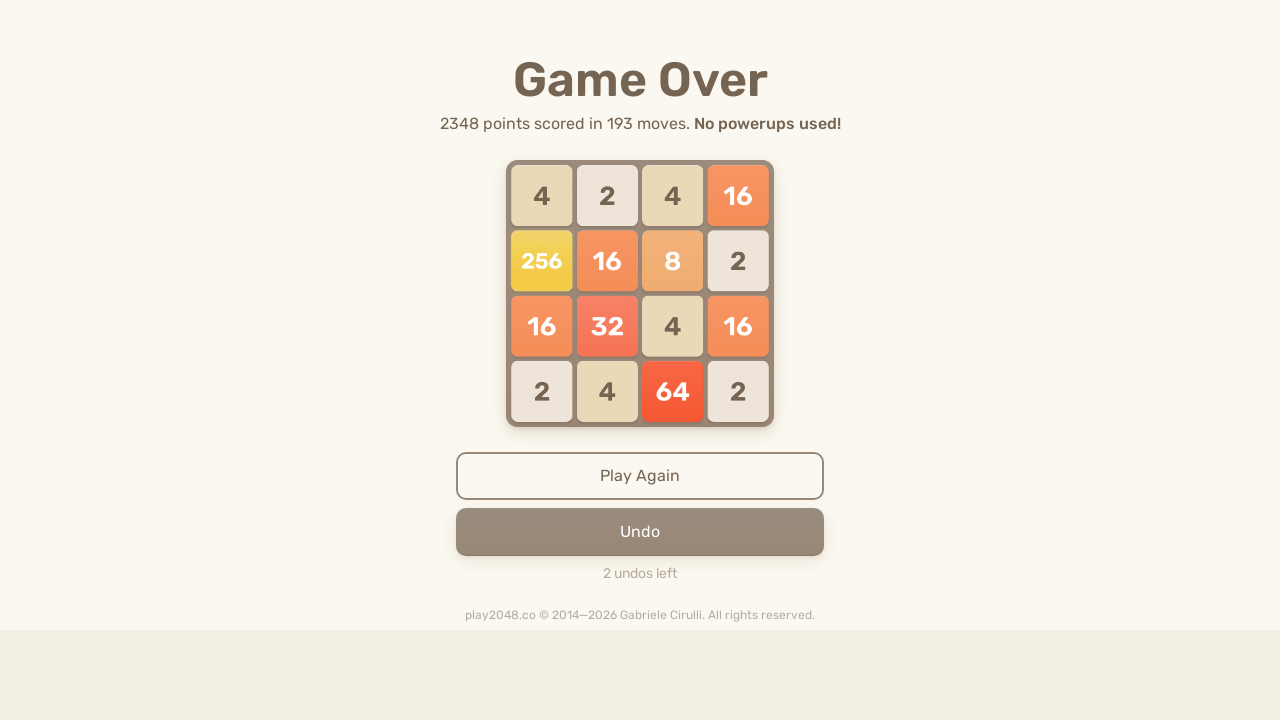

Pressed ArrowLeft to move tiles left
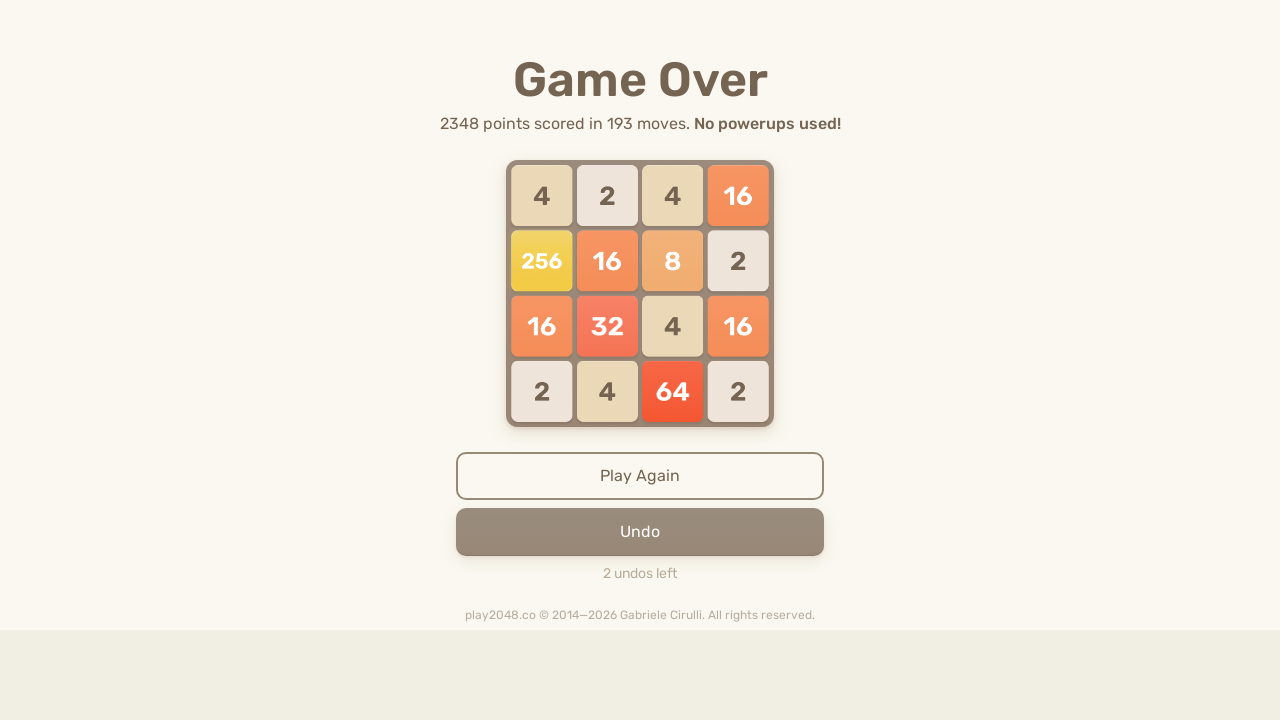

Pressed ArrowUp to move tiles up
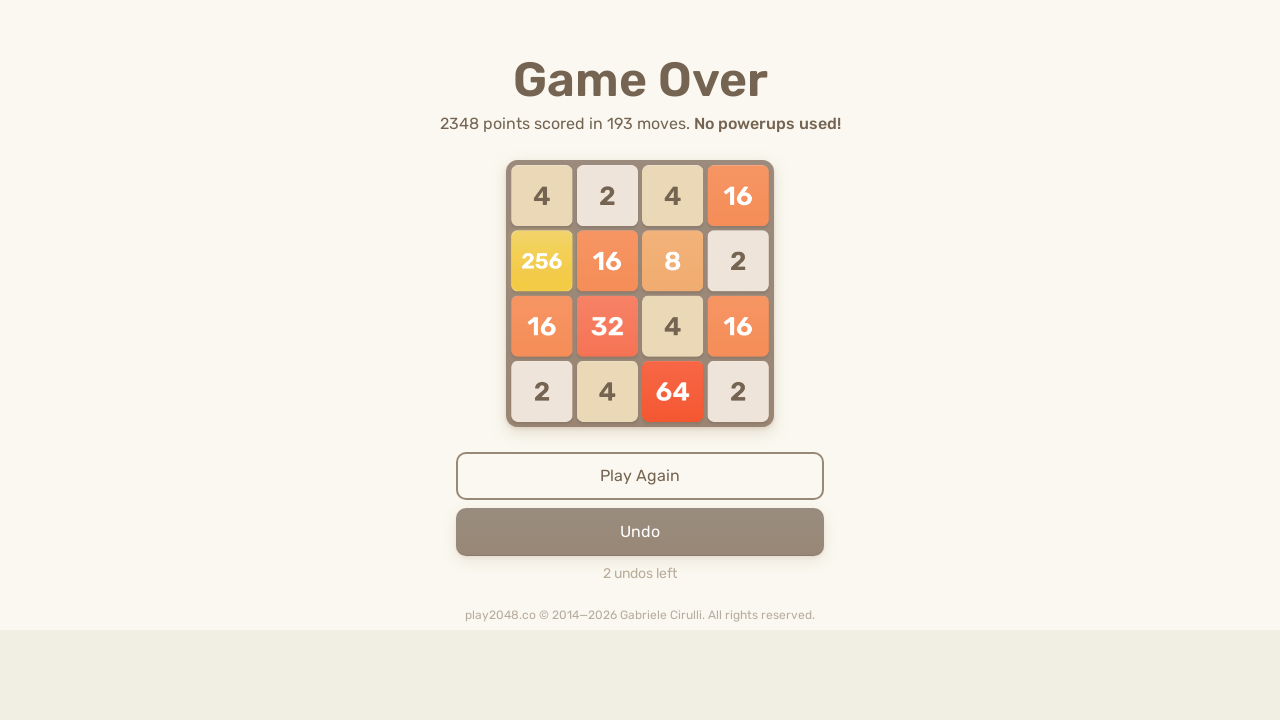

Pressed ArrowRight to move tiles right
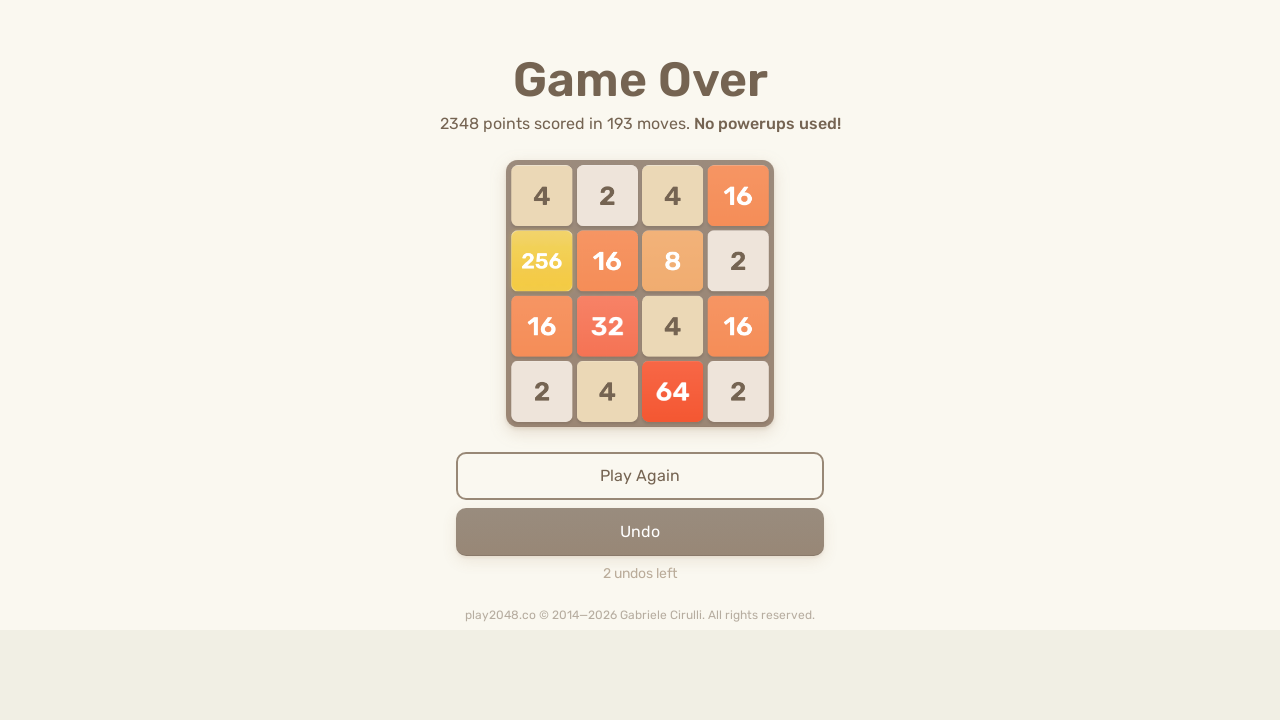

Pressed ArrowDown to move tiles down
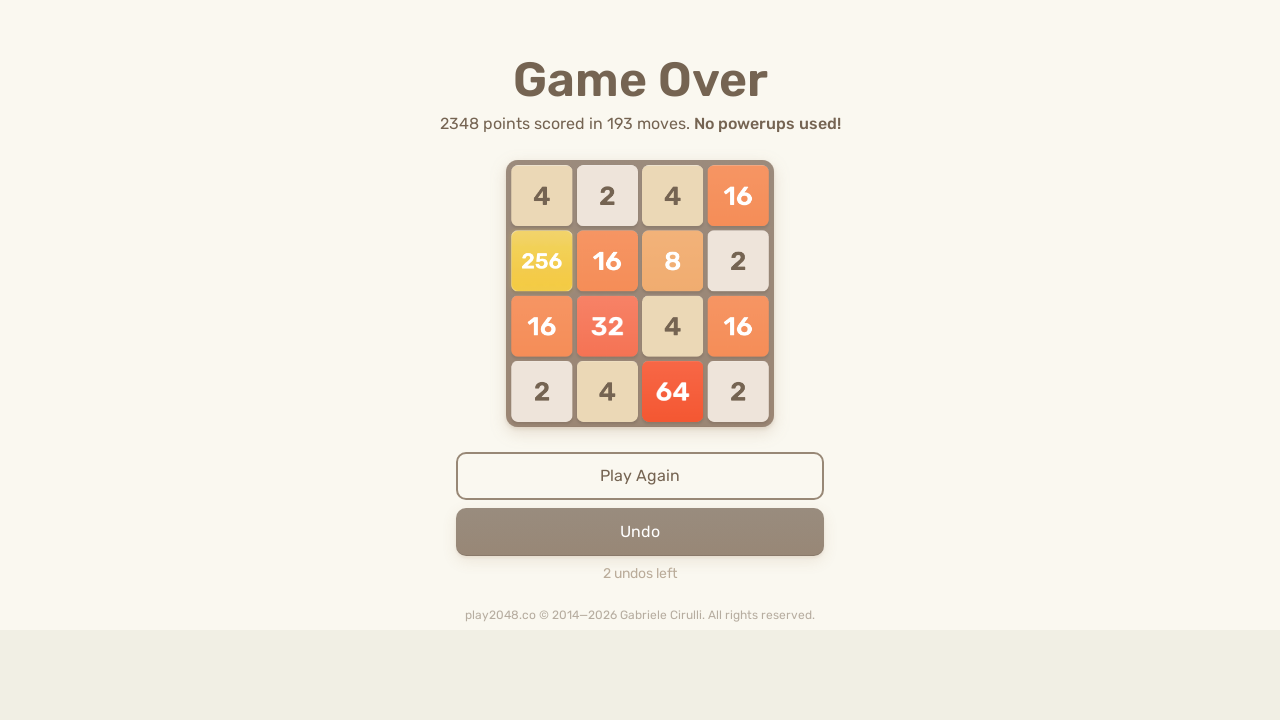

Pressed ArrowLeft to move tiles left
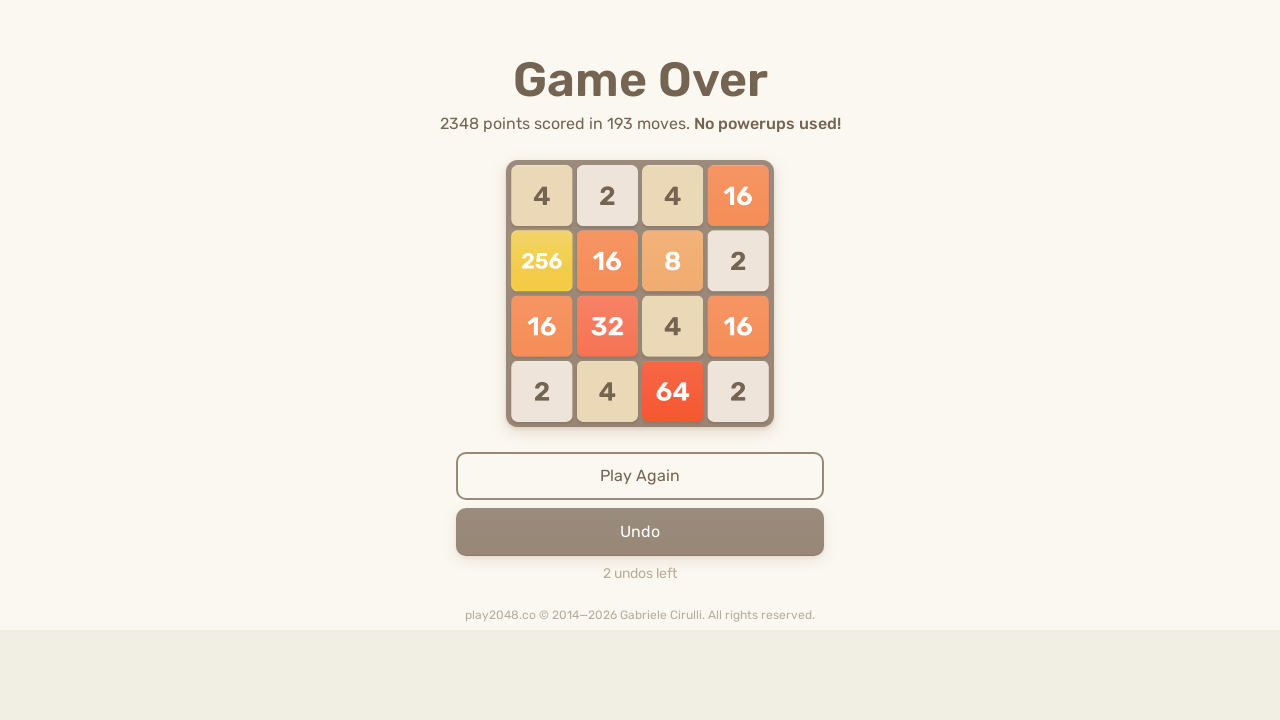

Pressed ArrowUp to move tiles up
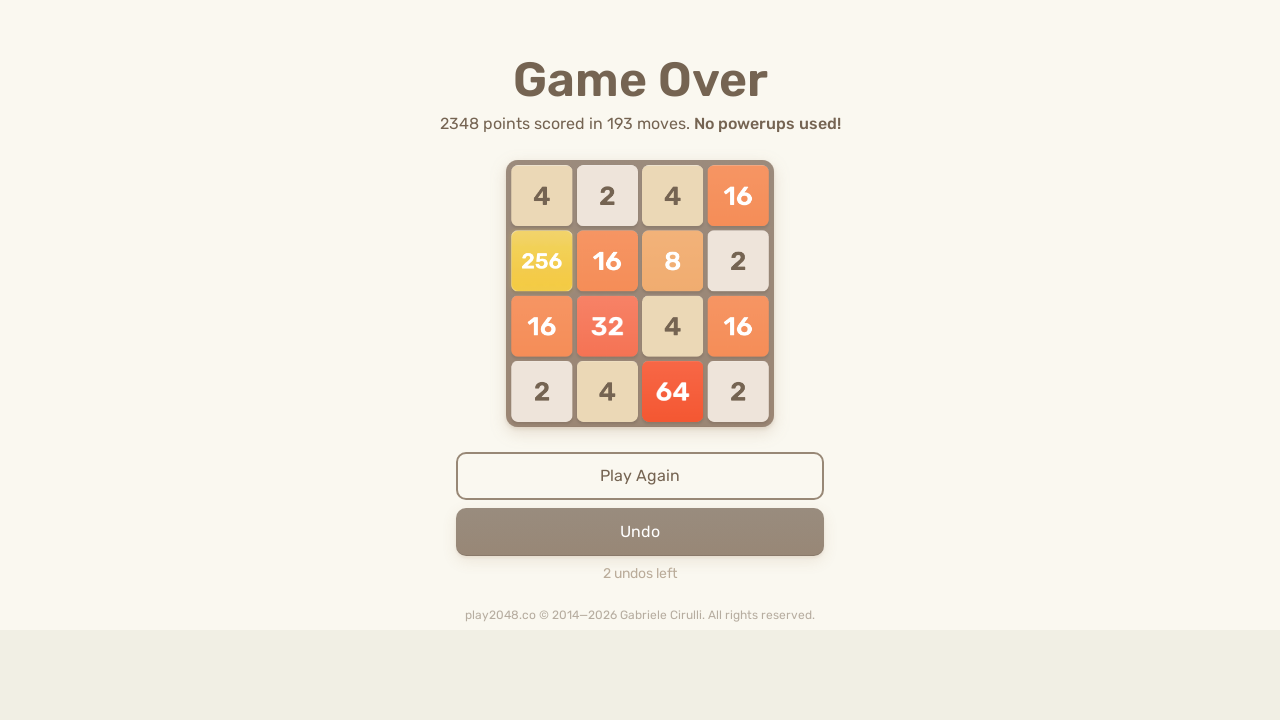

Pressed ArrowRight to move tiles right
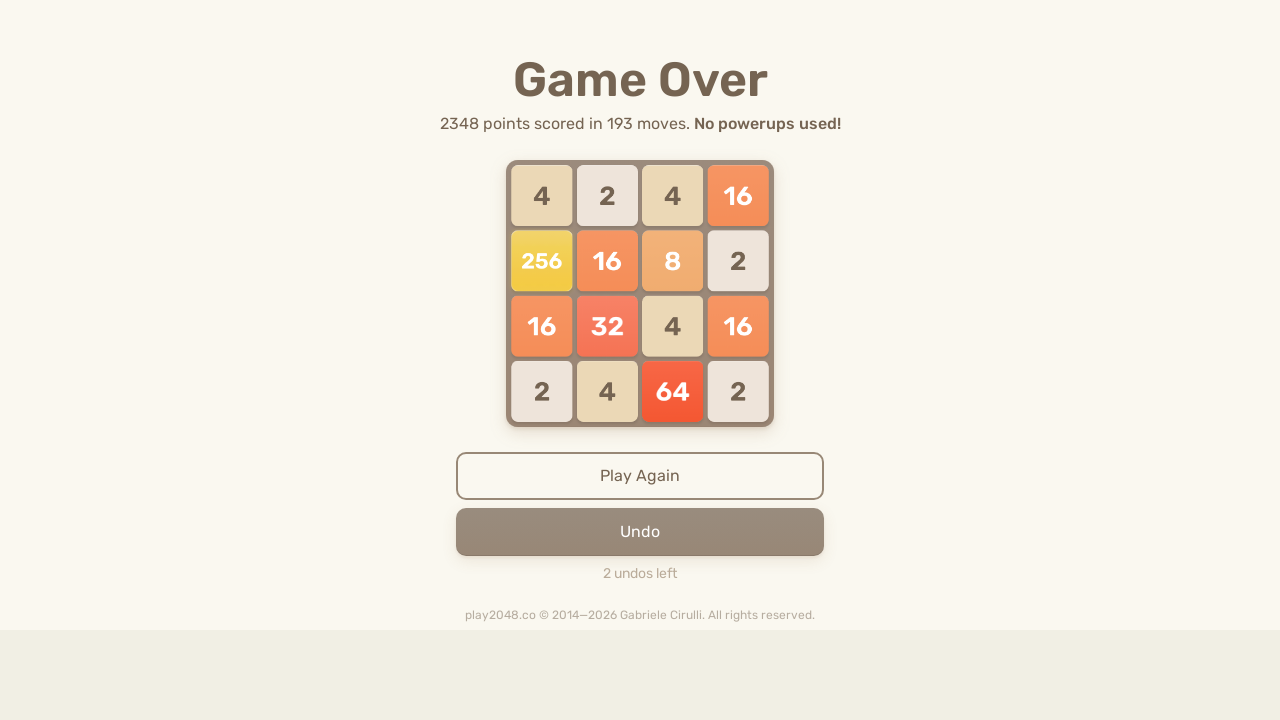

Pressed ArrowDown to move tiles down
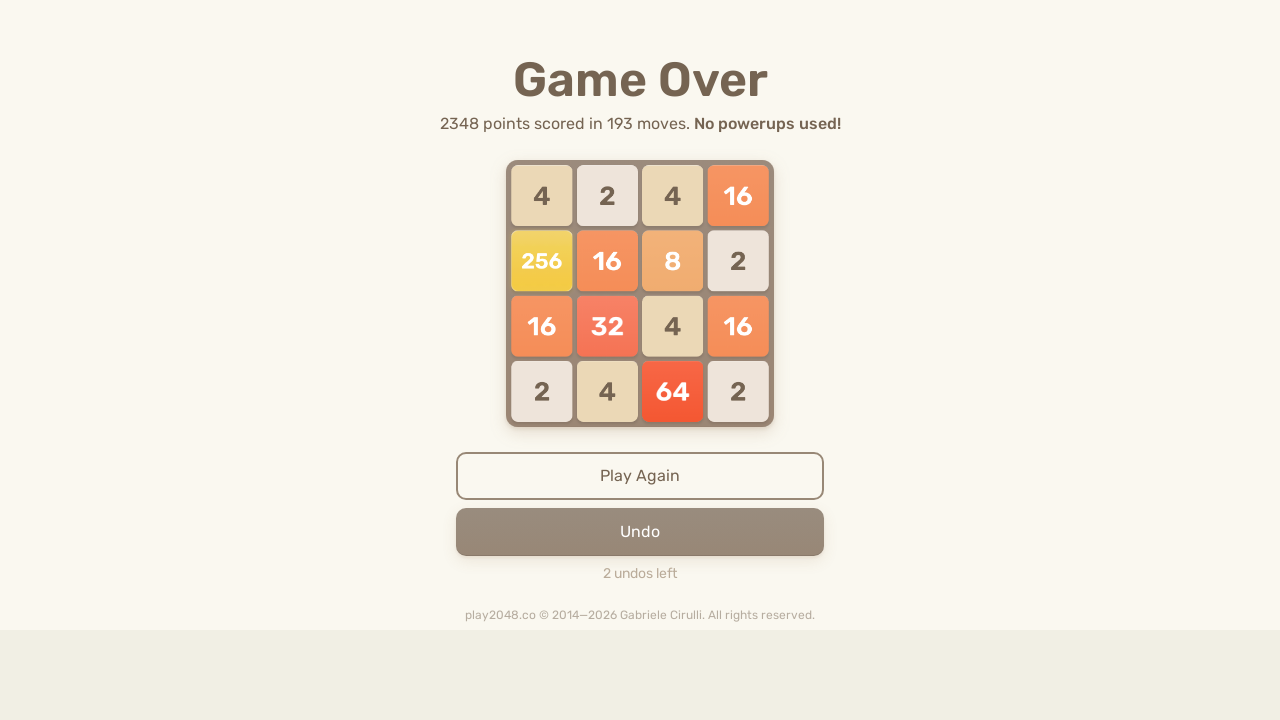

Pressed ArrowLeft to move tiles left
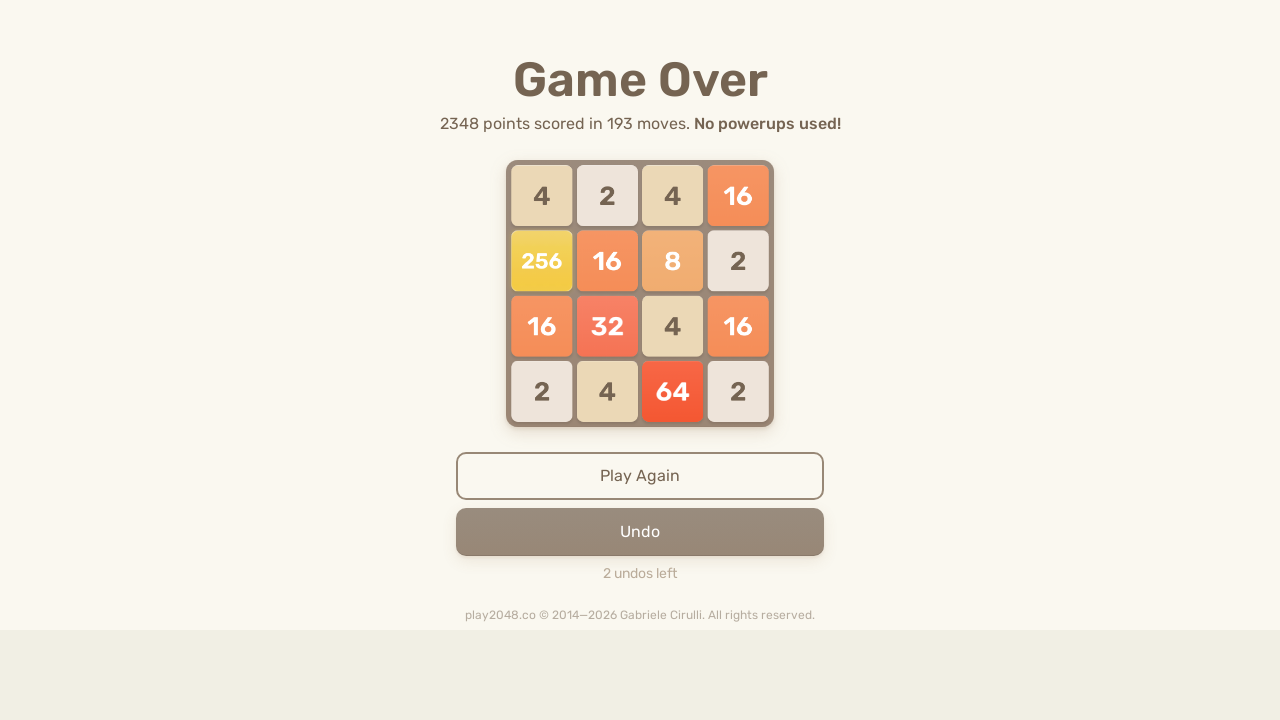

Pressed ArrowUp to move tiles up
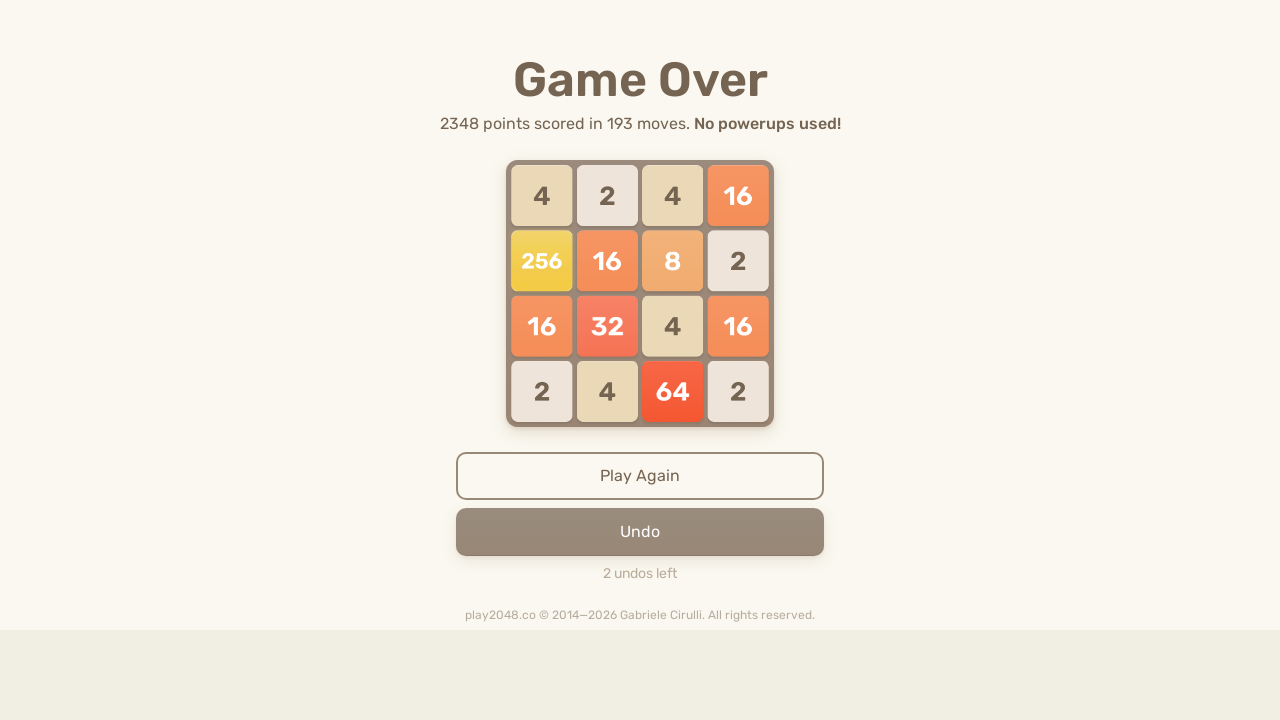

Pressed ArrowRight to move tiles right
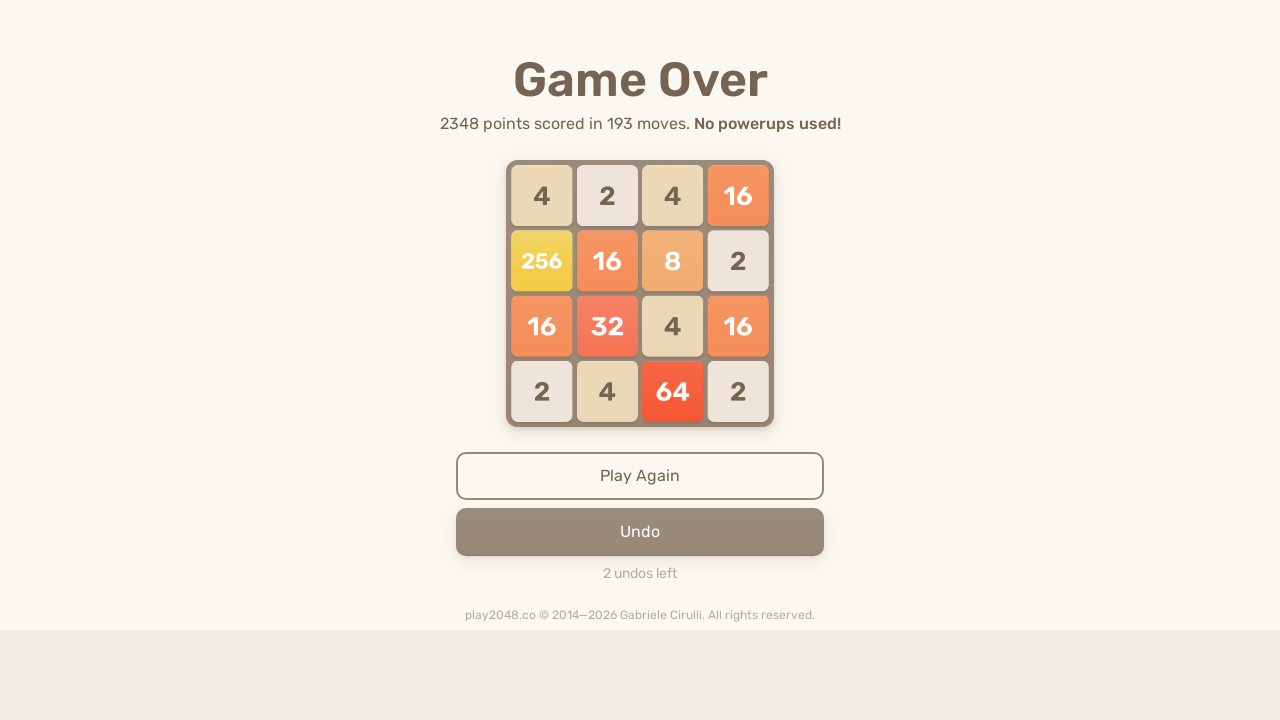

Pressed ArrowDown to move tiles down
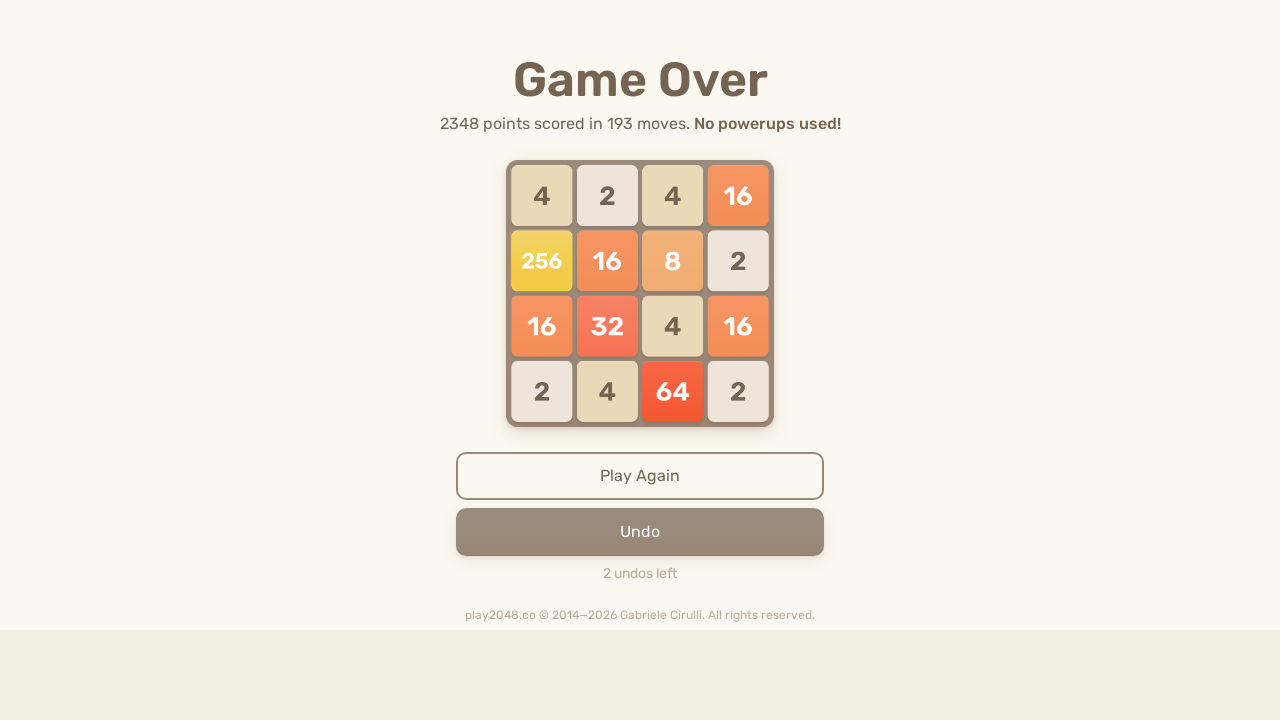

Pressed ArrowLeft to move tiles left
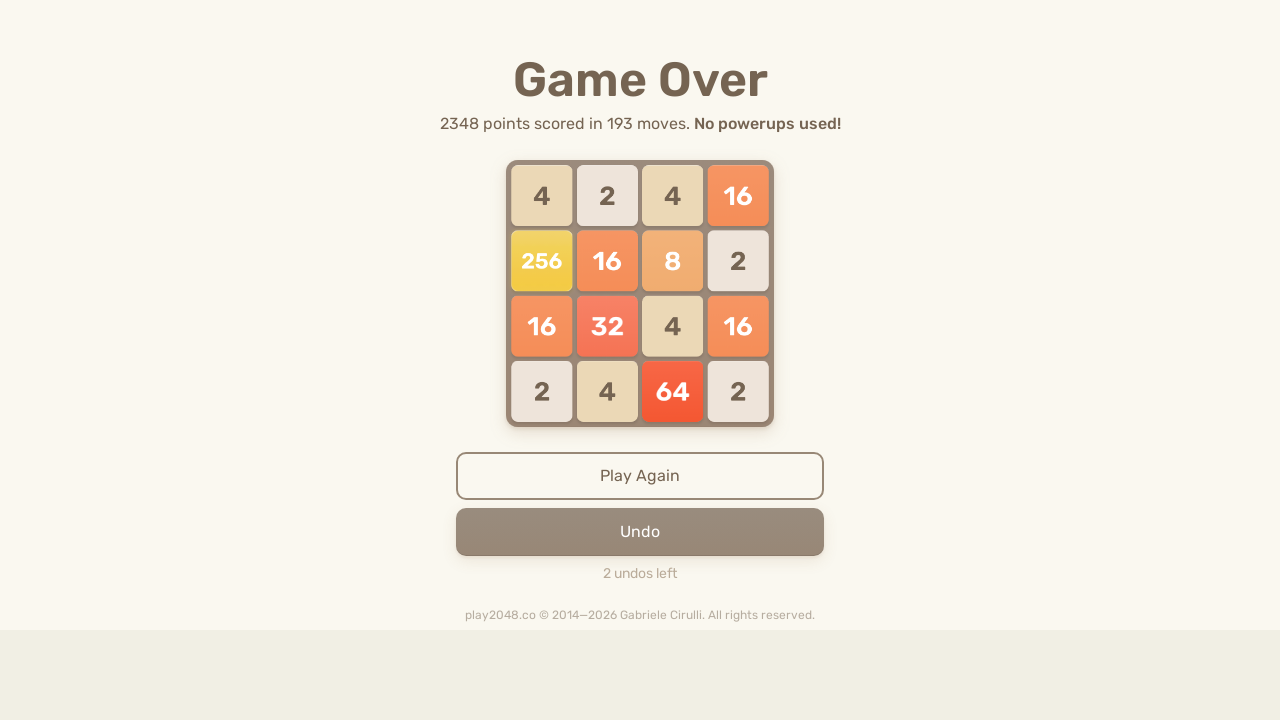

Pressed ArrowUp to move tiles up
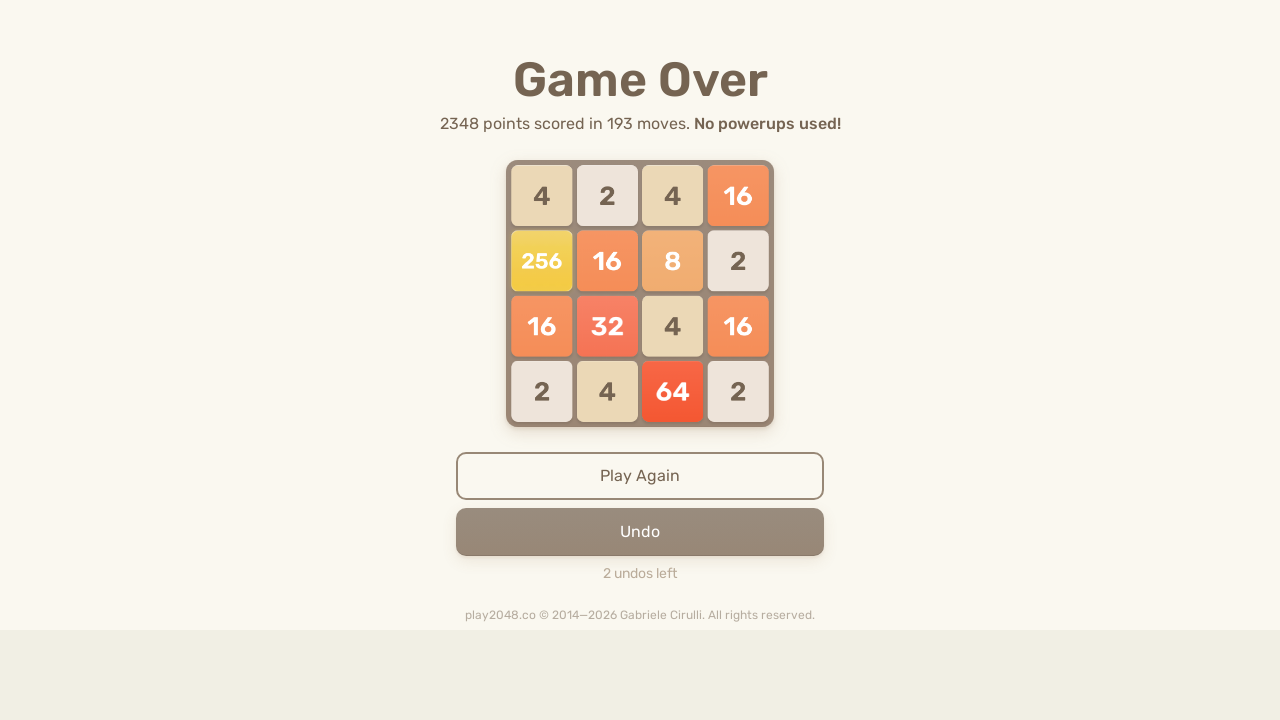

Pressed ArrowRight to move tiles right
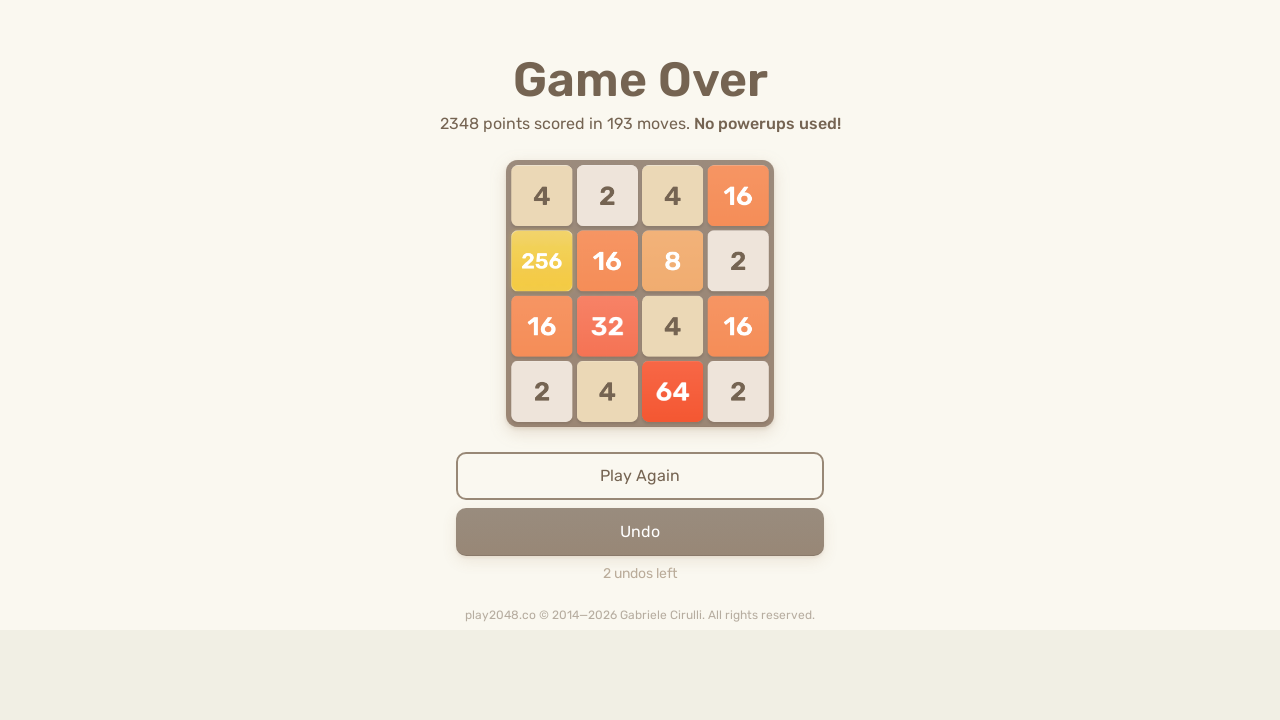

Pressed ArrowDown to move tiles down
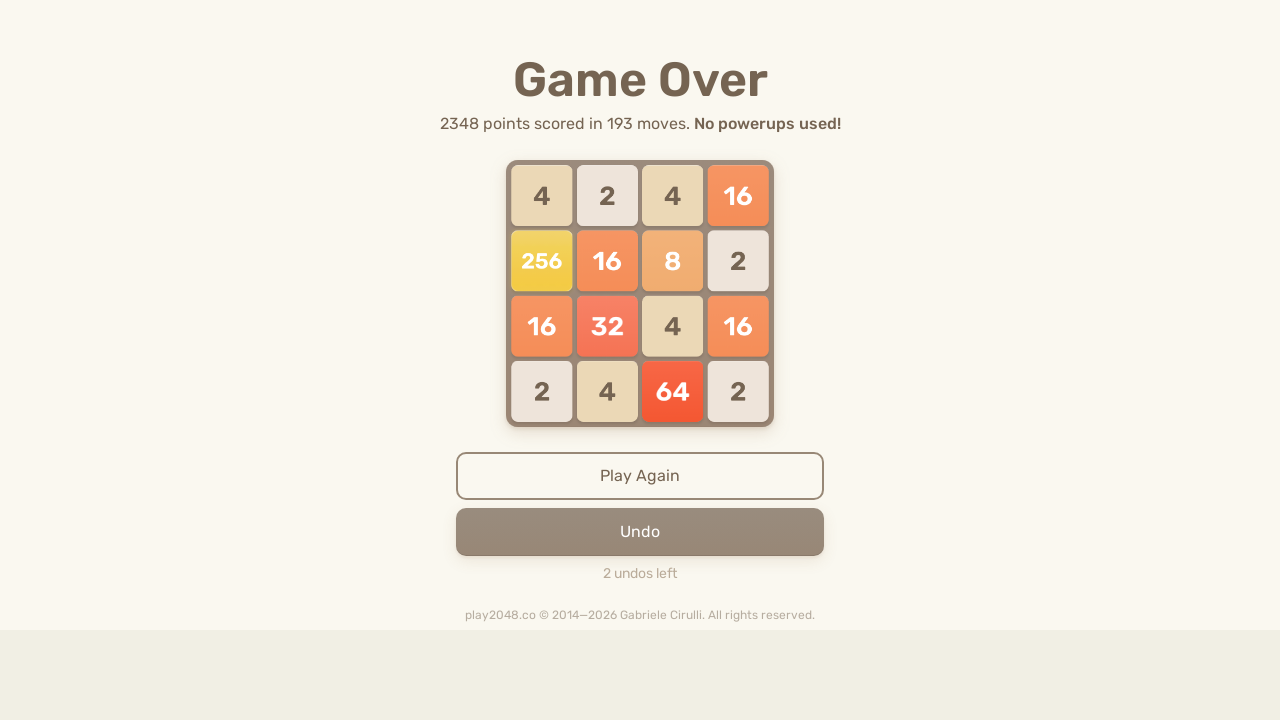

Pressed ArrowLeft to move tiles left
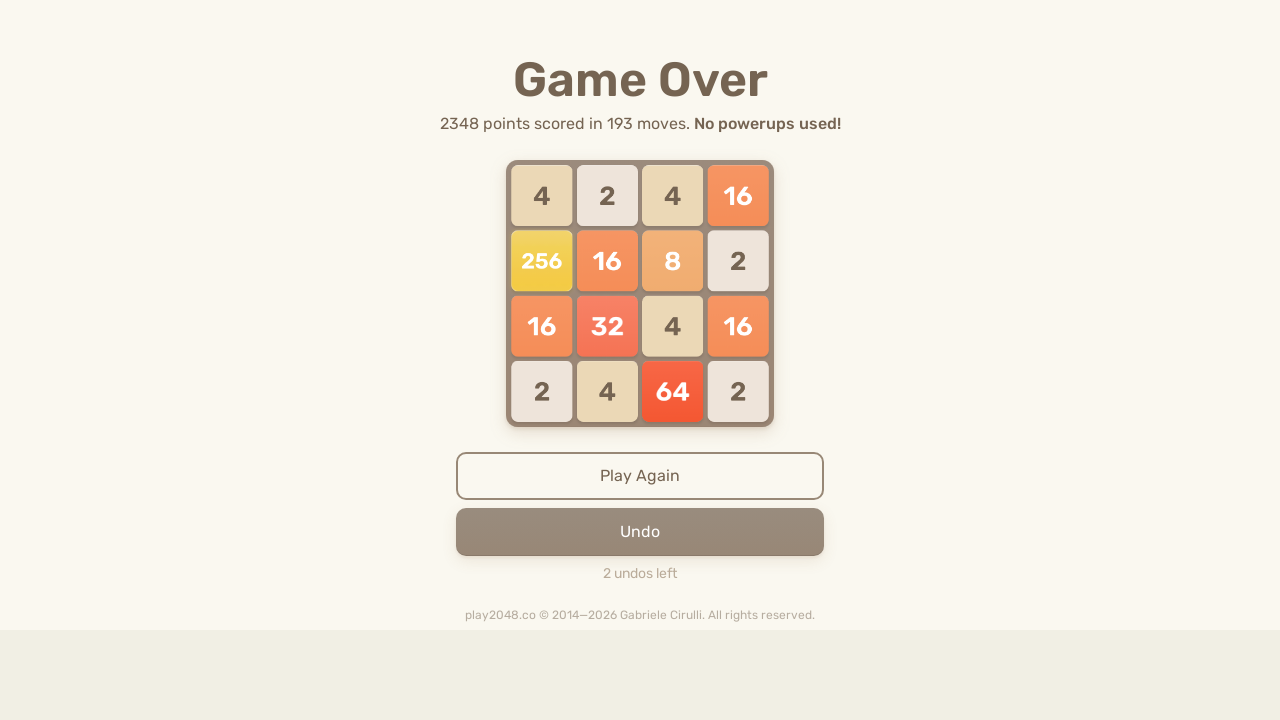

Pressed ArrowUp to move tiles up
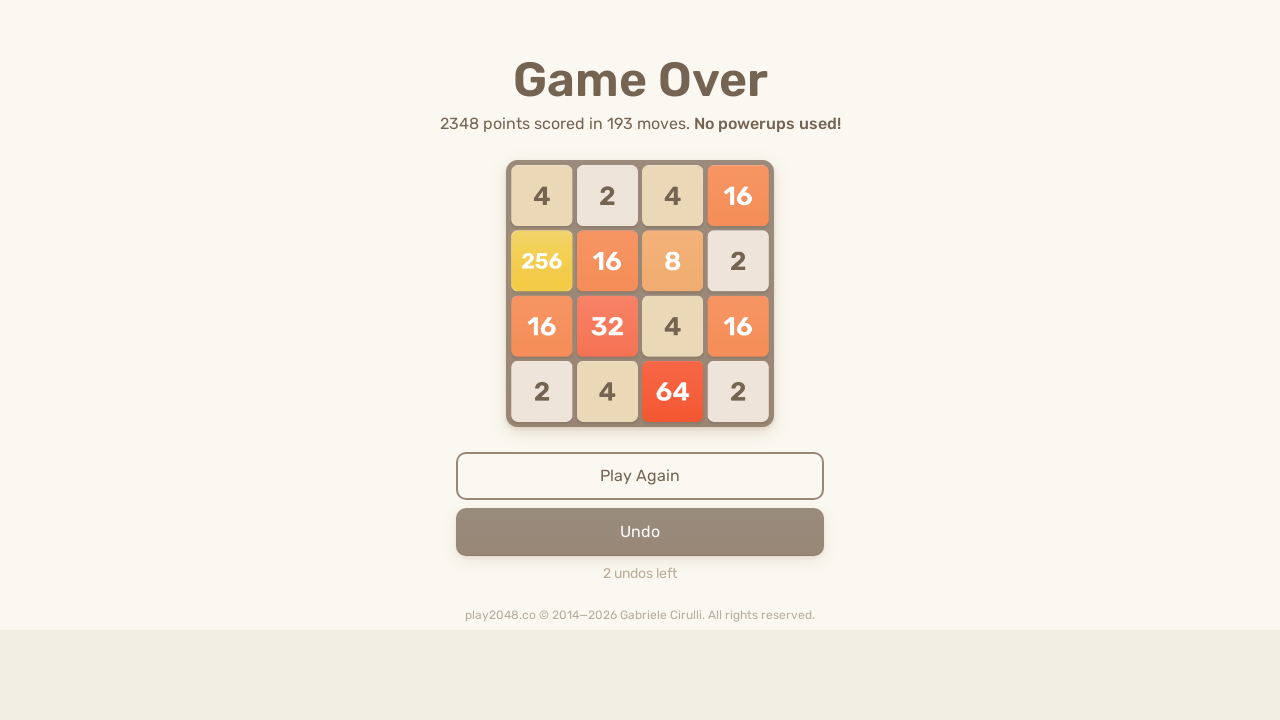

Pressed ArrowRight to move tiles right
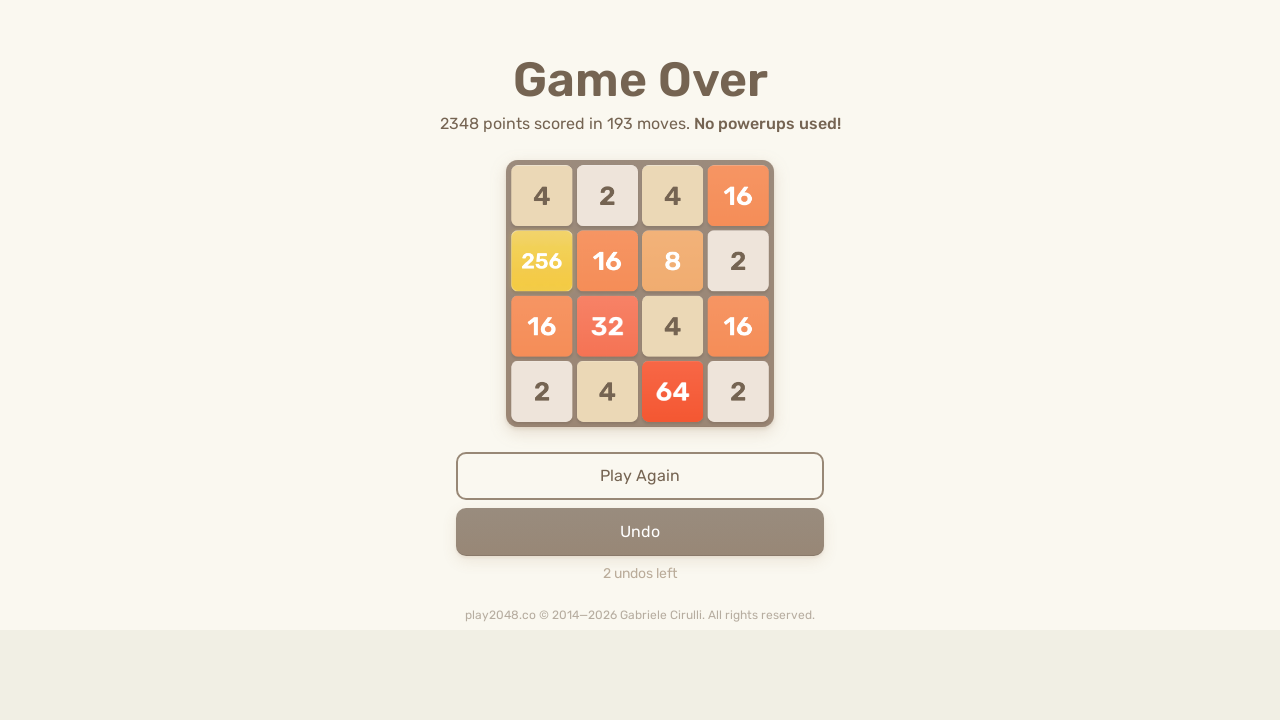

Pressed ArrowDown to move tiles down
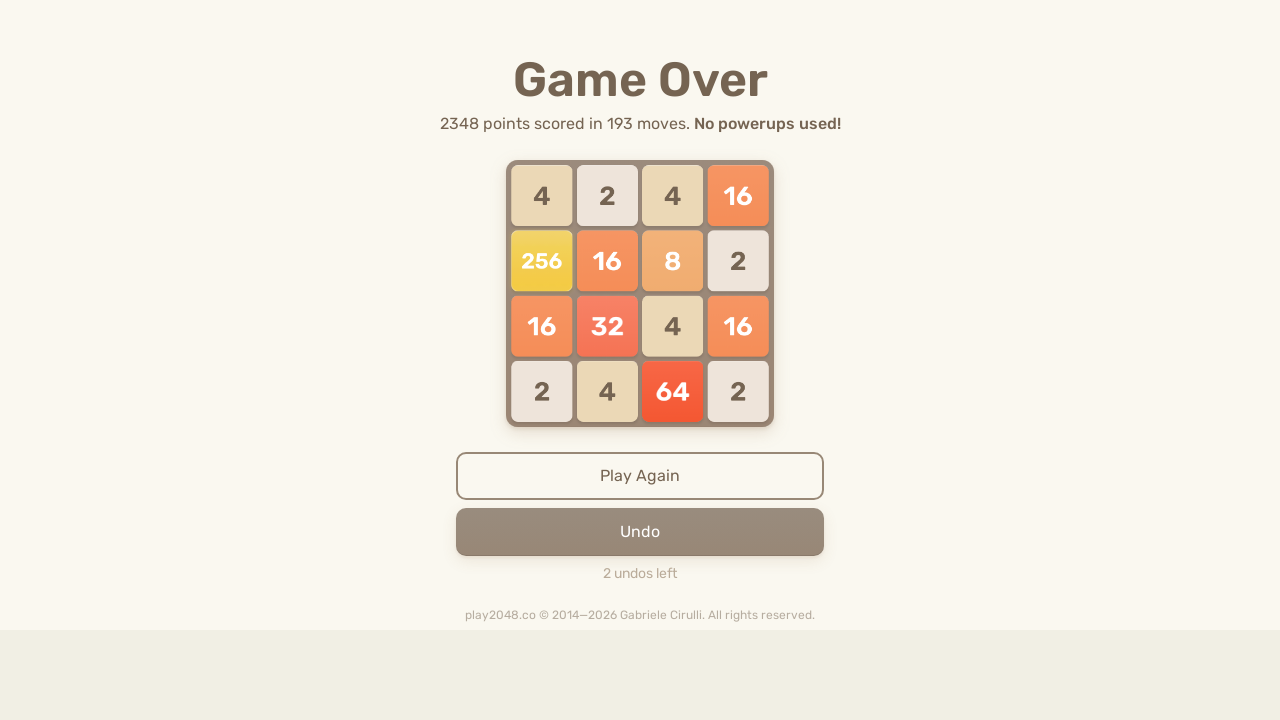

Pressed ArrowLeft to move tiles left
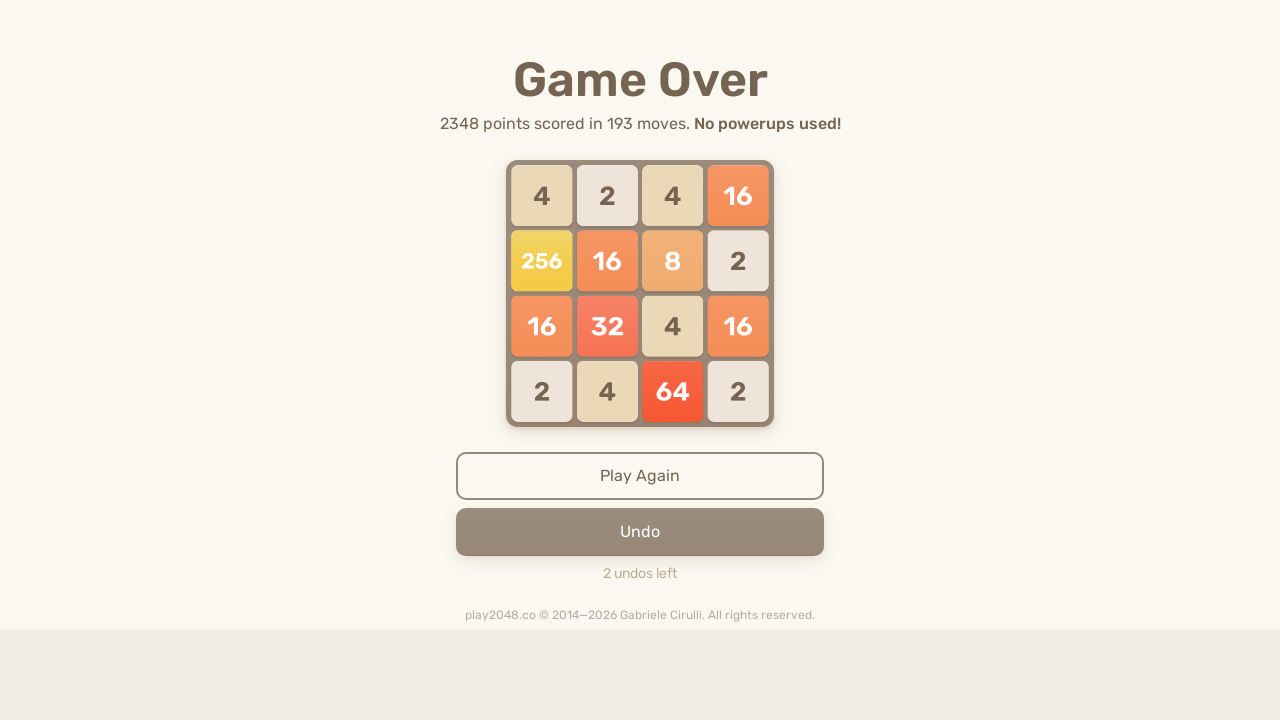

Pressed ArrowUp to move tiles up
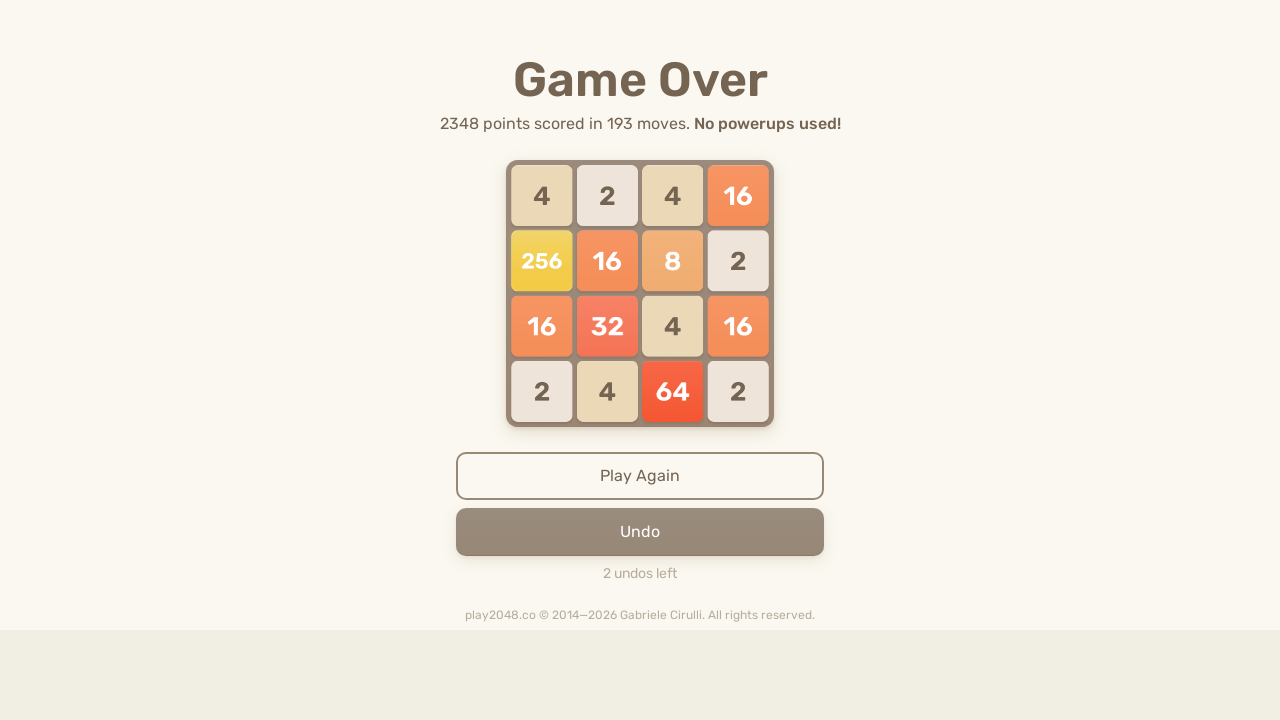

Pressed ArrowRight to move tiles right
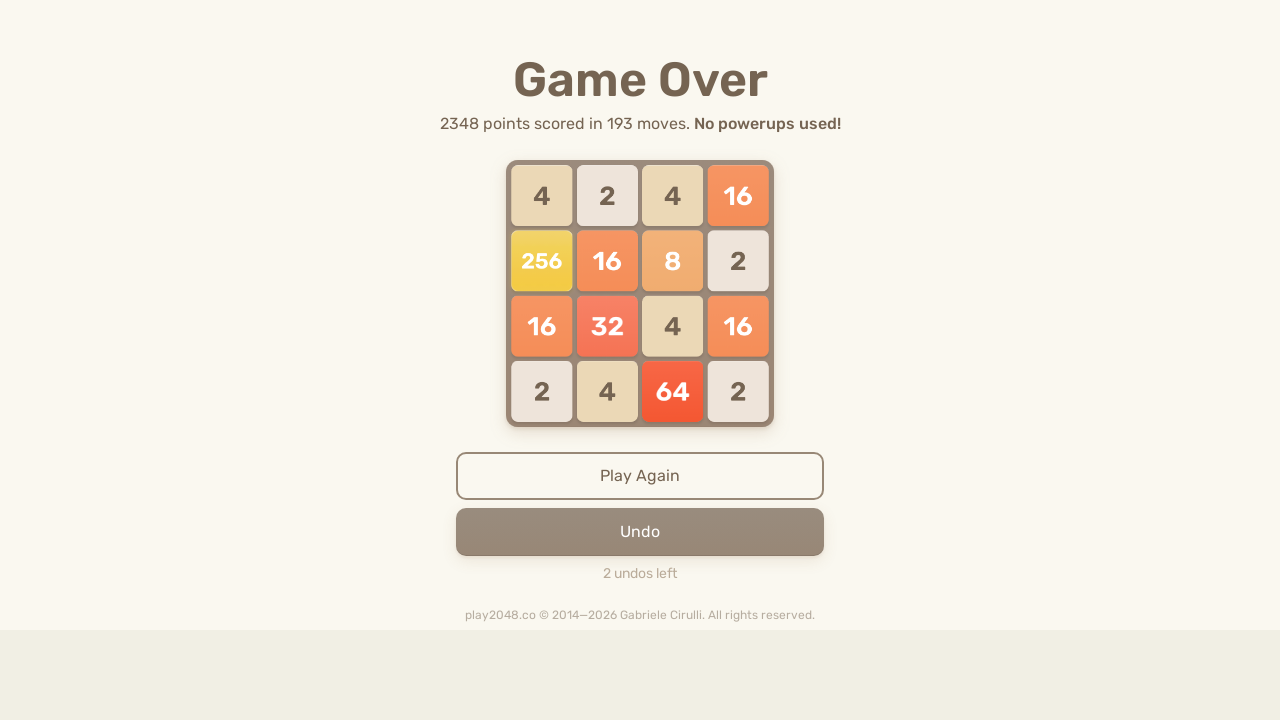

Pressed ArrowDown to move tiles down
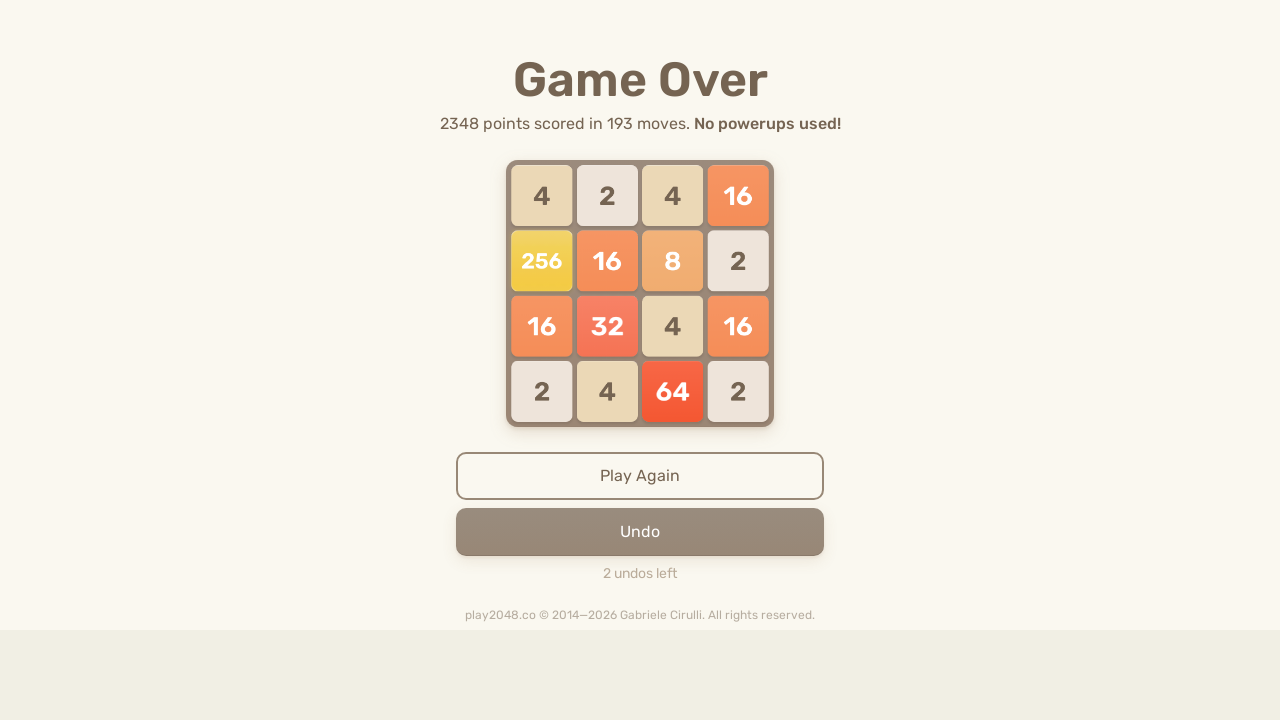

Pressed ArrowLeft to move tiles left
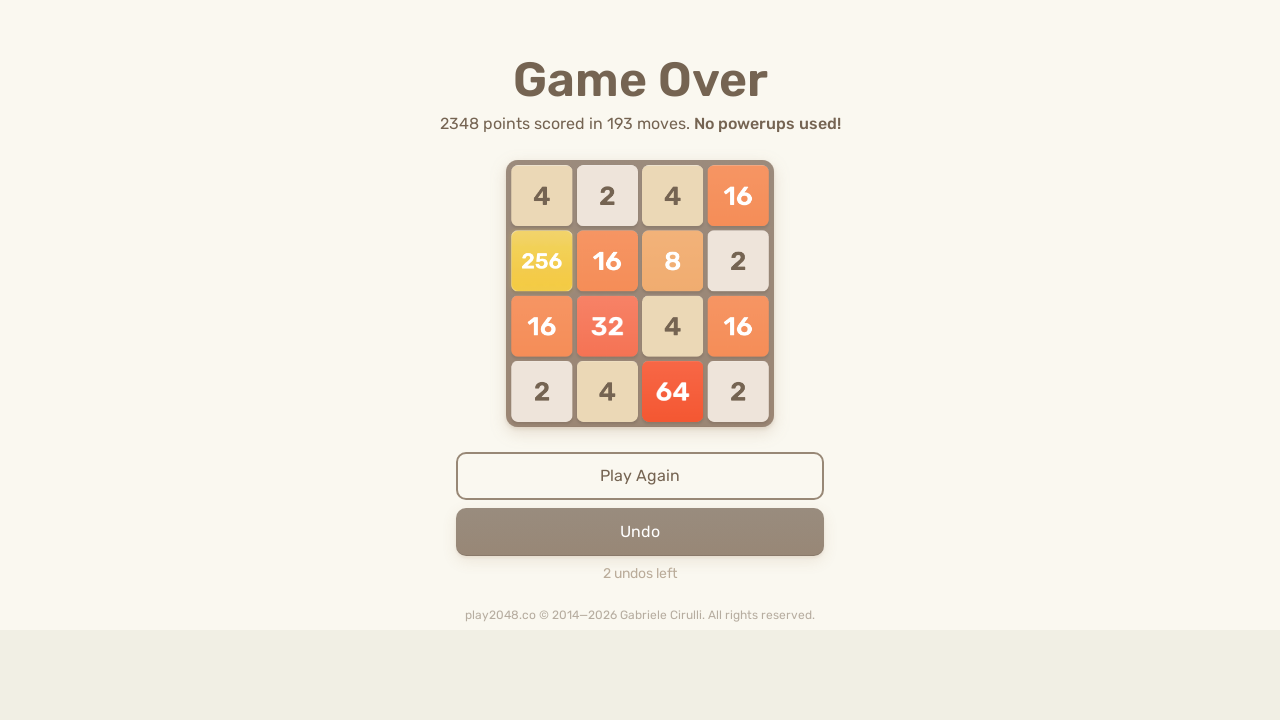

Pressed ArrowUp to move tiles up
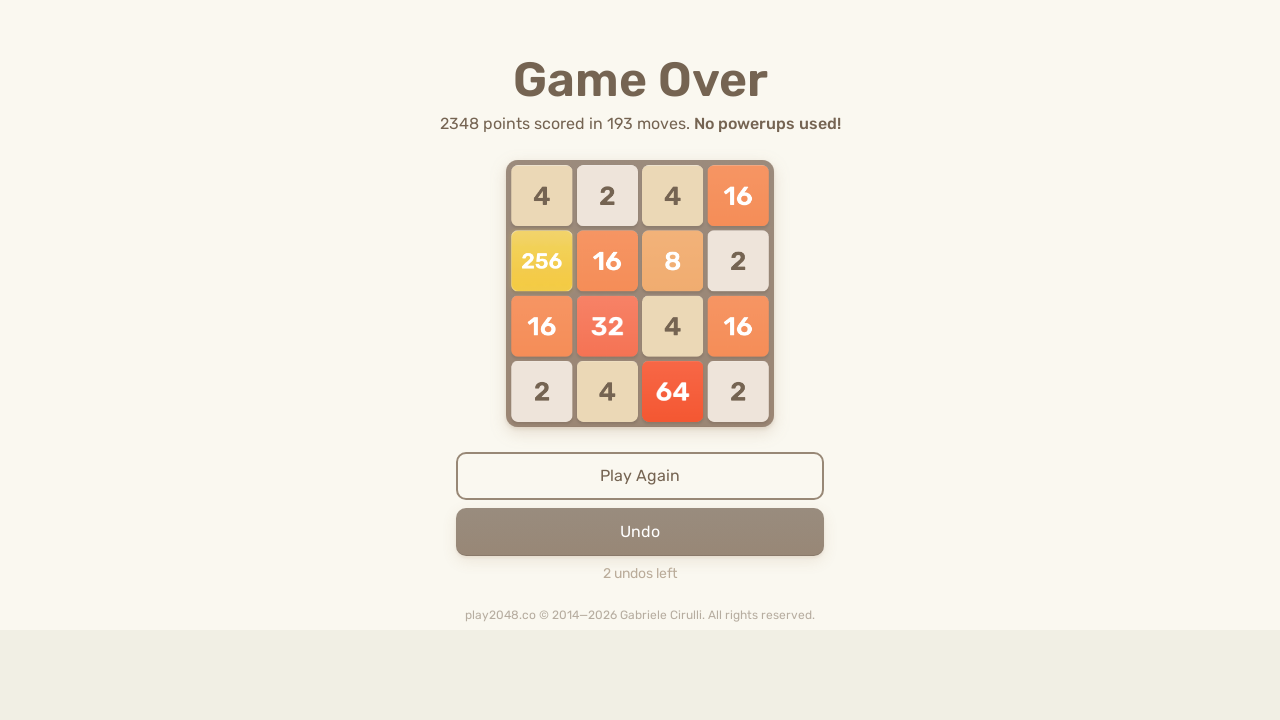

Pressed ArrowRight to move tiles right
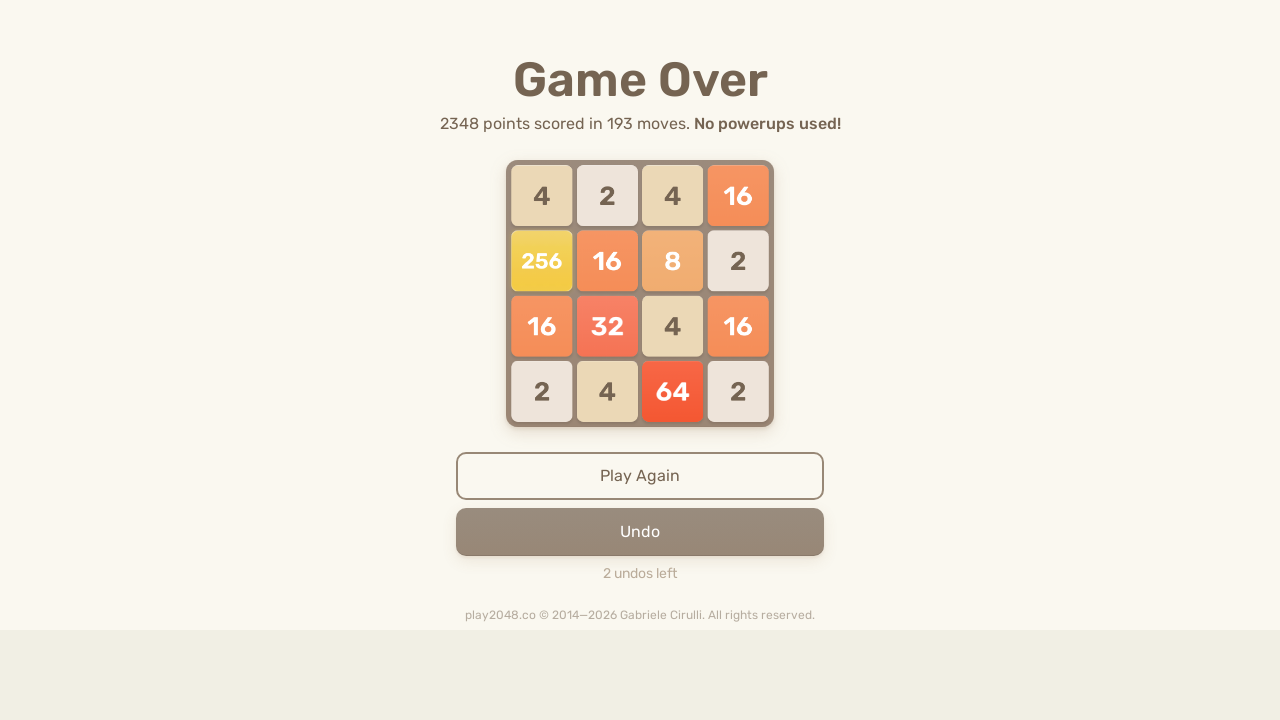

Pressed ArrowDown to move tiles down
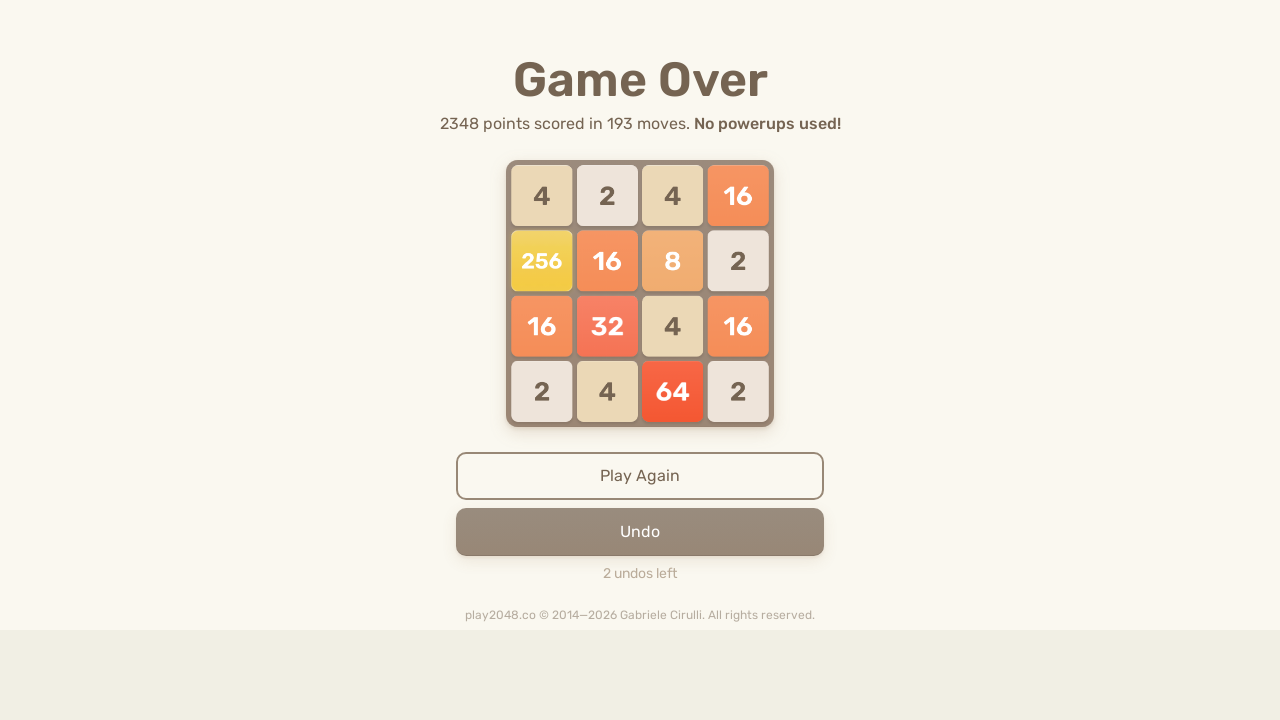

Pressed ArrowLeft to move tiles left
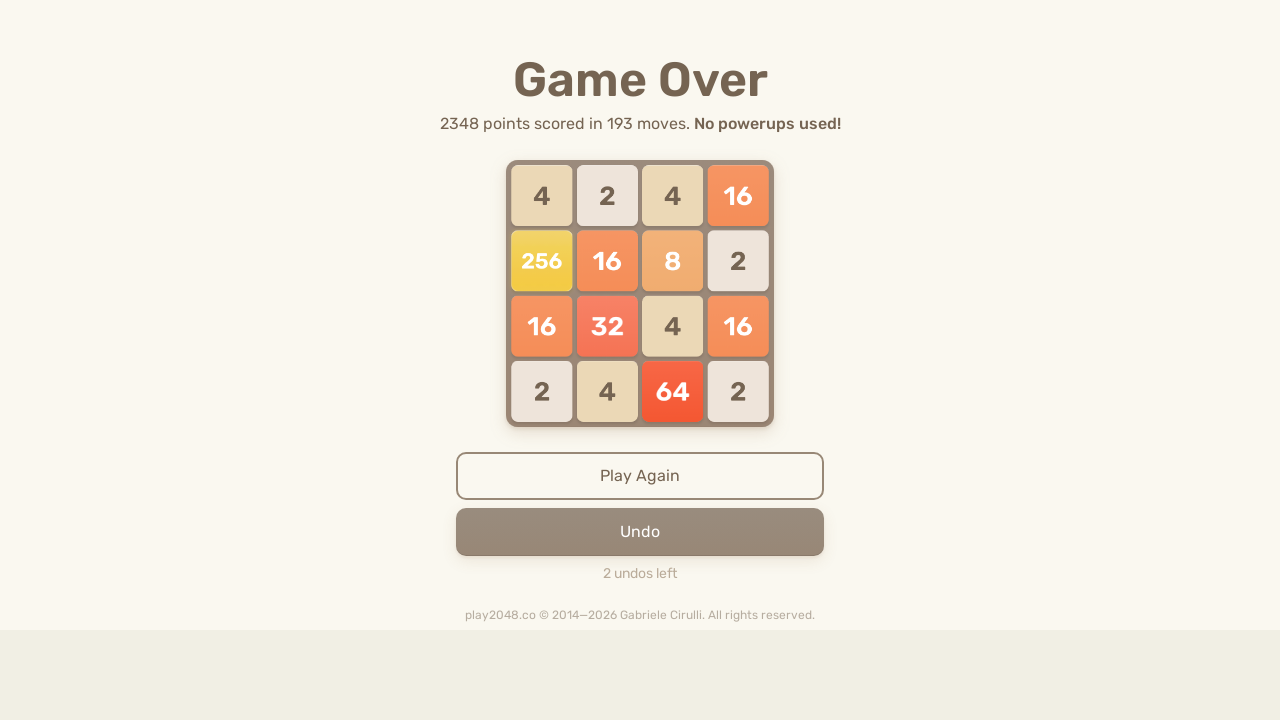

Pressed ArrowUp to move tiles up
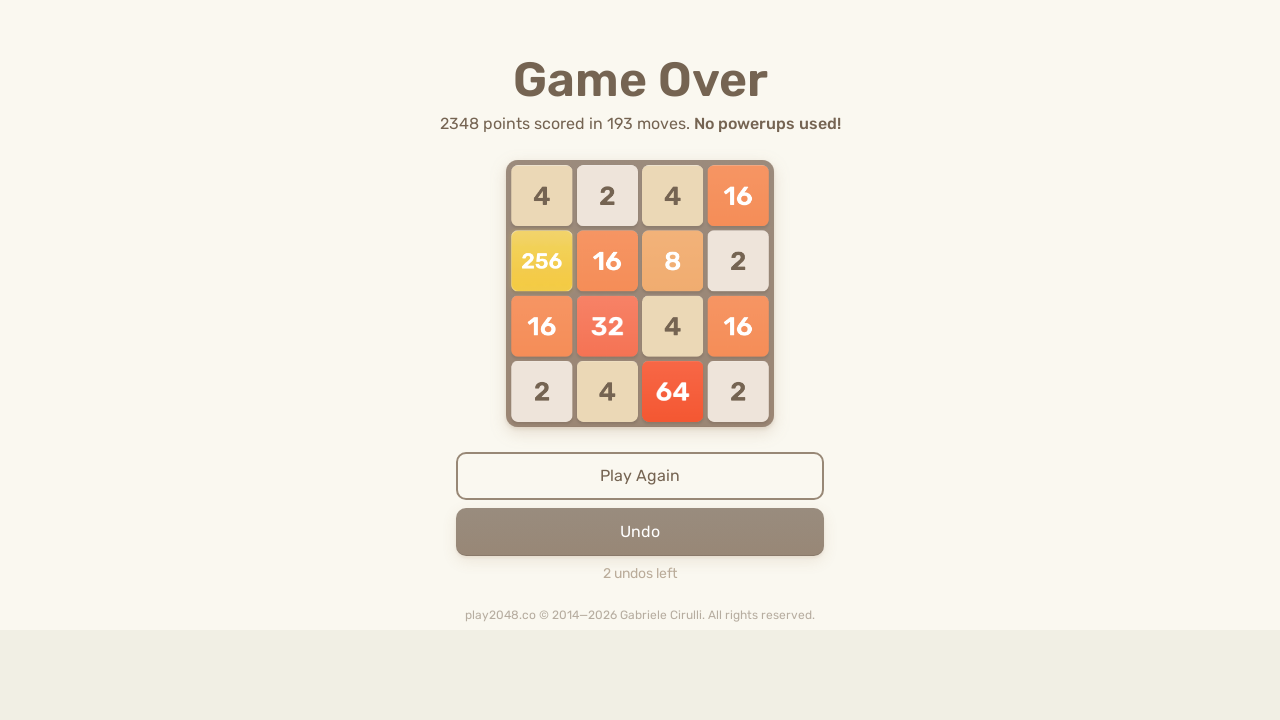

Pressed ArrowRight to move tiles right
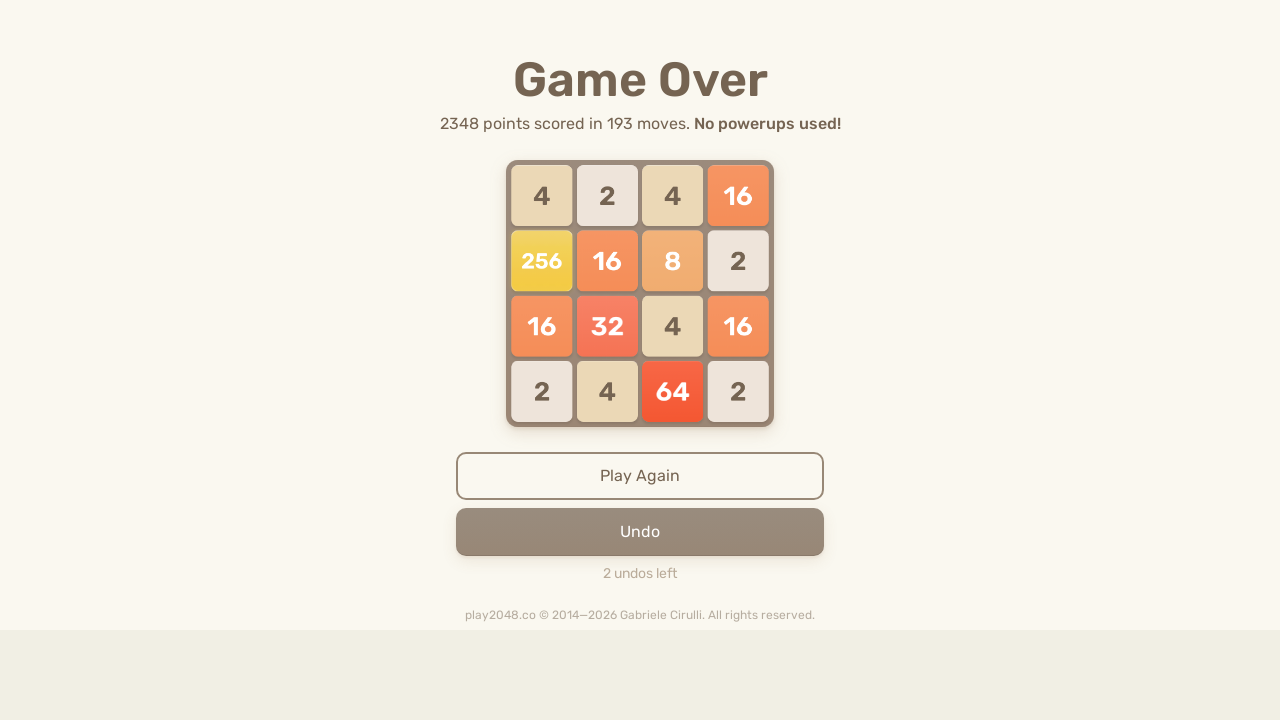

Pressed ArrowDown to move tiles down
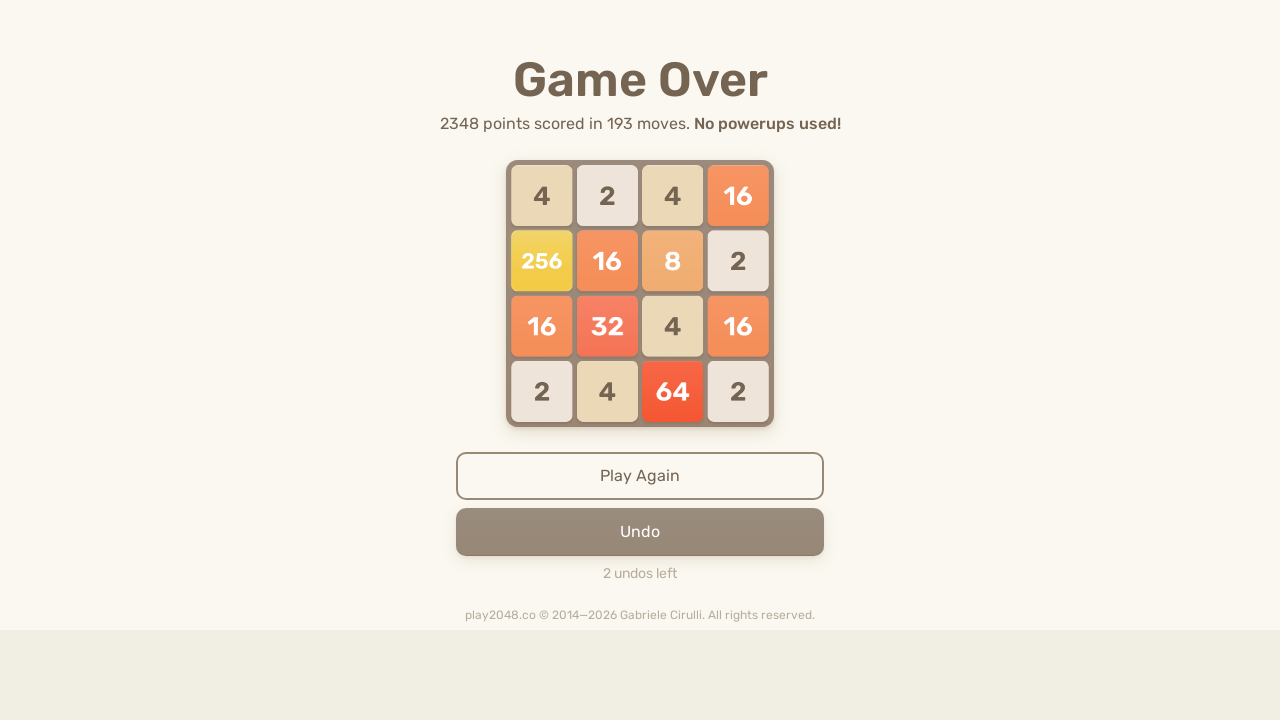

Pressed ArrowLeft to move tiles left
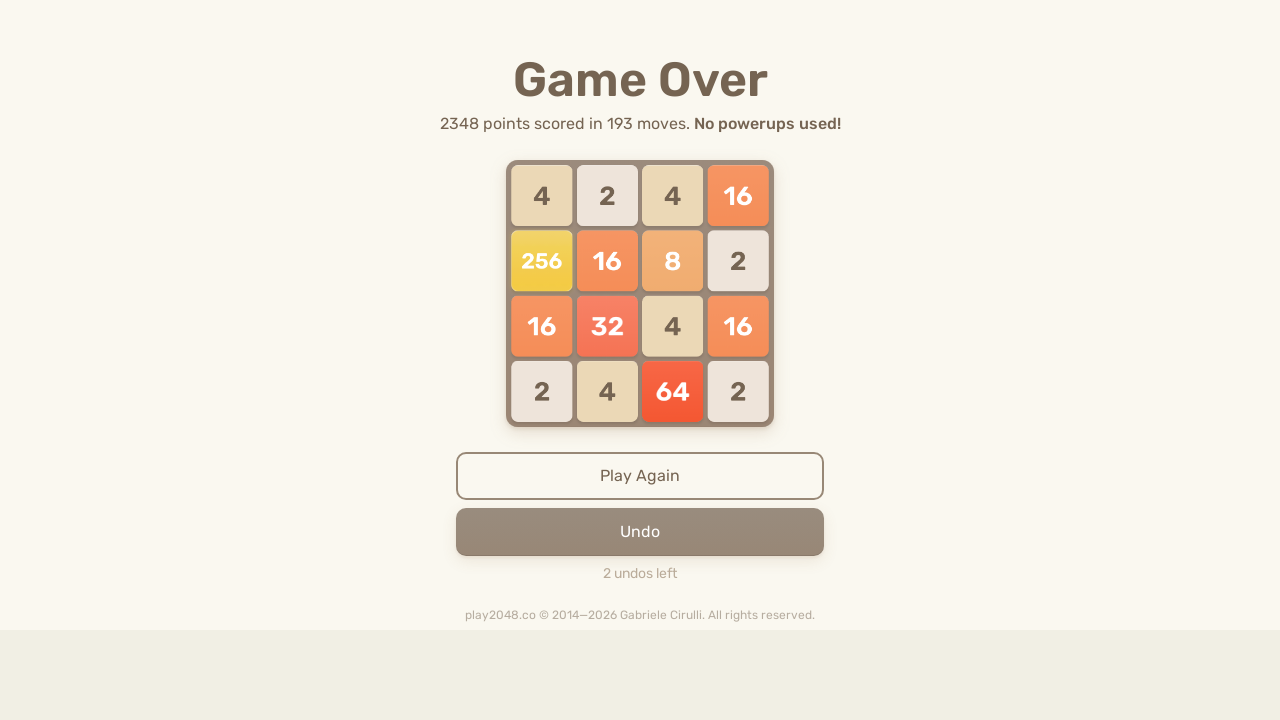

Pressed ArrowUp to move tiles up
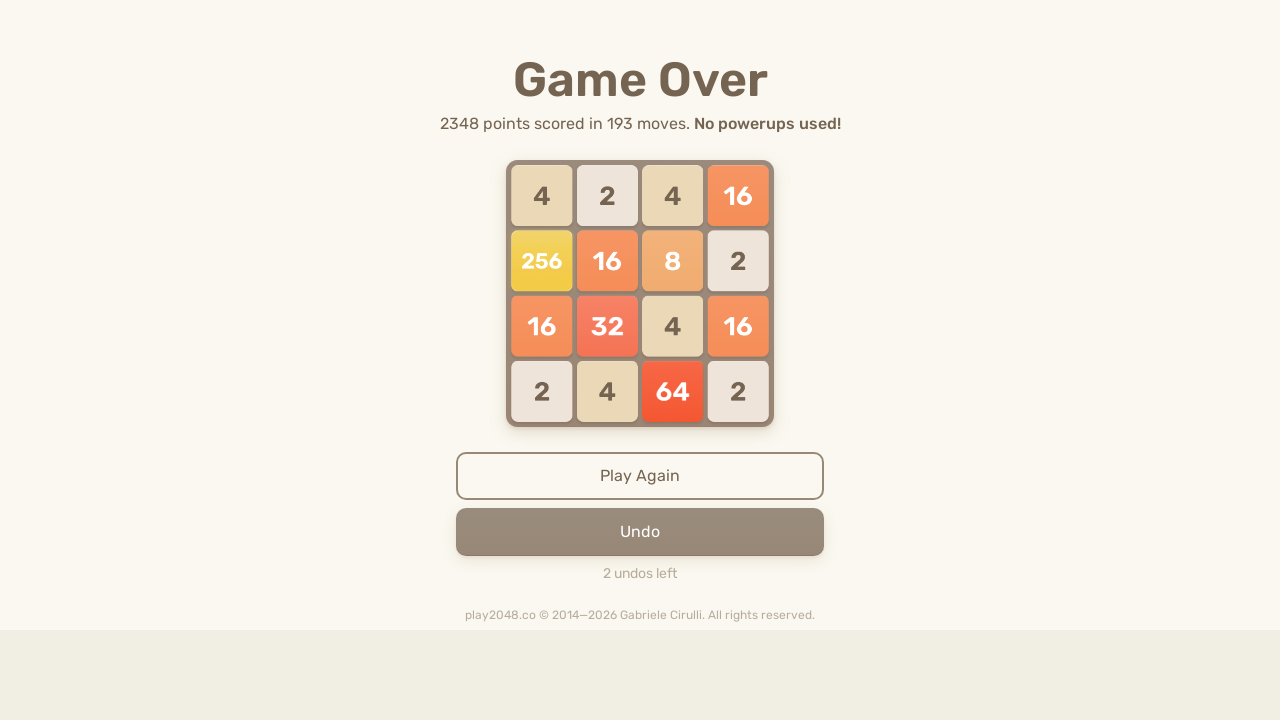

Pressed ArrowRight to move tiles right
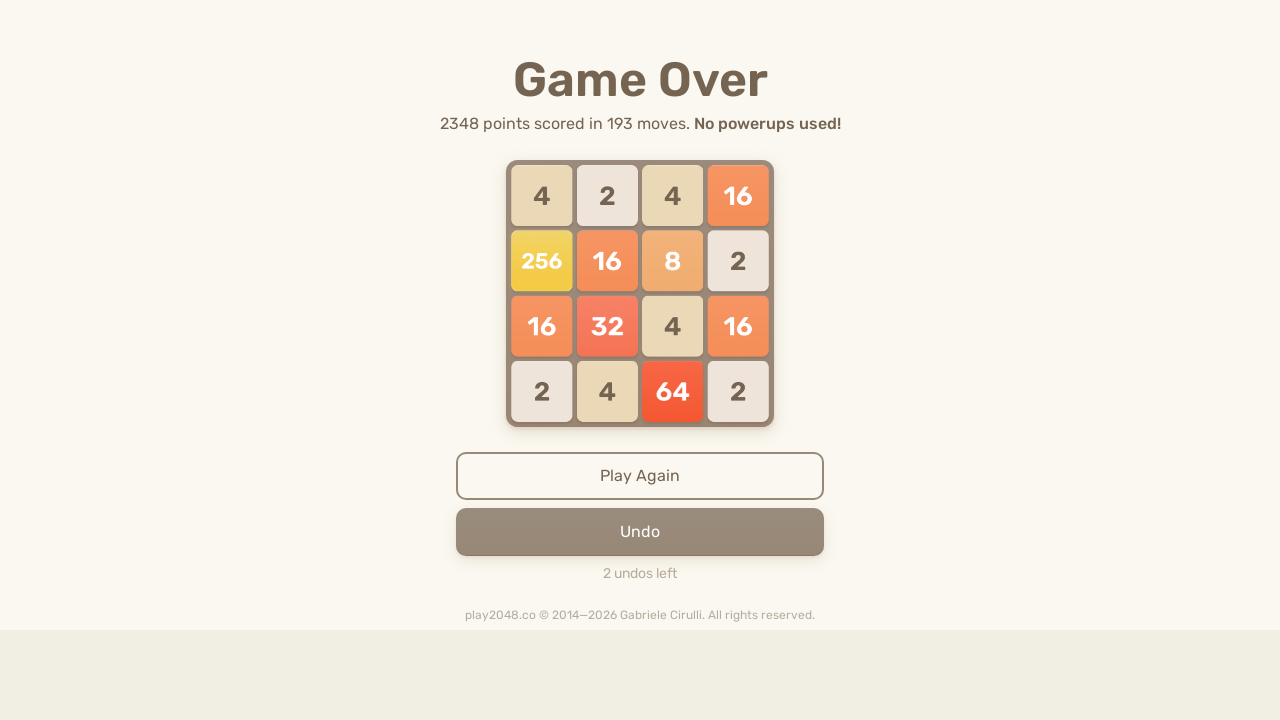

Pressed ArrowDown to move tiles down
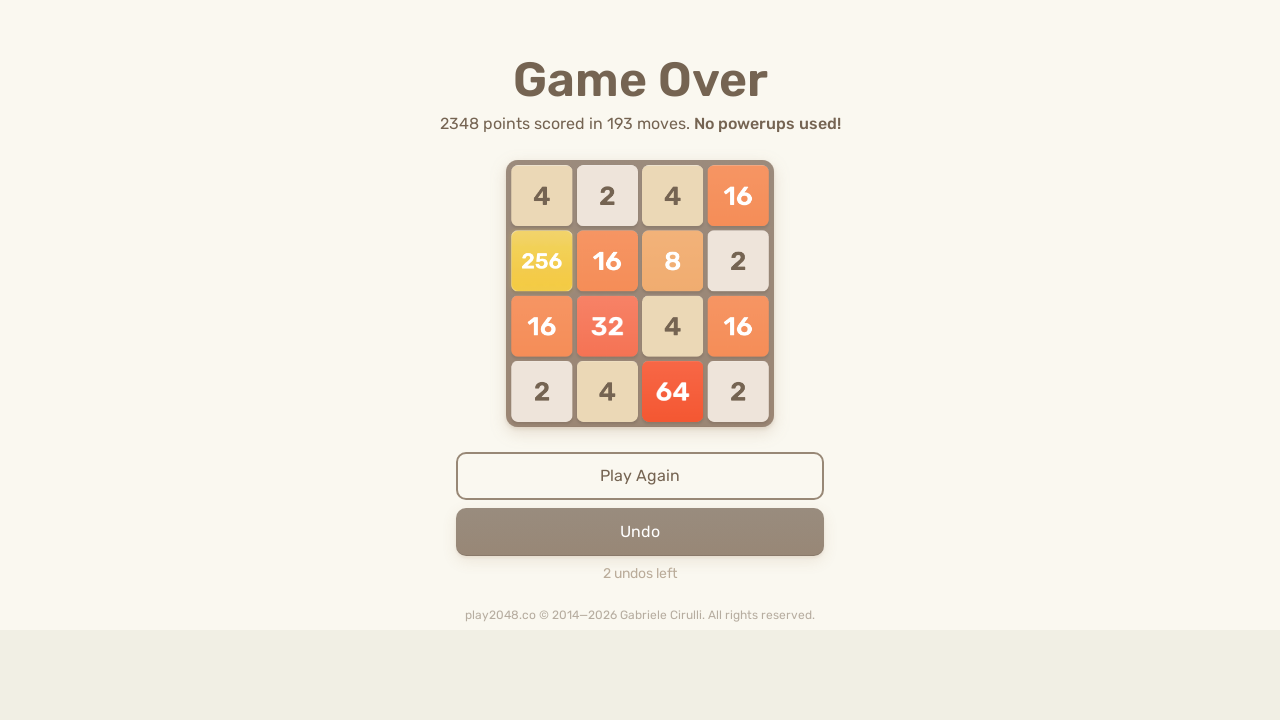

Pressed ArrowLeft to move tiles left
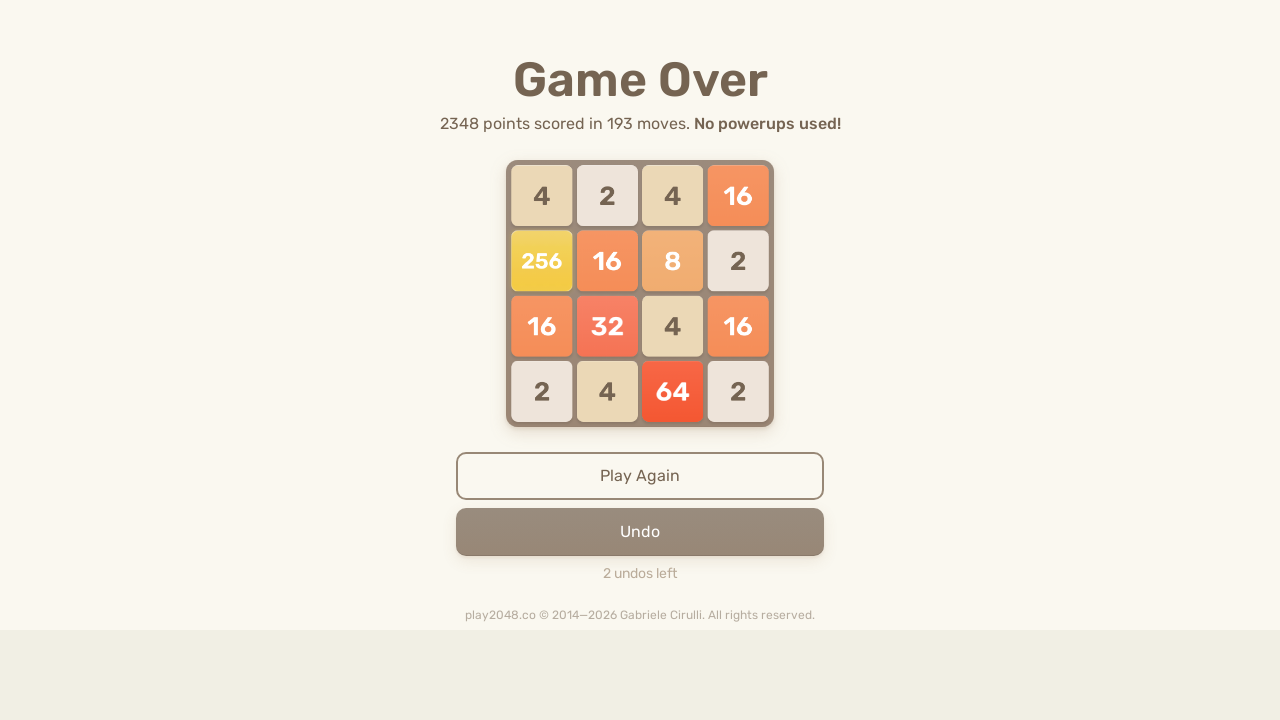

Pressed ArrowUp to move tiles up
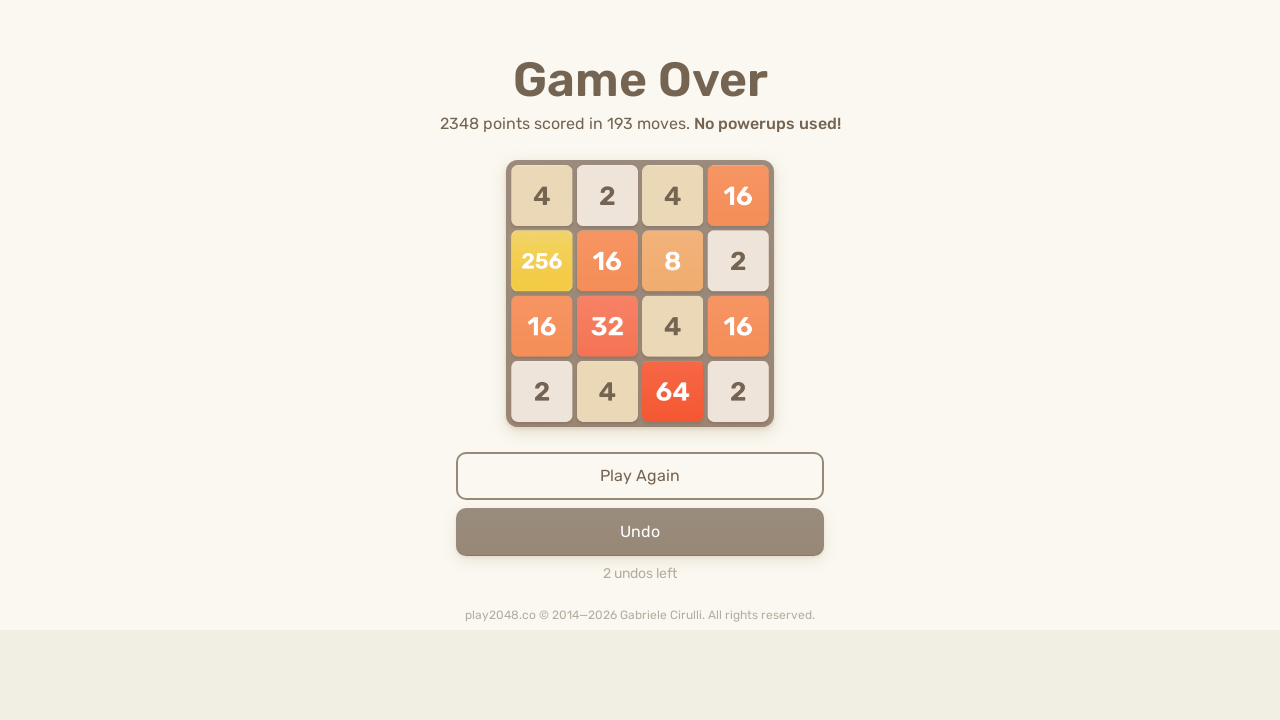

Pressed ArrowRight to move tiles right
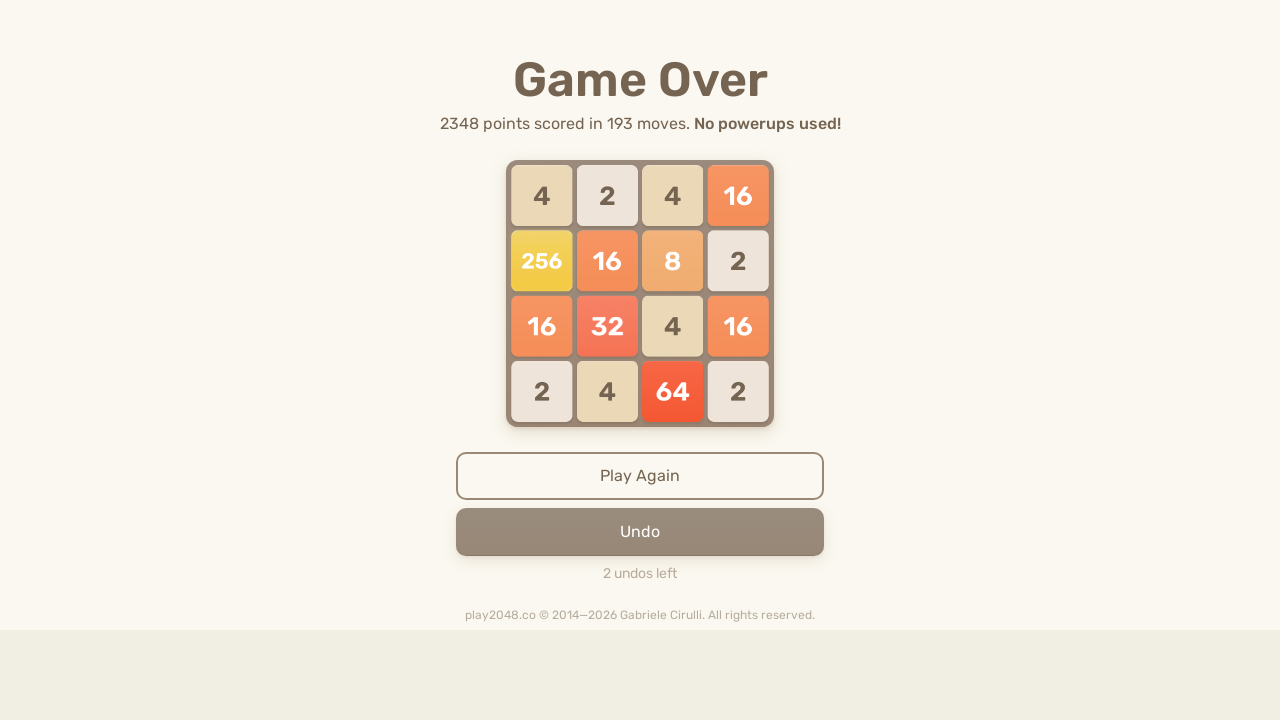

Pressed ArrowDown to move tiles down
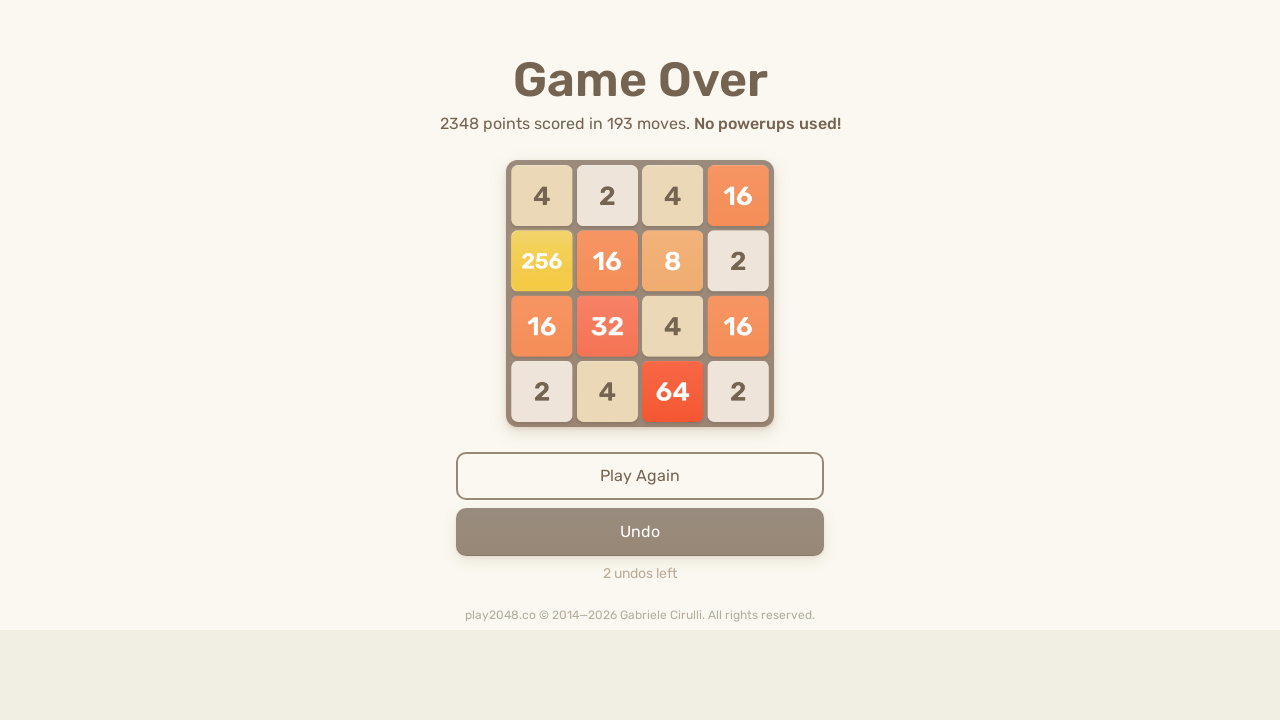

Pressed ArrowLeft to move tiles left
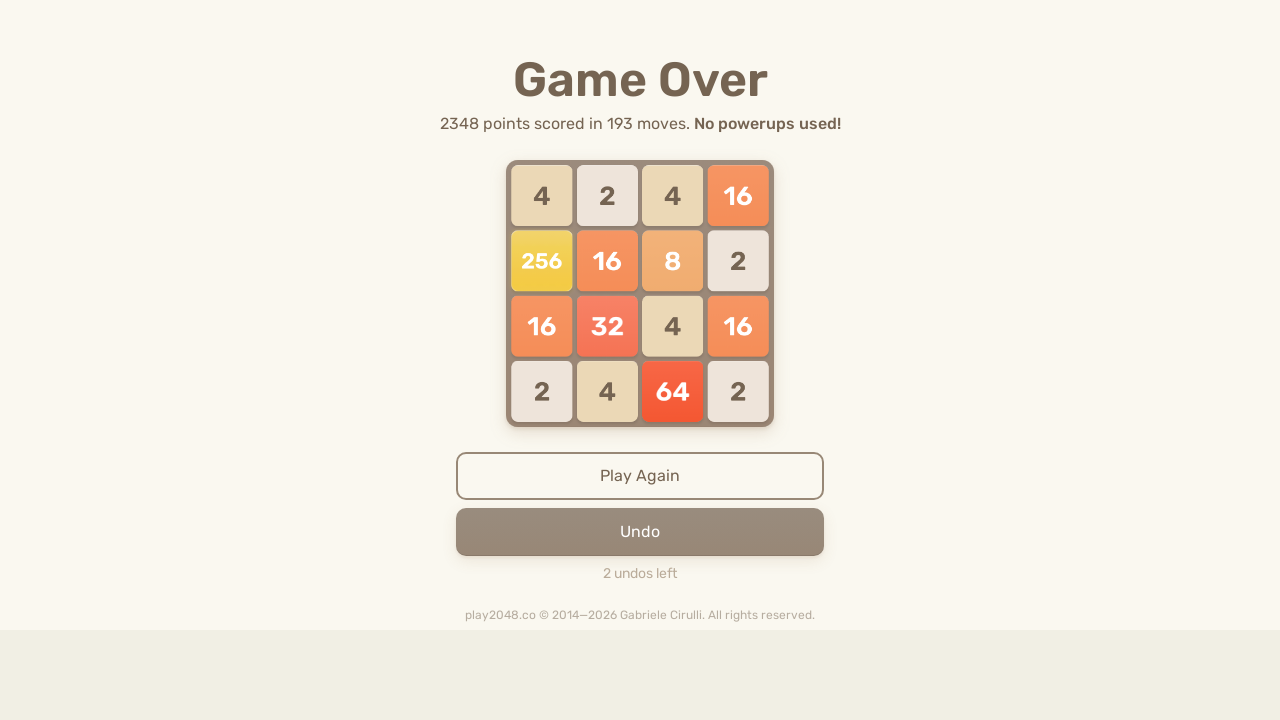

Pressed ArrowUp to move tiles up
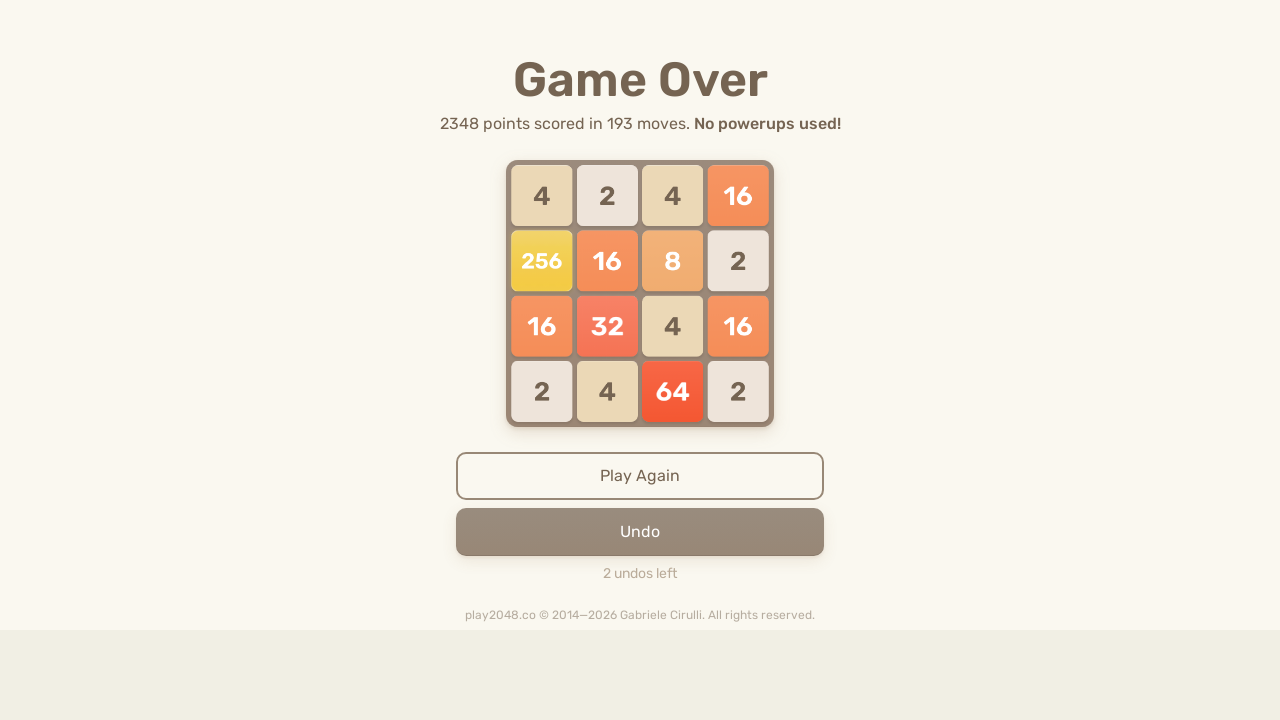

Pressed ArrowRight to move tiles right
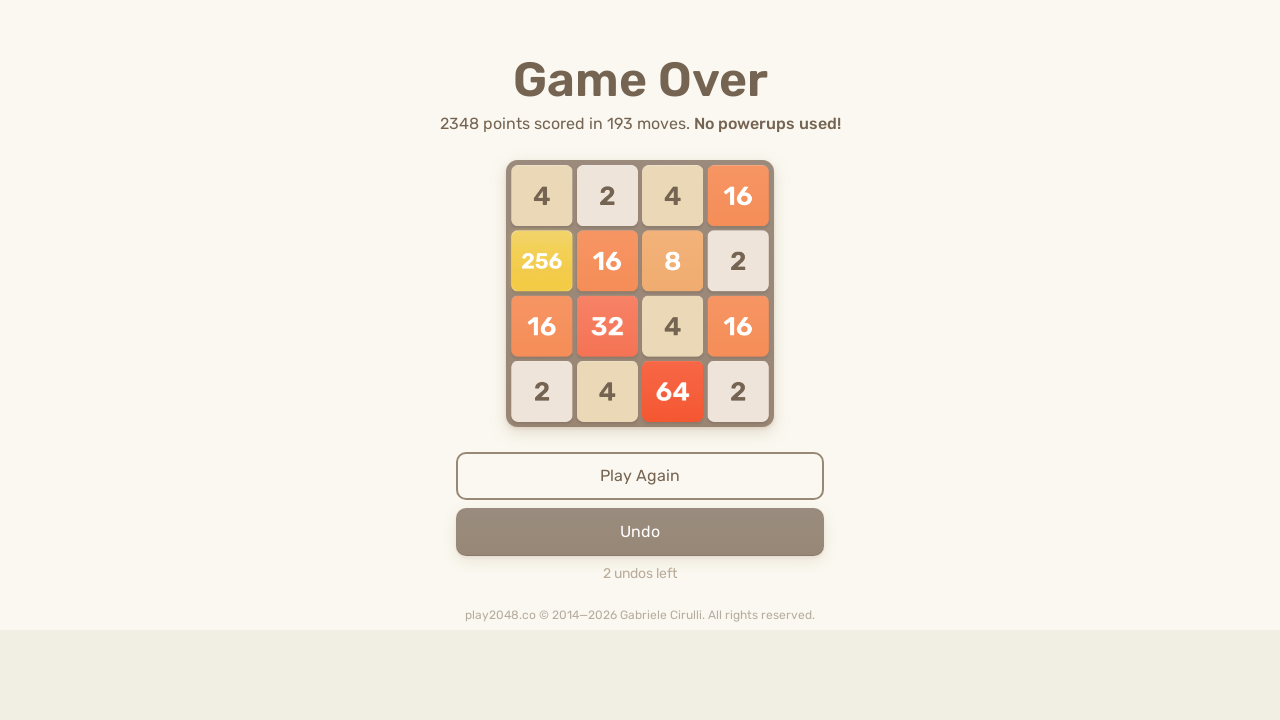

Pressed ArrowDown to move tiles down
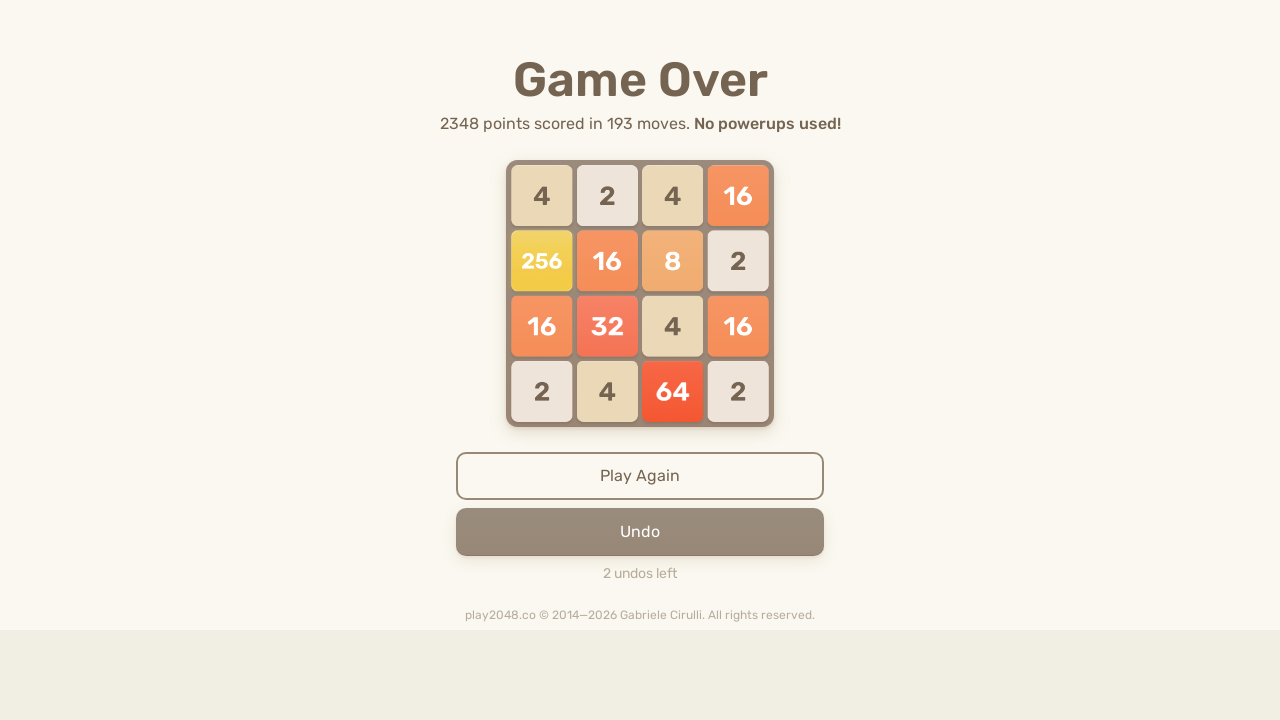

Pressed ArrowLeft to move tiles left
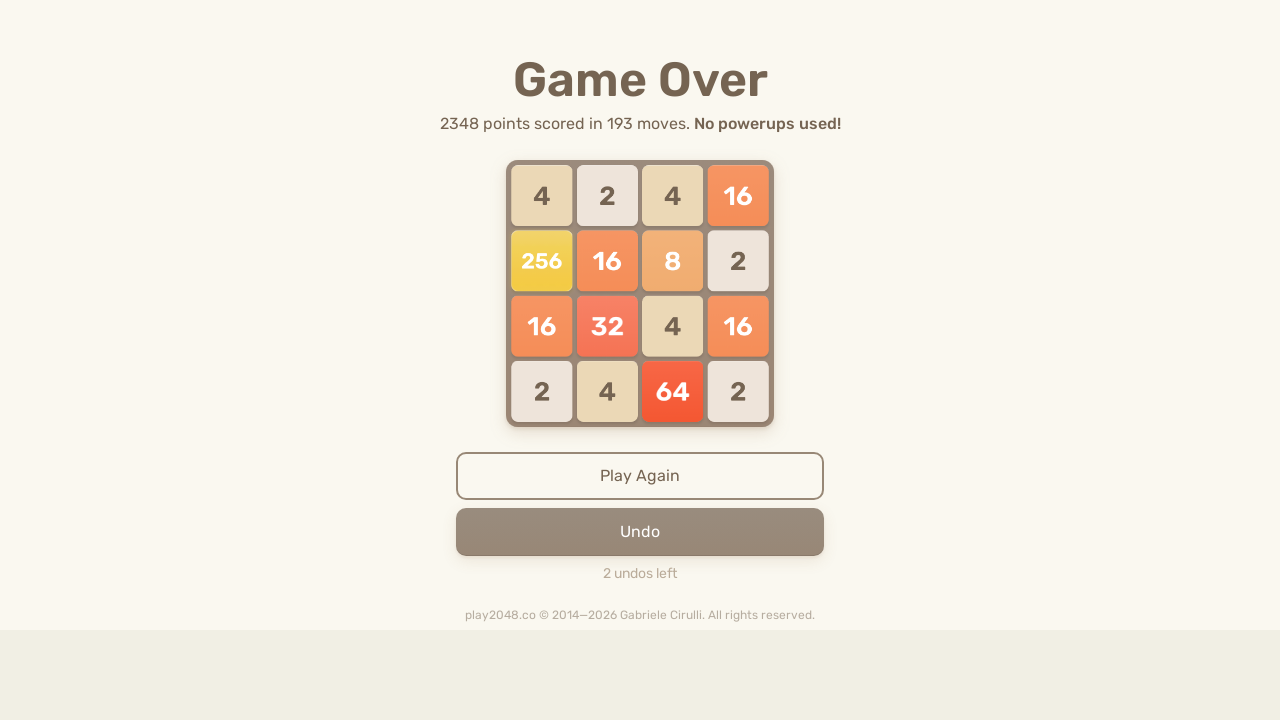

Pressed ArrowUp to move tiles up
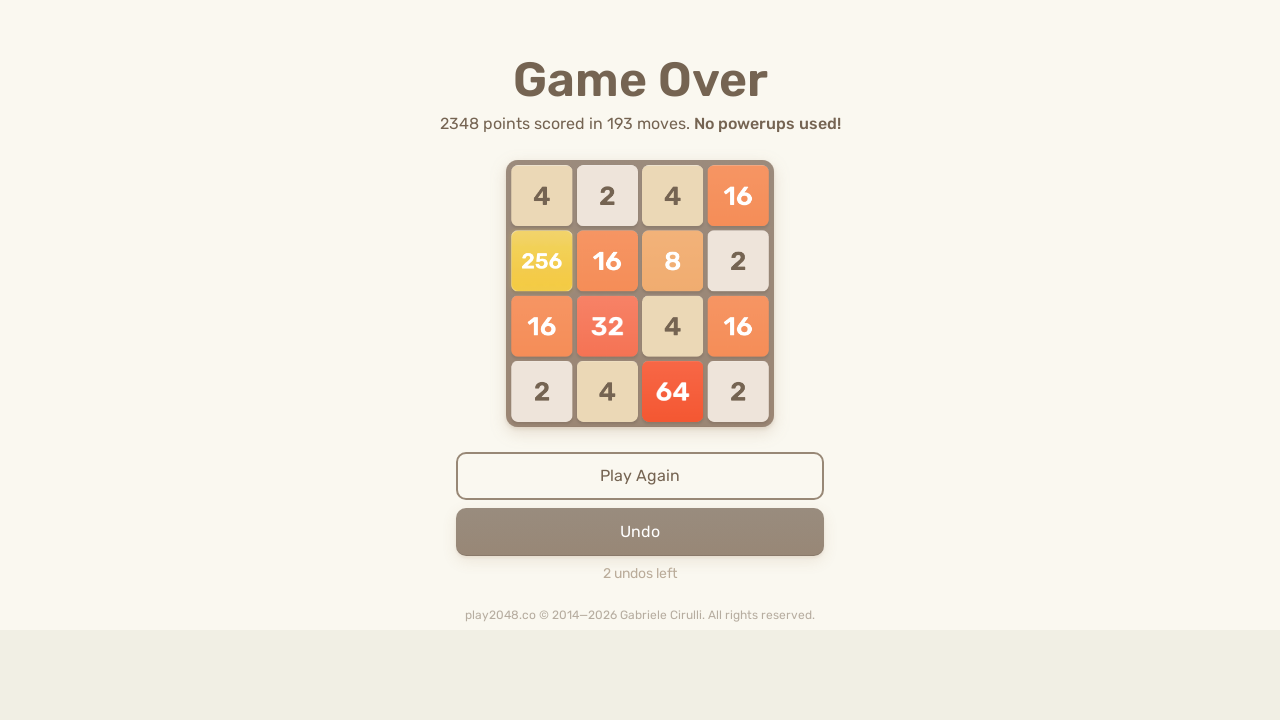

Pressed ArrowRight to move tiles right
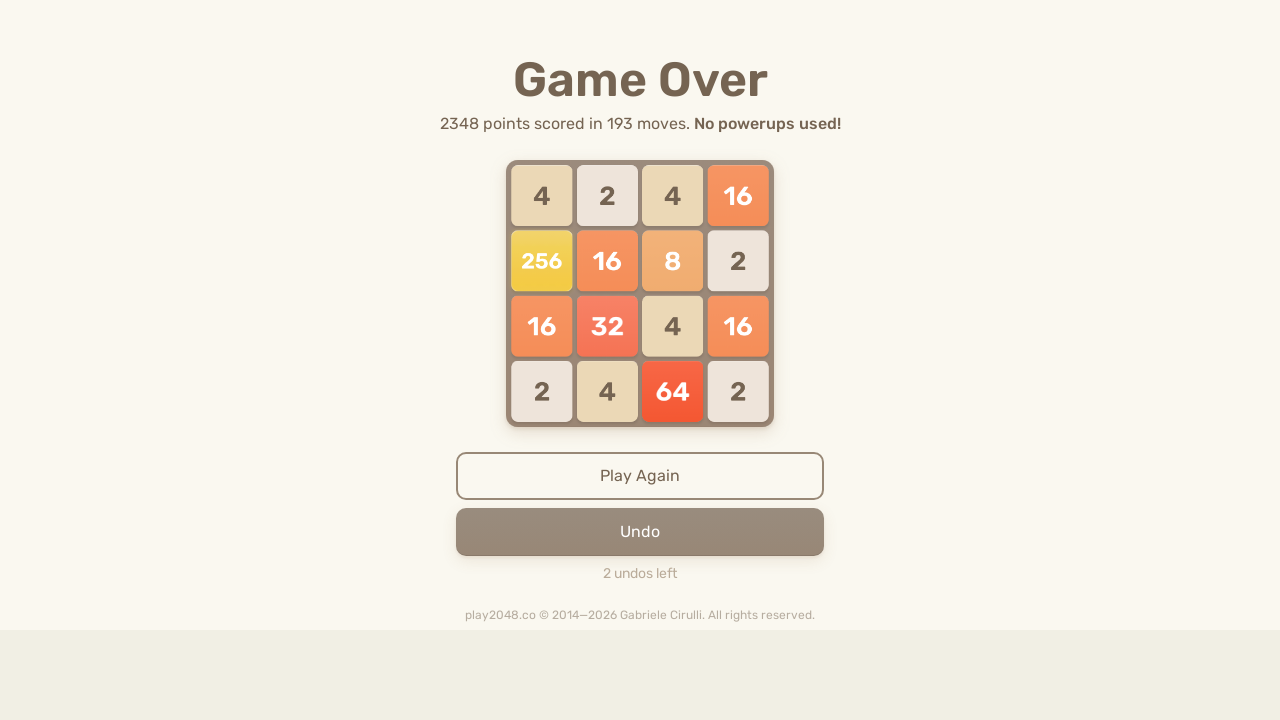

Pressed ArrowDown to move tiles down
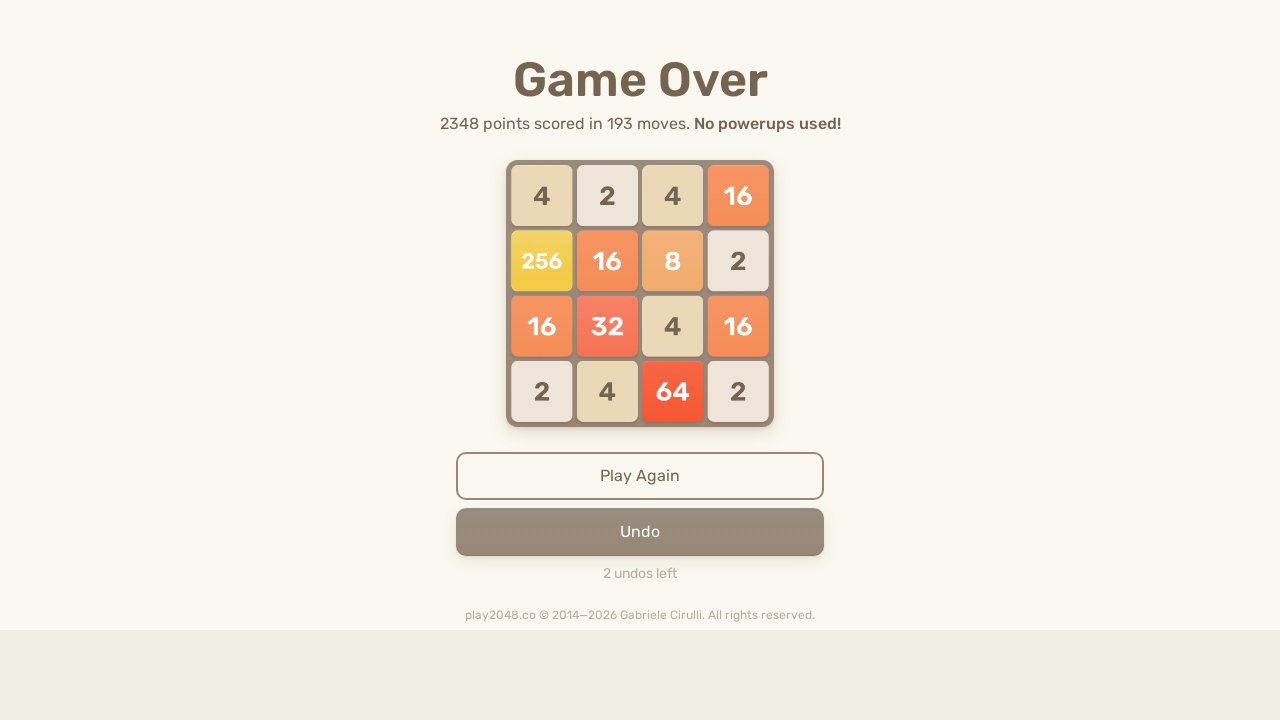

Pressed ArrowLeft to move tiles left
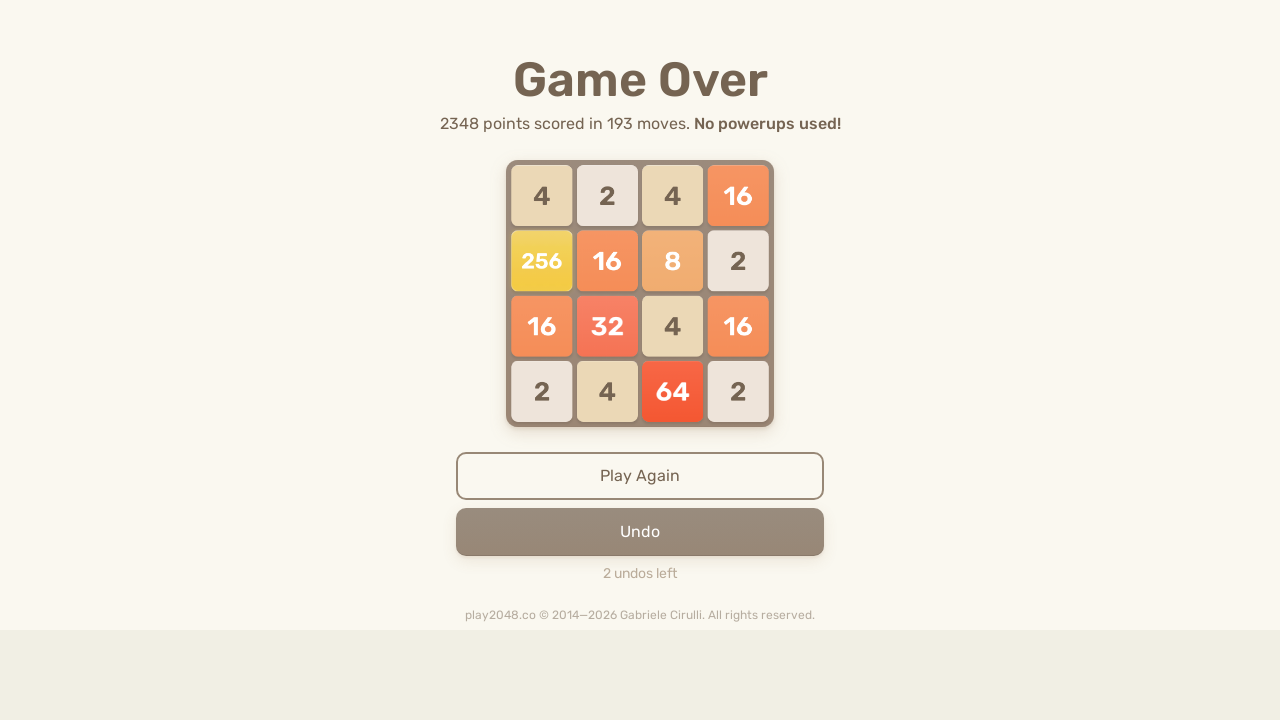

Pressed ArrowUp to move tiles up
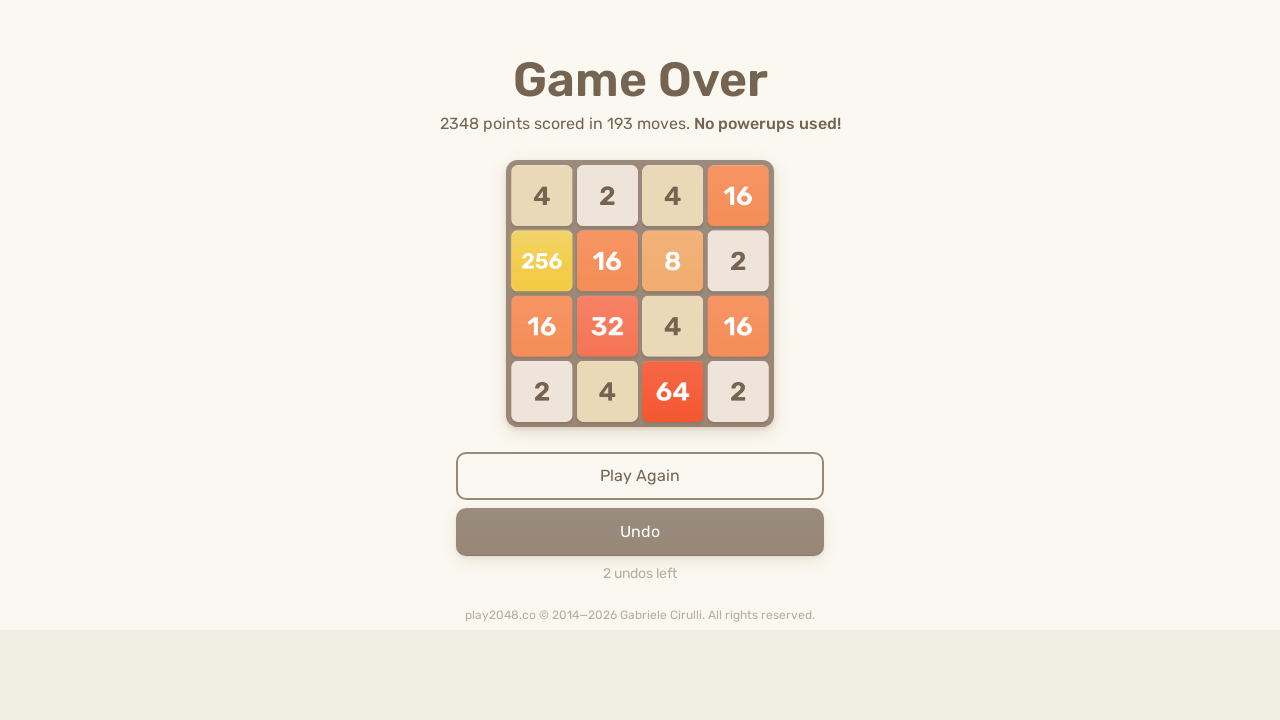

Pressed ArrowRight to move tiles right
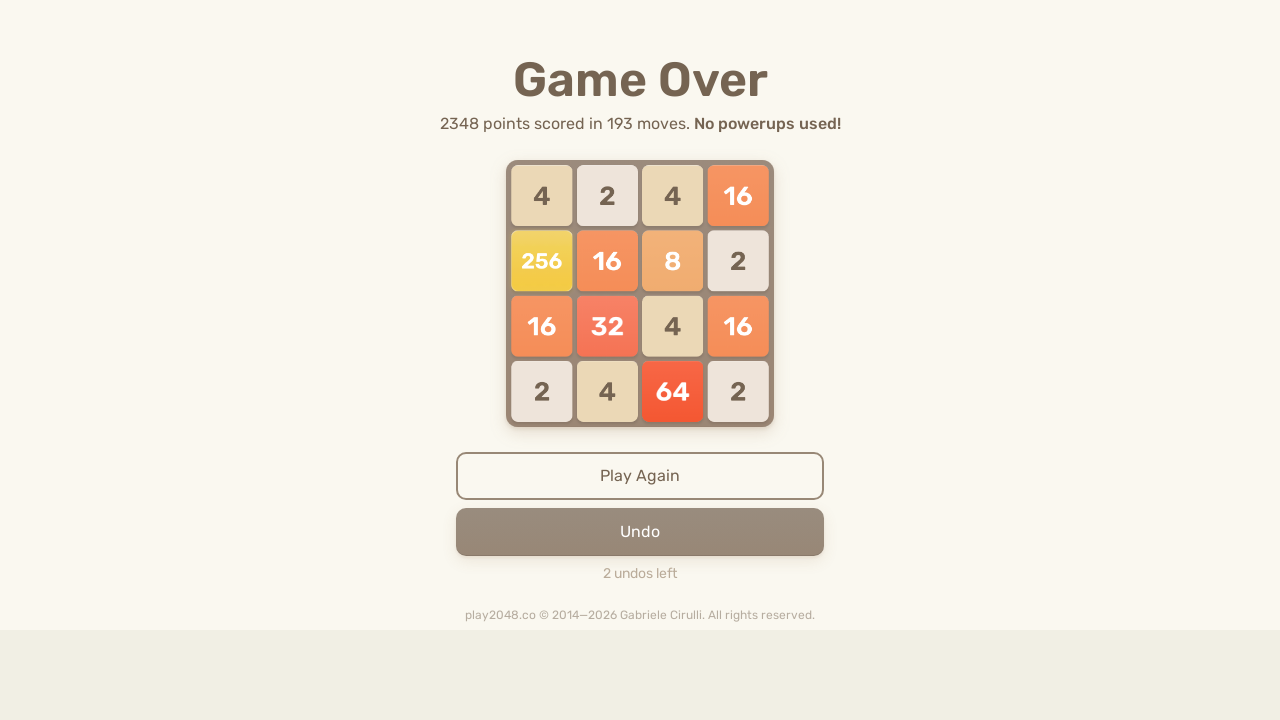

Pressed ArrowDown to move tiles down
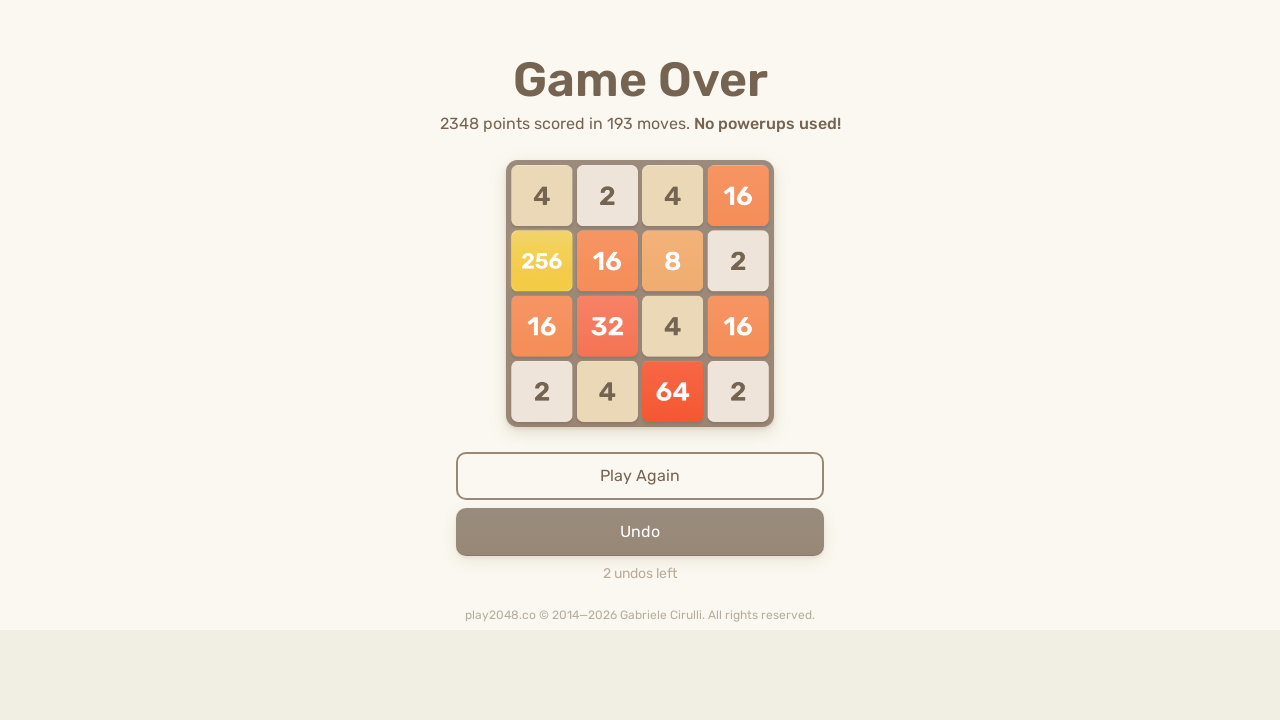

Pressed ArrowLeft to move tiles left
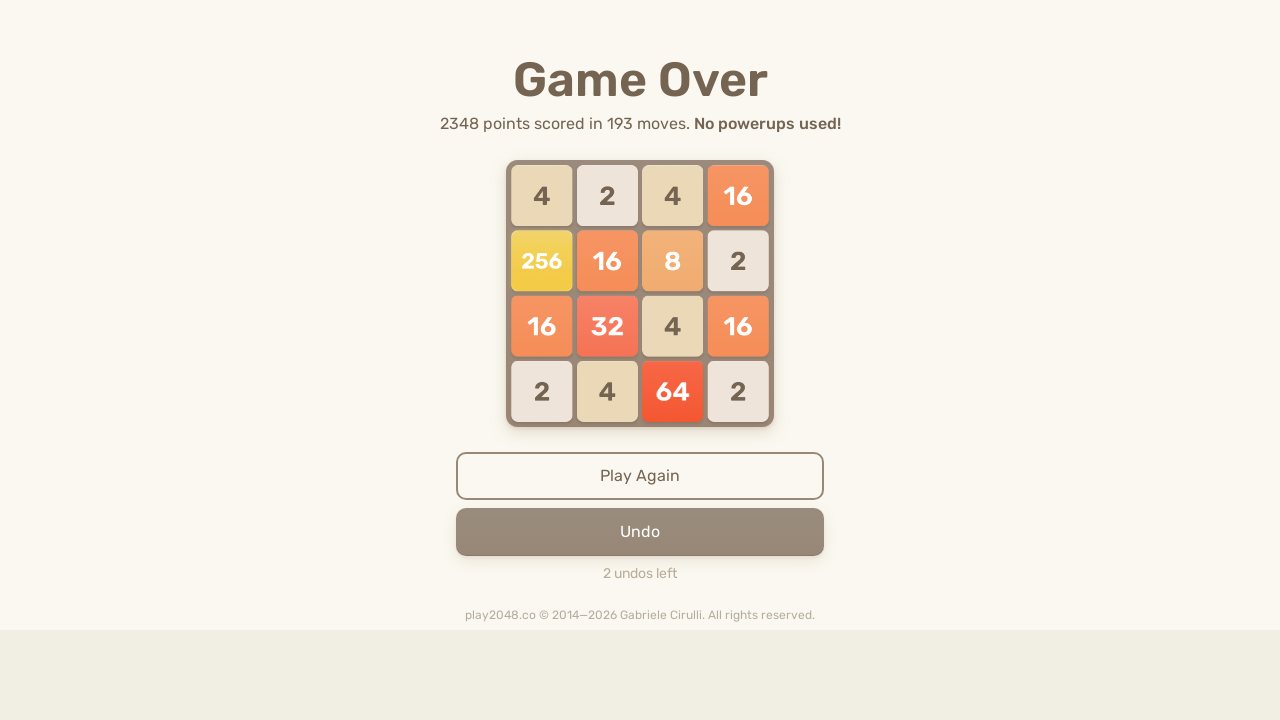

Pressed ArrowUp to move tiles up
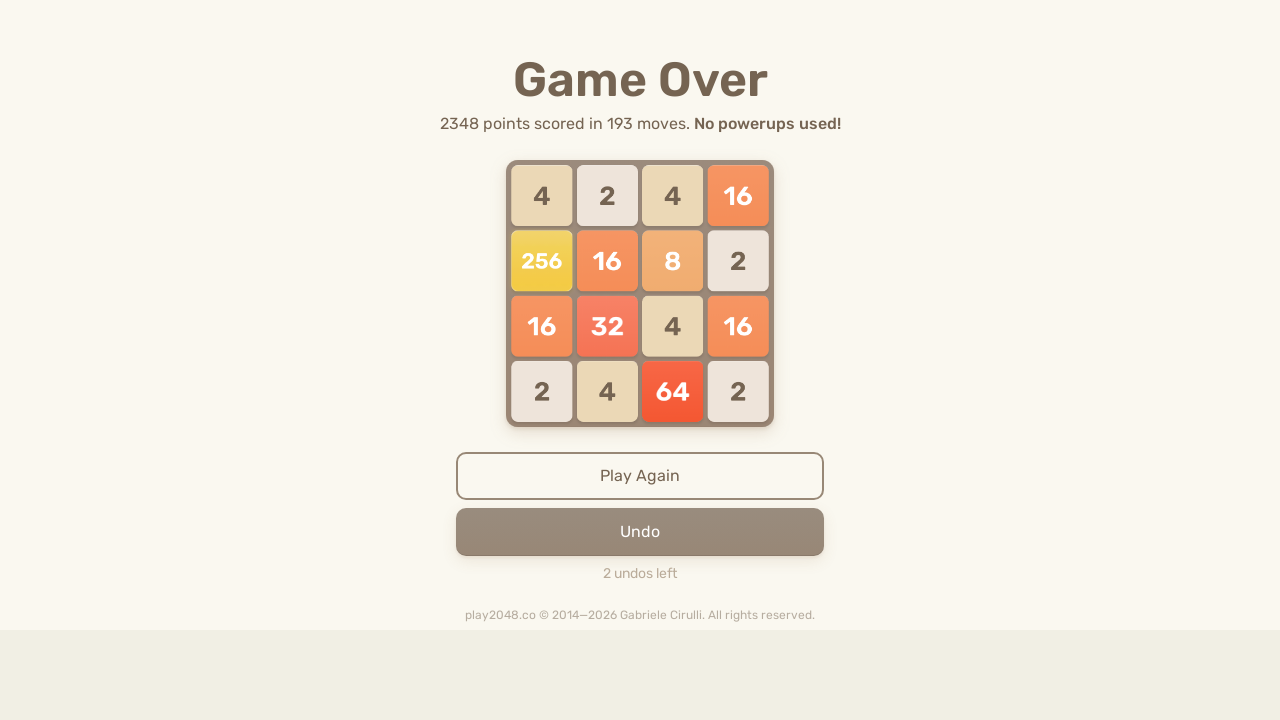

Pressed ArrowRight to move tiles right
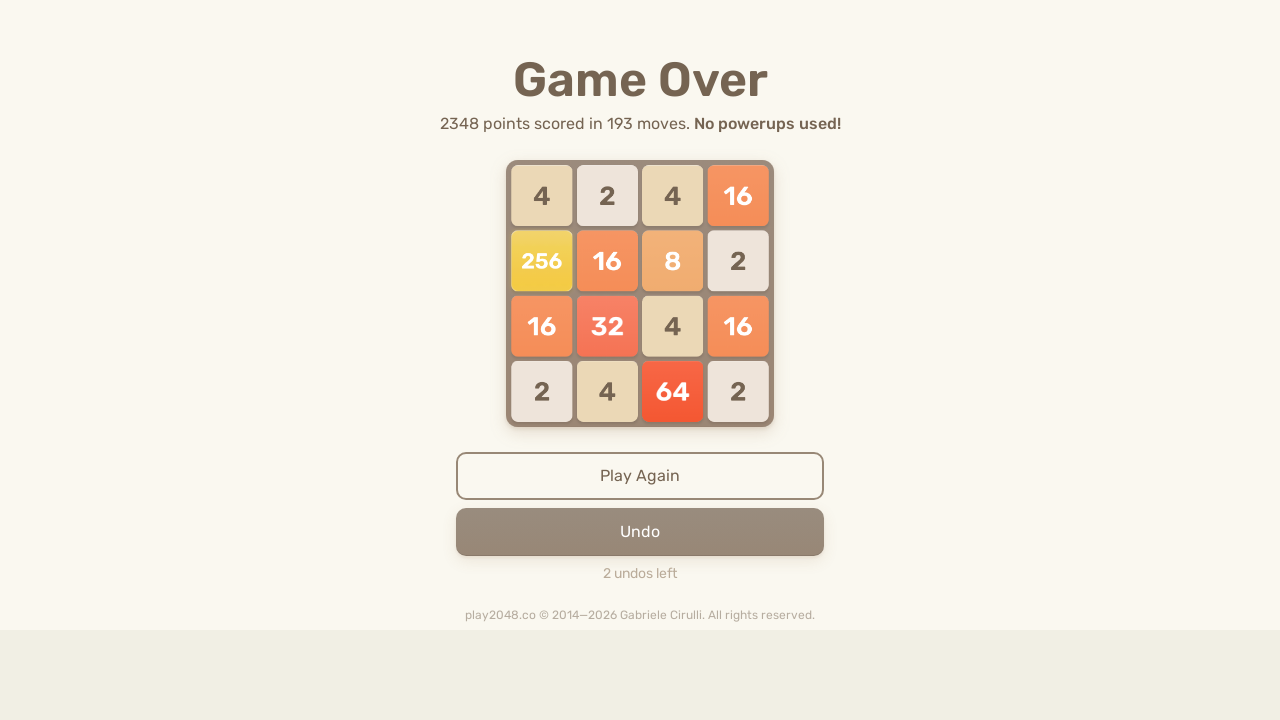

Pressed ArrowDown to move tiles down
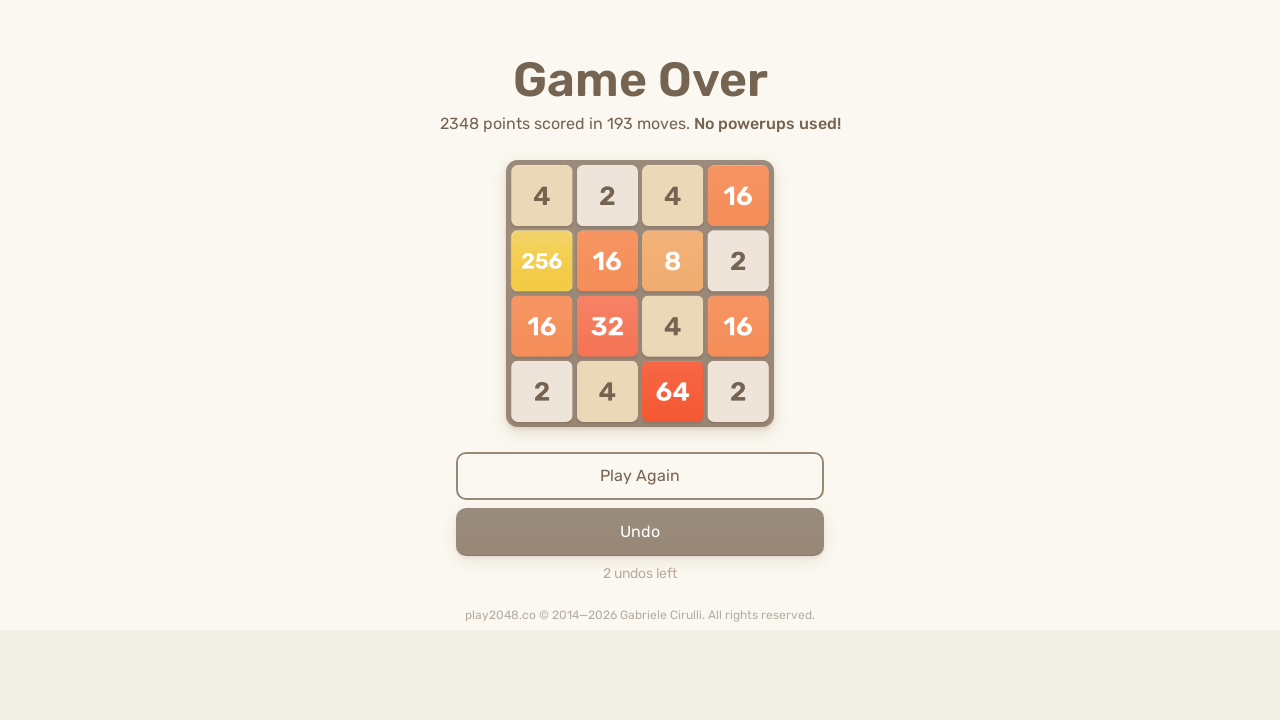

Pressed ArrowLeft to move tiles left
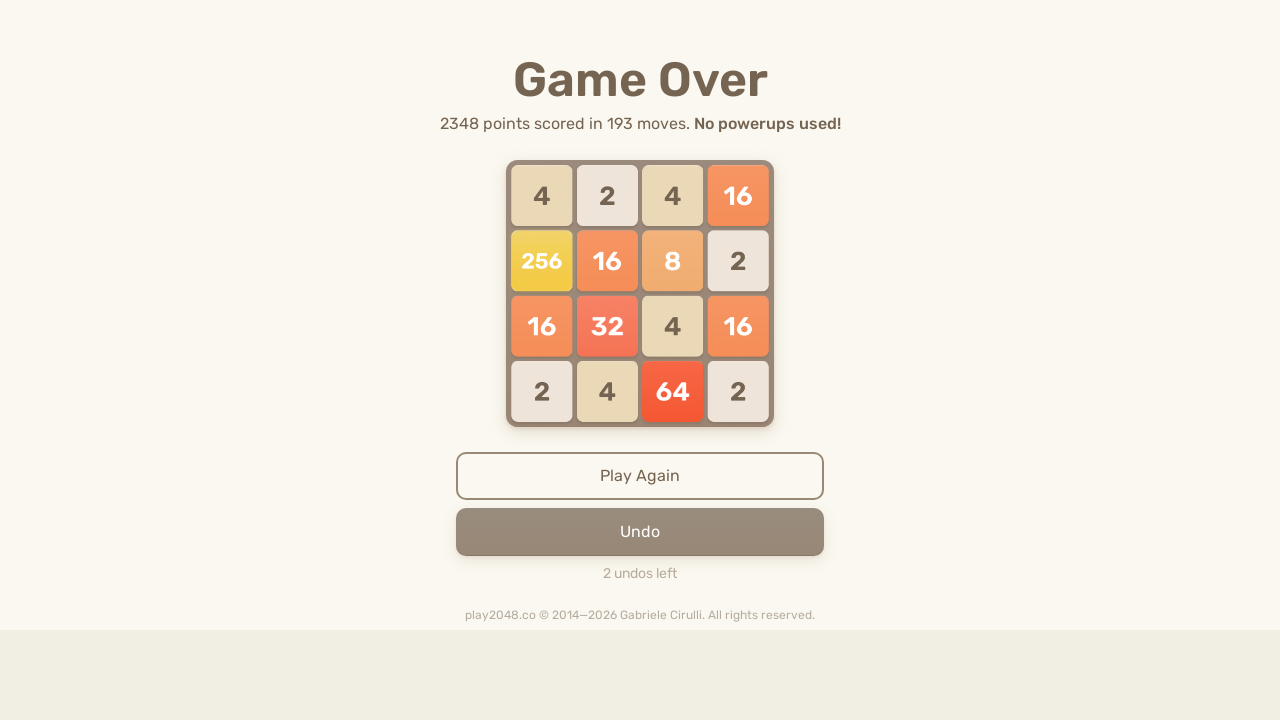

Pressed ArrowUp to move tiles up
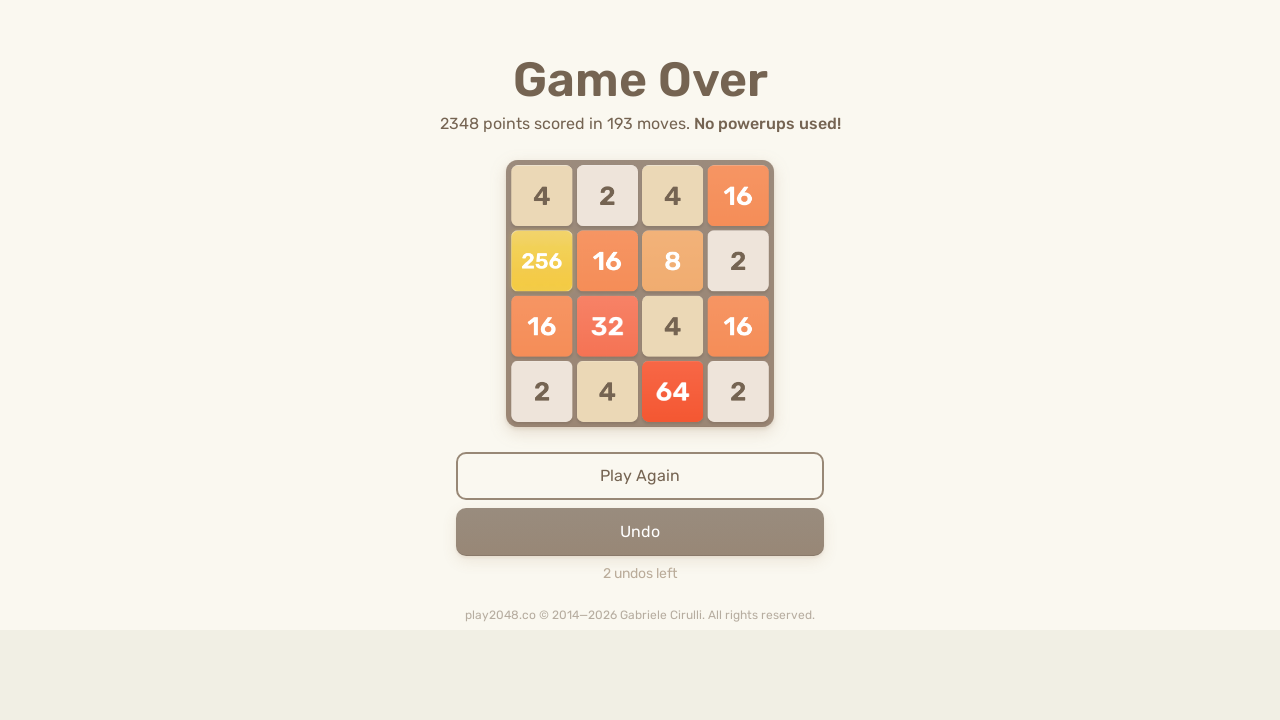

Pressed ArrowRight to move tiles right
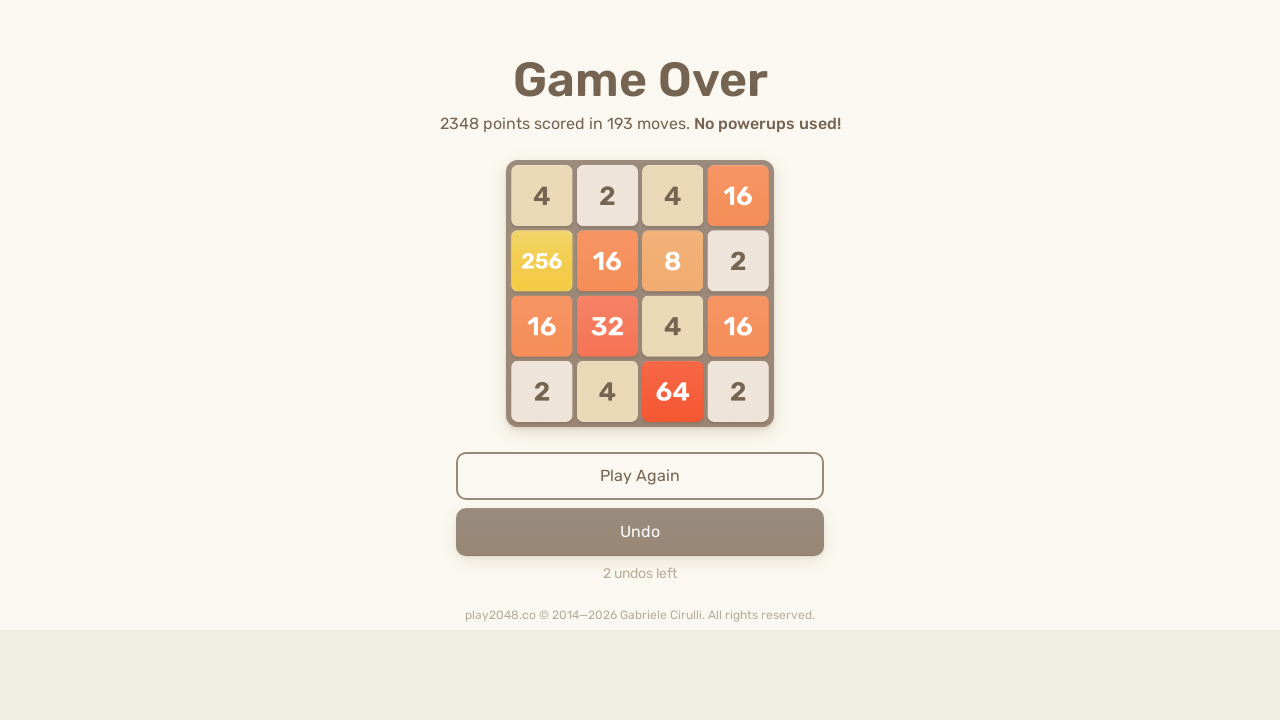

Pressed ArrowDown to move tiles down
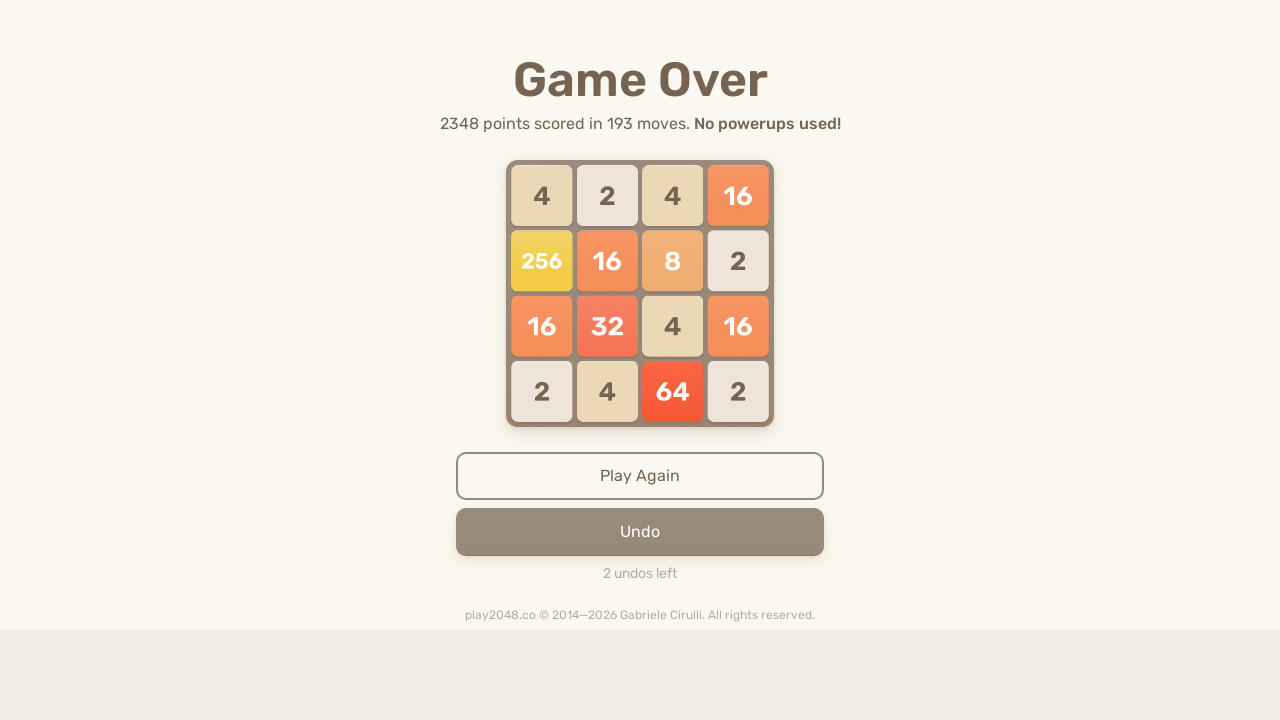

Pressed ArrowLeft to move tiles left
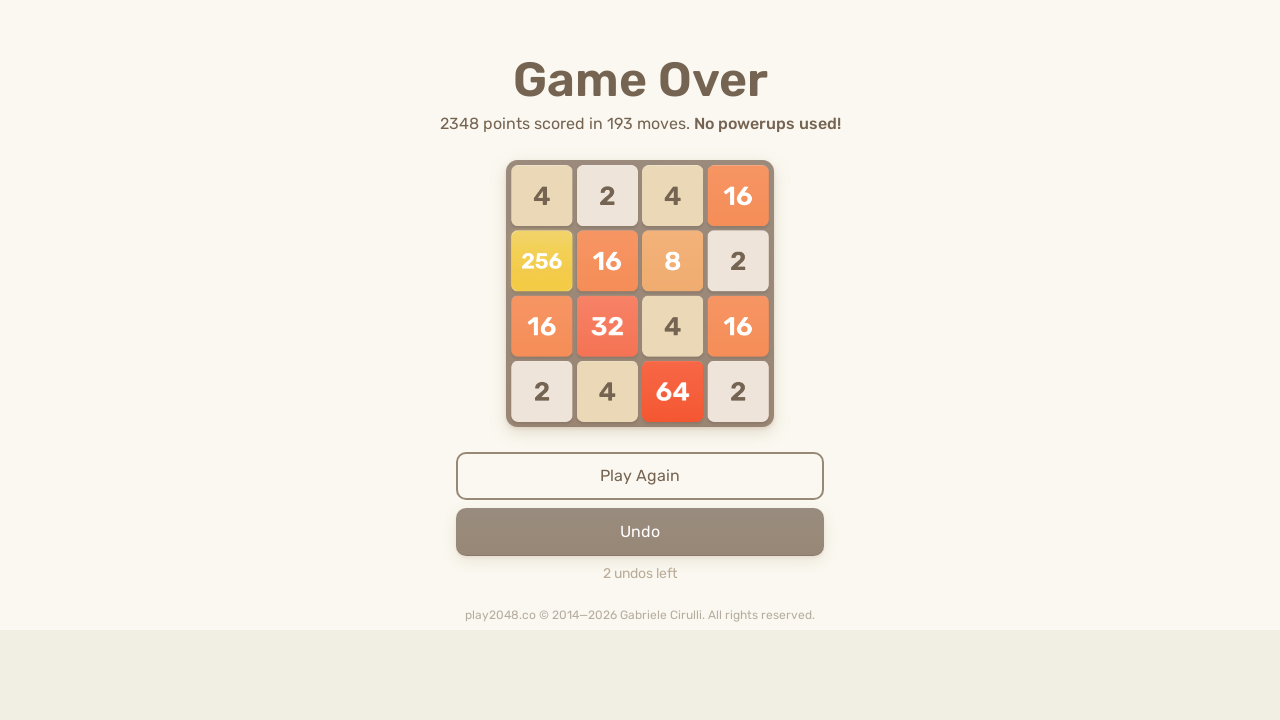

Pressed ArrowUp to move tiles up
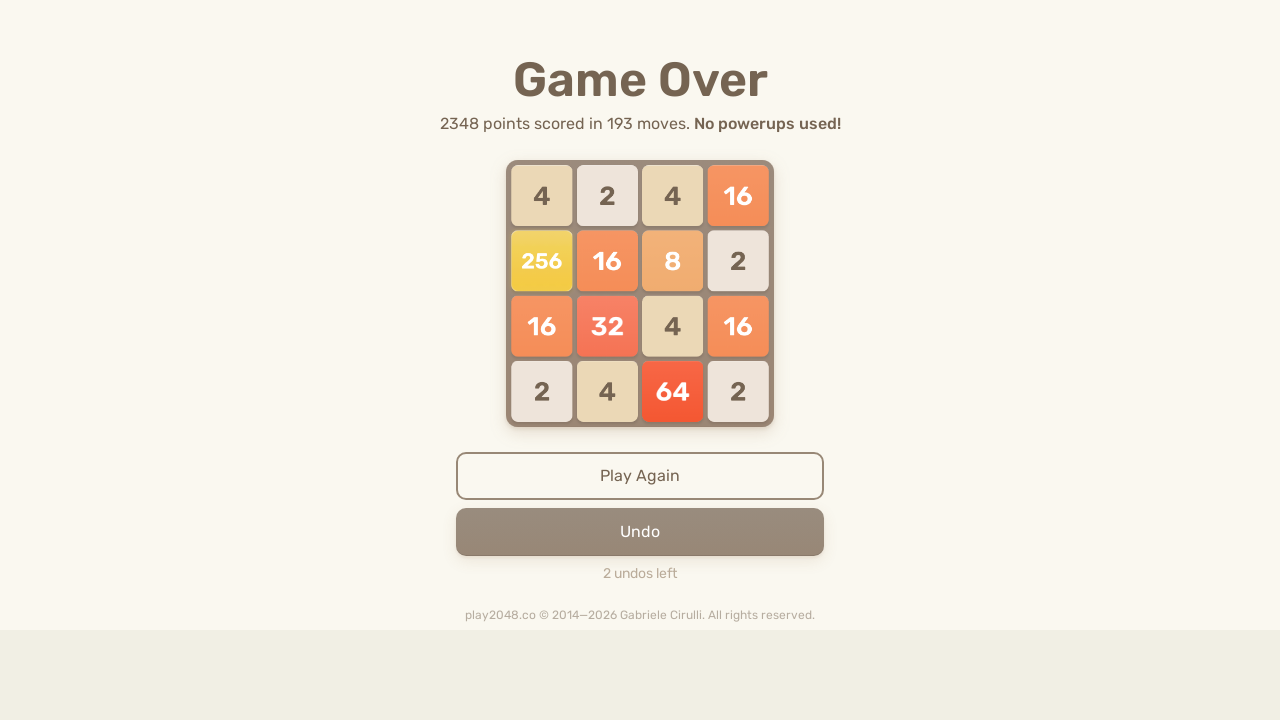

Pressed ArrowRight to move tiles right
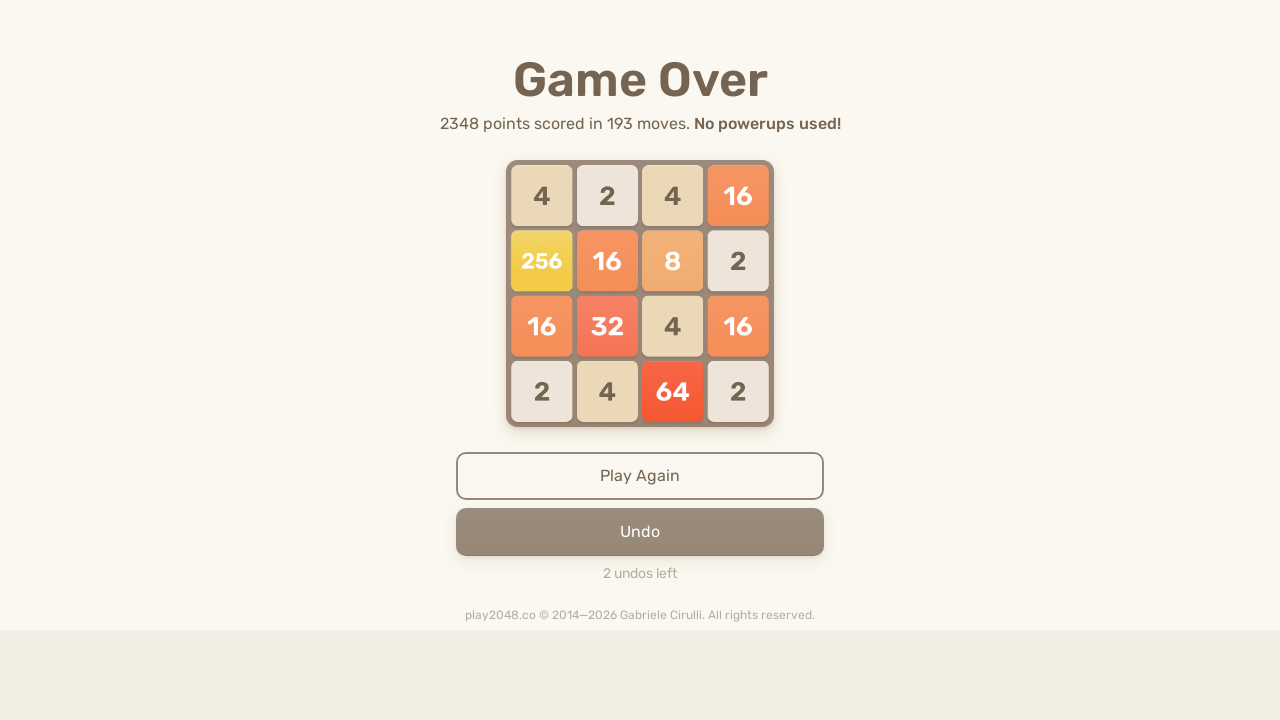

Pressed ArrowDown to move tiles down
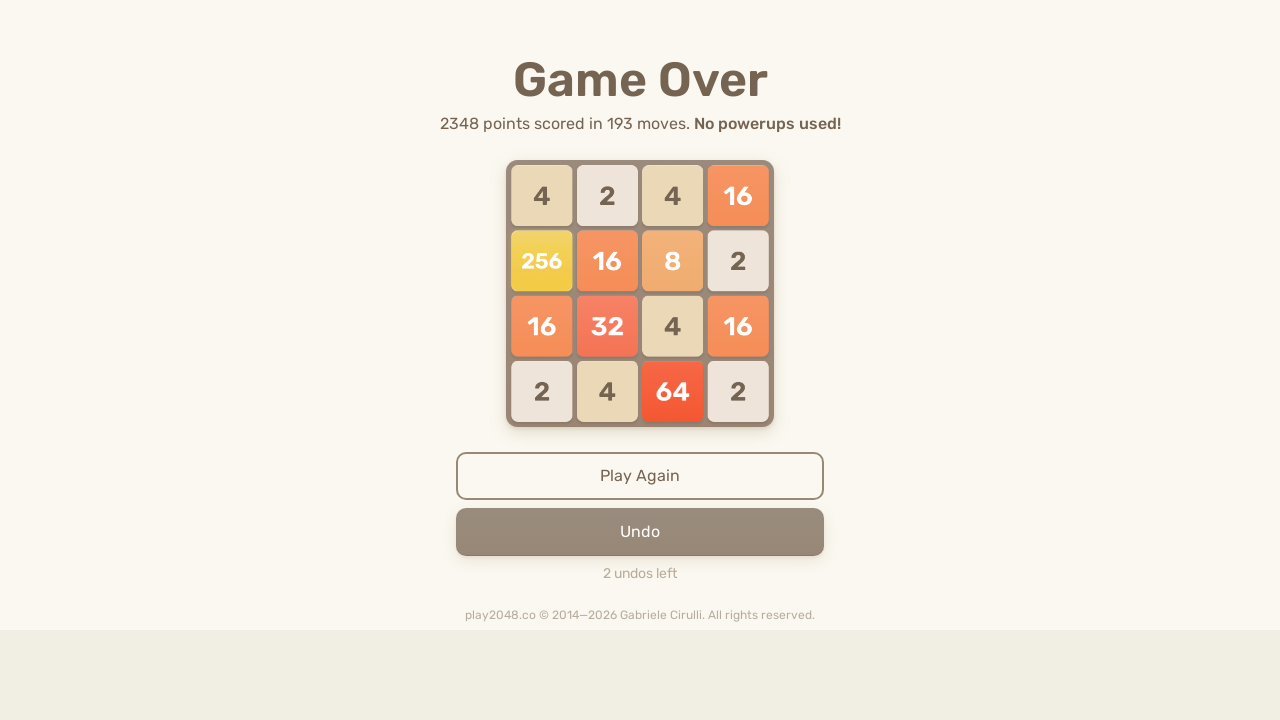

Pressed ArrowLeft to move tiles left
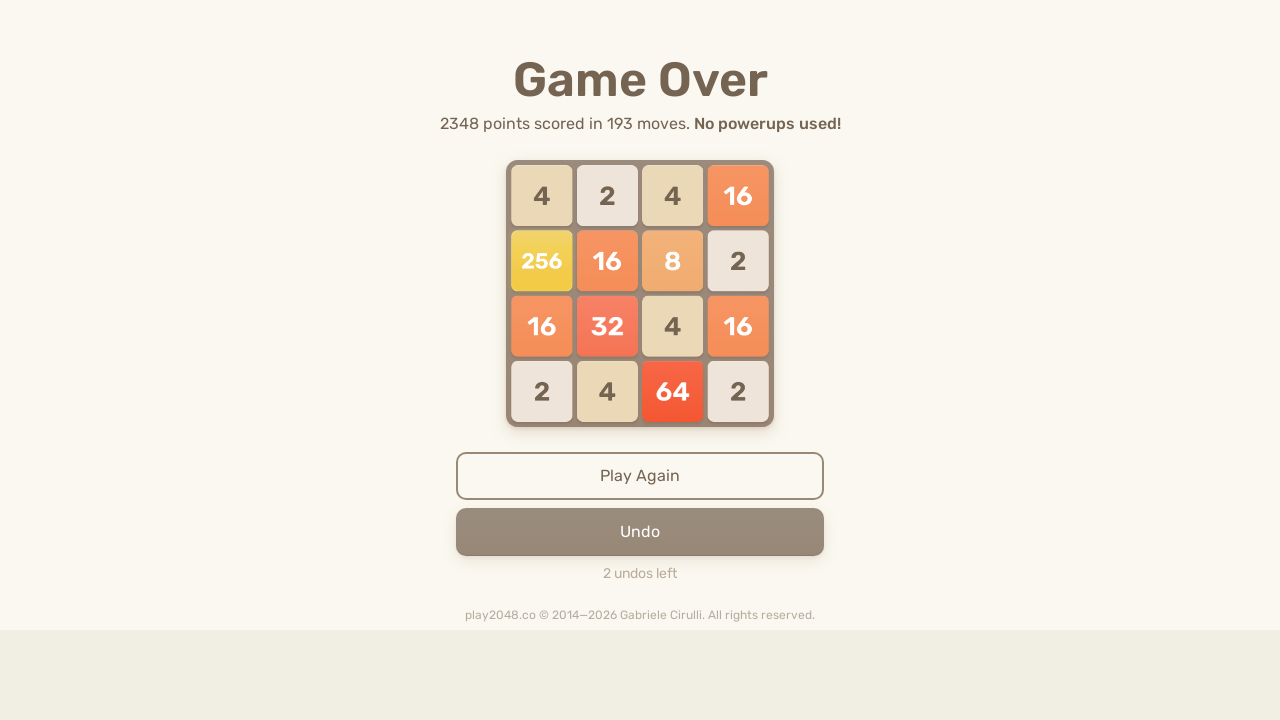

Pressed ArrowUp to move tiles up
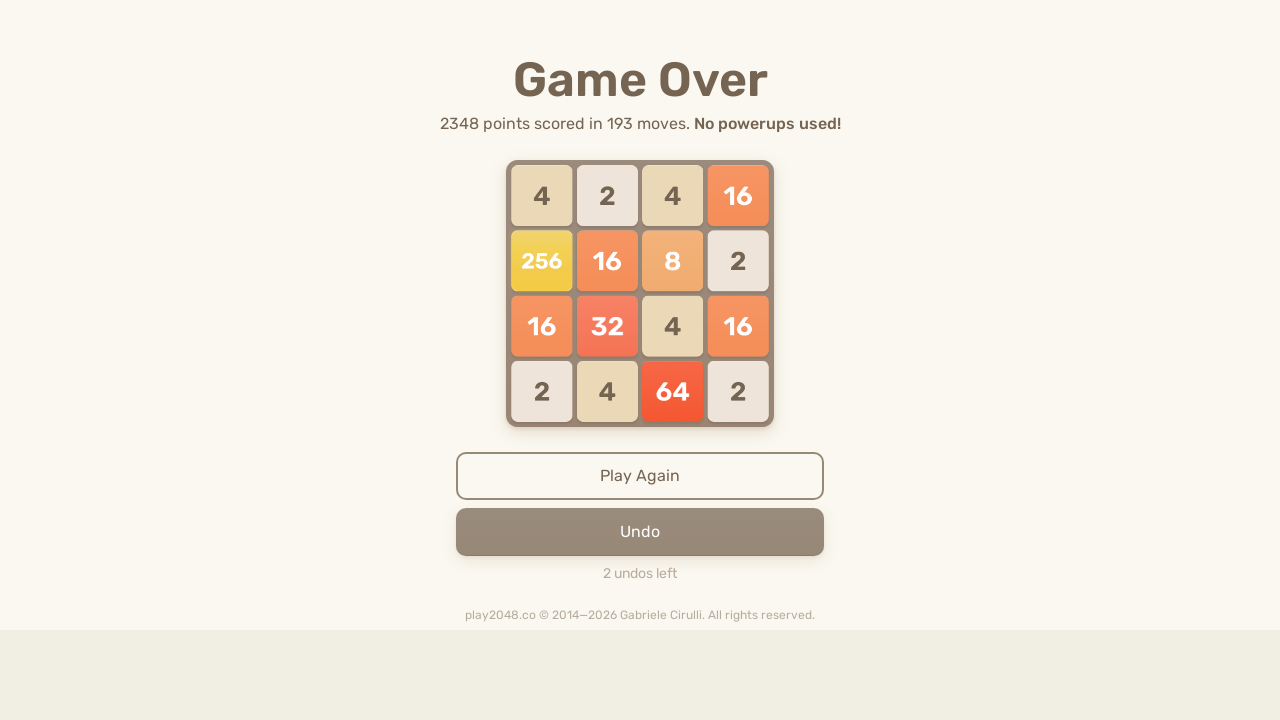

Pressed ArrowRight to move tiles right
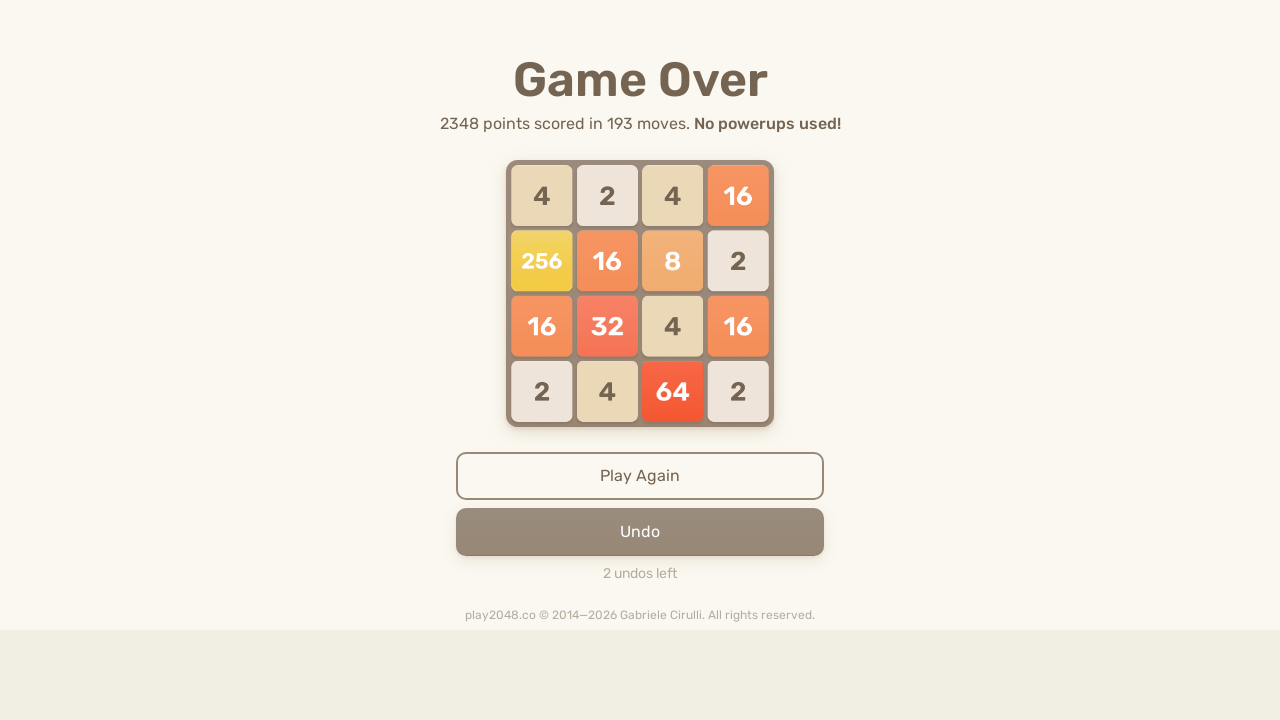

Pressed ArrowDown to move tiles down
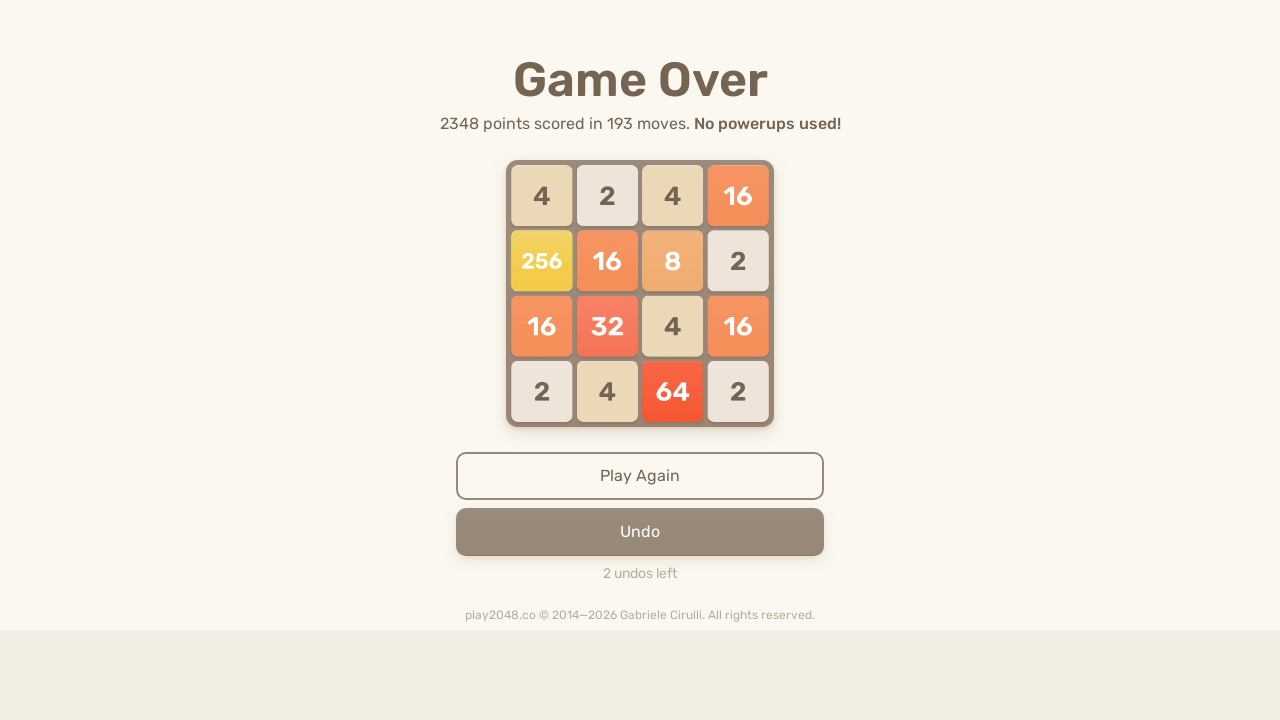

Pressed ArrowLeft to move tiles left
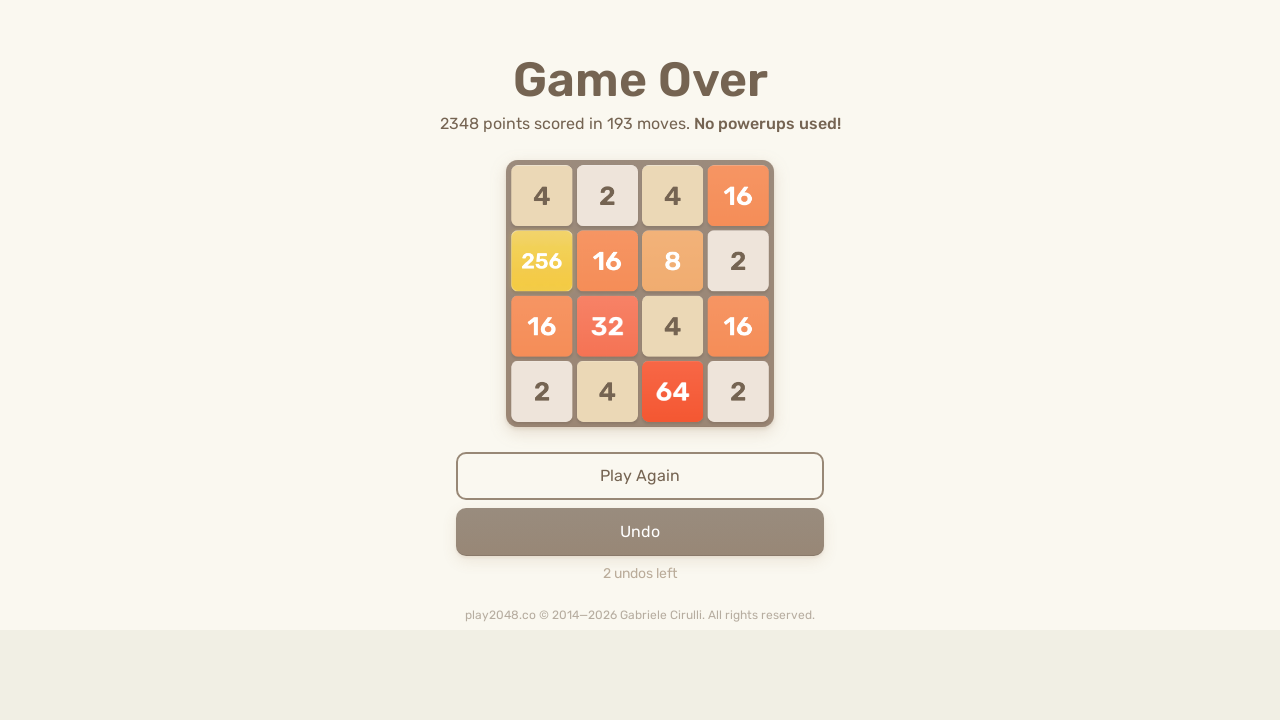

Pressed ArrowUp to move tiles up
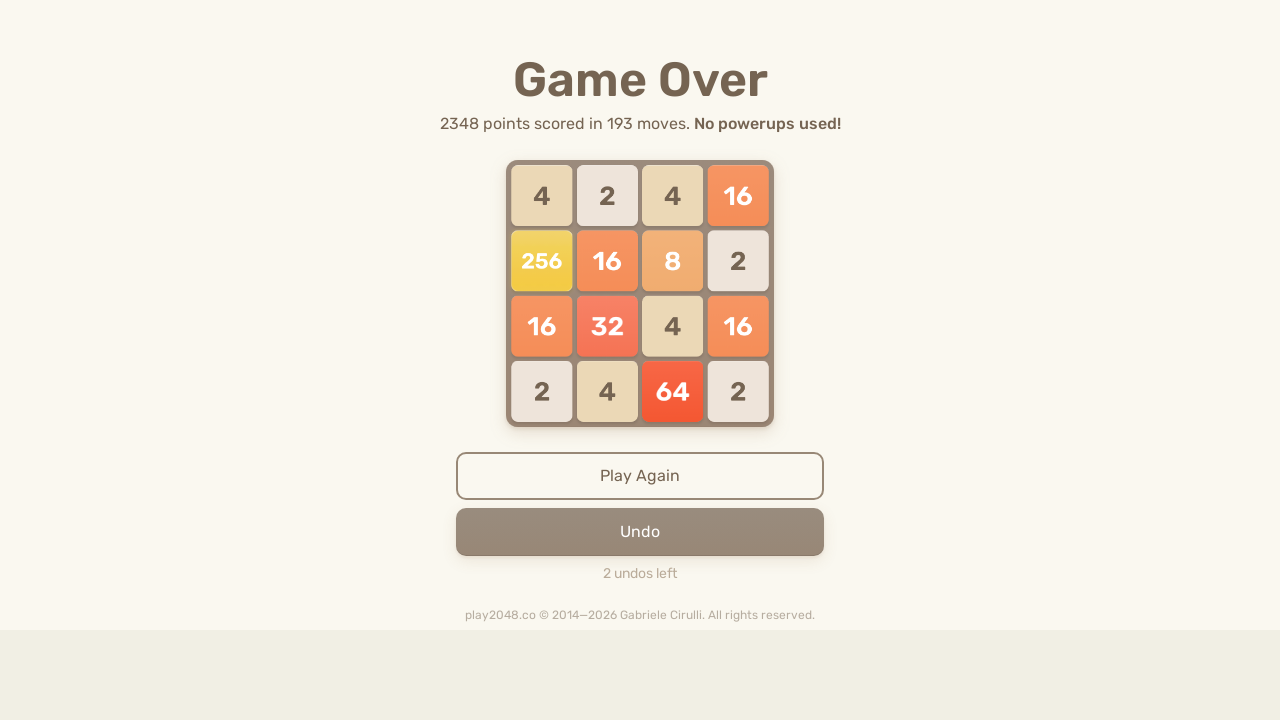

Pressed ArrowRight to move tiles right
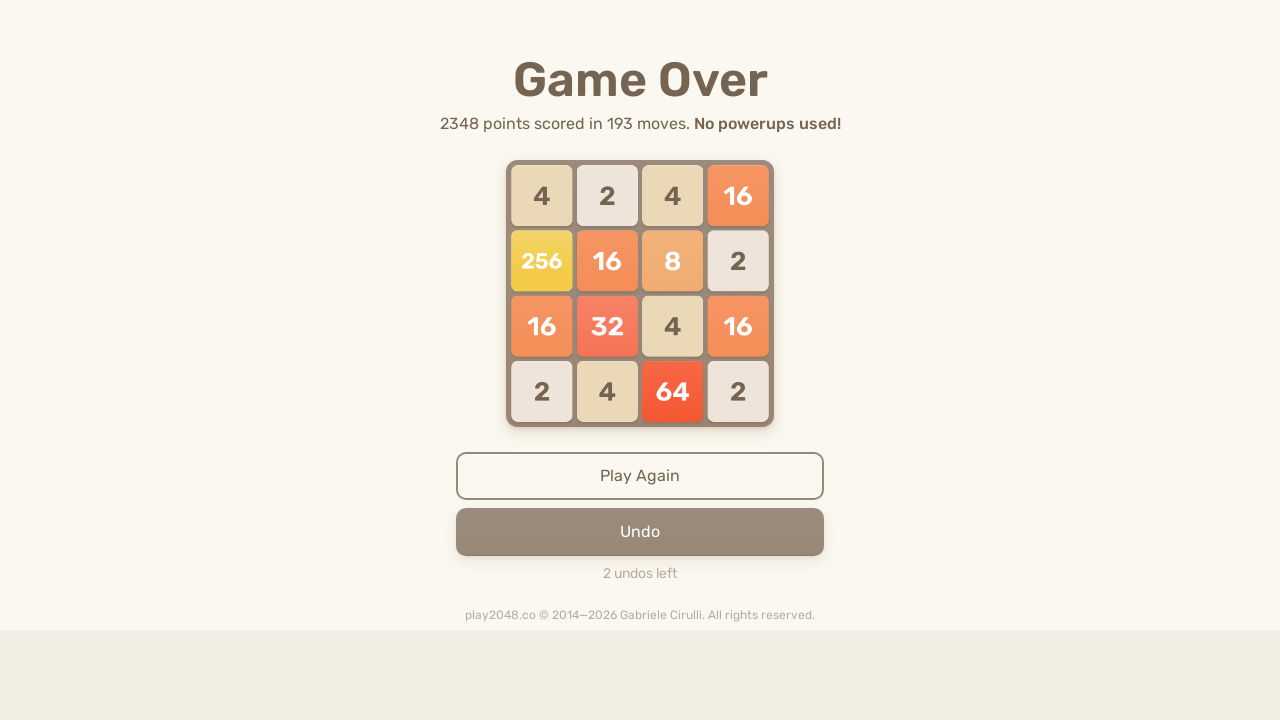

Pressed ArrowDown to move tiles down
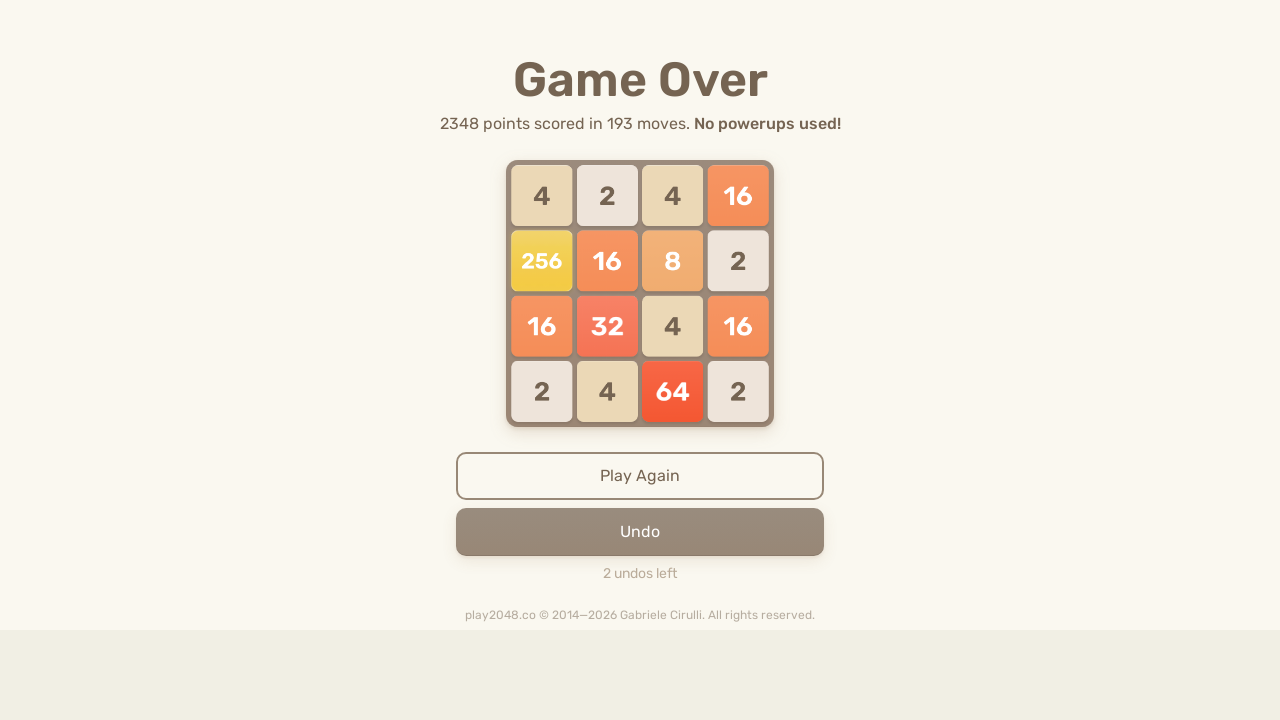

Pressed ArrowLeft to move tiles left
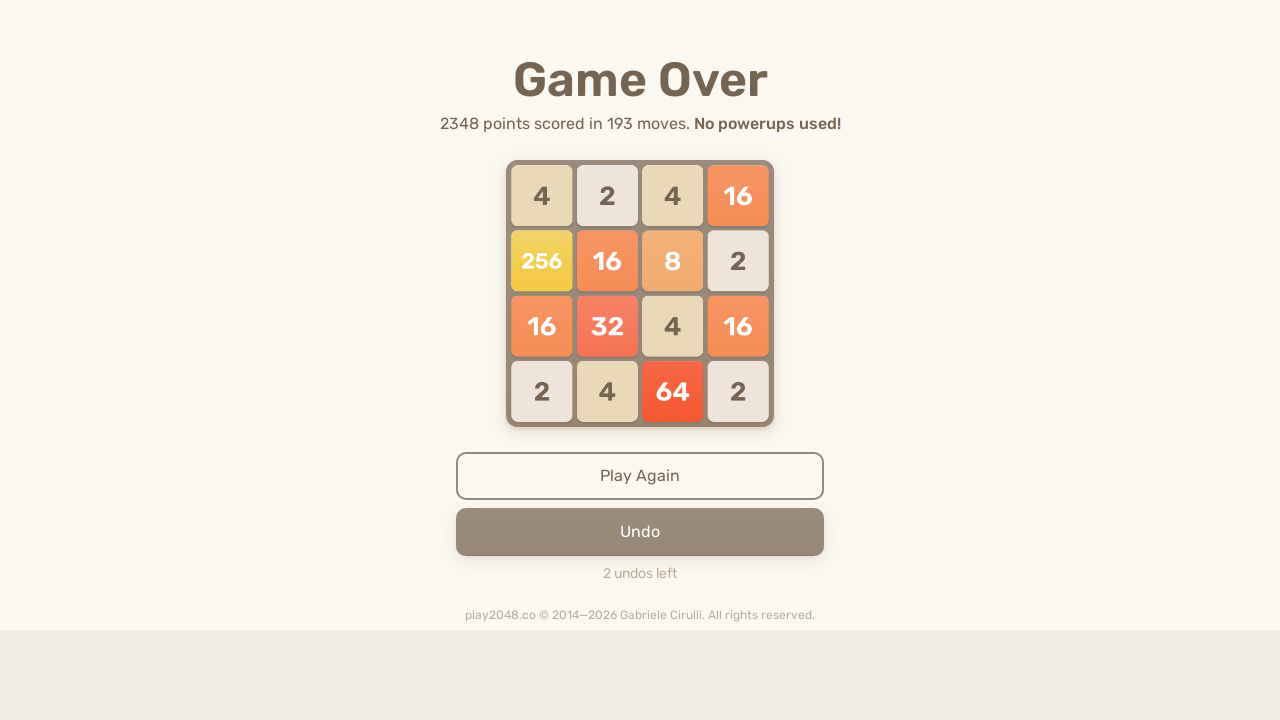

Pressed ArrowUp to move tiles up
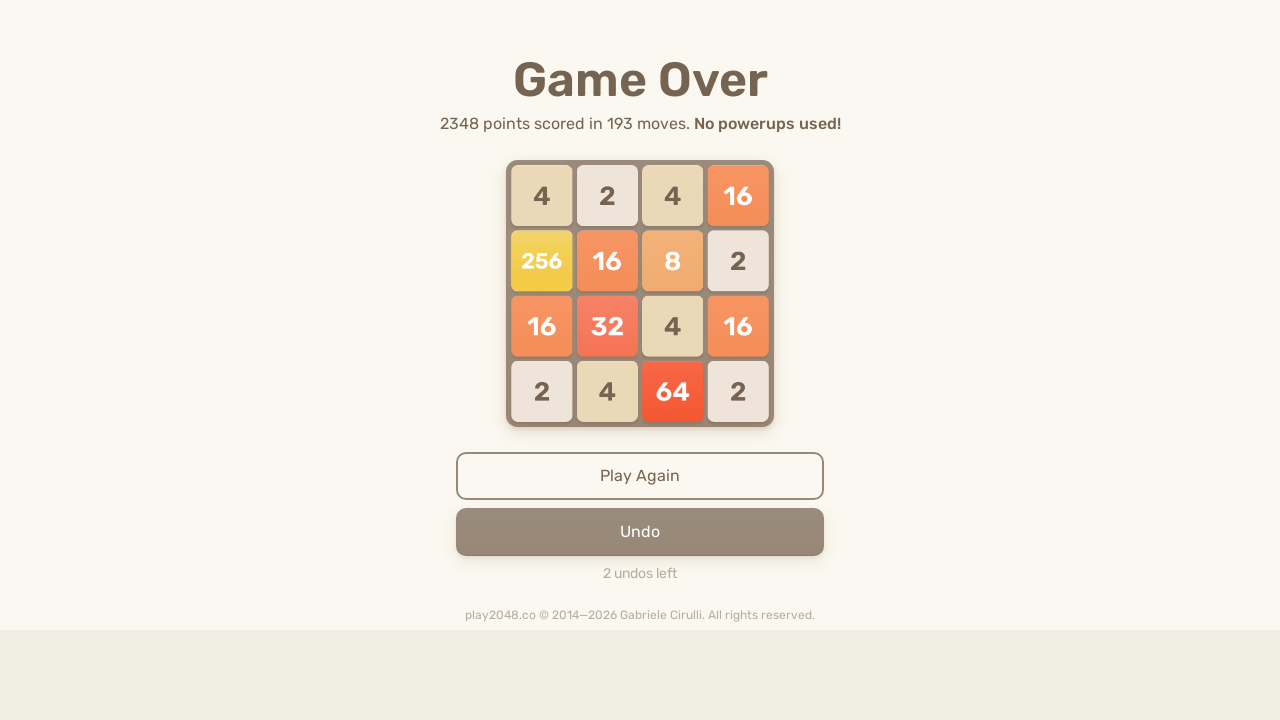

Pressed ArrowRight to move tiles right
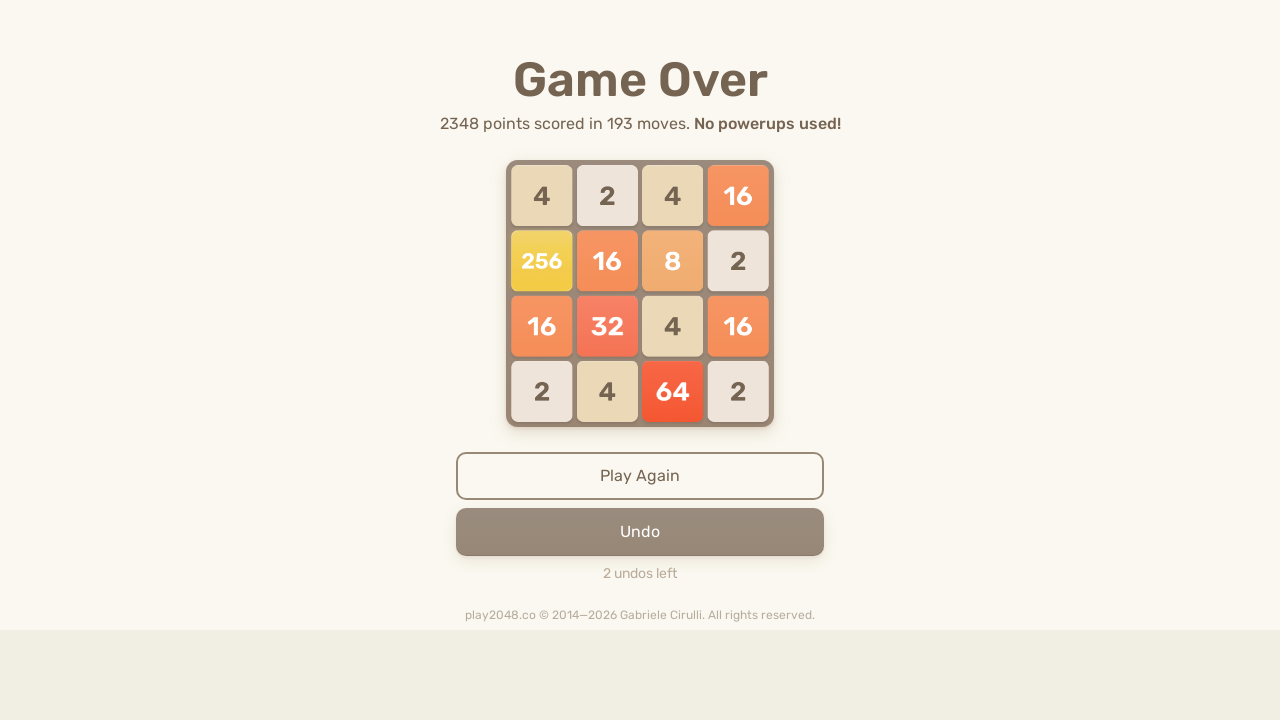

Pressed ArrowDown to move tiles down
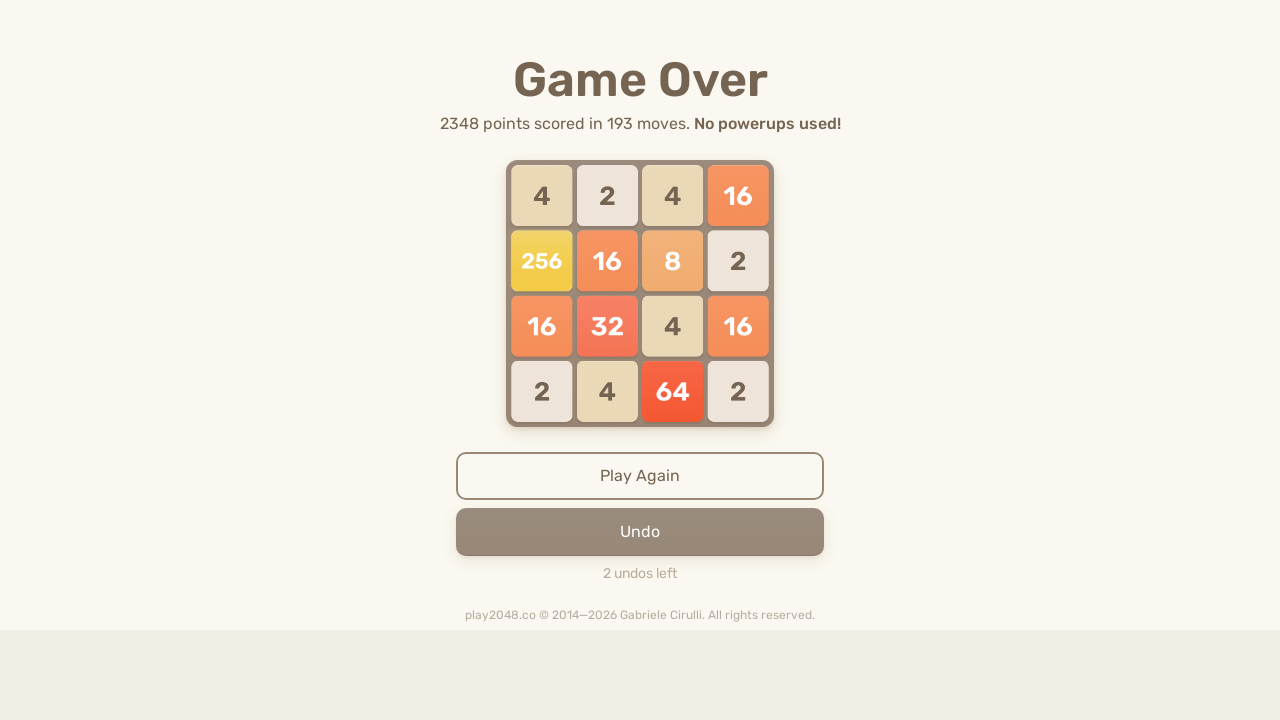

Pressed ArrowLeft to move tiles left
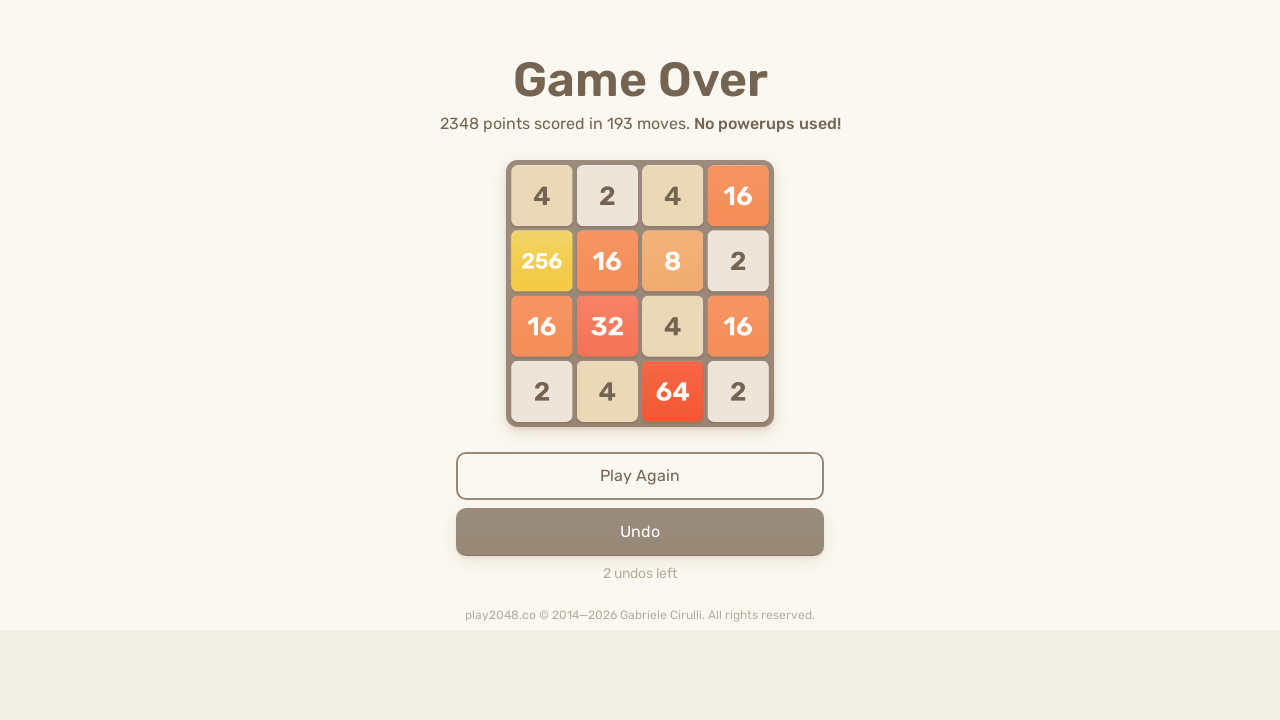

Pressed ArrowUp to move tiles up
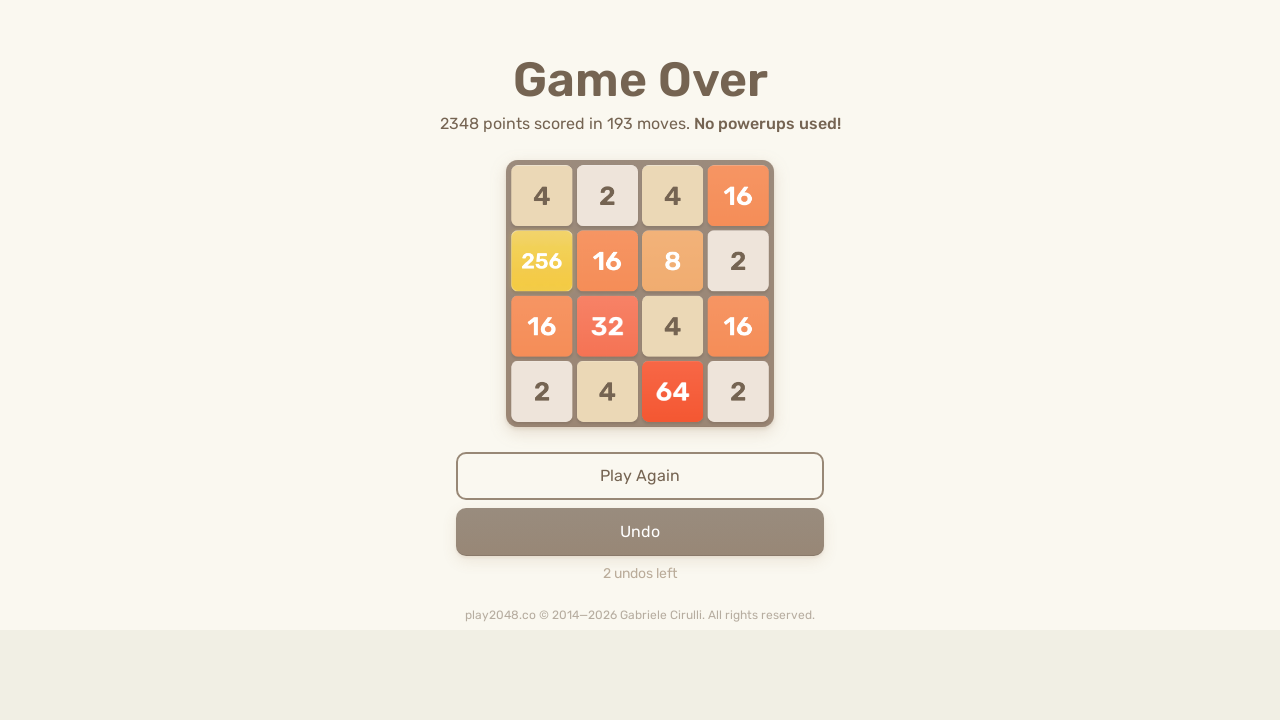

Pressed ArrowRight to move tiles right
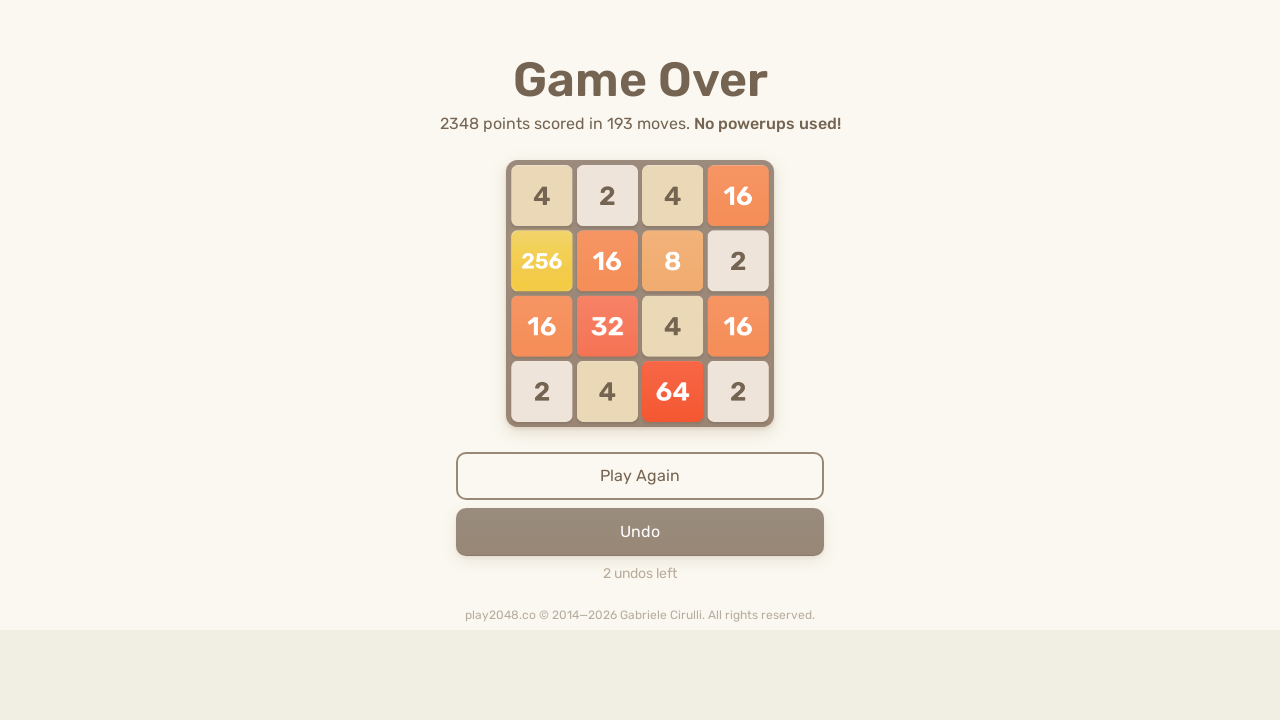

Pressed ArrowDown to move tiles down
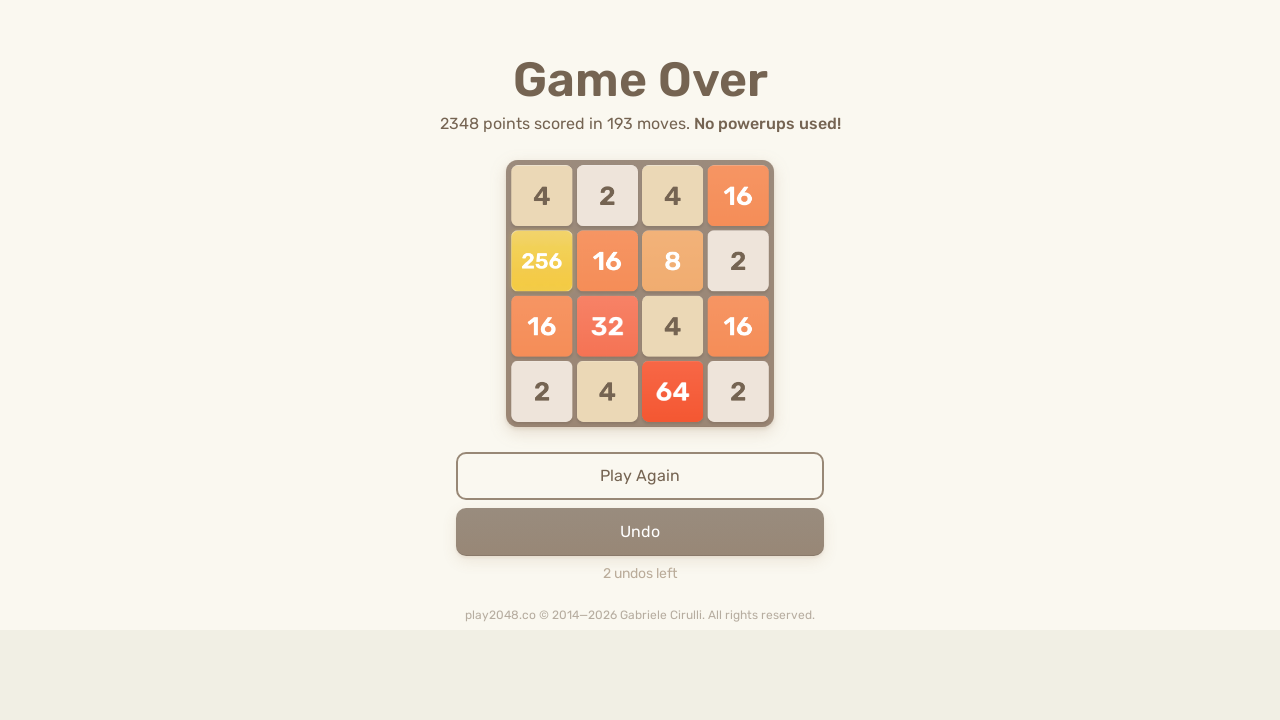

Pressed ArrowLeft to move tiles left
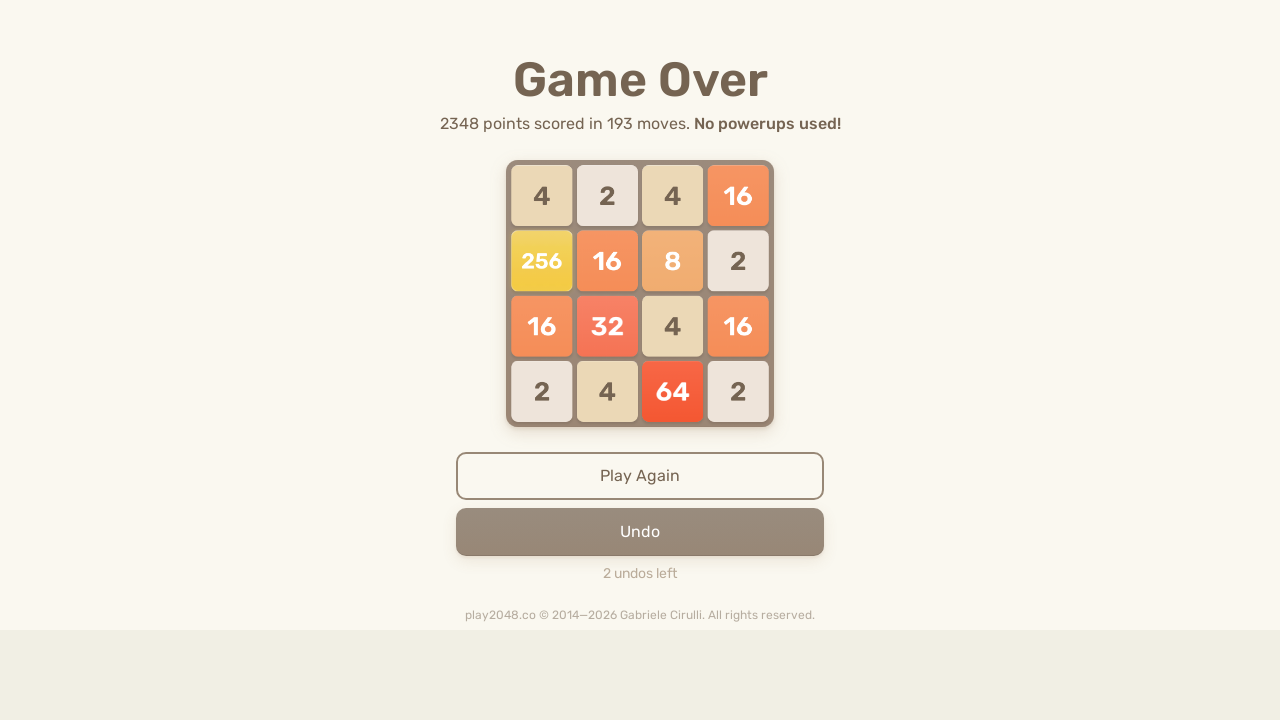

Pressed ArrowUp to move tiles up
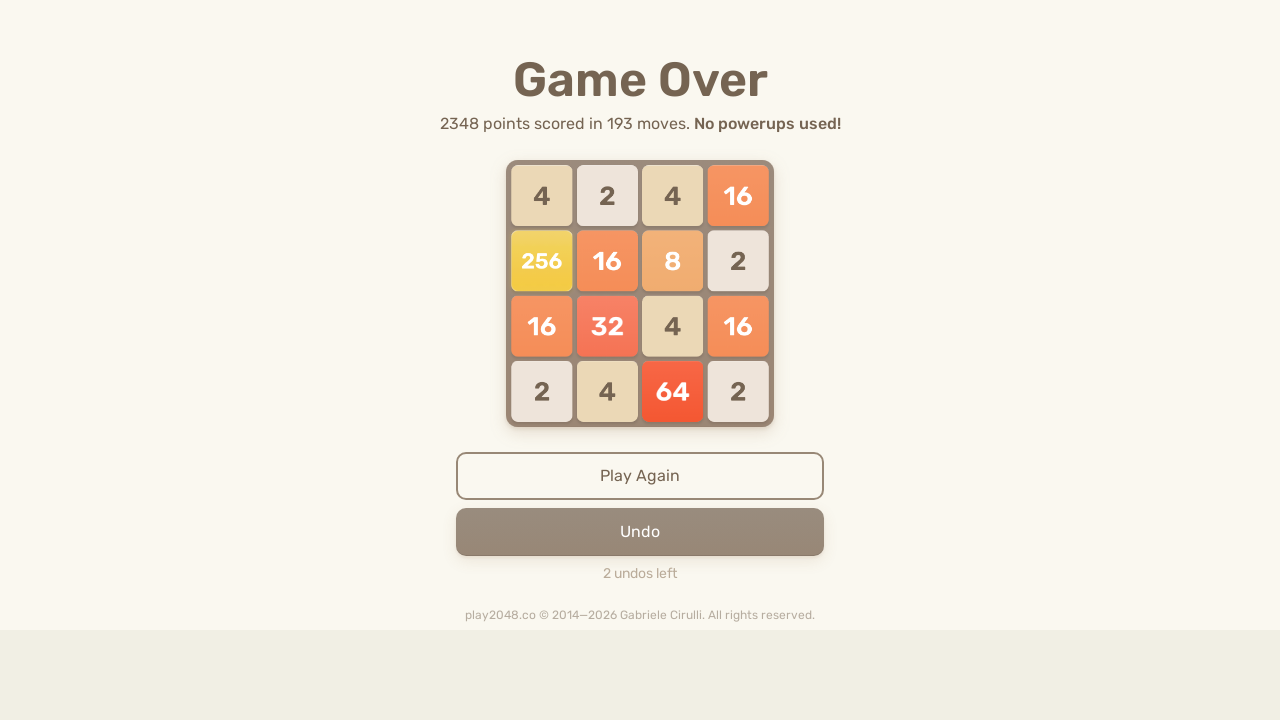

Pressed ArrowRight to move tiles right
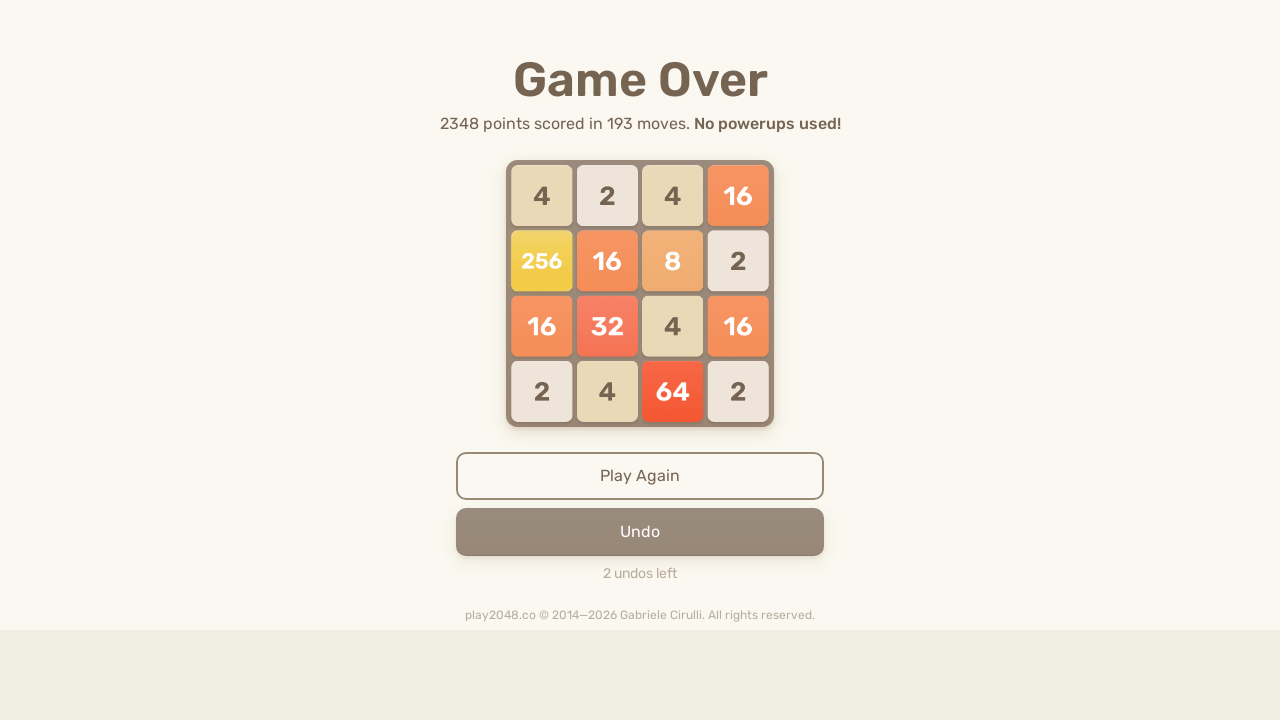

Pressed ArrowDown to move tiles down
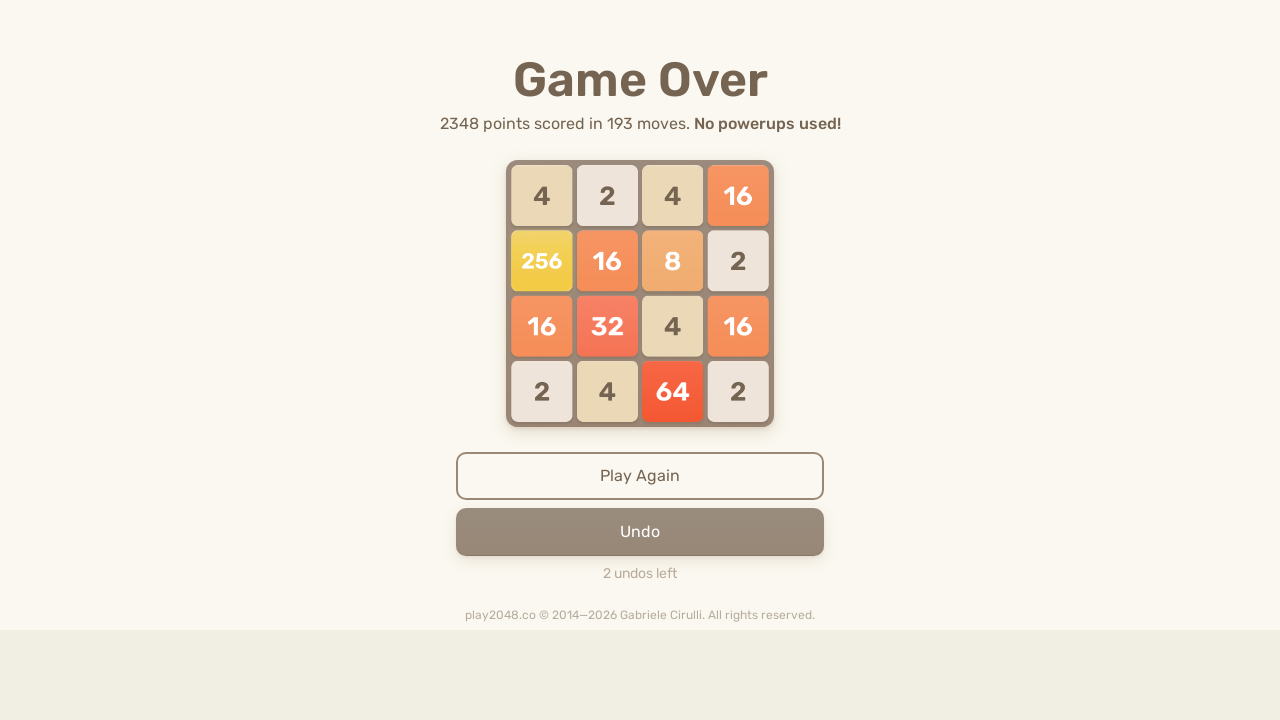

Pressed ArrowLeft to move tiles left
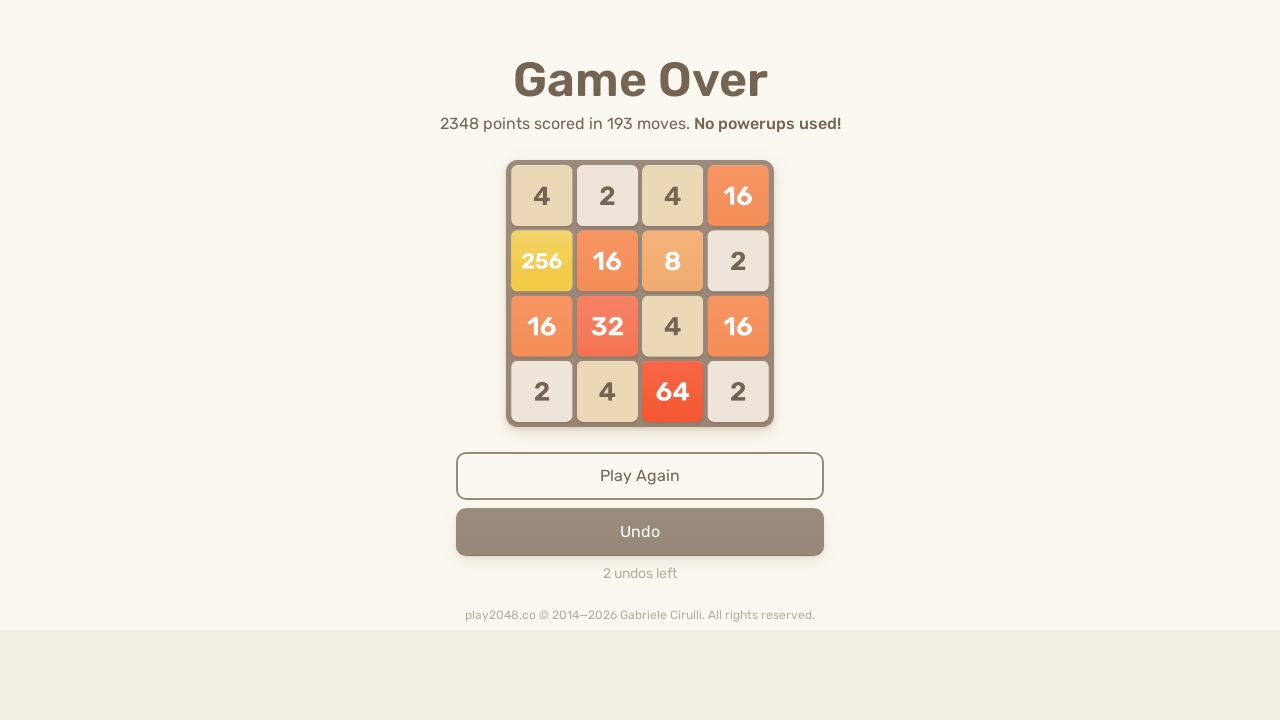

Pressed ArrowUp to move tiles up
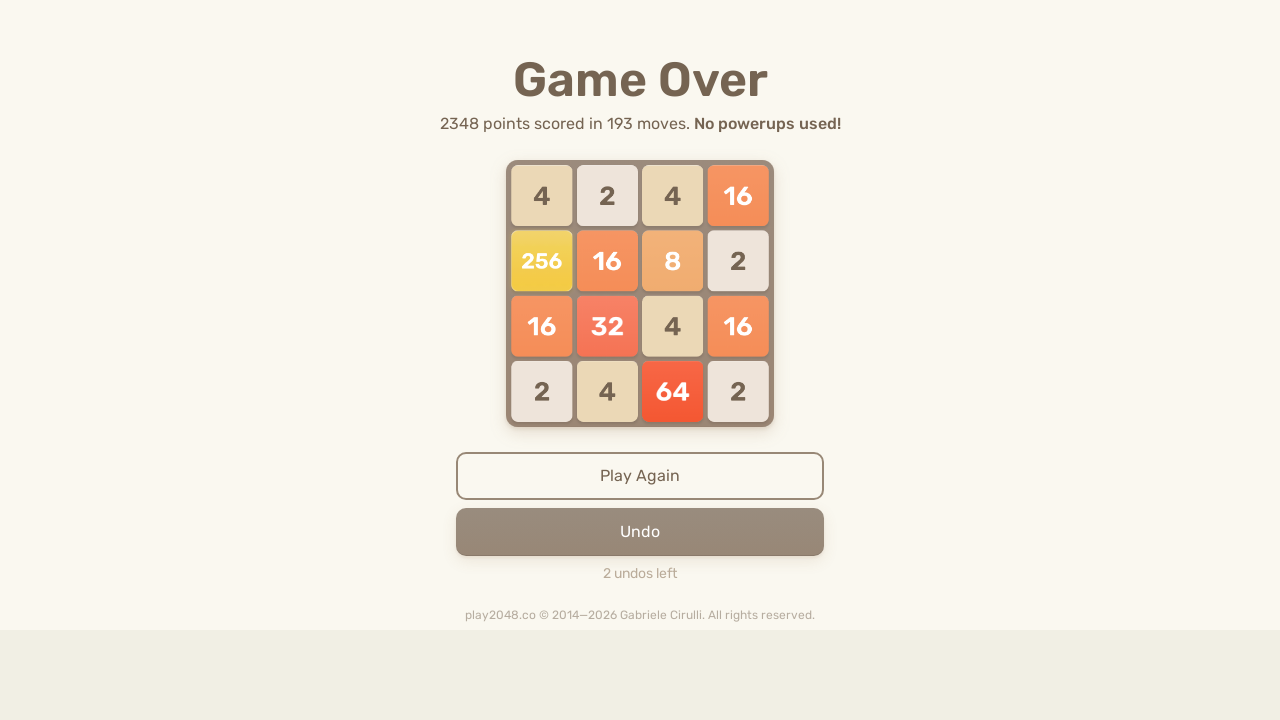

Pressed ArrowRight to move tiles right
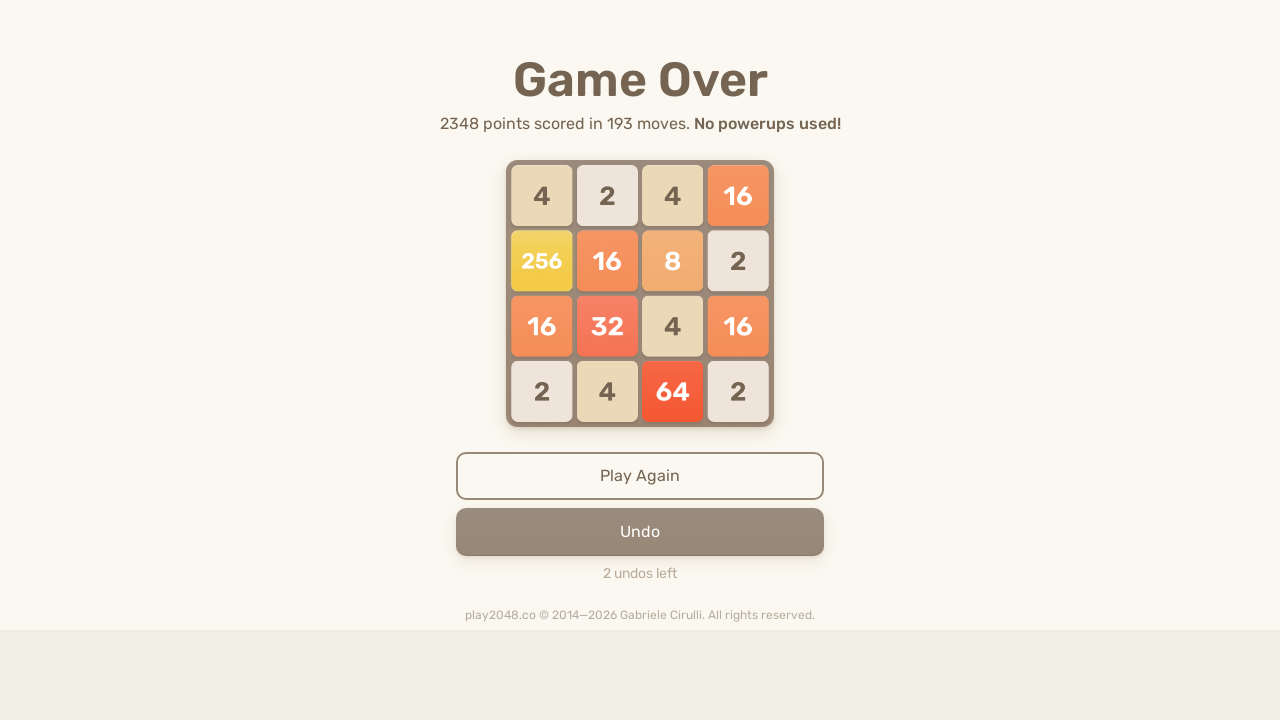

Pressed ArrowDown to move tiles down
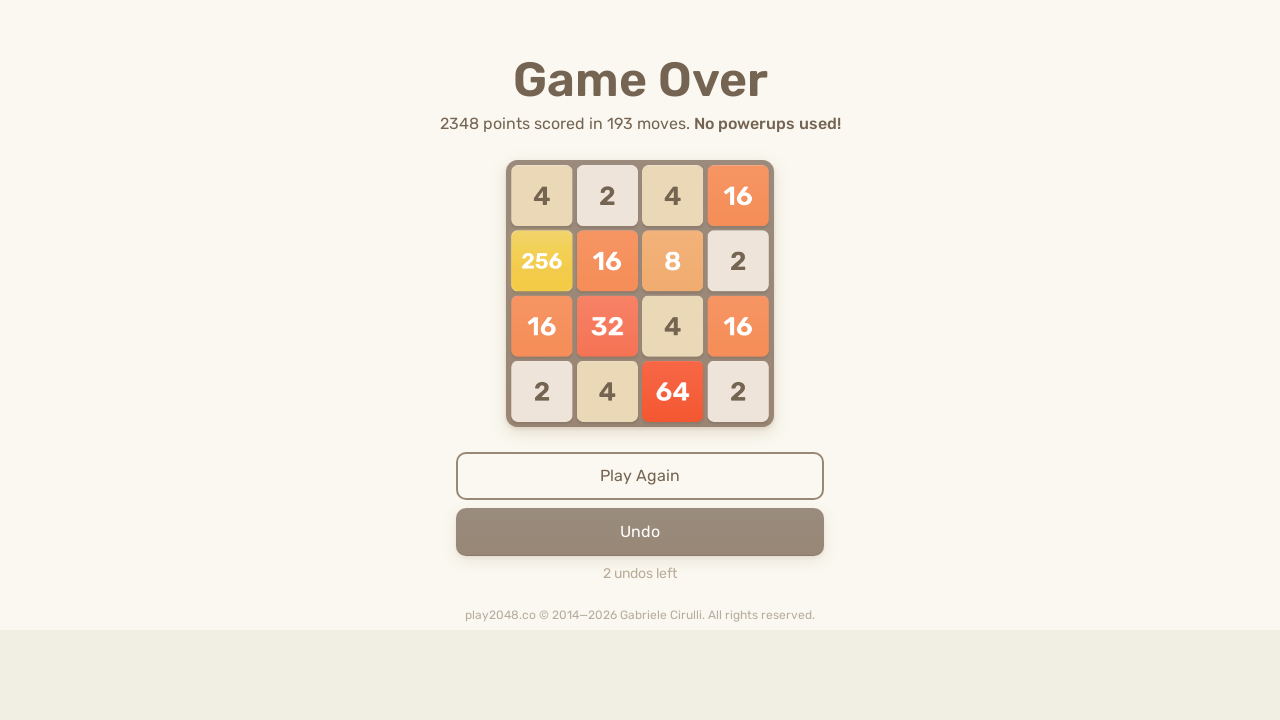

Pressed ArrowLeft to move tiles left
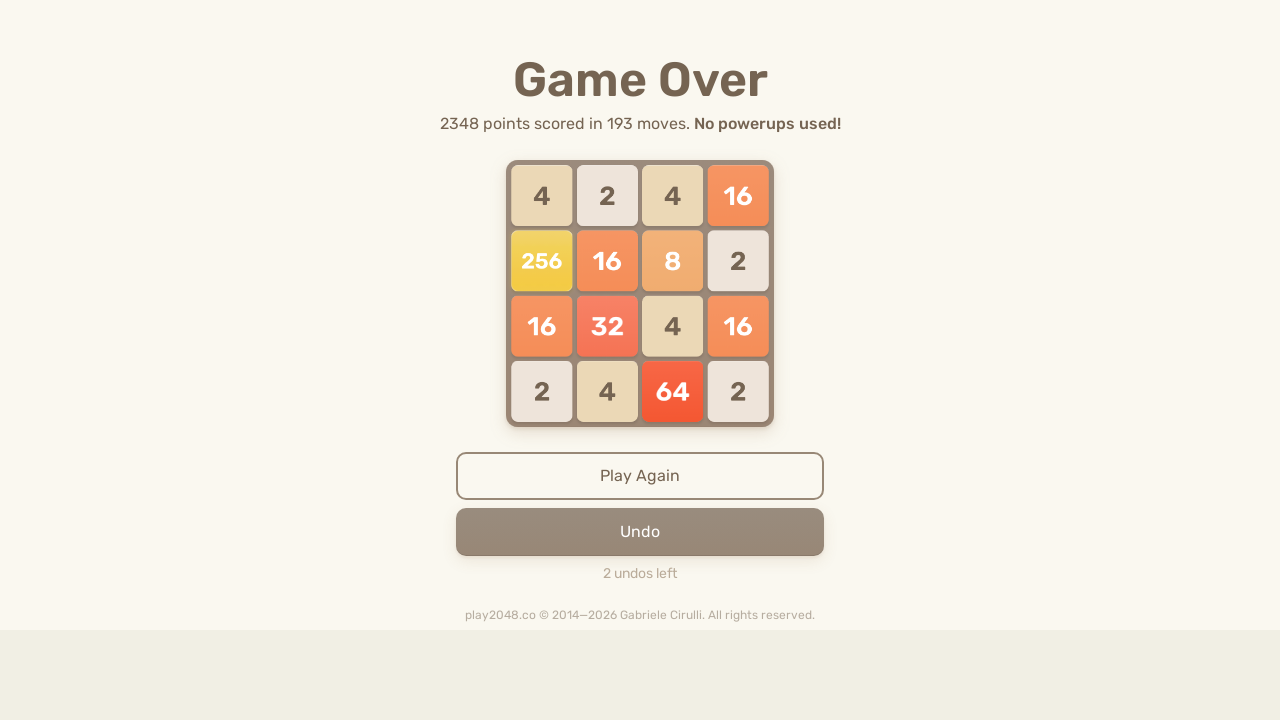

Pressed ArrowUp to move tiles up
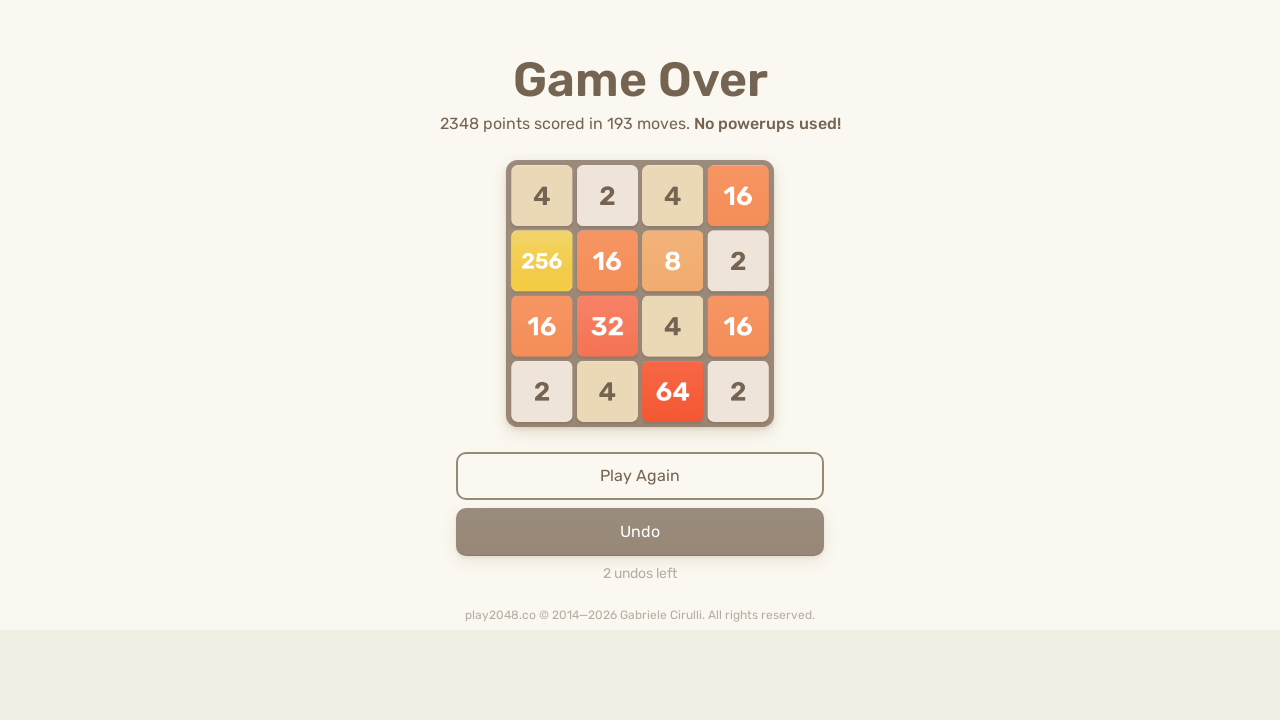

Pressed ArrowRight to move tiles right
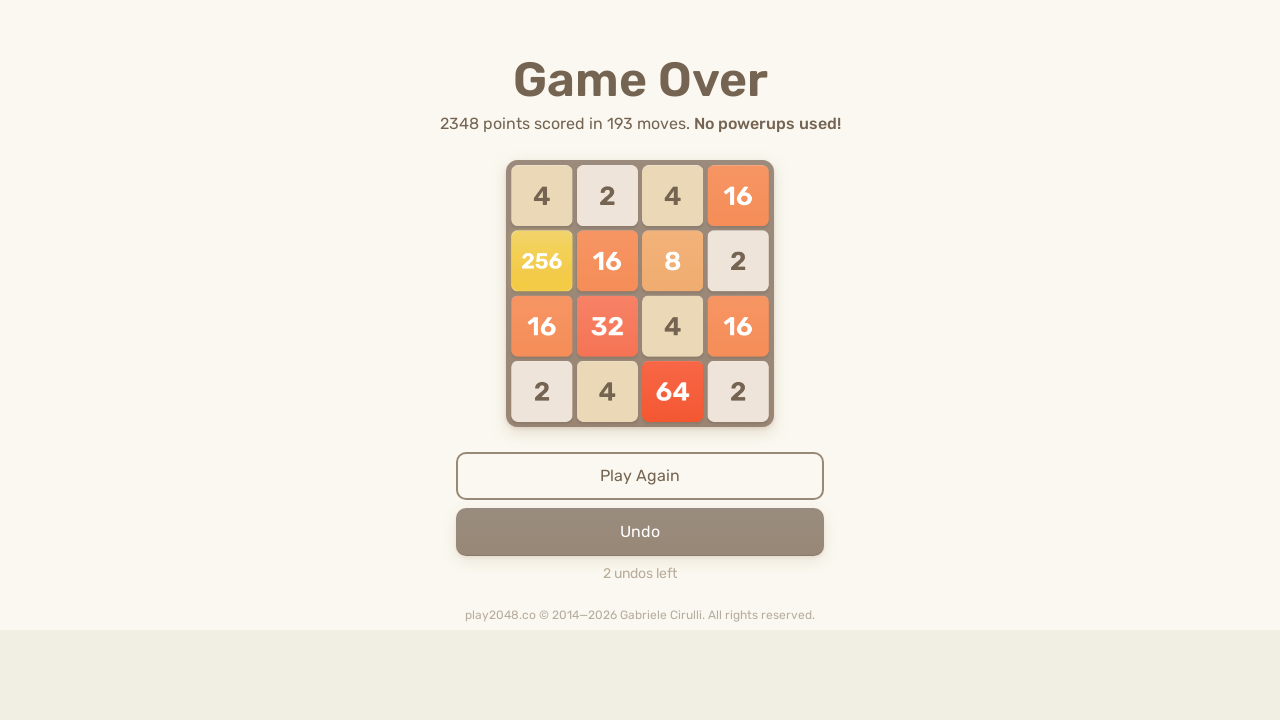

Pressed ArrowDown to move tiles down
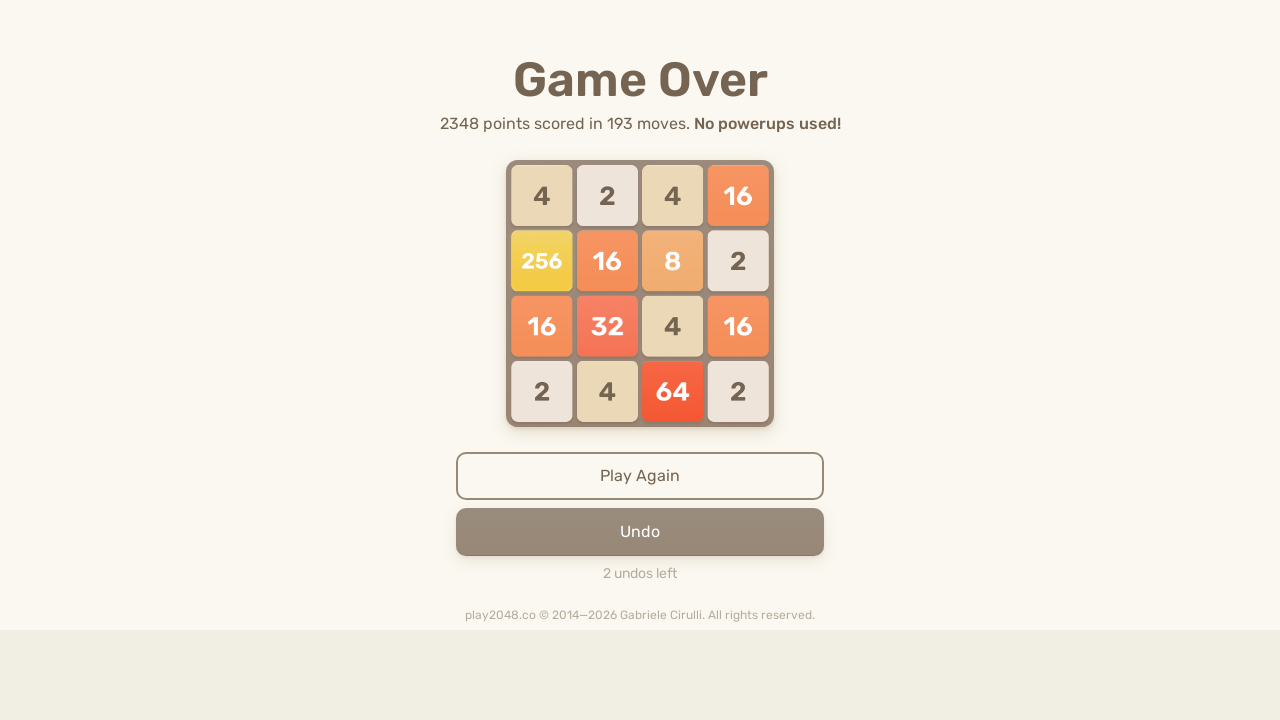

Pressed ArrowLeft to move tiles left
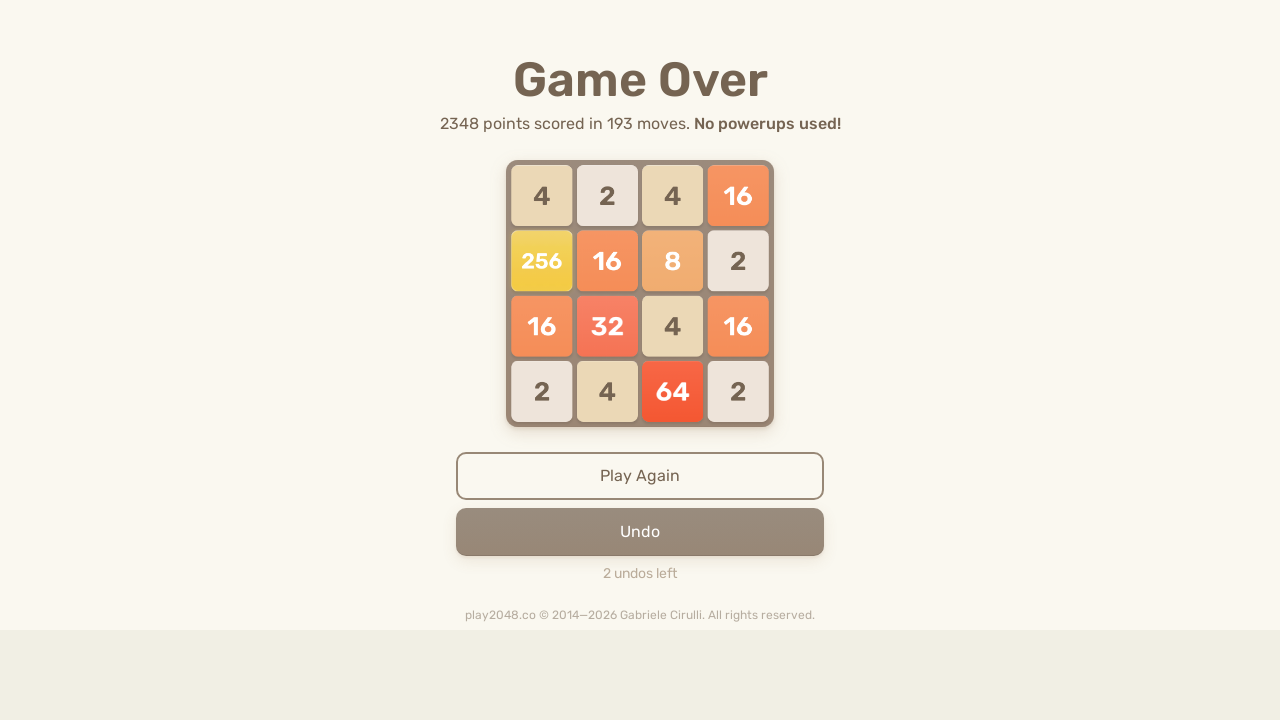

Pressed ArrowUp to move tiles up
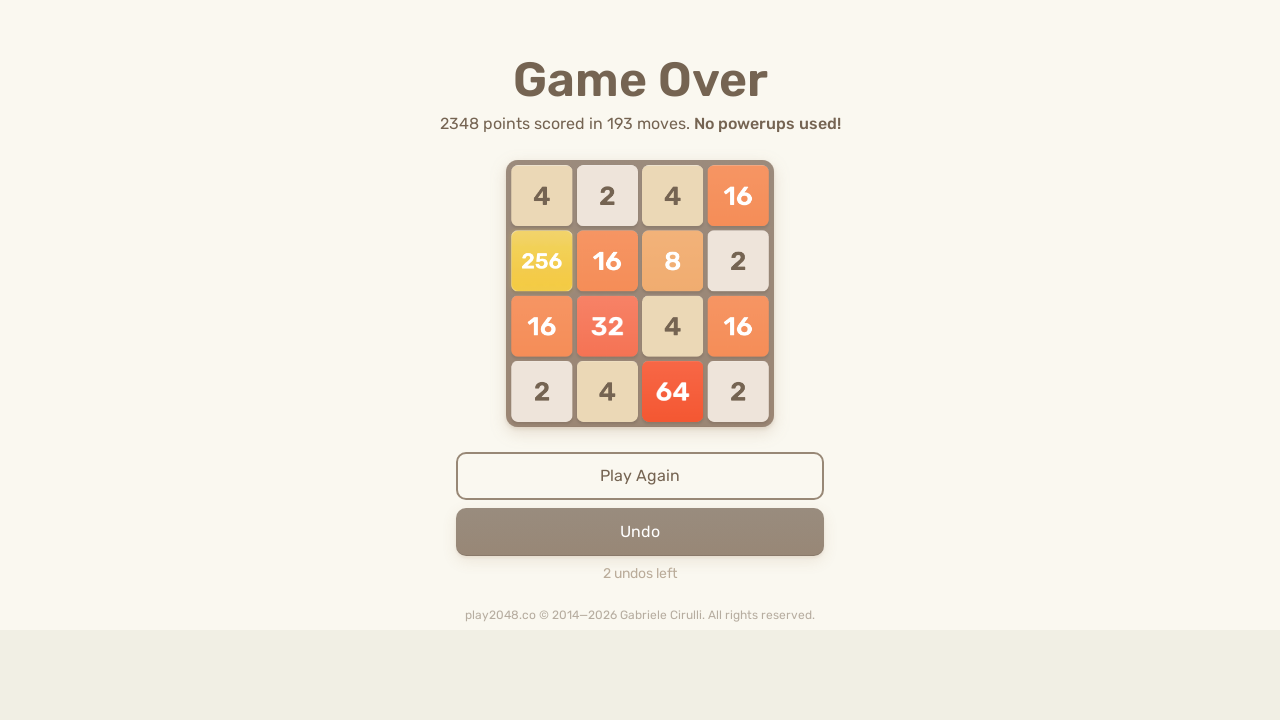

Pressed ArrowRight to move tiles right
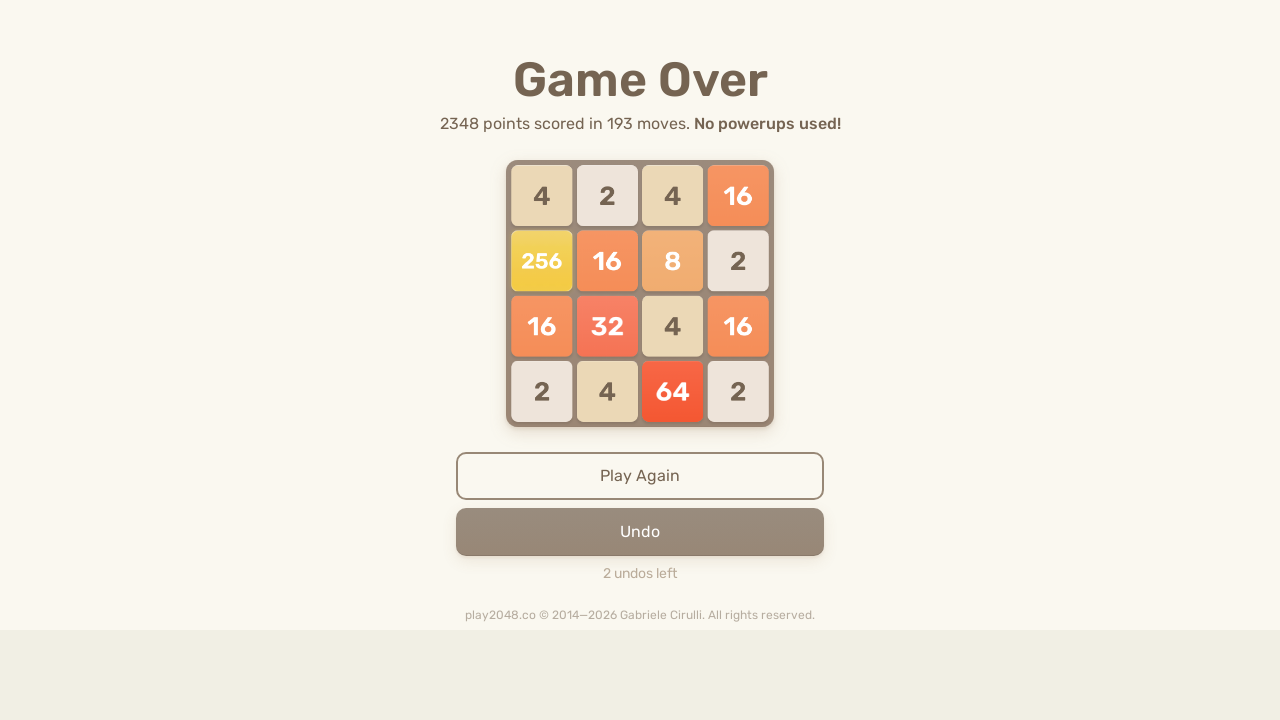

Pressed ArrowDown to move tiles down
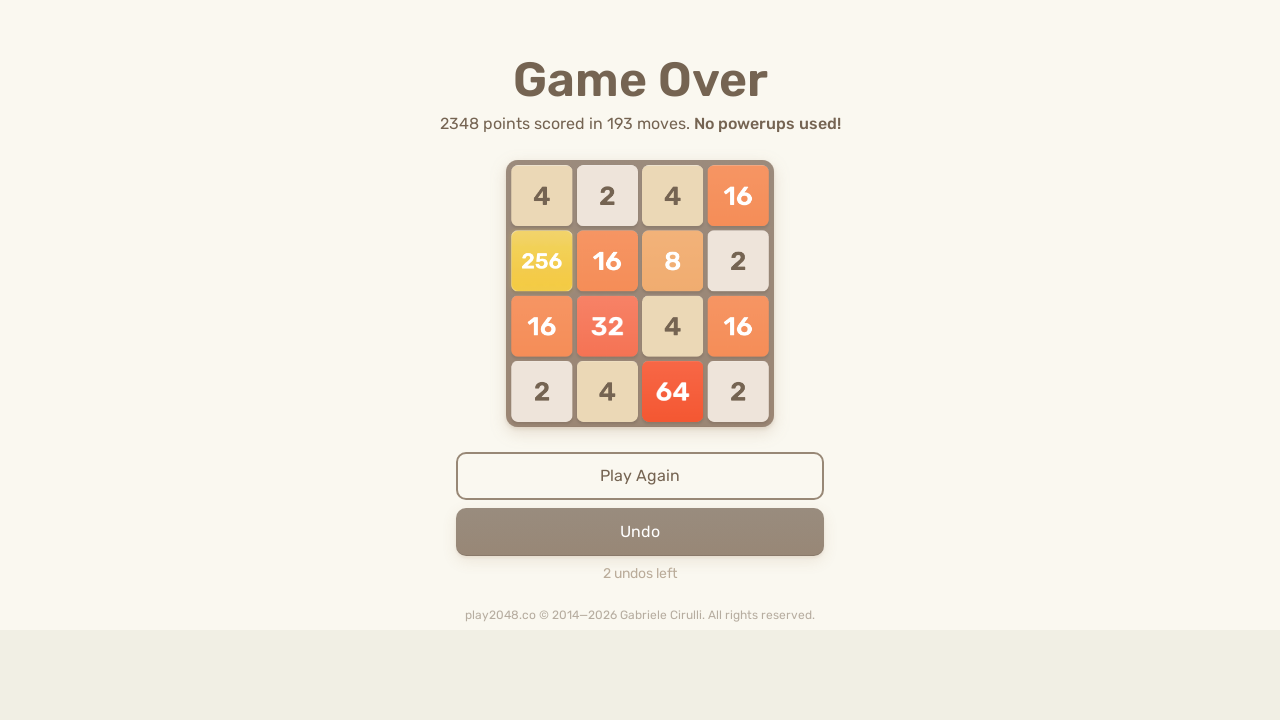

Pressed ArrowLeft to move tiles left
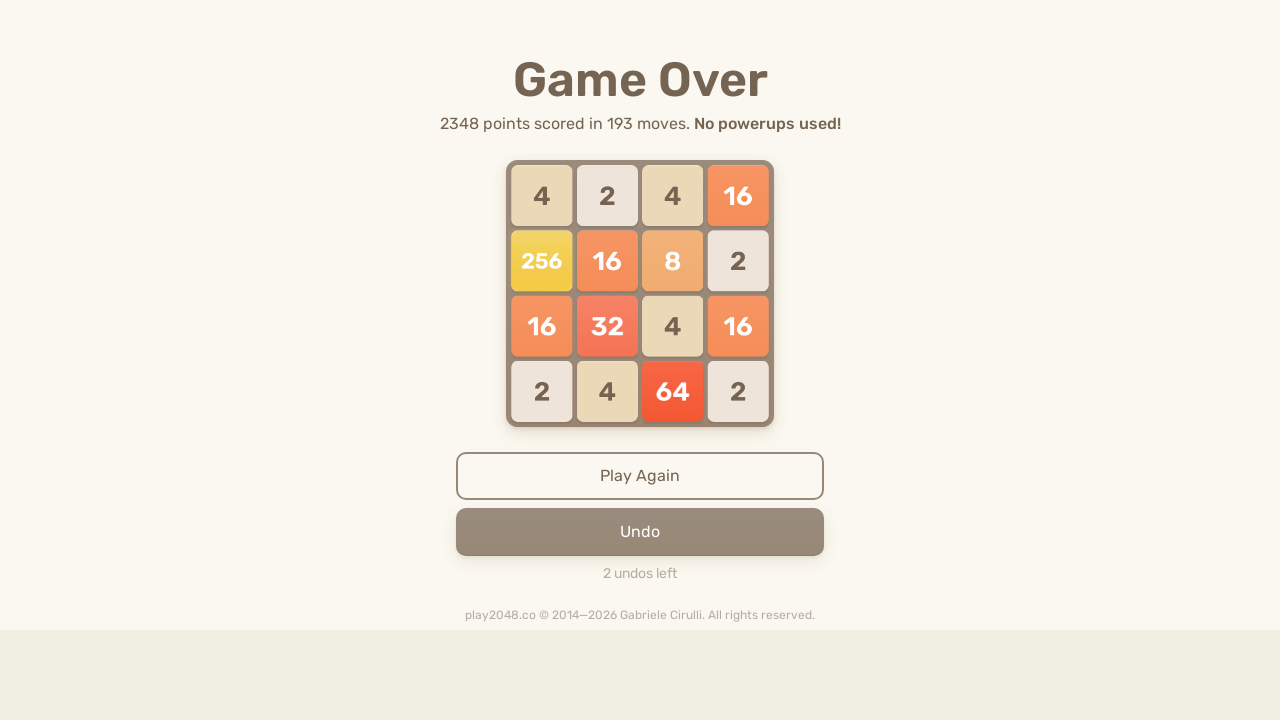

Pressed ArrowUp to move tiles up
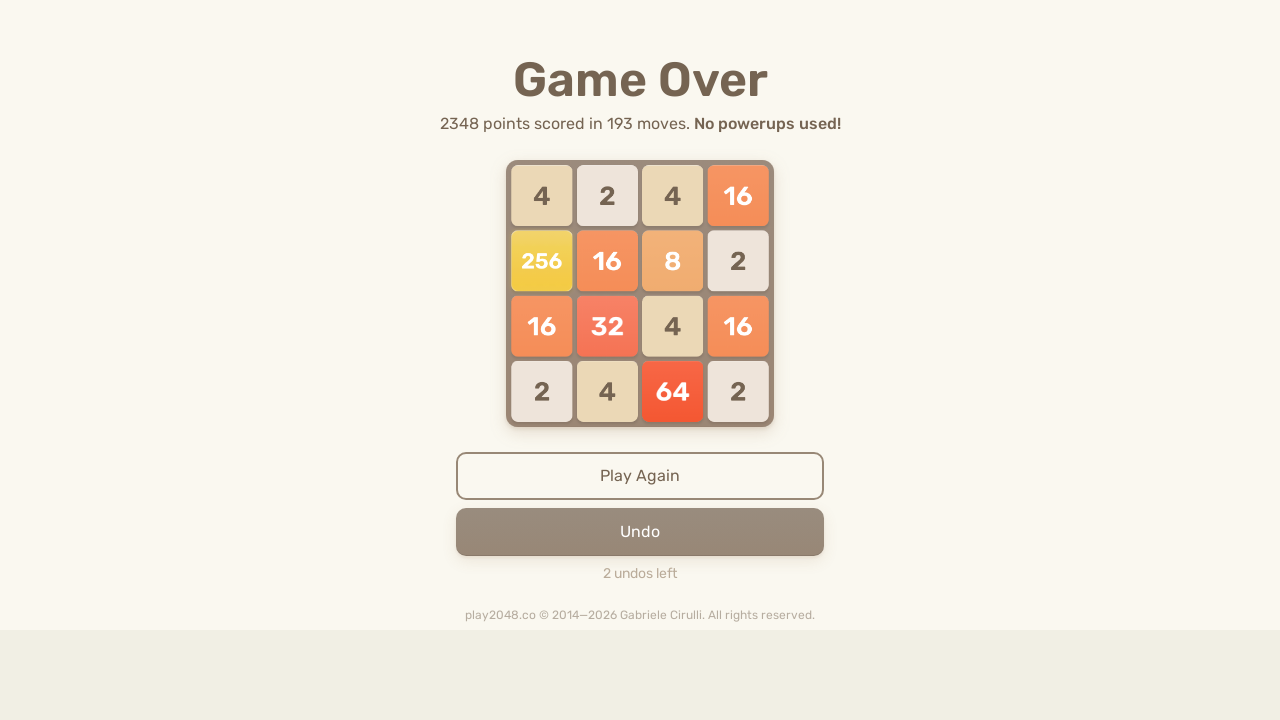

Pressed ArrowRight to move tiles right
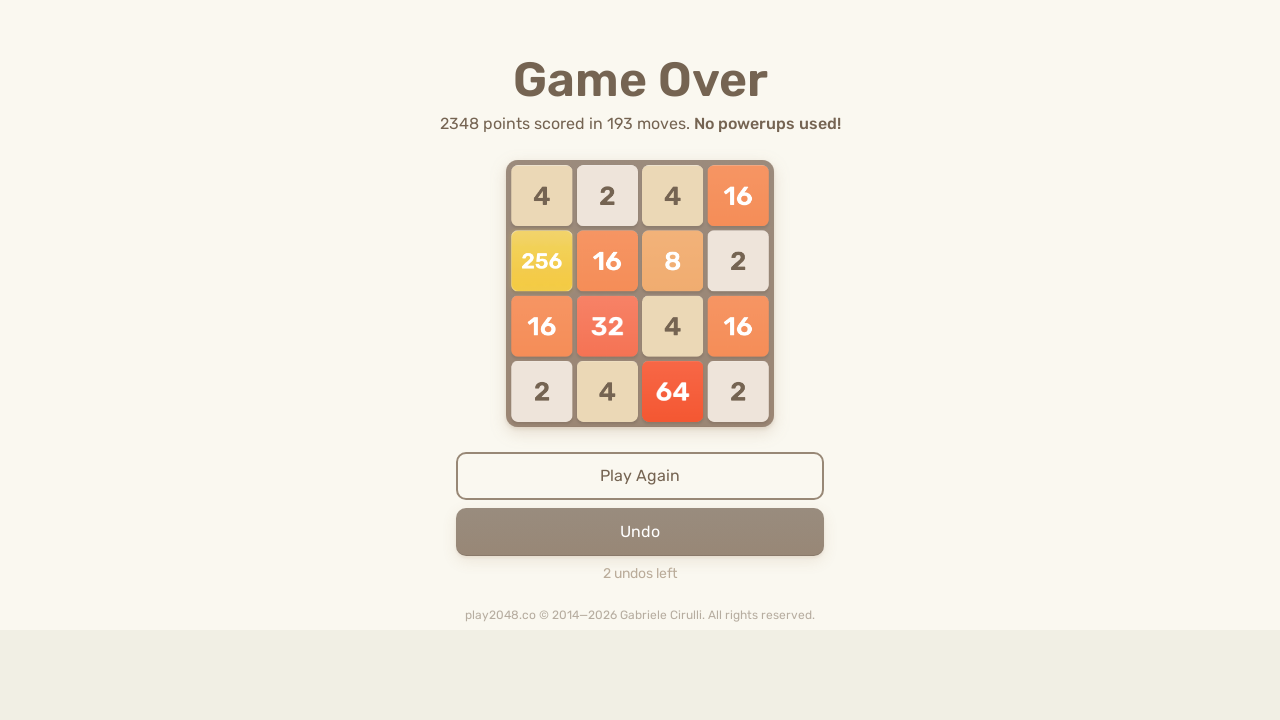

Pressed ArrowDown to move tiles down
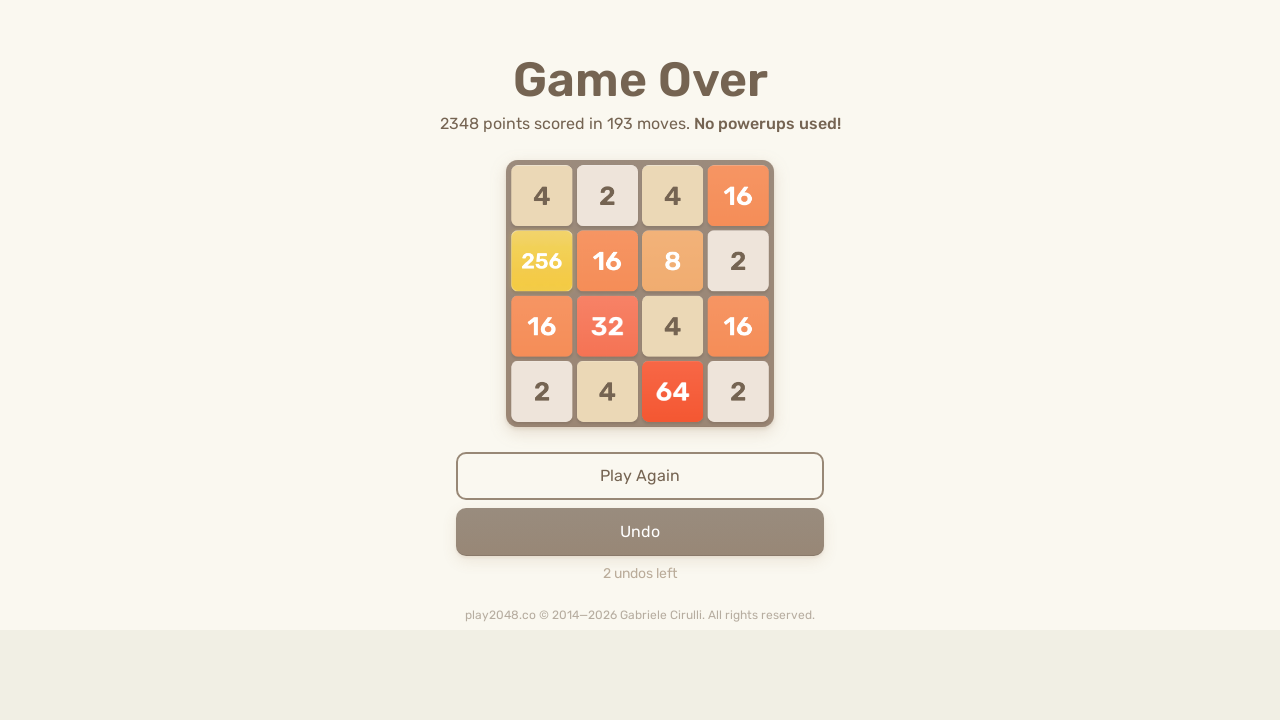

Pressed ArrowLeft to move tiles left
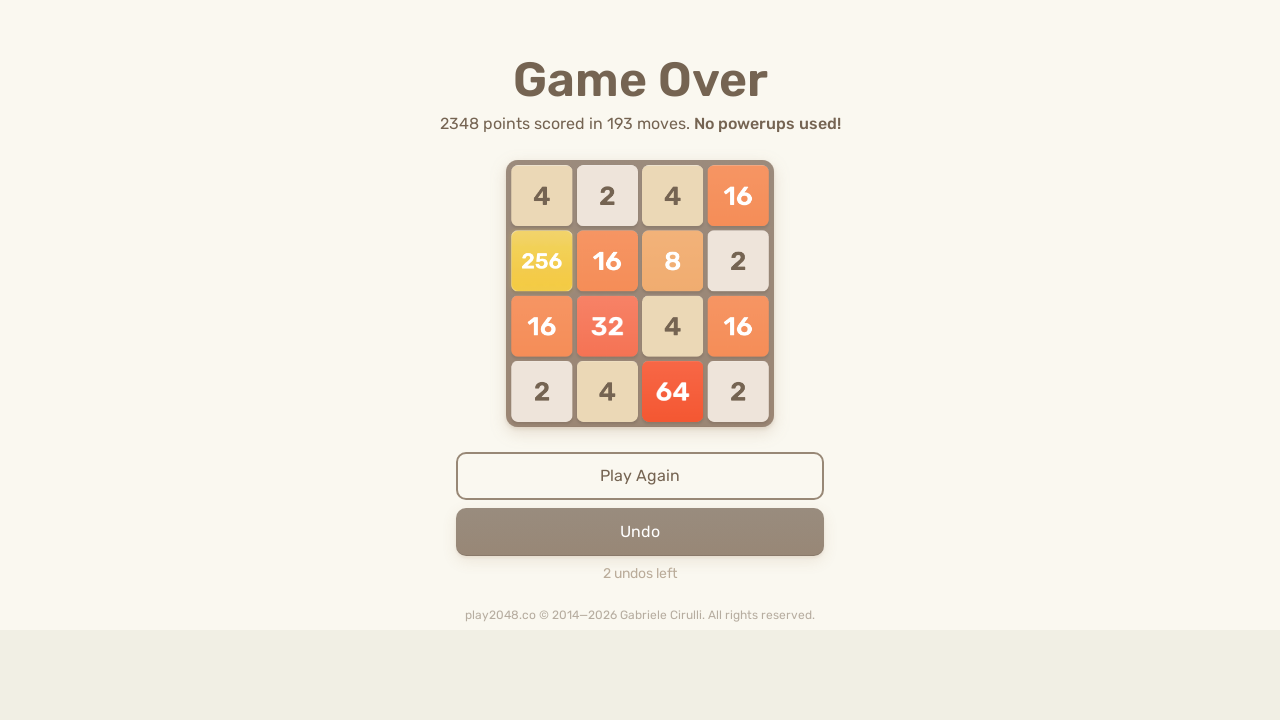

Pressed ArrowUp to move tiles up
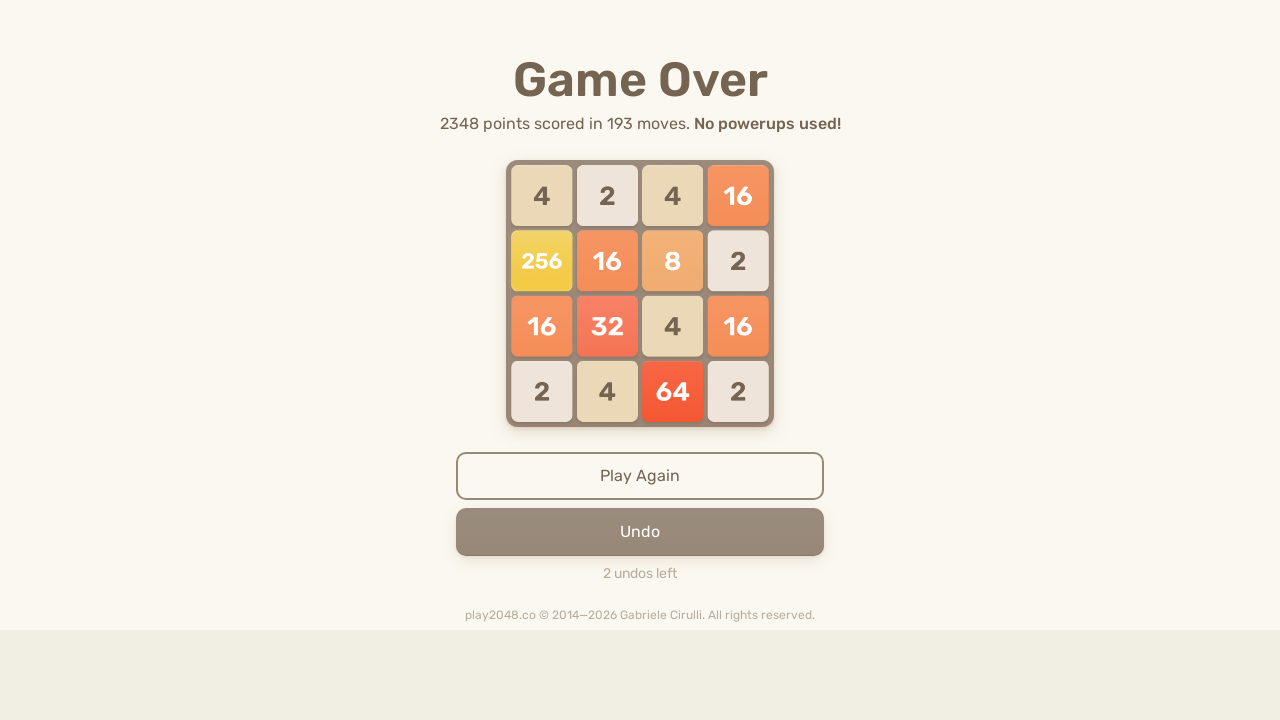

Pressed ArrowRight to move tiles right
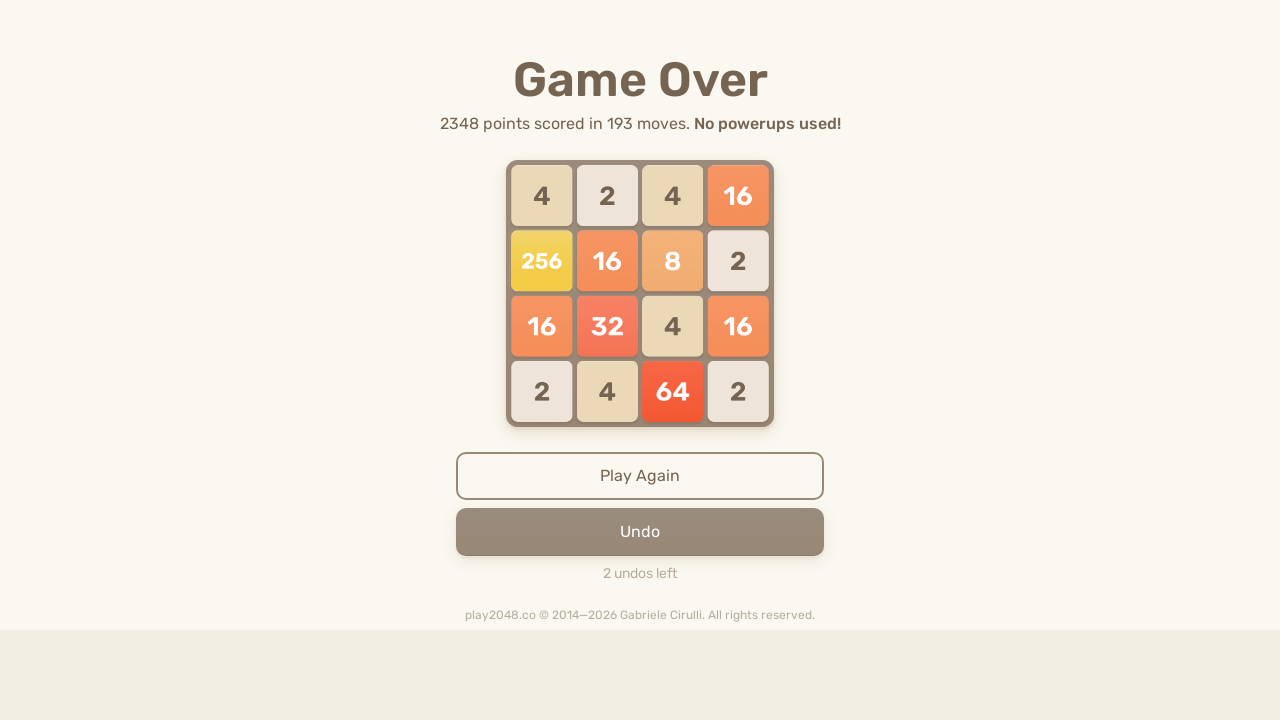

Pressed ArrowDown to move tiles down
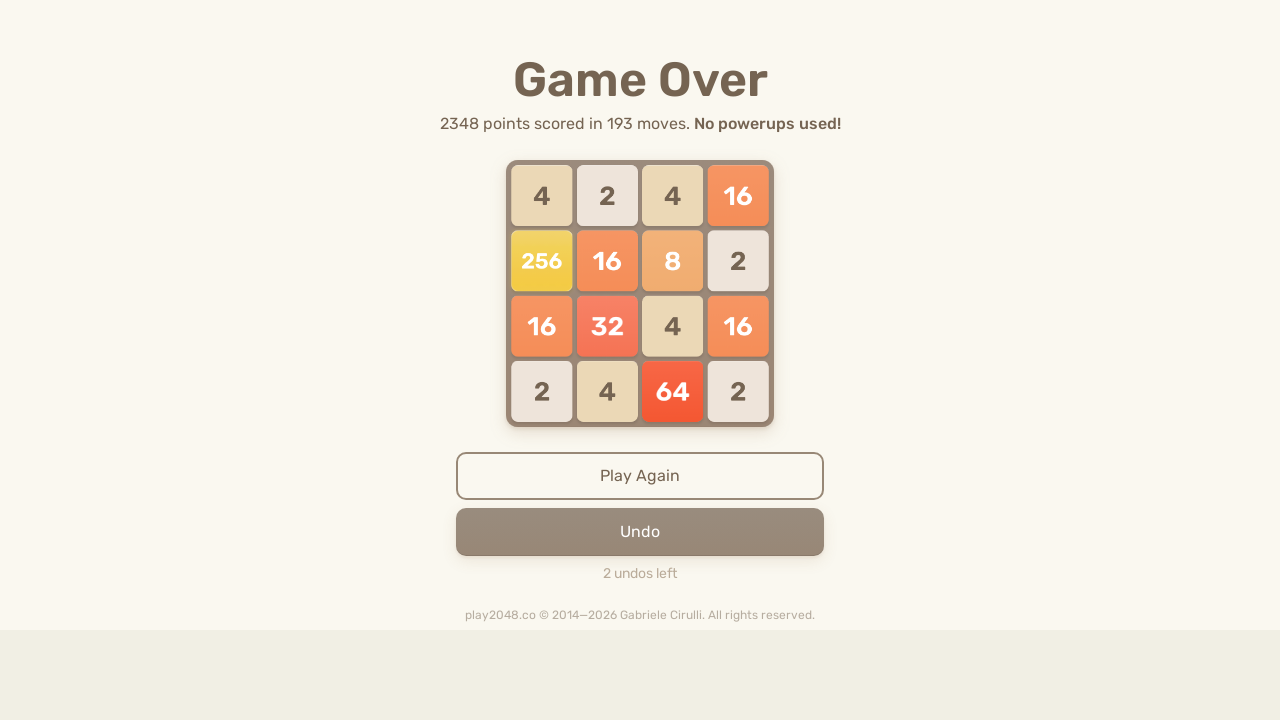

Pressed ArrowLeft to move tiles left
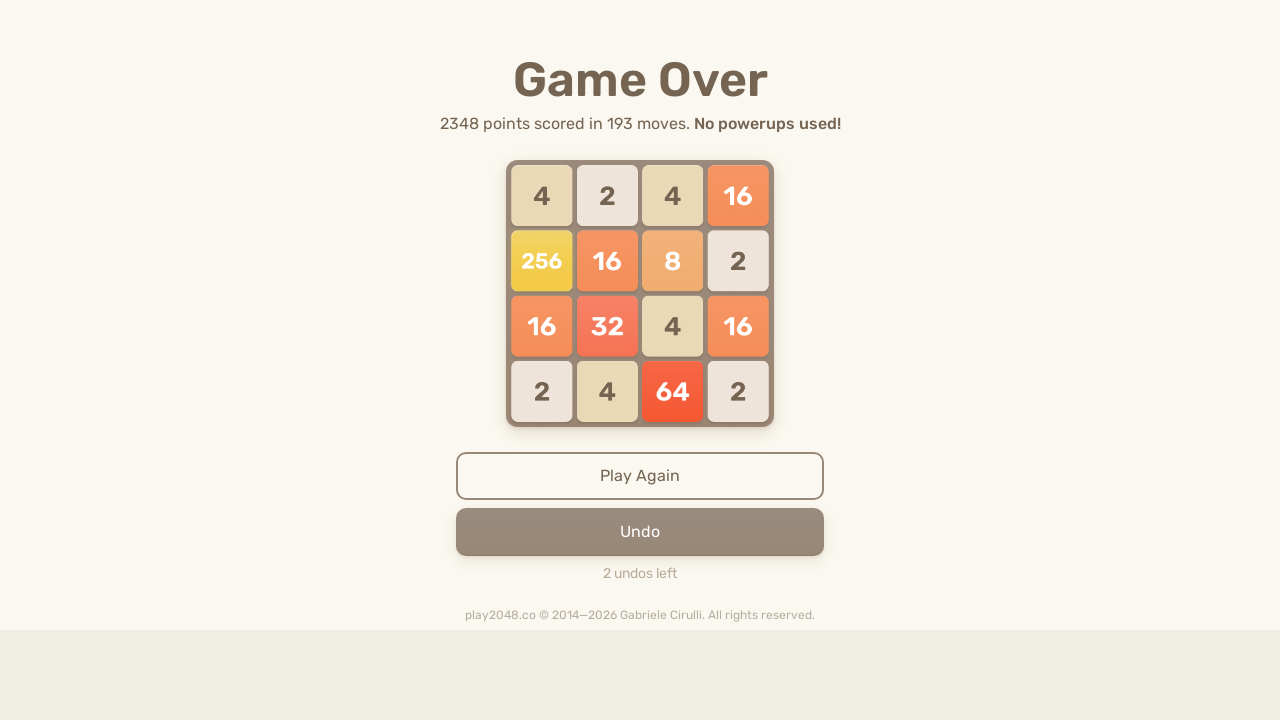

Pressed ArrowUp to move tiles up
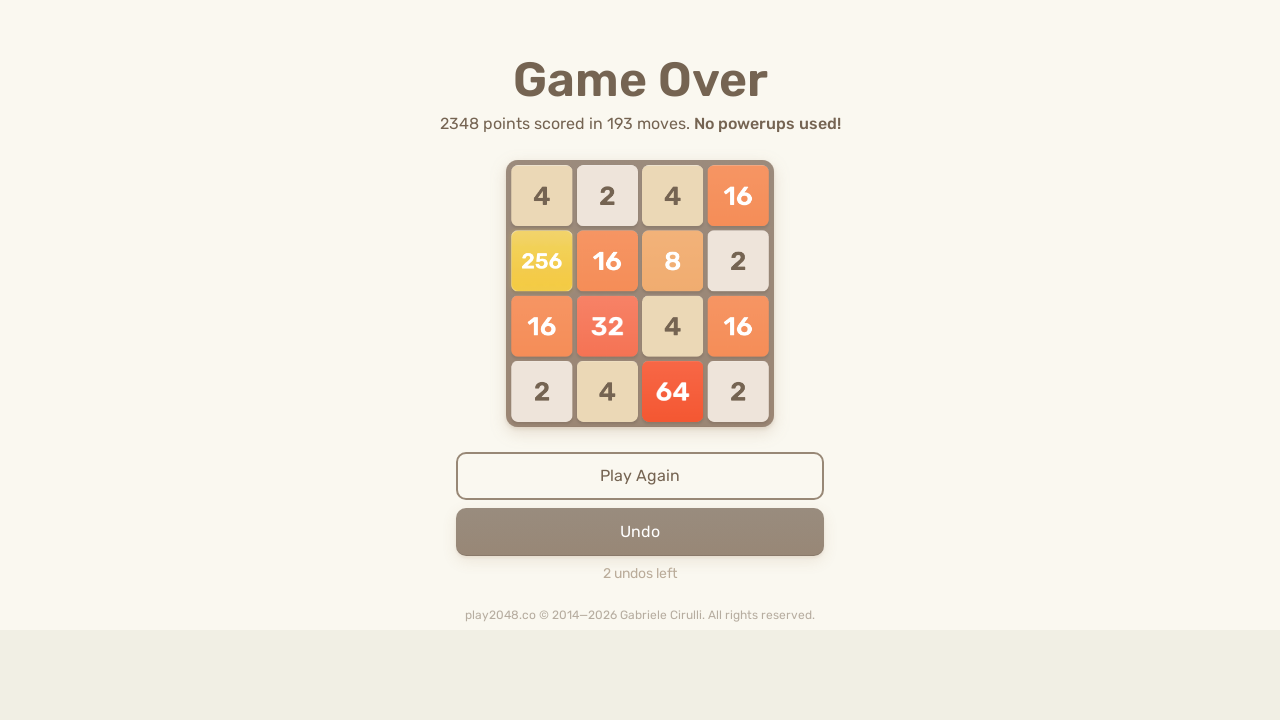

Pressed ArrowRight to move tiles right
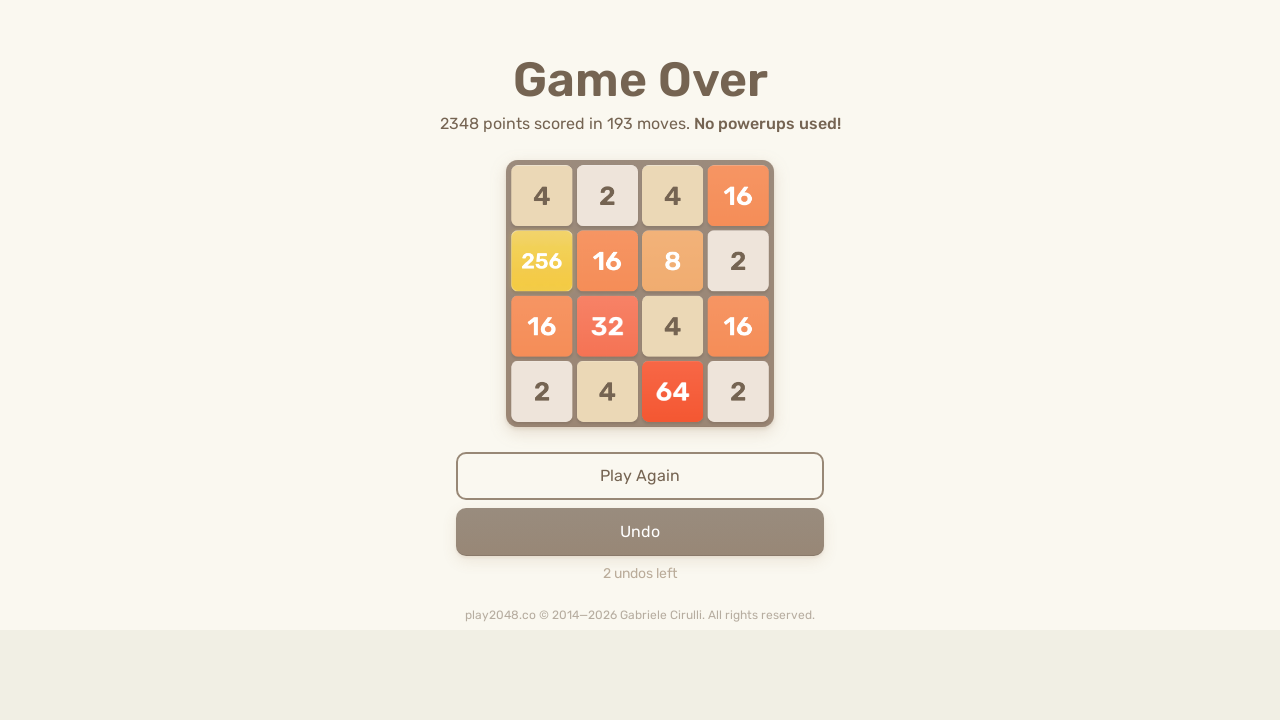

Pressed ArrowDown to move tiles down
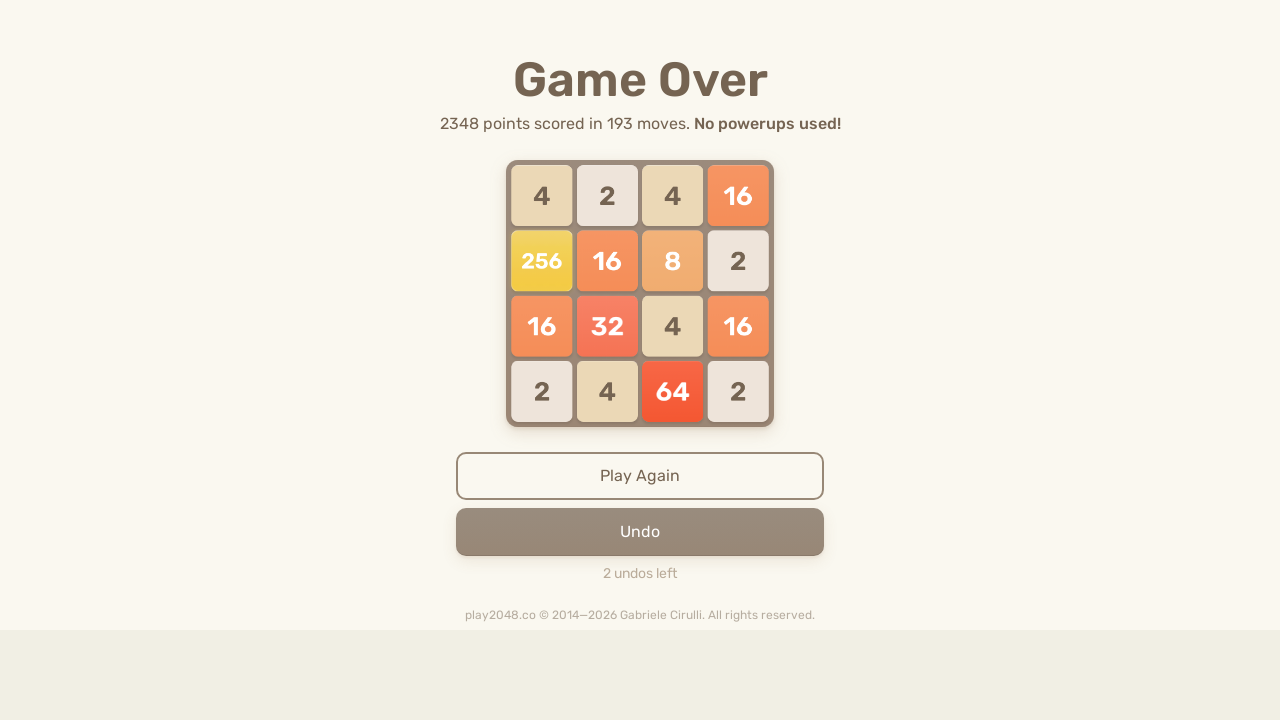

Pressed ArrowLeft to move tiles left
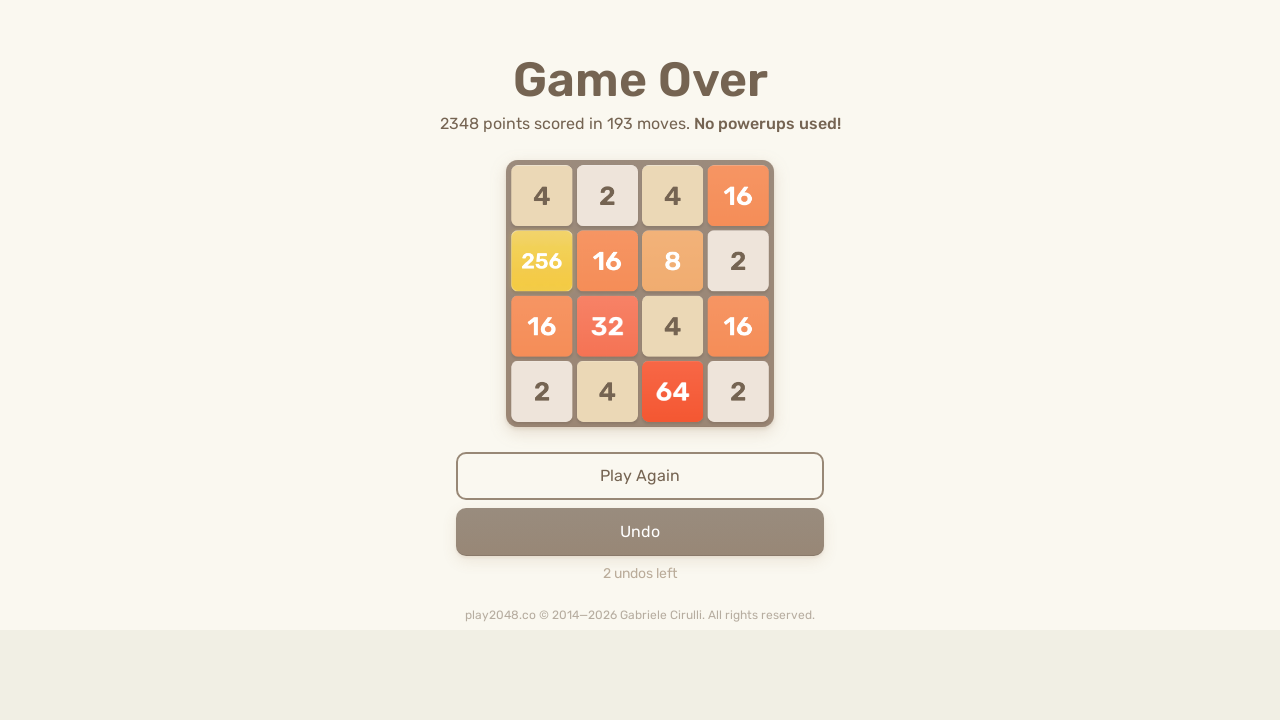

Pressed ArrowUp to move tiles up
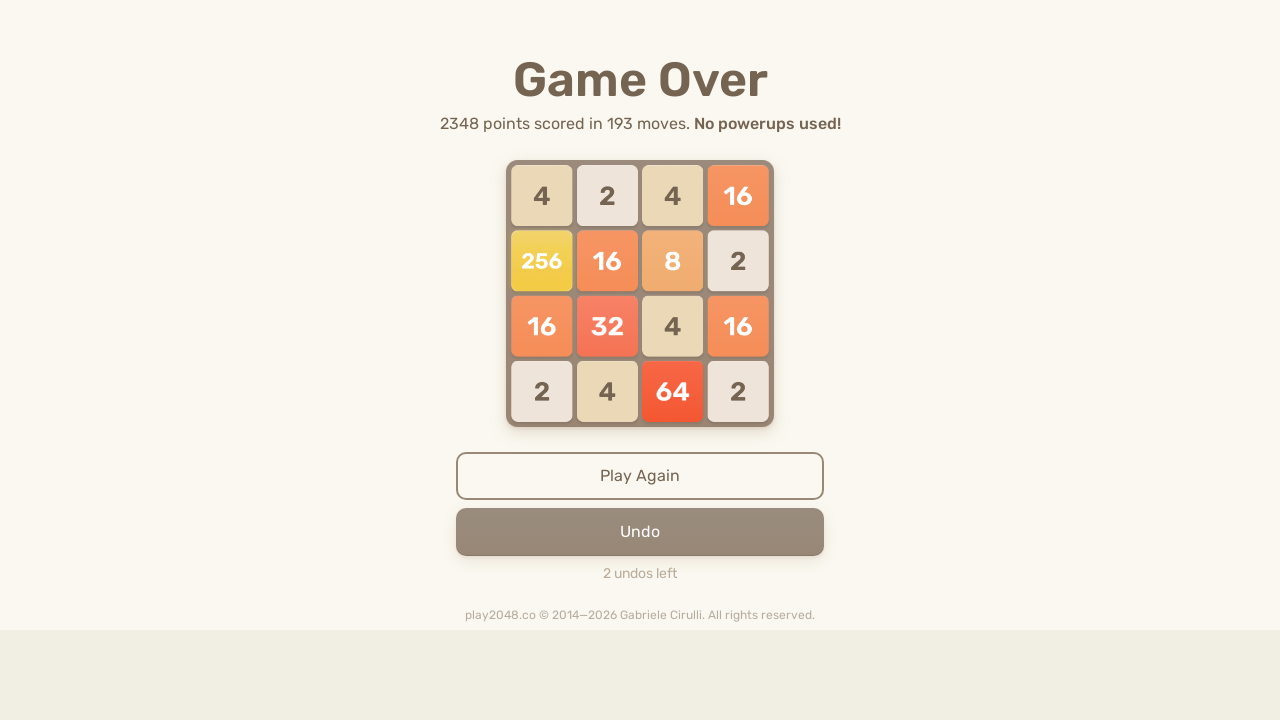

Pressed ArrowRight to move tiles right
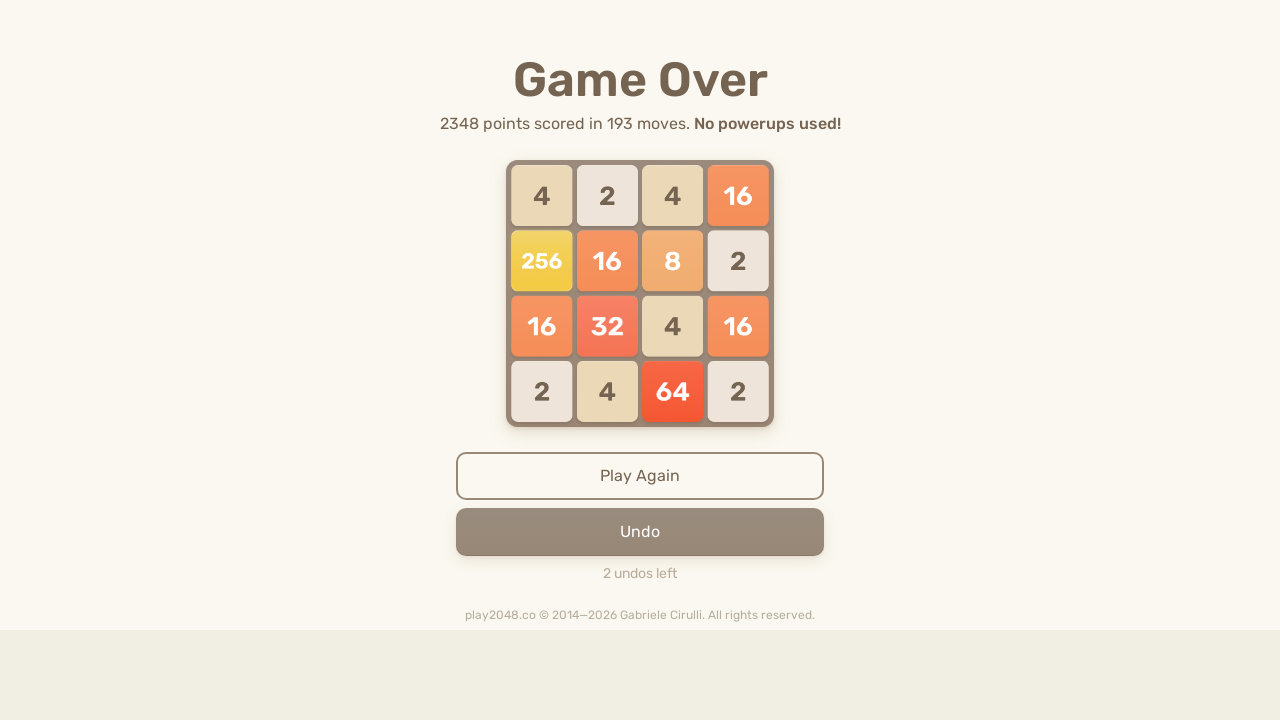

Pressed ArrowDown to move tiles down
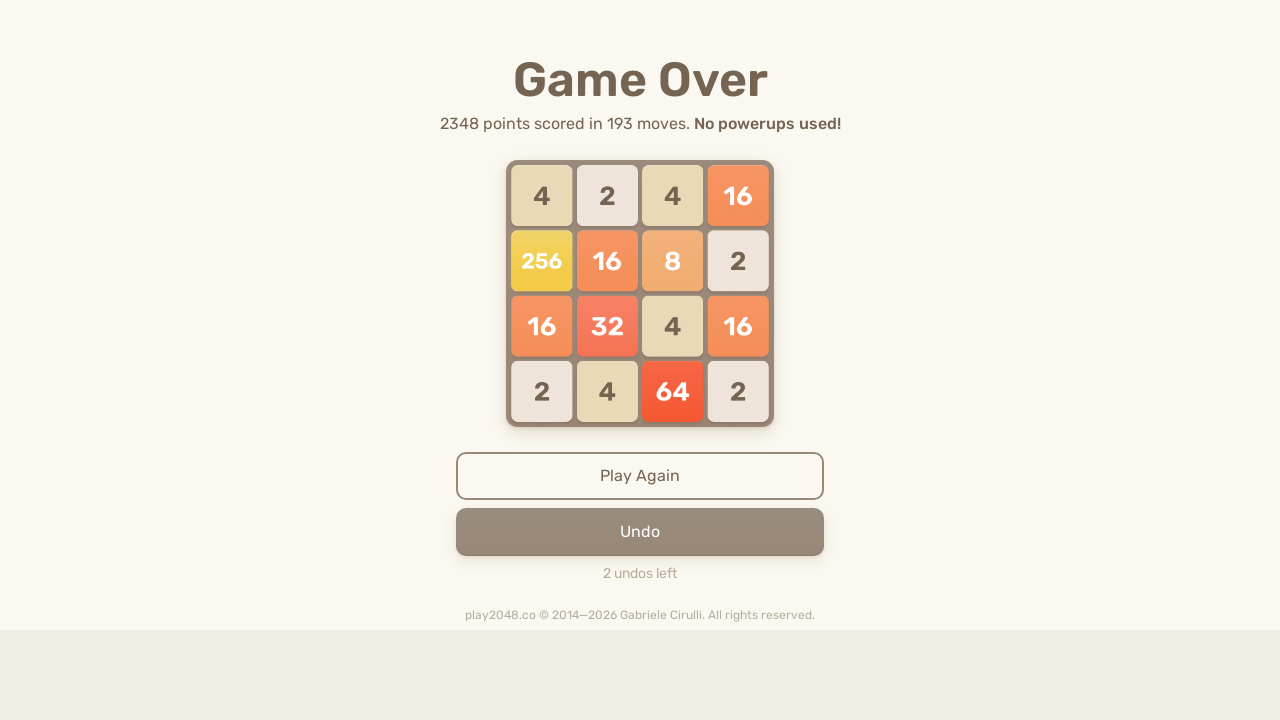

Pressed ArrowLeft to move tiles left
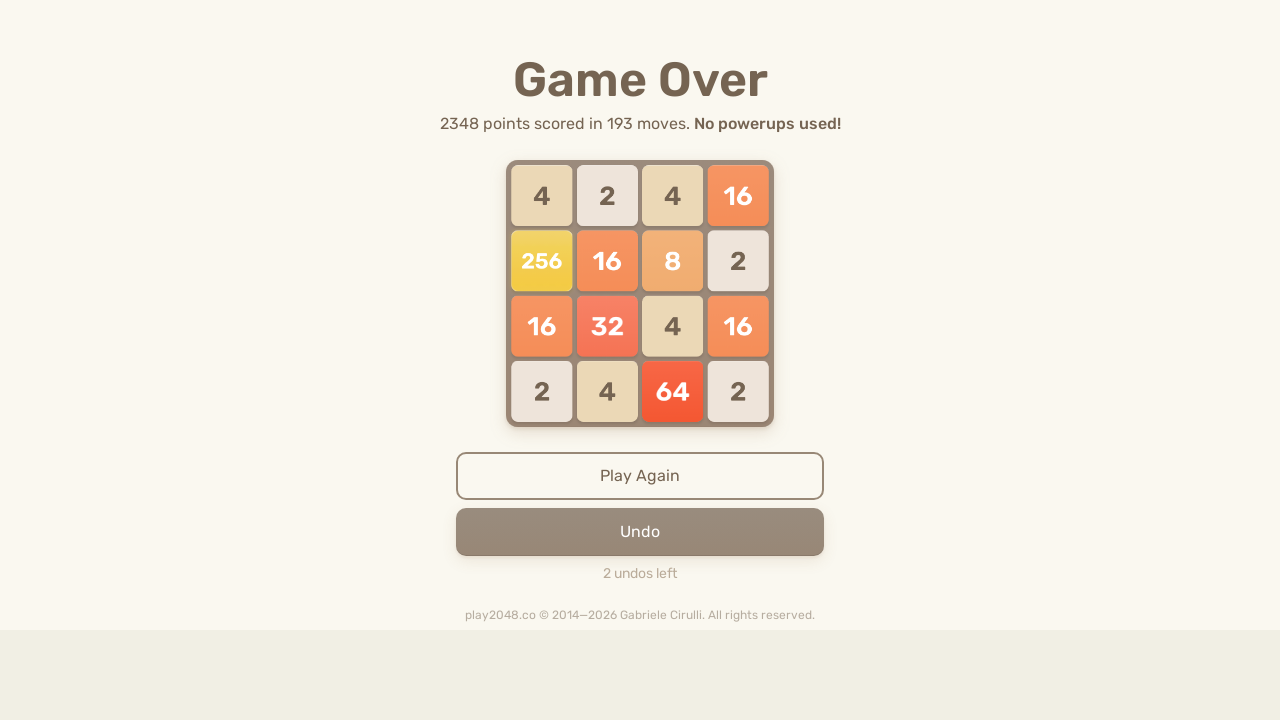

Pressed ArrowUp to move tiles up
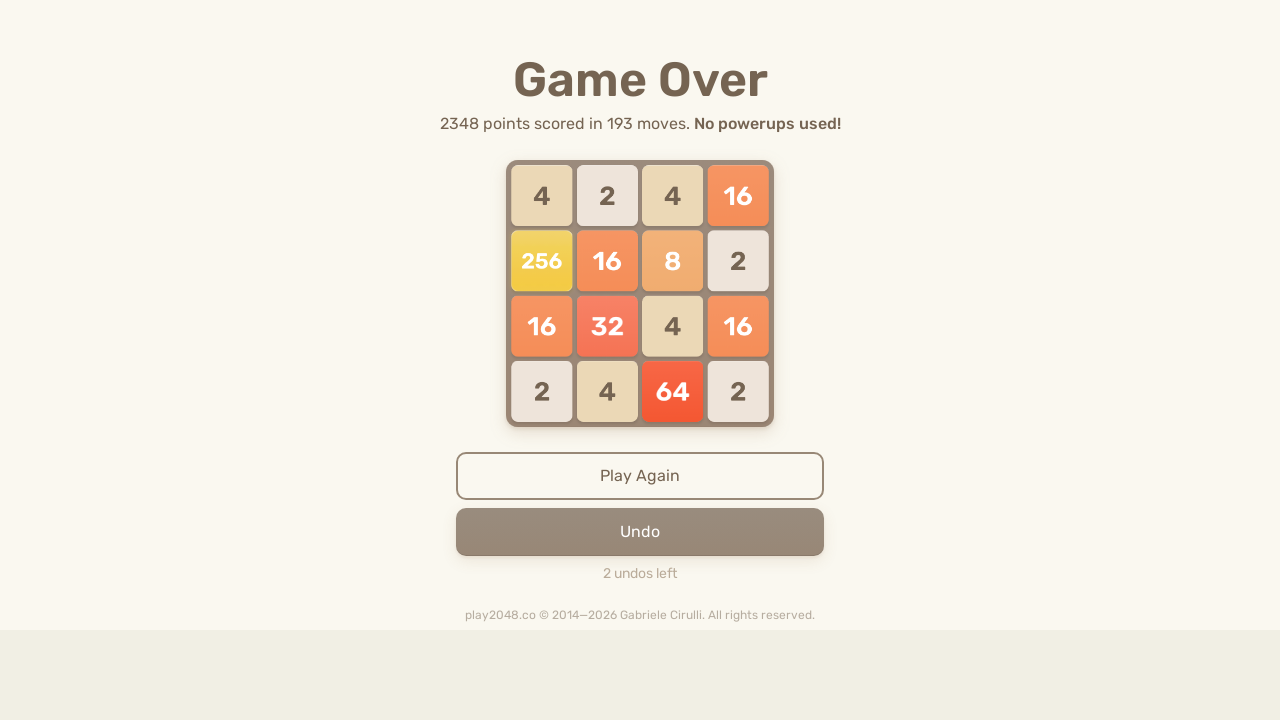

Pressed ArrowRight to move tiles right
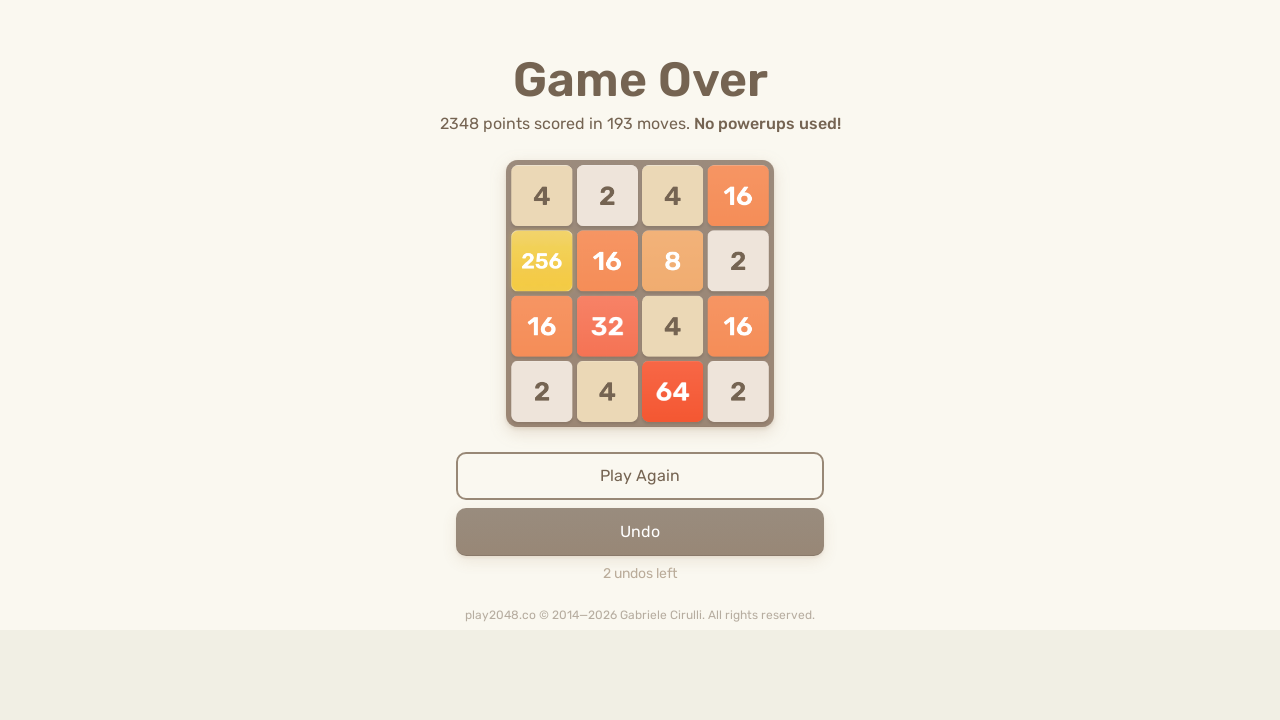

Pressed ArrowDown to move tiles down
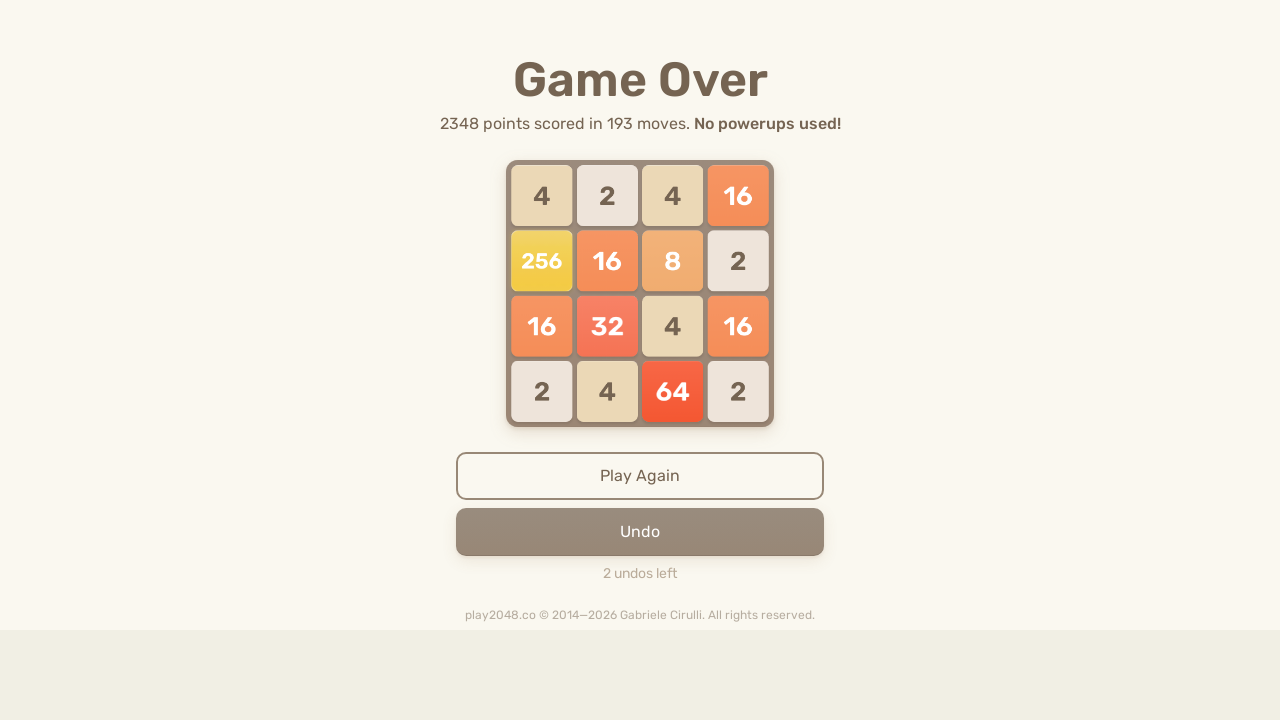

Pressed ArrowLeft to move tiles left
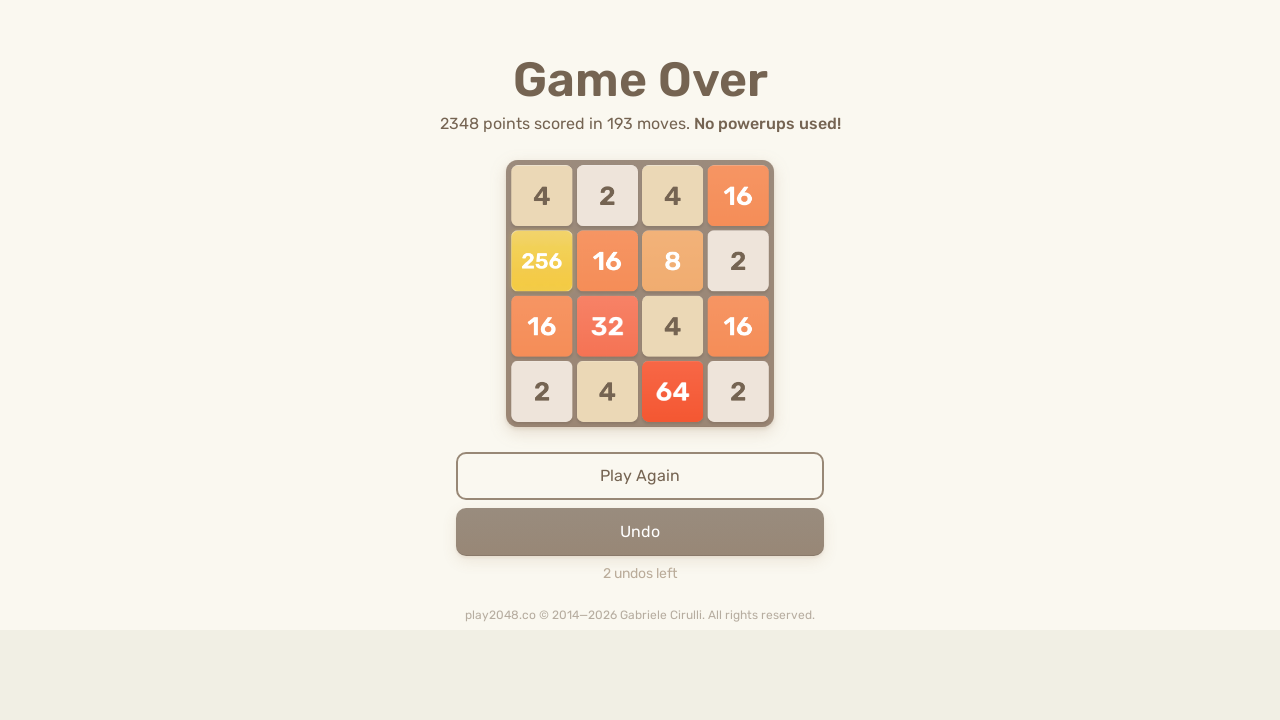

Pressed ArrowUp to move tiles up
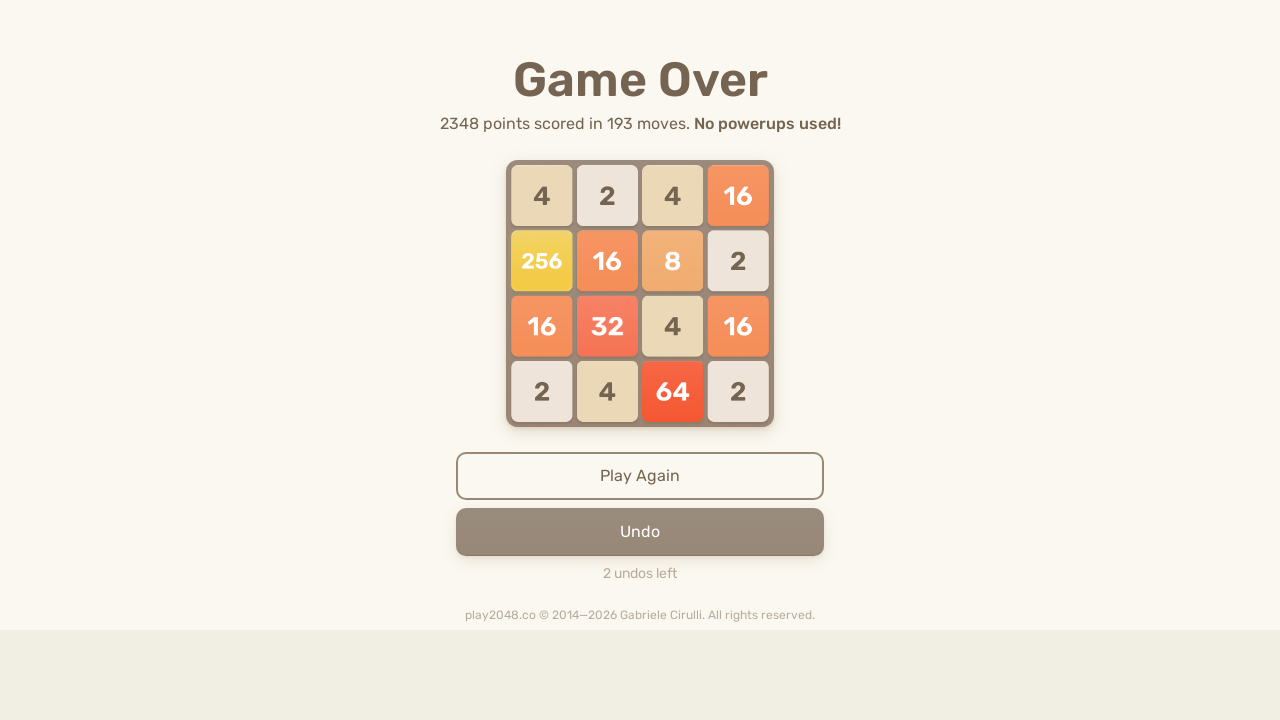

Pressed ArrowRight to move tiles right
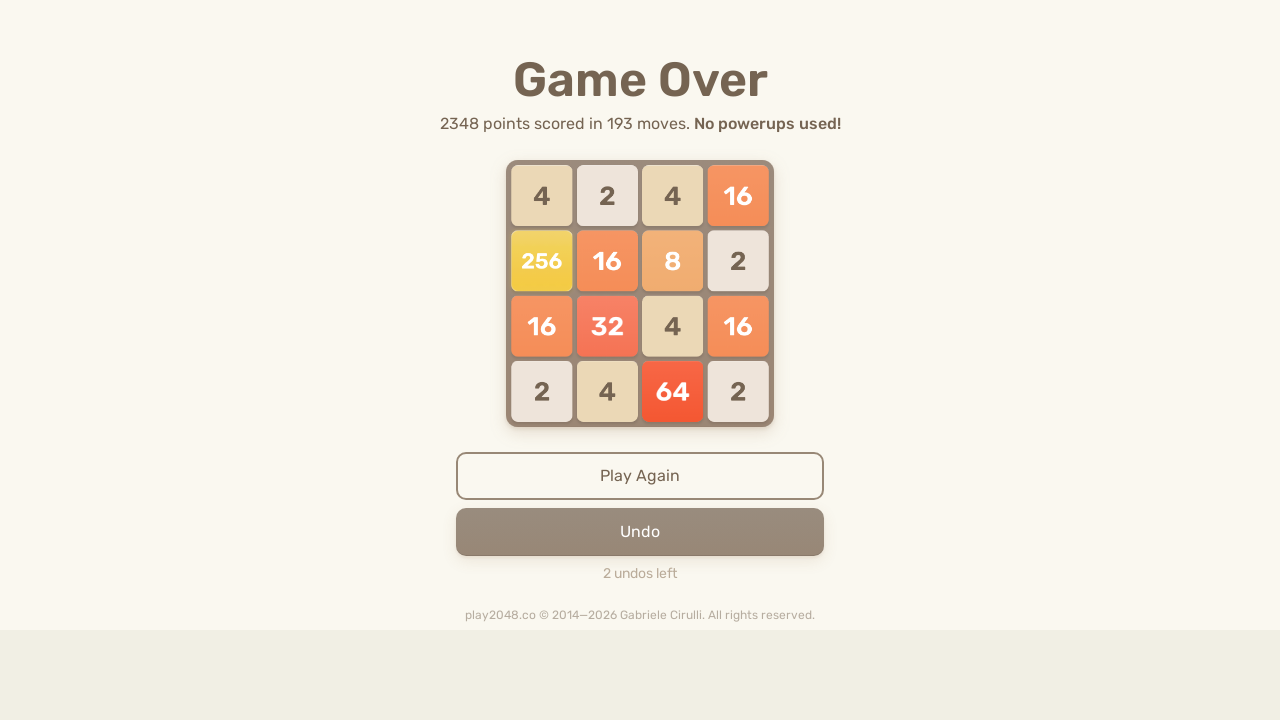

Pressed ArrowDown to move tiles down
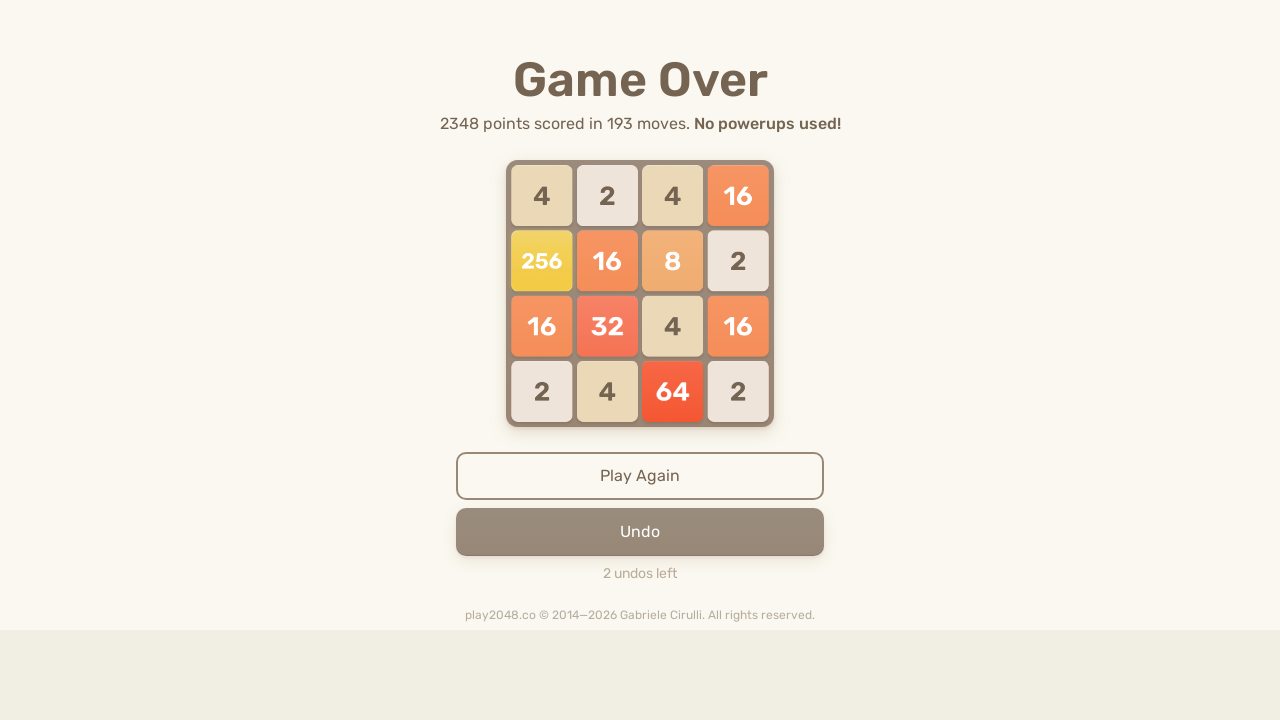

Pressed ArrowLeft to move tiles left
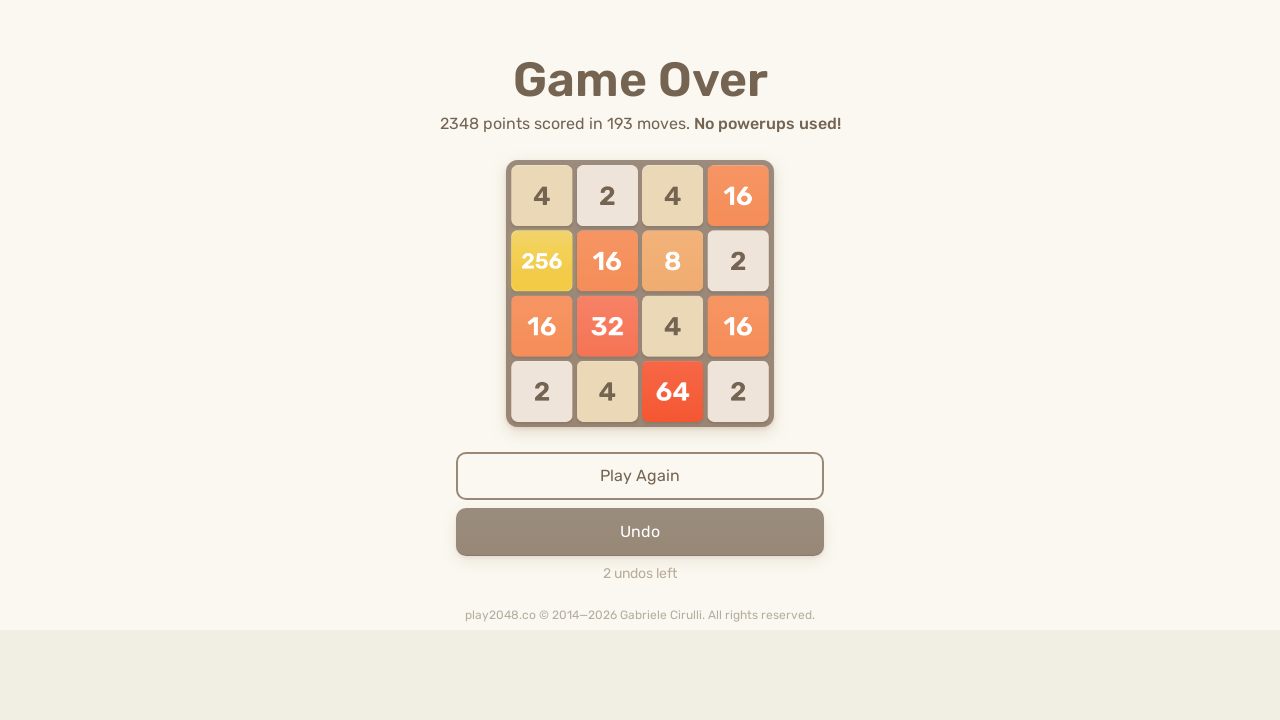

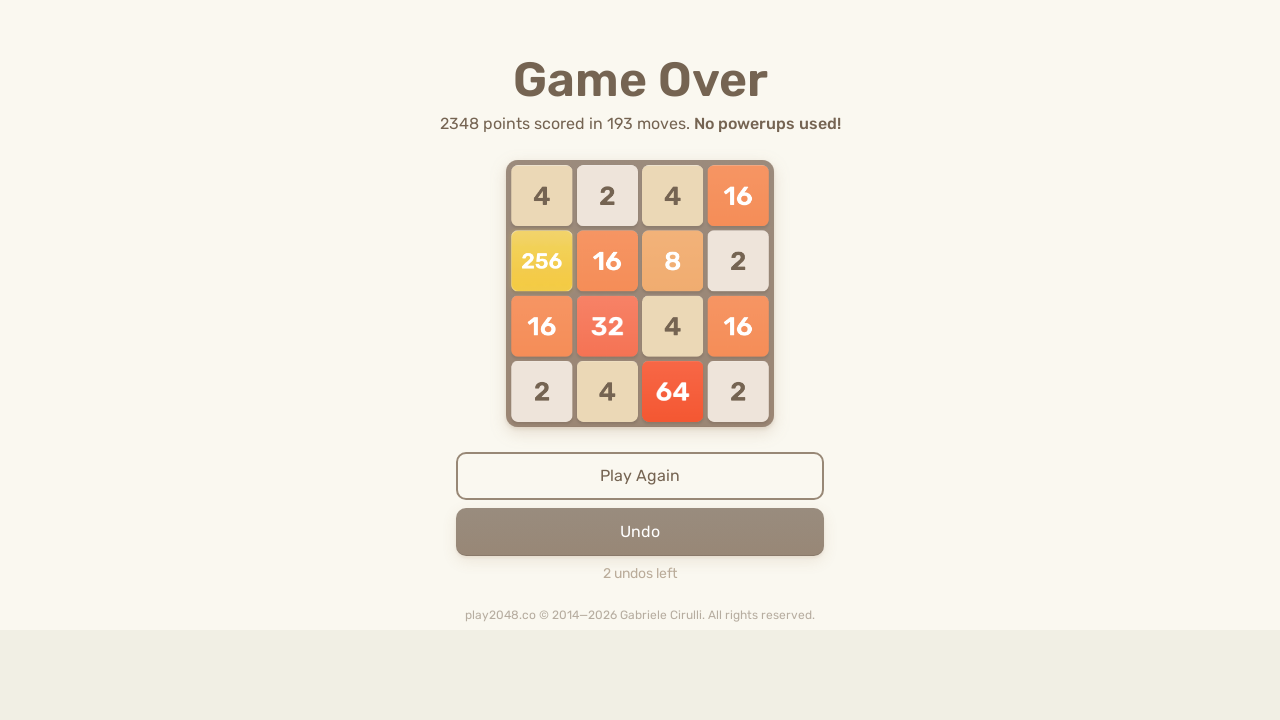